Tests jQuery UI datepicker by navigating to a specific date (October 10, 2010) using the calendar navigation controls

Starting URL: https://jqueryui.com/datepicker/

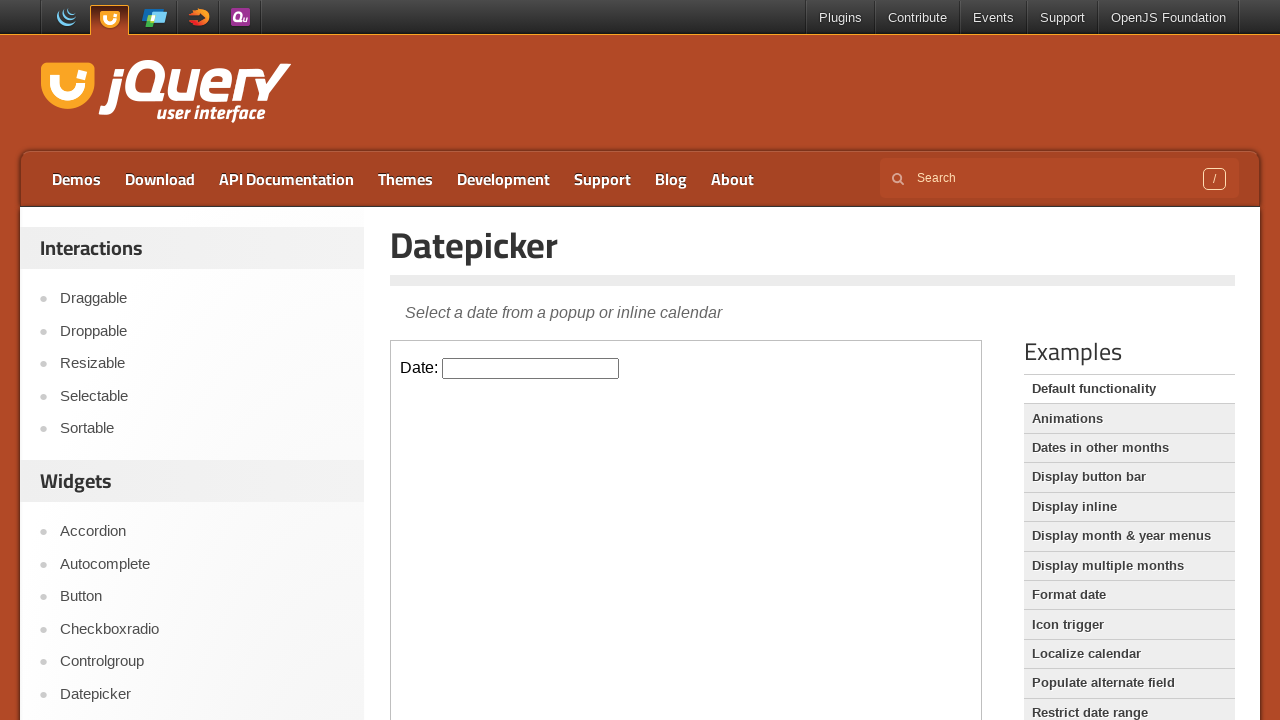

Located the iframe containing the datepicker
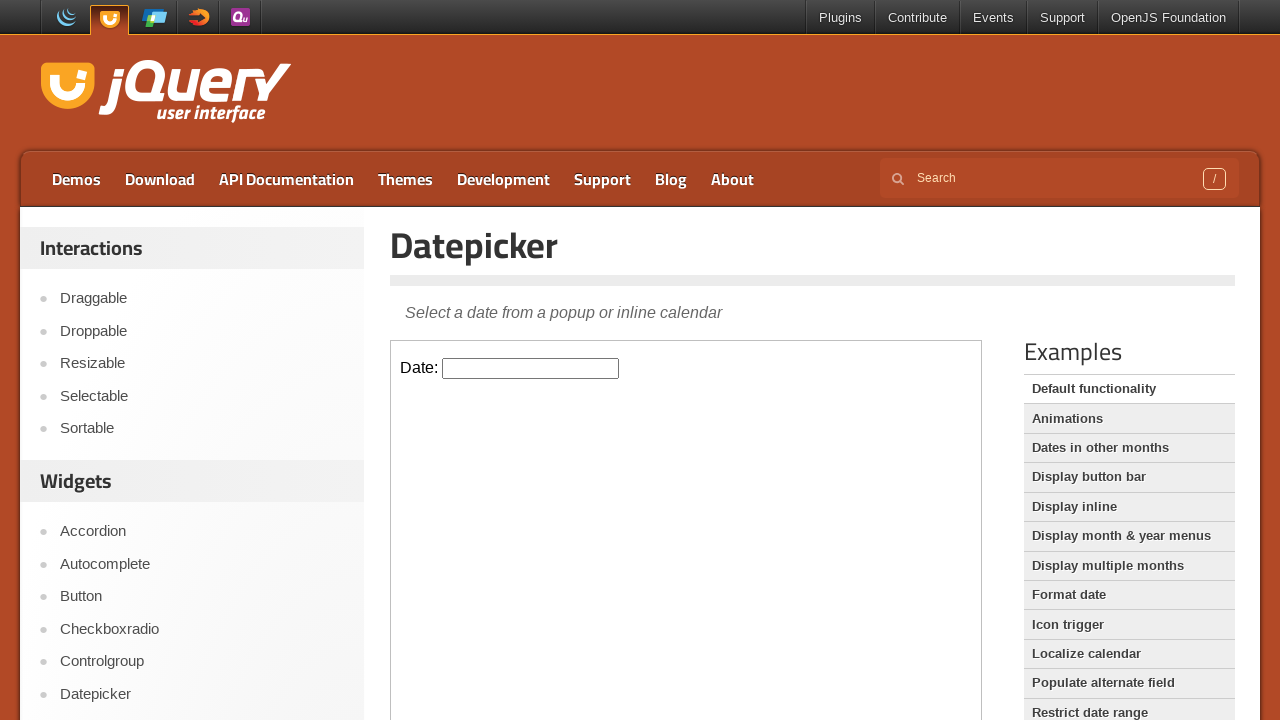

Located the datepicker input field
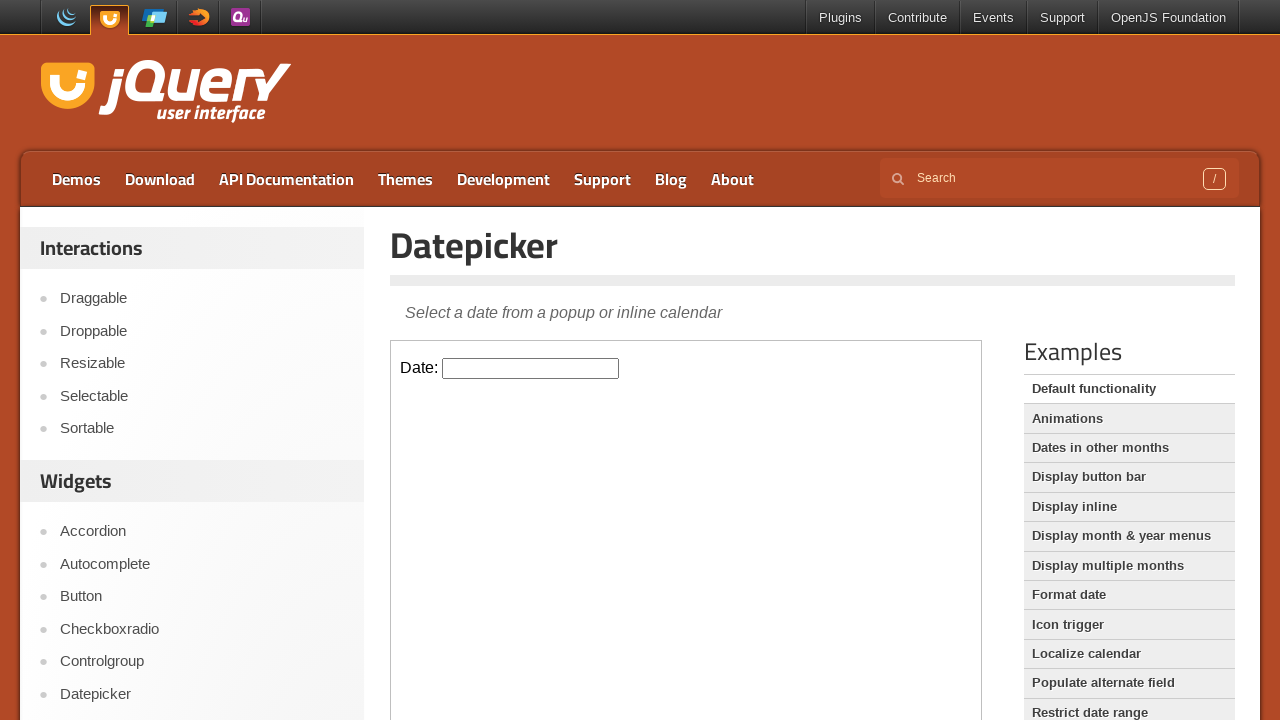

Clicked on the datepicker input to open the calendar at (531, 368) on iframe >> nth=0 >> internal:control=enter-frame >> input.hasDatepicker
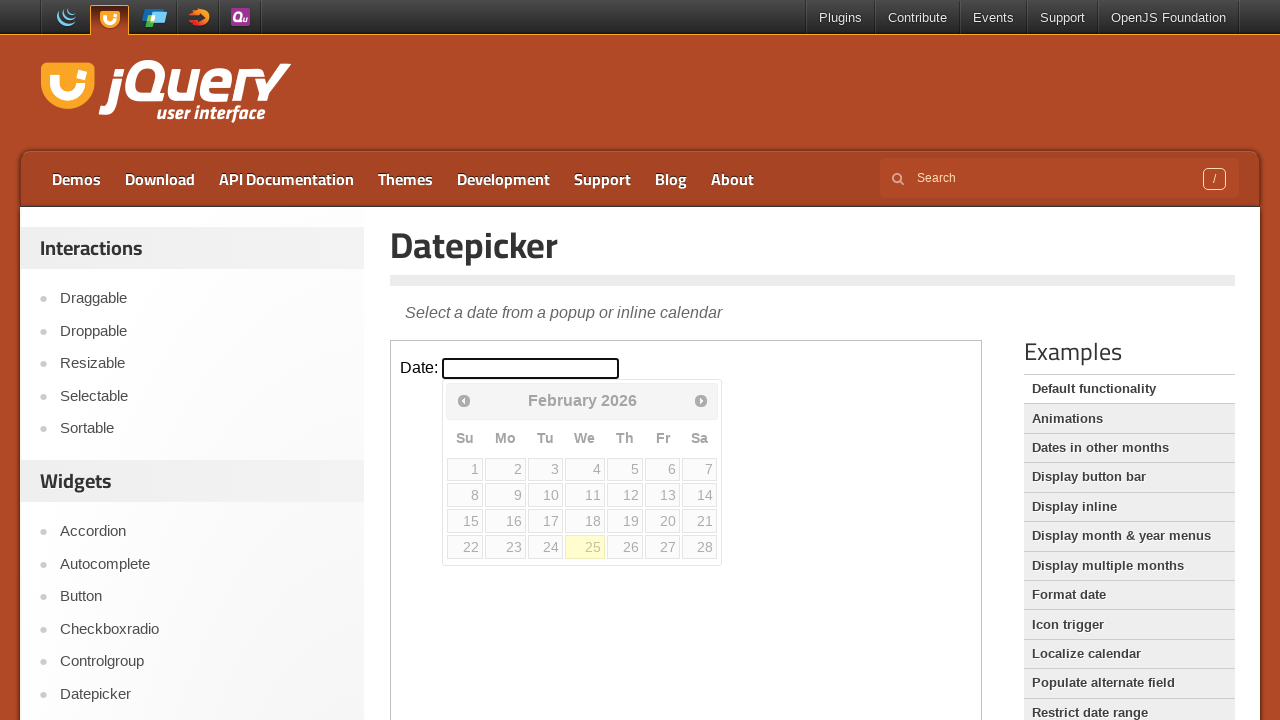

Checked current month: February 2026
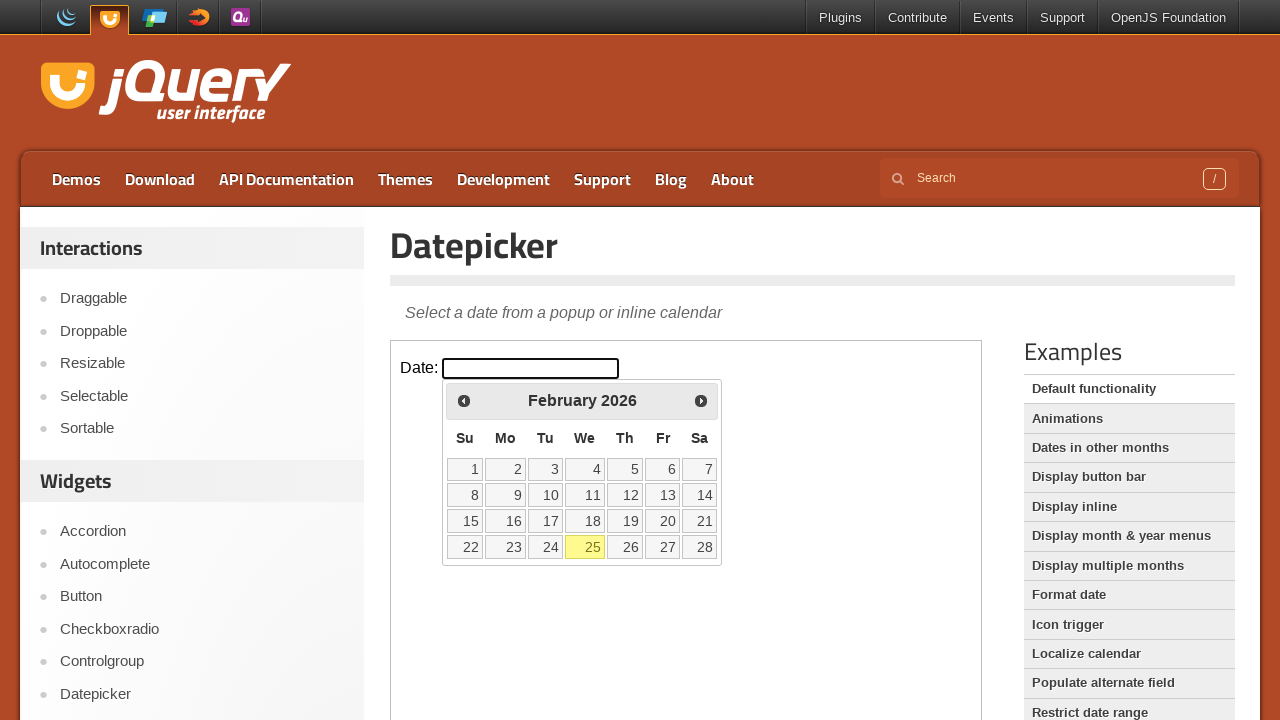

Clicked previous month button to navigate backwards at (464, 400) on iframe >> nth=0 >> internal:control=enter-frame >> span.ui-icon.ui-icon-circle-t
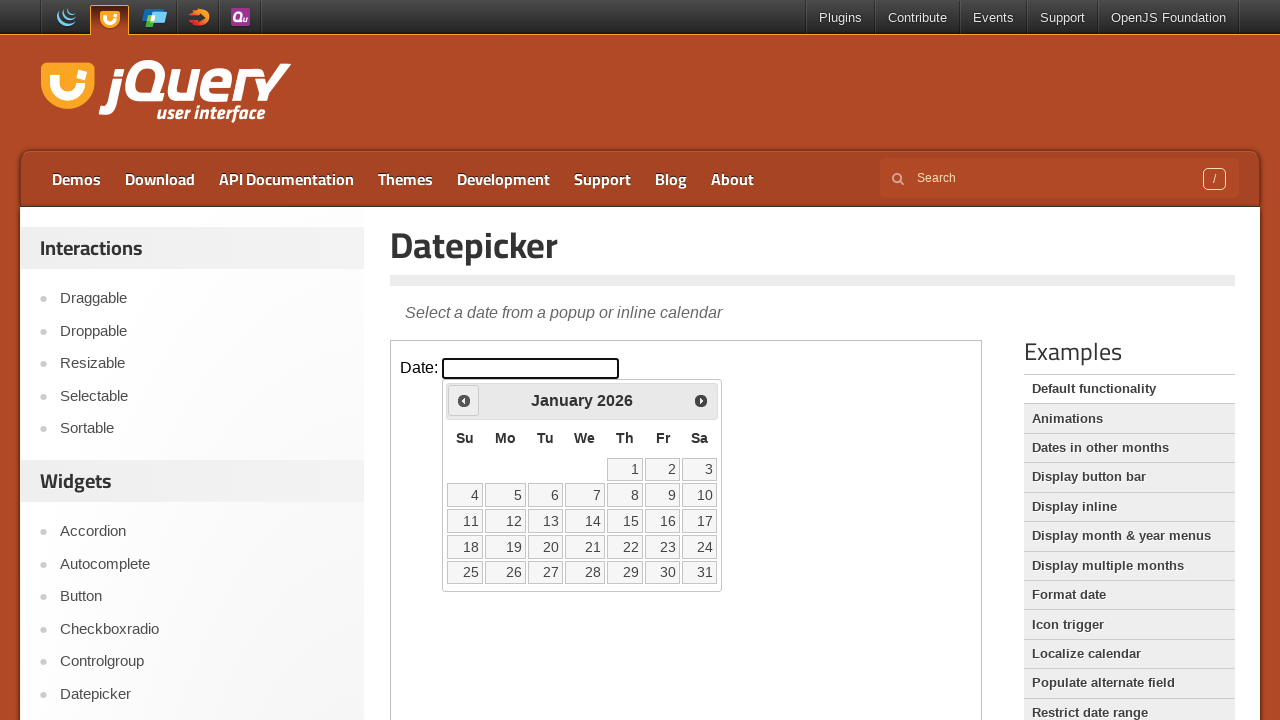

Checked current month: January 2026
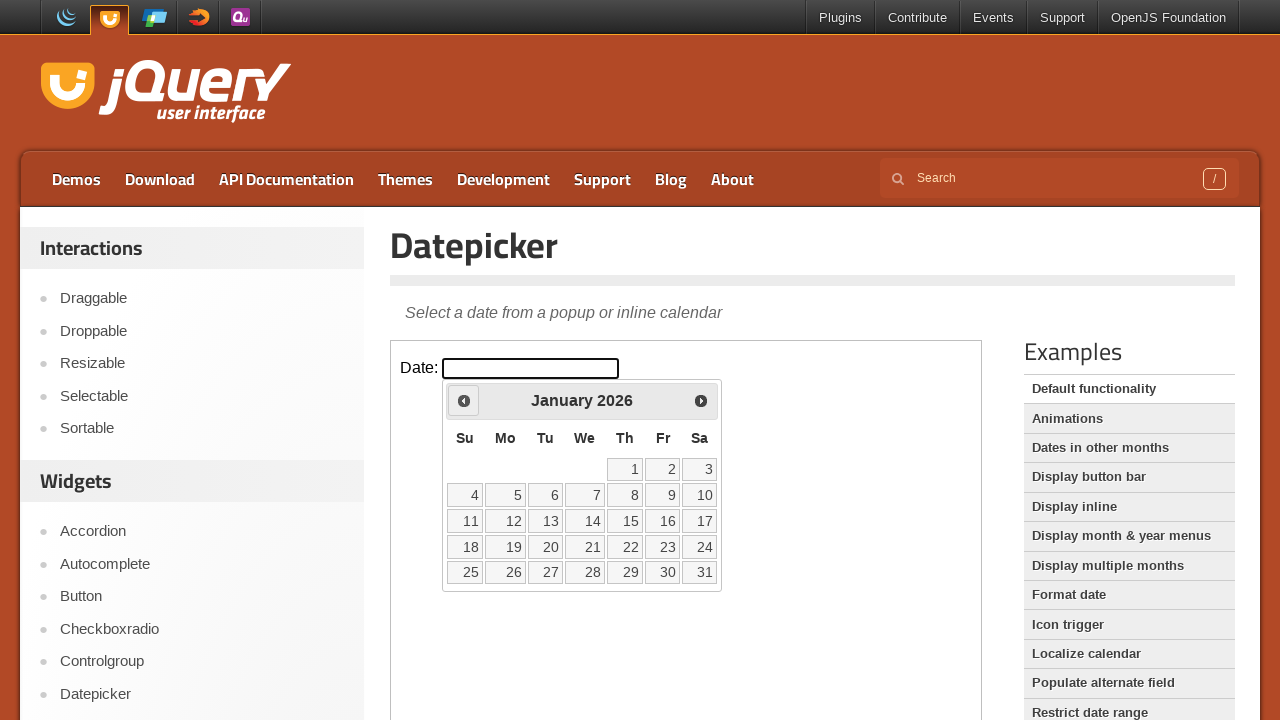

Clicked previous month button to navigate backwards at (464, 400) on iframe >> nth=0 >> internal:control=enter-frame >> span.ui-icon.ui-icon-circle-t
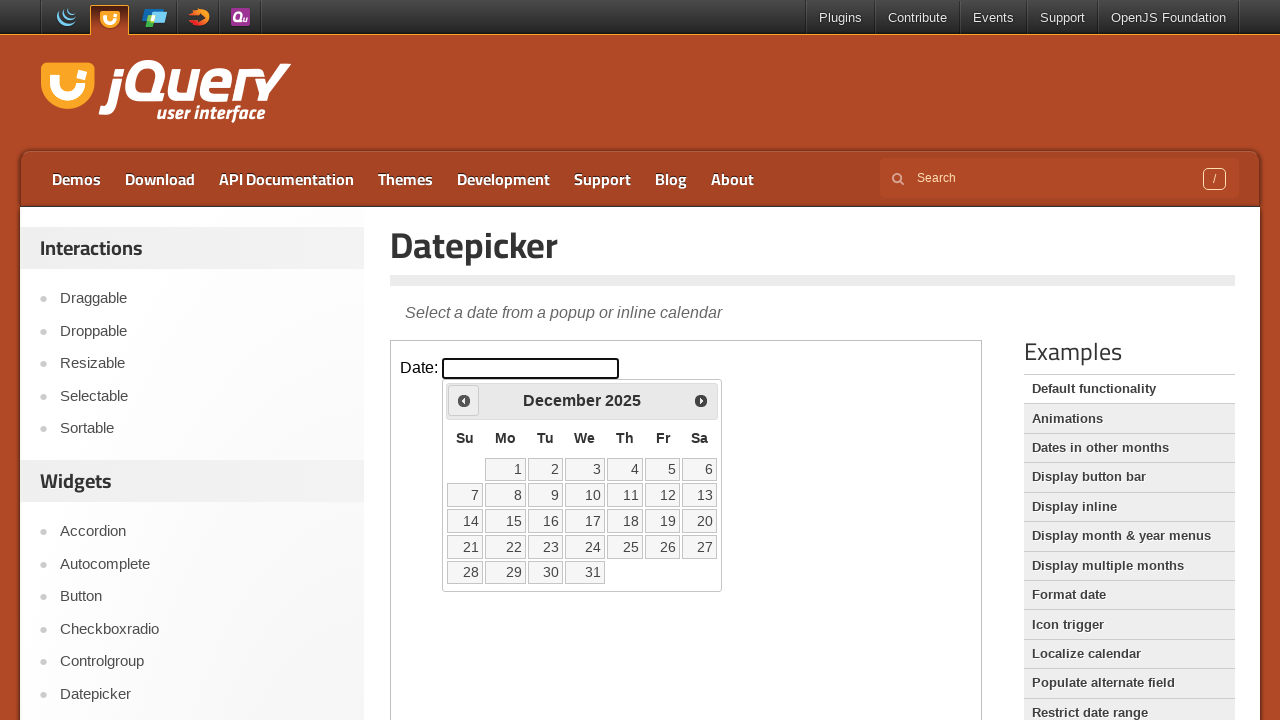

Checked current month: December 2025
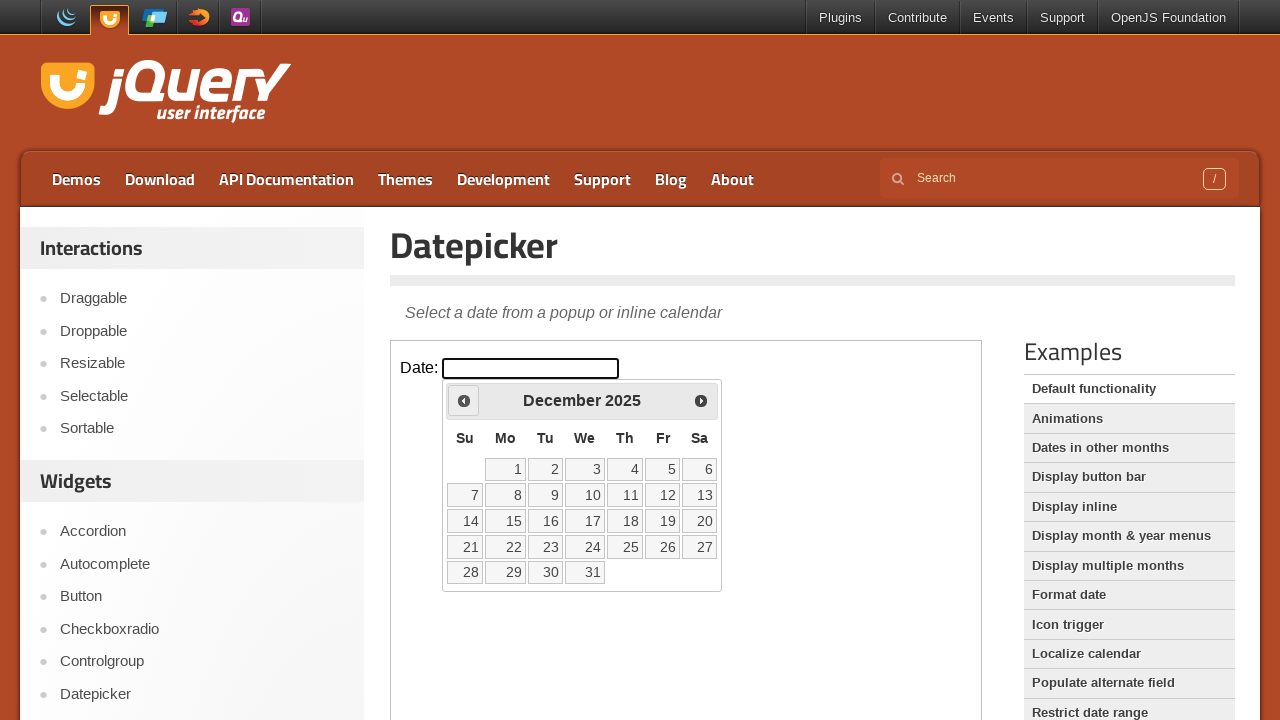

Clicked previous month button to navigate backwards at (464, 400) on iframe >> nth=0 >> internal:control=enter-frame >> span.ui-icon.ui-icon-circle-t
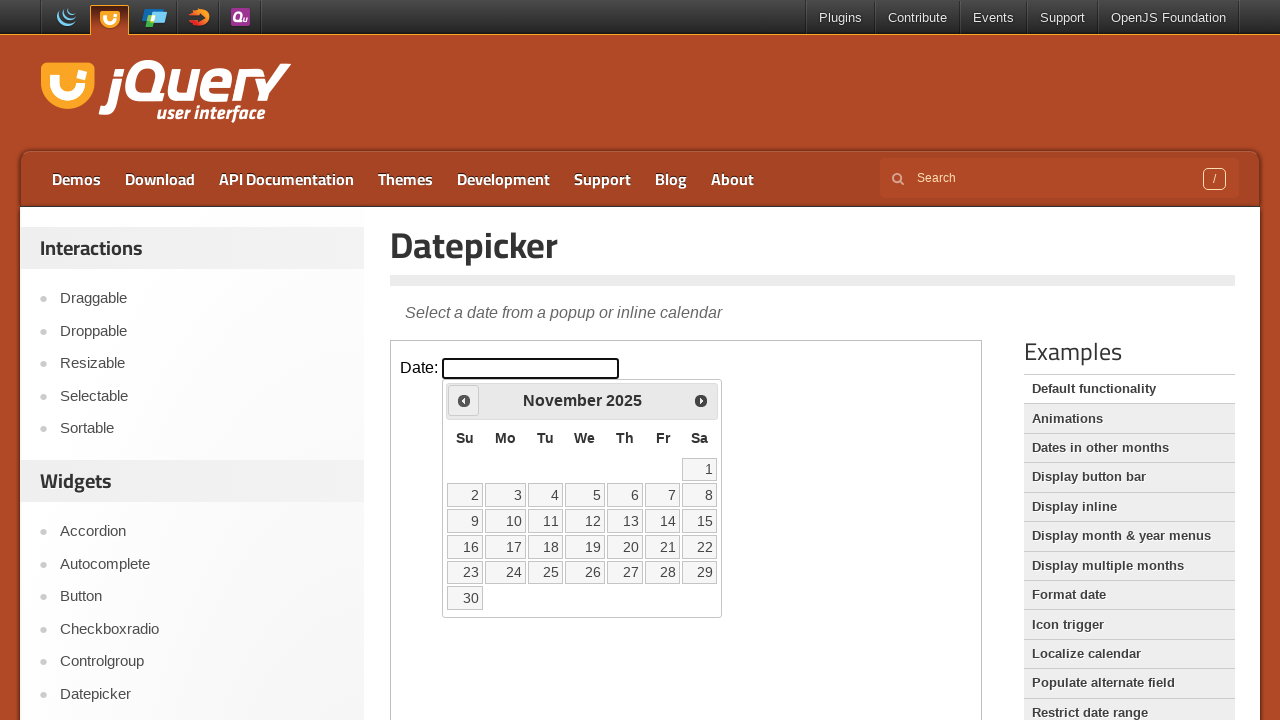

Checked current month: November 2025
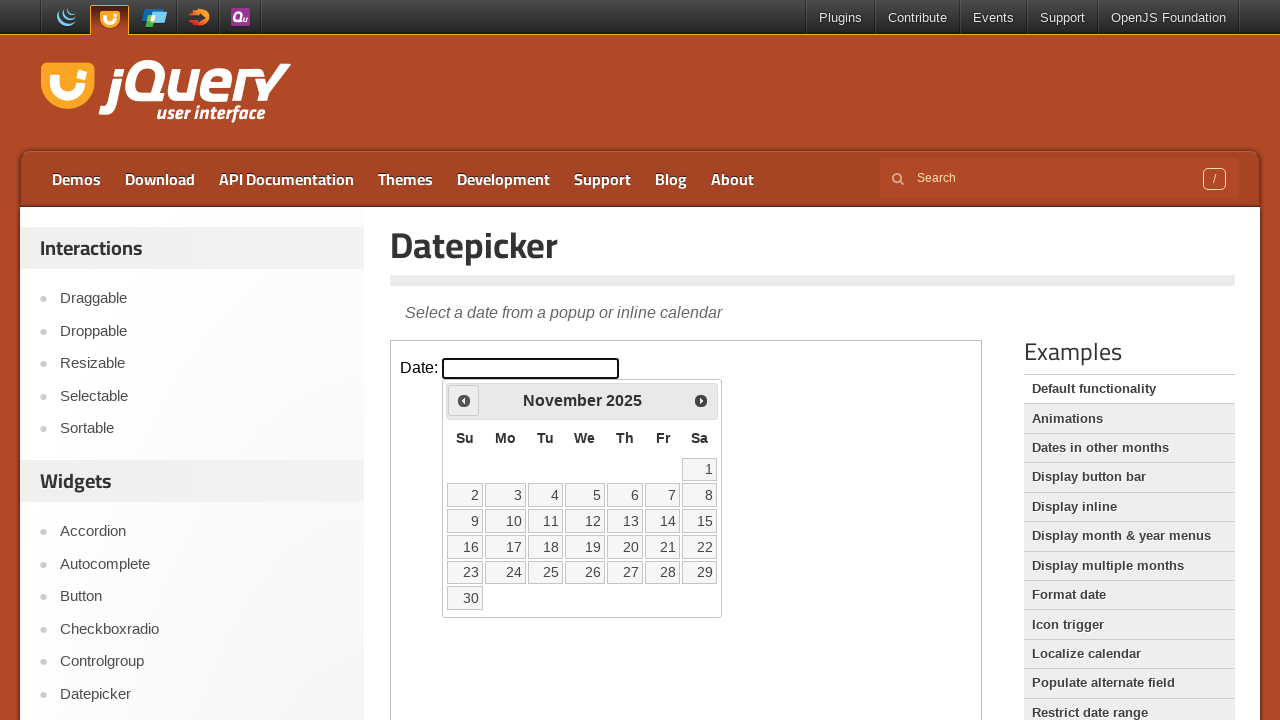

Clicked previous month button to navigate backwards at (464, 400) on iframe >> nth=0 >> internal:control=enter-frame >> span.ui-icon.ui-icon-circle-t
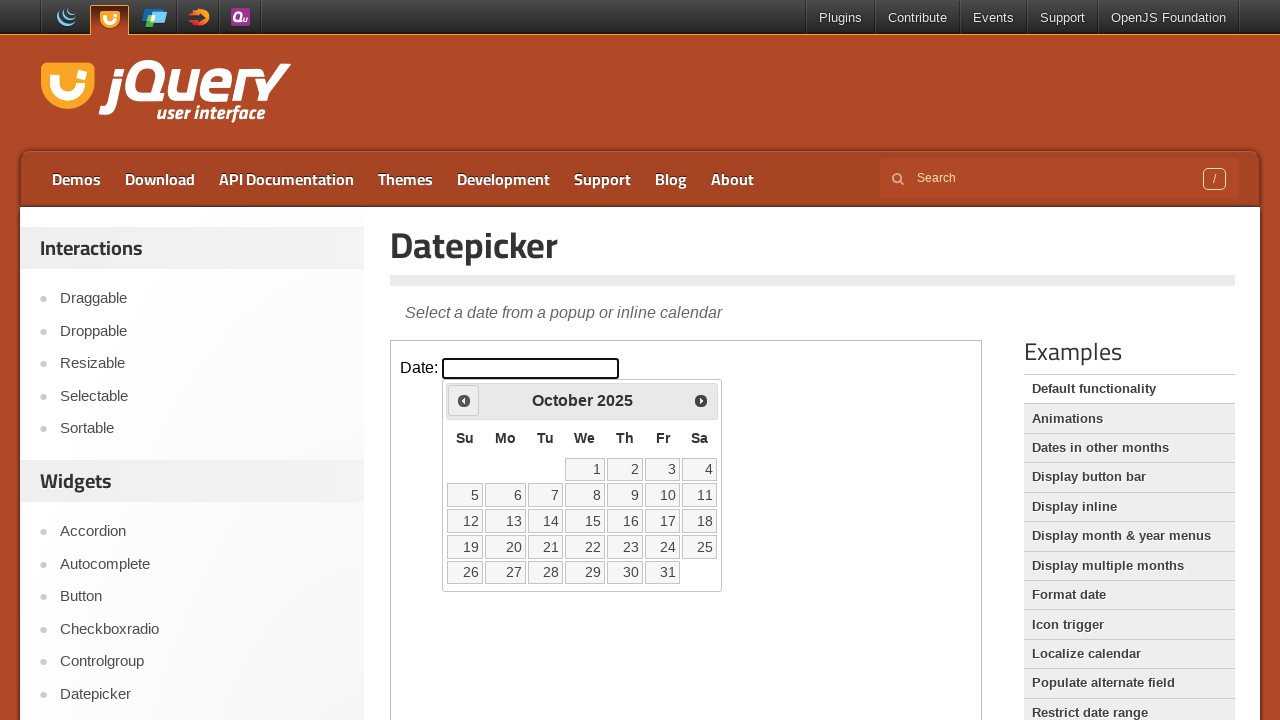

Checked current month: October 2025
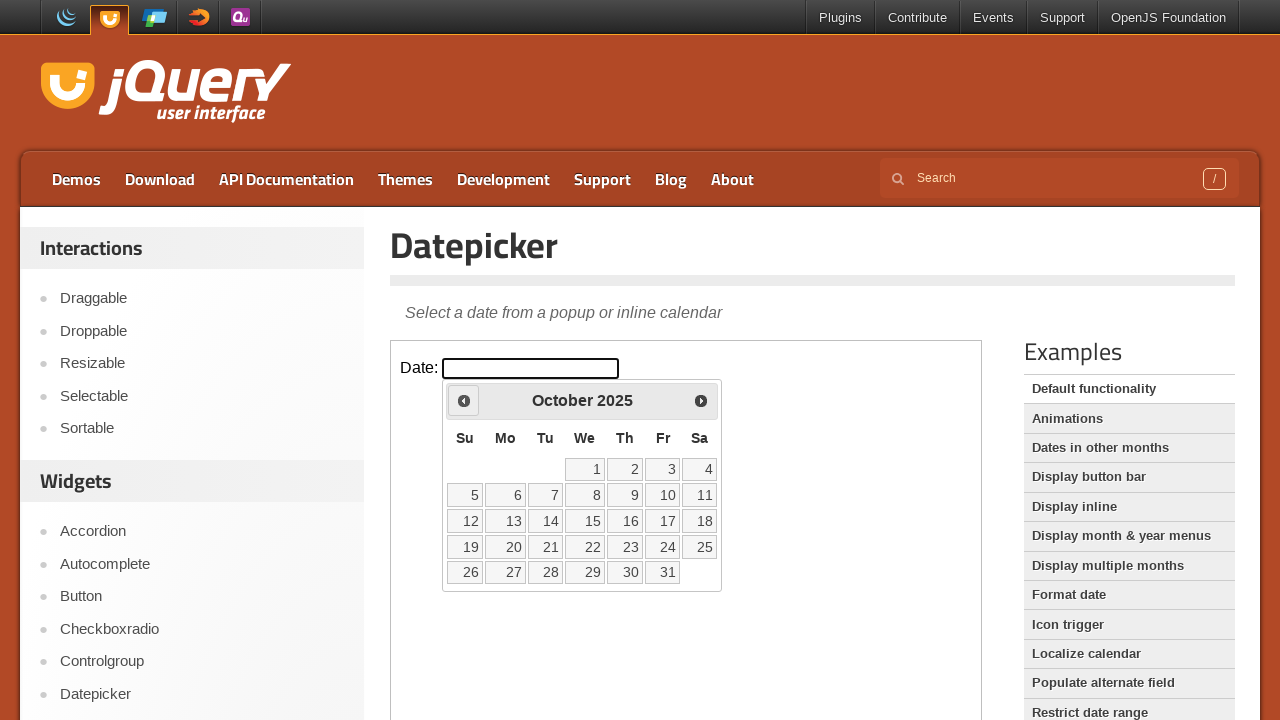

Clicked previous month button to navigate backwards at (464, 400) on iframe >> nth=0 >> internal:control=enter-frame >> span.ui-icon.ui-icon-circle-t
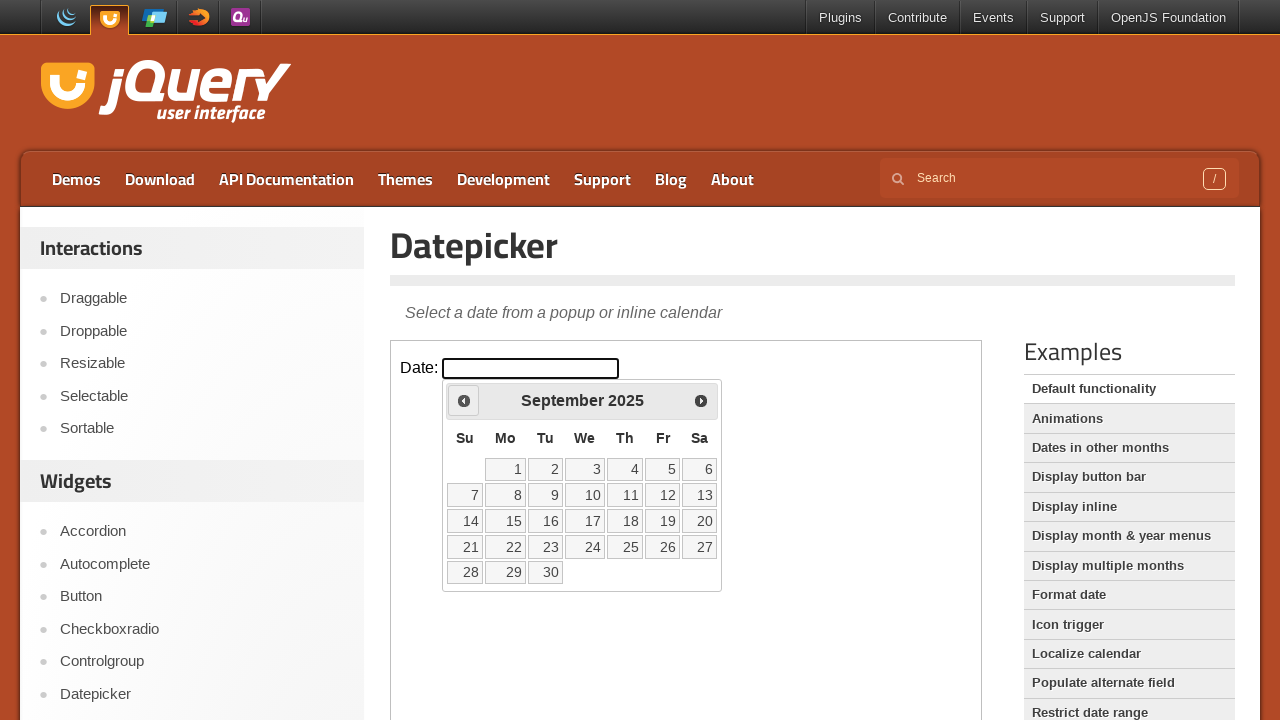

Checked current month: September 2025
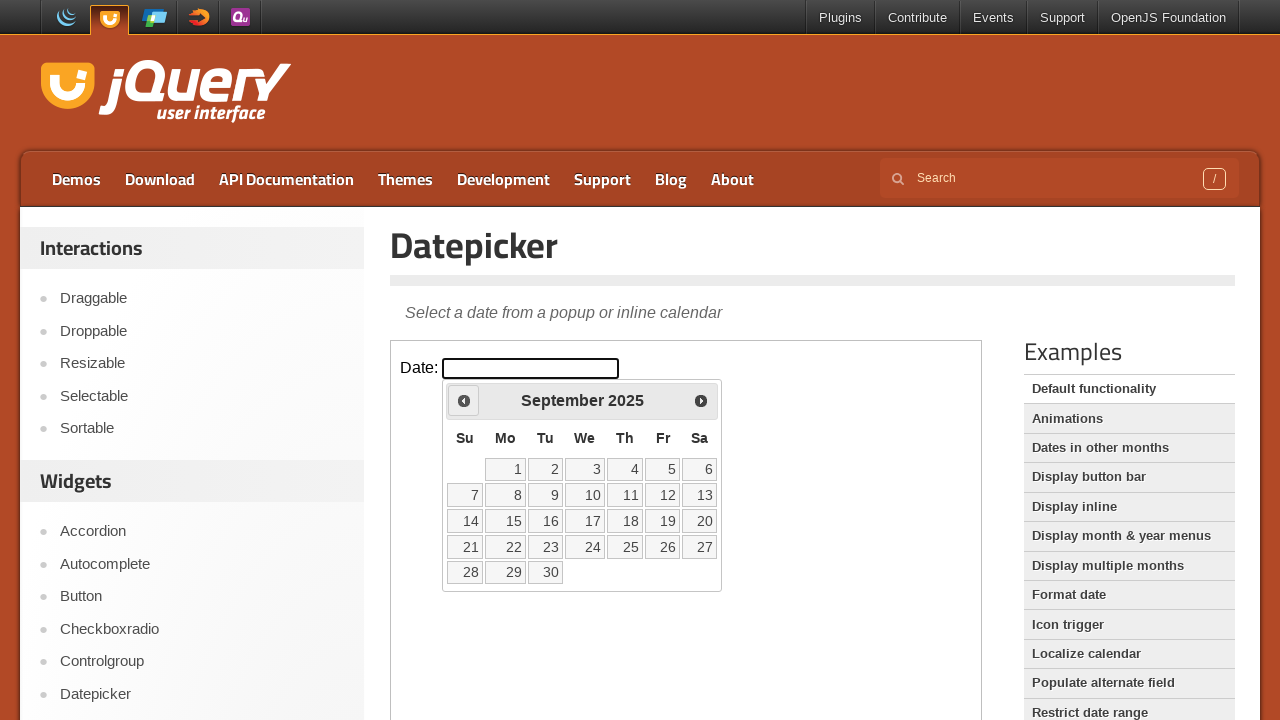

Clicked previous month button to navigate backwards at (464, 400) on iframe >> nth=0 >> internal:control=enter-frame >> span.ui-icon.ui-icon-circle-t
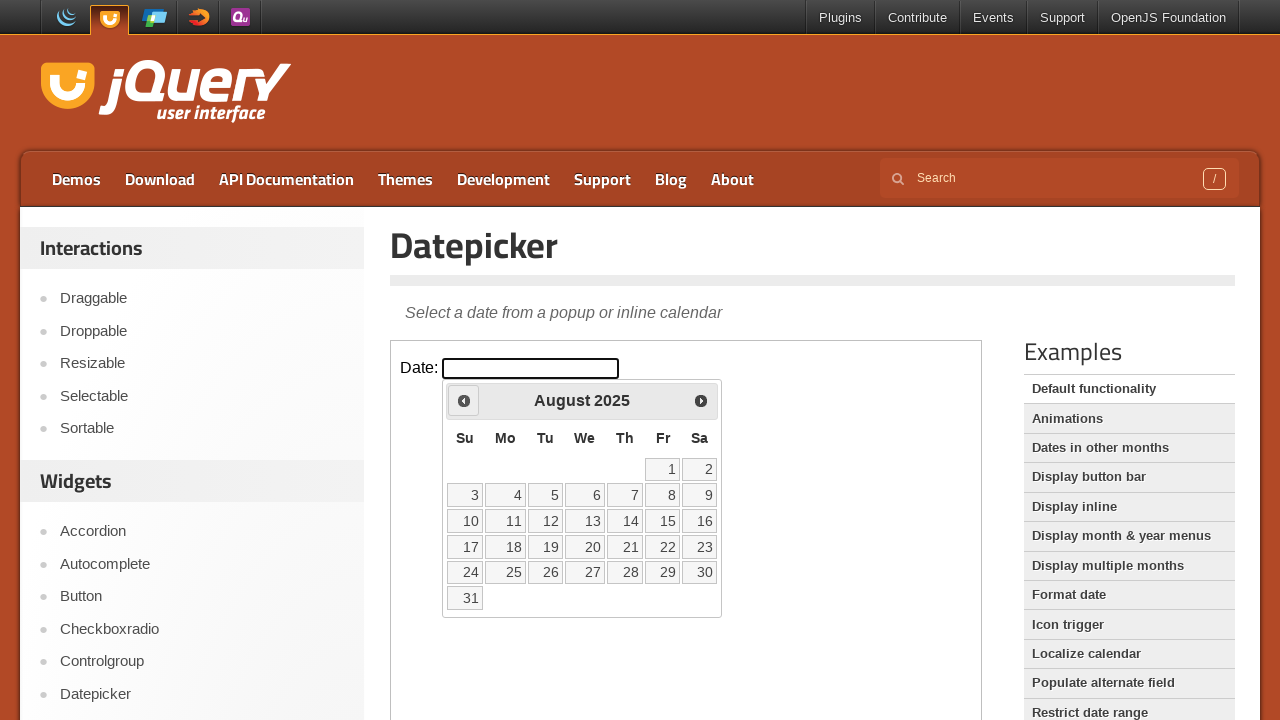

Checked current month: August 2025
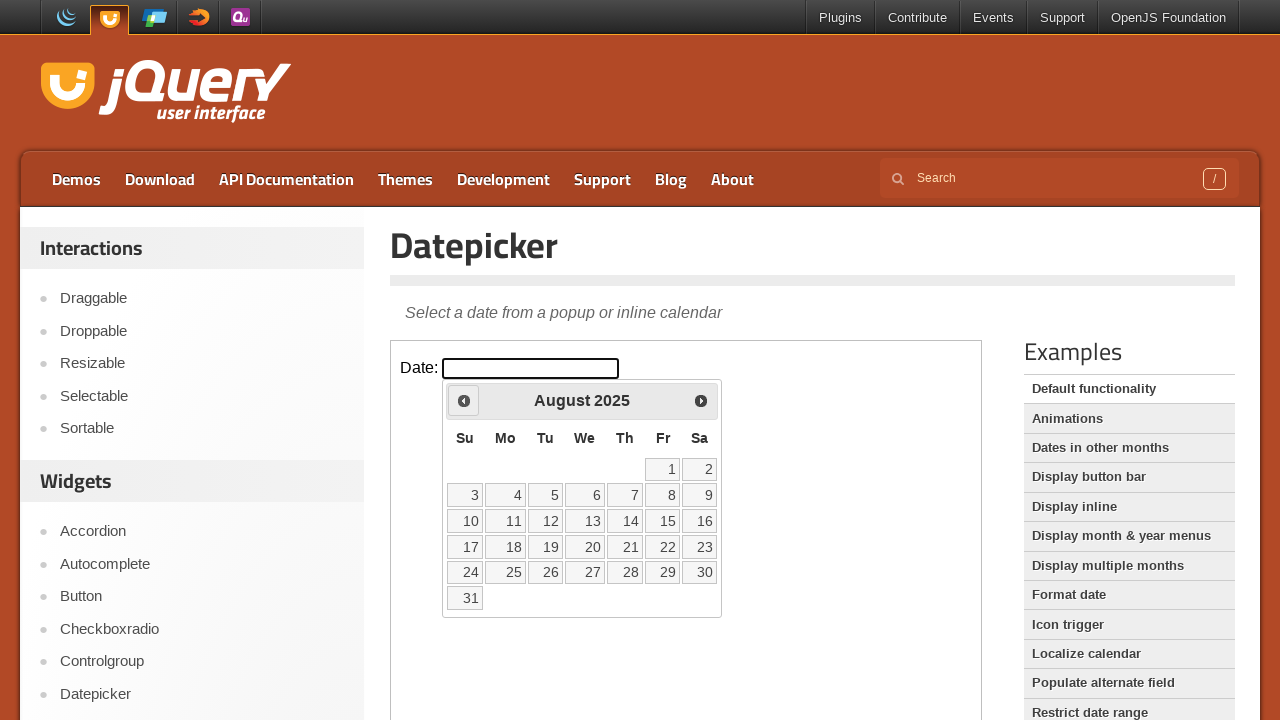

Clicked previous month button to navigate backwards at (464, 400) on iframe >> nth=0 >> internal:control=enter-frame >> span.ui-icon.ui-icon-circle-t
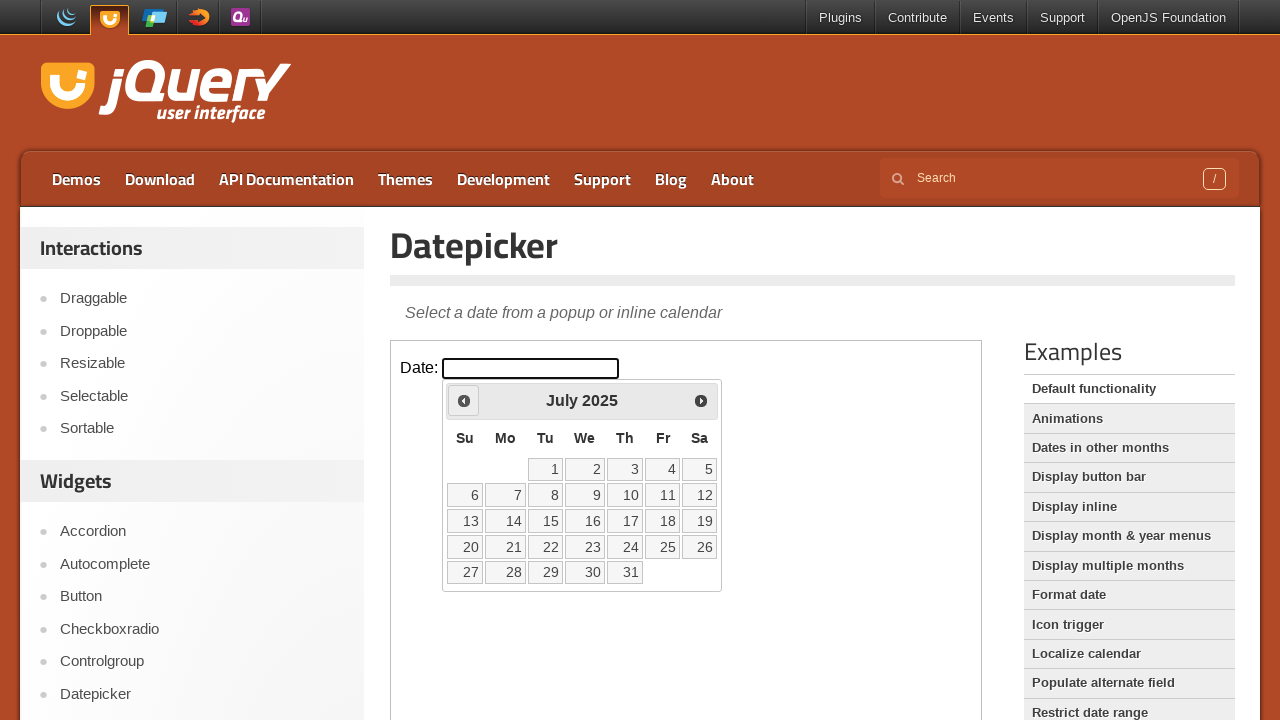

Checked current month: July 2025
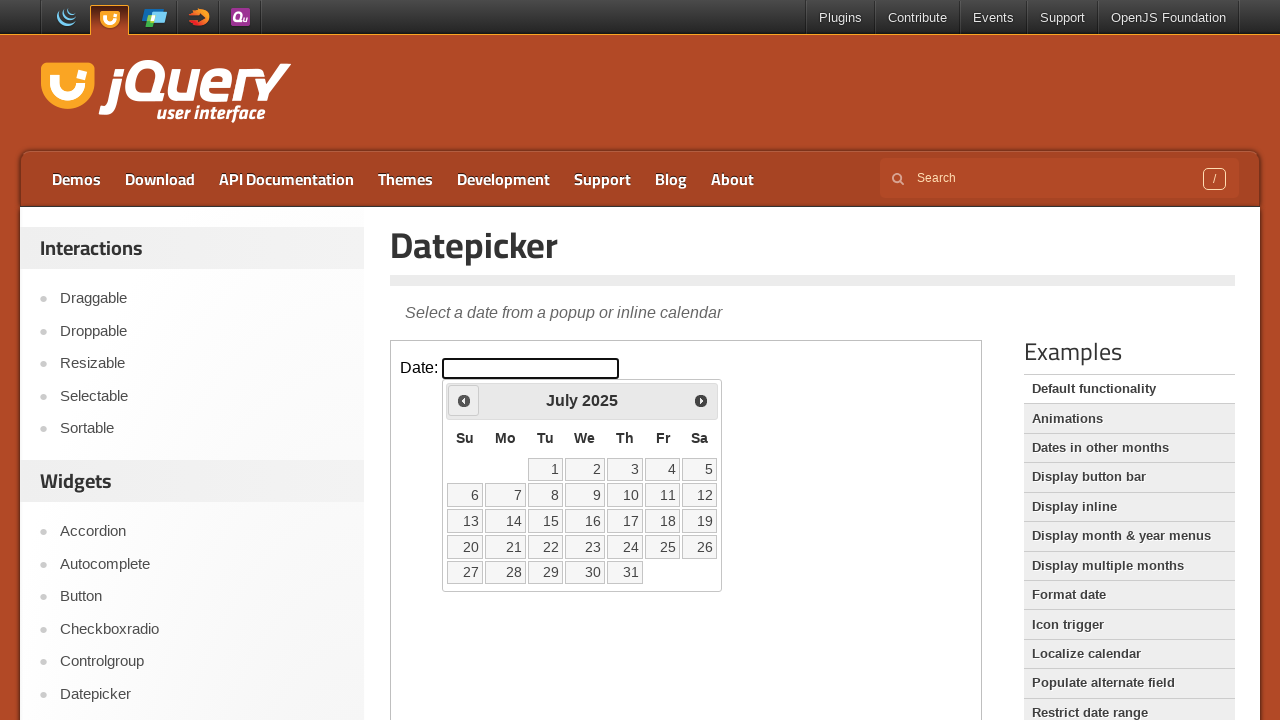

Clicked previous month button to navigate backwards at (464, 400) on iframe >> nth=0 >> internal:control=enter-frame >> span.ui-icon.ui-icon-circle-t
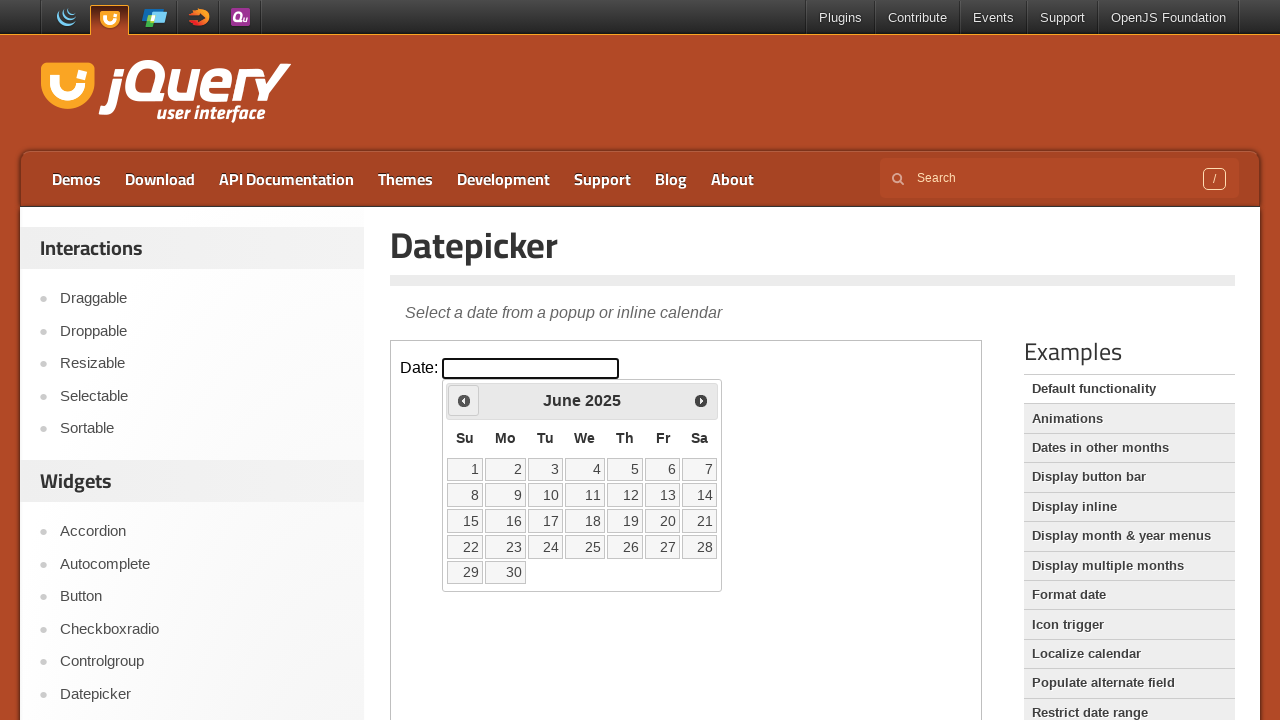

Checked current month: June 2025
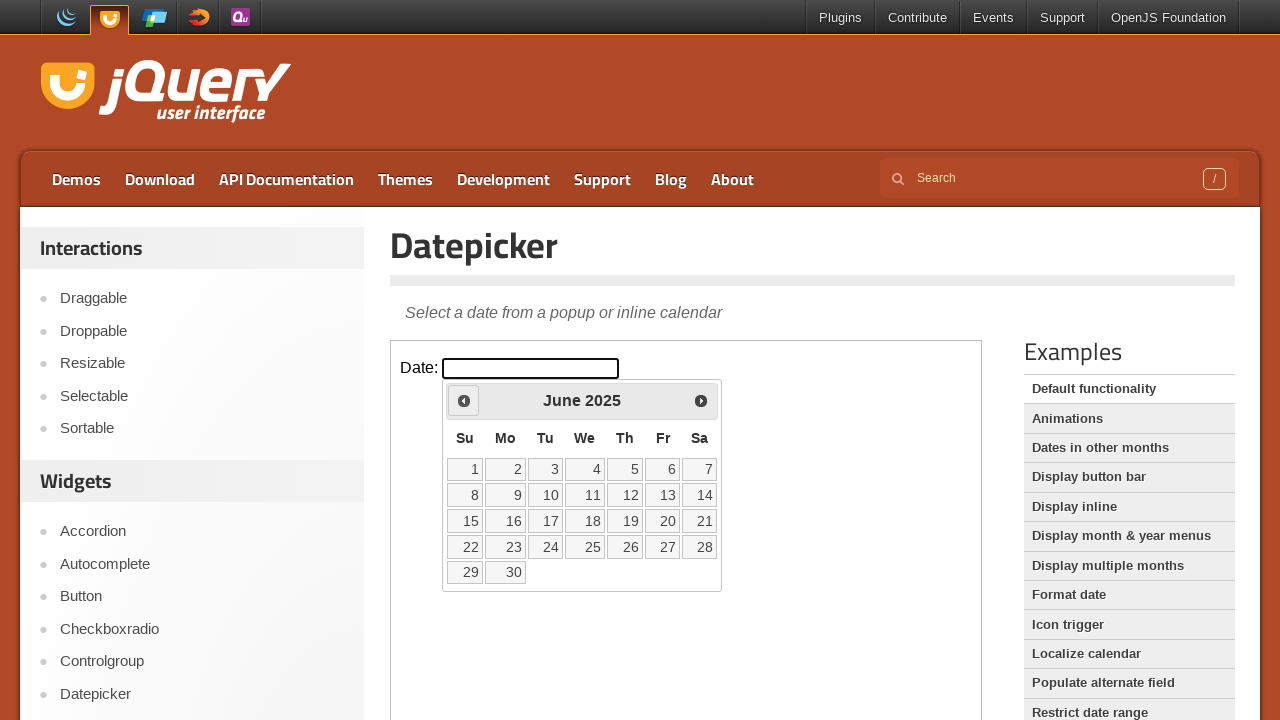

Clicked previous month button to navigate backwards at (464, 400) on iframe >> nth=0 >> internal:control=enter-frame >> span.ui-icon.ui-icon-circle-t
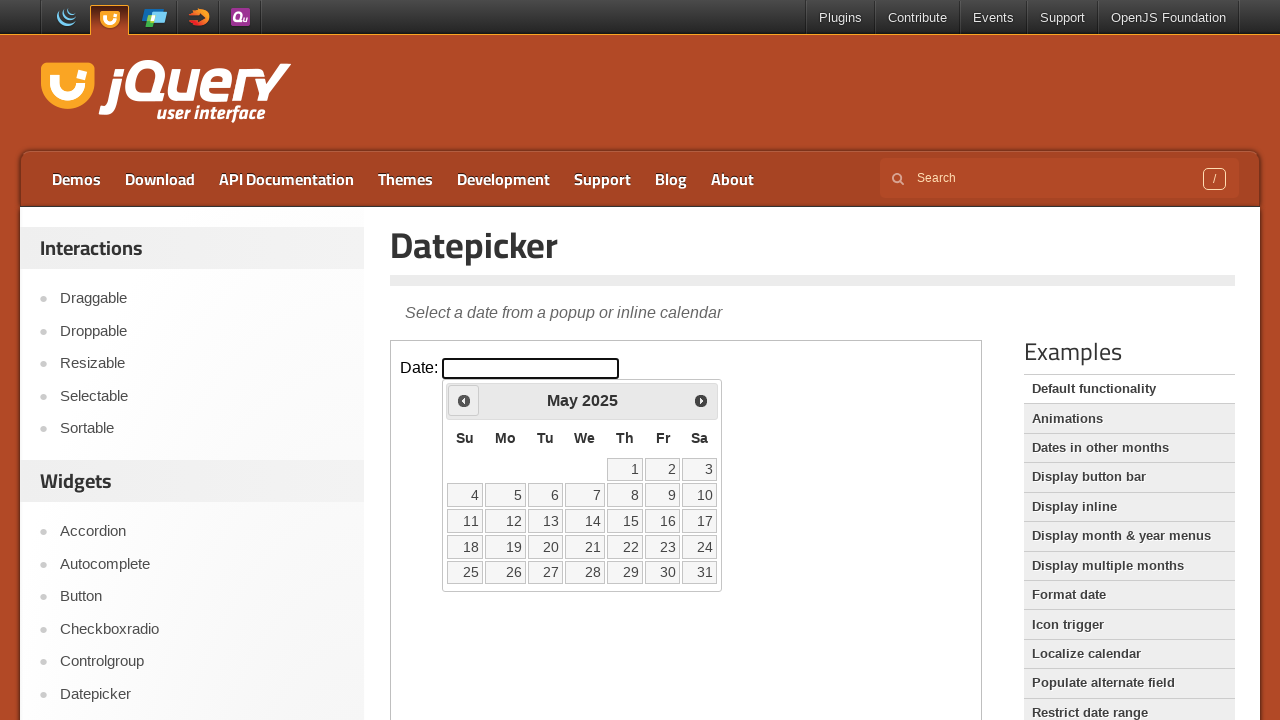

Checked current month: May 2025
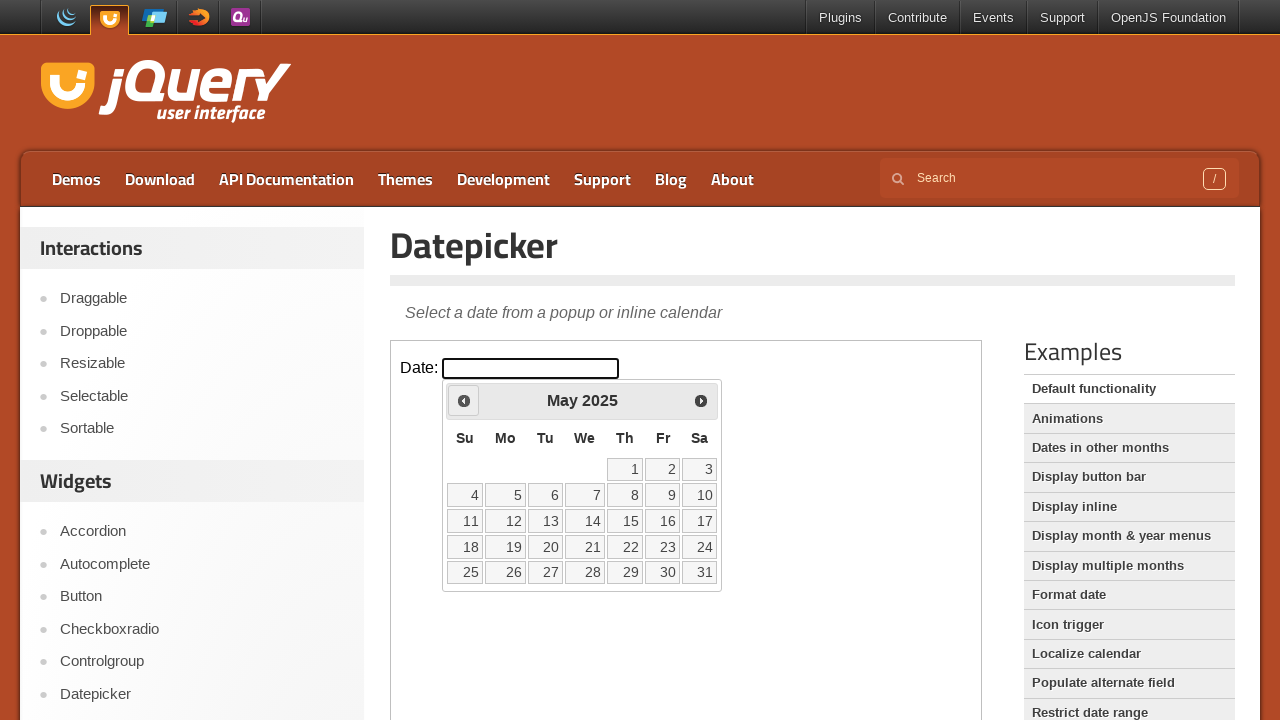

Clicked previous month button to navigate backwards at (464, 400) on iframe >> nth=0 >> internal:control=enter-frame >> span.ui-icon.ui-icon-circle-t
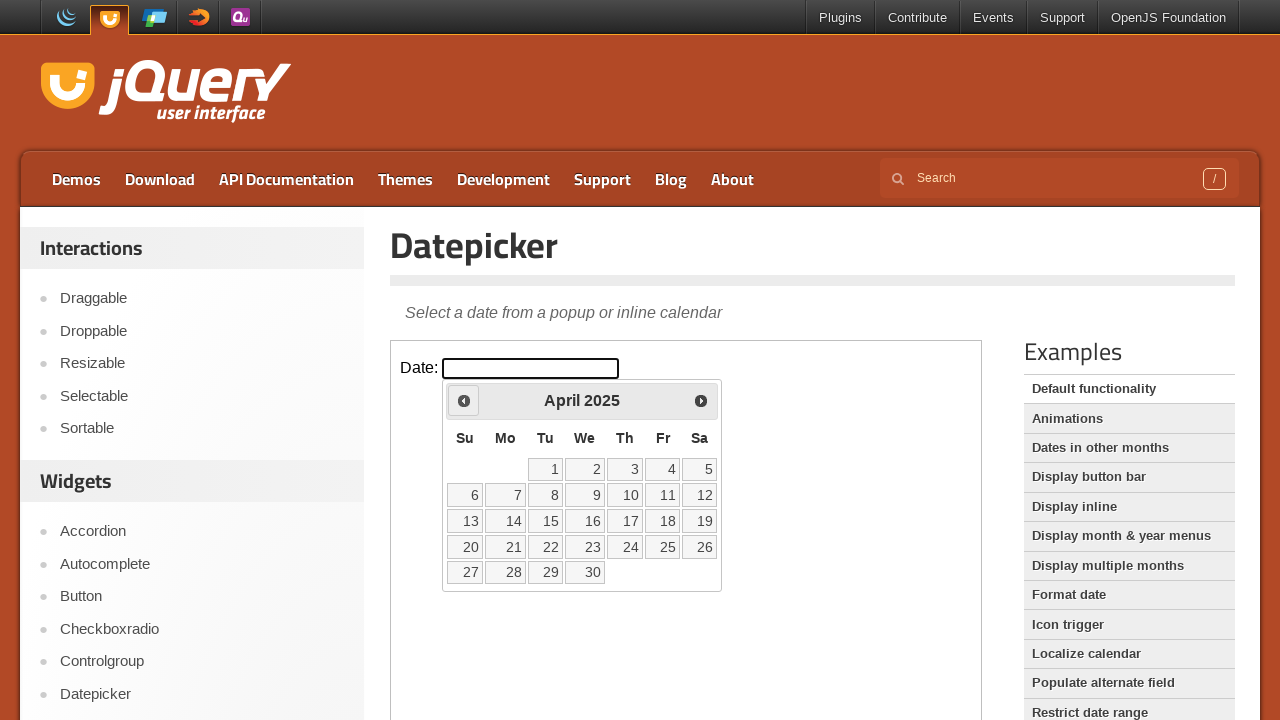

Checked current month: April 2025
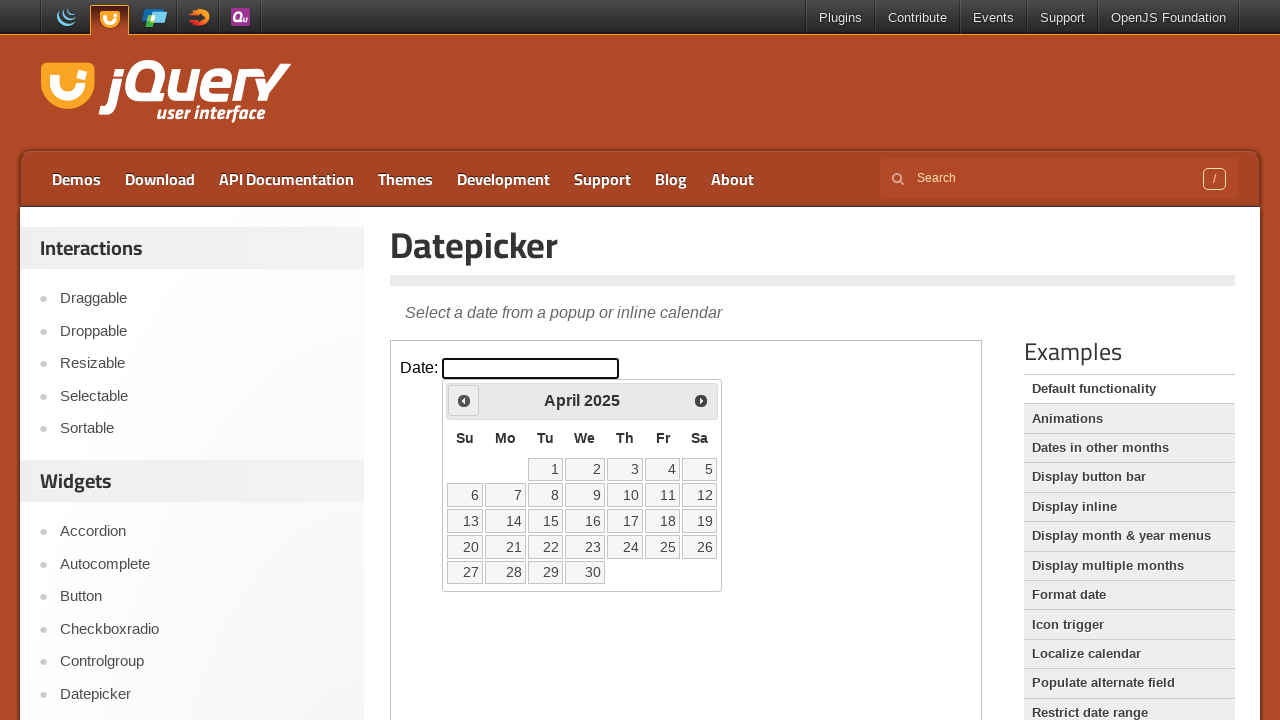

Clicked previous month button to navigate backwards at (464, 400) on iframe >> nth=0 >> internal:control=enter-frame >> span.ui-icon.ui-icon-circle-t
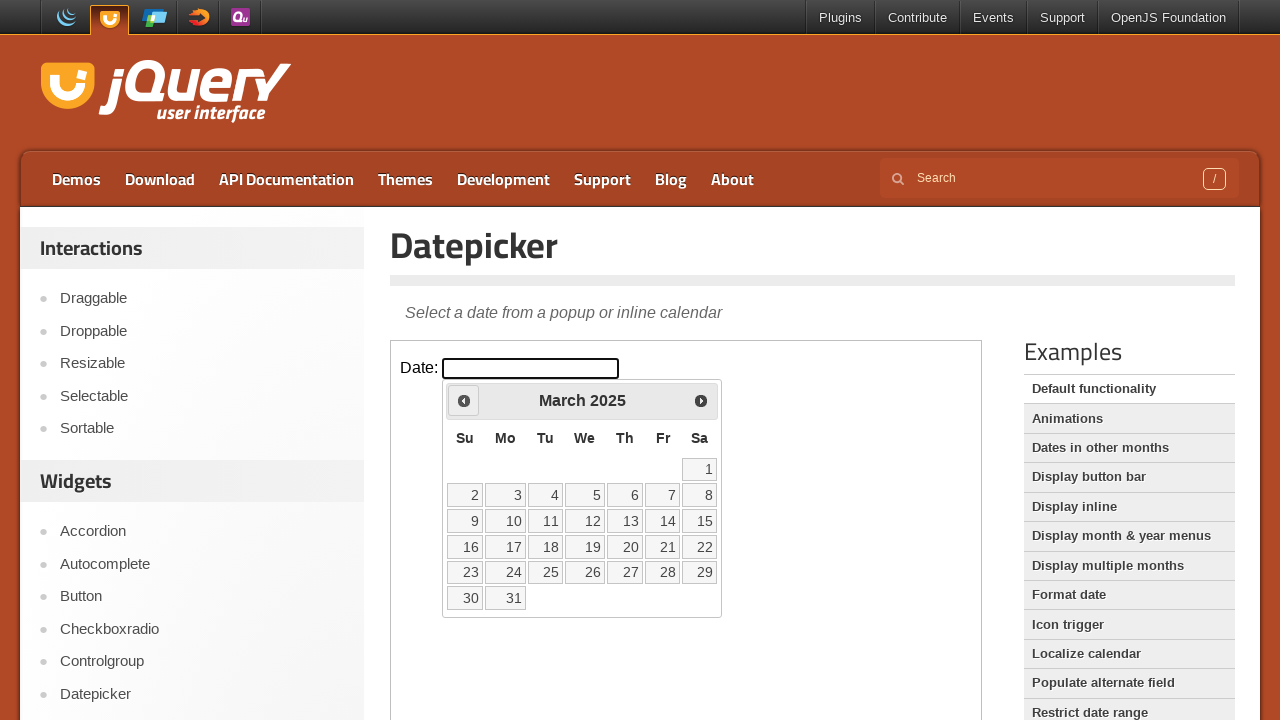

Checked current month: March 2025
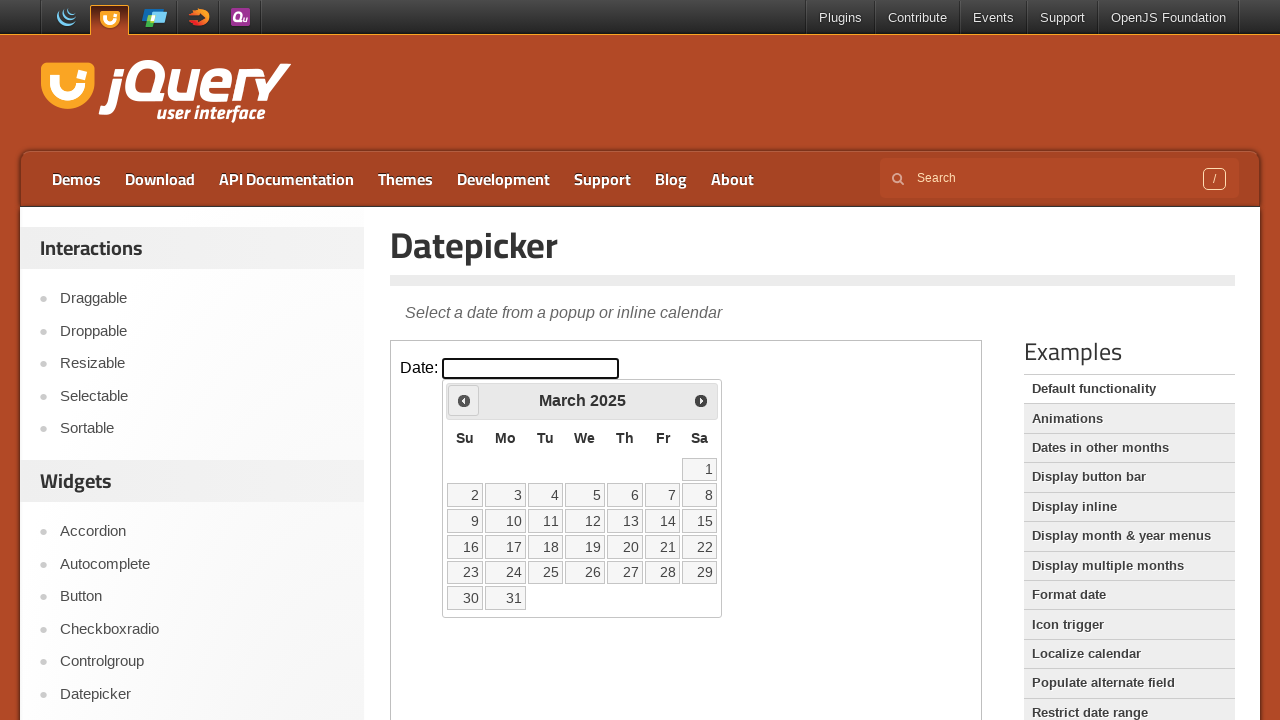

Clicked previous month button to navigate backwards at (464, 400) on iframe >> nth=0 >> internal:control=enter-frame >> span.ui-icon.ui-icon-circle-t
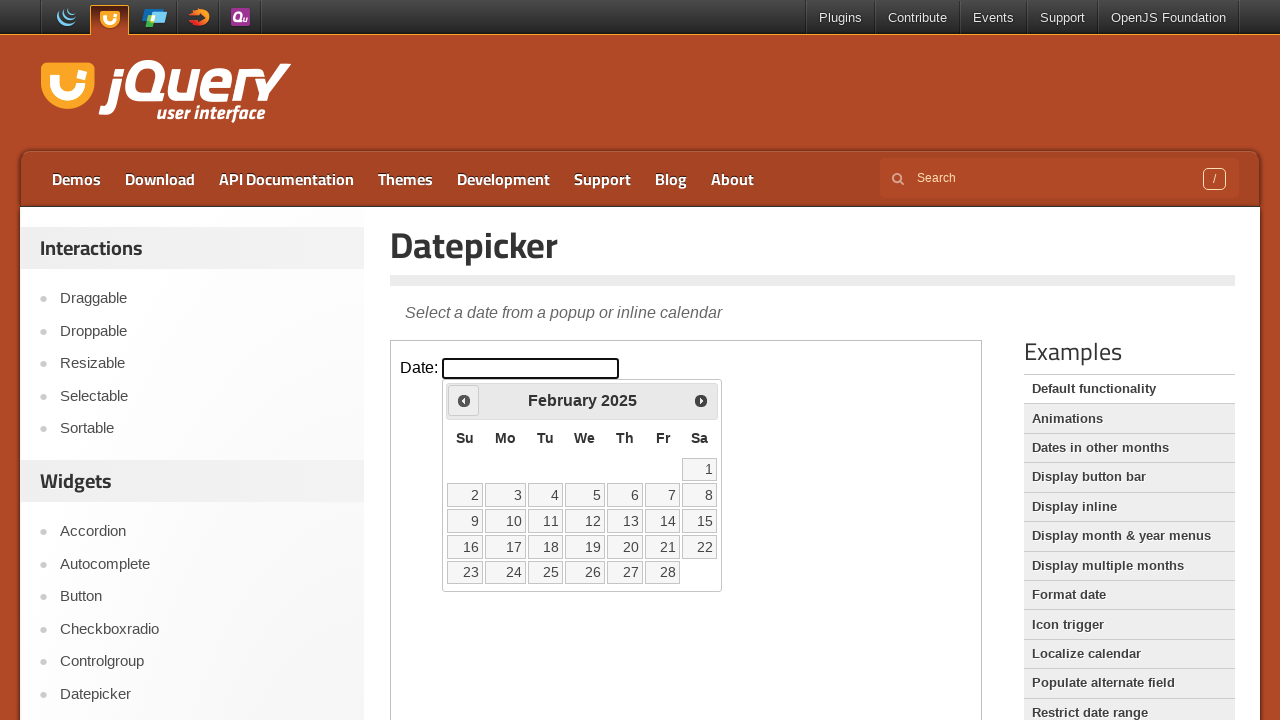

Checked current month: February 2025
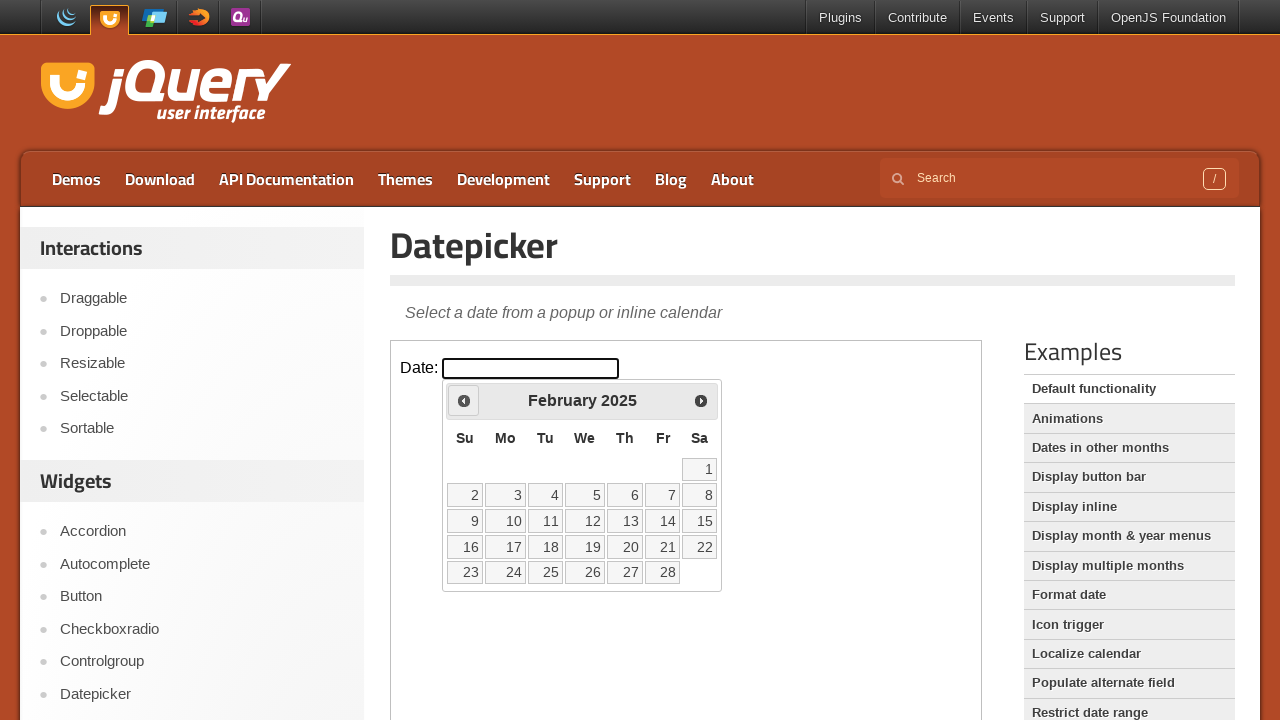

Clicked previous month button to navigate backwards at (464, 400) on iframe >> nth=0 >> internal:control=enter-frame >> span.ui-icon.ui-icon-circle-t
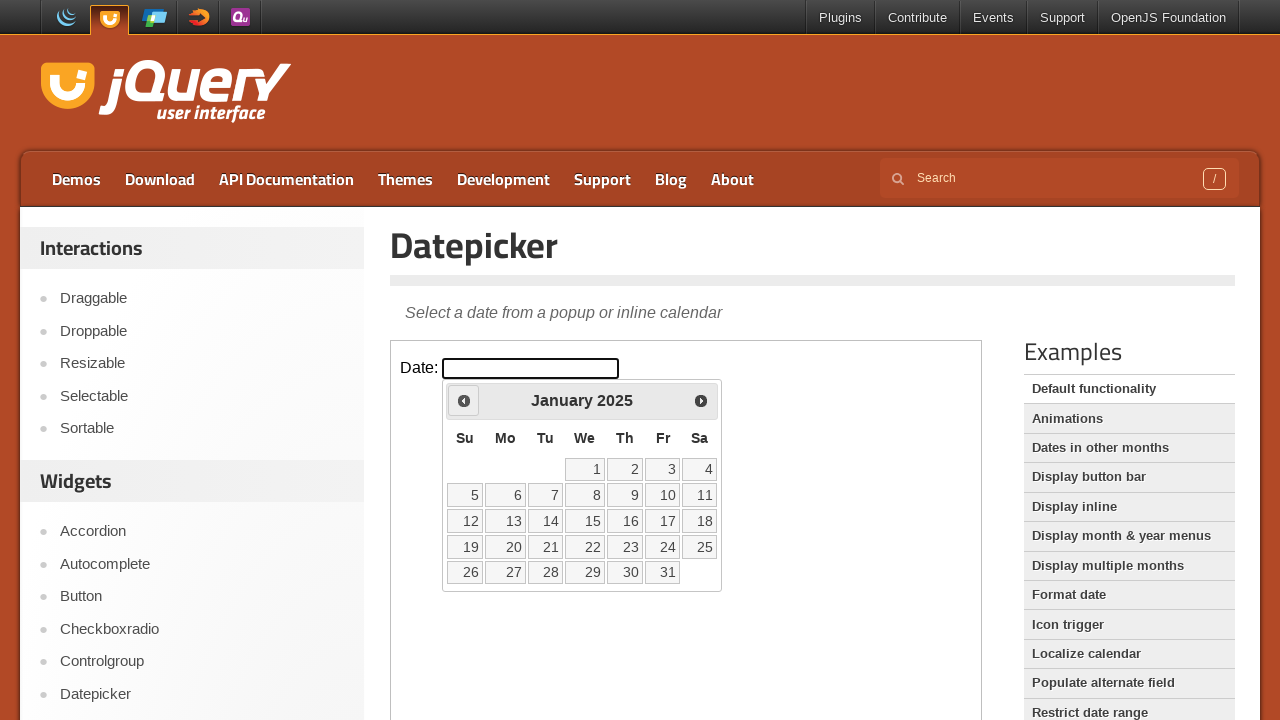

Checked current month: January 2025
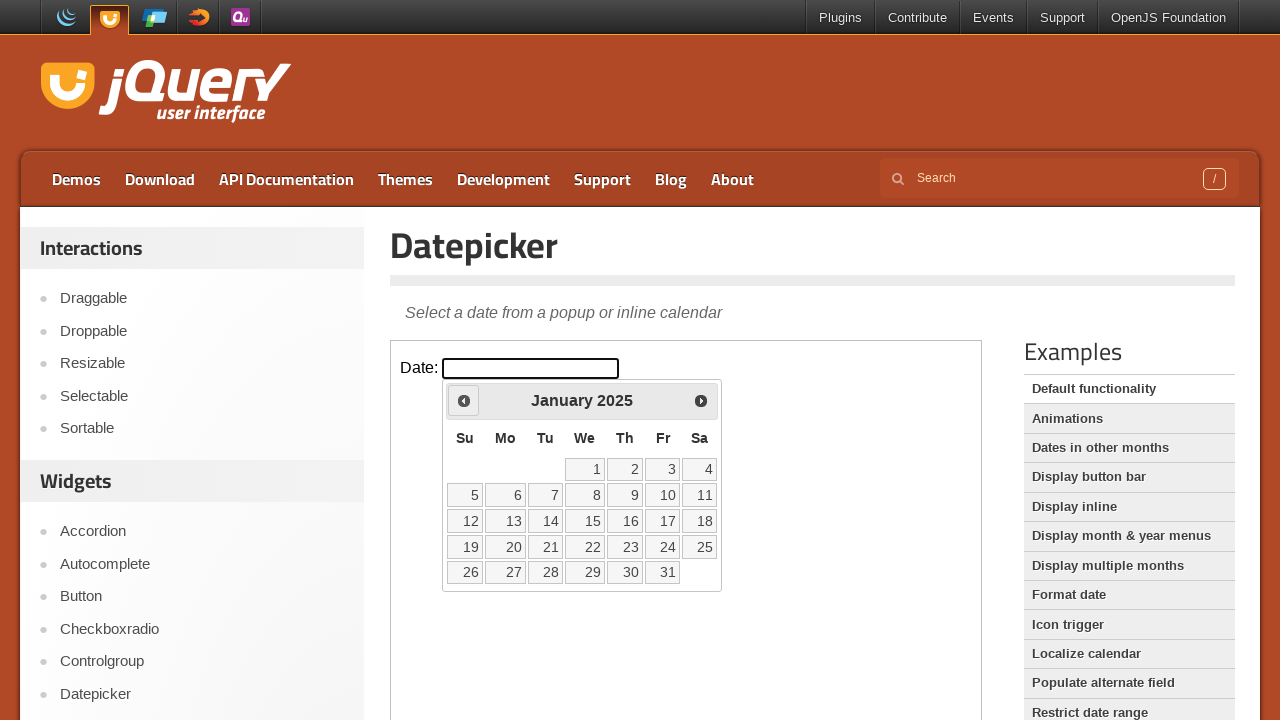

Clicked previous month button to navigate backwards at (464, 400) on iframe >> nth=0 >> internal:control=enter-frame >> span.ui-icon.ui-icon-circle-t
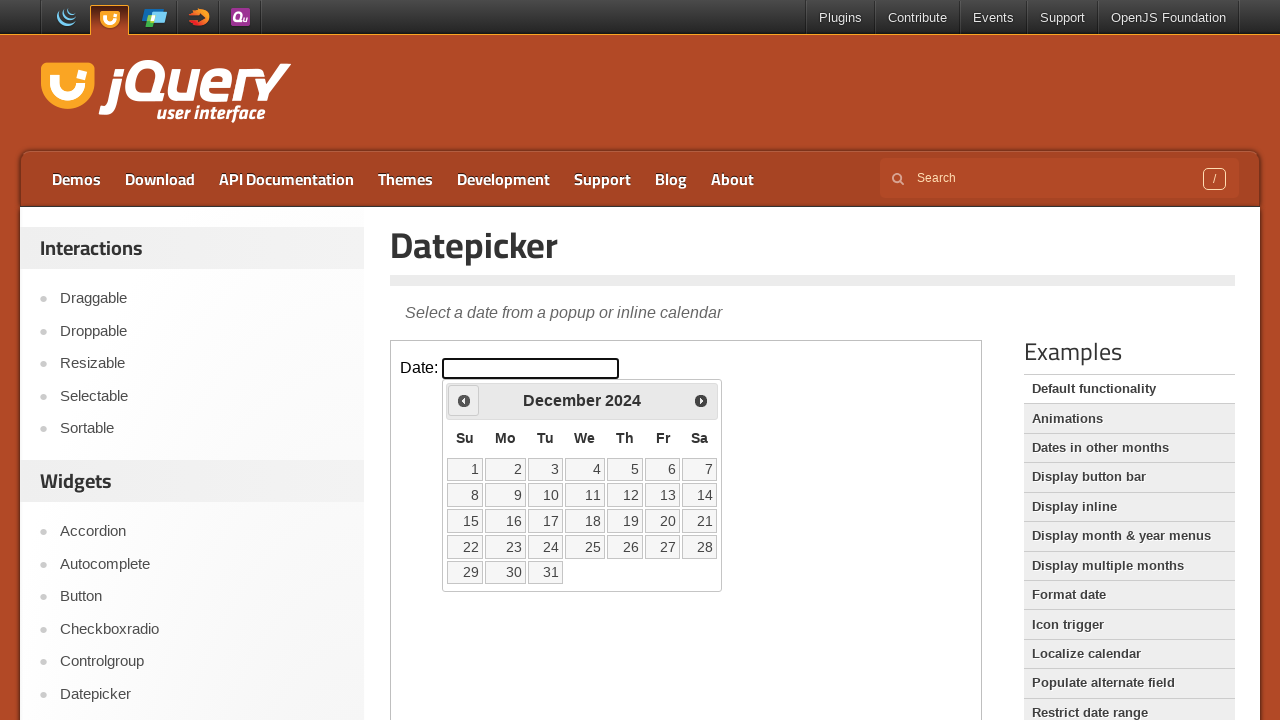

Checked current month: December 2024
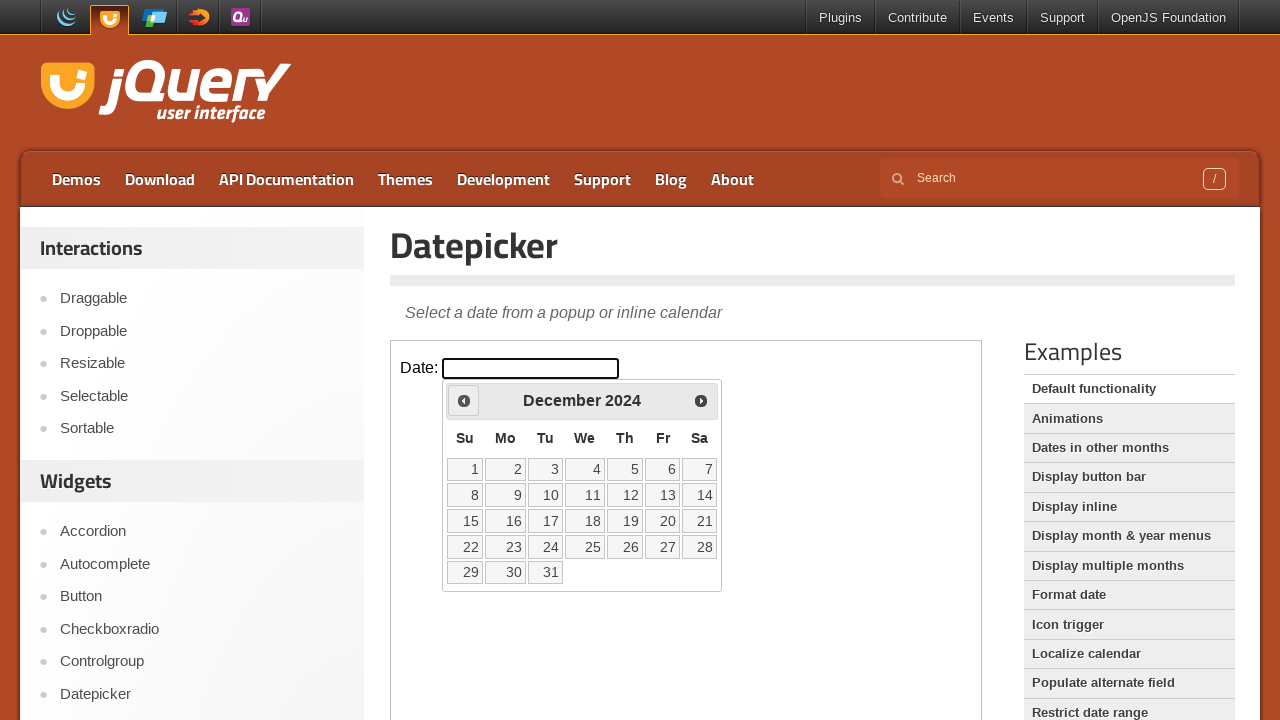

Clicked previous month button to navigate backwards at (464, 400) on iframe >> nth=0 >> internal:control=enter-frame >> span.ui-icon.ui-icon-circle-t
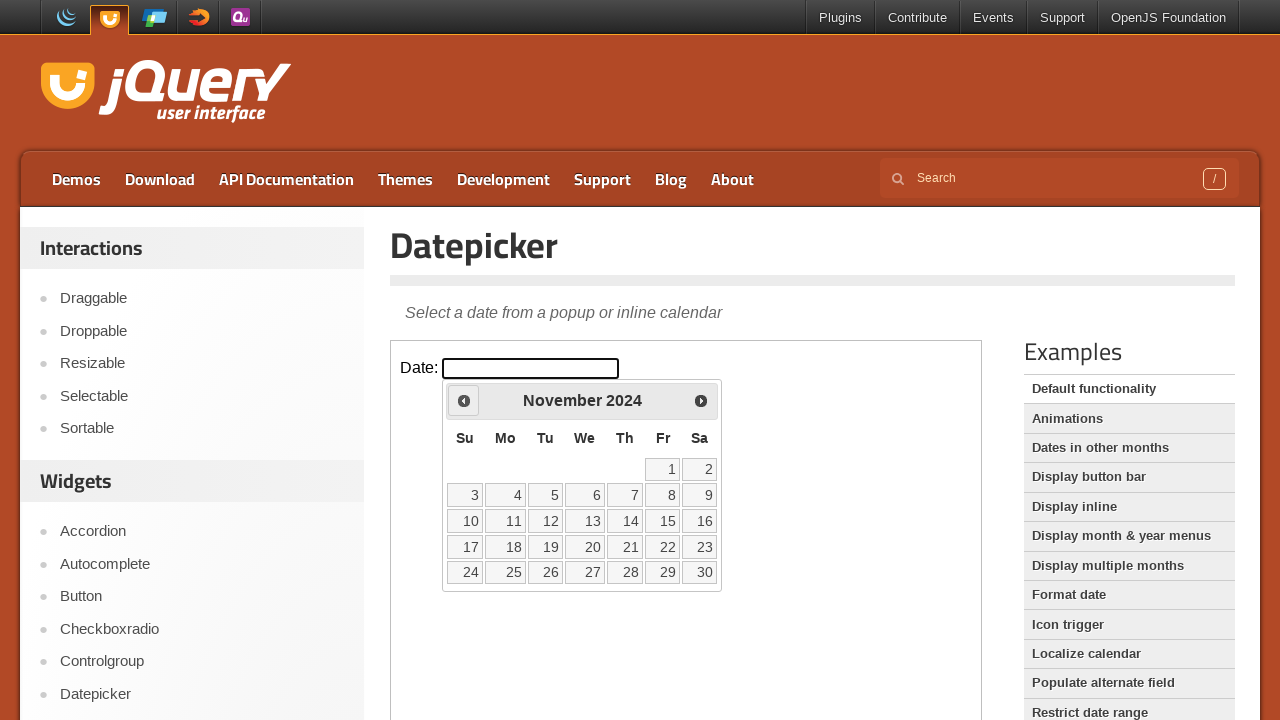

Checked current month: November 2024
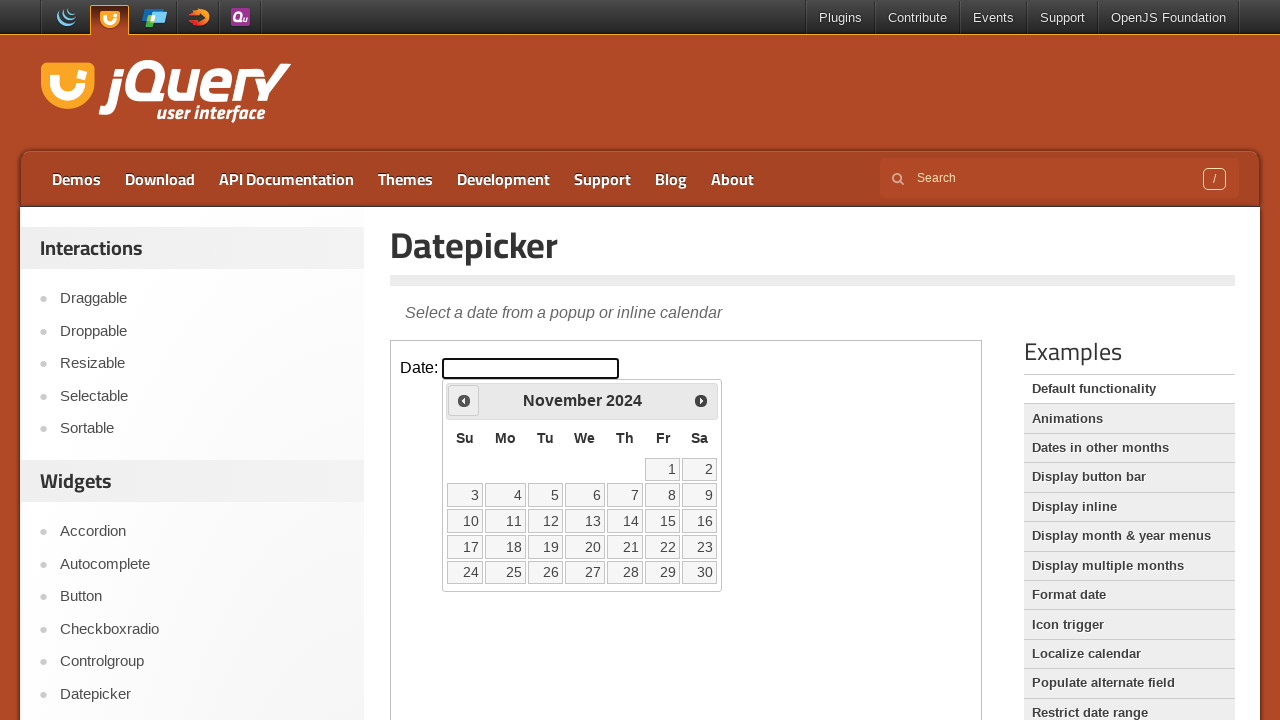

Clicked previous month button to navigate backwards at (464, 400) on iframe >> nth=0 >> internal:control=enter-frame >> span.ui-icon.ui-icon-circle-t
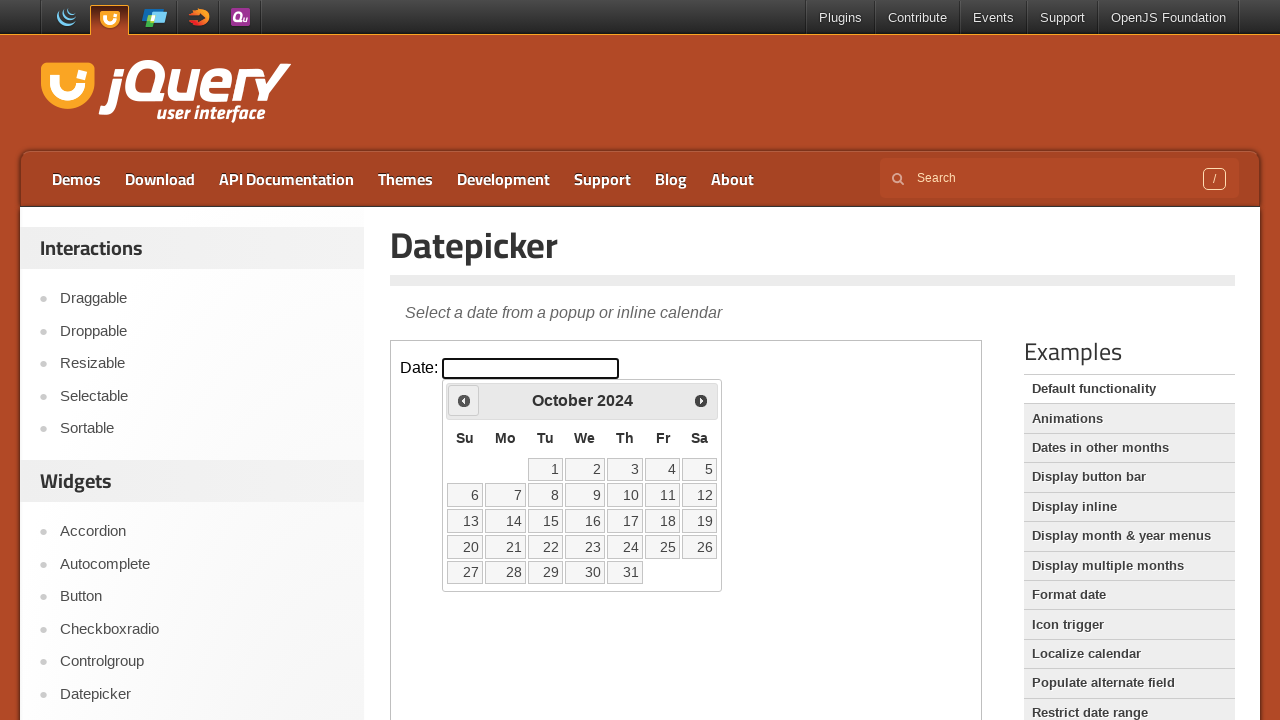

Checked current month: October 2024
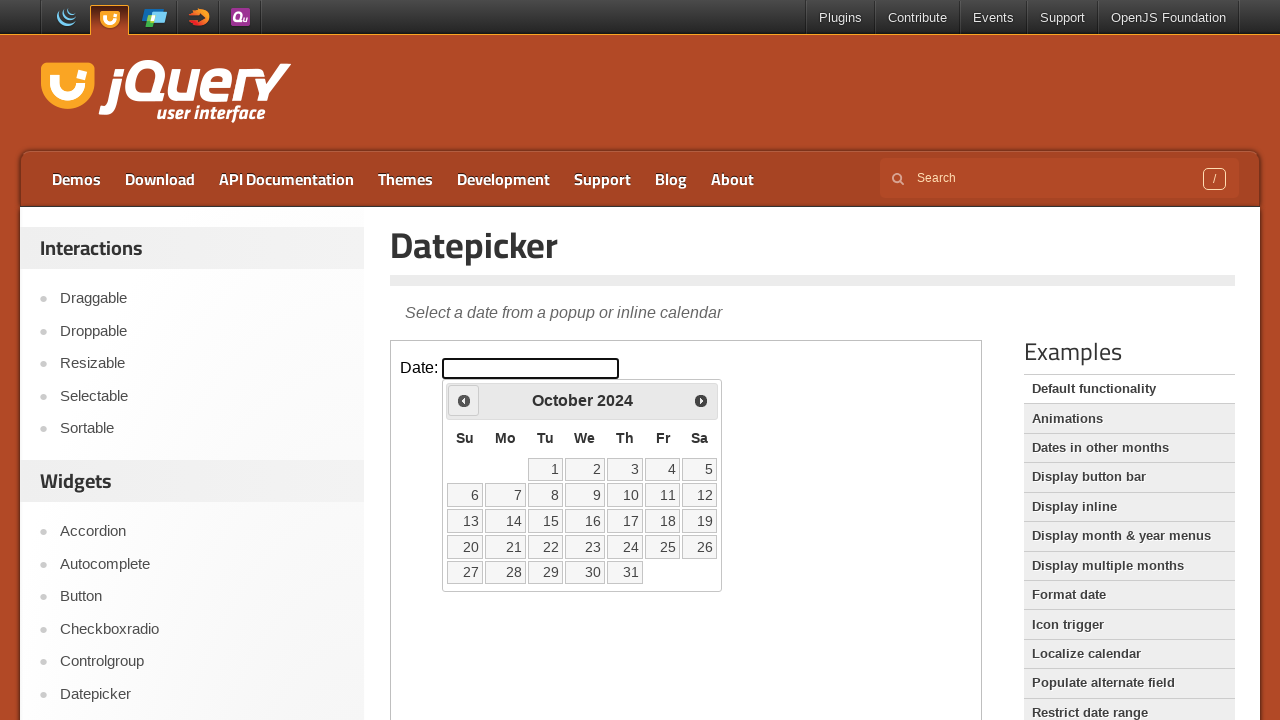

Clicked previous month button to navigate backwards at (464, 400) on iframe >> nth=0 >> internal:control=enter-frame >> span.ui-icon.ui-icon-circle-t
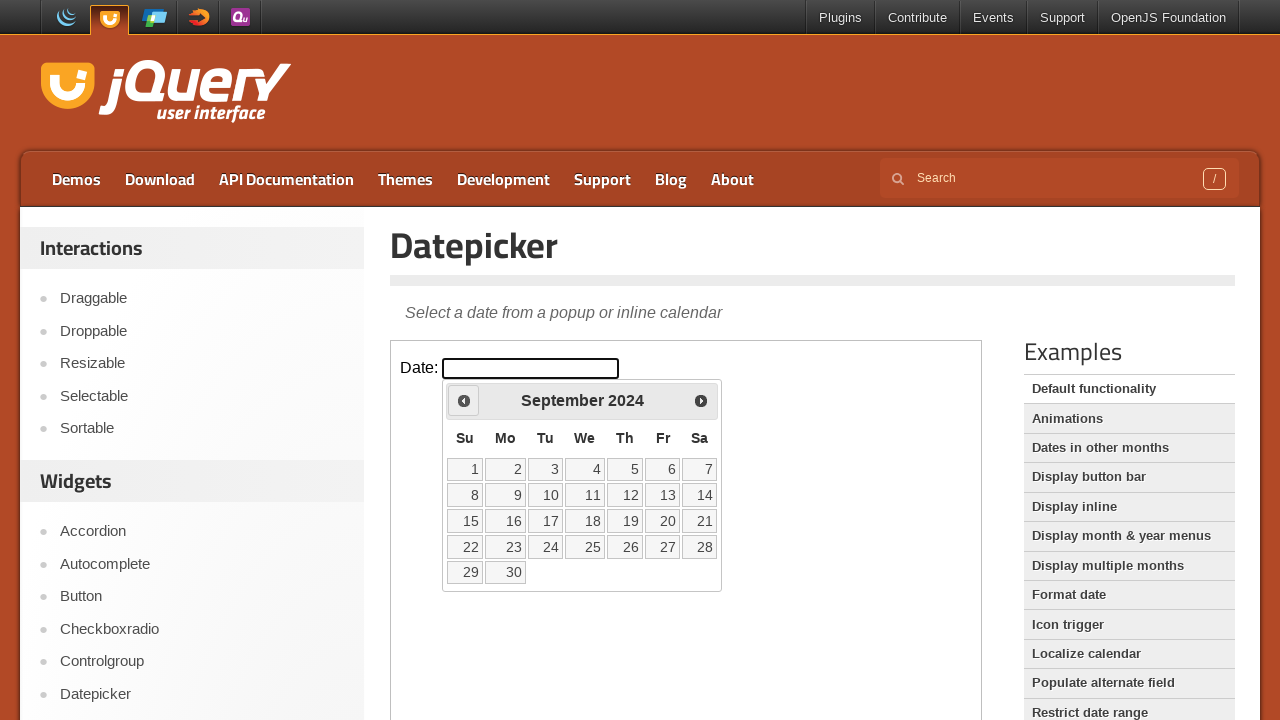

Checked current month: September 2024
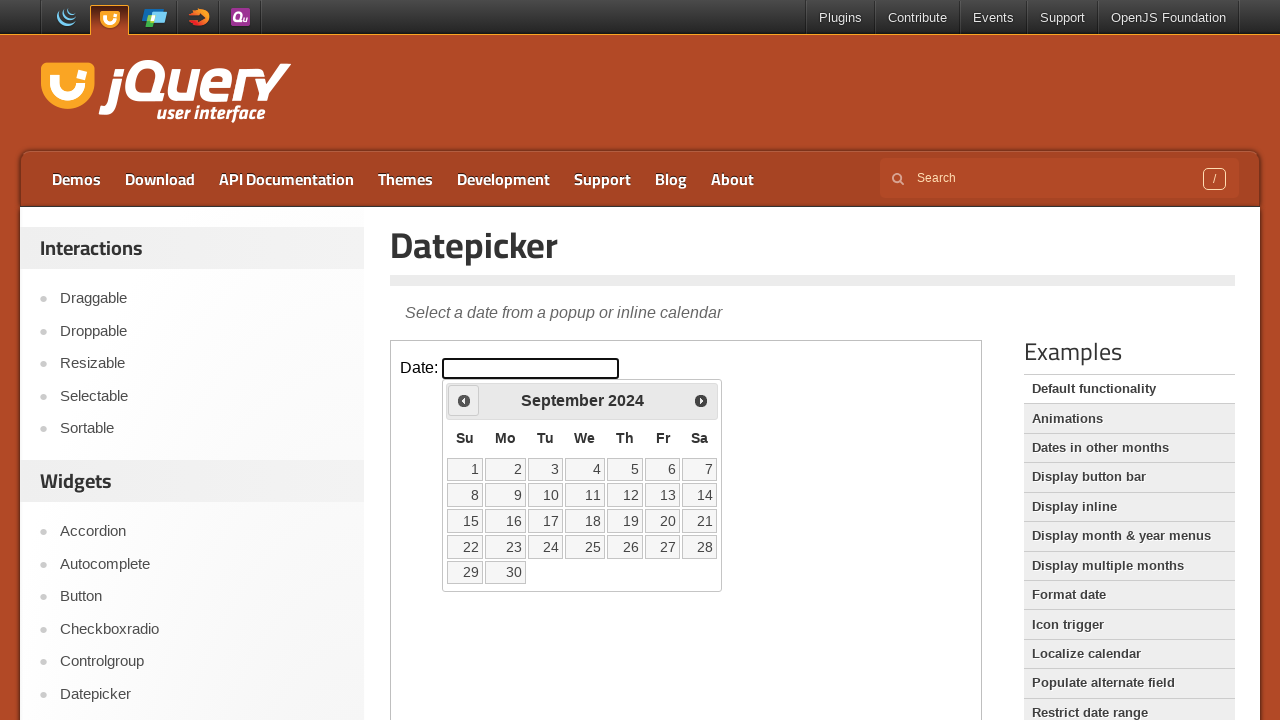

Clicked previous month button to navigate backwards at (464, 400) on iframe >> nth=0 >> internal:control=enter-frame >> span.ui-icon.ui-icon-circle-t
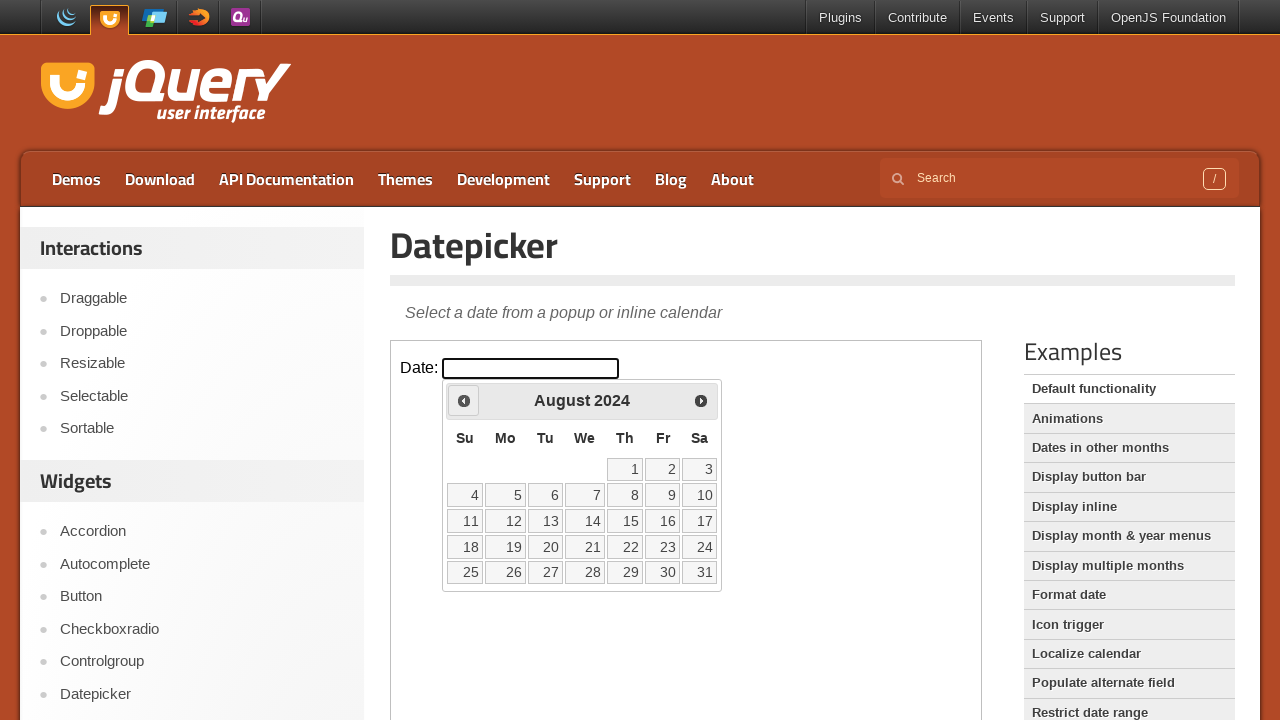

Checked current month: August 2024
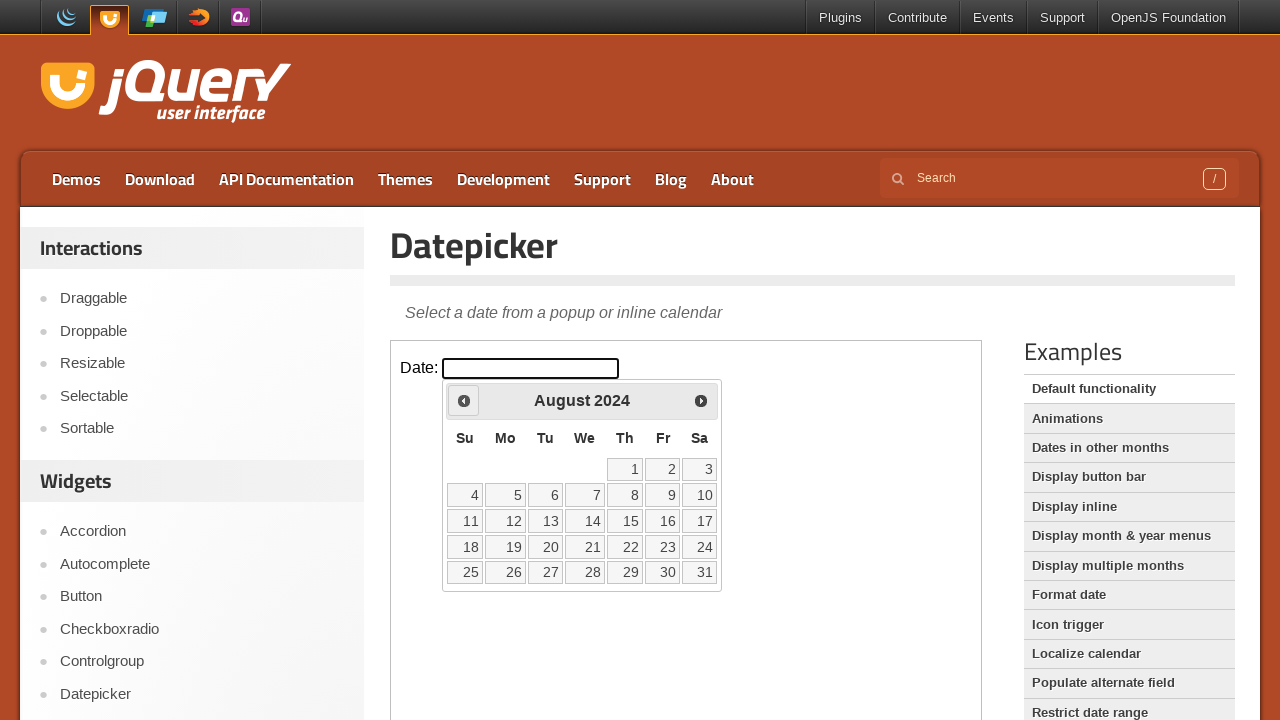

Clicked previous month button to navigate backwards at (464, 400) on iframe >> nth=0 >> internal:control=enter-frame >> span.ui-icon.ui-icon-circle-t
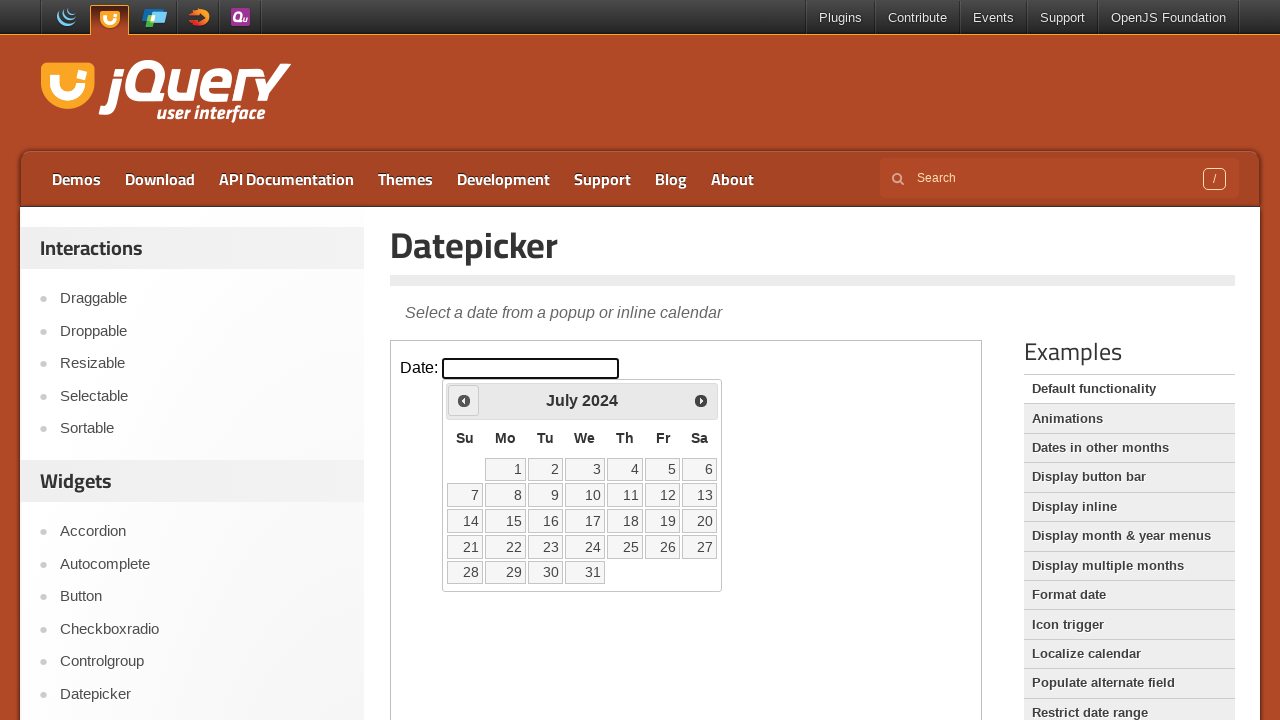

Checked current month: July 2024
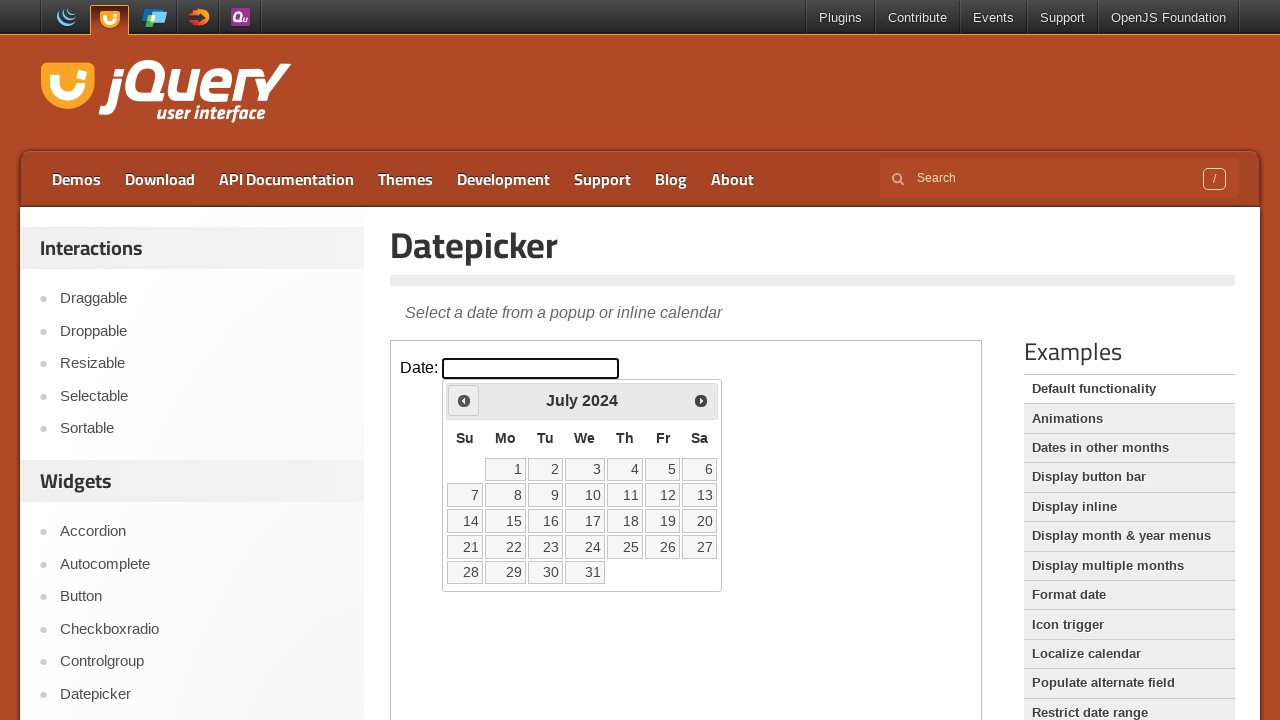

Clicked previous month button to navigate backwards at (464, 400) on iframe >> nth=0 >> internal:control=enter-frame >> span.ui-icon.ui-icon-circle-t
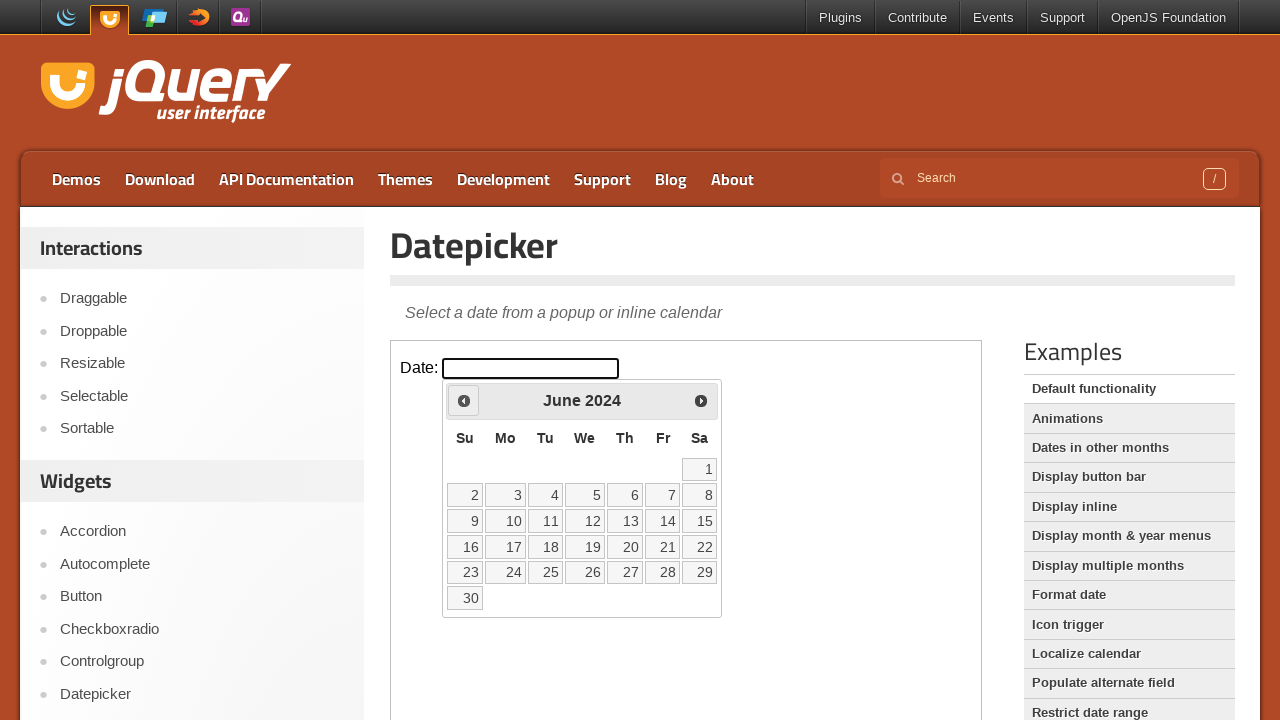

Checked current month: June 2024
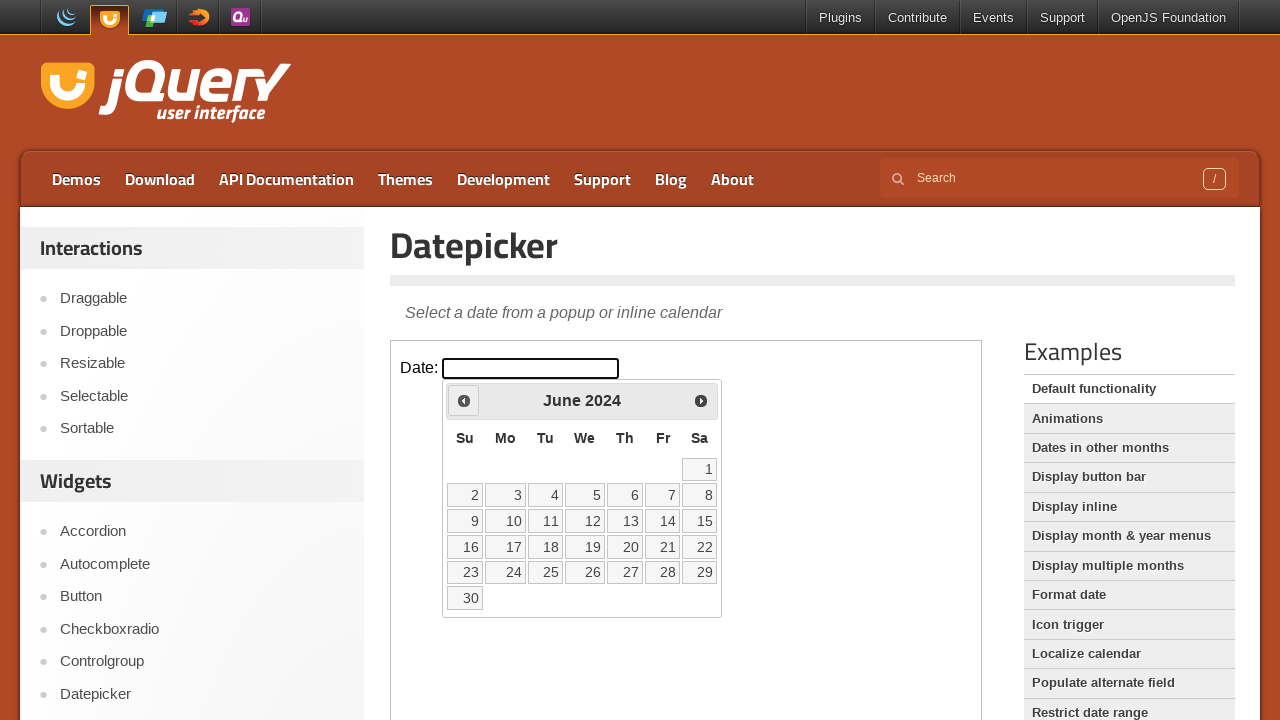

Clicked previous month button to navigate backwards at (464, 400) on iframe >> nth=0 >> internal:control=enter-frame >> span.ui-icon.ui-icon-circle-t
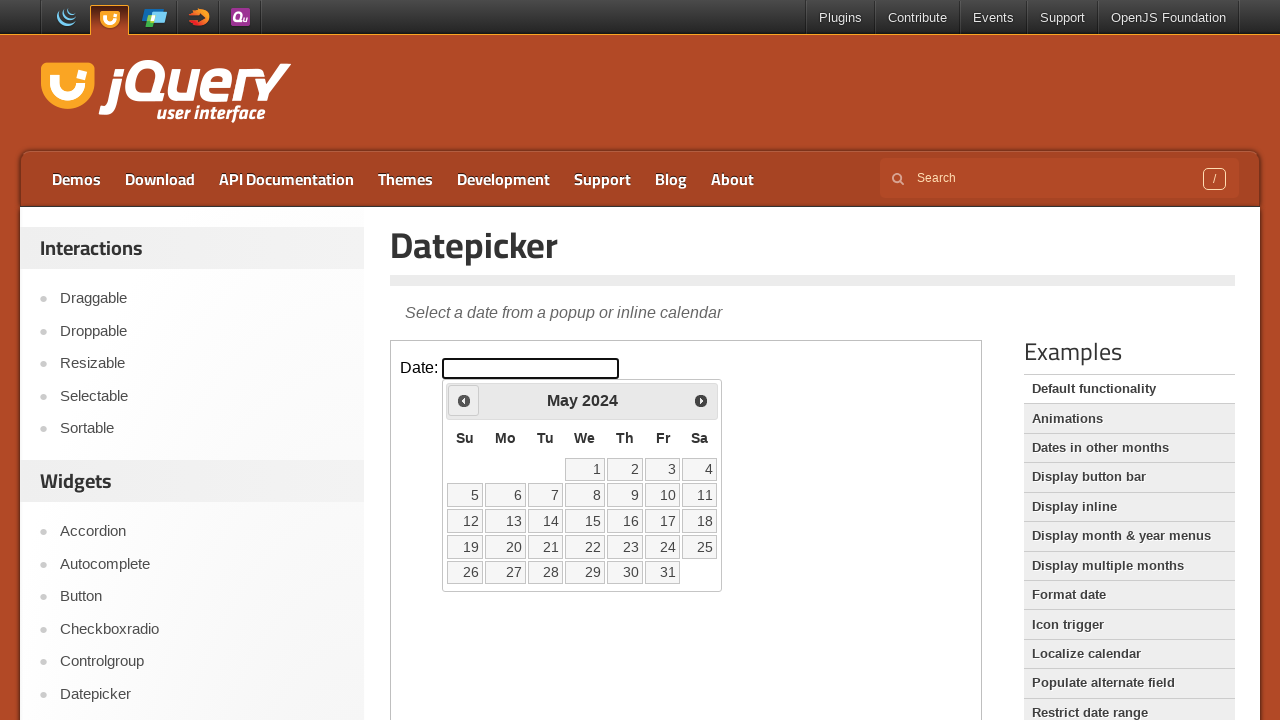

Checked current month: May 2024
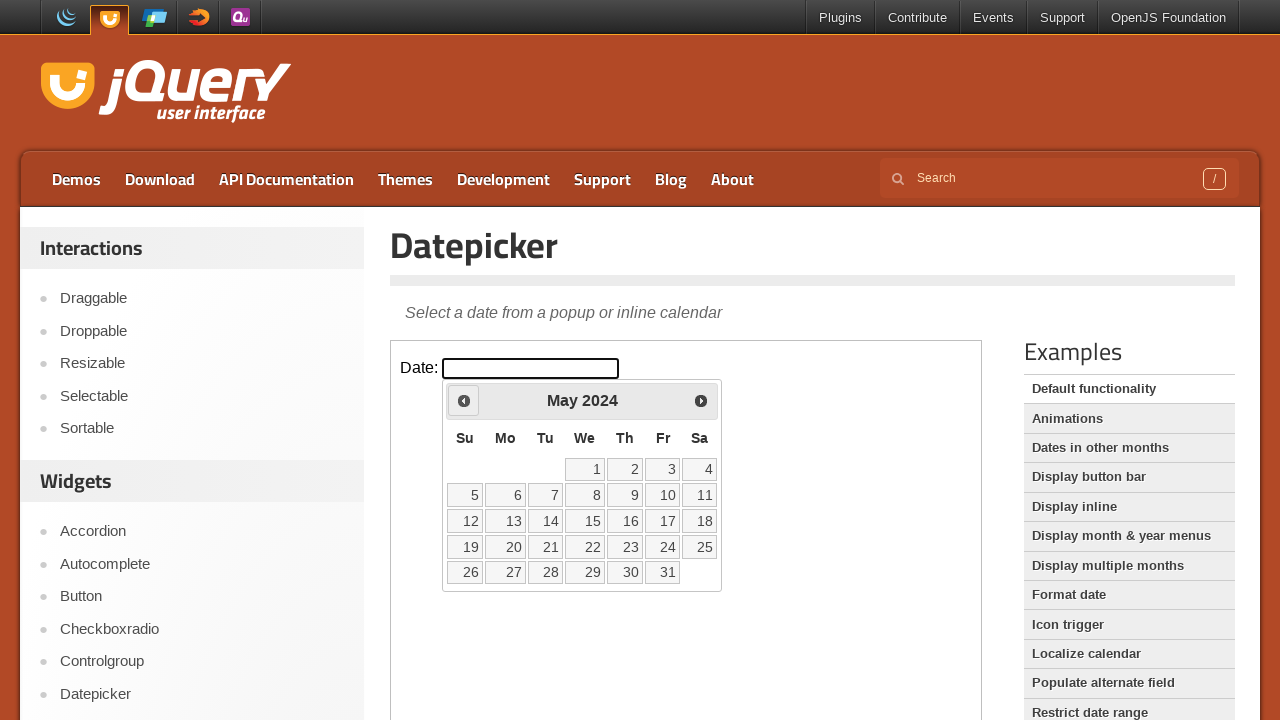

Clicked previous month button to navigate backwards at (464, 400) on iframe >> nth=0 >> internal:control=enter-frame >> span.ui-icon.ui-icon-circle-t
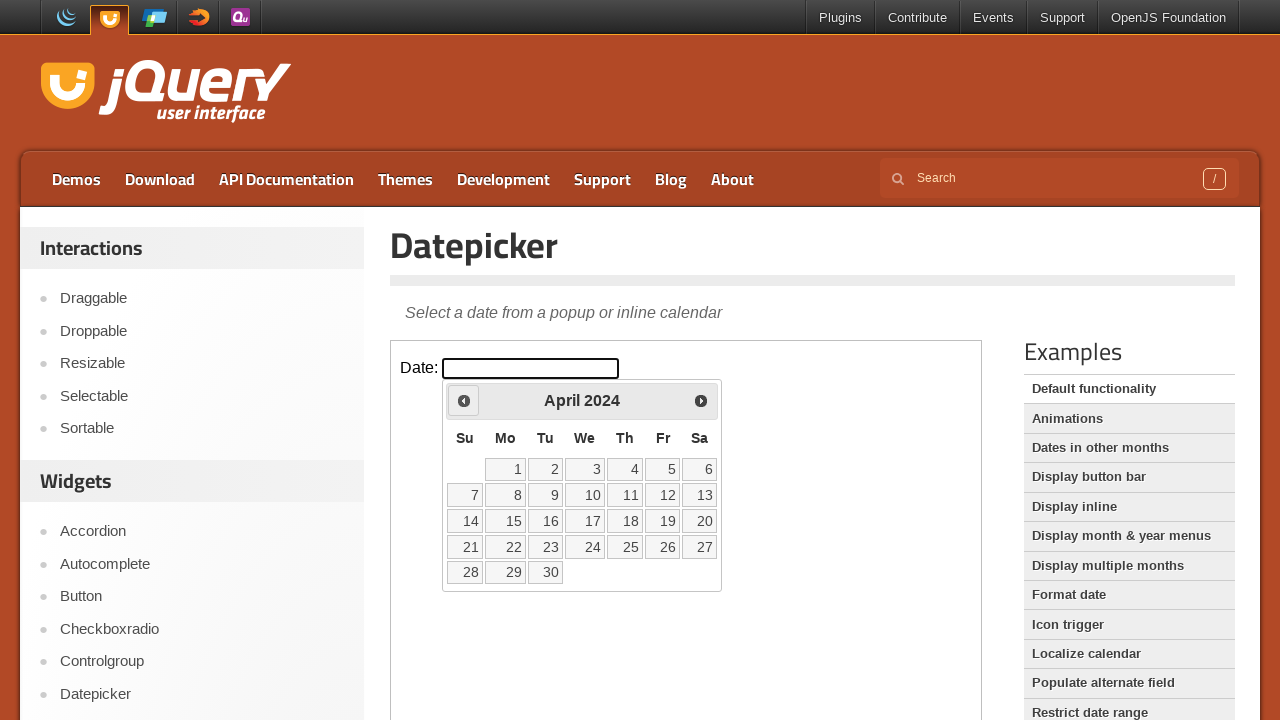

Checked current month: April 2024
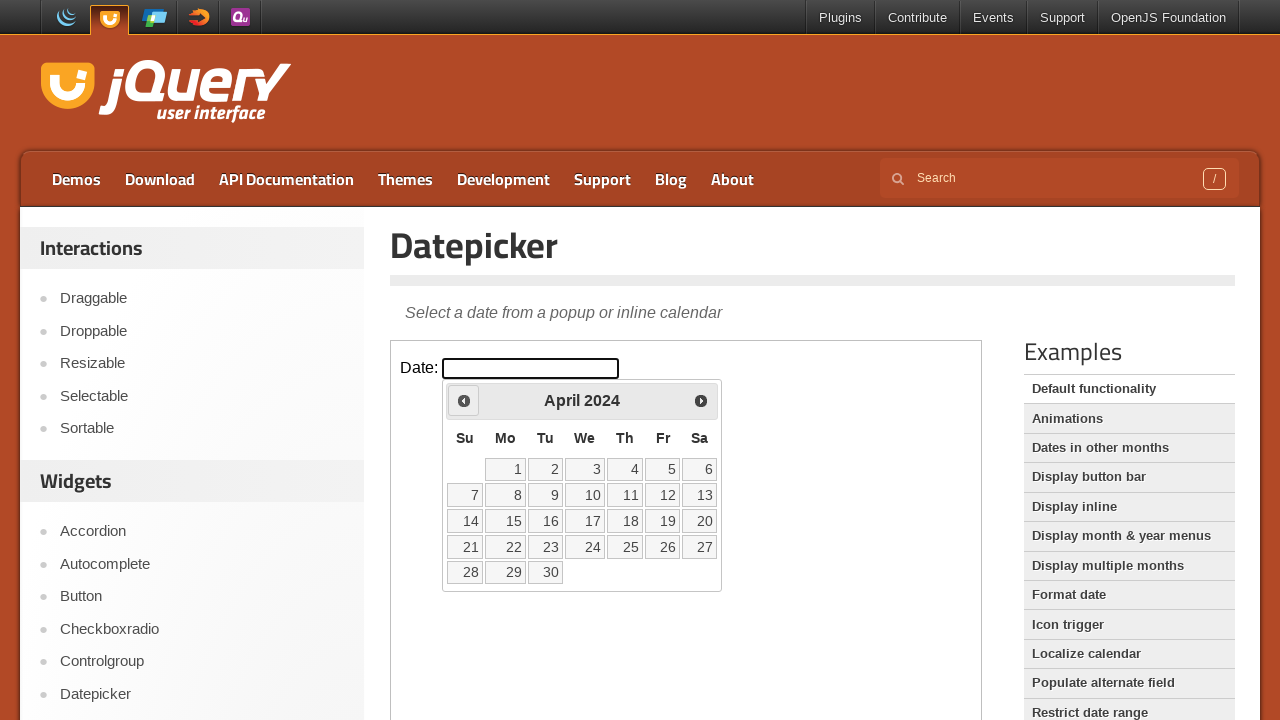

Clicked previous month button to navigate backwards at (464, 400) on iframe >> nth=0 >> internal:control=enter-frame >> span.ui-icon.ui-icon-circle-t
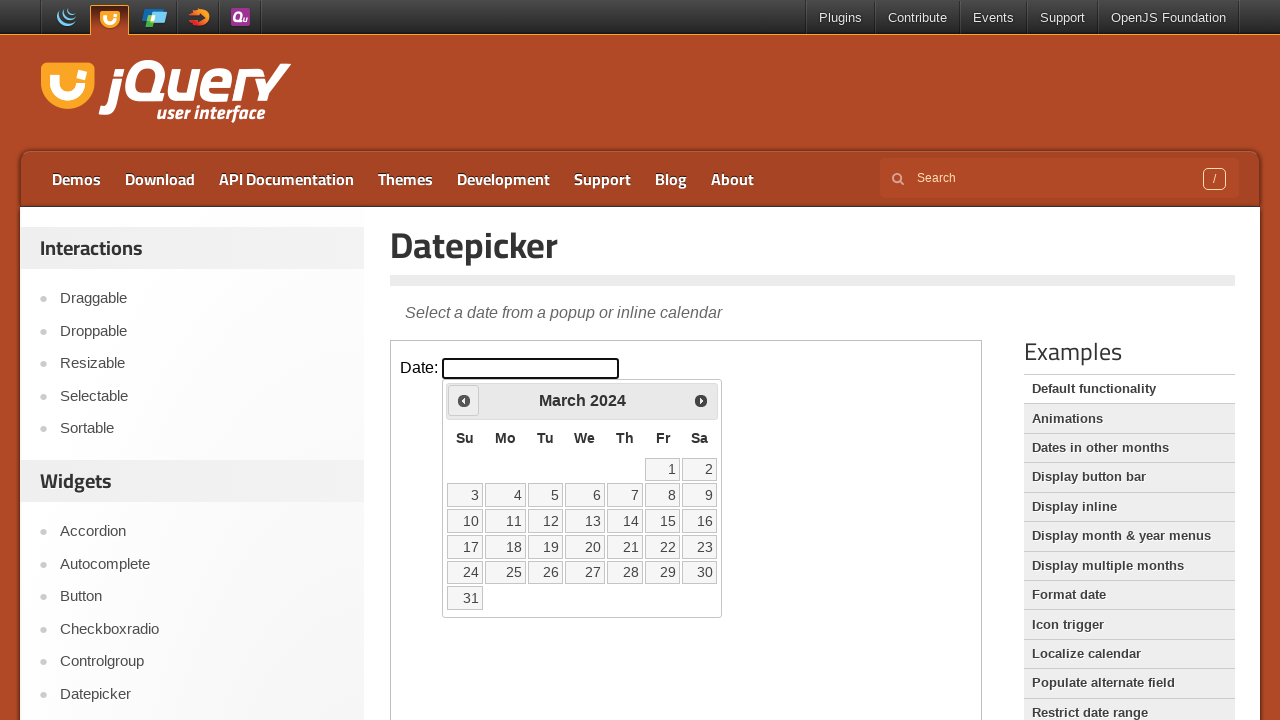

Checked current month: March 2024
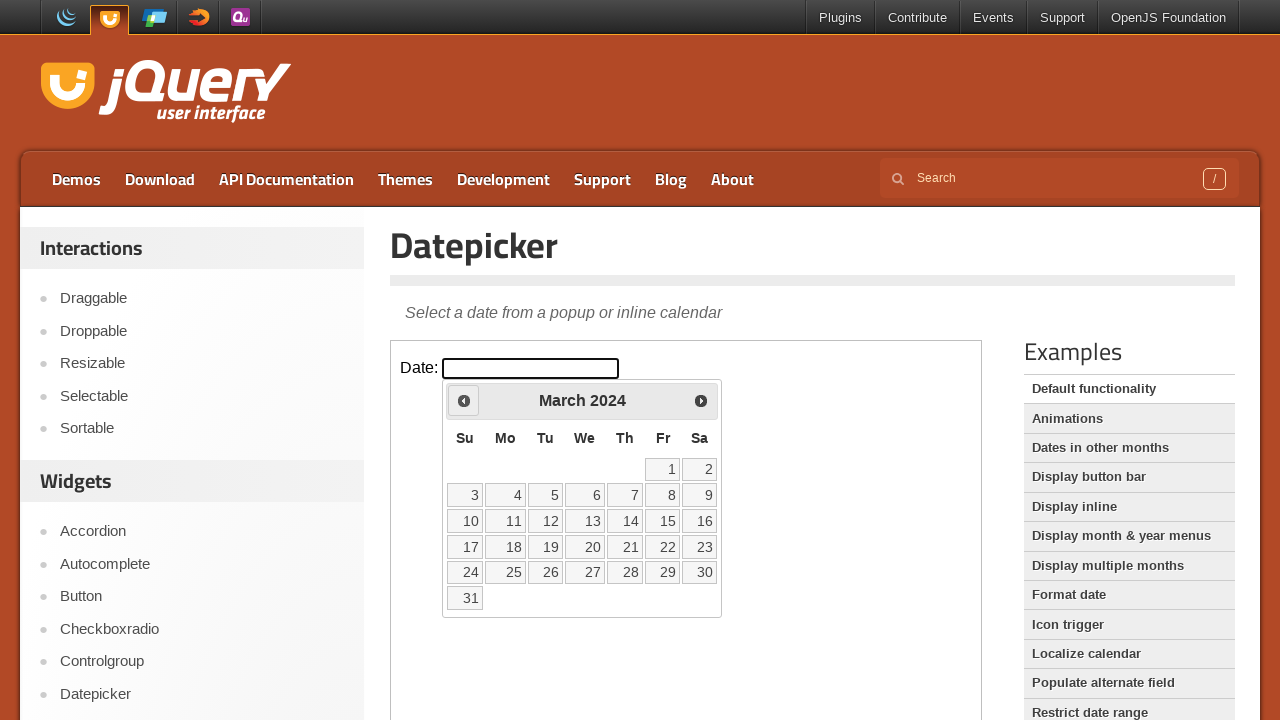

Clicked previous month button to navigate backwards at (464, 400) on iframe >> nth=0 >> internal:control=enter-frame >> span.ui-icon.ui-icon-circle-t
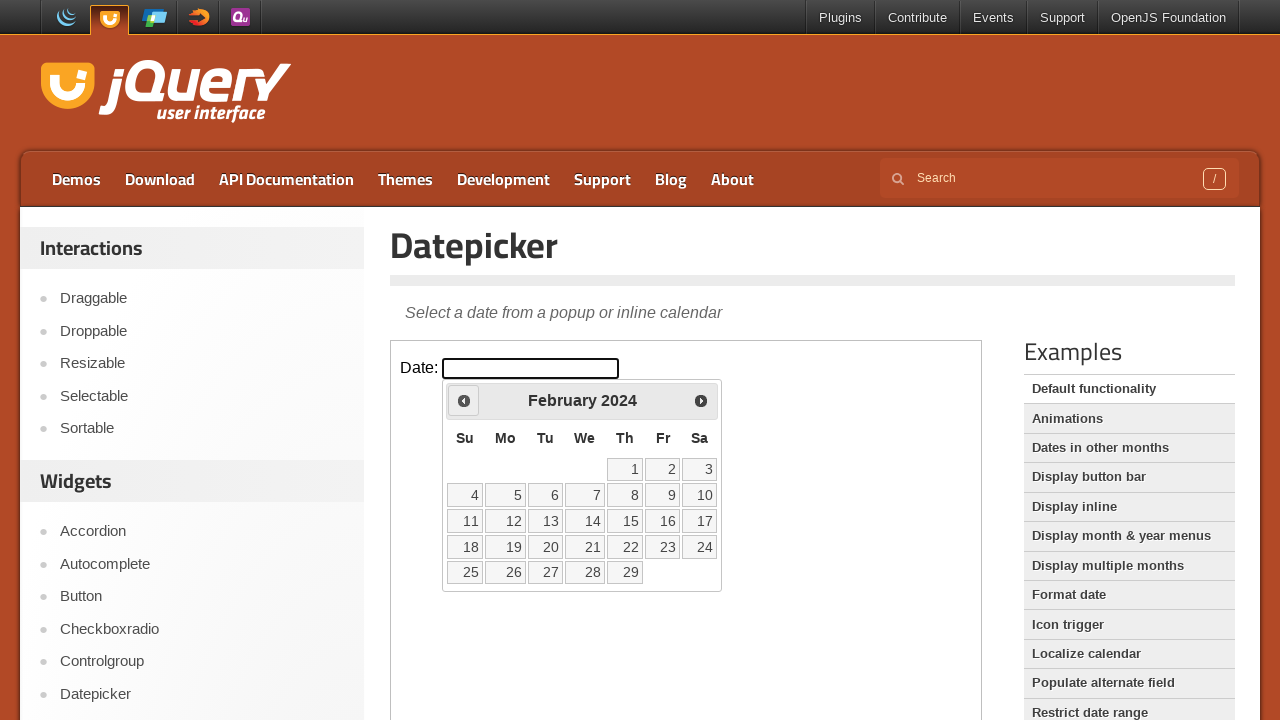

Checked current month: February 2024
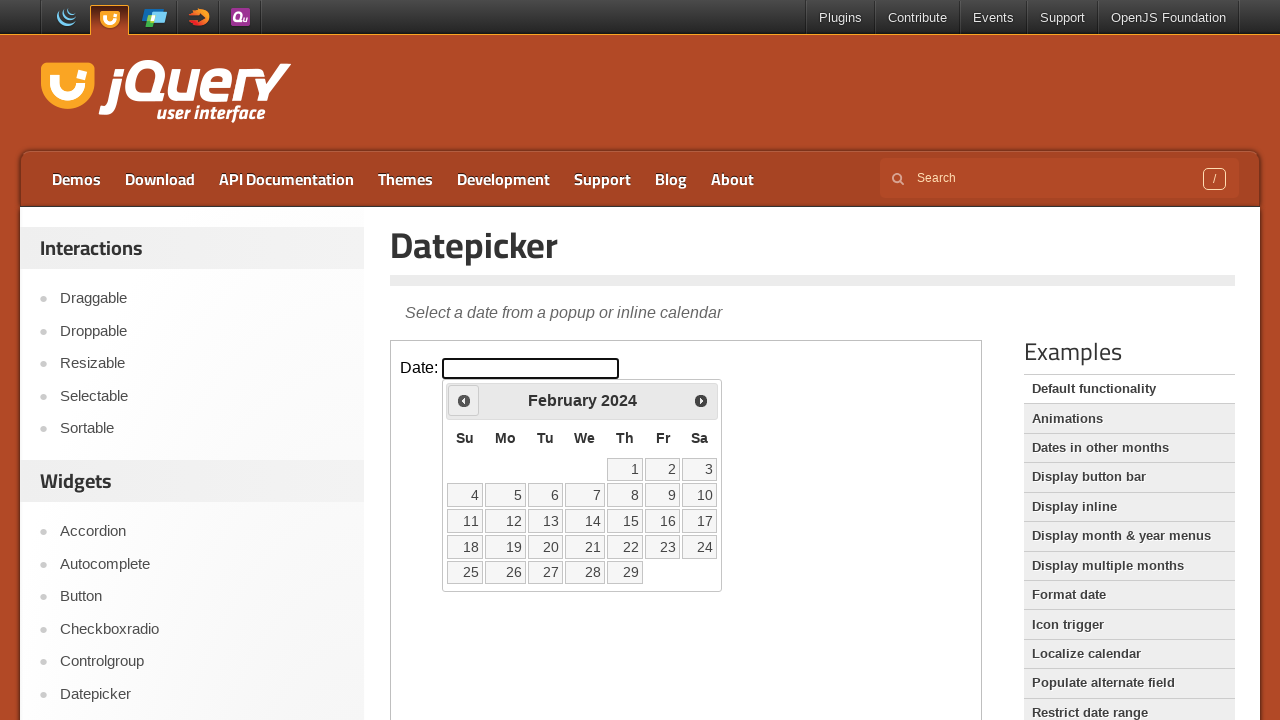

Clicked previous month button to navigate backwards at (464, 400) on iframe >> nth=0 >> internal:control=enter-frame >> span.ui-icon.ui-icon-circle-t
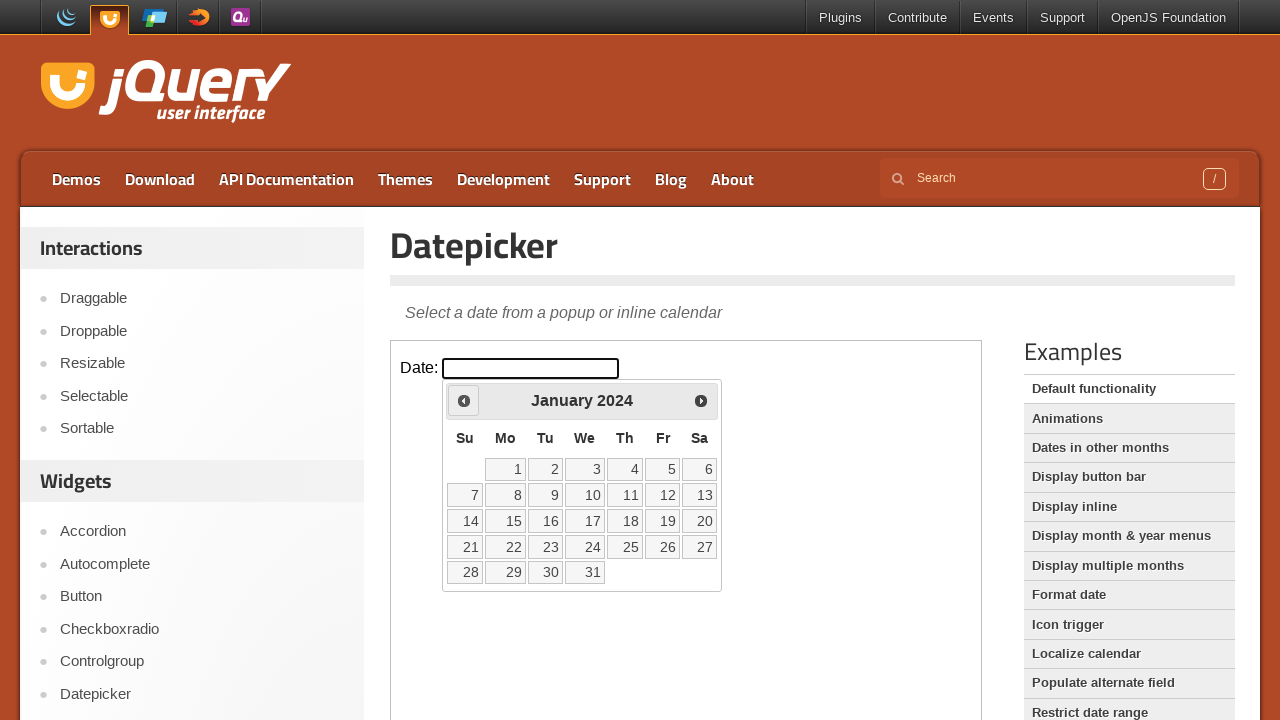

Checked current month: January 2024
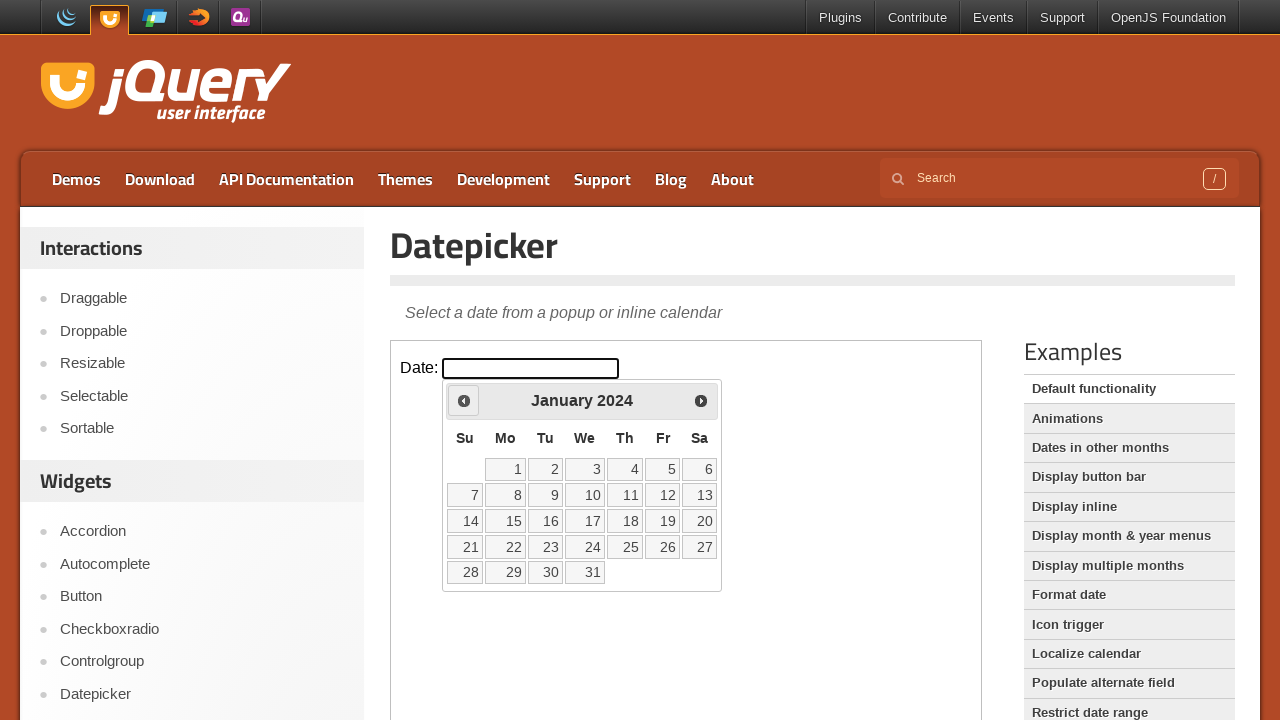

Clicked previous month button to navigate backwards at (464, 400) on iframe >> nth=0 >> internal:control=enter-frame >> span.ui-icon.ui-icon-circle-t
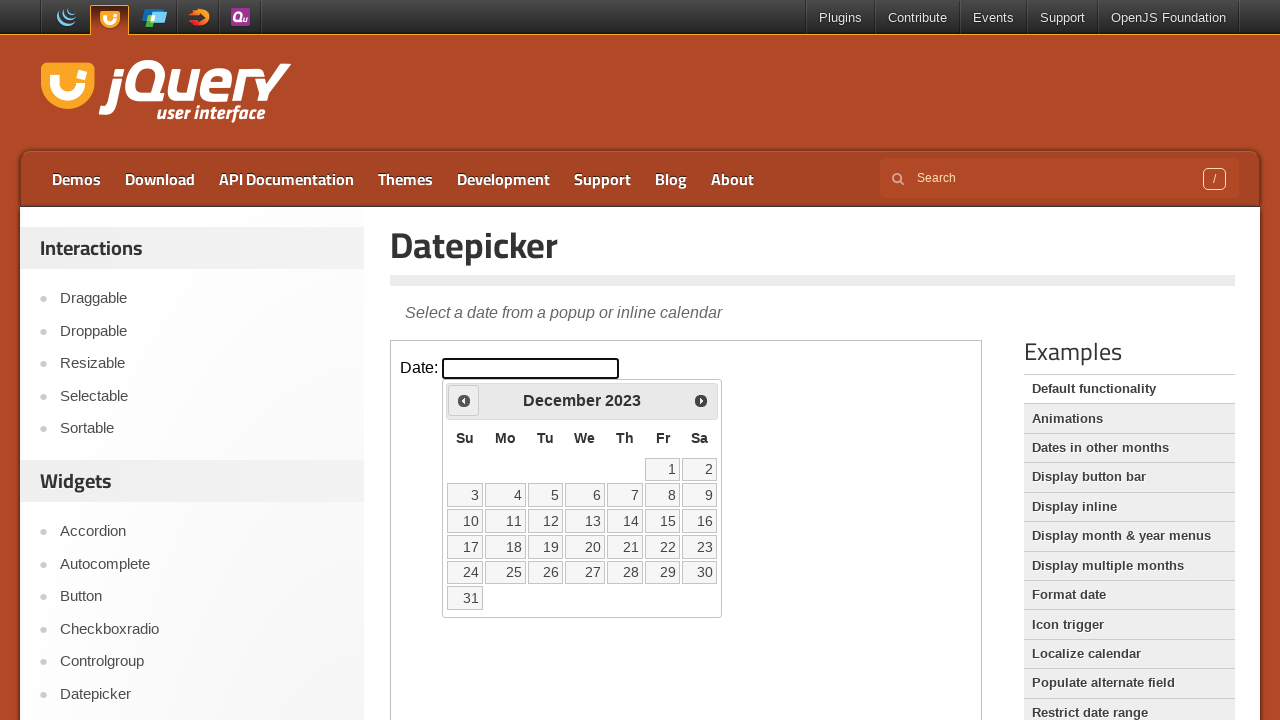

Checked current month: December 2023
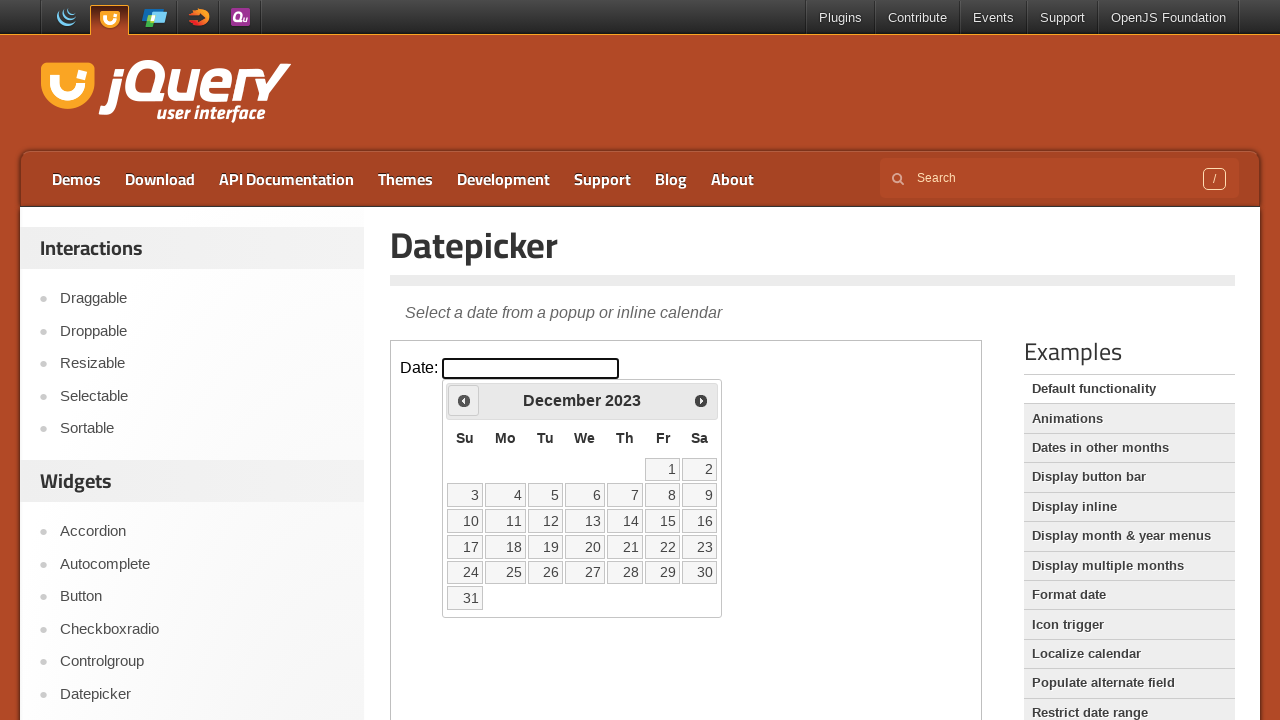

Clicked previous month button to navigate backwards at (464, 400) on iframe >> nth=0 >> internal:control=enter-frame >> span.ui-icon.ui-icon-circle-t
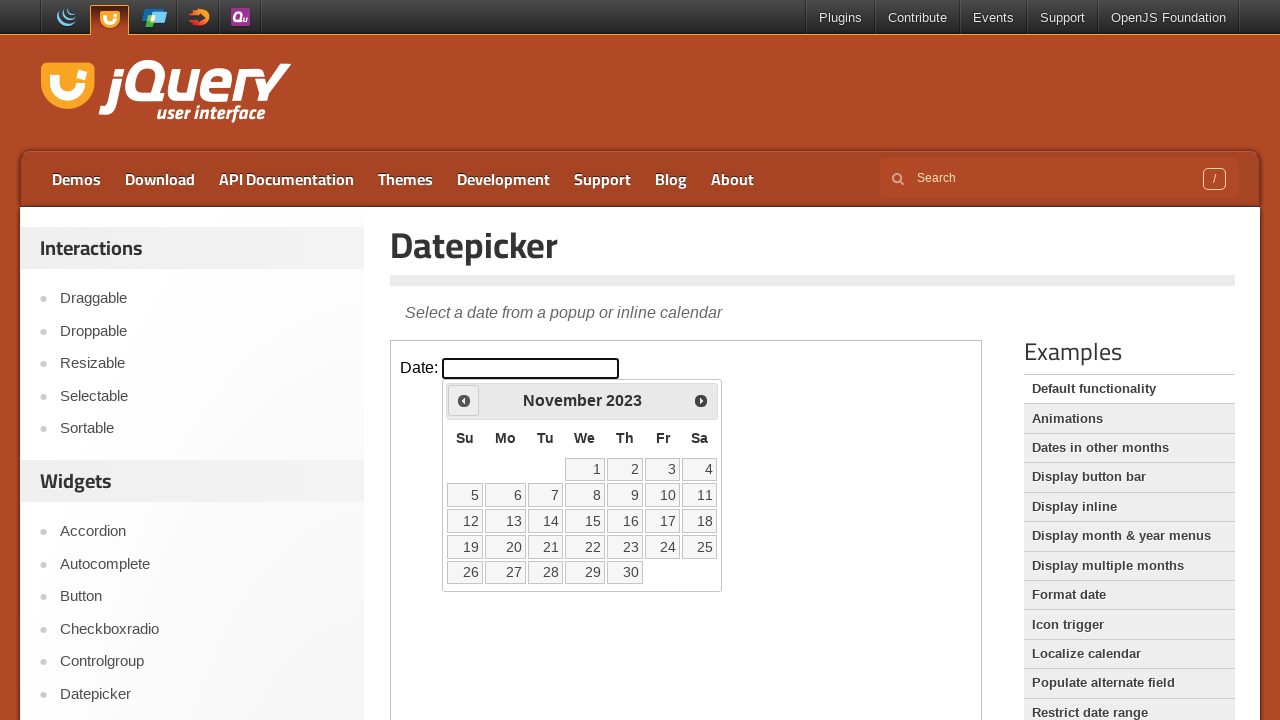

Checked current month: November 2023
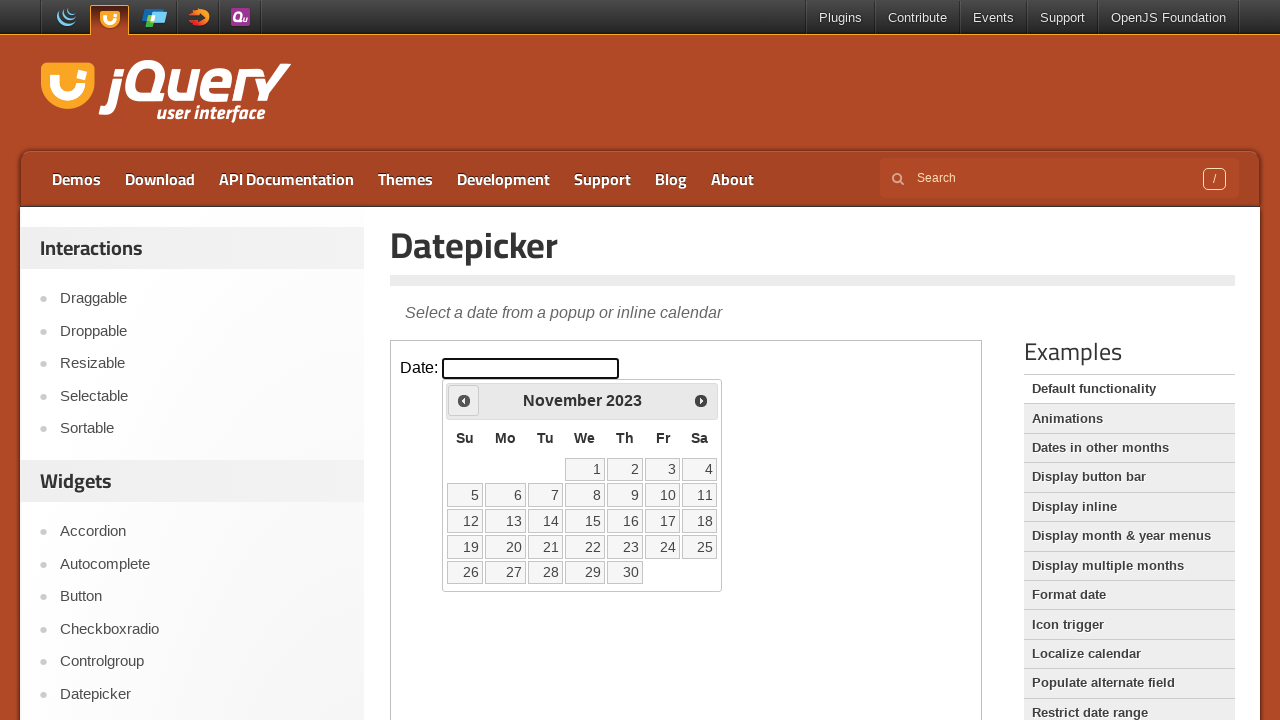

Clicked previous month button to navigate backwards at (464, 400) on iframe >> nth=0 >> internal:control=enter-frame >> span.ui-icon.ui-icon-circle-t
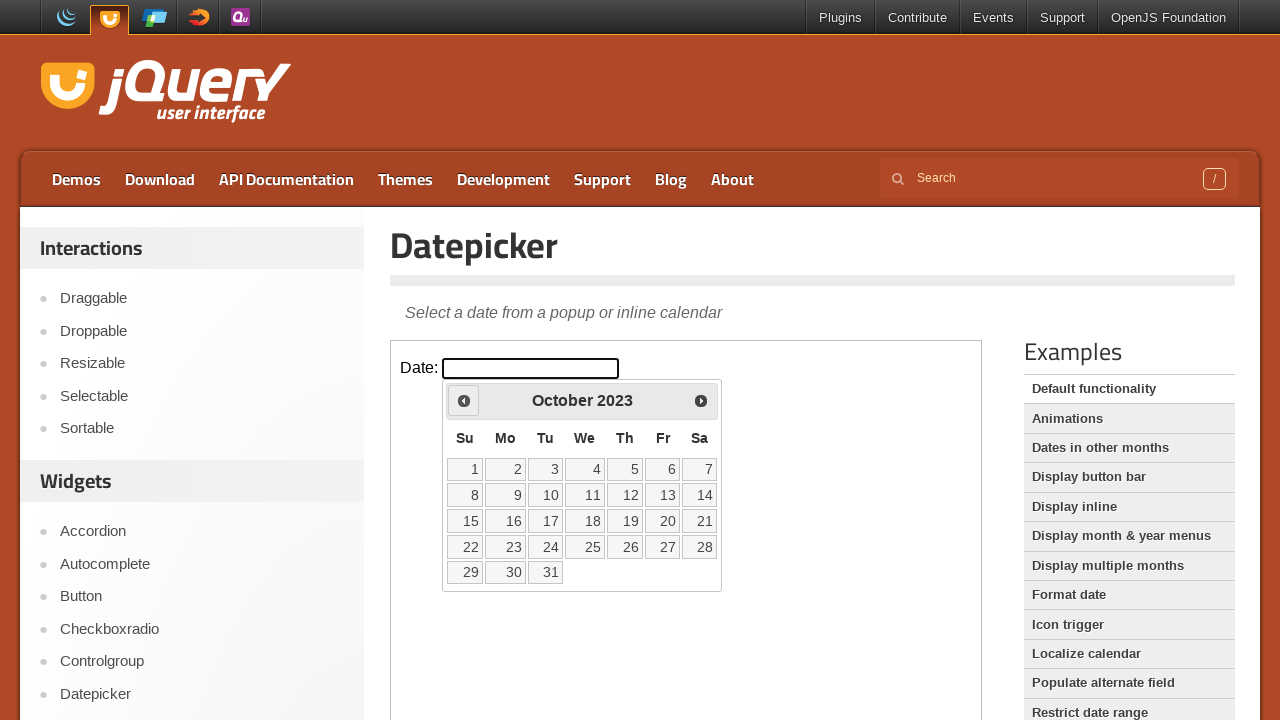

Checked current month: October 2023
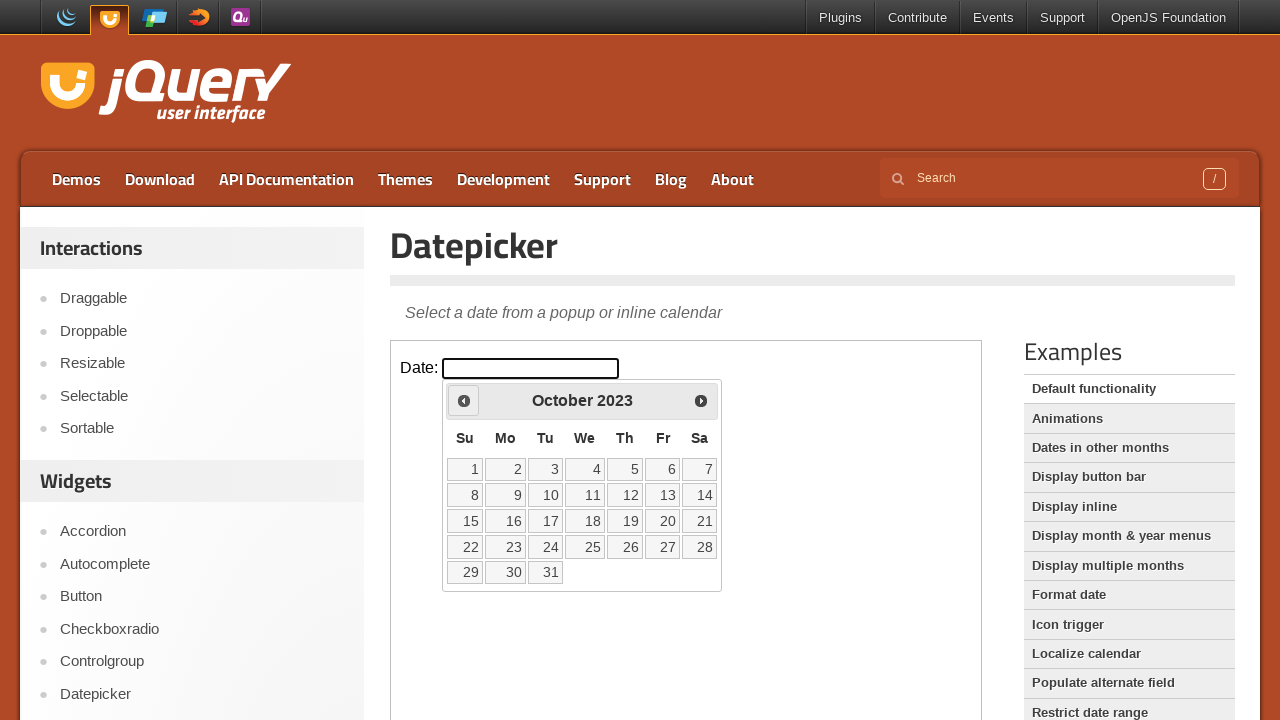

Clicked previous month button to navigate backwards at (464, 400) on iframe >> nth=0 >> internal:control=enter-frame >> span.ui-icon.ui-icon-circle-t
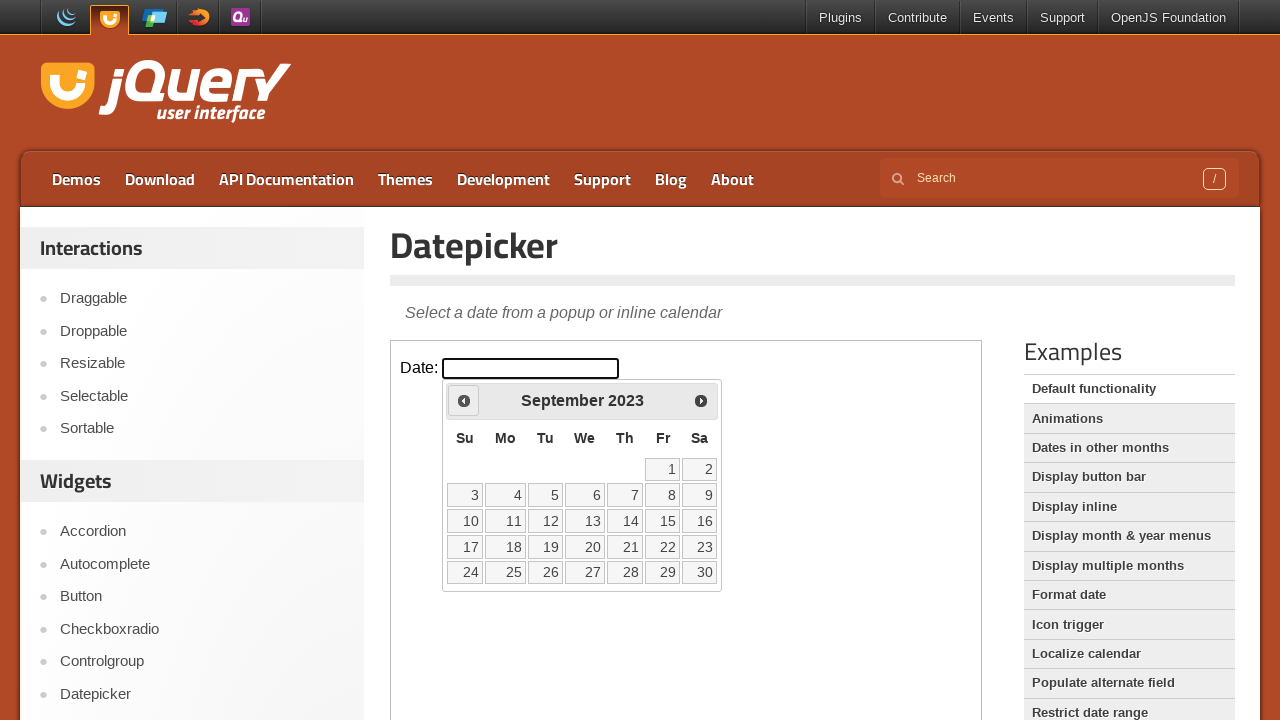

Checked current month: September 2023
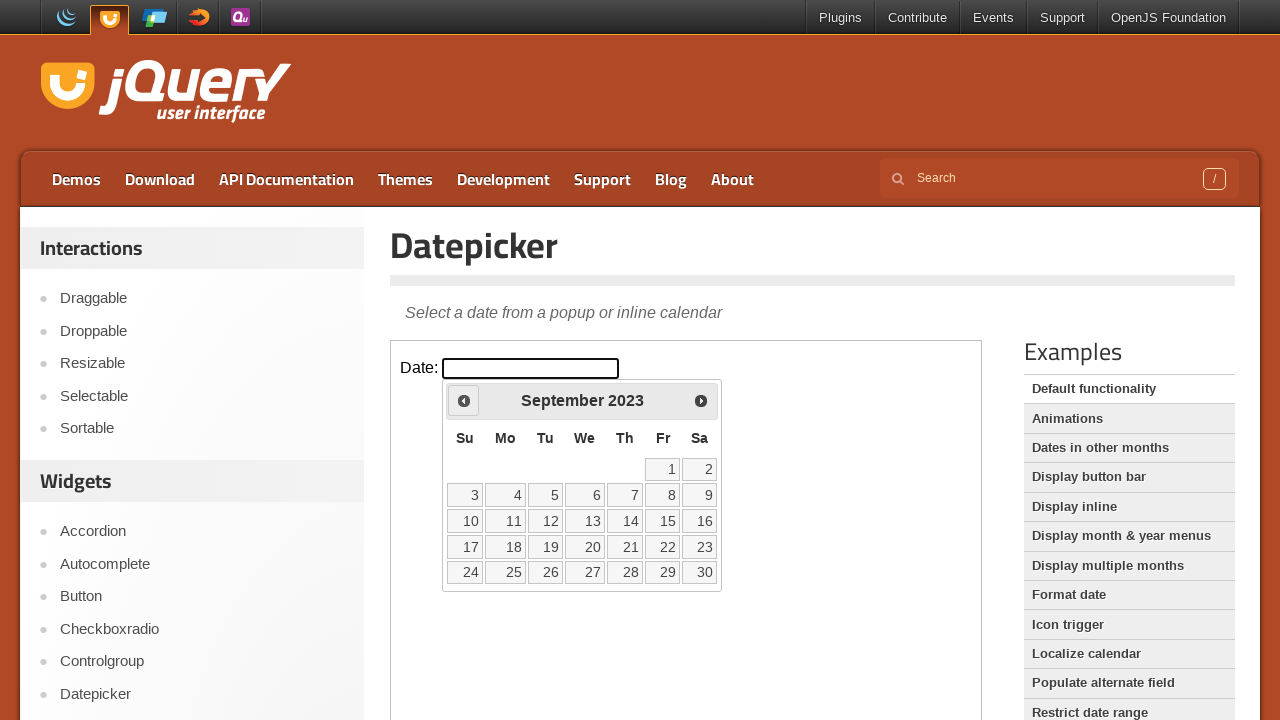

Clicked previous month button to navigate backwards at (464, 400) on iframe >> nth=0 >> internal:control=enter-frame >> span.ui-icon.ui-icon-circle-t
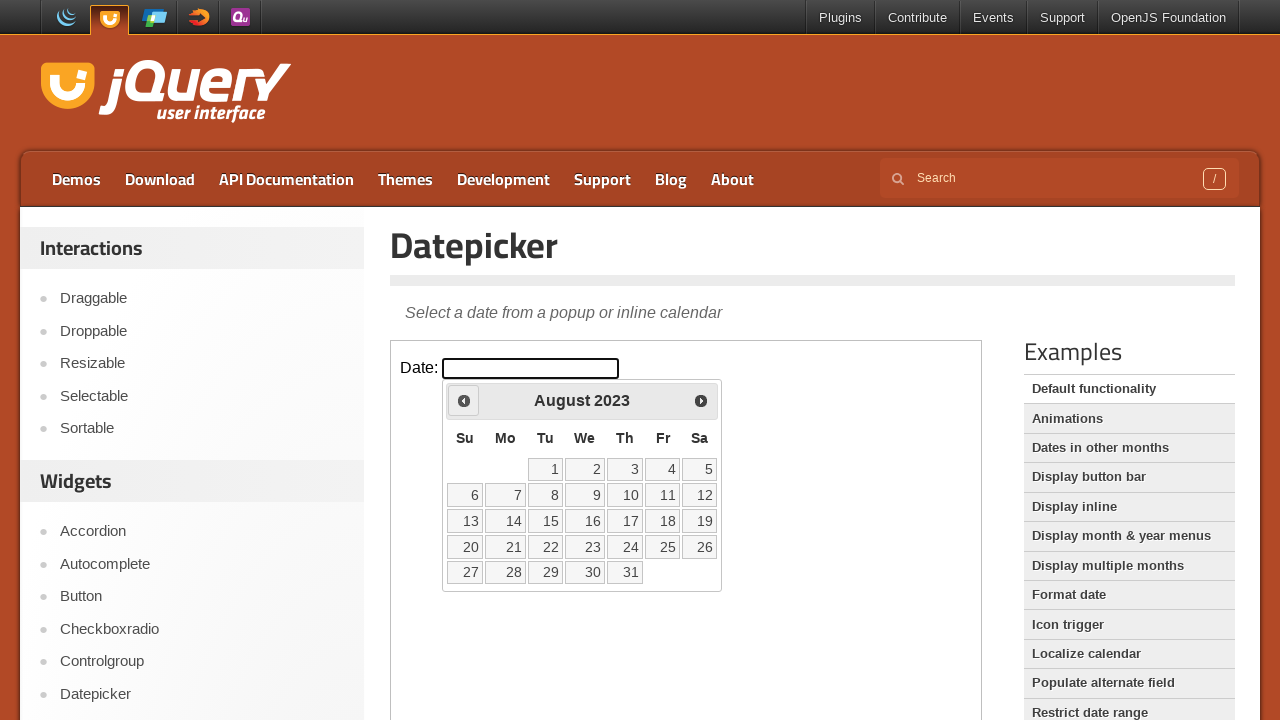

Checked current month: August 2023
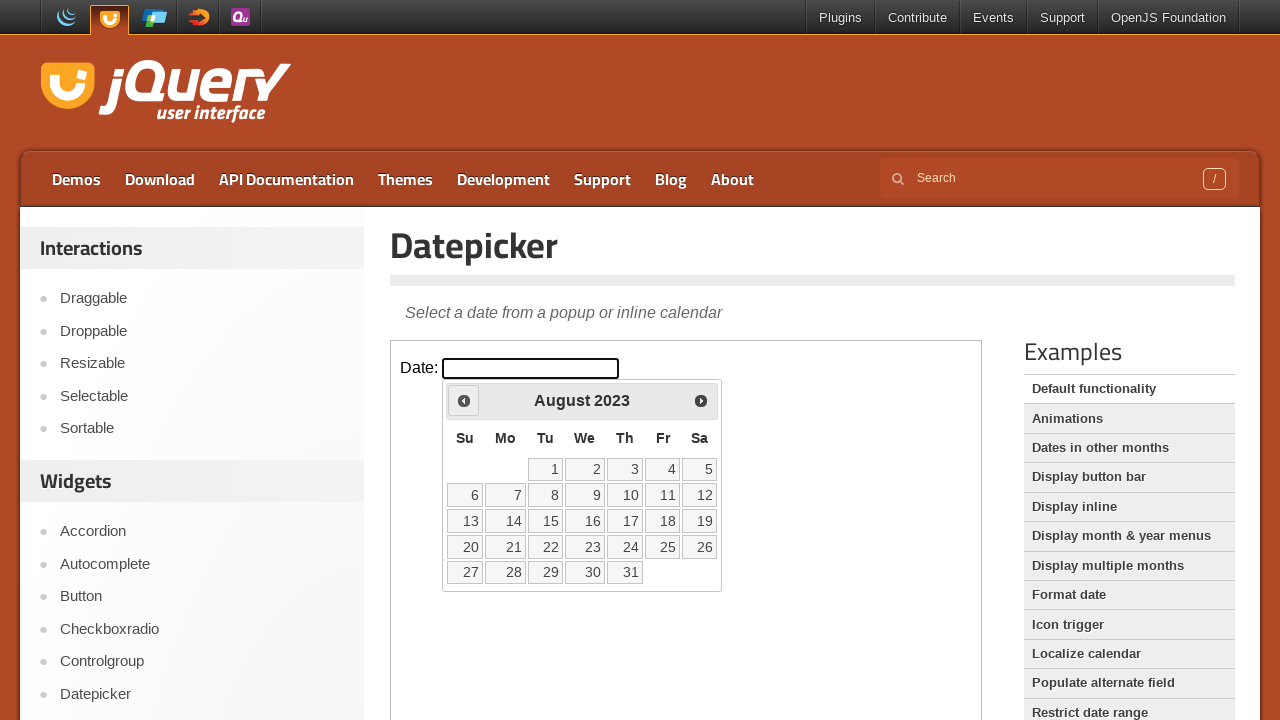

Clicked previous month button to navigate backwards at (464, 400) on iframe >> nth=0 >> internal:control=enter-frame >> span.ui-icon.ui-icon-circle-t
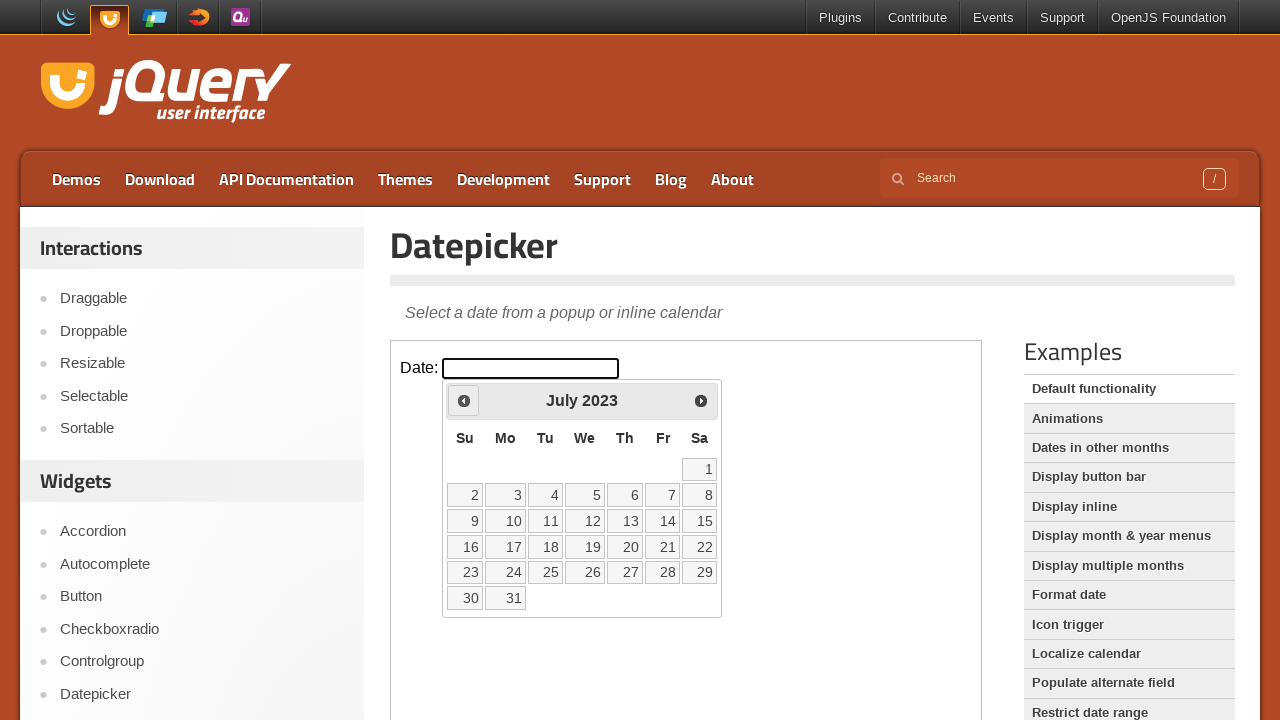

Checked current month: July 2023
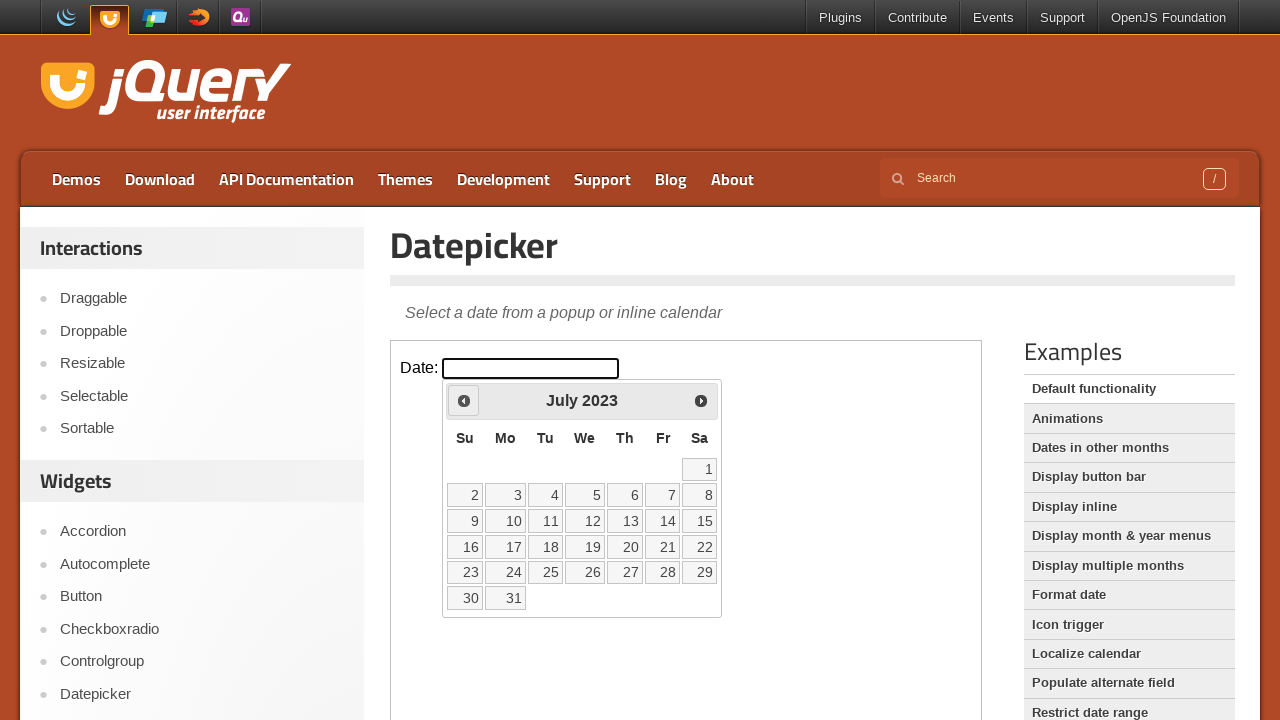

Clicked previous month button to navigate backwards at (464, 400) on iframe >> nth=0 >> internal:control=enter-frame >> span.ui-icon.ui-icon-circle-t
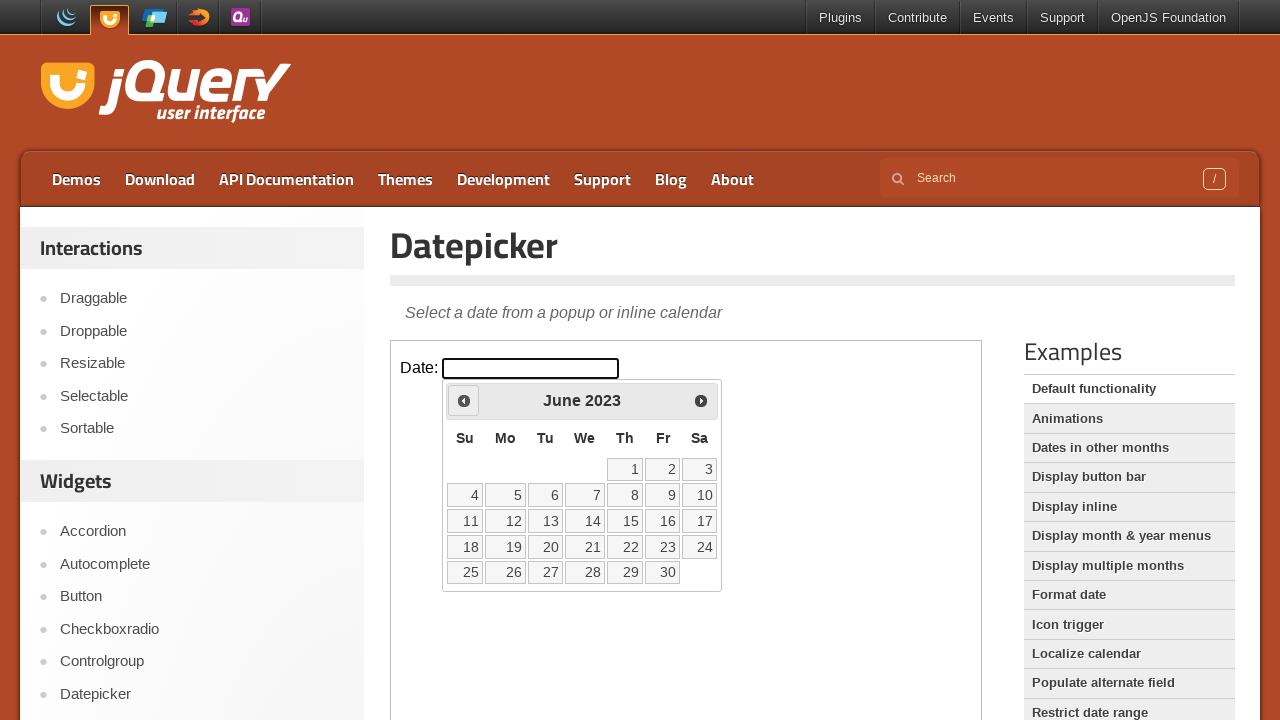

Checked current month: June 2023
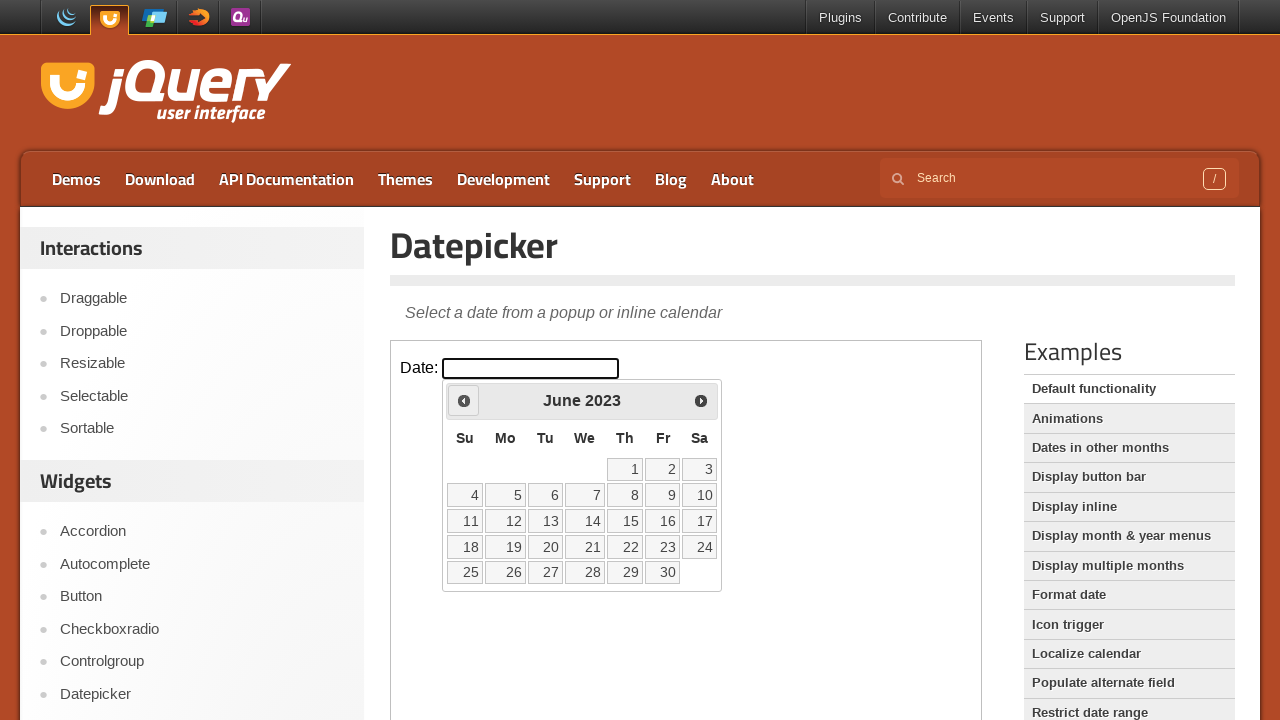

Clicked previous month button to navigate backwards at (464, 400) on iframe >> nth=0 >> internal:control=enter-frame >> span.ui-icon.ui-icon-circle-t
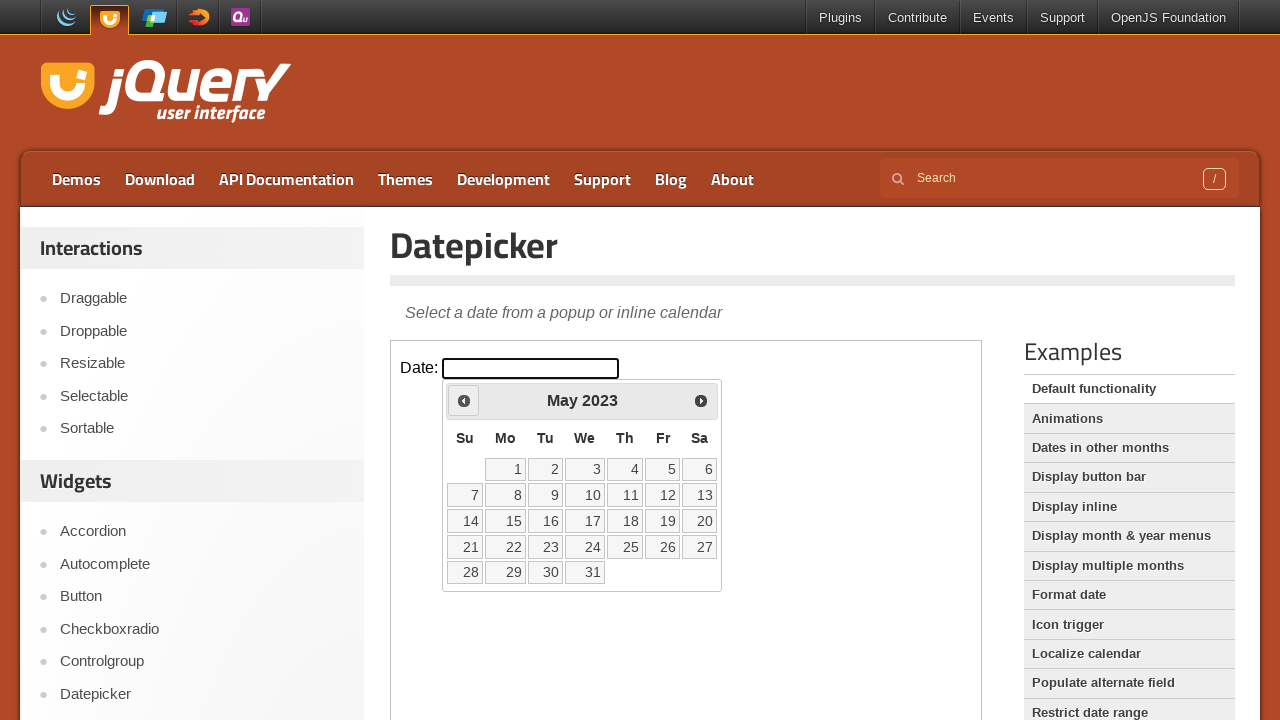

Checked current month: May 2023
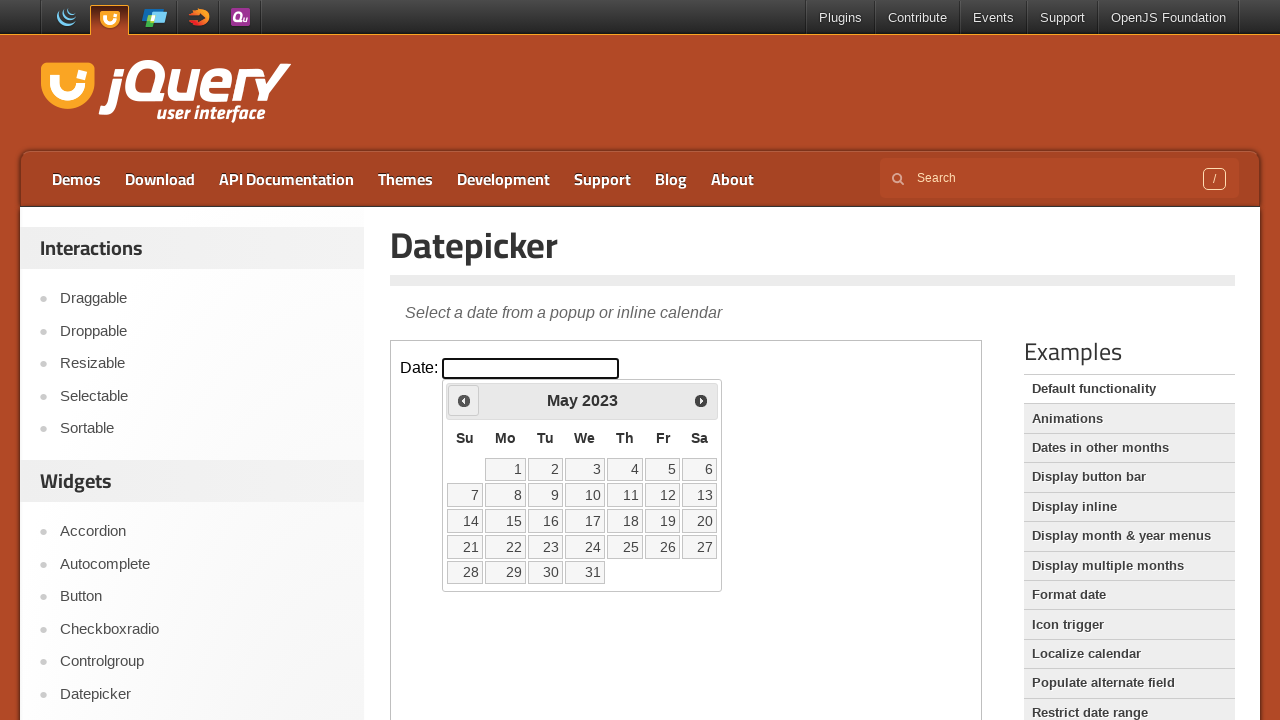

Clicked previous month button to navigate backwards at (464, 400) on iframe >> nth=0 >> internal:control=enter-frame >> span.ui-icon.ui-icon-circle-t
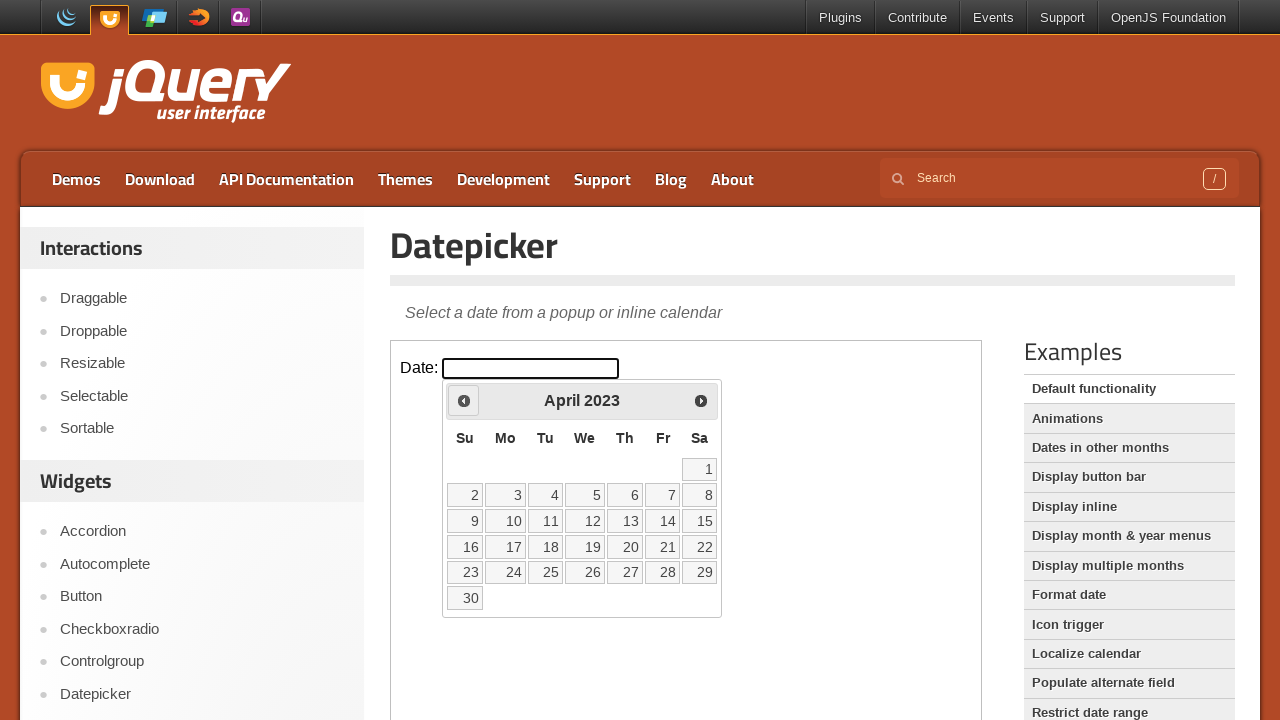

Checked current month: April 2023
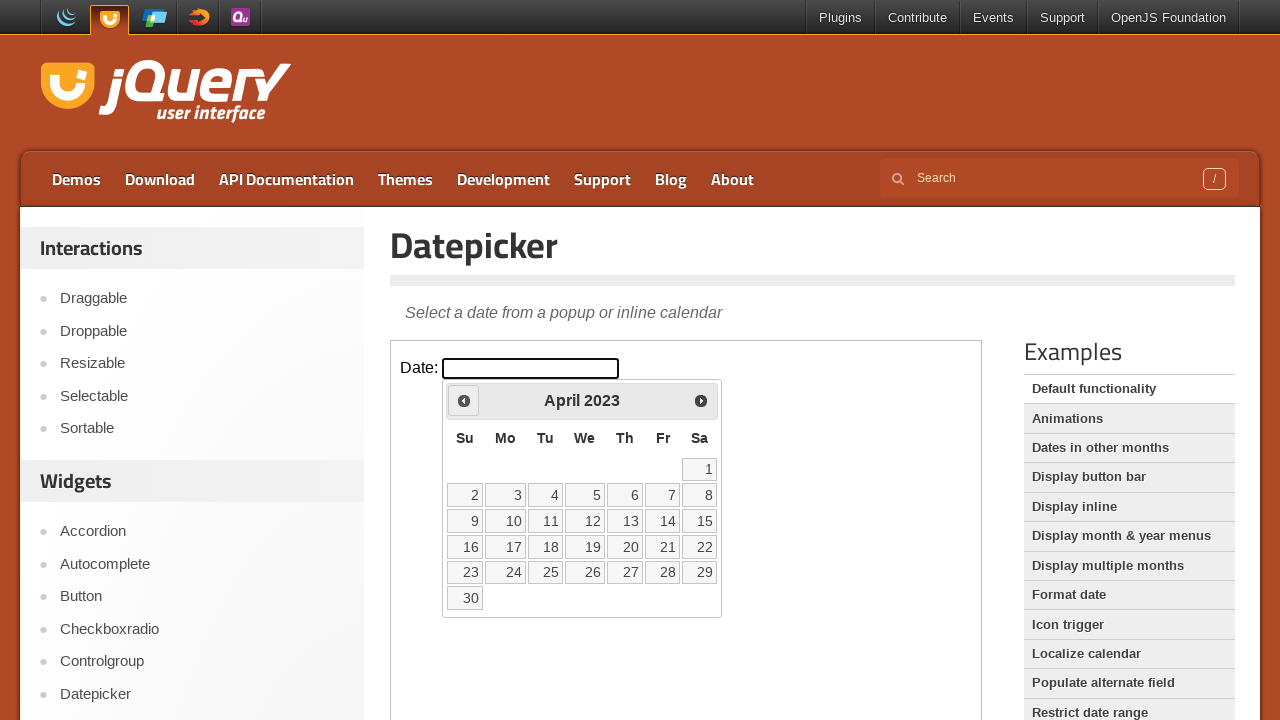

Clicked previous month button to navigate backwards at (464, 400) on iframe >> nth=0 >> internal:control=enter-frame >> span.ui-icon.ui-icon-circle-t
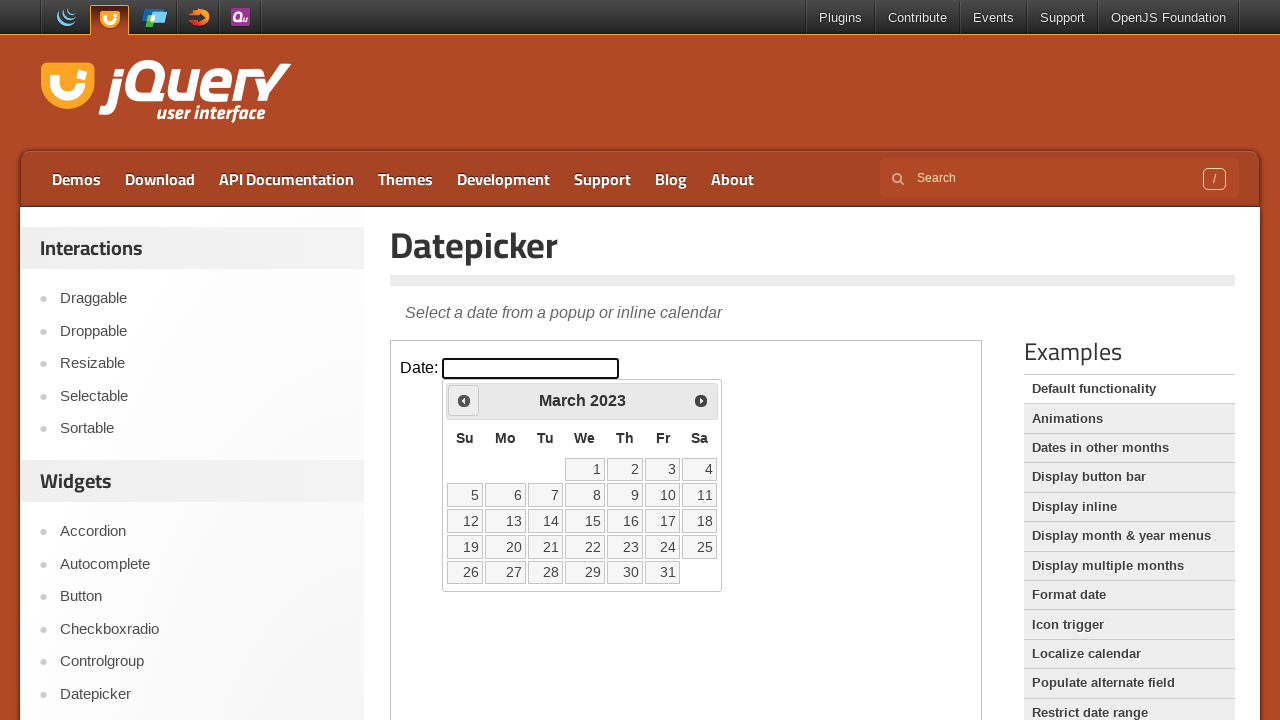

Checked current month: March 2023
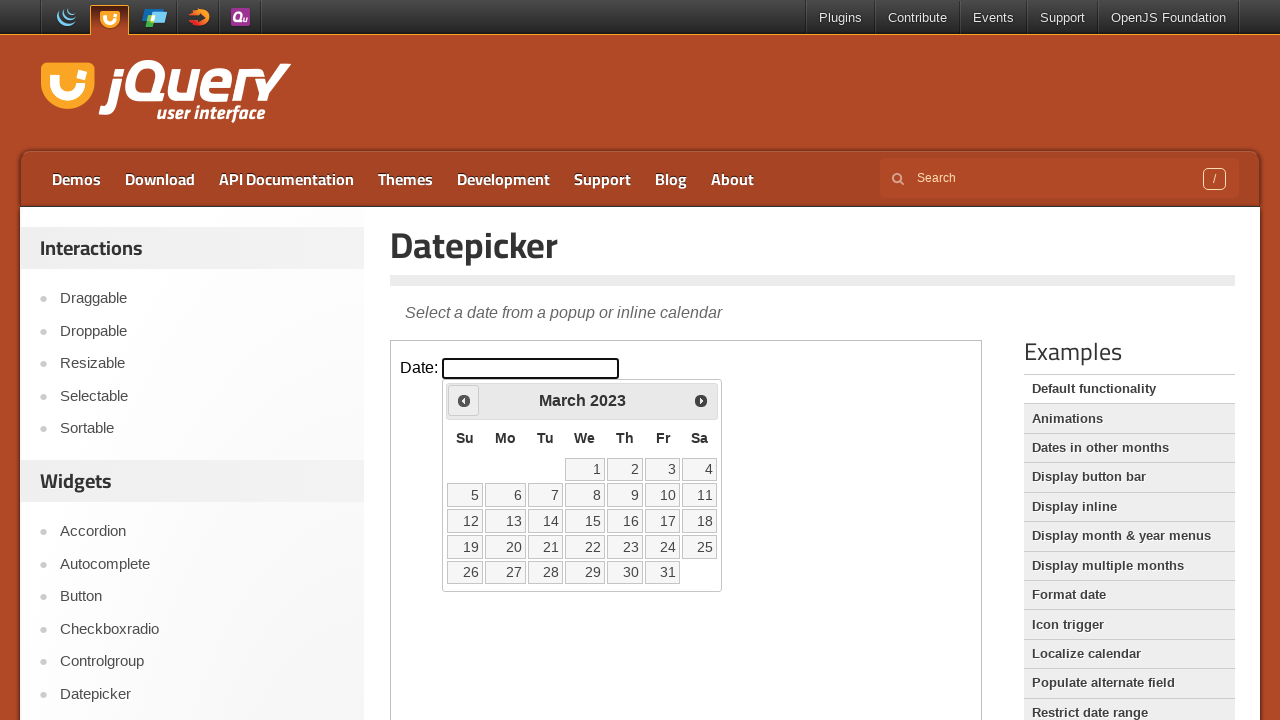

Clicked previous month button to navigate backwards at (464, 400) on iframe >> nth=0 >> internal:control=enter-frame >> span.ui-icon.ui-icon-circle-t
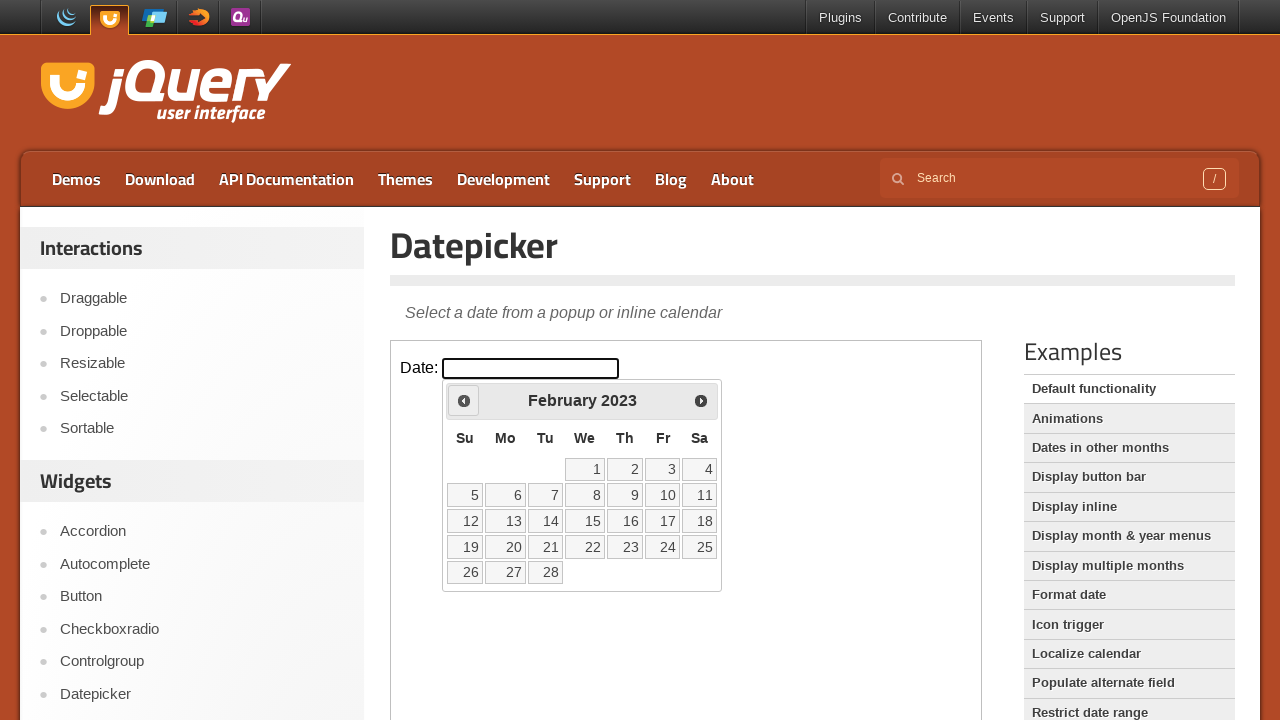

Checked current month: February 2023
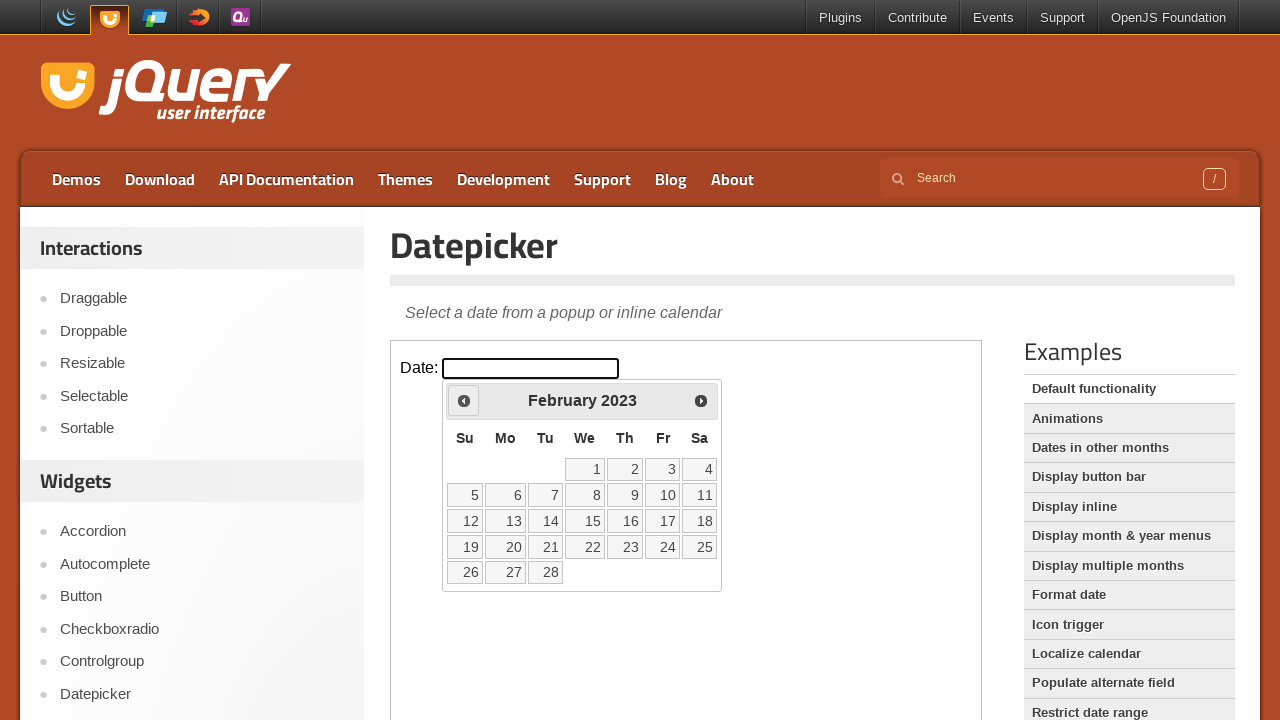

Clicked previous month button to navigate backwards at (464, 400) on iframe >> nth=0 >> internal:control=enter-frame >> span.ui-icon.ui-icon-circle-t
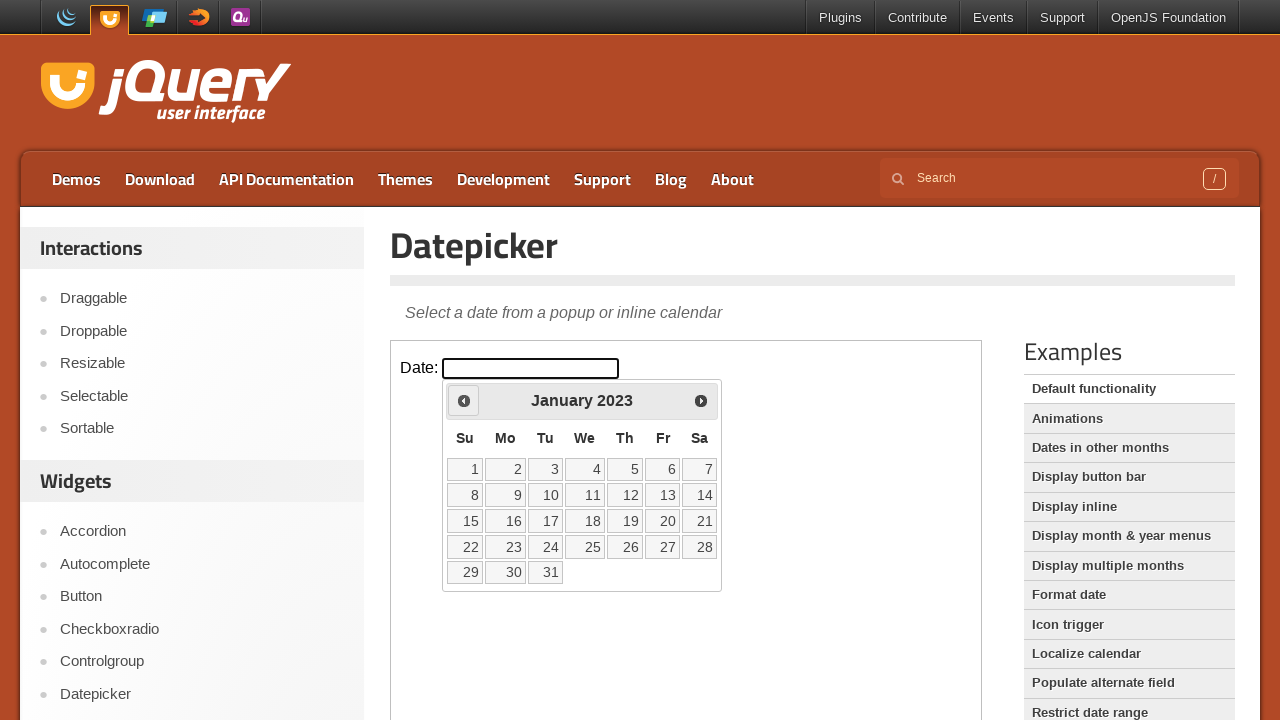

Checked current month: January 2023
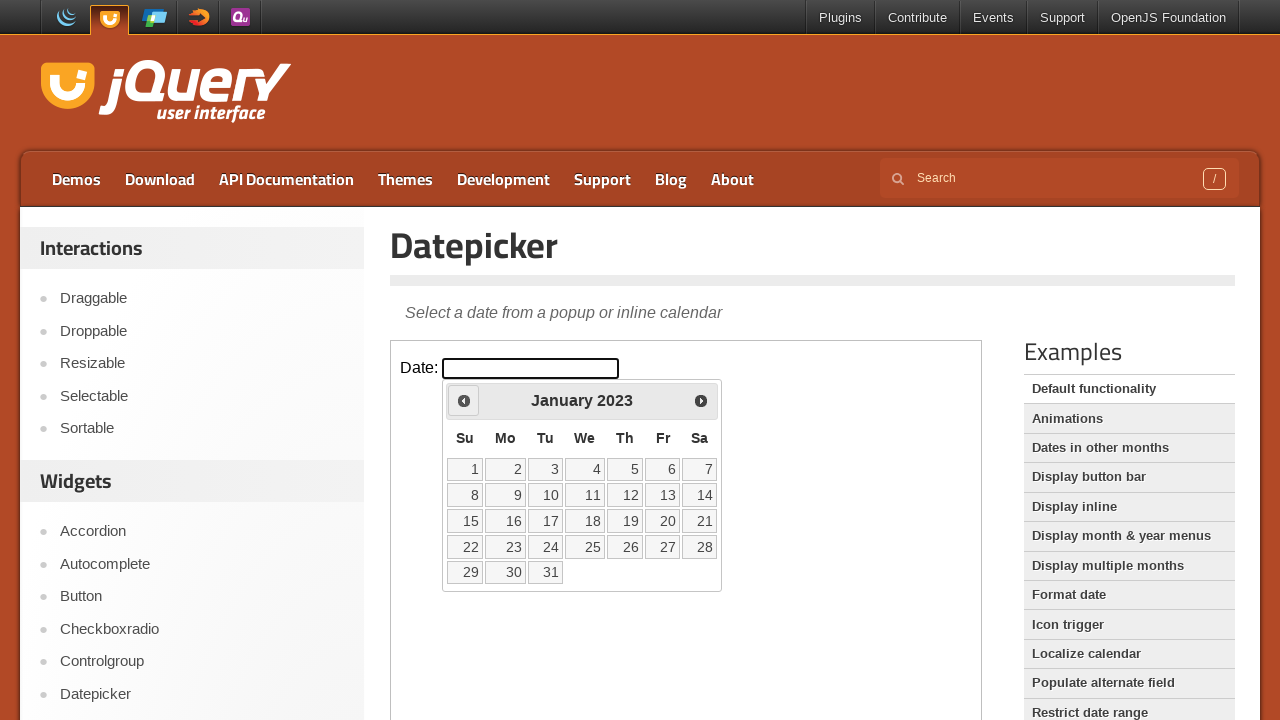

Clicked previous month button to navigate backwards at (464, 400) on iframe >> nth=0 >> internal:control=enter-frame >> span.ui-icon.ui-icon-circle-t
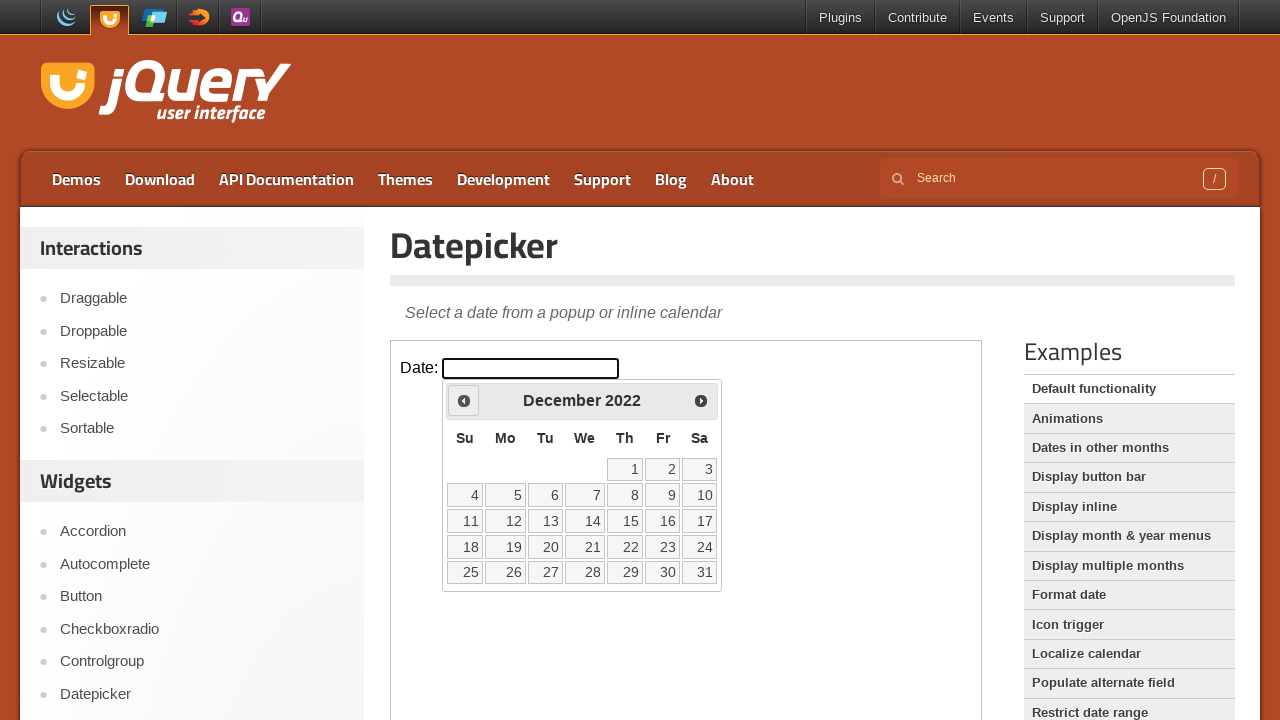

Checked current month: December 2022
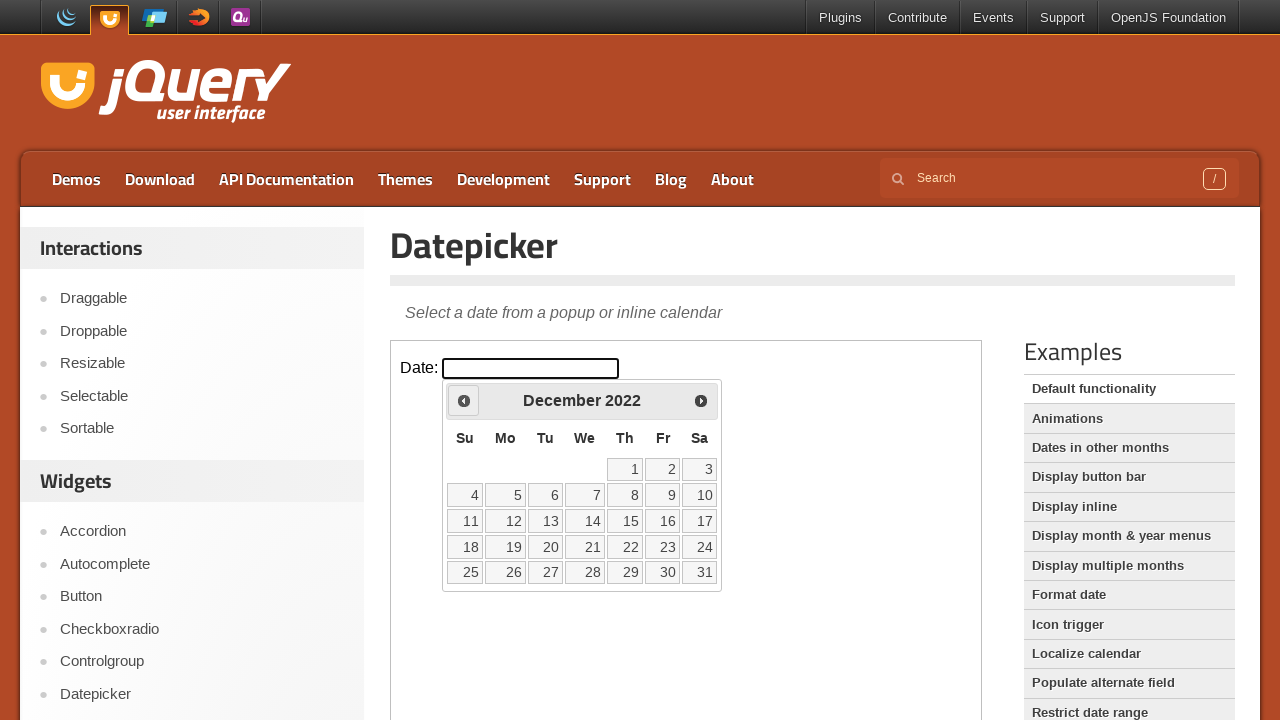

Clicked previous month button to navigate backwards at (464, 400) on iframe >> nth=0 >> internal:control=enter-frame >> span.ui-icon.ui-icon-circle-t
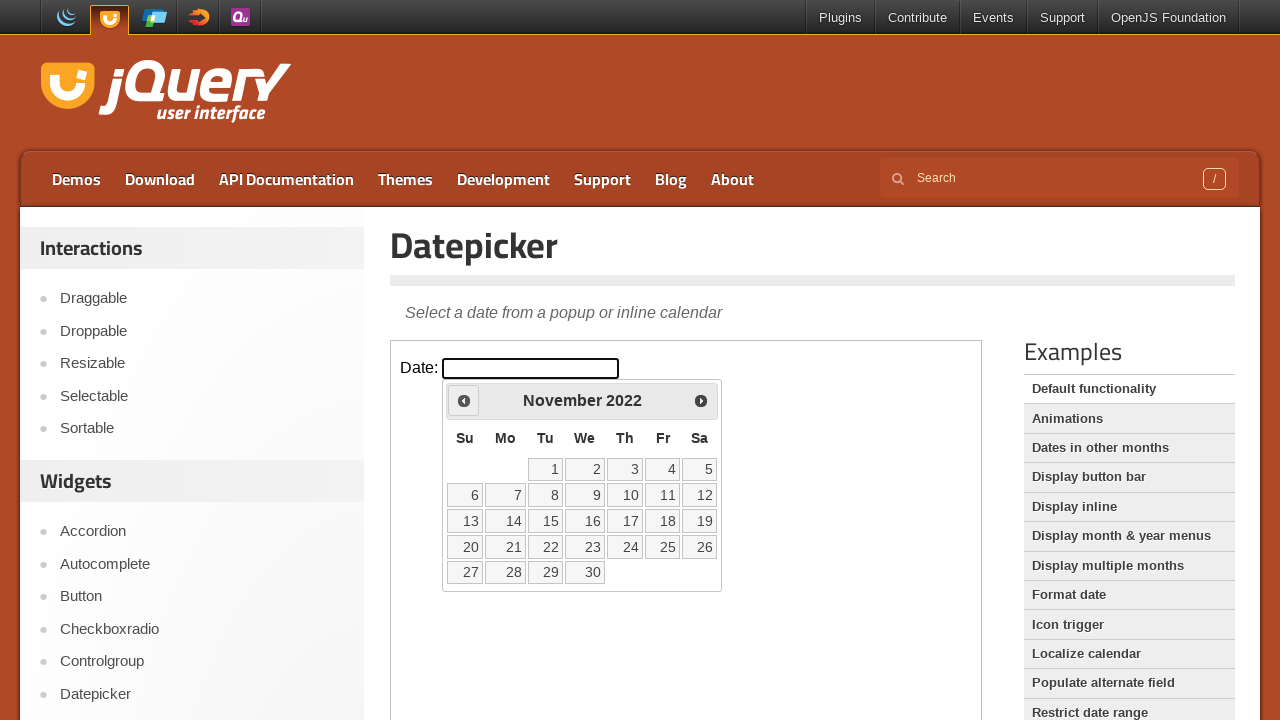

Checked current month: November 2022
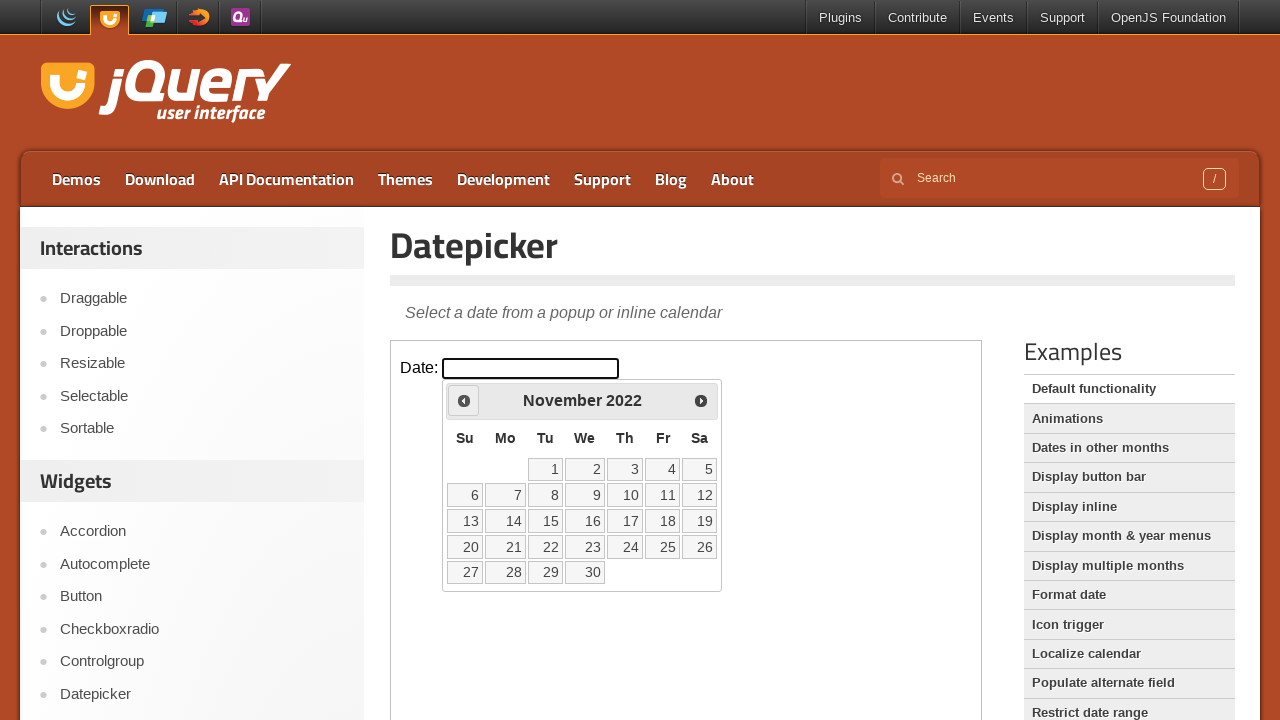

Clicked previous month button to navigate backwards at (464, 400) on iframe >> nth=0 >> internal:control=enter-frame >> span.ui-icon.ui-icon-circle-t
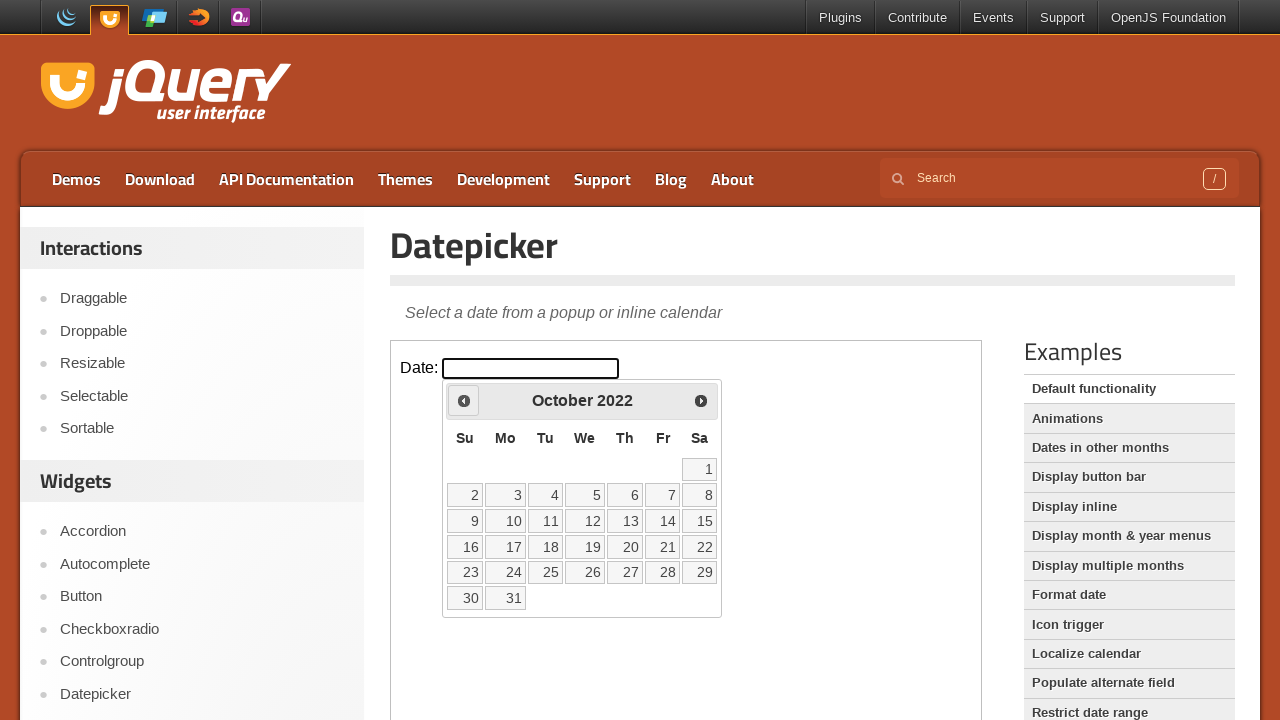

Checked current month: October 2022
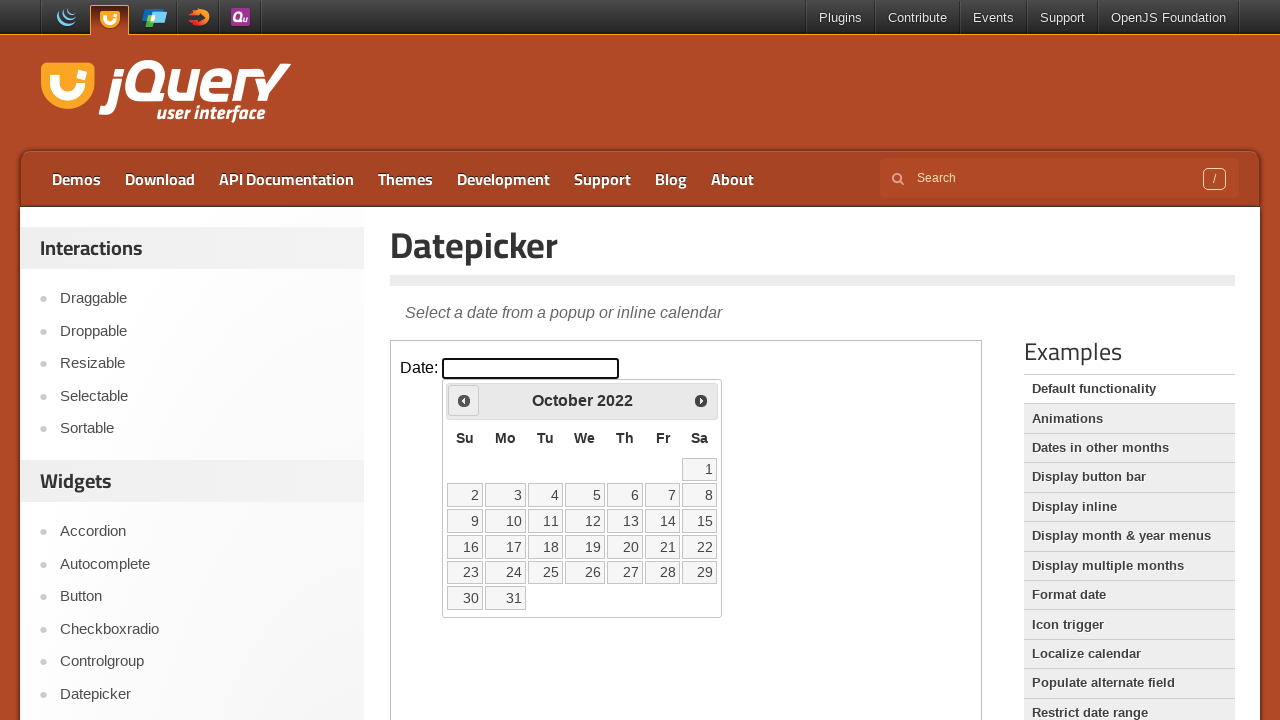

Clicked previous month button to navigate backwards at (464, 400) on iframe >> nth=0 >> internal:control=enter-frame >> span.ui-icon.ui-icon-circle-t
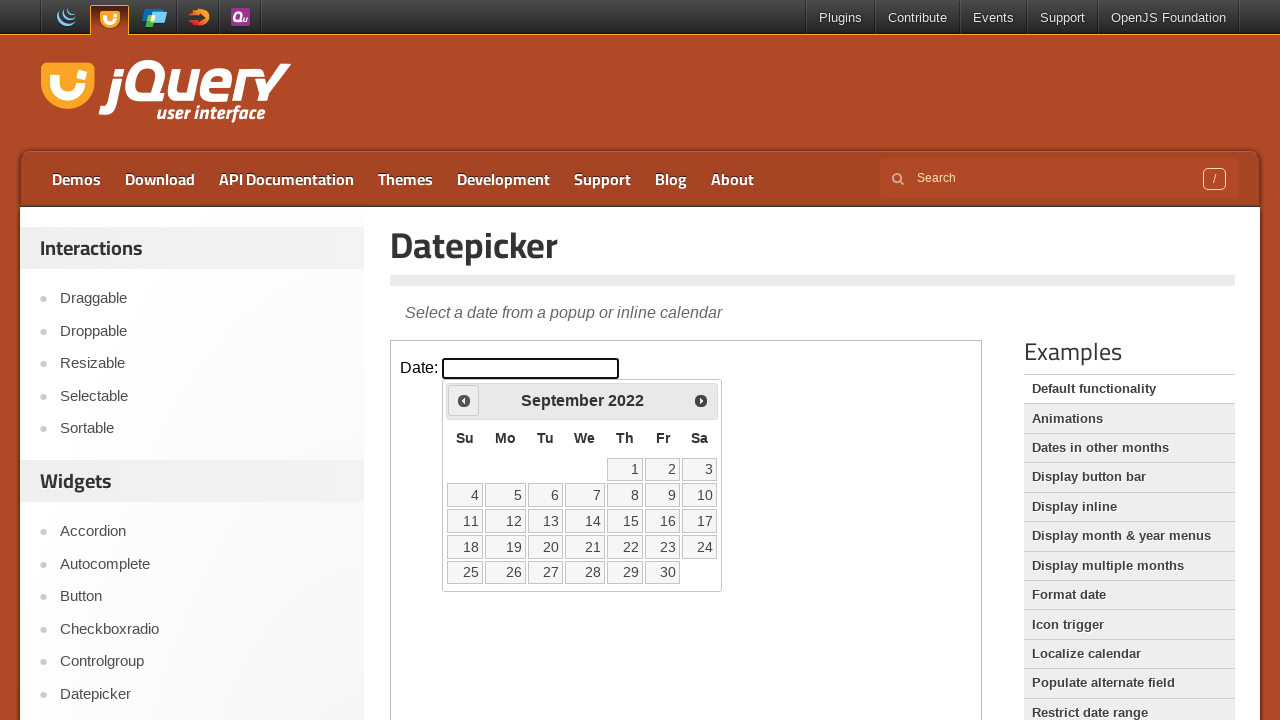

Checked current month: September 2022
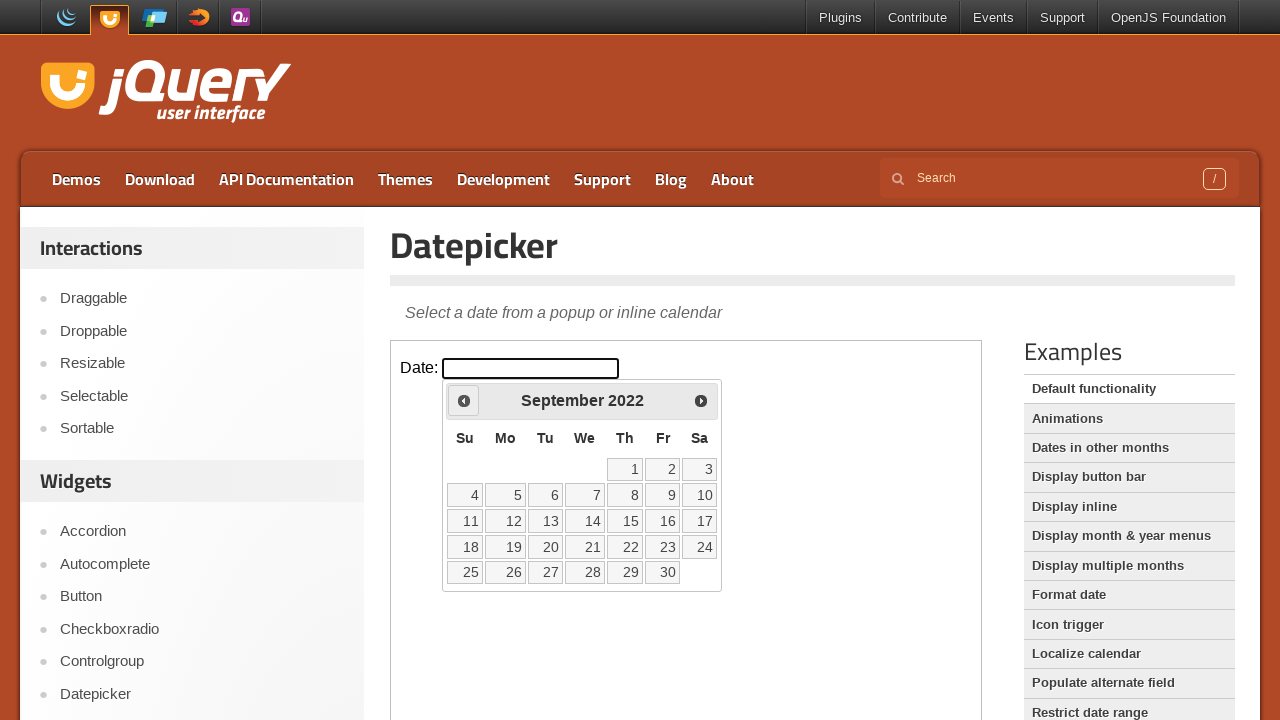

Clicked previous month button to navigate backwards at (464, 400) on iframe >> nth=0 >> internal:control=enter-frame >> span.ui-icon.ui-icon-circle-t
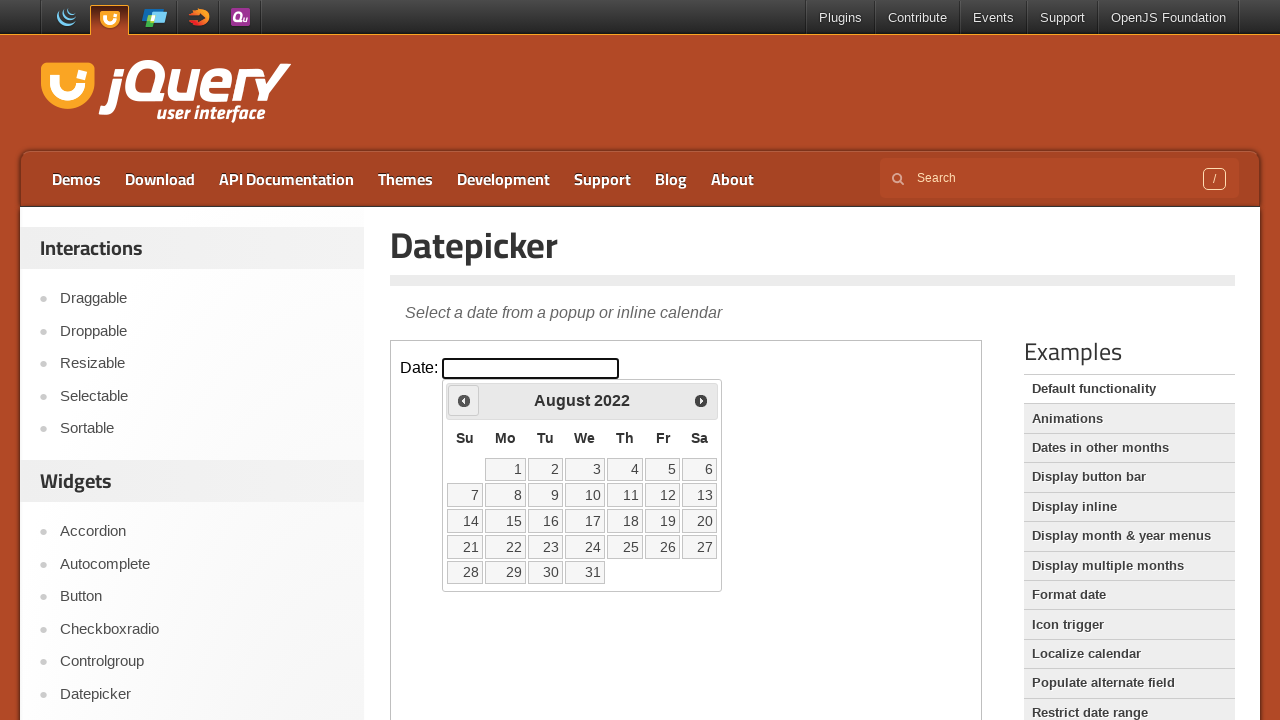

Checked current month: August 2022
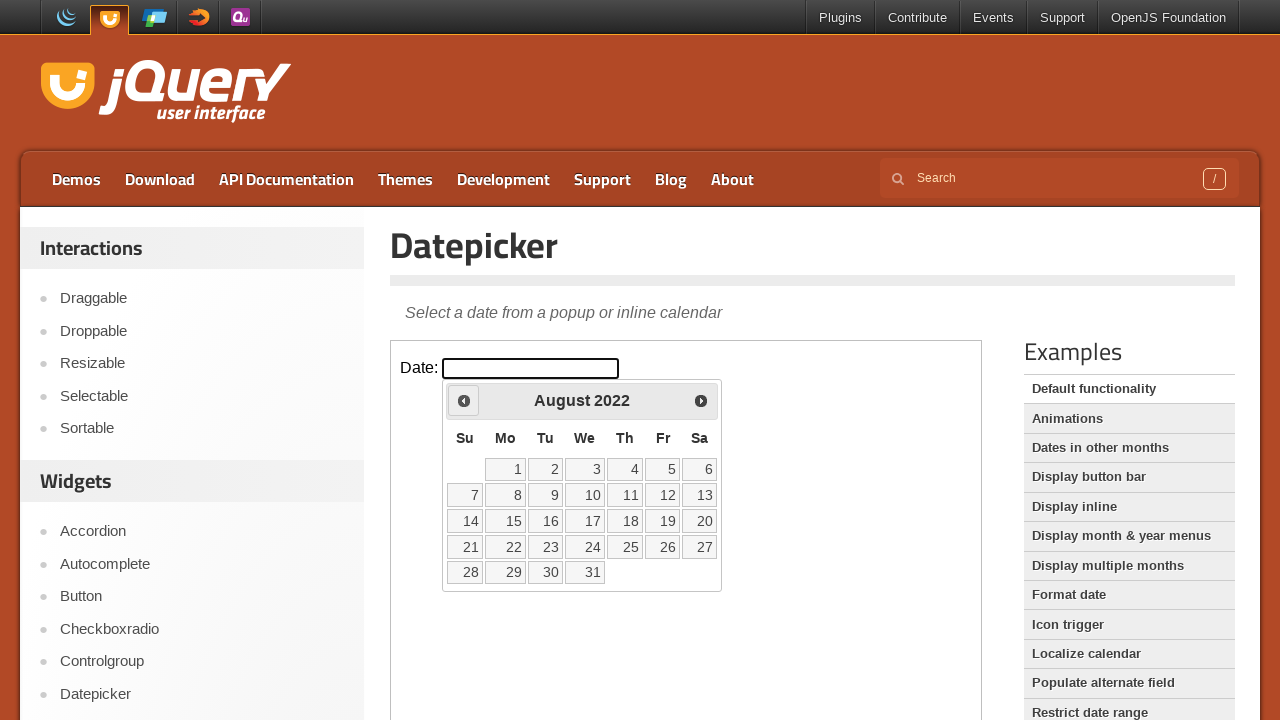

Clicked previous month button to navigate backwards at (464, 400) on iframe >> nth=0 >> internal:control=enter-frame >> span.ui-icon.ui-icon-circle-t
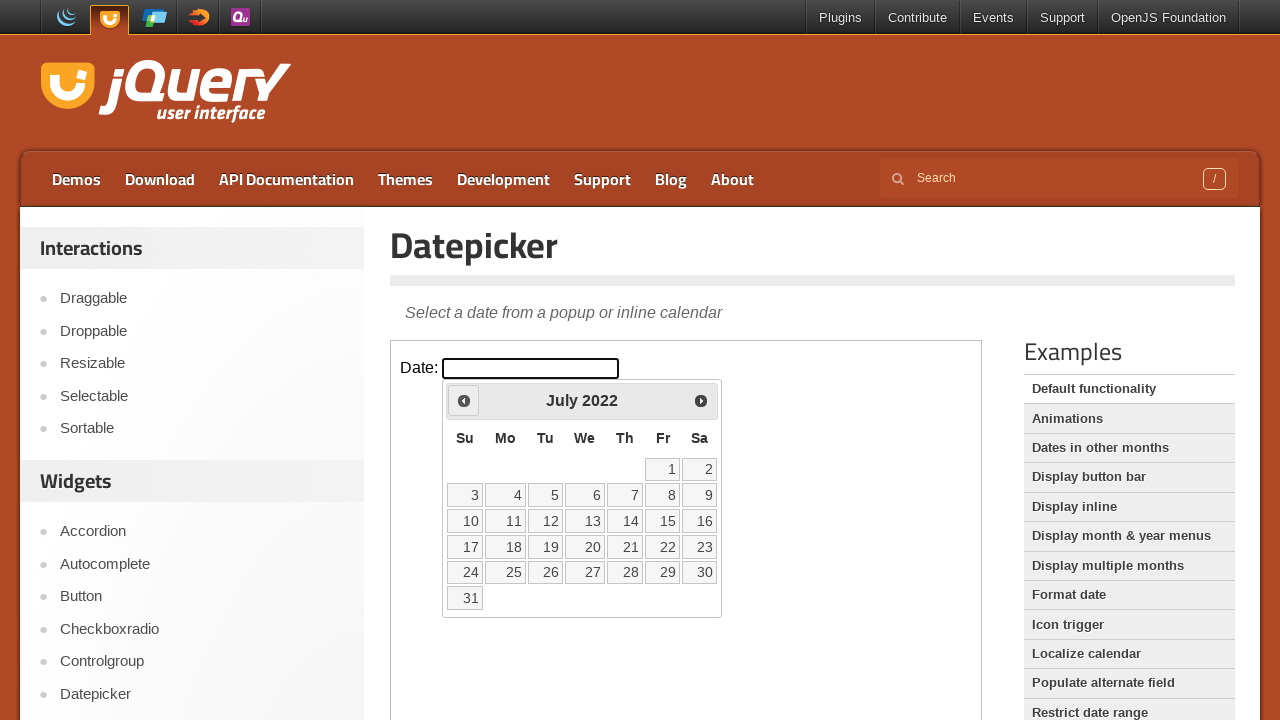

Checked current month: July 2022
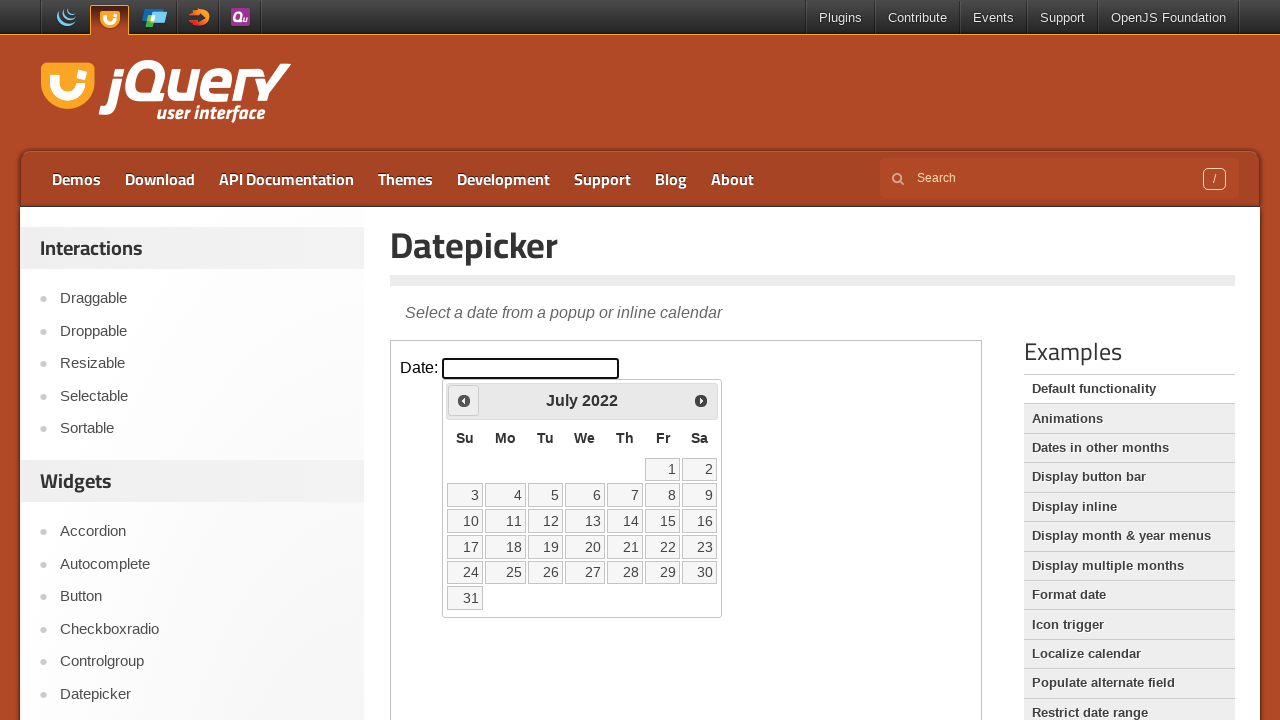

Clicked previous month button to navigate backwards at (464, 400) on iframe >> nth=0 >> internal:control=enter-frame >> span.ui-icon.ui-icon-circle-t
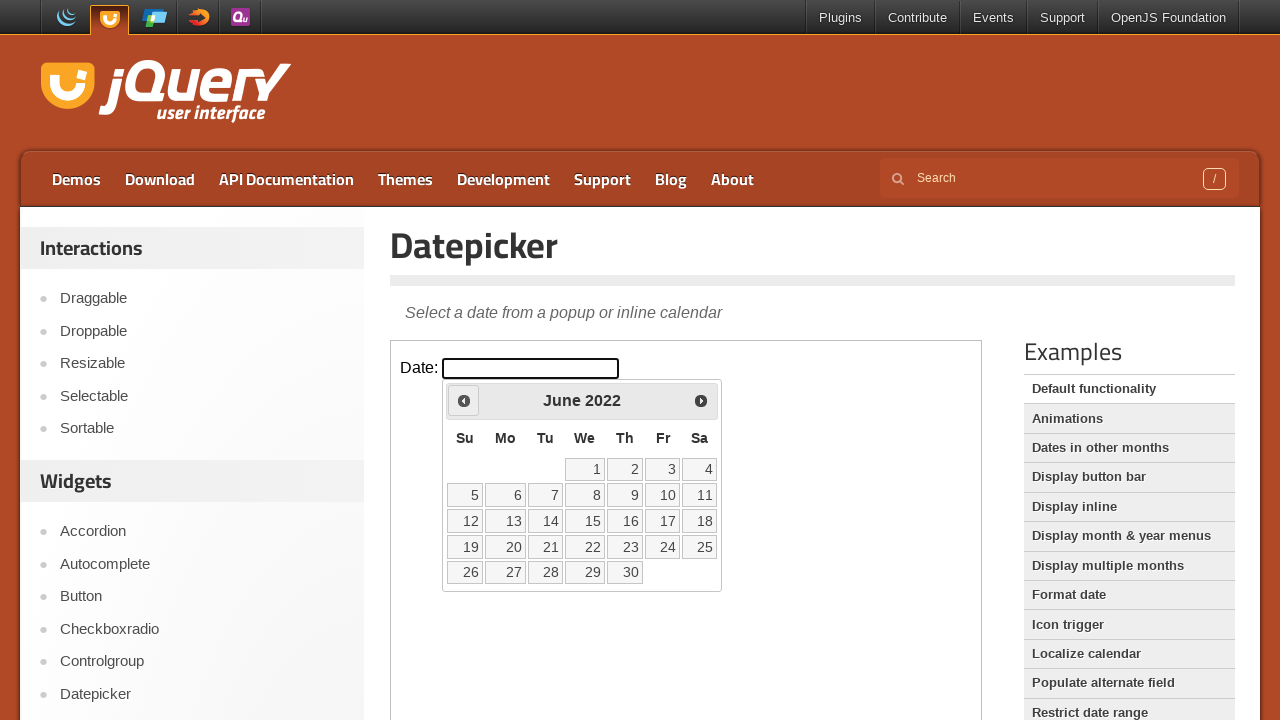

Checked current month: June 2022
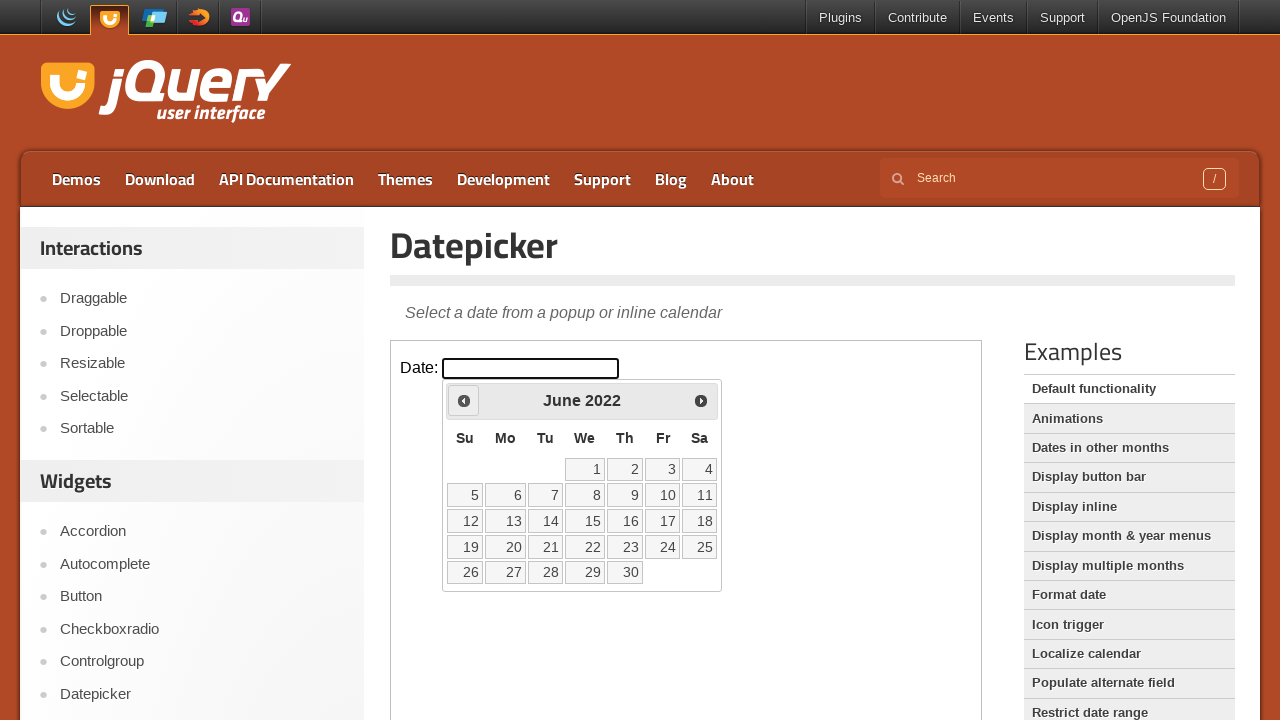

Clicked previous month button to navigate backwards at (464, 400) on iframe >> nth=0 >> internal:control=enter-frame >> span.ui-icon.ui-icon-circle-t
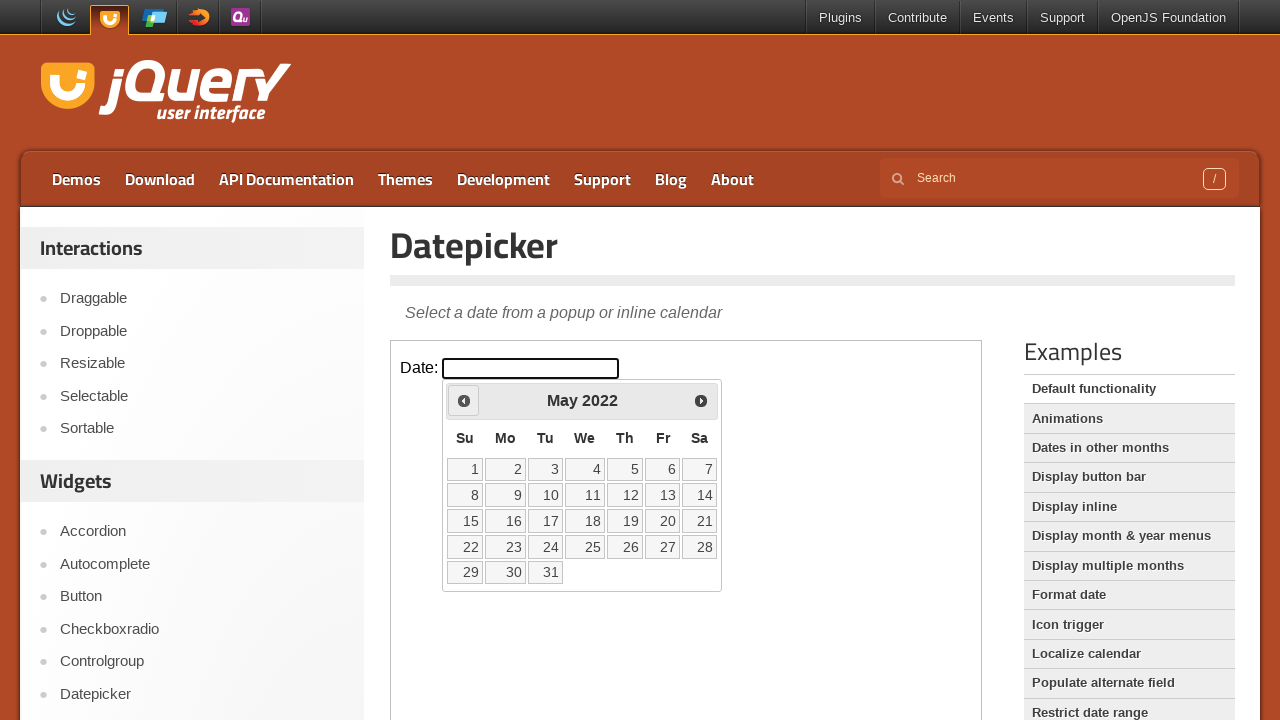

Checked current month: May 2022
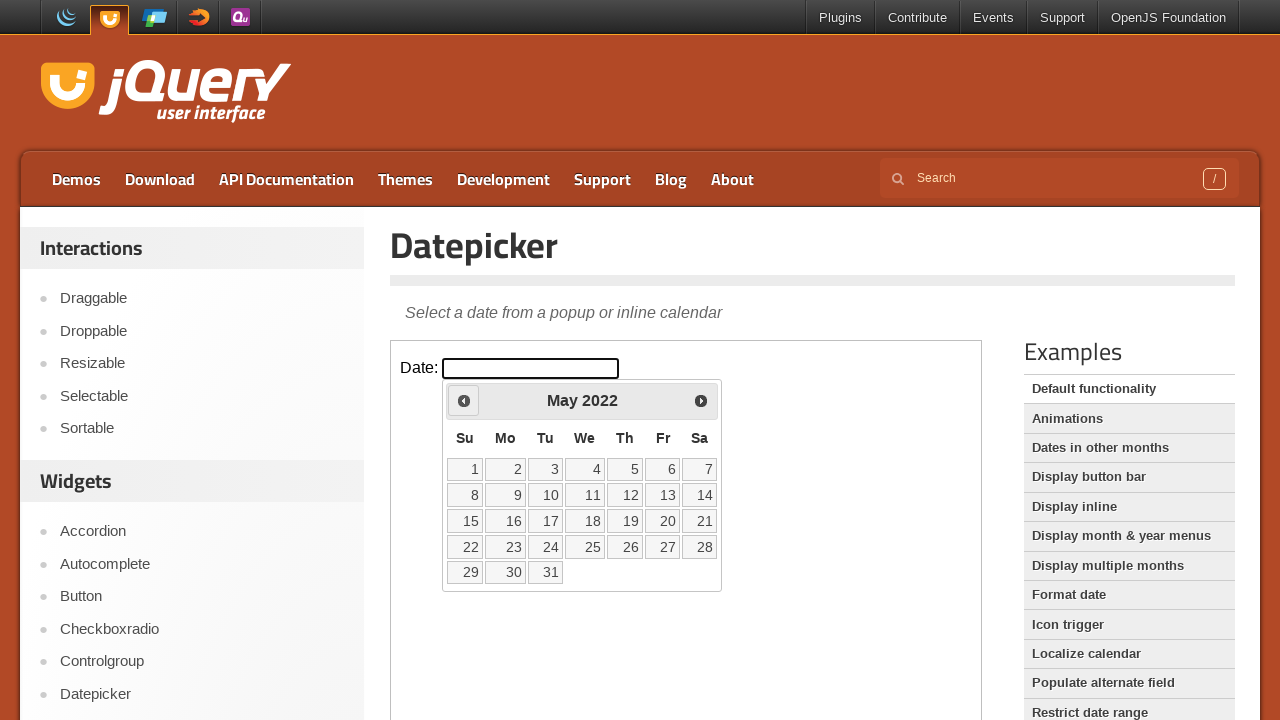

Clicked previous month button to navigate backwards at (464, 400) on iframe >> nth=0 >> internal:control=enter-frame >> span.ui-icon.ui-icon-circle-t
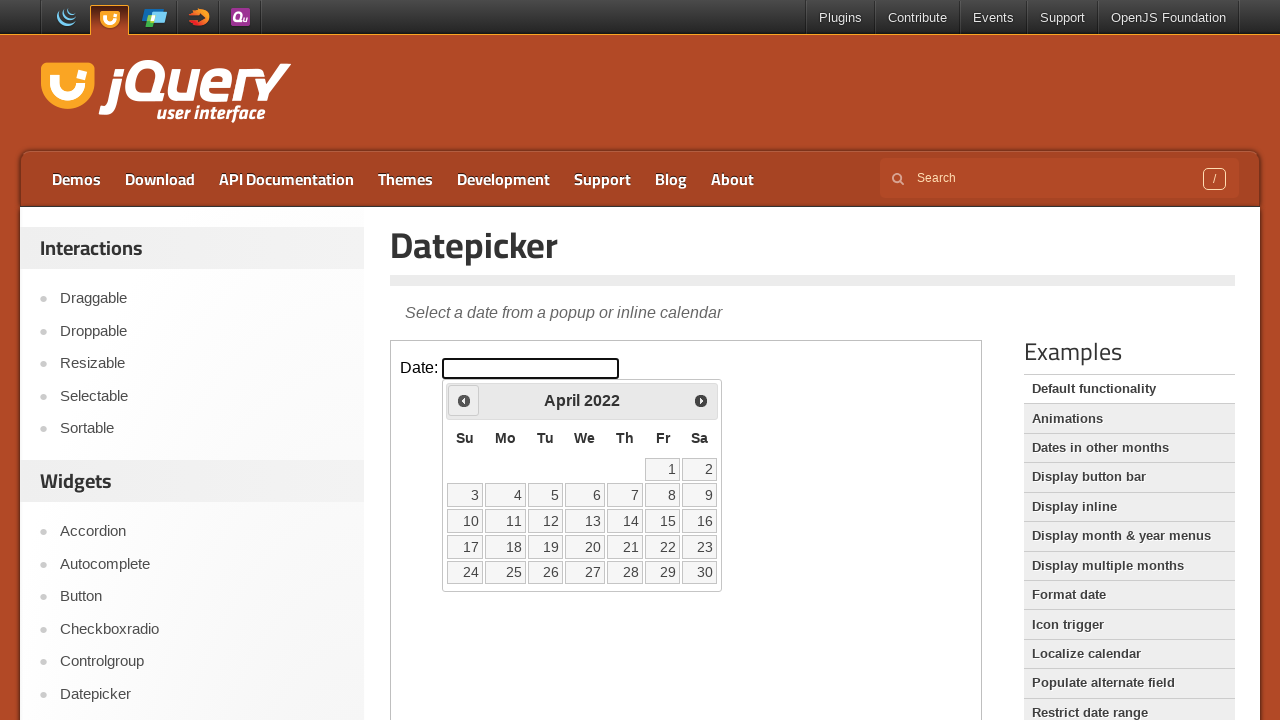

Checked current month: April 2022
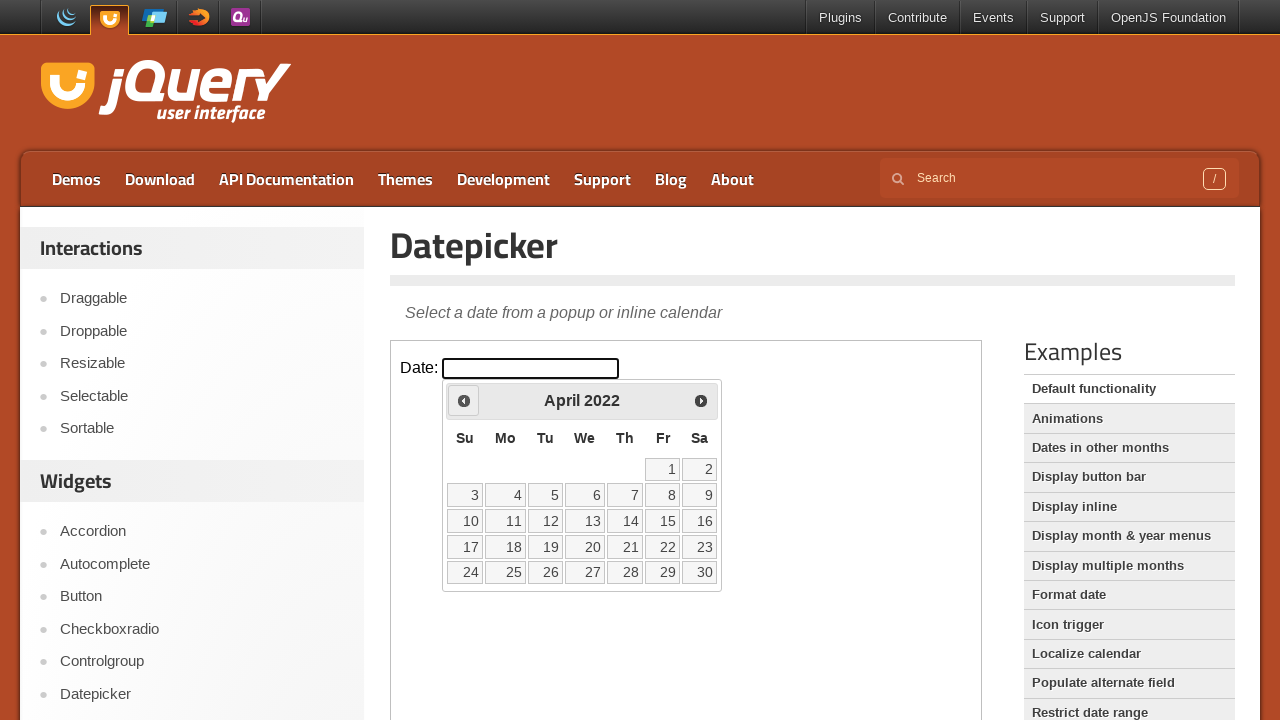

Clicked previous month button to navigate backwards at (464, 400) on iframe >> nth=0 >> internal:control=enter-frame >> span.ui-icon.ui-icon-circle-t
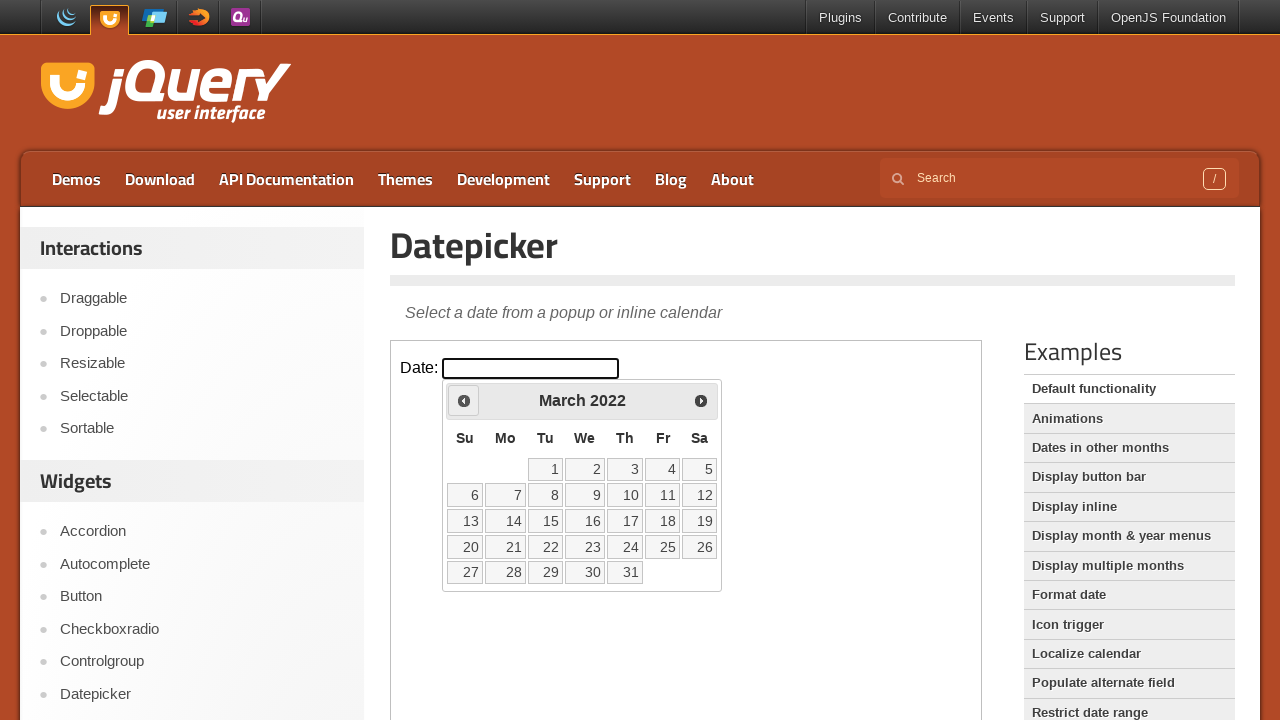

Checked current month: March 2022
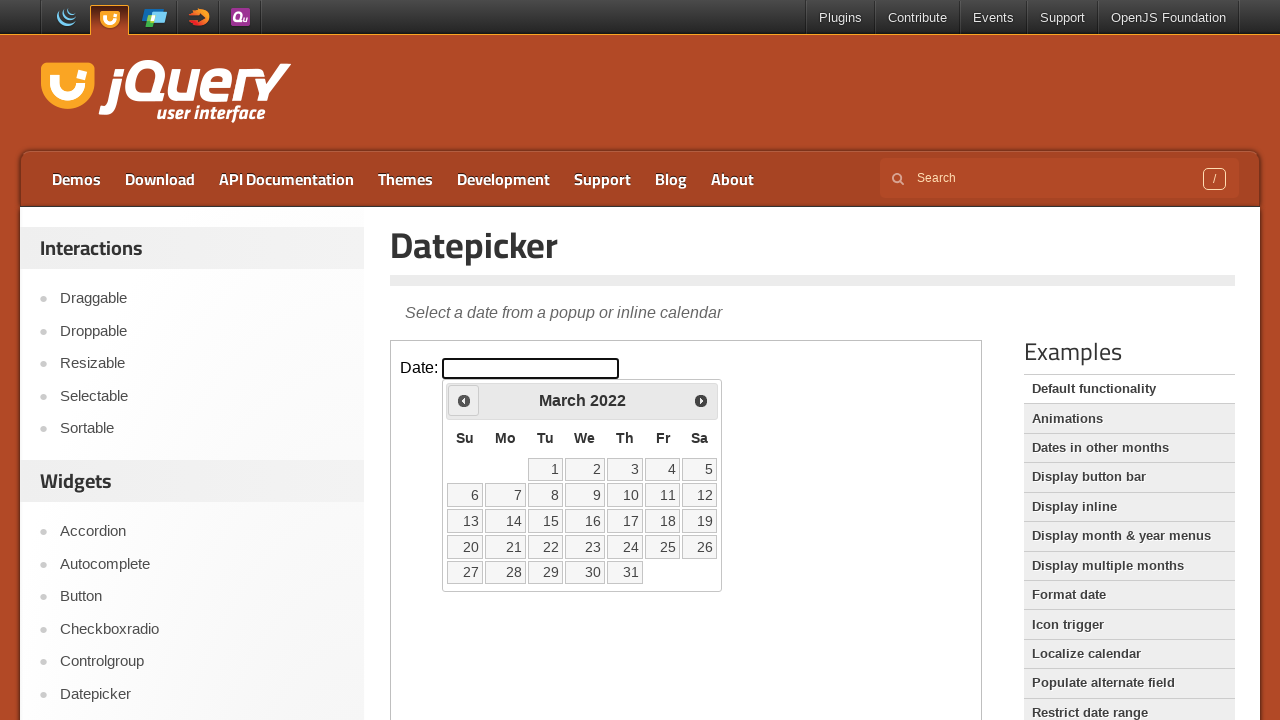

Clicked previous month button to navigate backwards at (464, 400) on iframe >> nth=0 >> internal:control=enter-frame >> span.ui-icon.ui-icon-circle-t
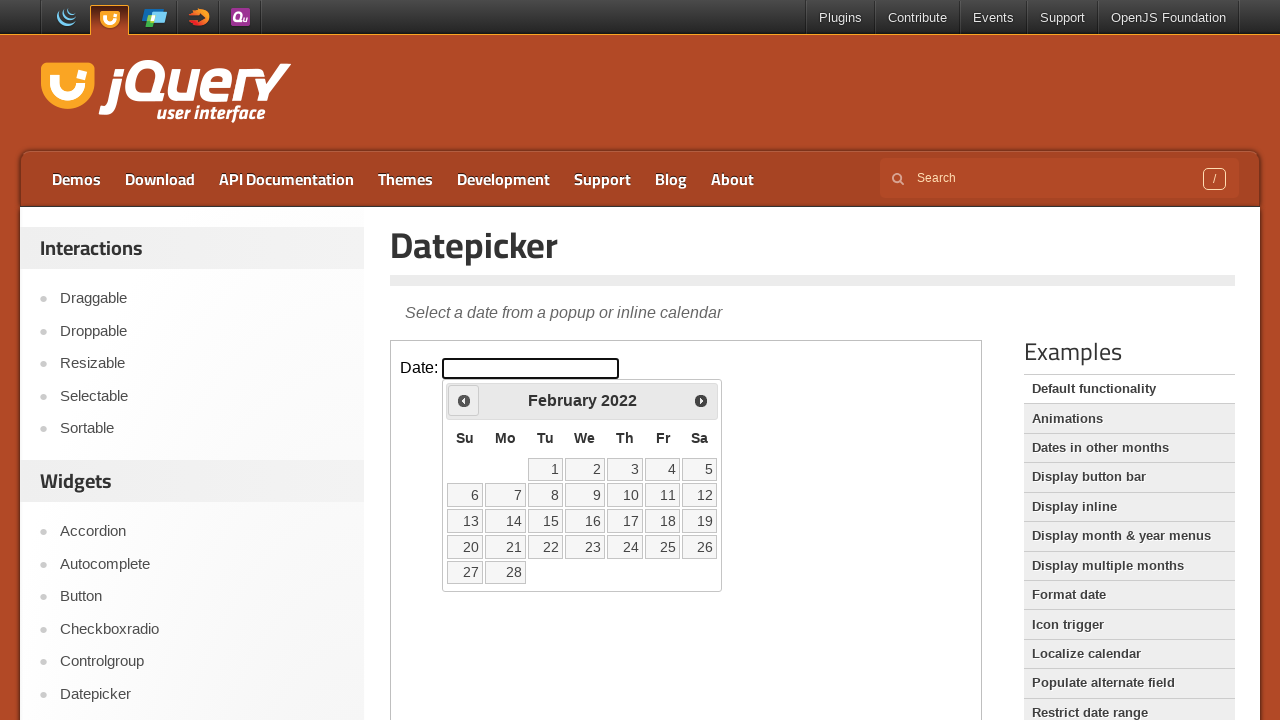

Checked current month: February 2022
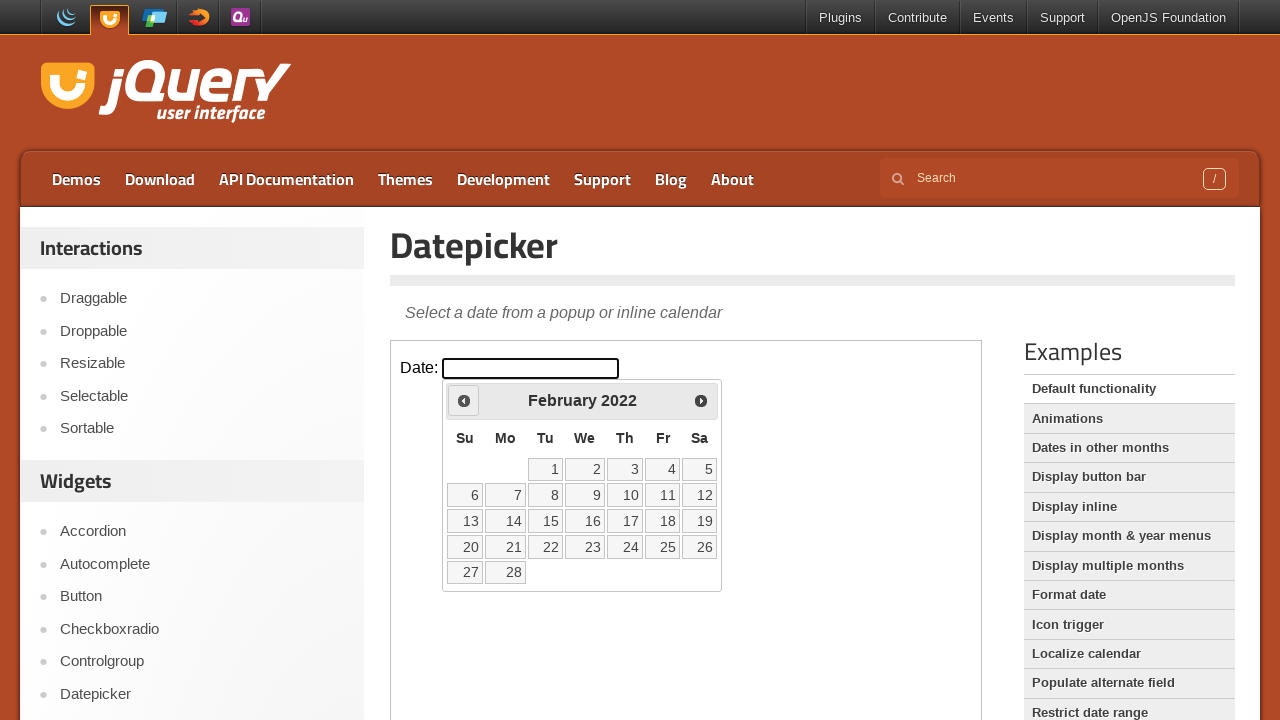

Clicked previous month button to navigate backwards at (464, 400) on iframe >> nth=0 >> internal:control=enter-frame >> span.ui-icon.ui-icon-circle-t
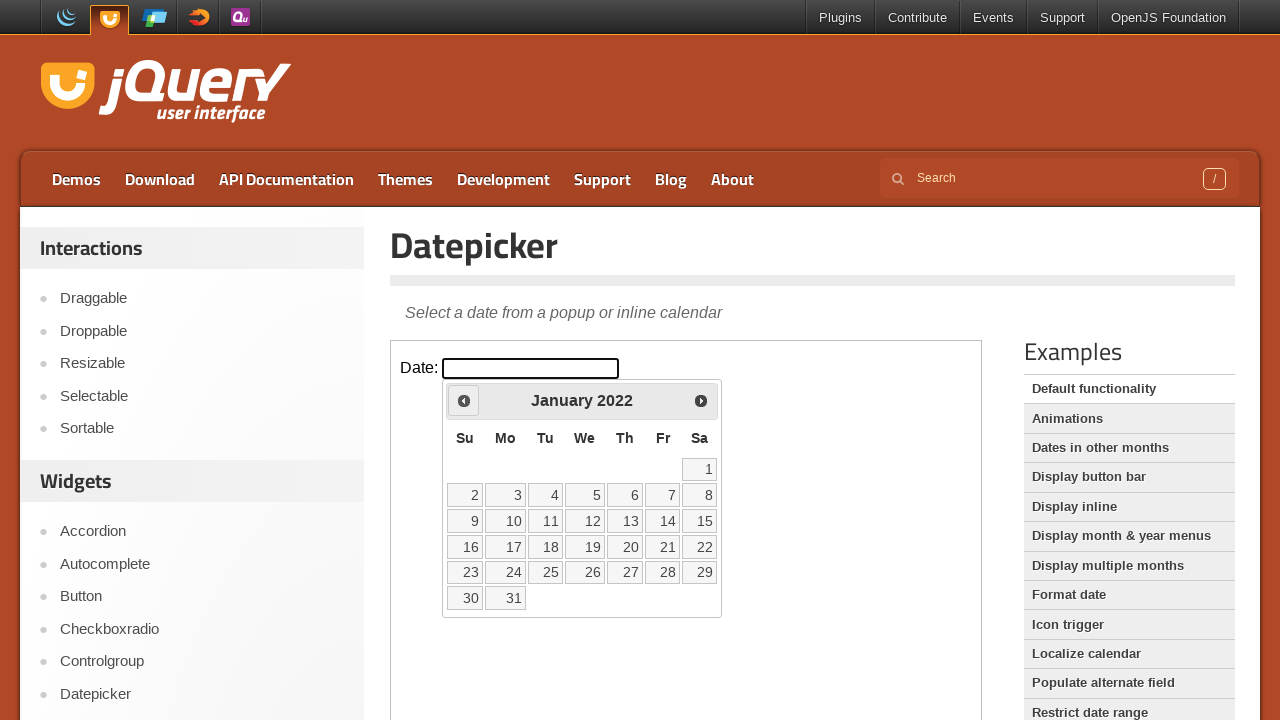

Checked current month: January 2022
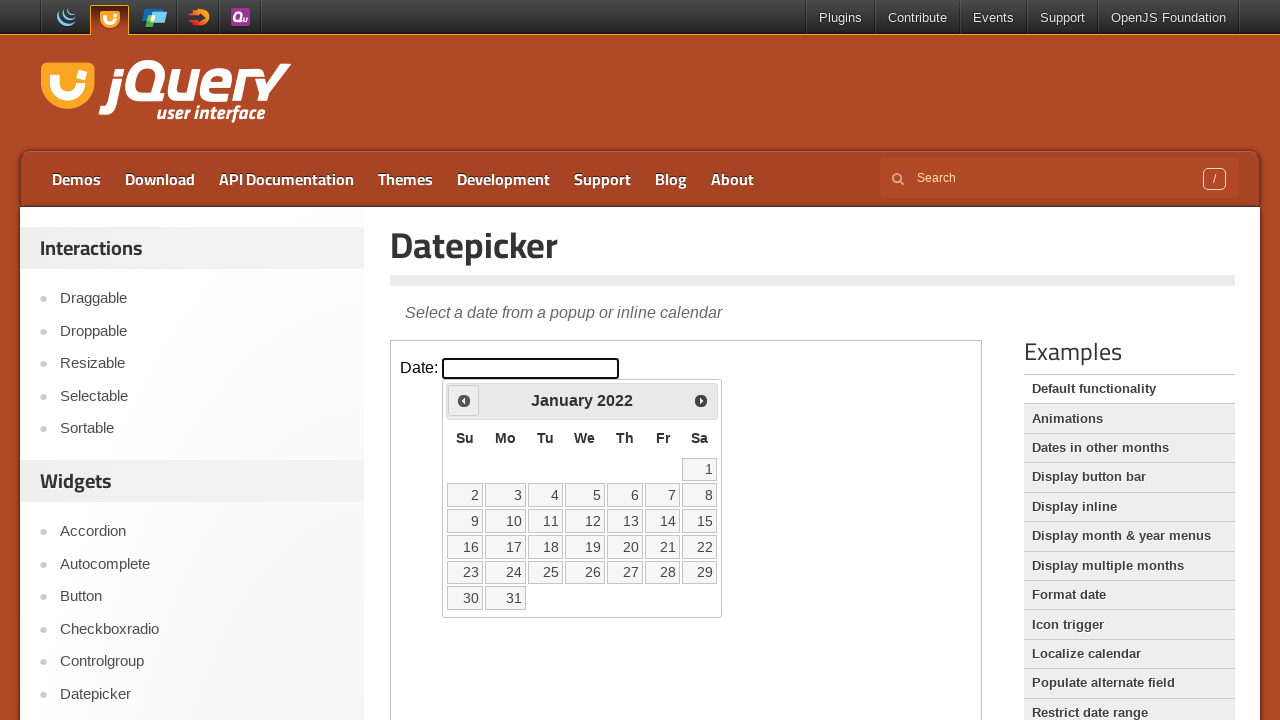

Clicked previous month button to navigate backwards at (464, 400) on iframe >> nth=0 >> internal:control=enter-frame >> span.ui-icon.ui-icon-circle-t
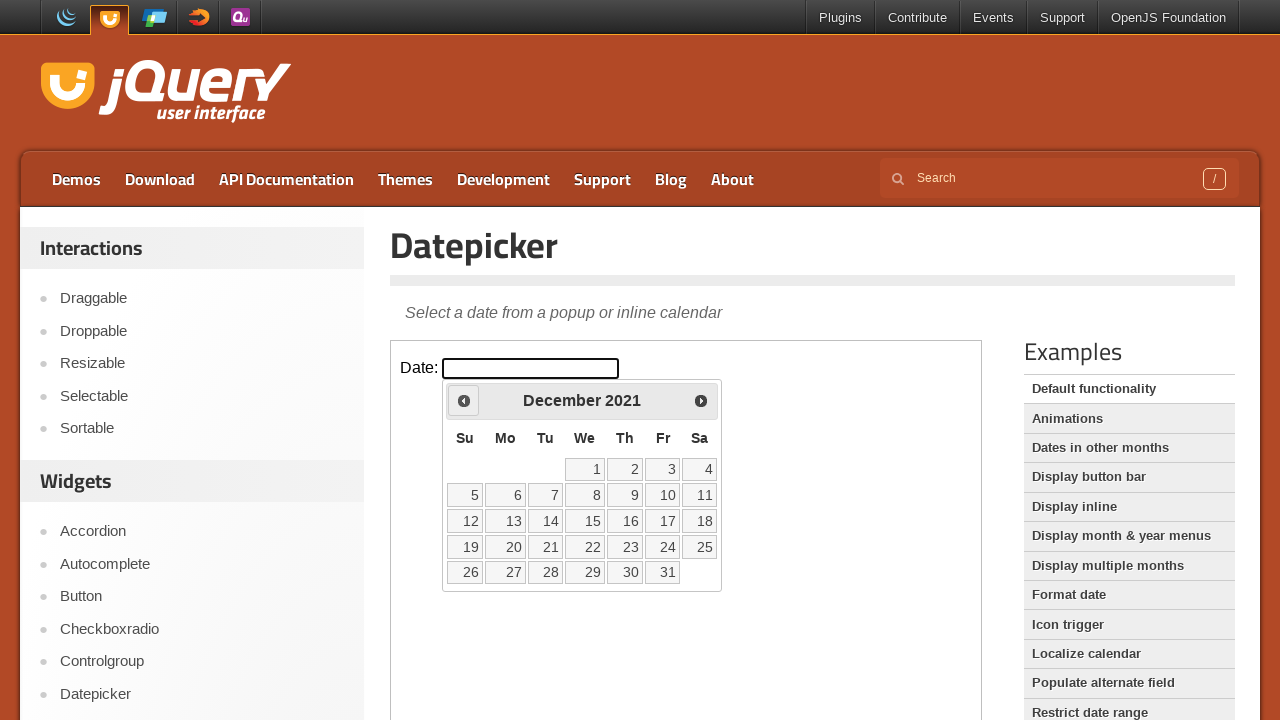

Checked current month: December 2021
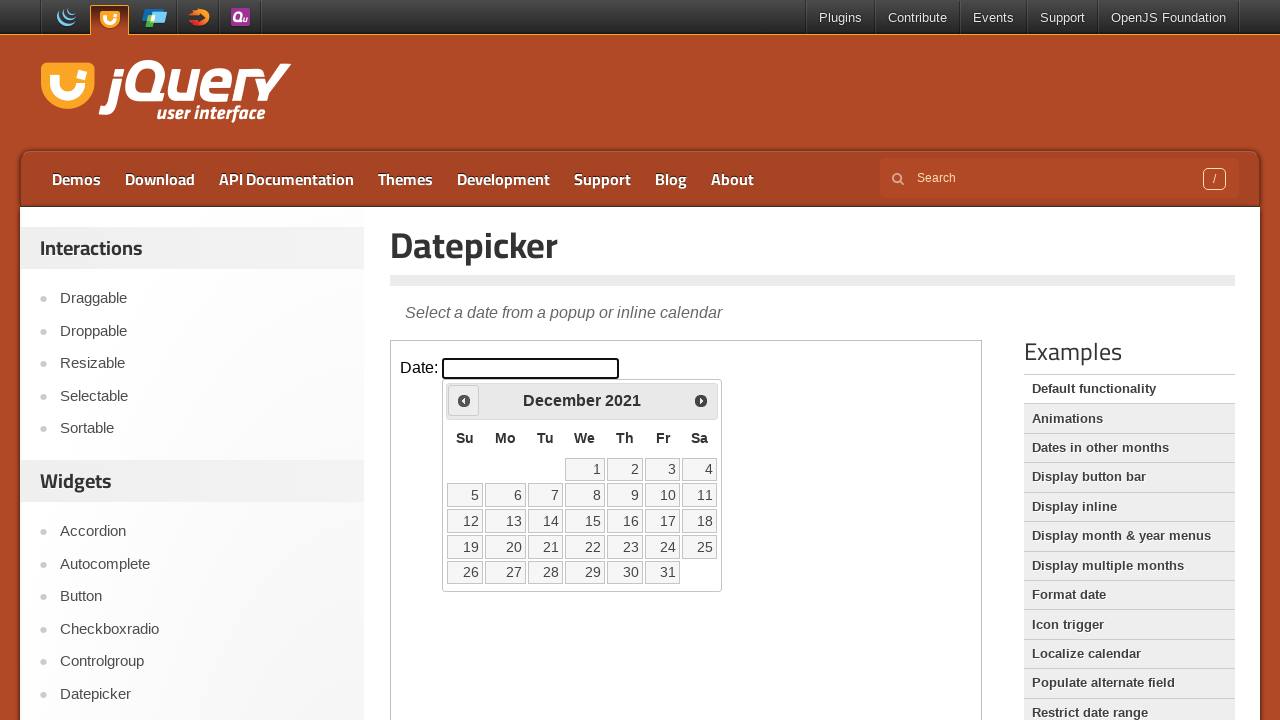

Clicked previous month button to navigate backwards at (464, 400) on iframe >> nth=0 >> internal:control=enter-frame >> span.ui-icon.ui-icon-circle-t
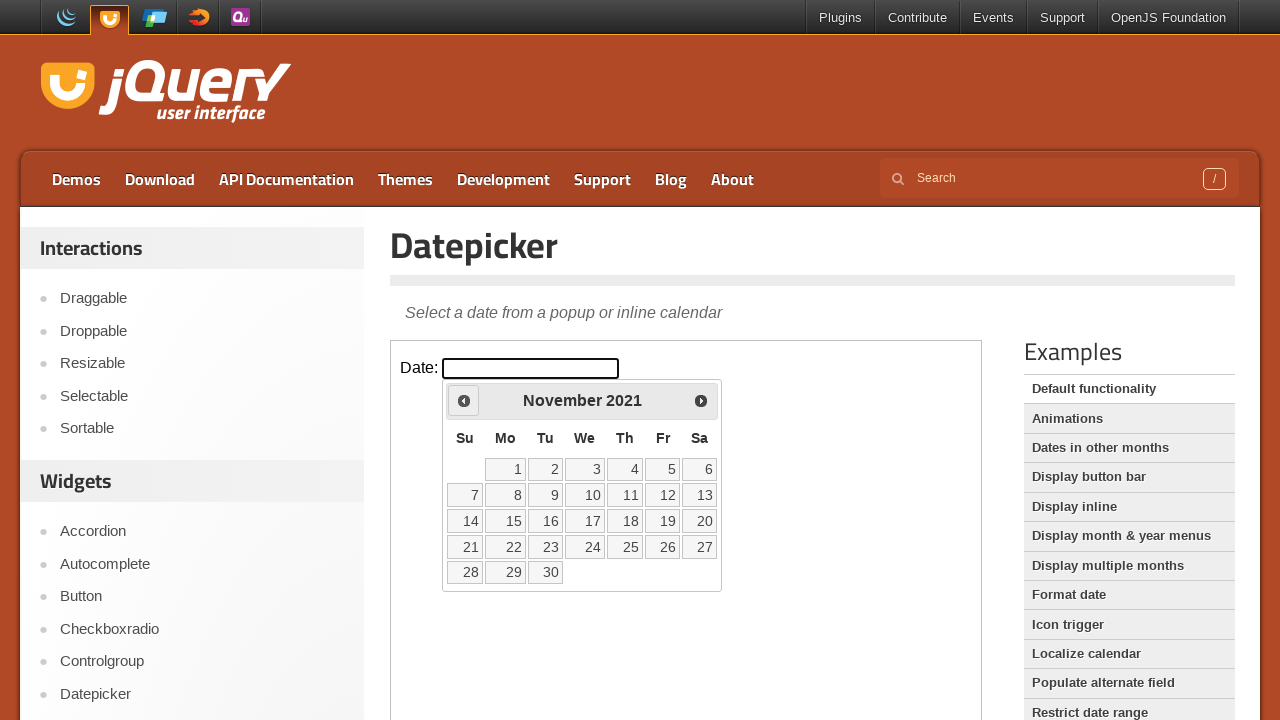

Checked current month: November 2021
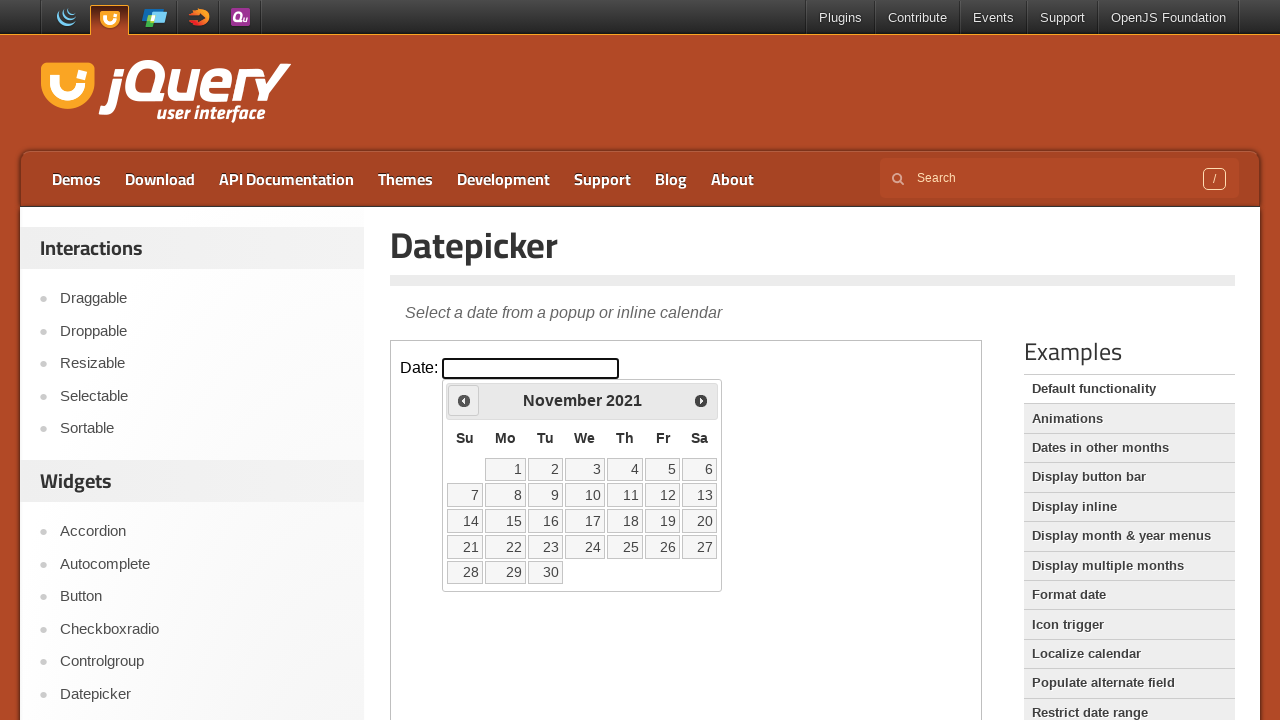

Clicked previous month button to navigate backwards at (464, 400) on iframe >> nth=0 >> internal:control=enter-frame >> span.ui-icon.ui-icon-circle-t
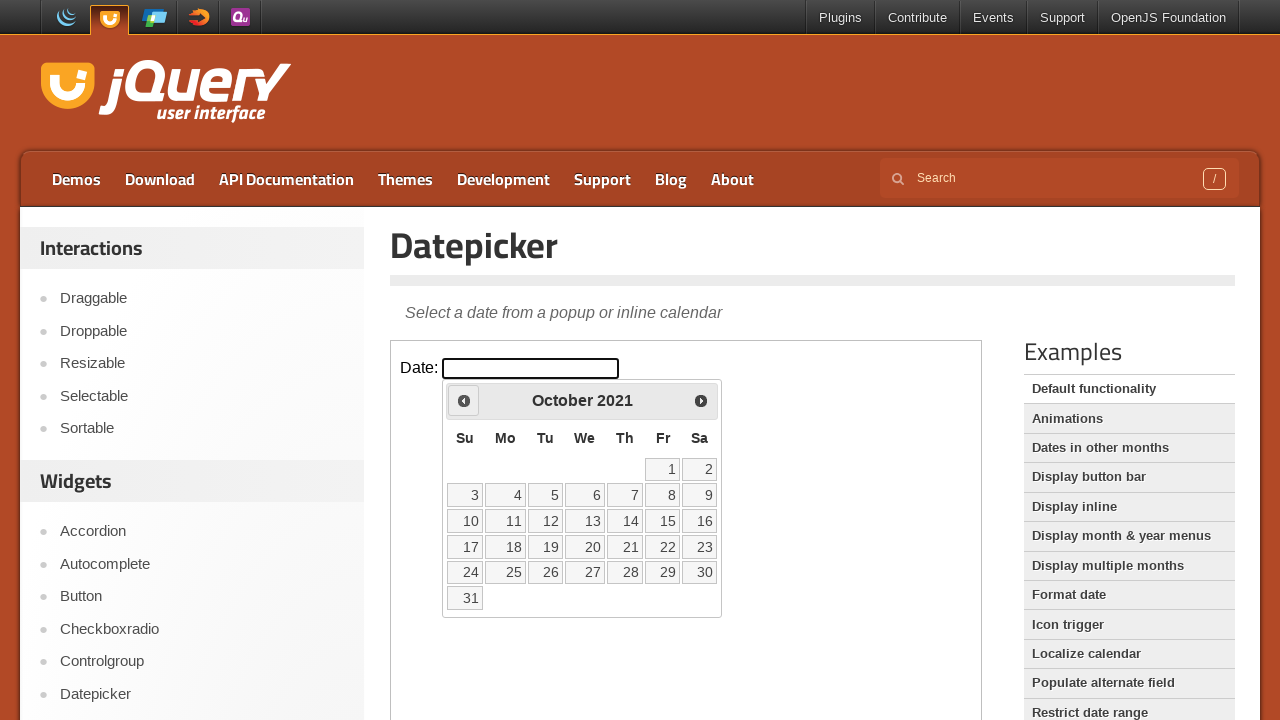

Checked current month: October 2021
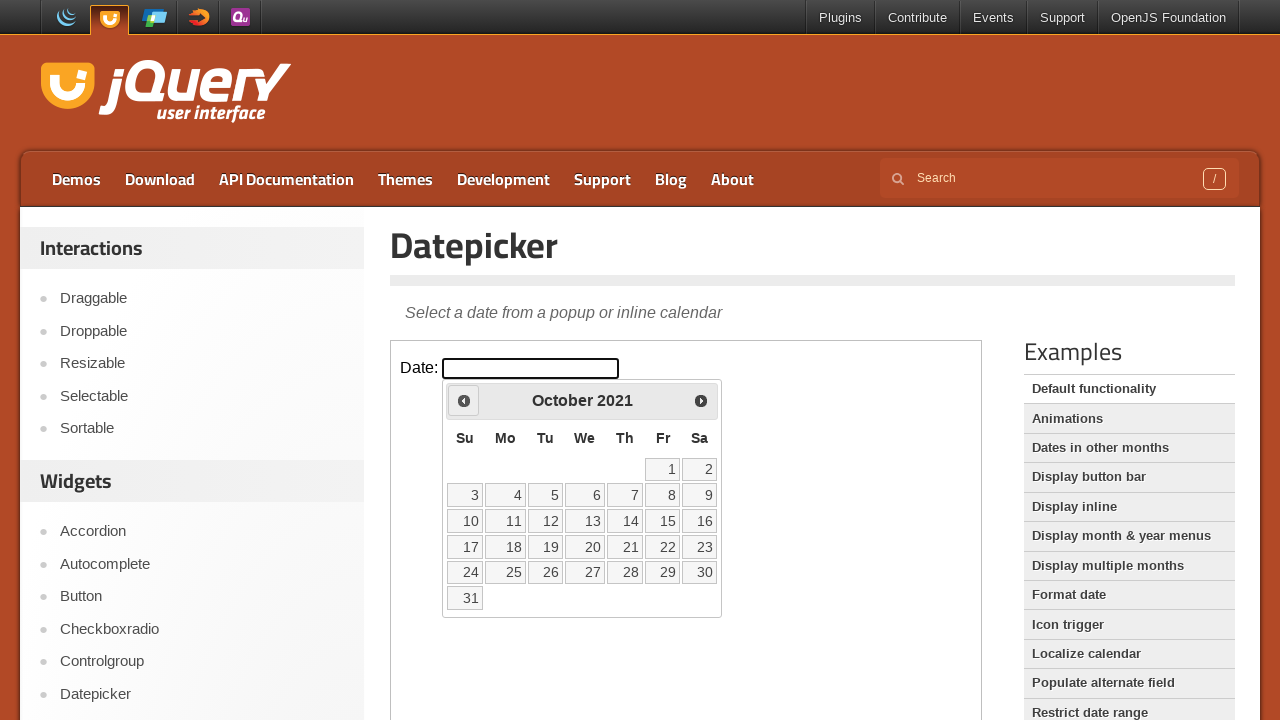

Clicked previous month button to navigate backwards at (464, 400) on iframe >> nth=0 >> internal:control=enter-frame >> span.ui-icon.ui-icon-circle-t
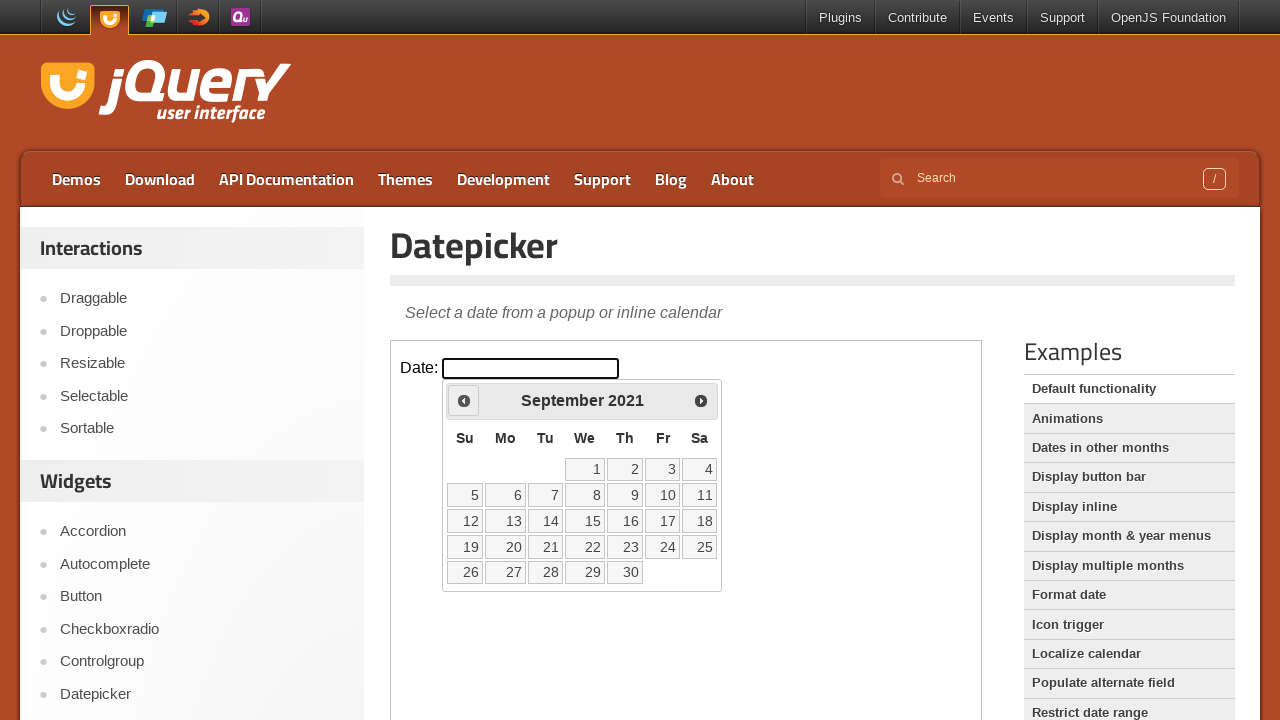

Checked current month: September 2021
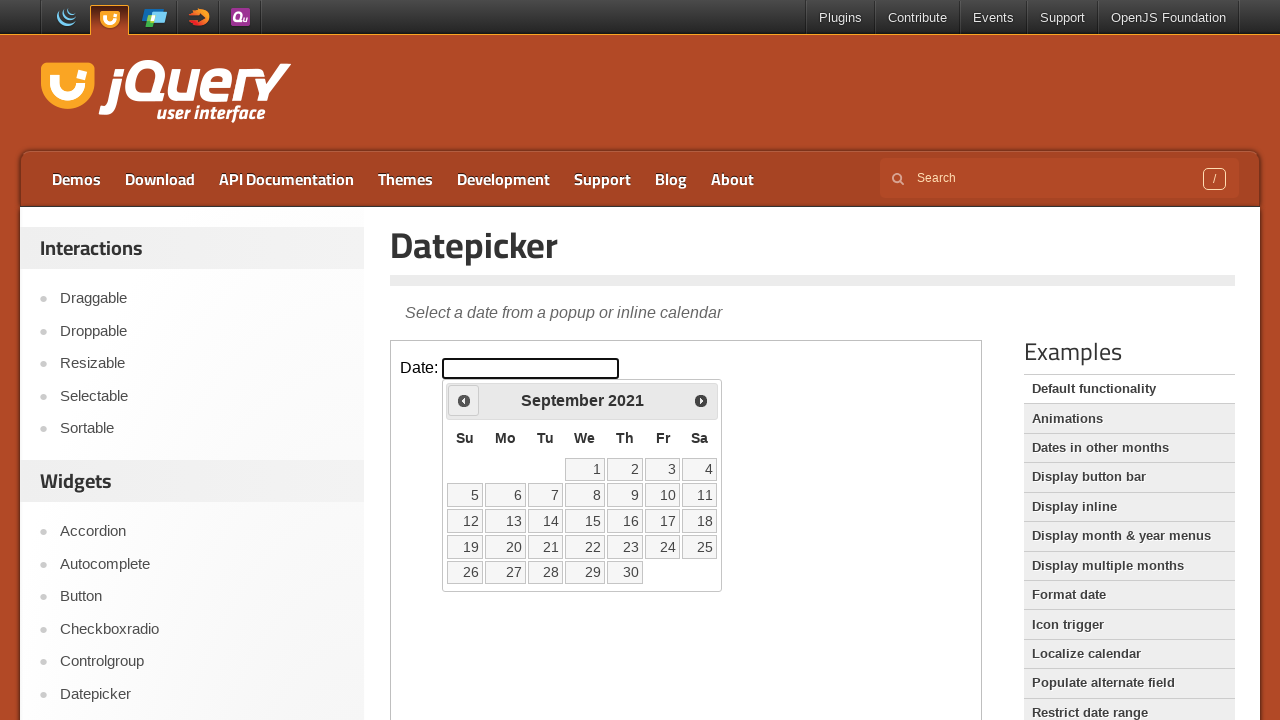

Clicked previous month button to navigate backwards at (464, 400) on iframe >> nth=0 >> internal:control=enter-frame >> span.ui-icon.ui-icon-circle-t
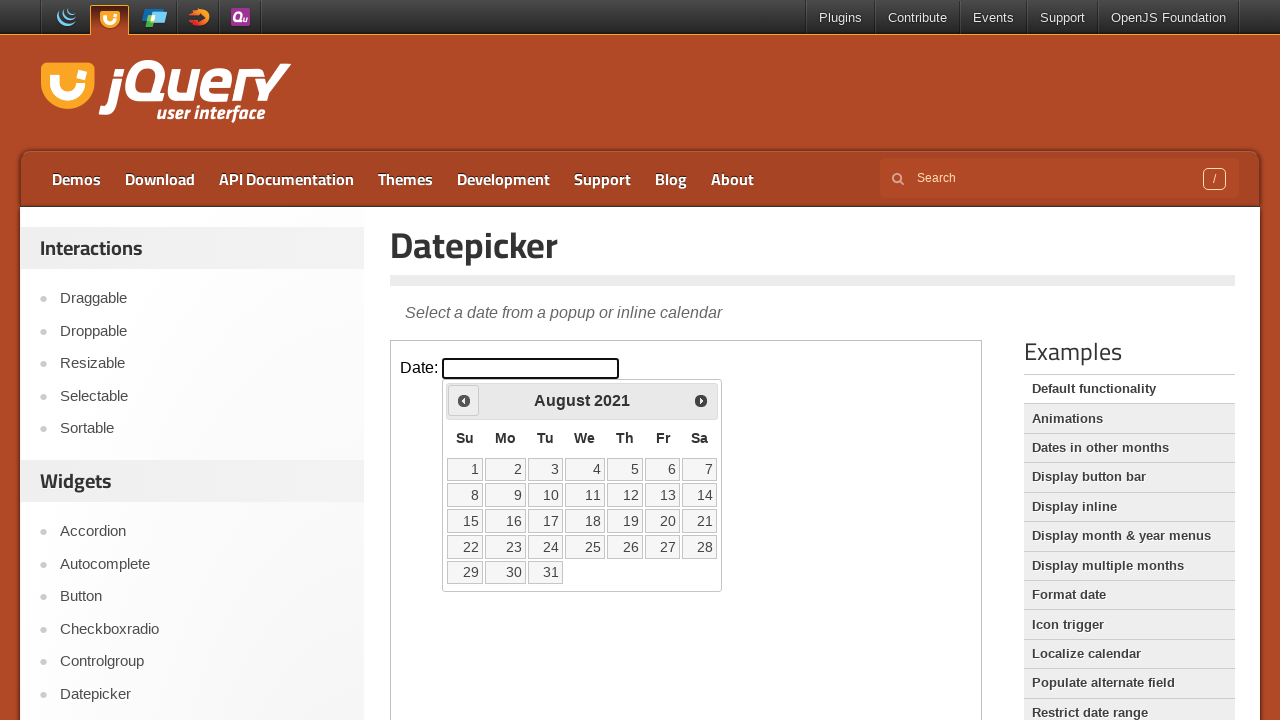

Checked current month: August 2021
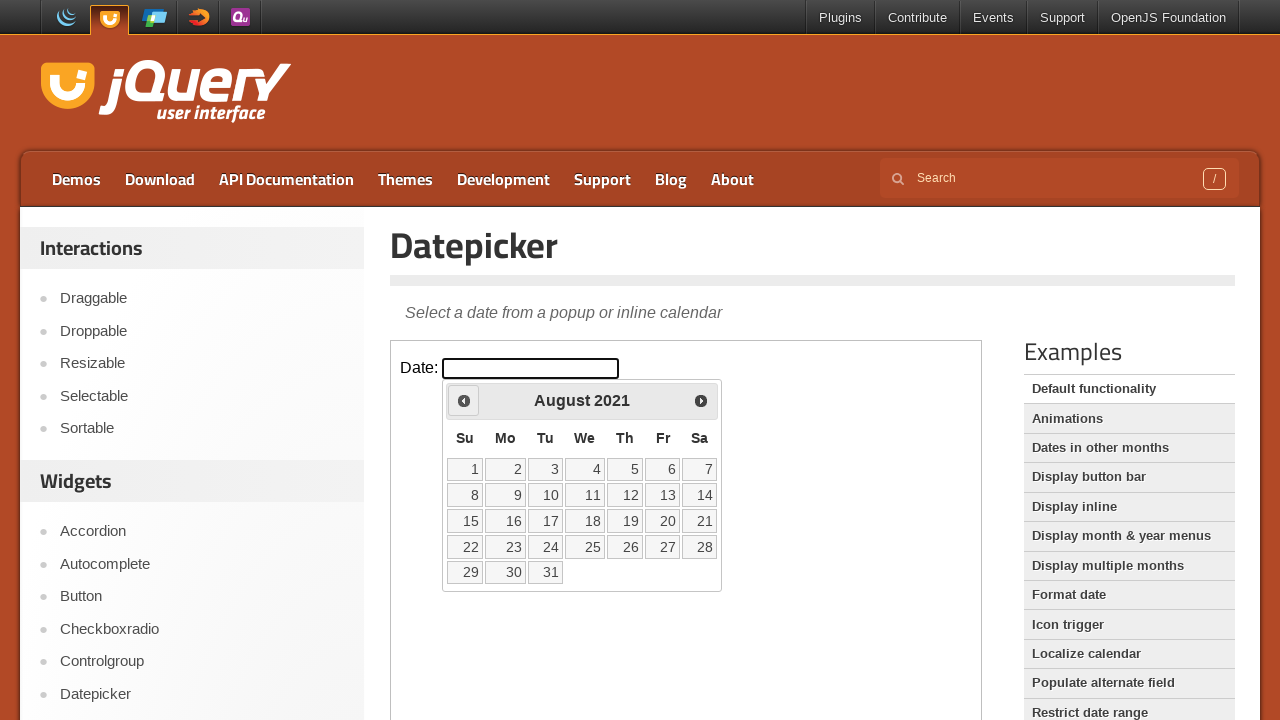

Clicked previous month button to navigate backwards at (464, 400) on iframe >> nth=0 >> internal:control=enter-frame >> span.ui-icon.ui-icon-circle-t
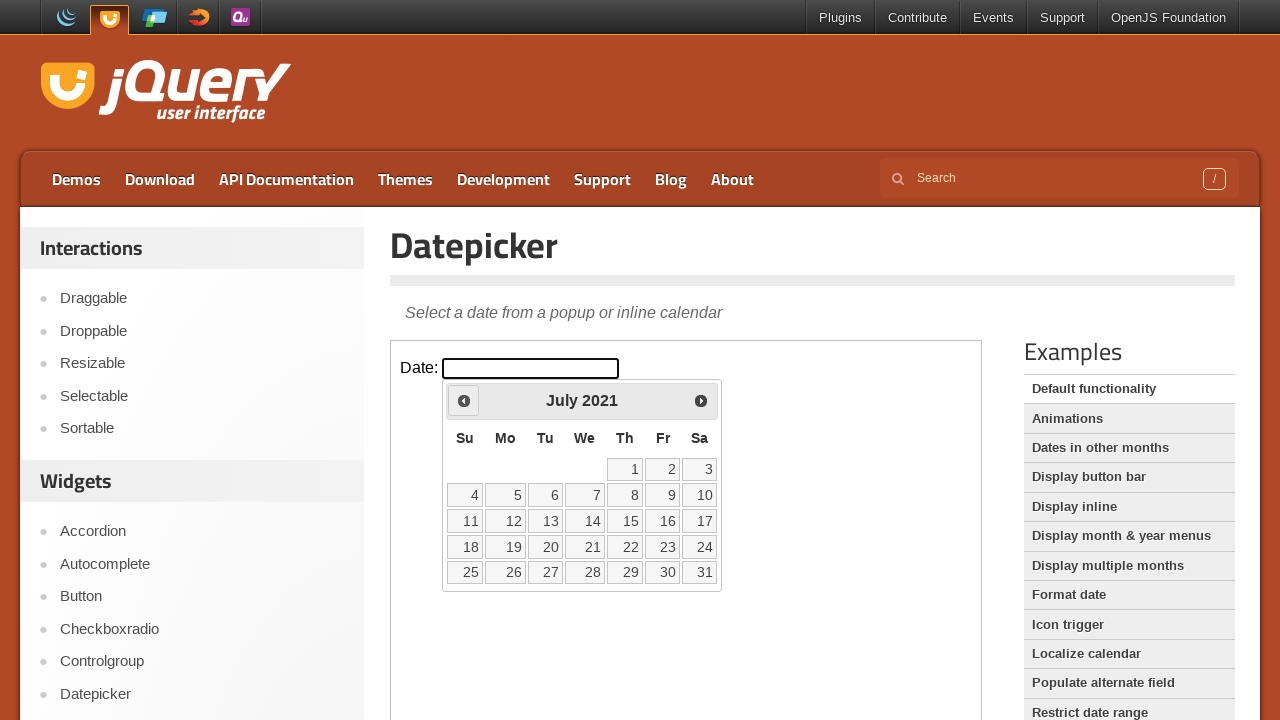

Checked current month: July 2021
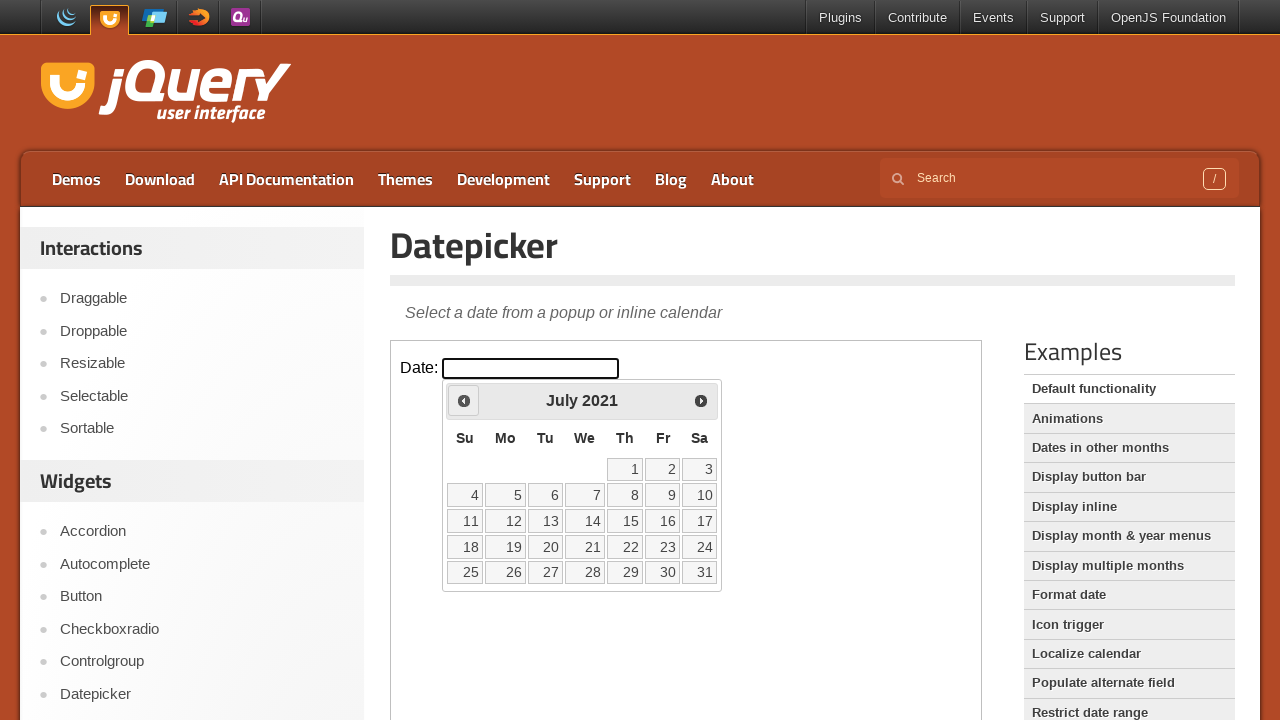

Clicked previous month button to navigate backwards at (464, 400) on iframe >> nth=0 >> internal:control=enter-frame >> span.ui-icon.ui-icon-circle-t
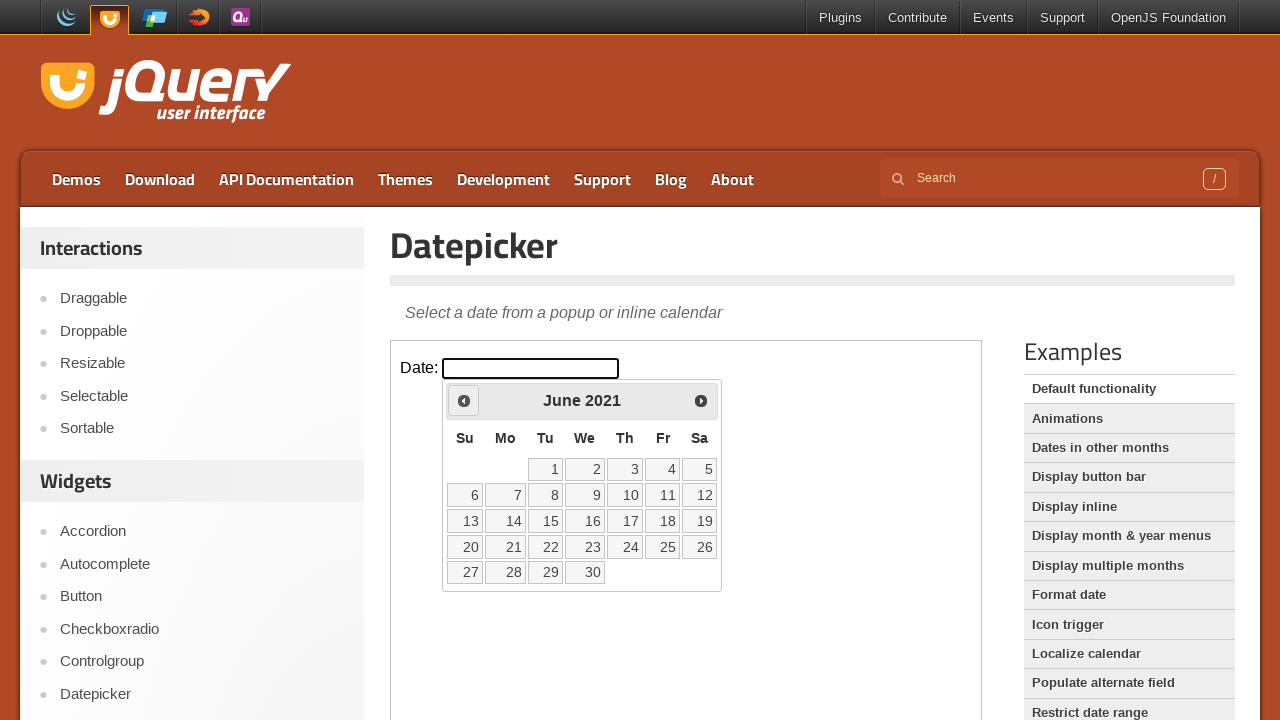

Checked current month: June 2021
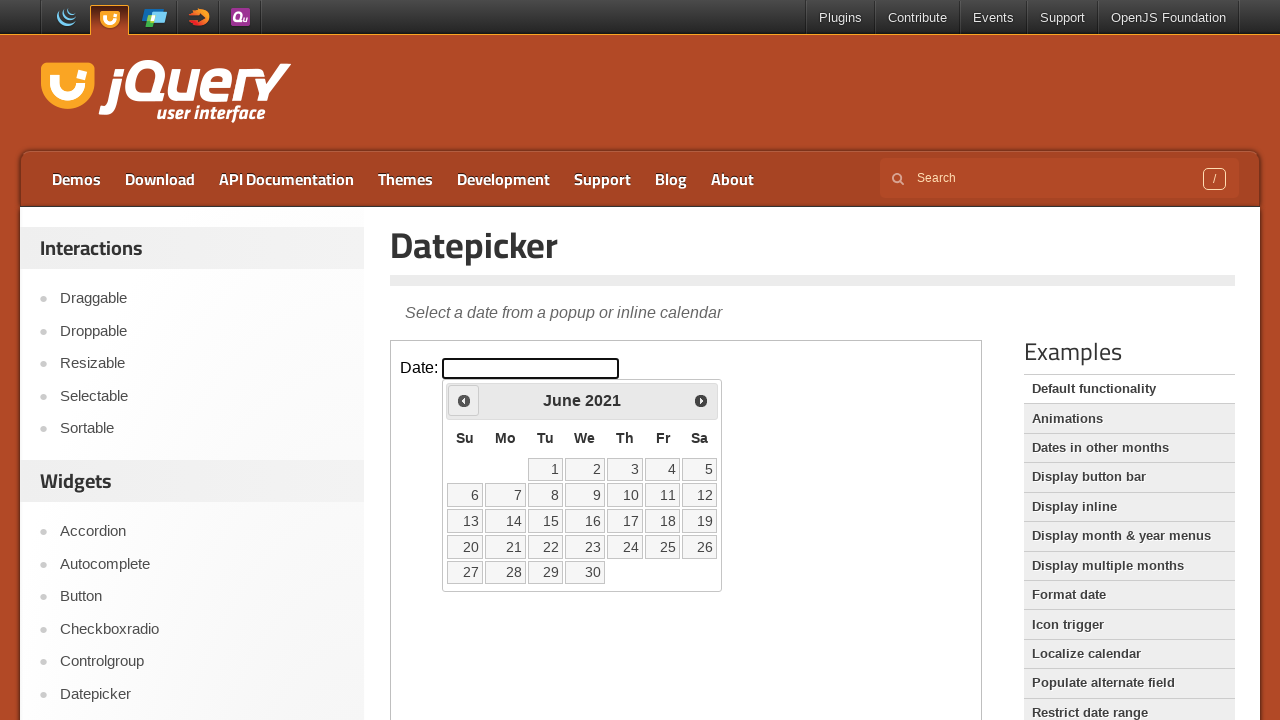

Clicked previous month button to navigate backwards at (464, 400) on iframe >> nth=0 >> internal:control=enter-frame >> span.ui-icon.ui-icon-circle-t
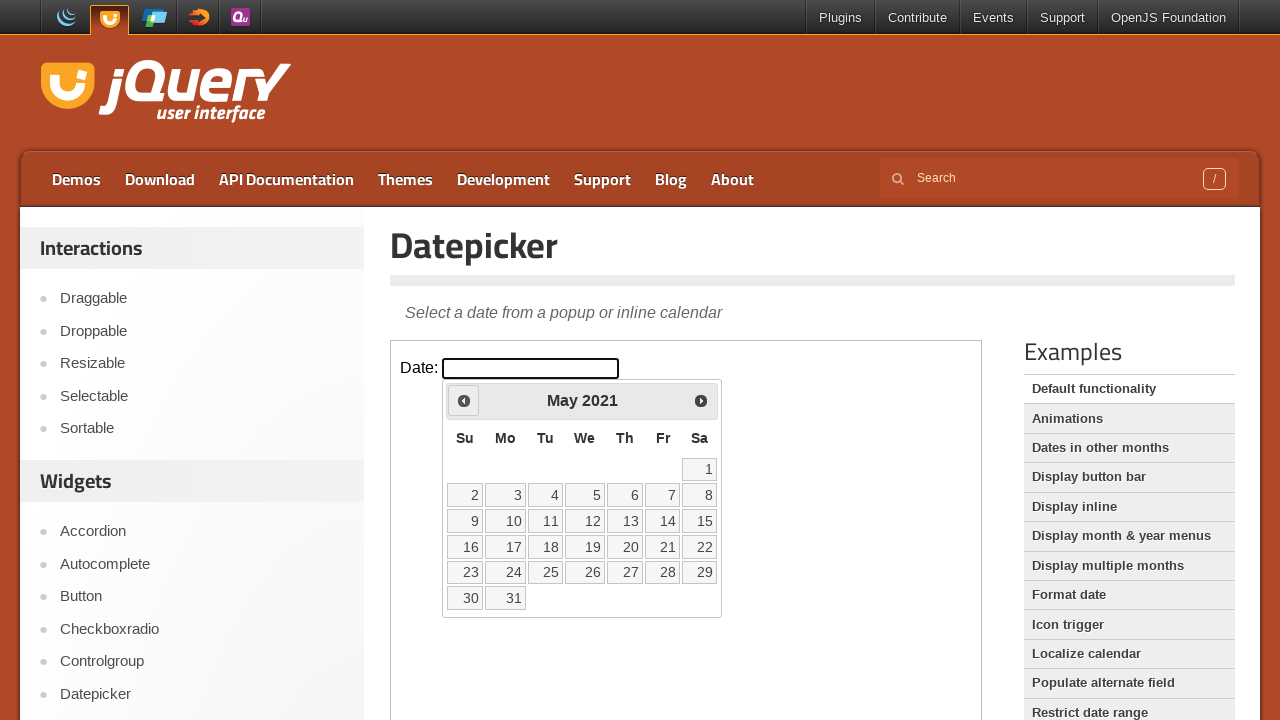

Checked current month: May 2021
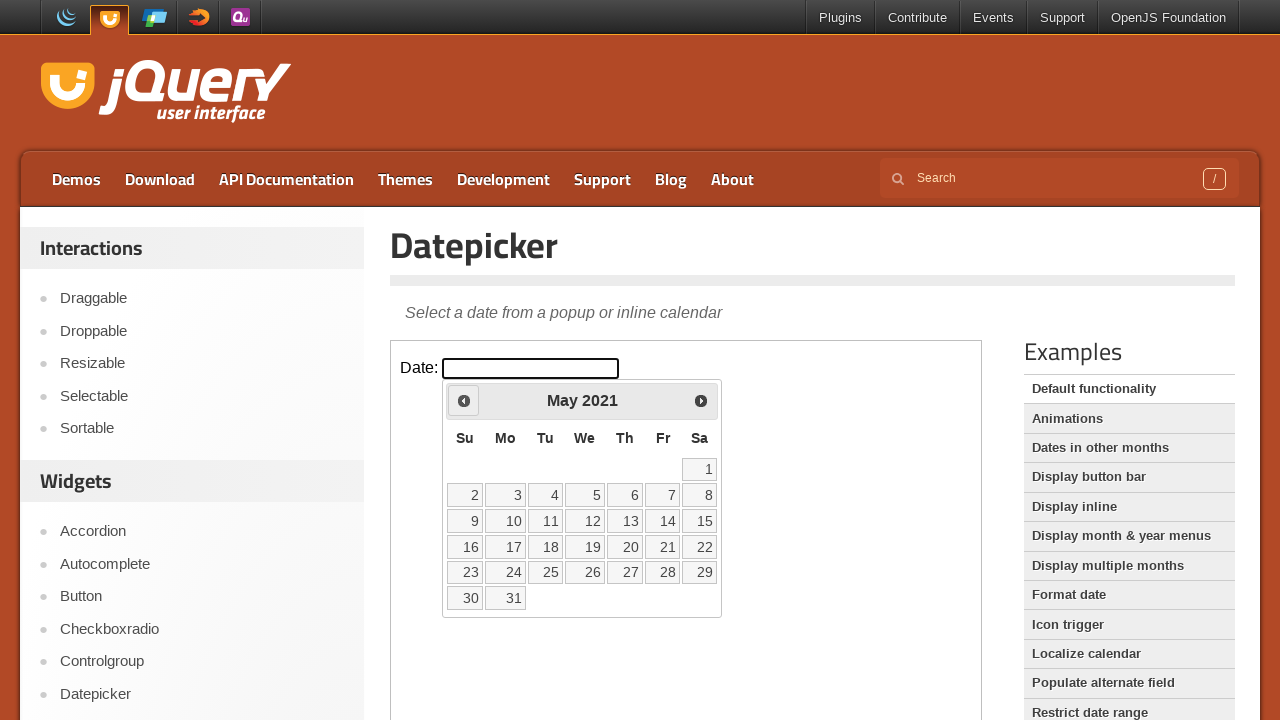

Clicked previous month button to navigate backwards at (464, 400) on iframe >> nth=0 >> internal:control=enter-frame >> span.ui-icon.ui-icon-circle-t
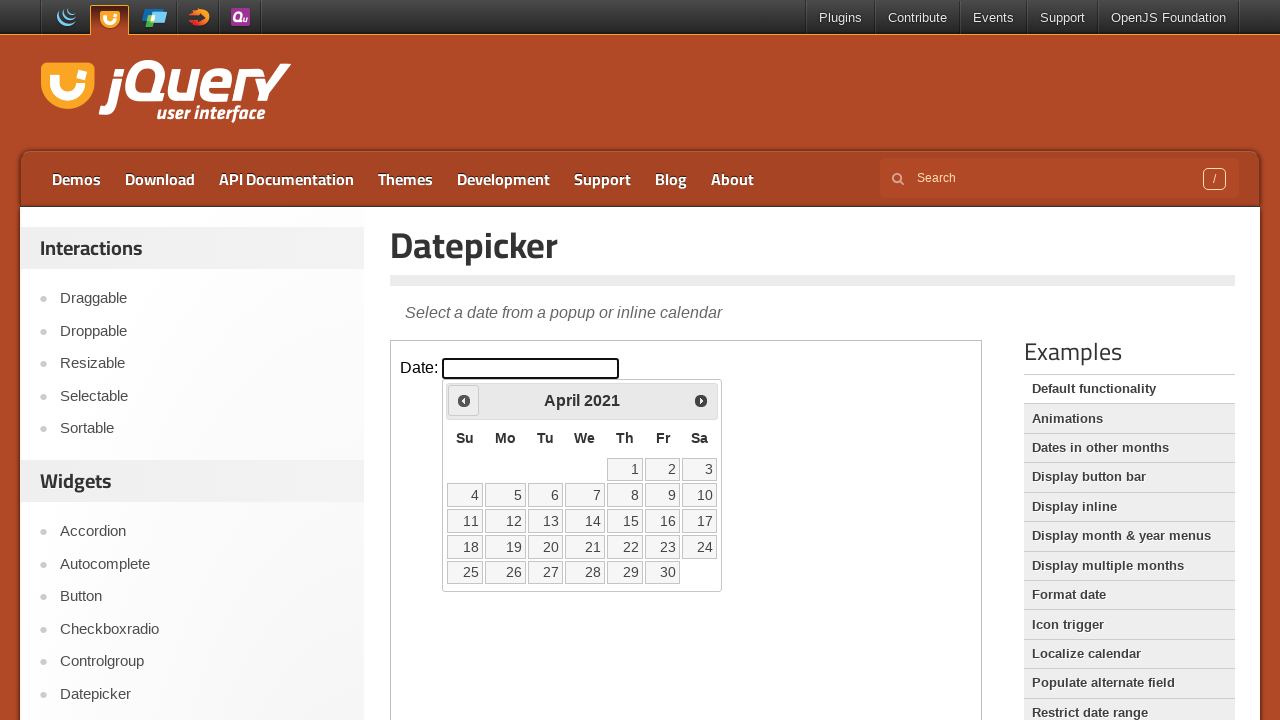

Checked current month: April 2021
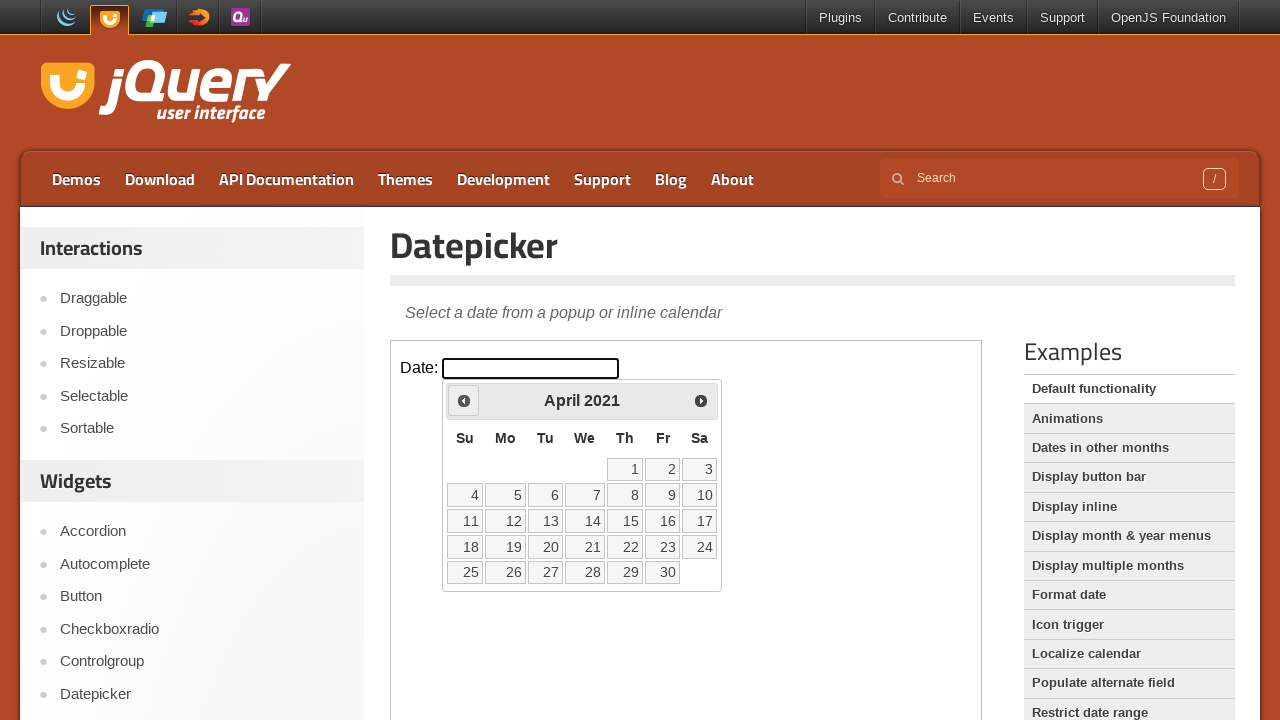

Clicked previous month button to navigate backwards at (464, 400) on iframe >> nth=0 >> internal:control=enter-frame >> span.ui-icon.ui-icon-circle-t
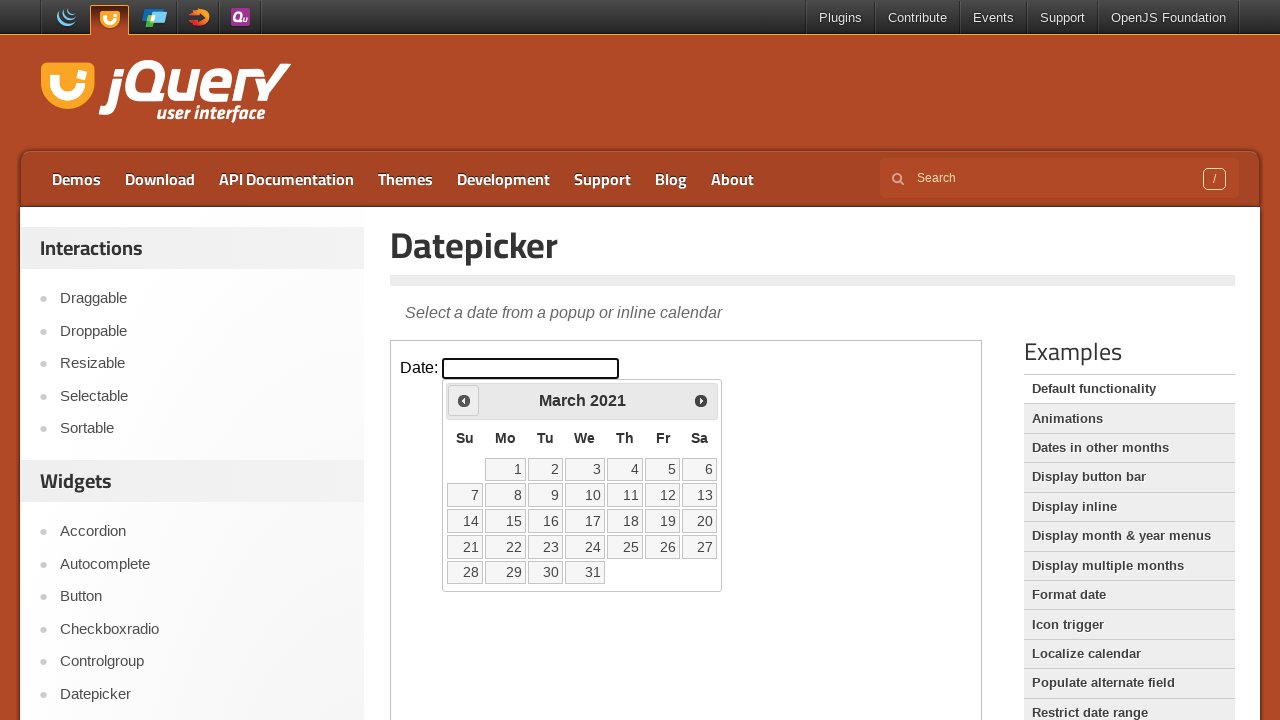

Checked current month: March 2021
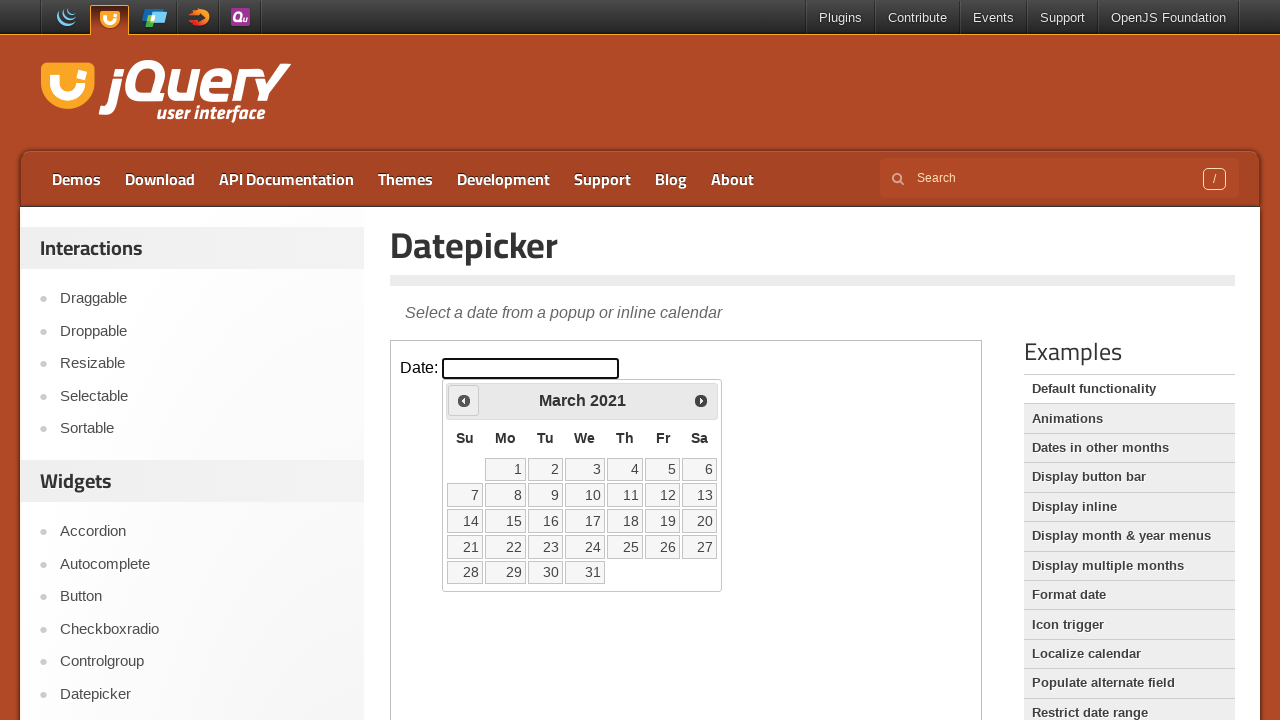

Clicked previous month button to navigate backwards at (464, 400) on iframe >> nth=0 >> internal:control=enter-frame >> span.ui-icon.ui-icon-circle-t
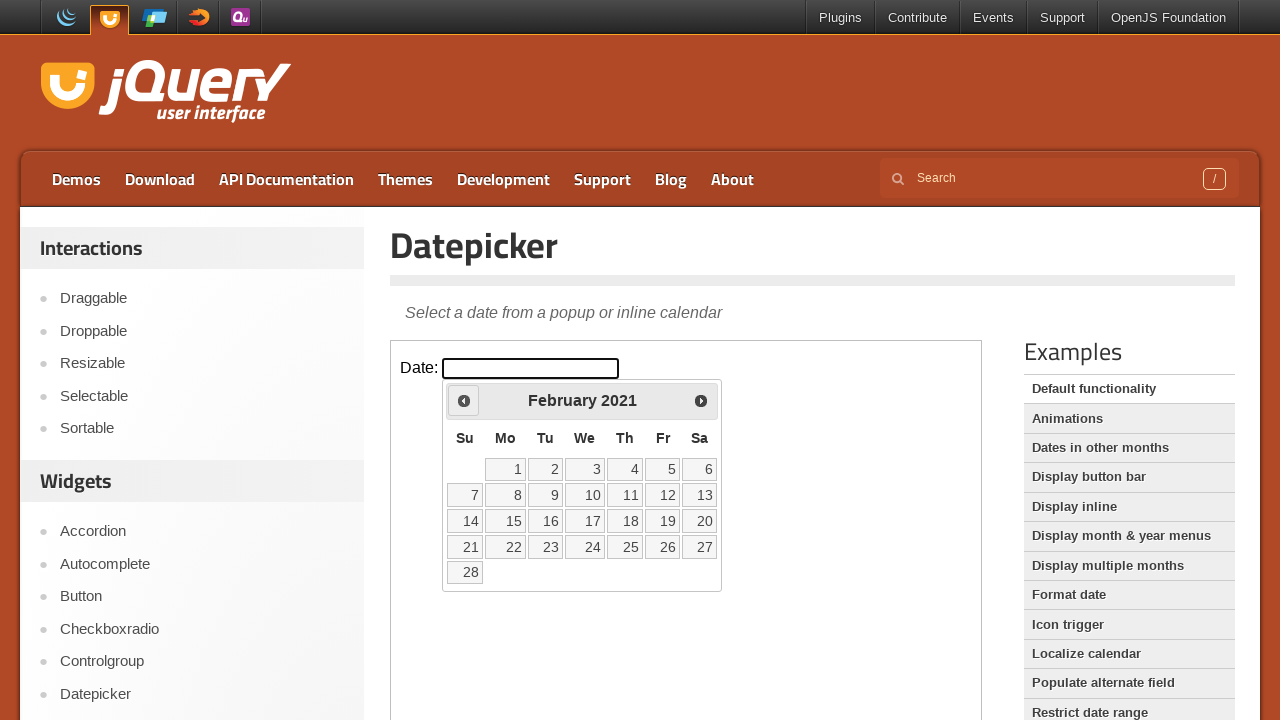

Checked current month: February 2021
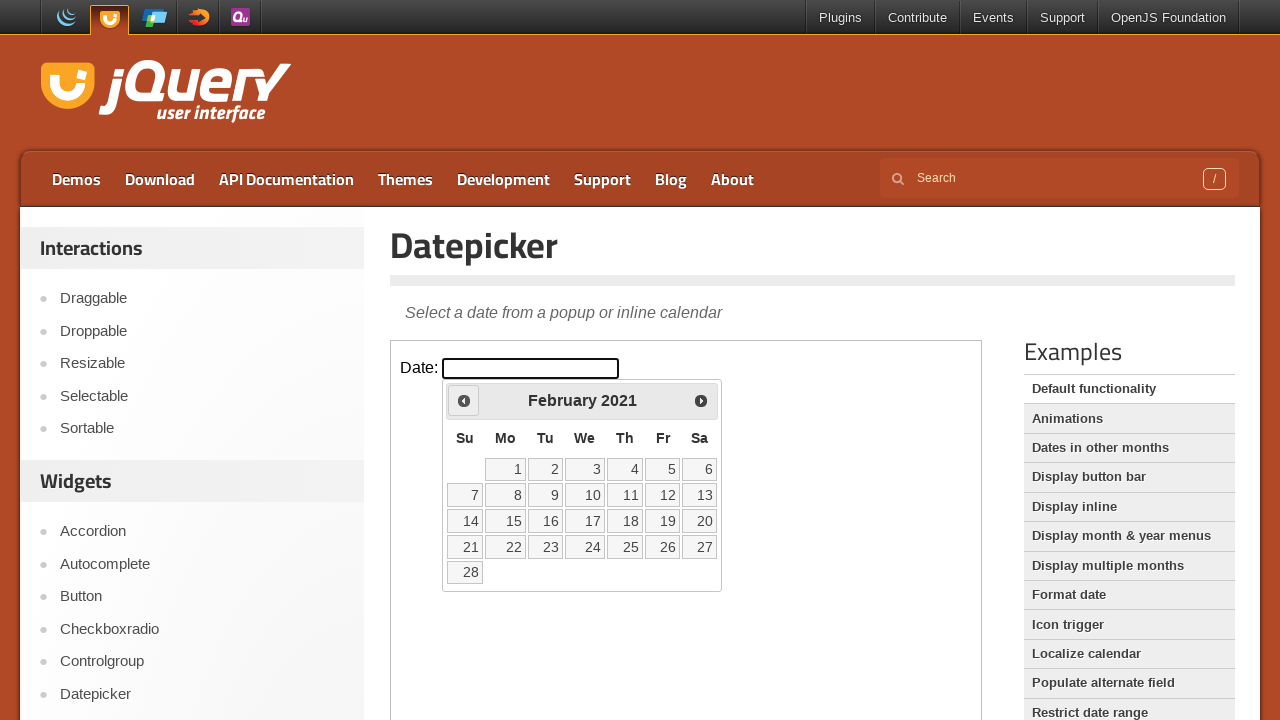

Clicked previous month button to navigate backwards at (464, 400) on iframe >> nth=0 >> internal:control=enter-frame >> span.ui-icon.ui-icon-circle-t
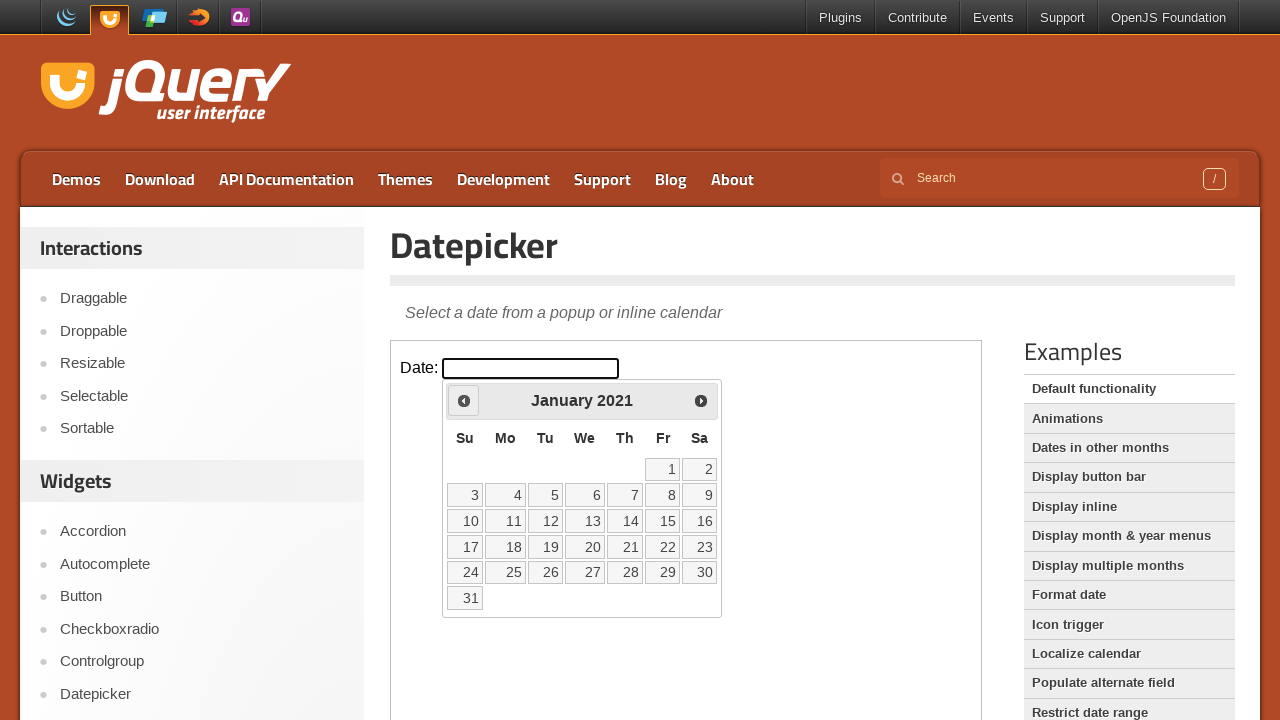

Checked current month: January 2021
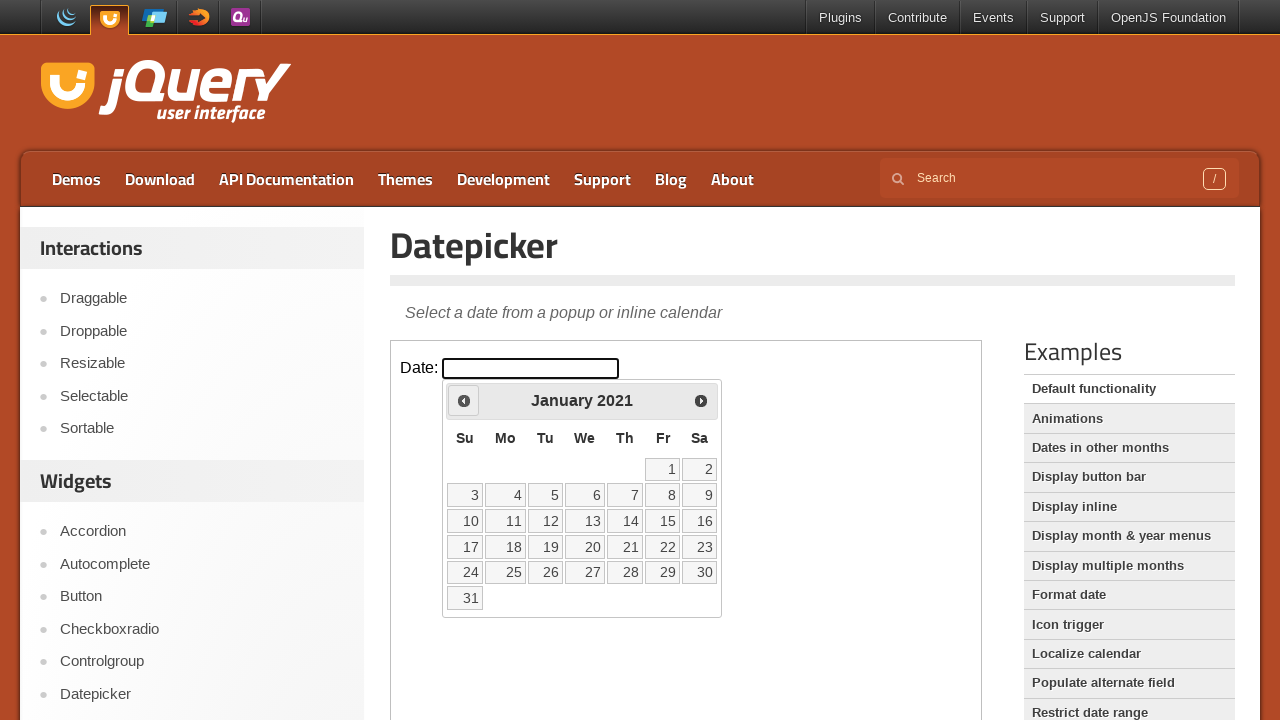

Clicked previous month button to navigate backwards at (464, 400) on iframe >> nth=0 >> internal:control=enter-frame >> span.ui-icon.ui-icon-circle-t
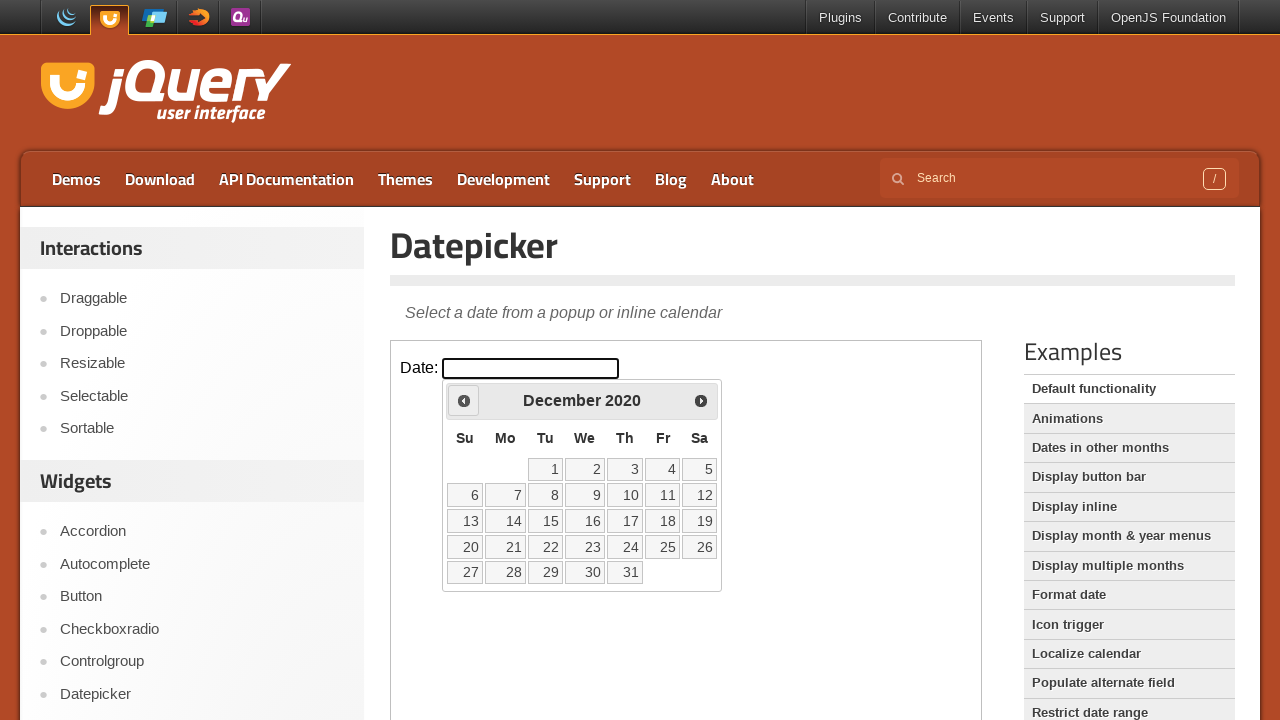

Checked current month: December 2020
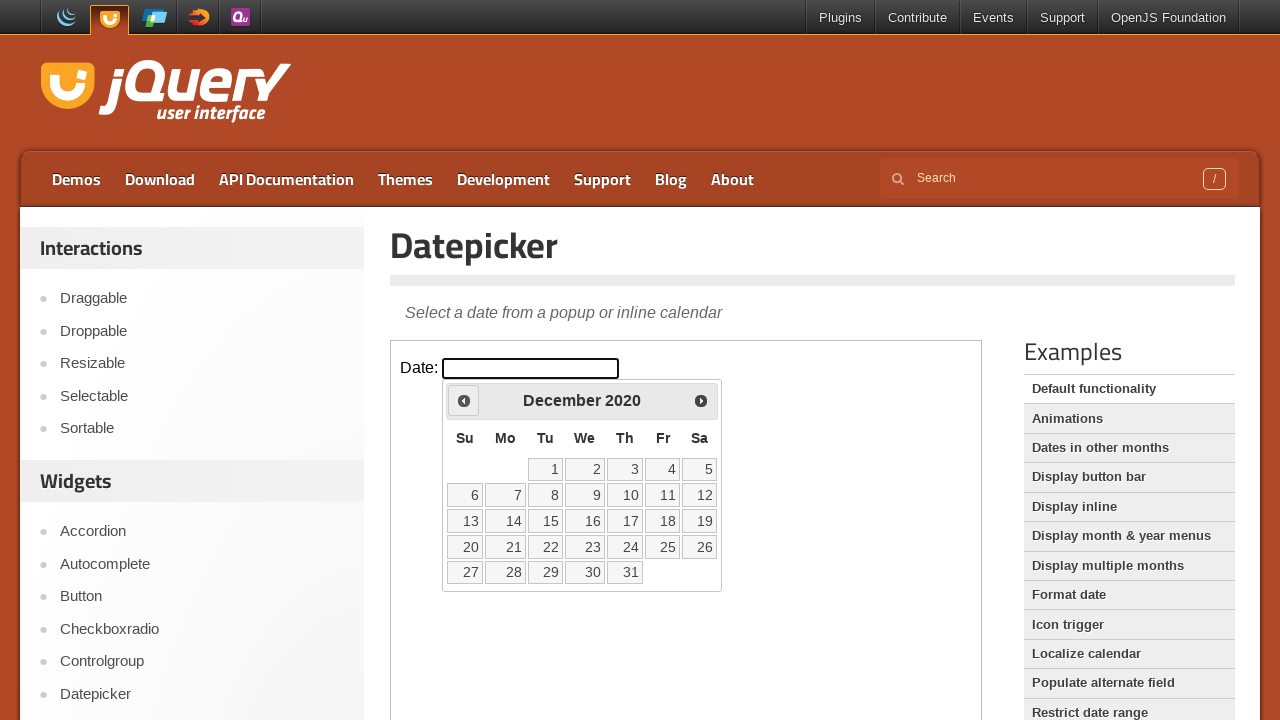

Clicked previous month button to navigate backwards at (464, 400) on iframe >> nth=0 >> internal:control=enter-frame >> span.ui-icon.ui-icon-circle-t
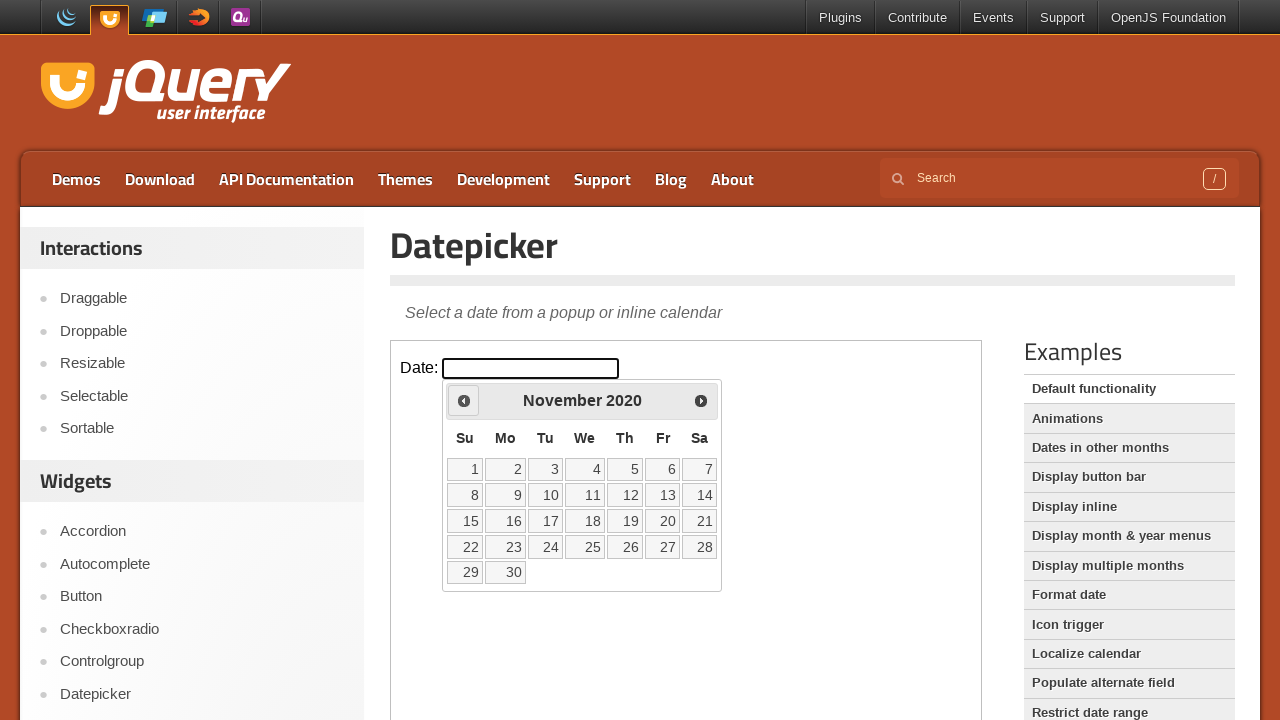

Checked current month: November 2020
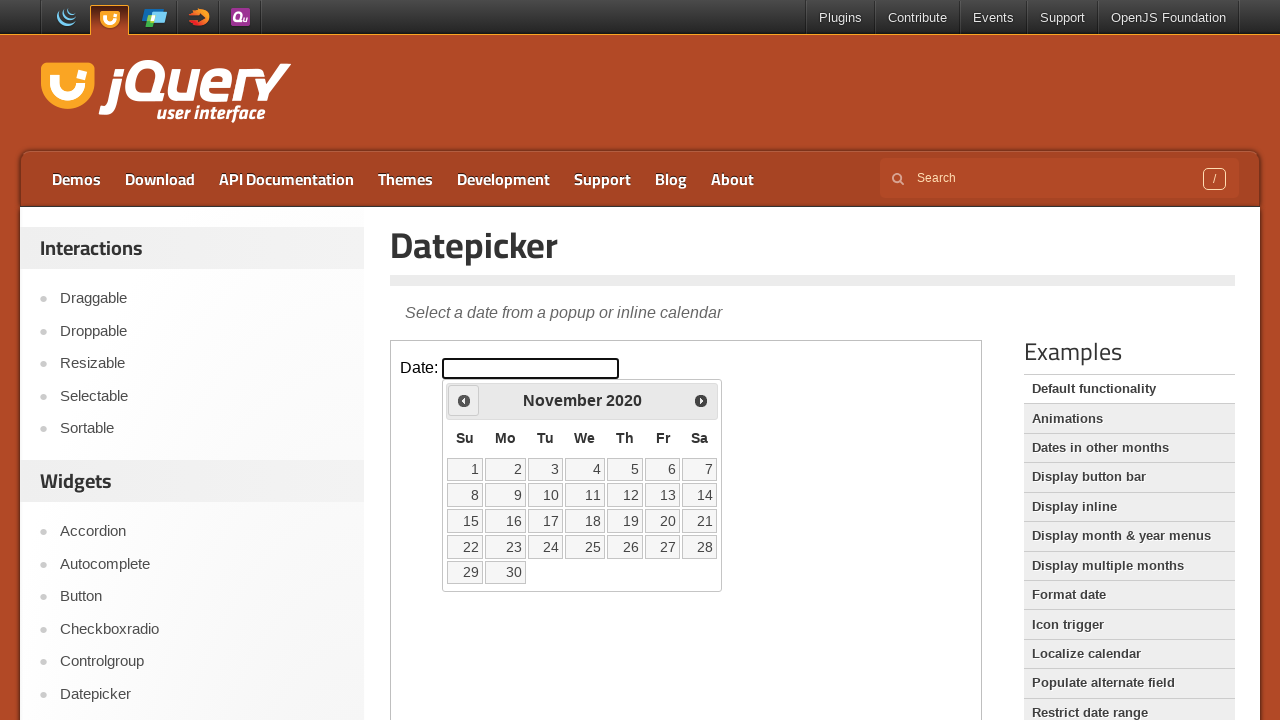

Clicked previous month button to navigate backwards at (464, 400) on iframe >> nth=0 >> internal:control=enter-frame >> span.ui-icon.ui-icon-circle-t
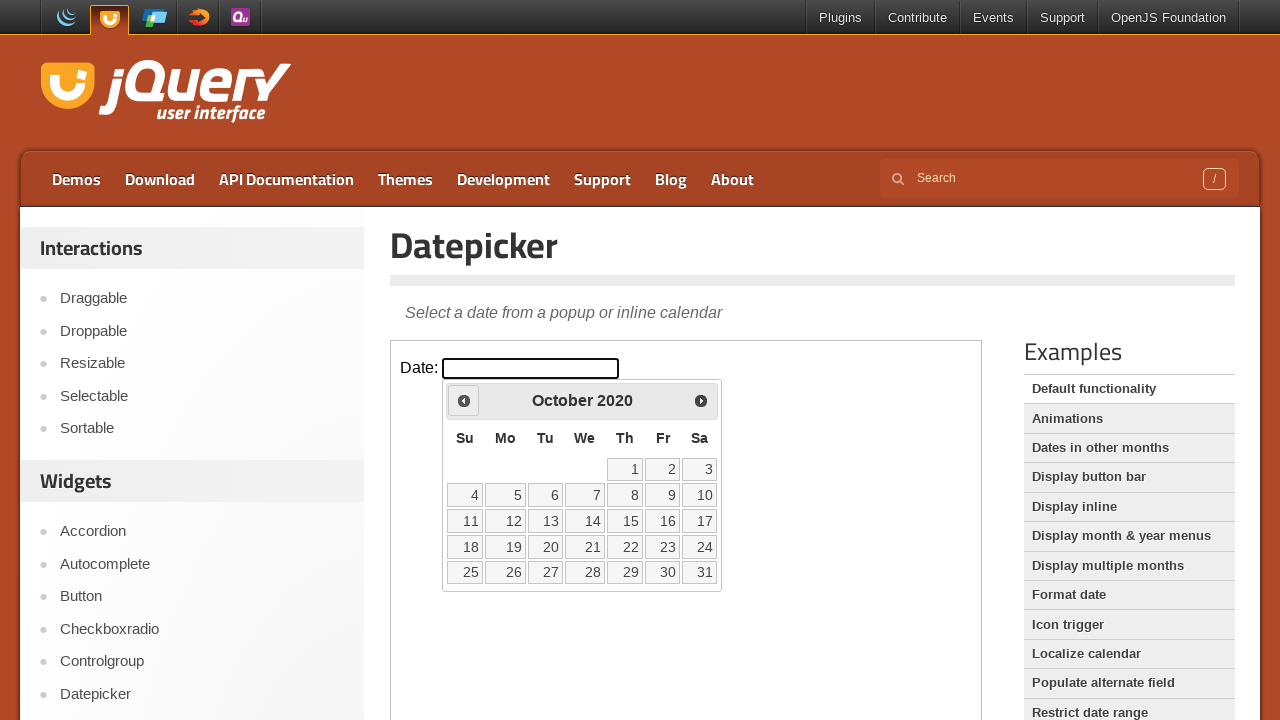

Checked current month: October 2020
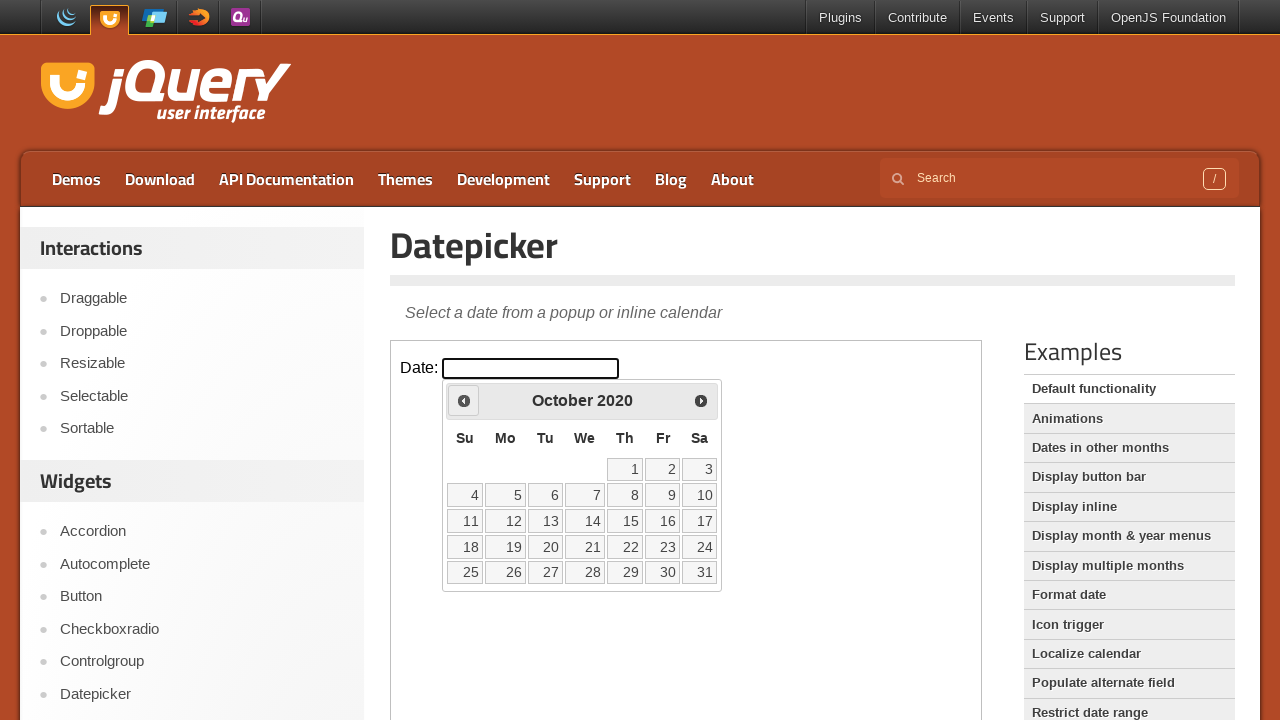

Clicked previous month button to navigate backwards at (464, 400) on iframe >> nth=0 >> internal:control=enter-frame >> span.ui-icon.ui-icon-circle-t
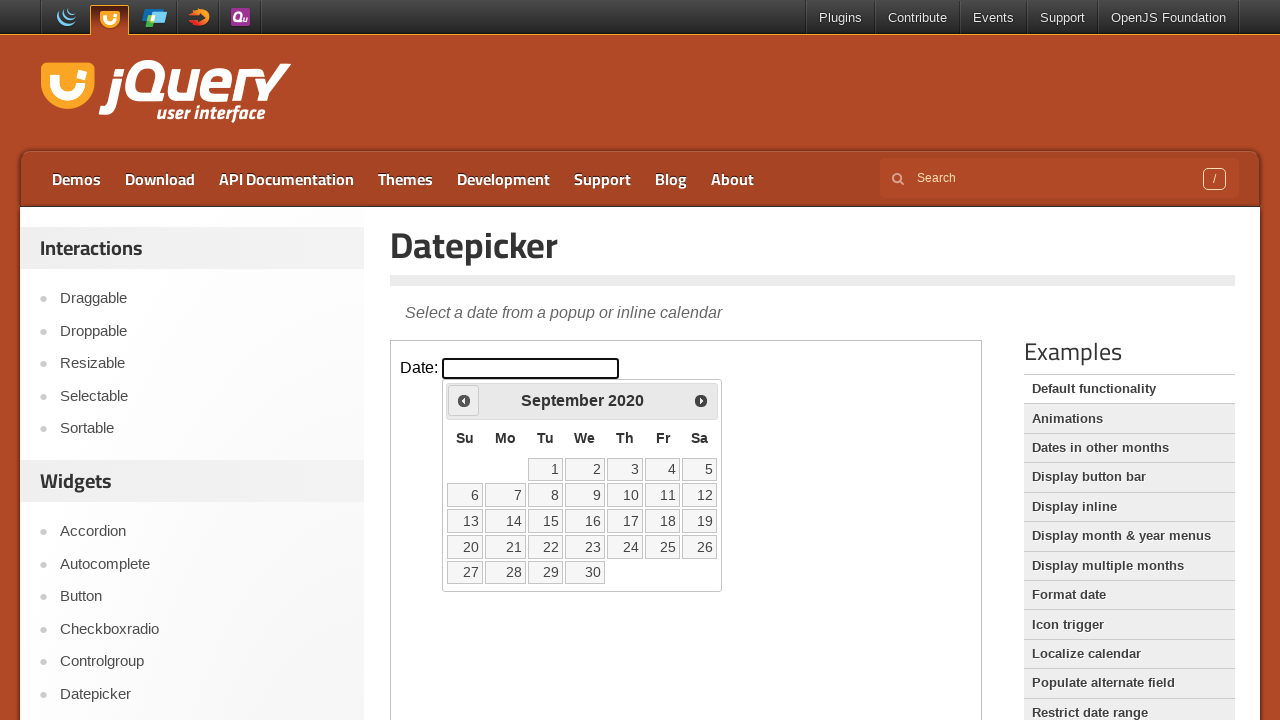

Checked current month: September 2020
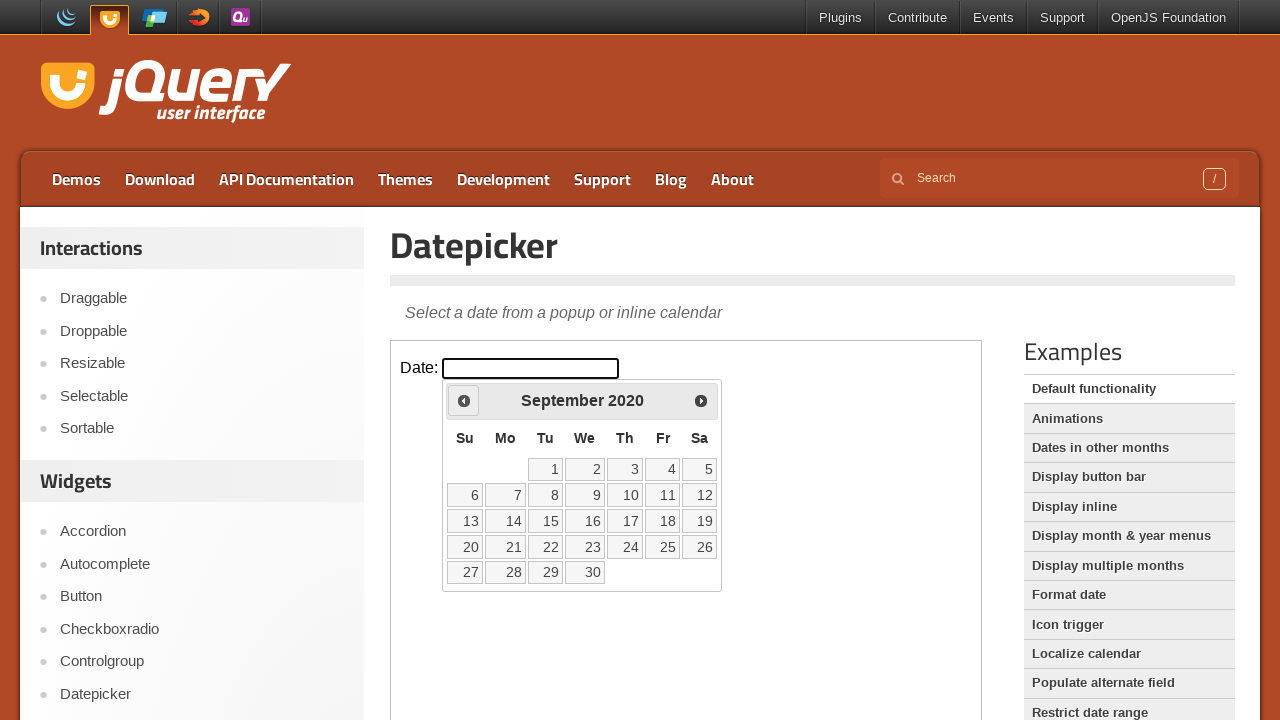

Clicked previous month button to navigate backwards at (464, 400) on iframe >> nth=0 >> internal:control=enter-frame >> span.ui-icon.ui-icon-circle-t
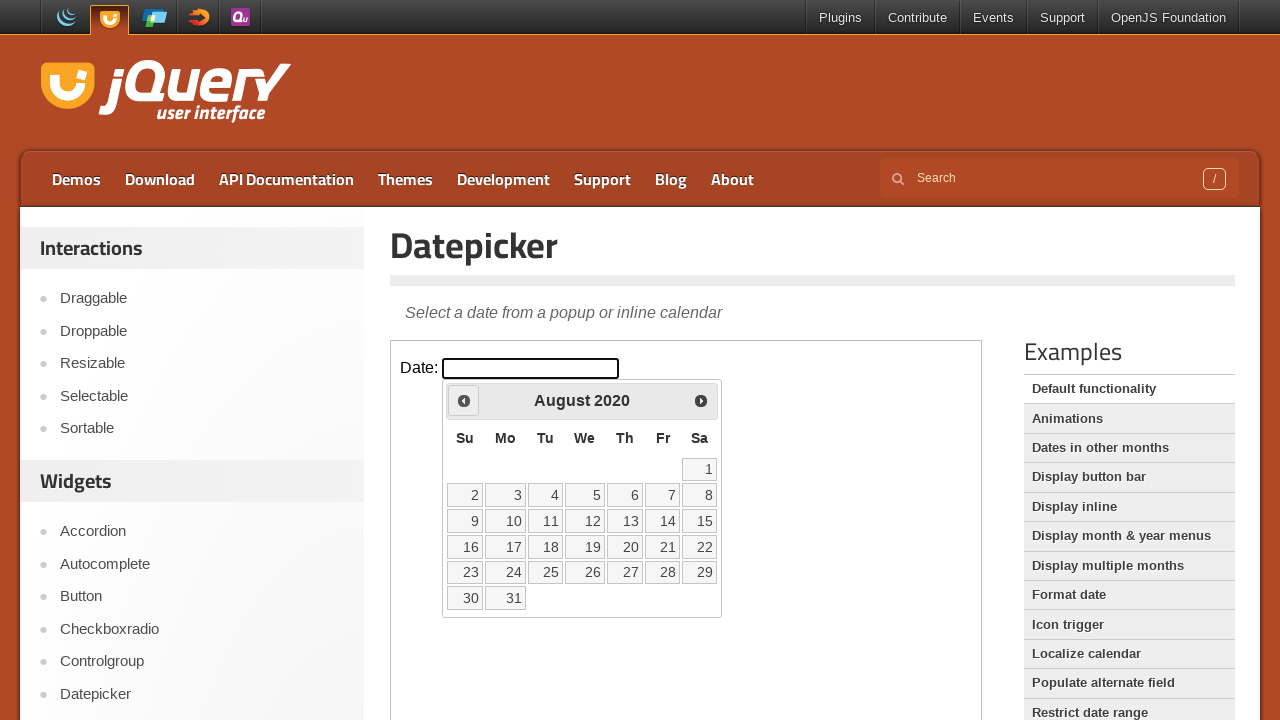

Checked current month: August 2020
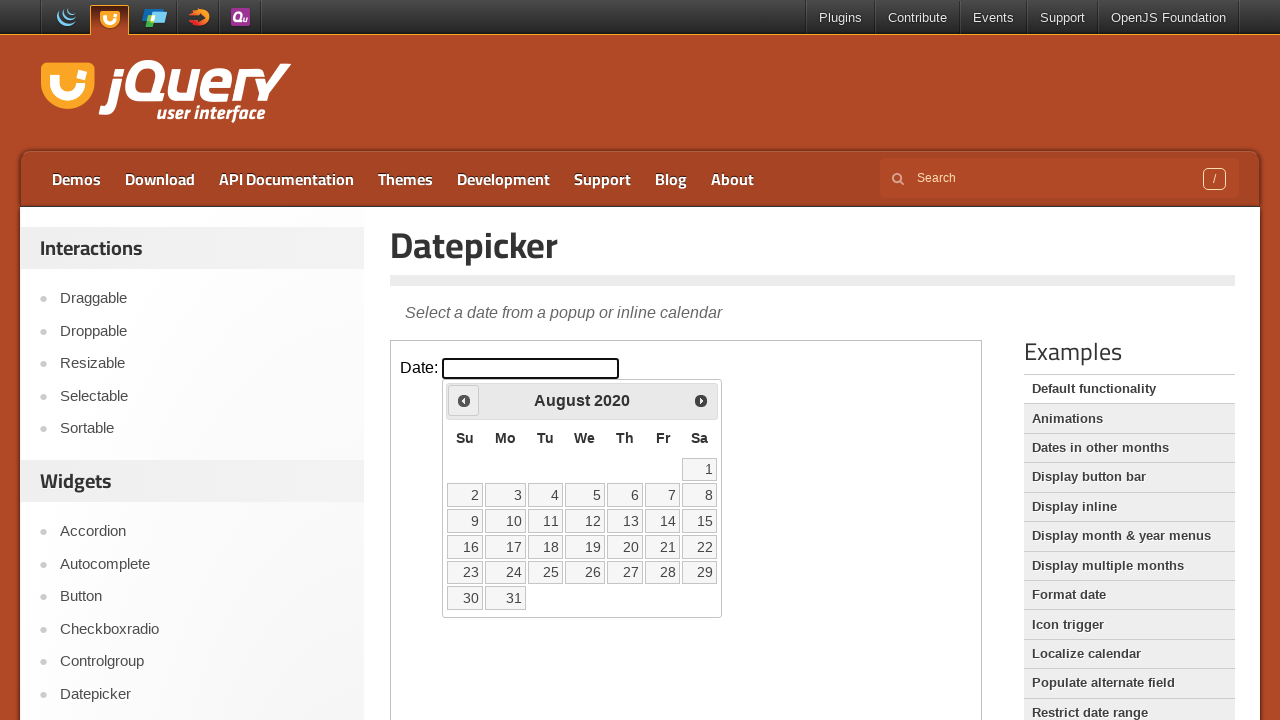

Clicked previous month button to navigate backwards at (464, 400) on iframe >> nth=0 >> internal:control=enter-frame >> span.ui-icon.ui-icon-circle-t
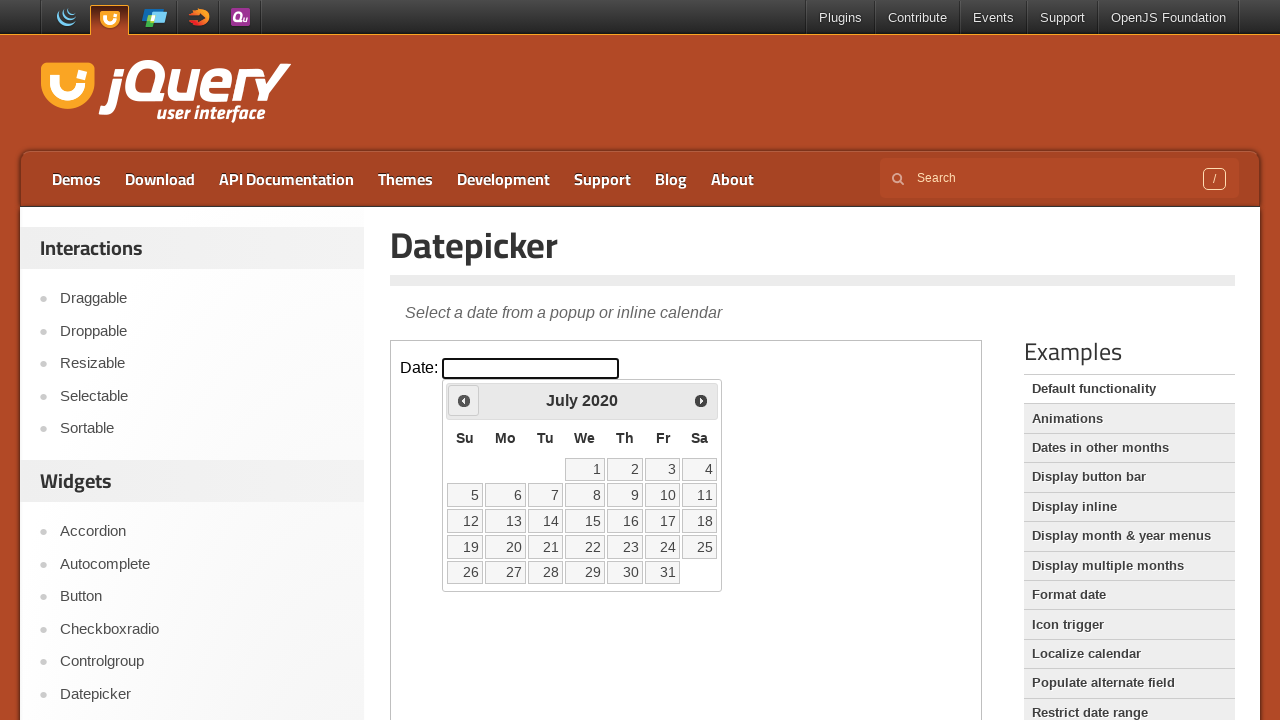

Checked current month: July 2020
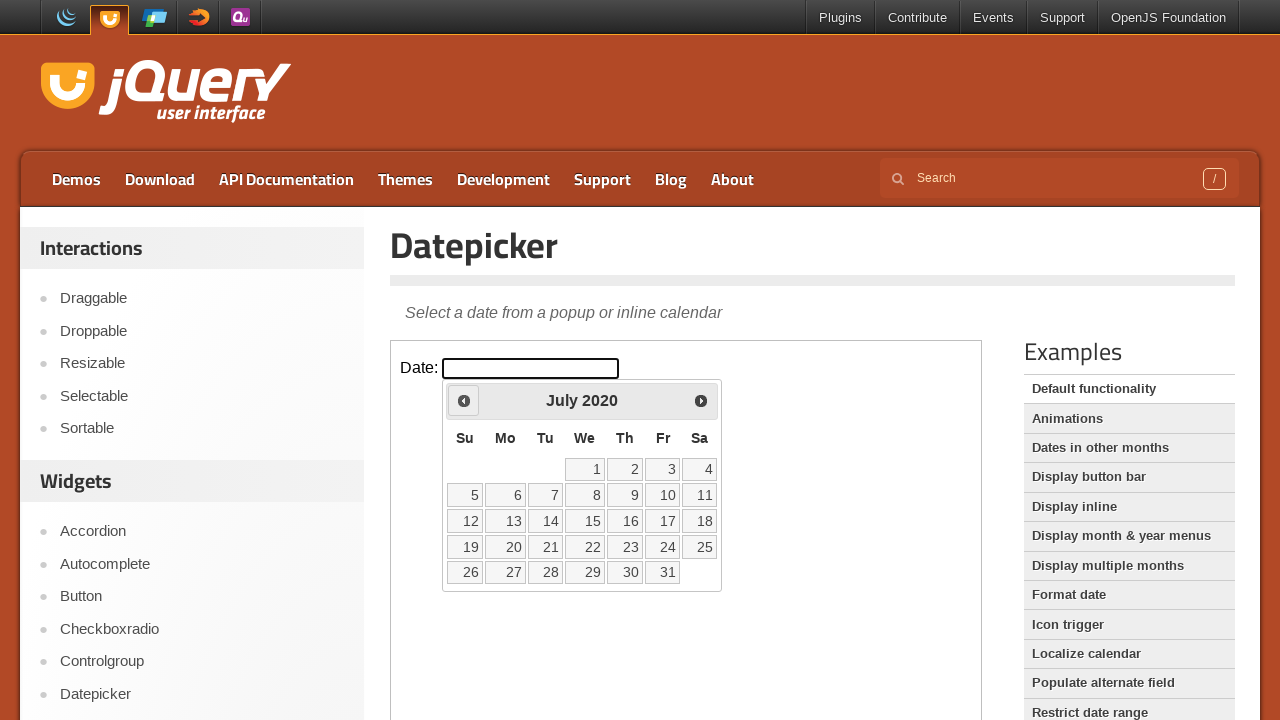

Clicked previous month button to navigate backwards at (464, 400) on iframe >> nth=0 >> internal:control=enter-frame >> span.ui-icon.ui-icon-circle-t
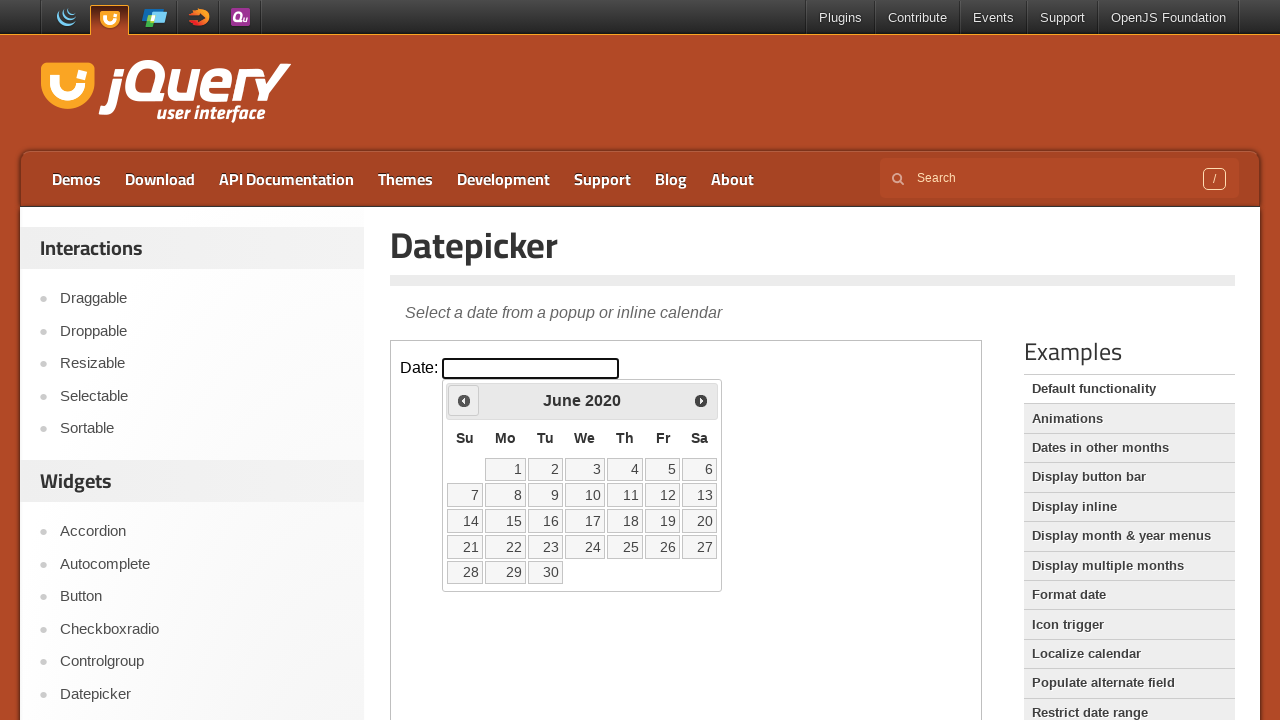

Checked current month: June 2020
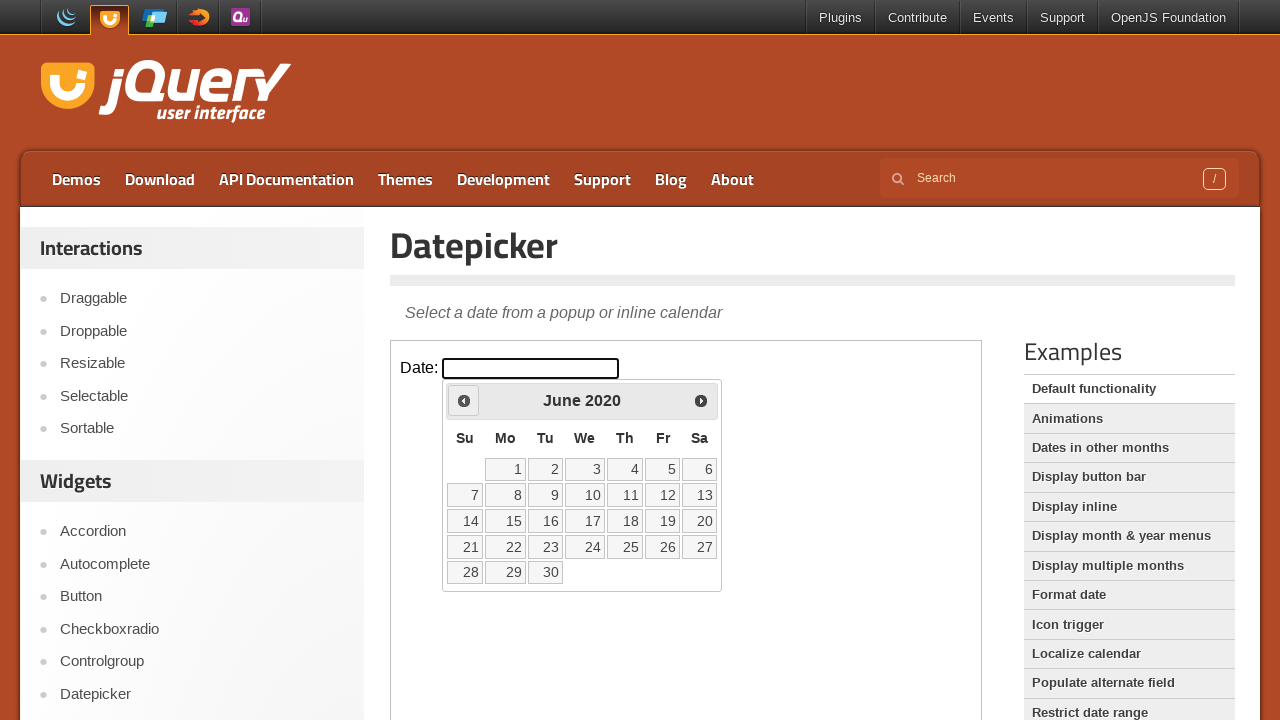

Clicked previous month button to navigate backwards at (464, 400) on iframe >> nth=0 >> internal:control=enter-frame >> span.ui-icon.ui-icon-circle-t
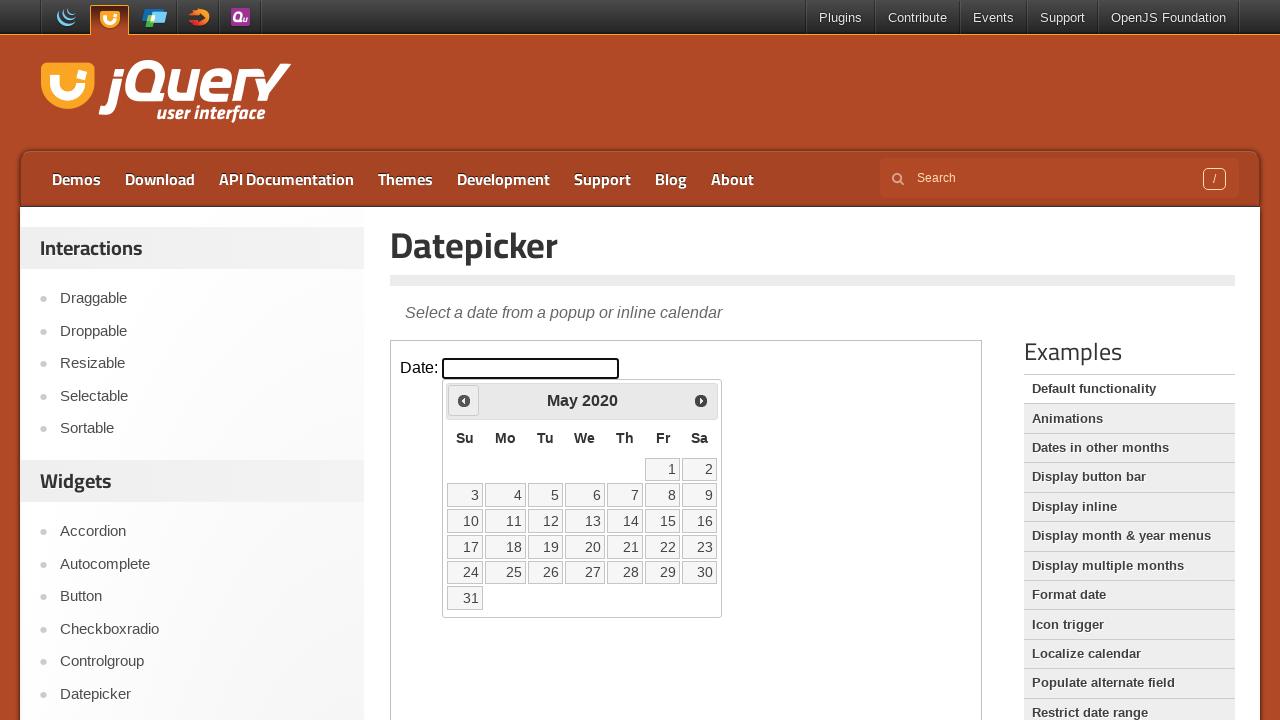

Checked current month: May 2020
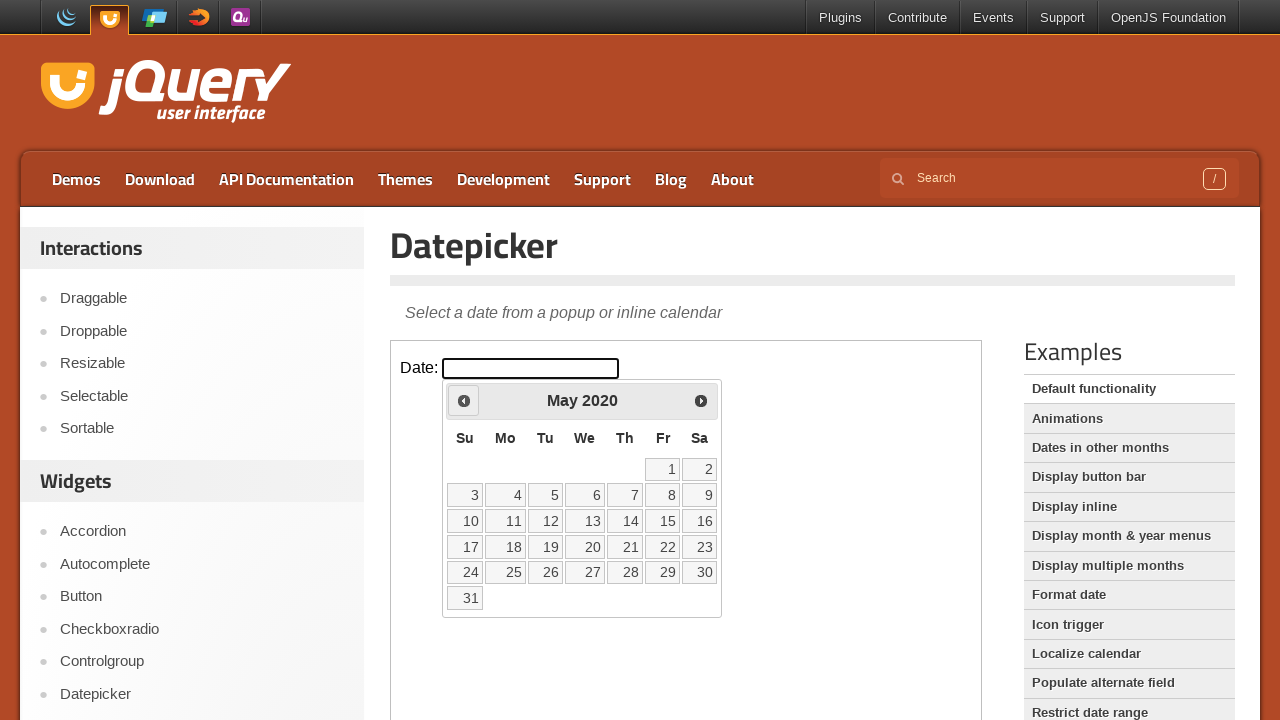

Clicked previous month button to navigate backwards at (464, 400) on iframe >> nth=0 >> internal:control=enter-frame >> span.ui-icon.ui-icon-circle-t
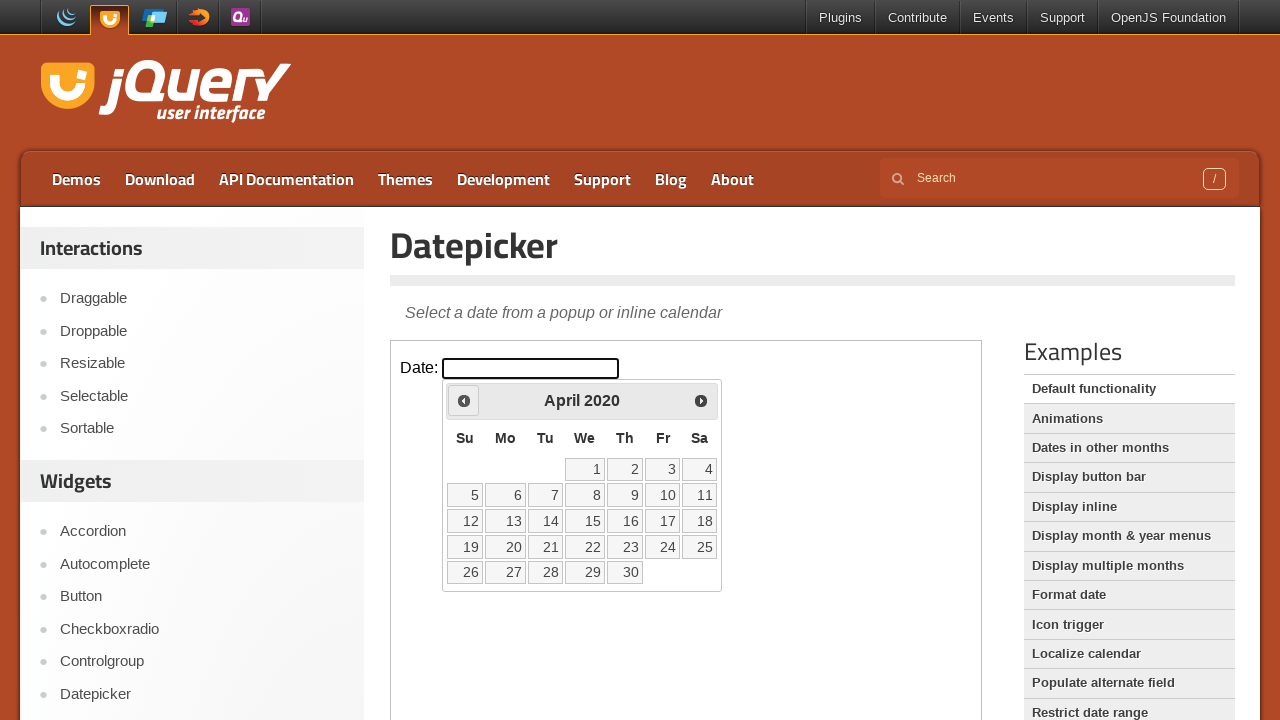

Checked current month: April 2020
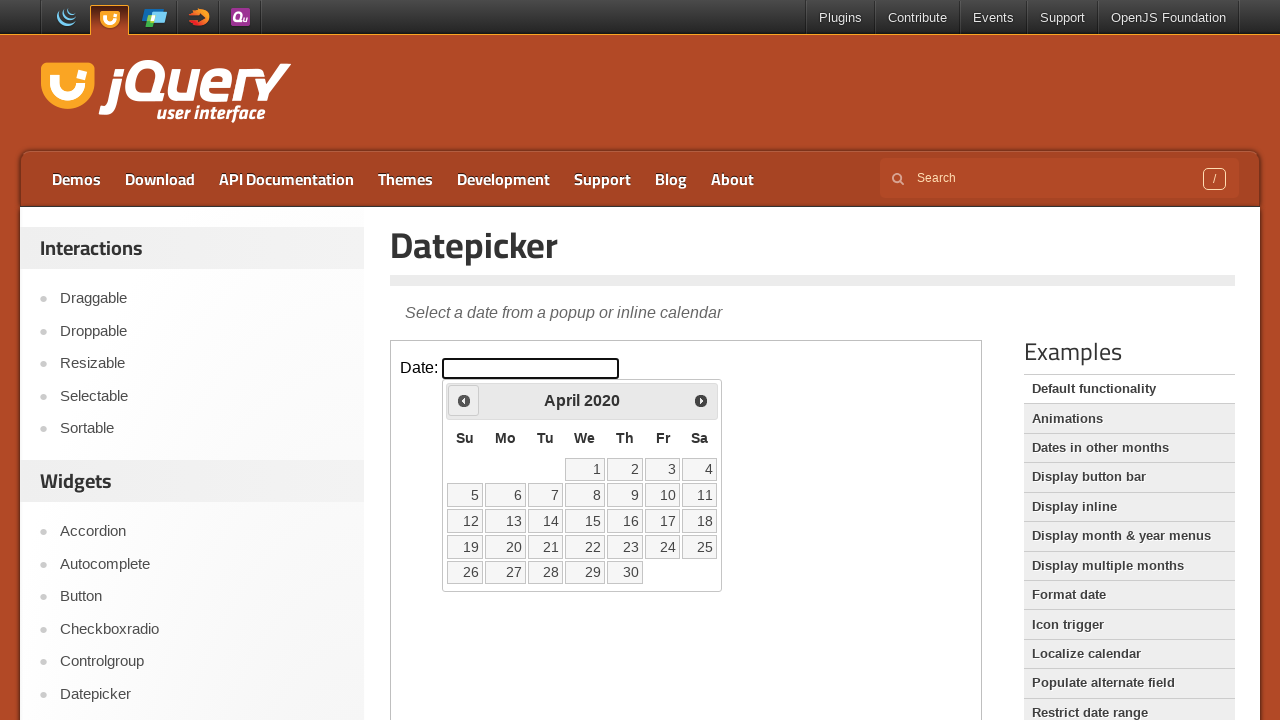

Clicked previous month button to navigate backwards at (464, 400) on iframe >> nth=0 >> internal:control=enter-frame >> span.ui-icon.ui-icon-circle-t
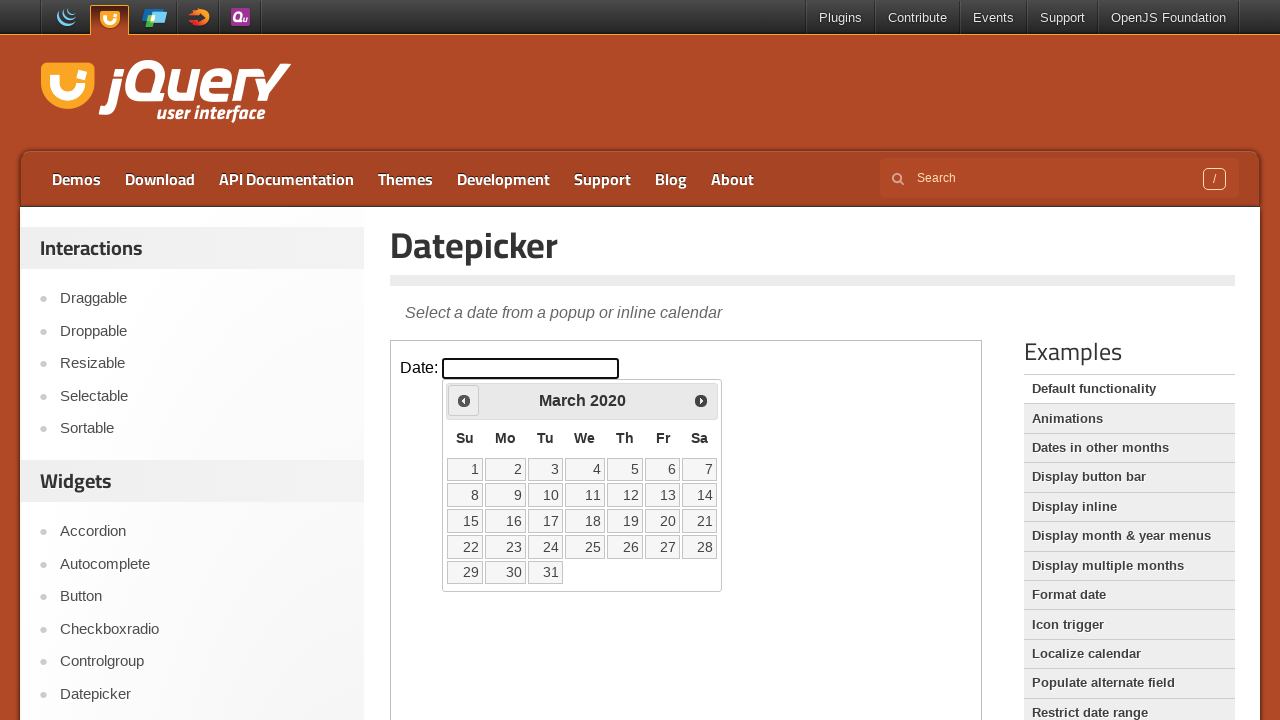

Checked current month: March 2020
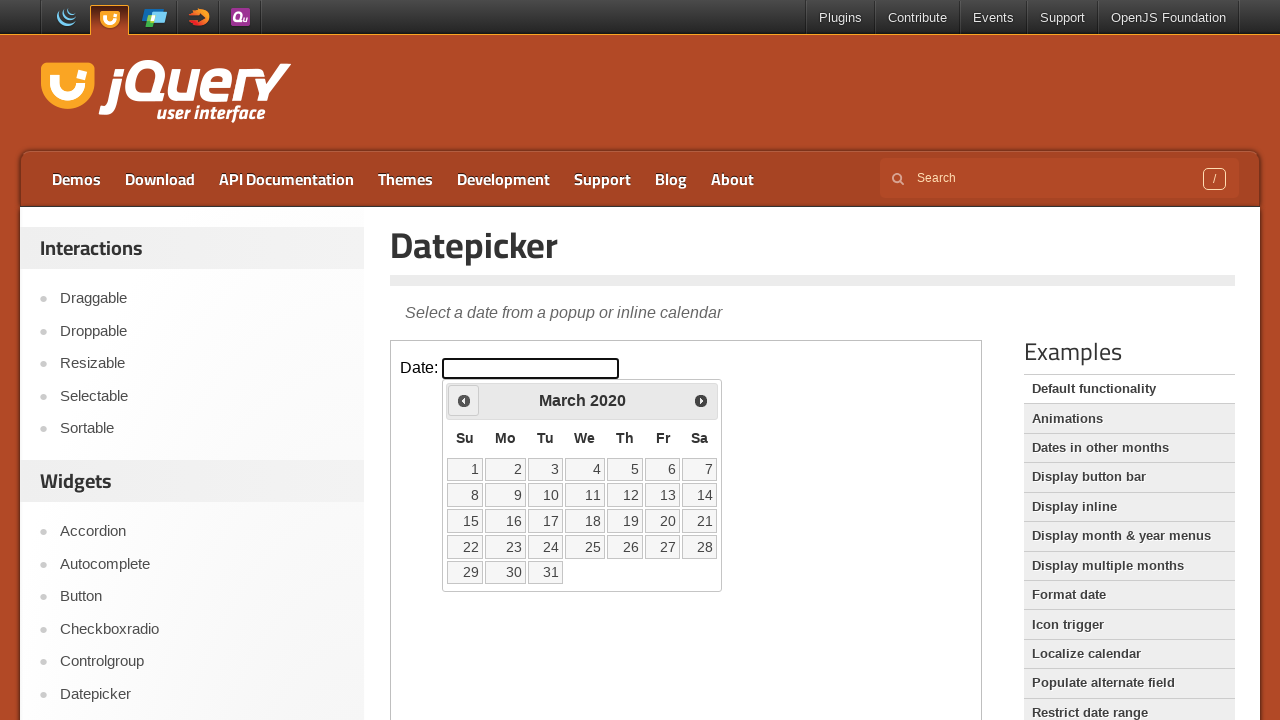

Clicked previous month button to navigate backwards at (464, 400) on iframe >> nth=0 >> internal:control=enter-frame >> span.ui-icon.ui-icon-circle-t
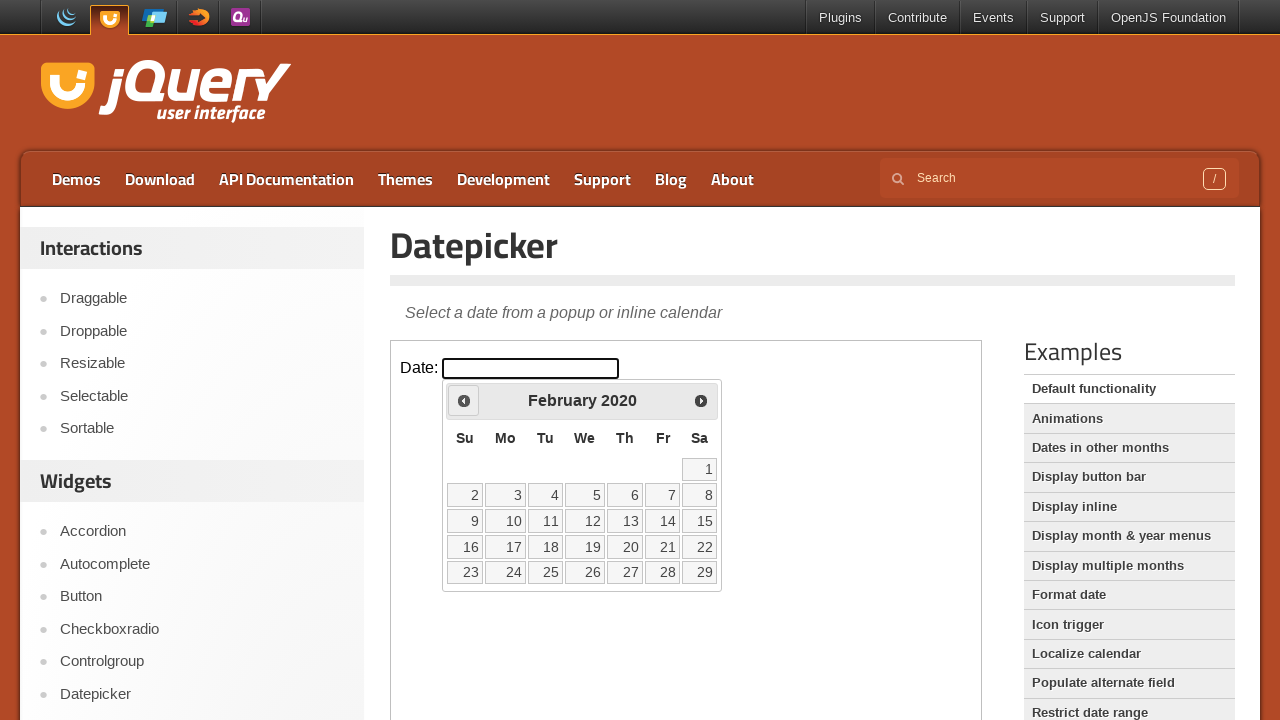

Checked current month: February 2020
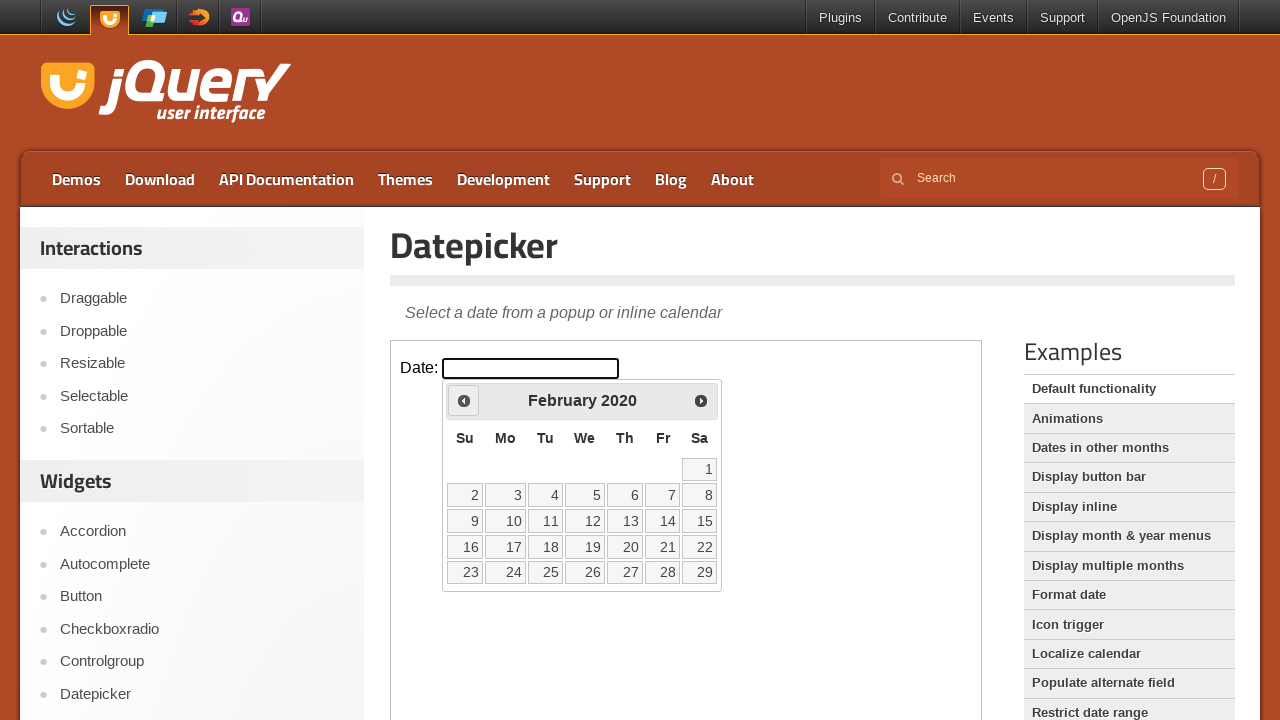

Clicked previous month button to navigate backwards at (464, 400) on iframe >> nth=0 >> internal:control=enter-frame >> span.ui-icon.ui-icon-circle-t
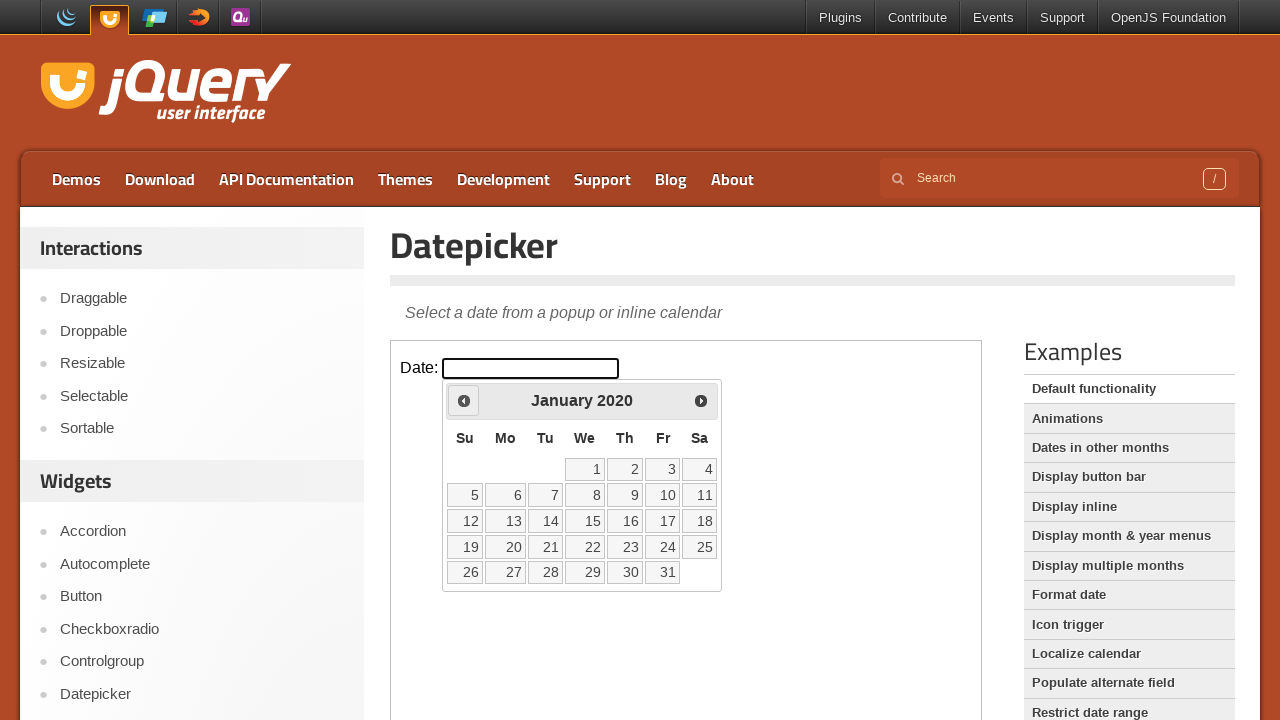

Checked current month: January 2020
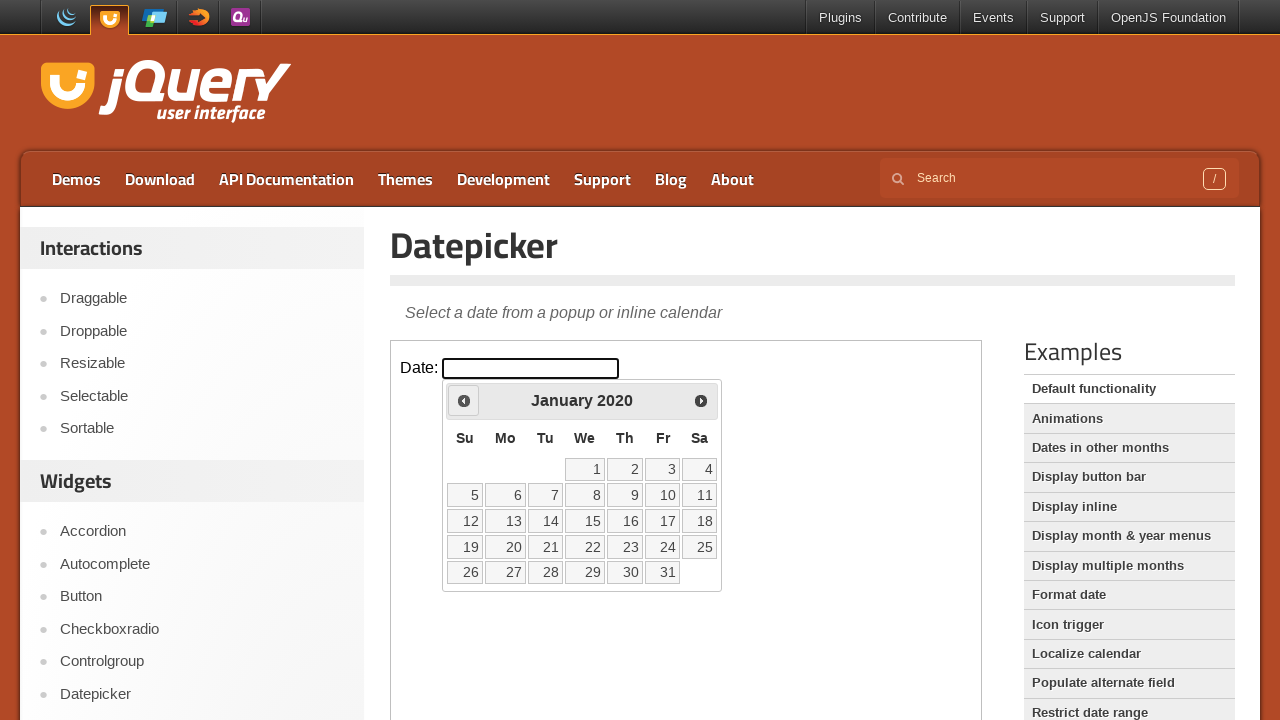

Clicked previous month button to navigate backwards at (464, 400) on iframe >> nth=0 >> internal:control=enter-frame >> span.ui-icon.ui-icon-circle-t
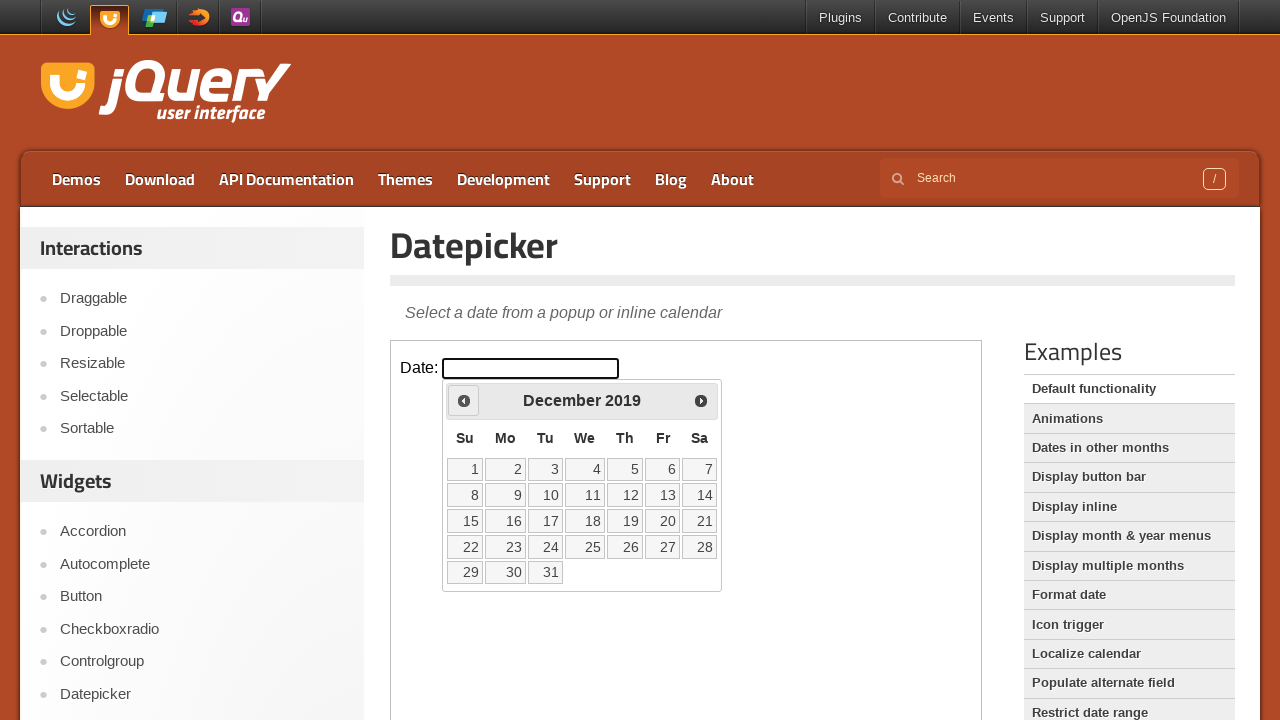

Checked current month: December 2019
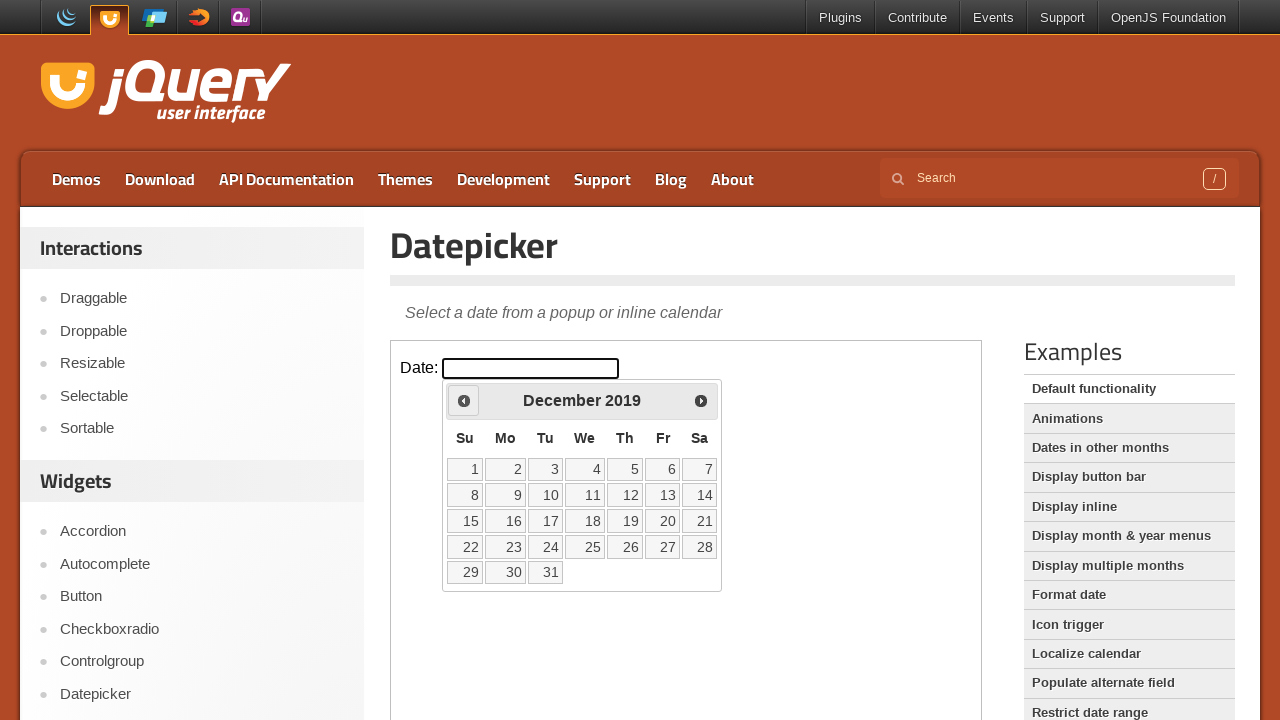

Clicked previous month button to navigate backwards at (464, 400) on iframe >> nth=0 >> internal:control=enter-frame >> span.ui-icon.ui-icon-circle-t
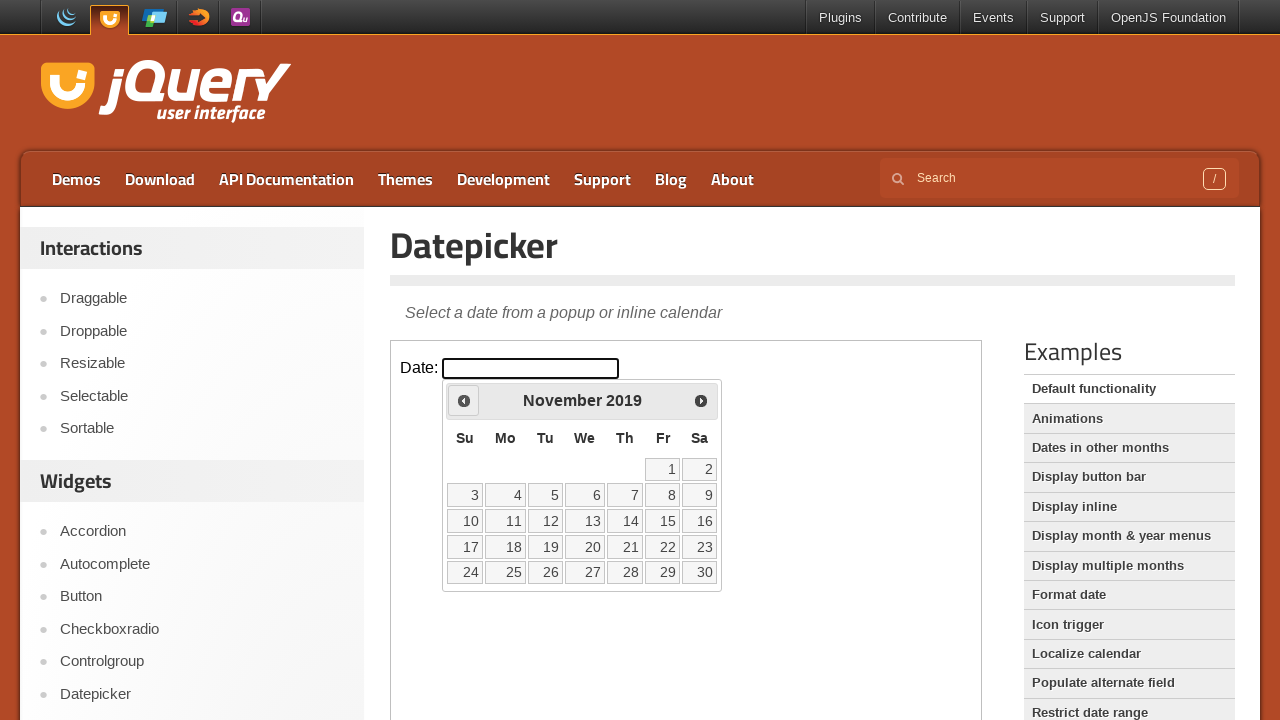

Checked current month: November 2019
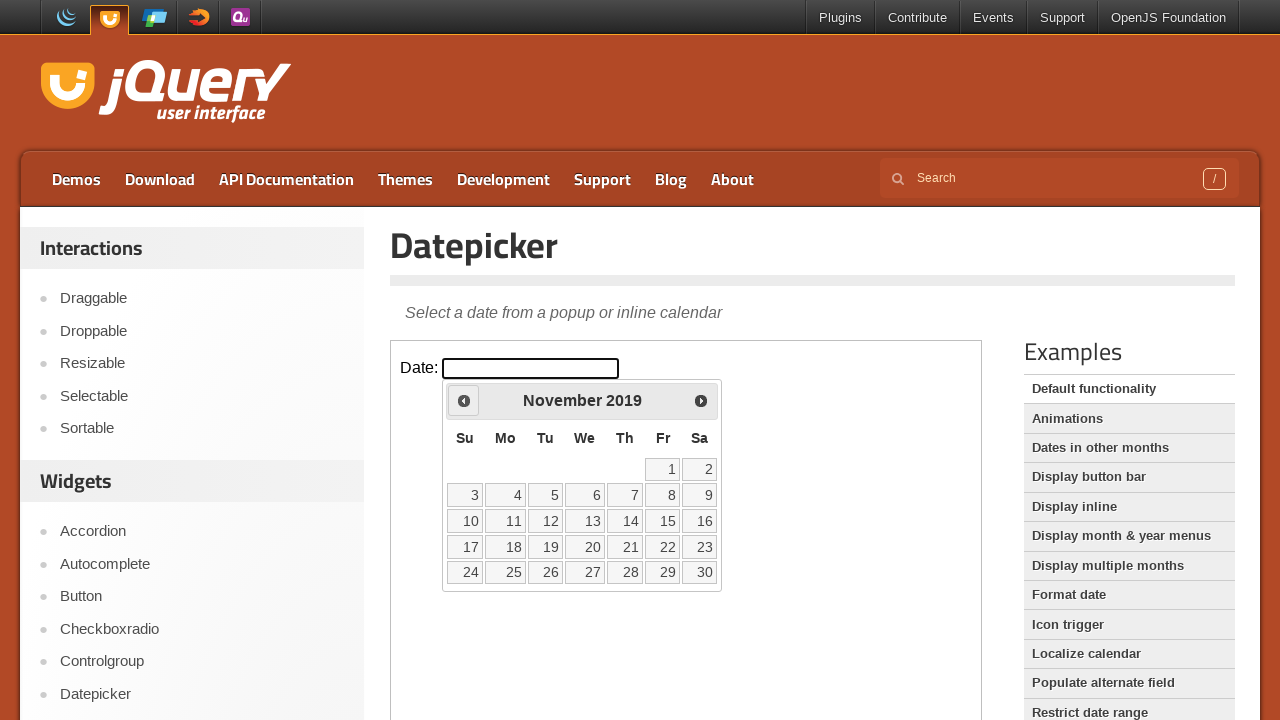

Clicked previous month button to navigate backwards at (464, 400) on iframe >> nth=0 >> internal:control=enter-frame >> span.ui-icon.ui-icon-circle-t
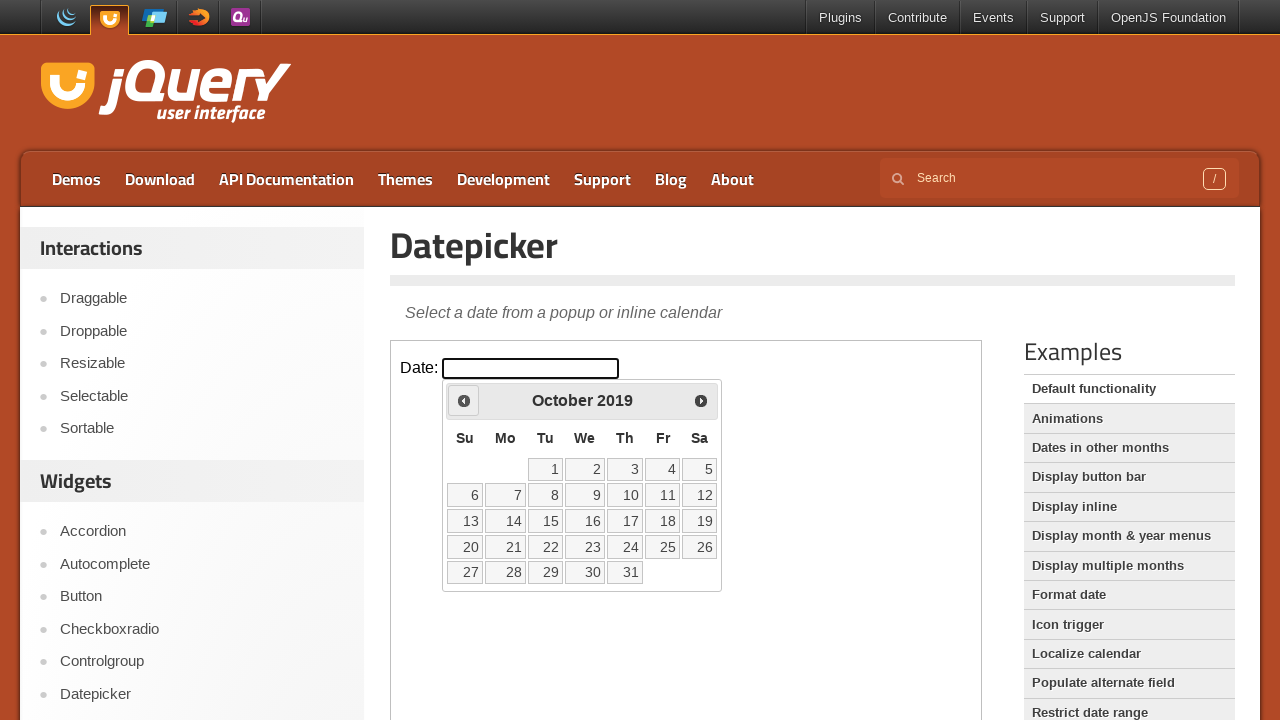

Checked current month: October 2019
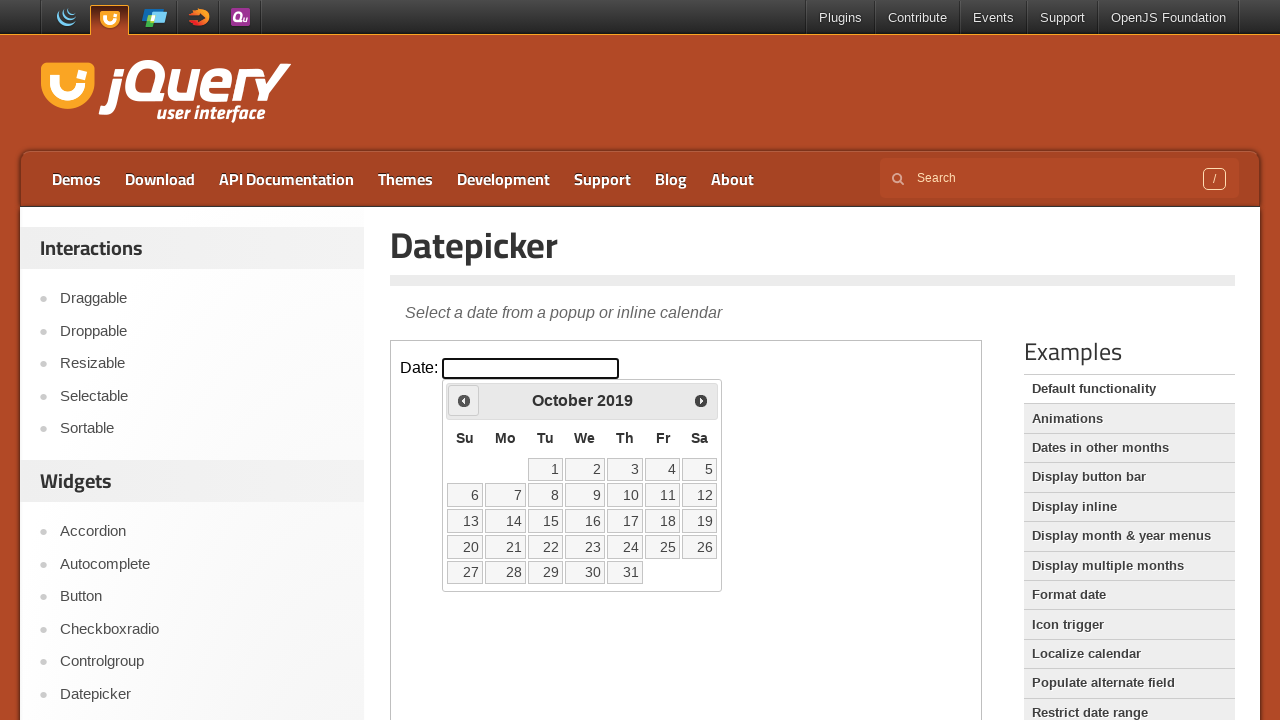

Clicked previous month button to navigate backwards at (464, 400) on iframe >> nth=0 >> internal:control=enter-frame >> span.ui-icon.ui-icon-circle-t
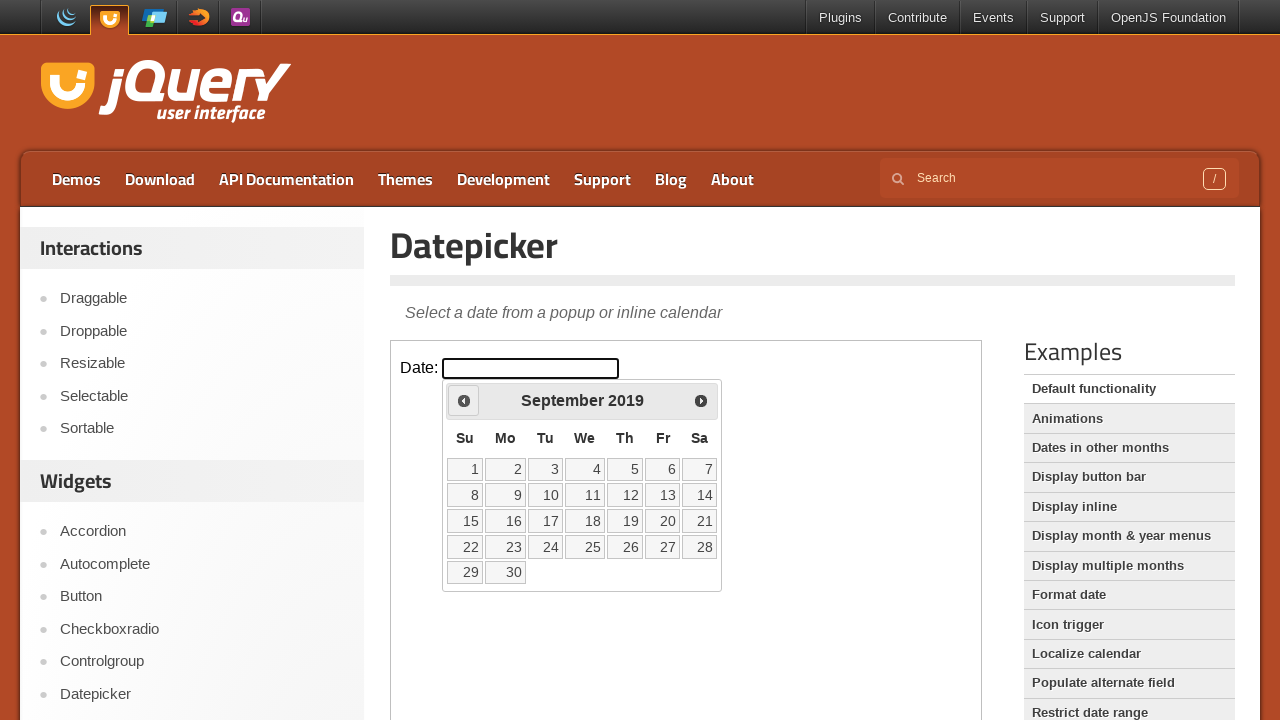

Checked current month: September 2019
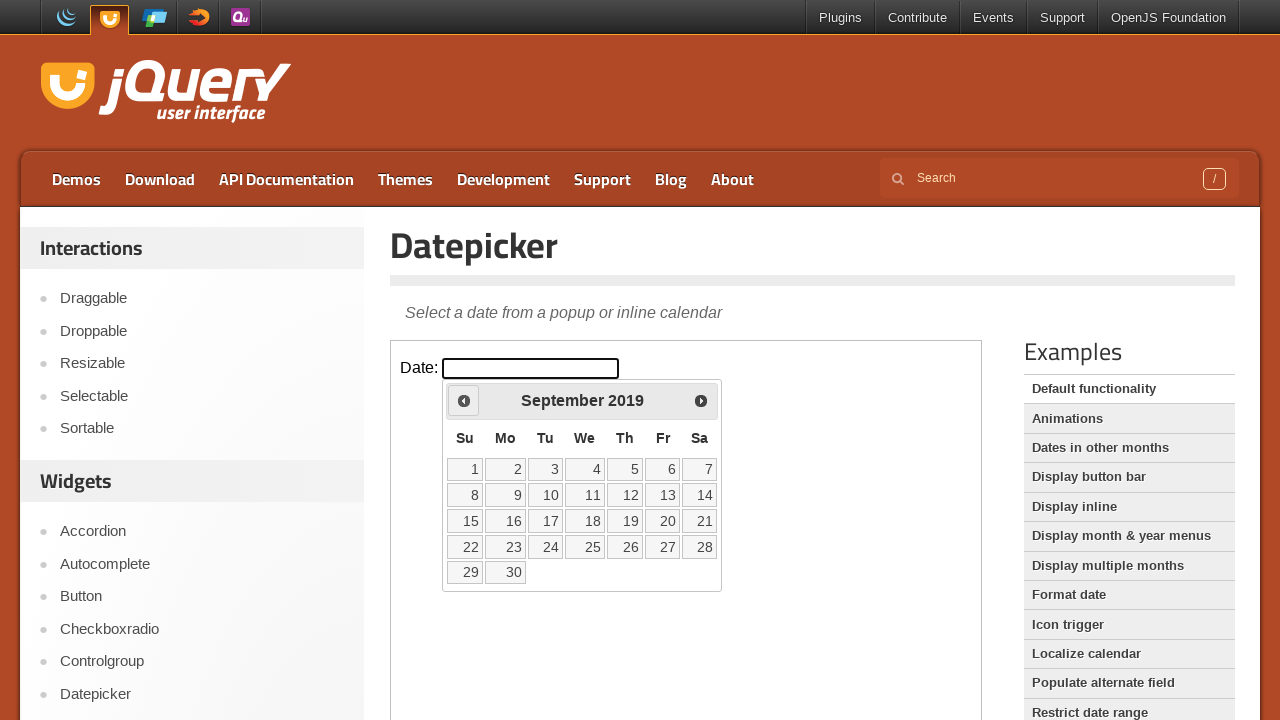

Clicked previous month button to navigate backwards at (464, 400) on iframe >> nth=0 >> internal:control=enter-frame >> span.ui-icon.ui-icon-circle-t
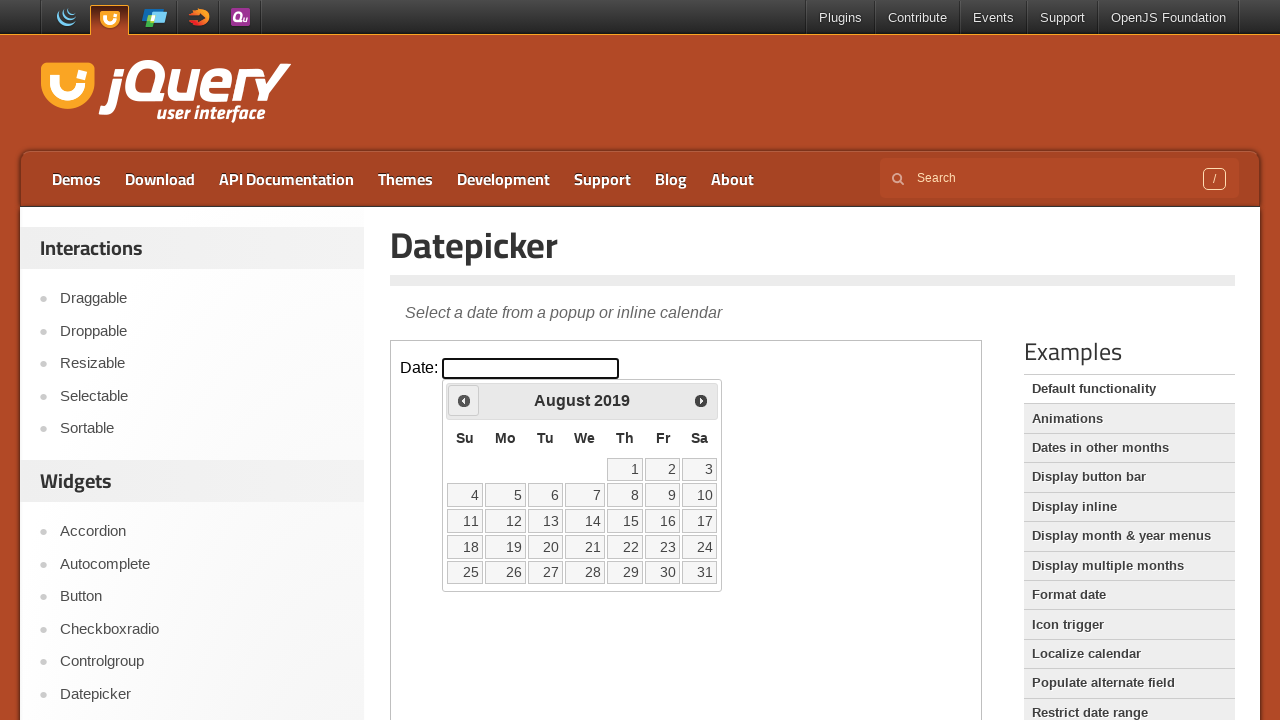

Checked current month: August 2019
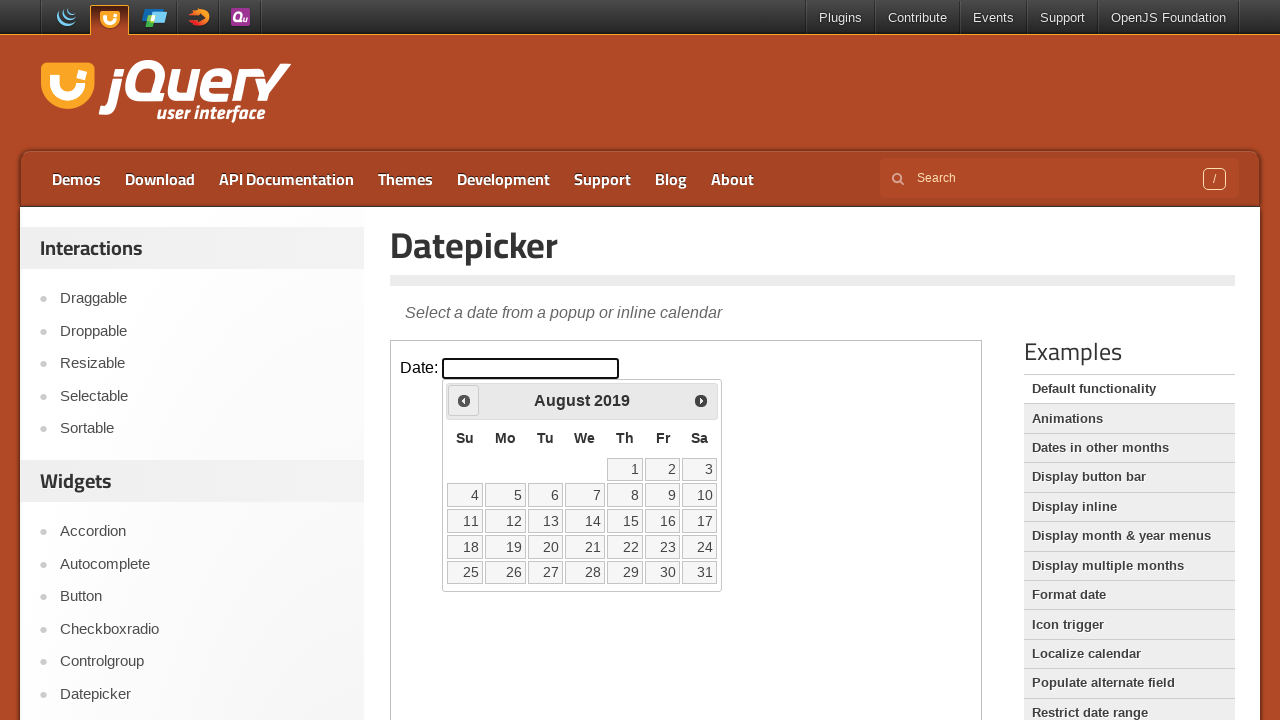

Clicked previous month button to navigate backwards at (464, 400) on iframe >> nth=0 >> internal:control=enter-frame >> span.ui-icon.ui-icon-circle-t
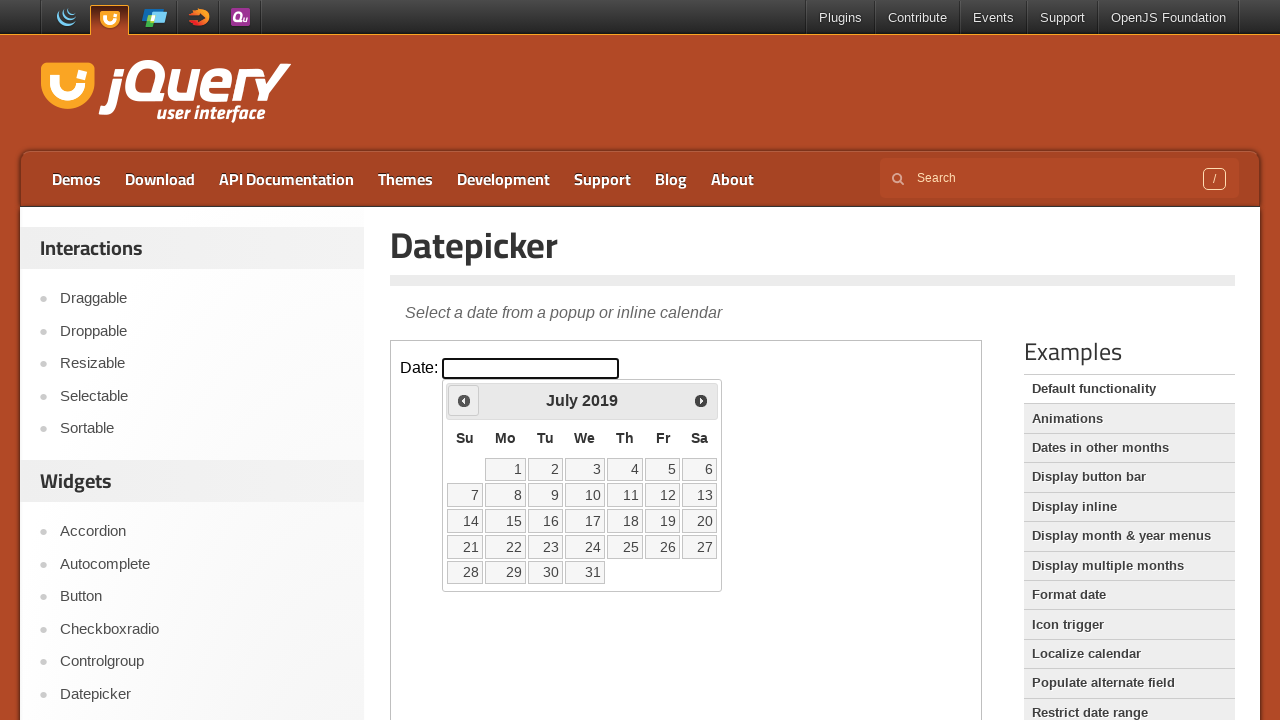

Checked current month: July 2019
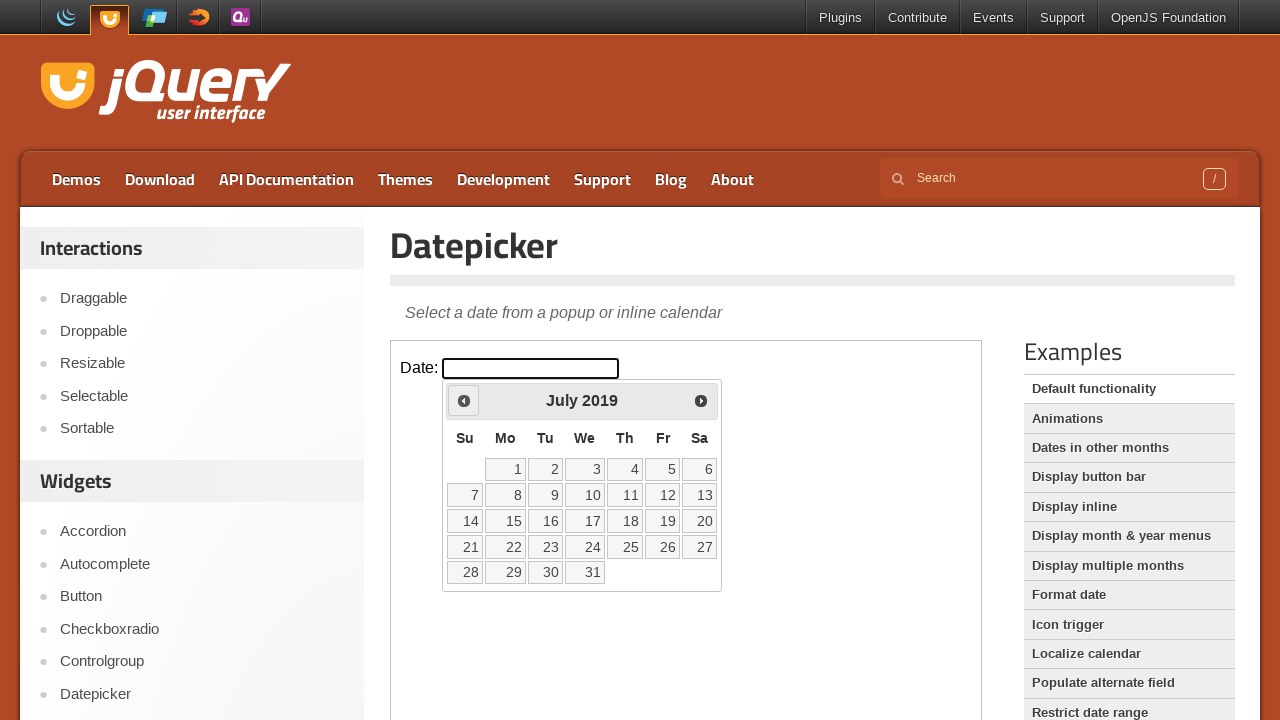

Clicked previous month button to navigate backwards at (464, 400) on iframe >> nth=0 >> internal:control=enter-frame >> span.ui-icon.ui-icon-circle-t
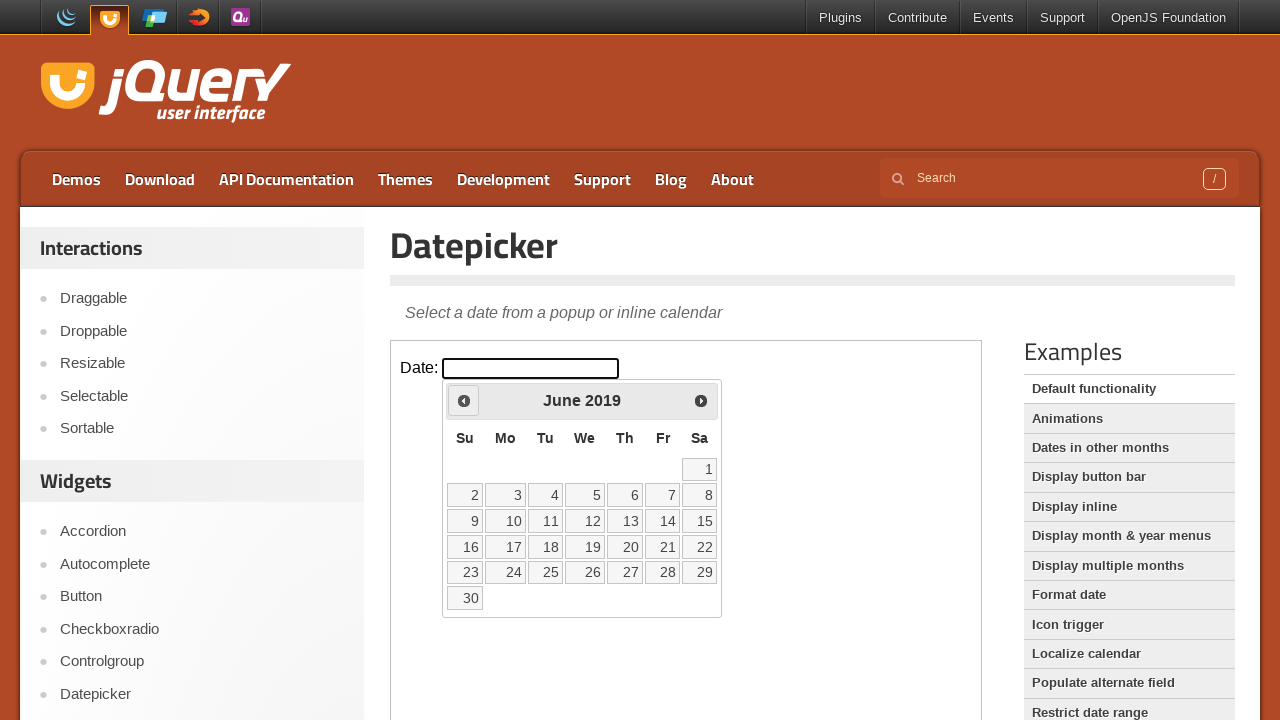

Checked current month: June 2019
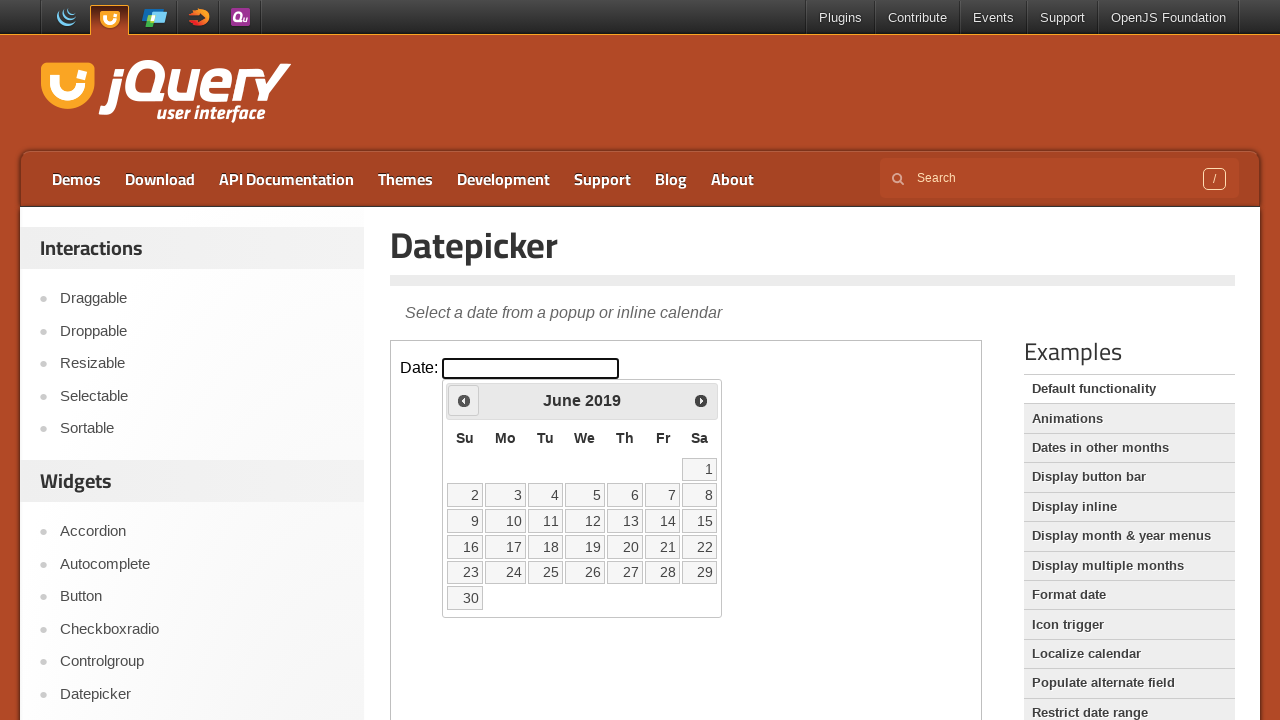

Clicked previous month button to navigate backwards at (464, 400) on iframe >> nth=0 >> internal:control=enter-frame >> span.ui-icon.ui-icon-circle-t
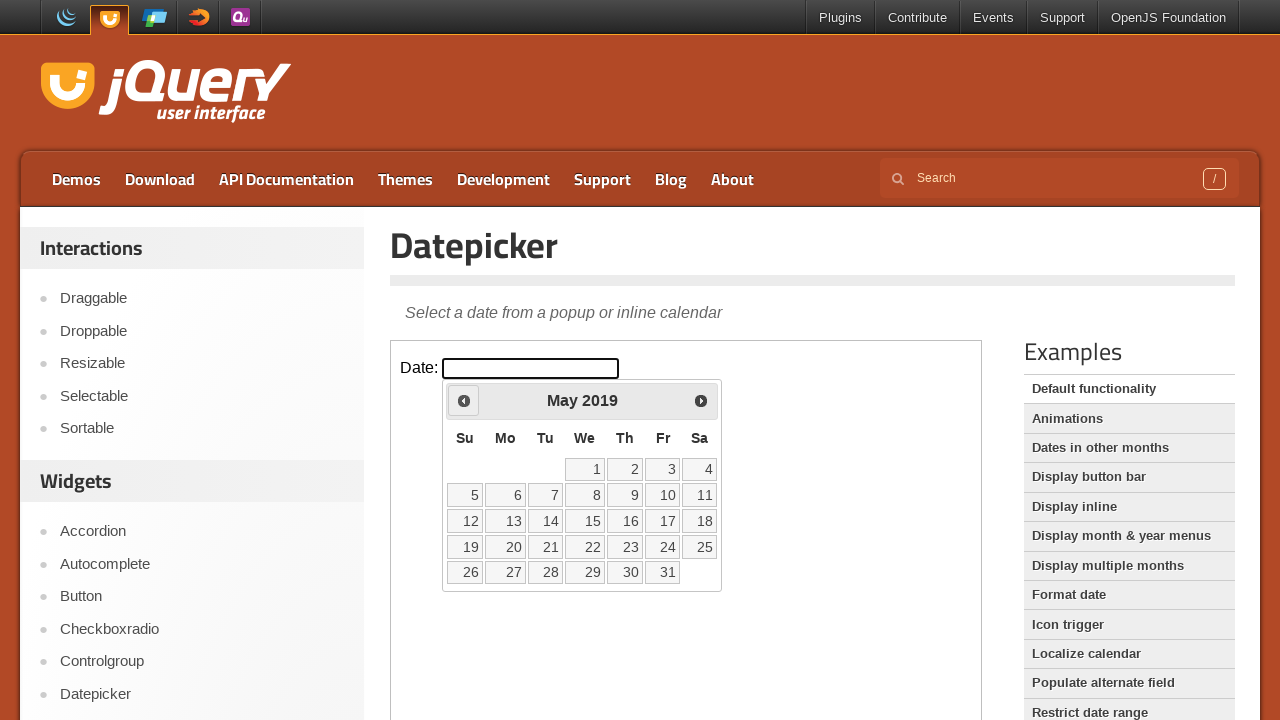

Checked current month: May 2019
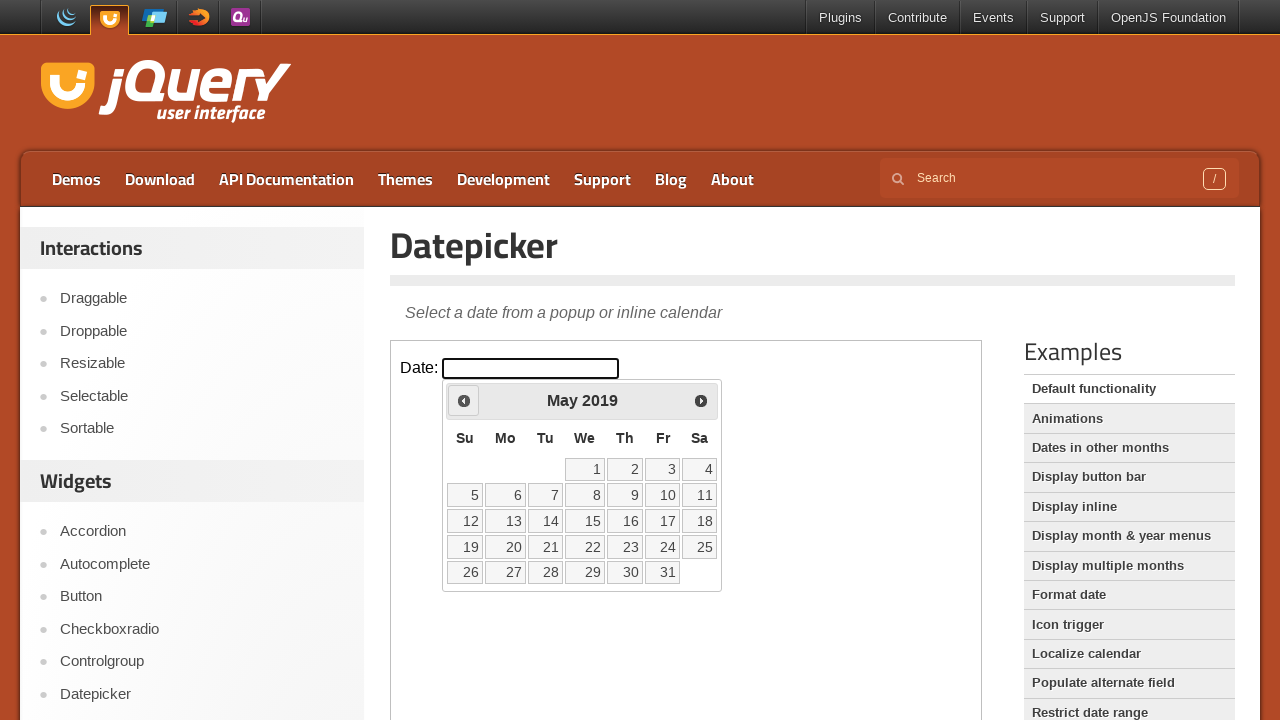

Clicked previous month button to navigate backwards at (464, 400) on iframe >> nth=0 >> internal:control=enter-frame >> span.ui-icon.ui-icon-circle-t
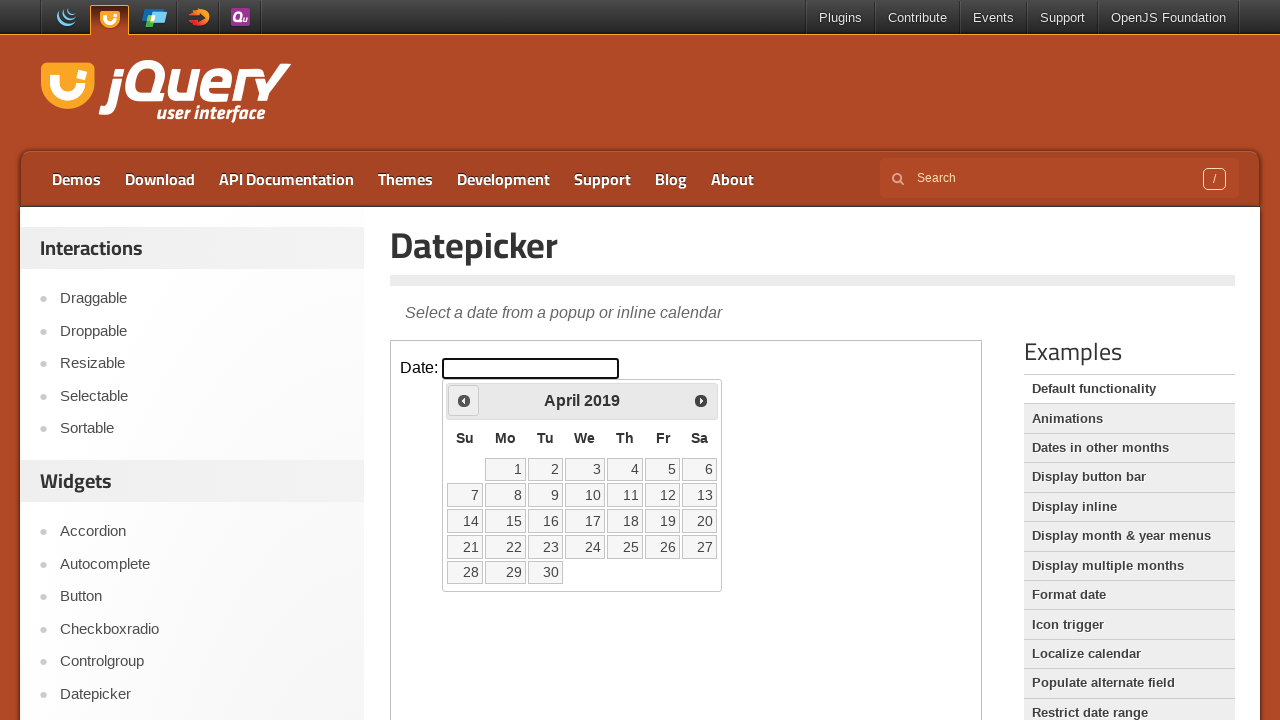

Checked current month: April 2019
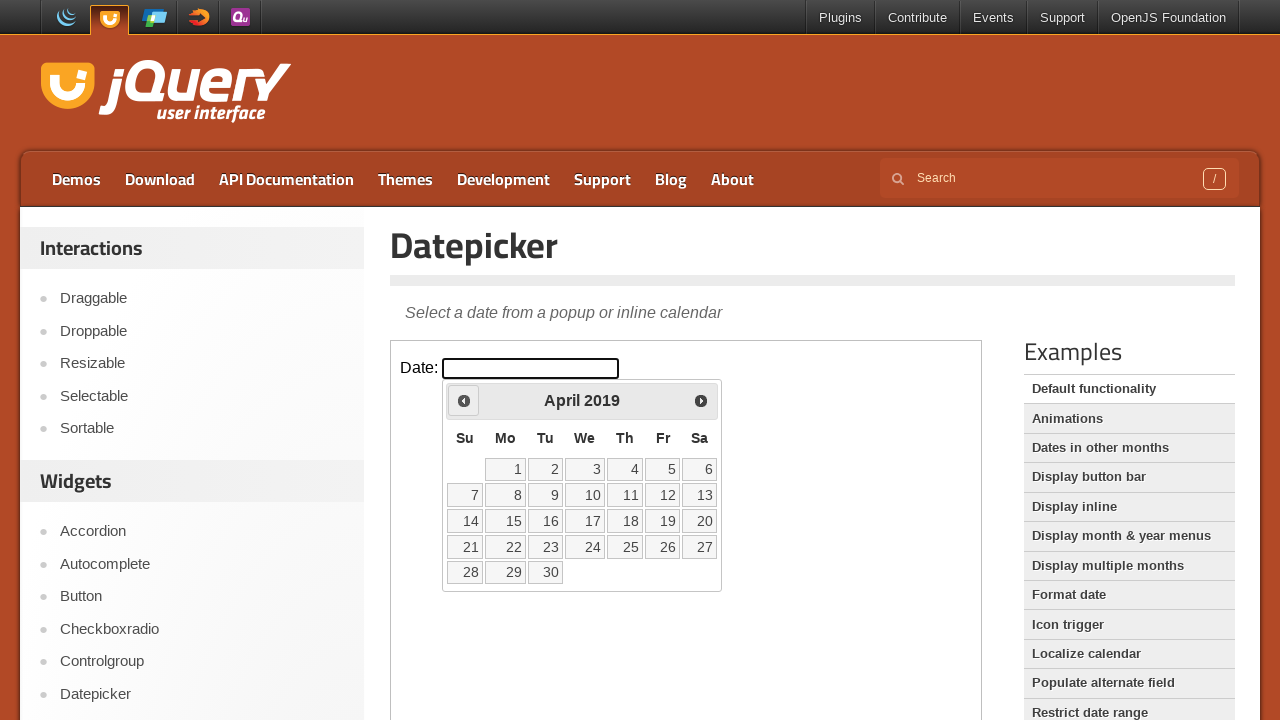

Clicked previous month button to navigate backwards at (464, 400) on iframe >> nth=0 >> internal:control=enter-frame >> span.ui-icon.ui-icon-circle-t
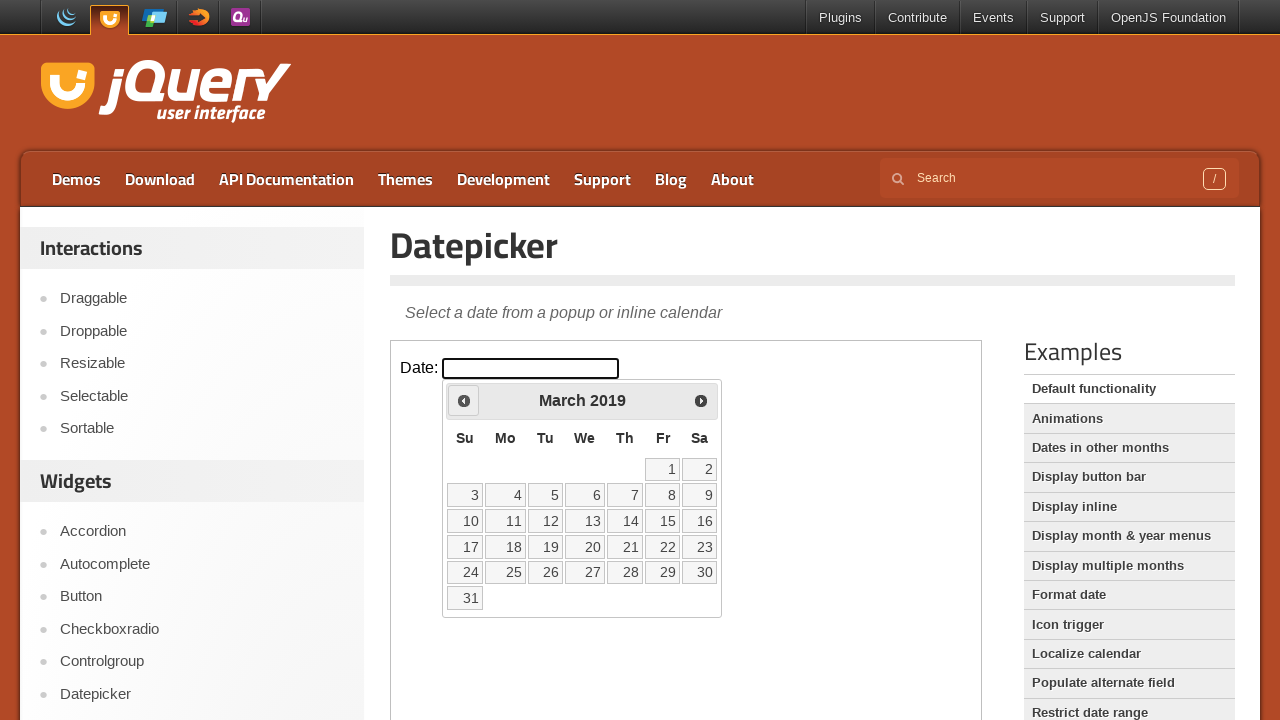

Checked current month: March 2019
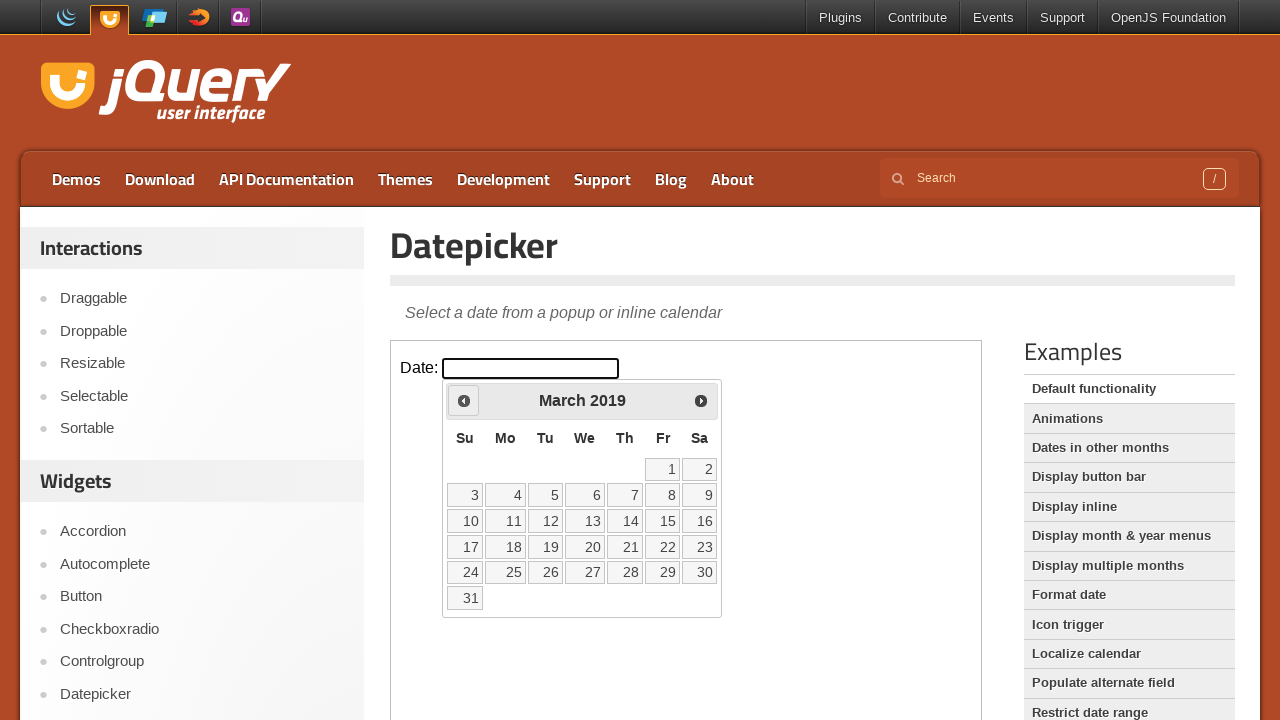

Clicked previous month button to navigate backwards at (464, 400) on iframe >> nth=0 >> internal:control=enter-frame >> span.ui-icon.ui-icon-circle-t
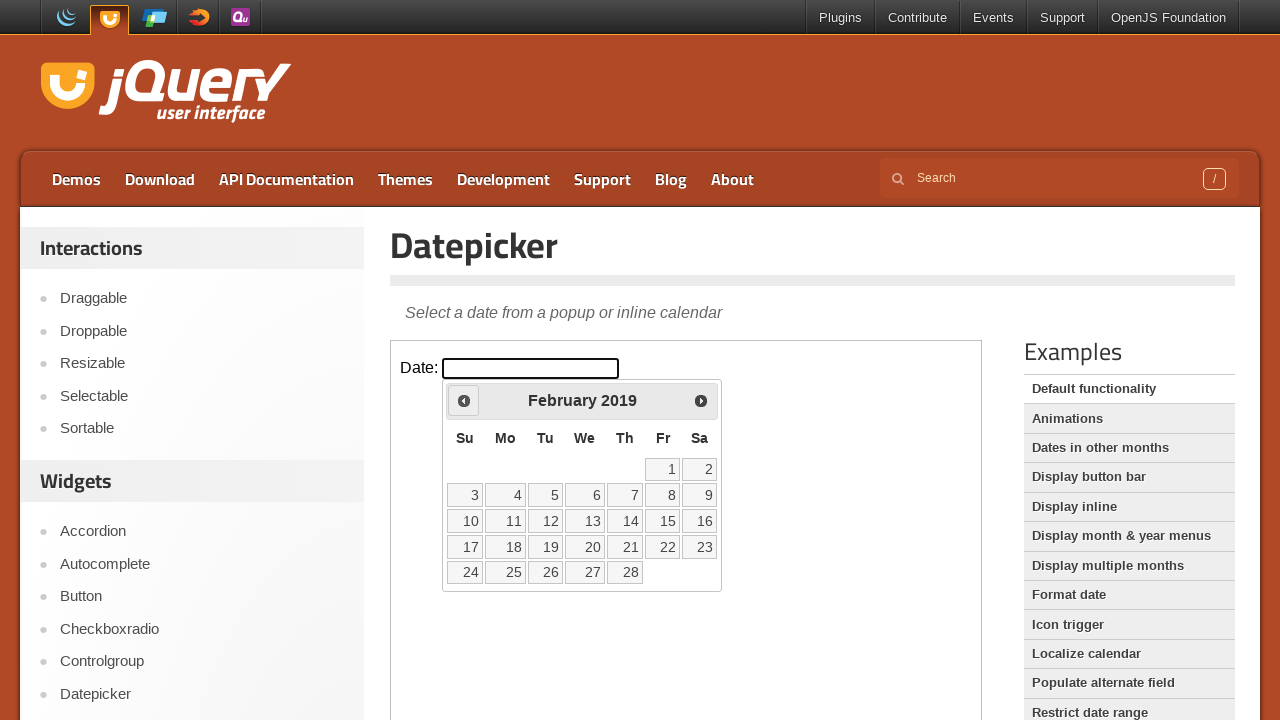

Checked current month: February 2019
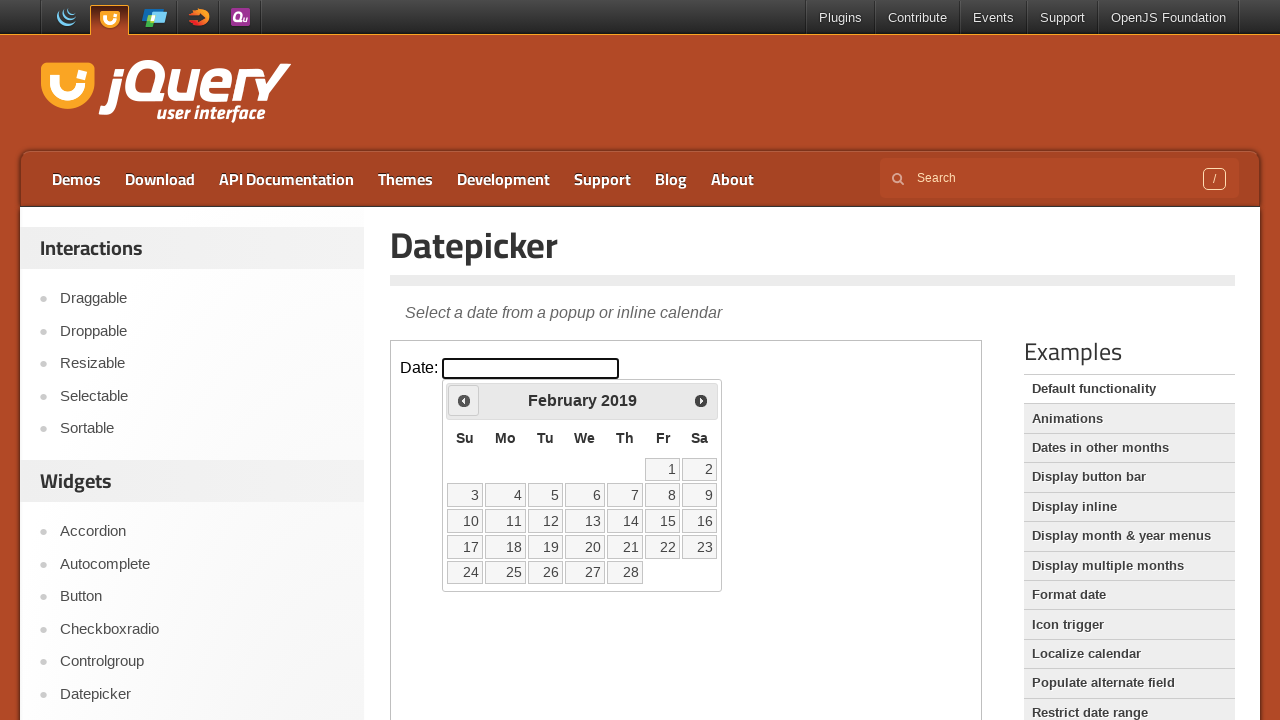

Clicked previous month button to navigate backwards at (464, 400) on iframe >> nth=0 >> internal:control=enter-frame >> span.ui-icon.ui-icon-circle-t
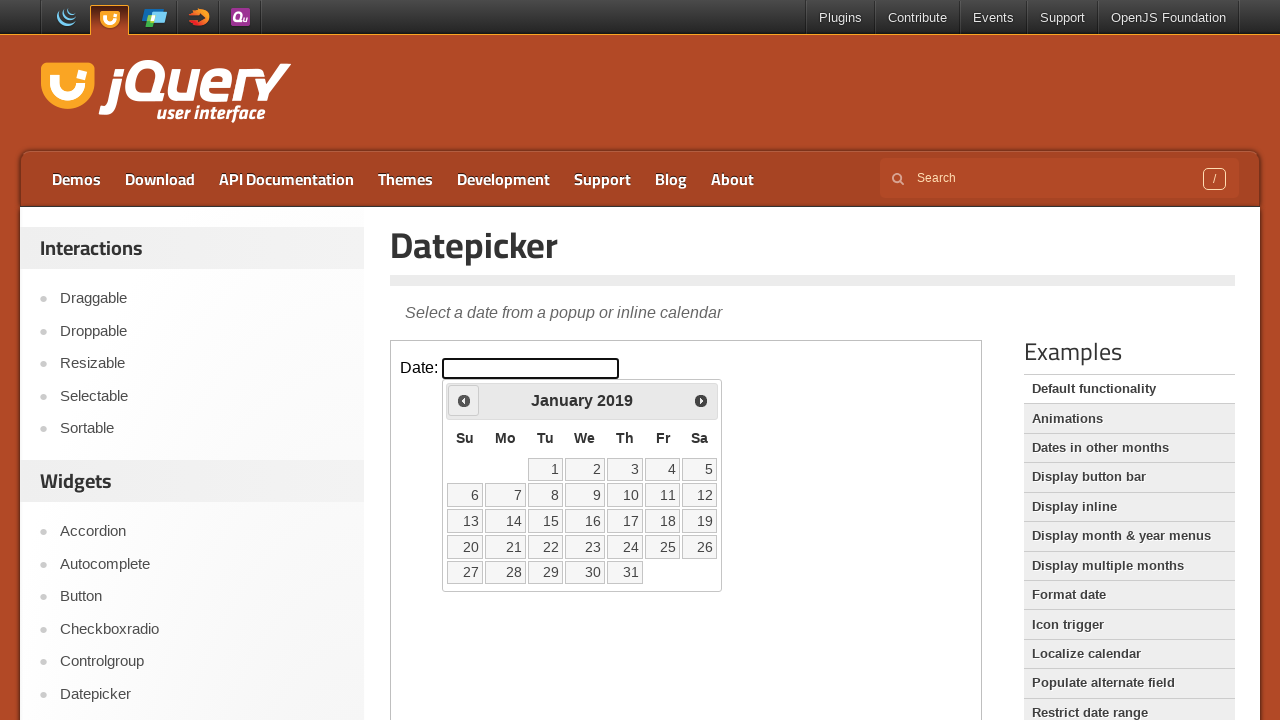

Checked current month: January 2019
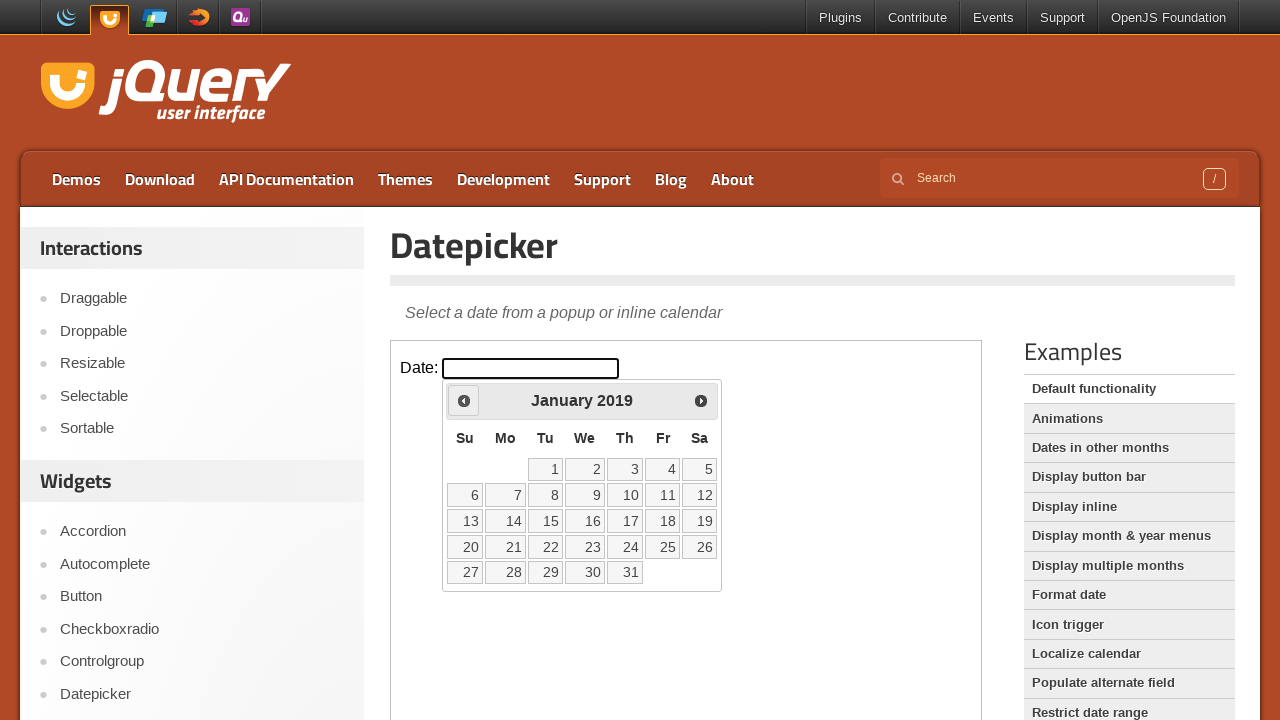

Clicked previous month button to navigate backwards at (464, 400) on iframe >> nth=0 >> internal:control=enter-frame >> span.ui-icon.ui-icon-circle-t
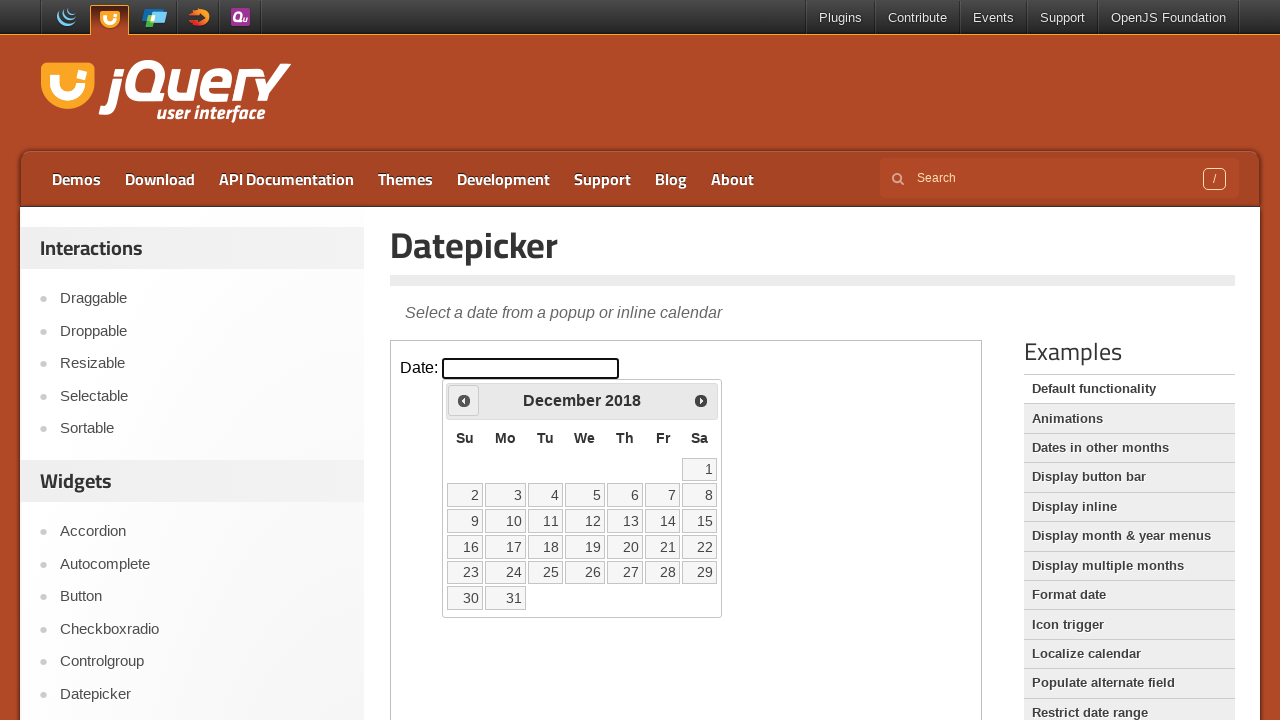

Checked current month: December 2018
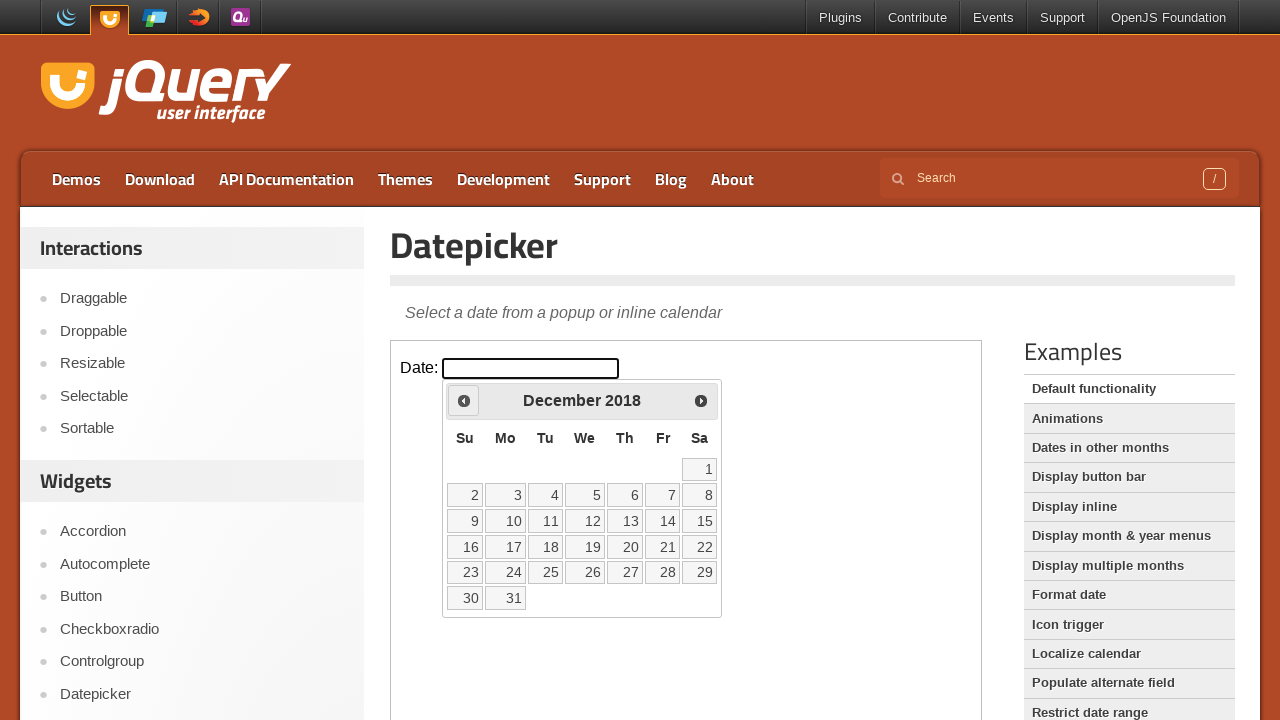

Clicked previous month button to navigate backwards at (464, 400) on iframe >> nth=0 >> internal:control=enter-frame >> span.ui-icon.ui-icon-circle-t
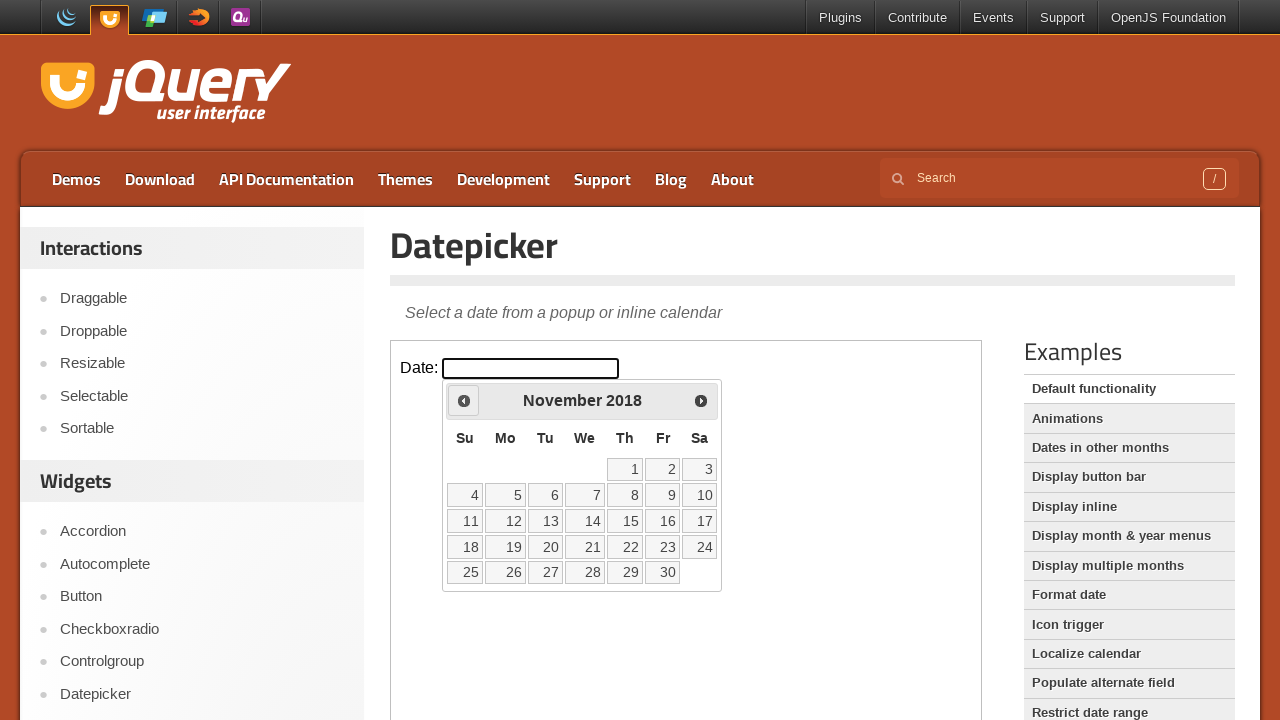

Checked current month: November 2018
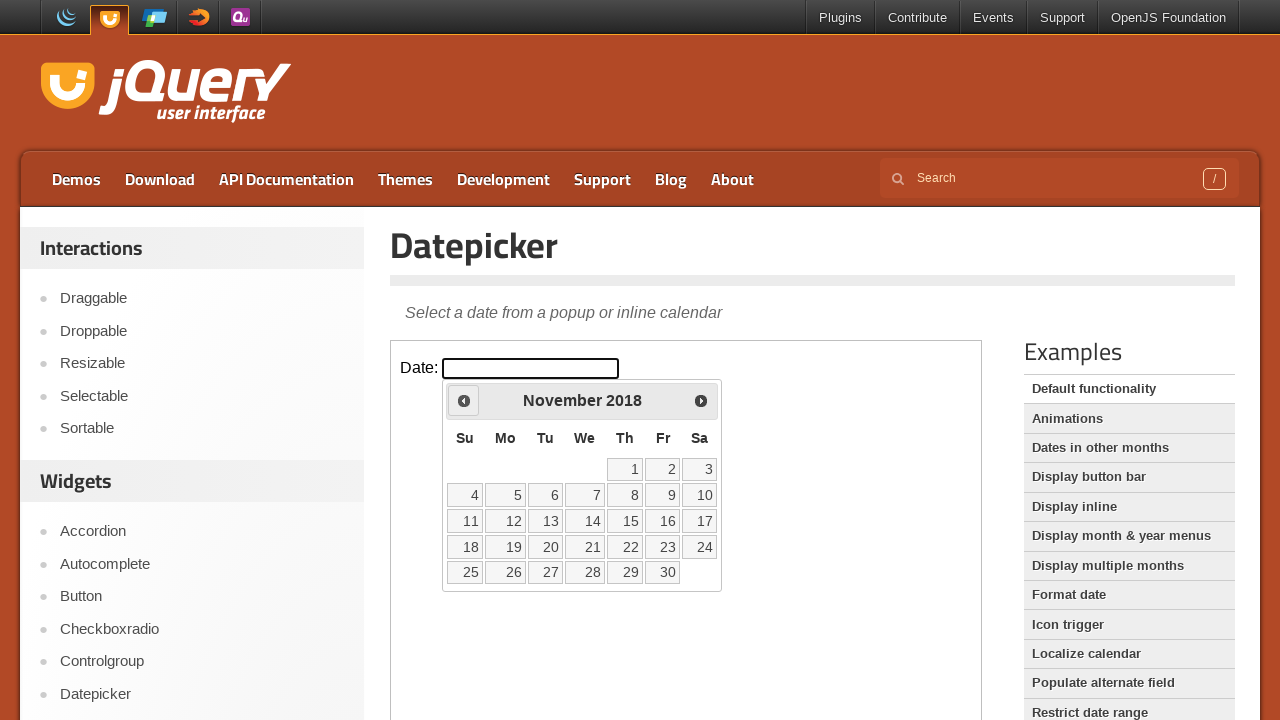

Clicked previous month button to navigate backwards at (464, 400) on iframe >> nth=0 >> internal:control=enter-frame >> span.ui-icon.ui-icon-circle-t
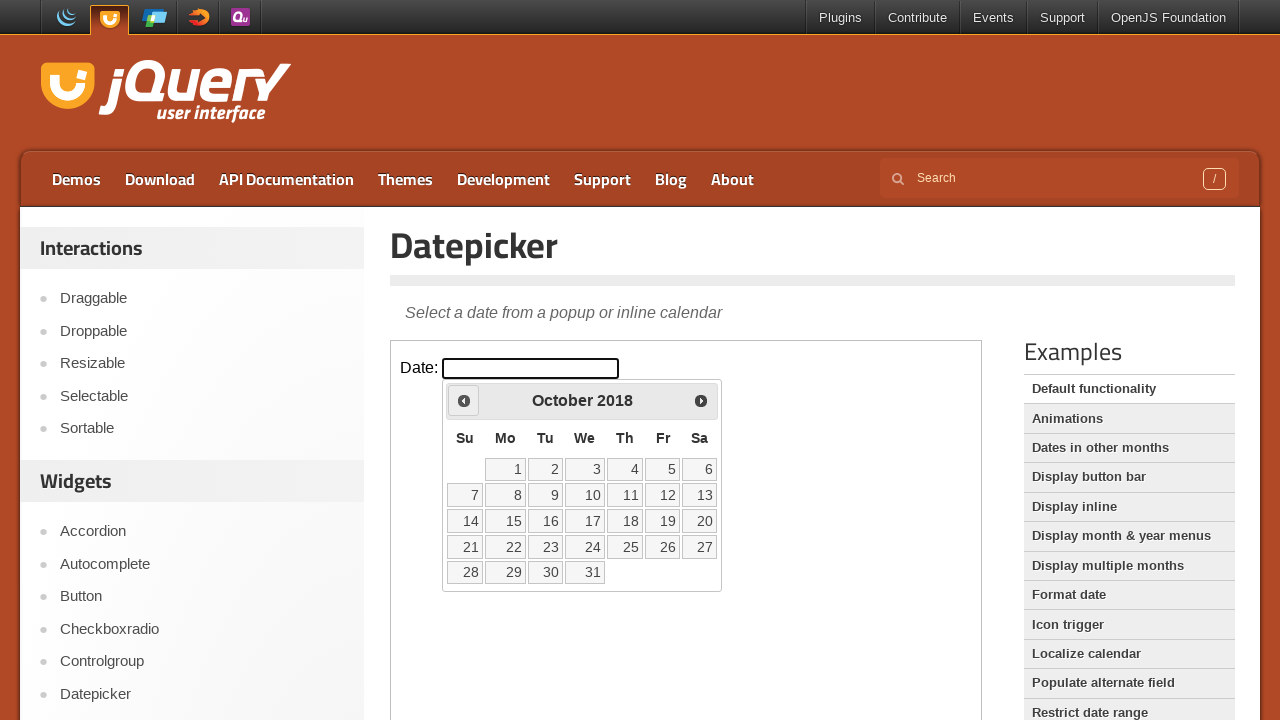

Checked current month: October 2018
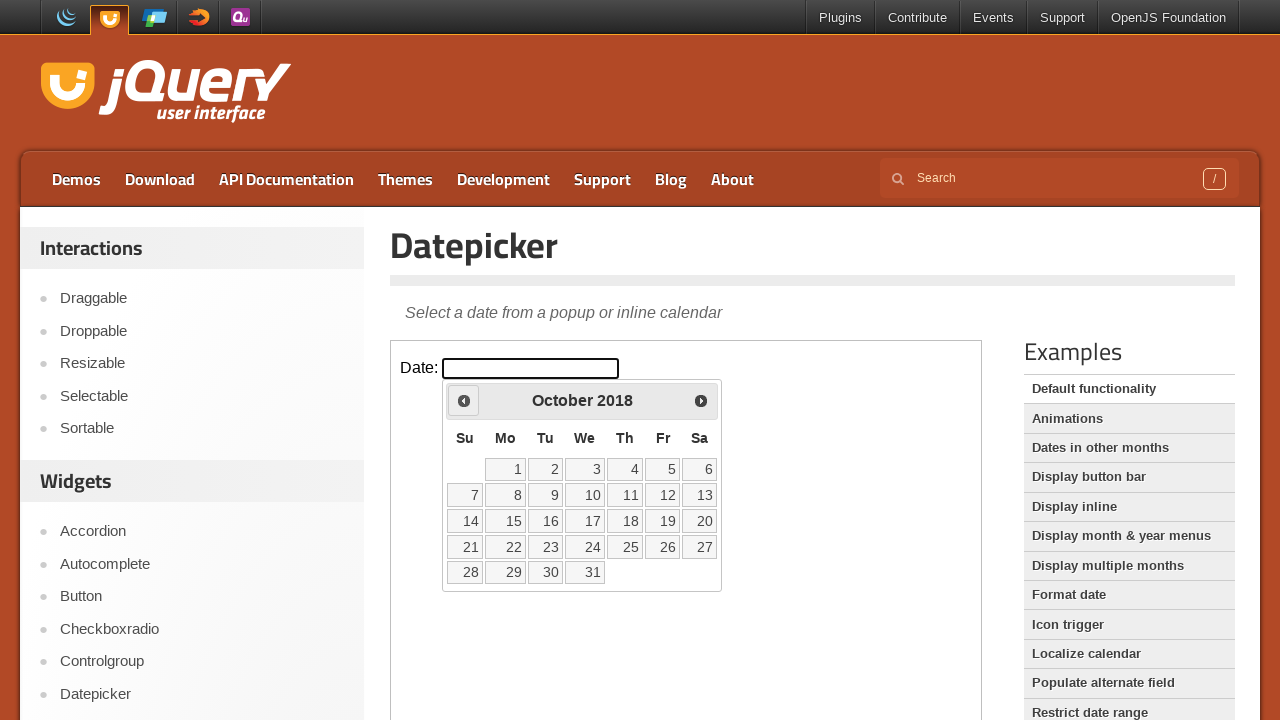

Clicked previous month button to navigate backwards at (464, 400) on iframe >> nth=0 >> internal:control=enter-frame >> span.ui-icon.ui-icon-circle-t
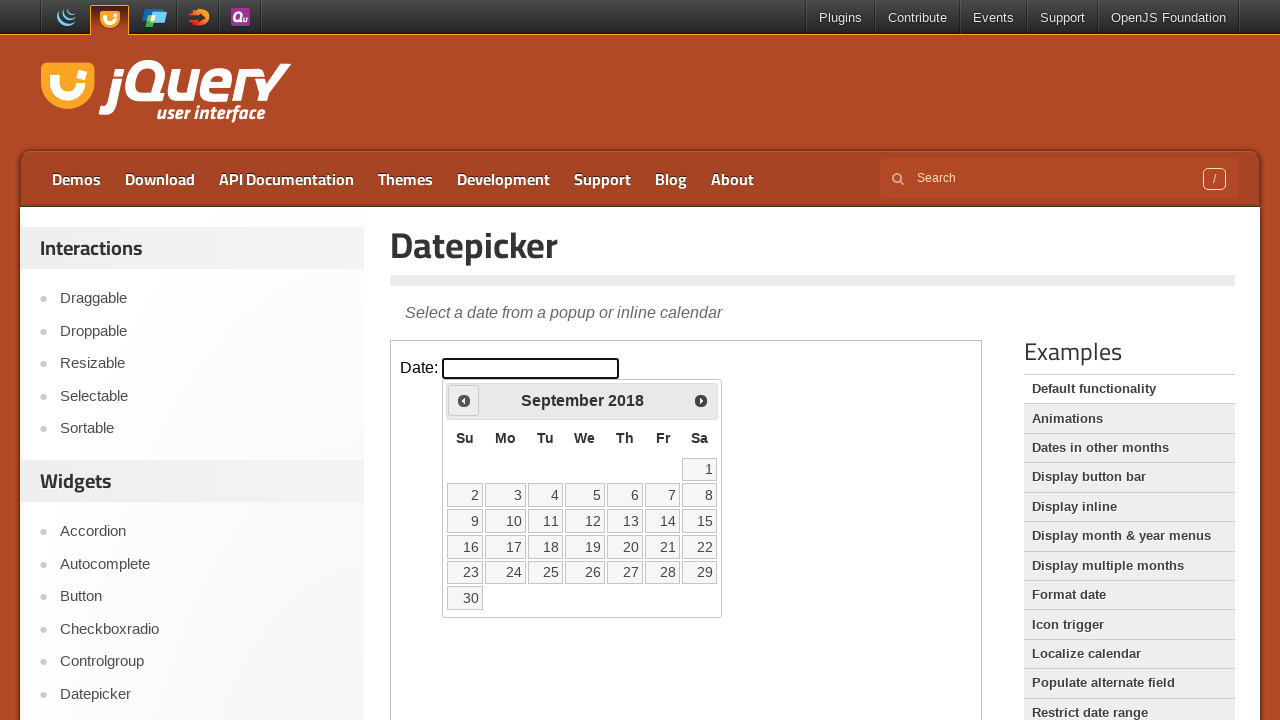

Checked current month: September 2018
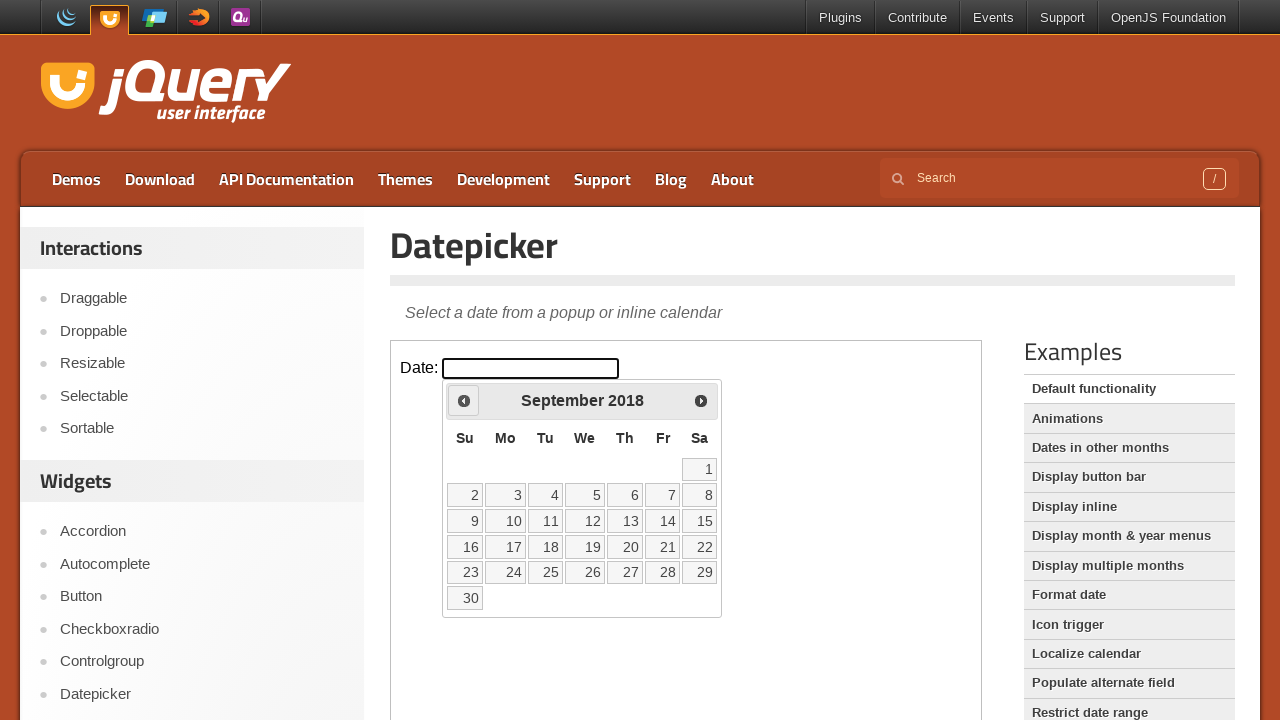

Clicked previous month button to navigate backwards at (464, 400) on iframe >> nth=0 >> internal:control=enter-frame >> span.ui-icon.ui-icon-circle-t
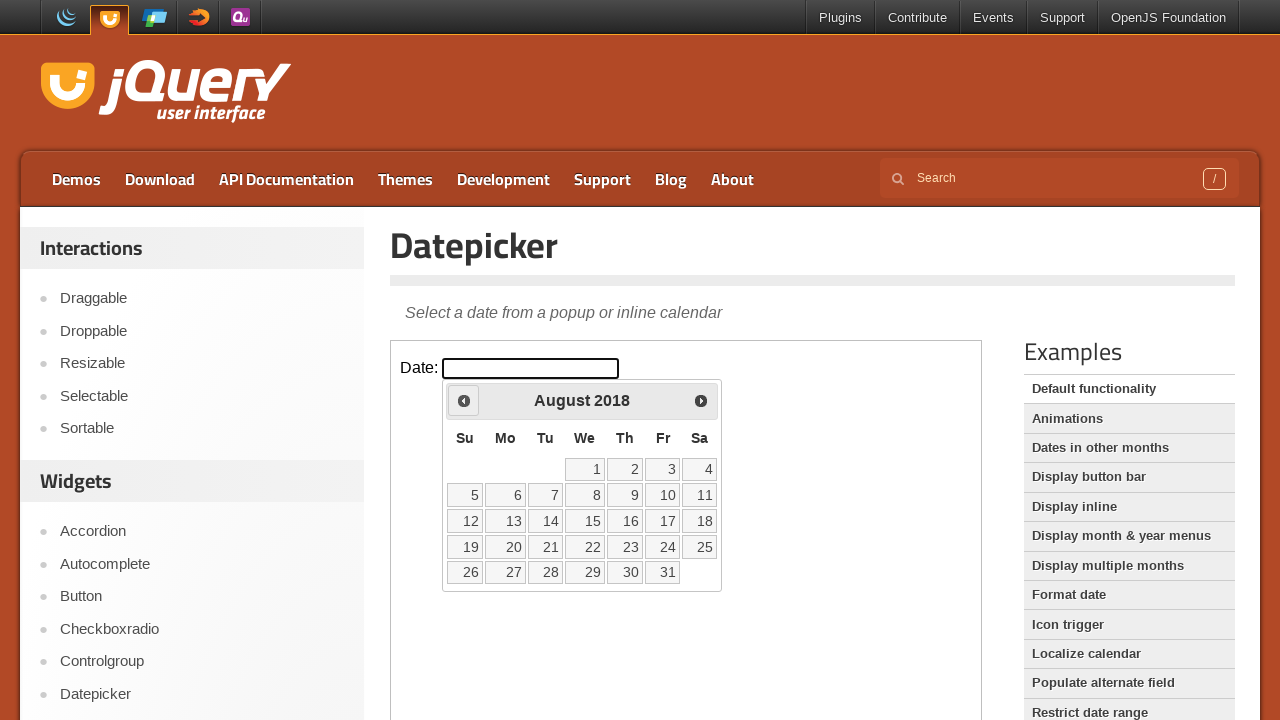

Checked current month: August 2018
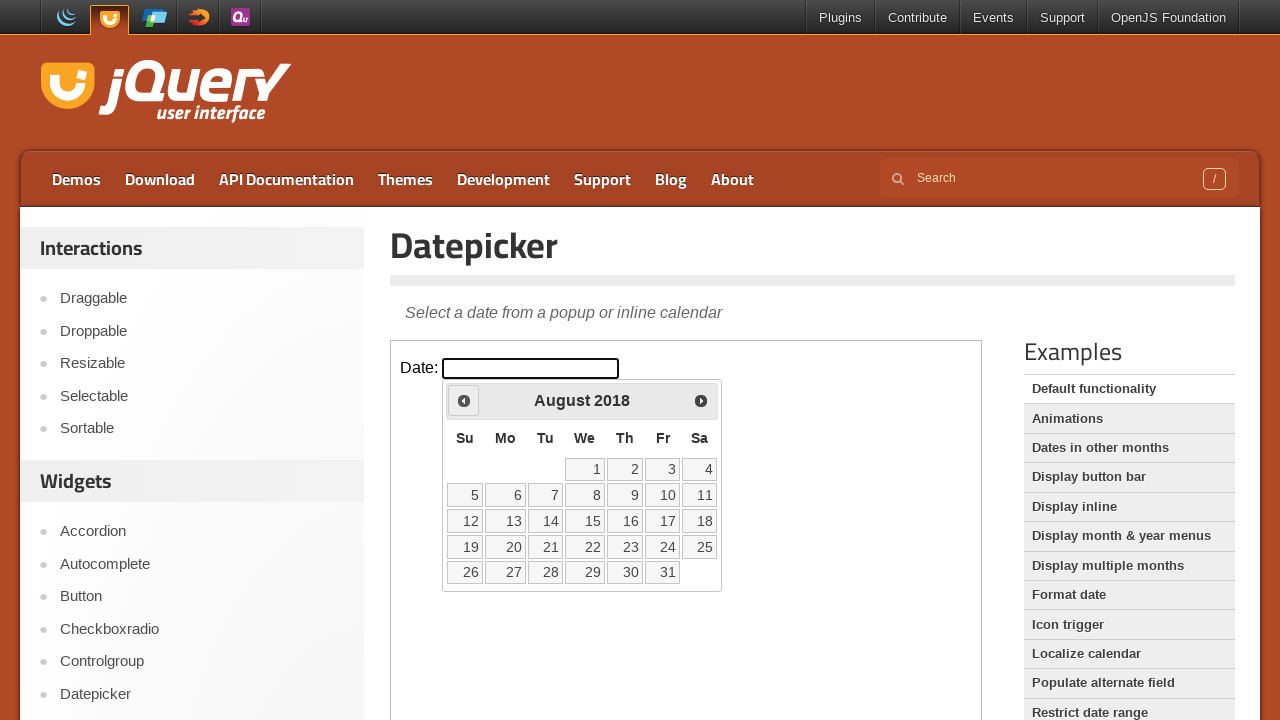

Clicked previous month button to navigate backwards at (464, 400) on iframe >> nth=0 >> internal:control=enter-frame >> span.ui-icon.ui-icon-circle-t
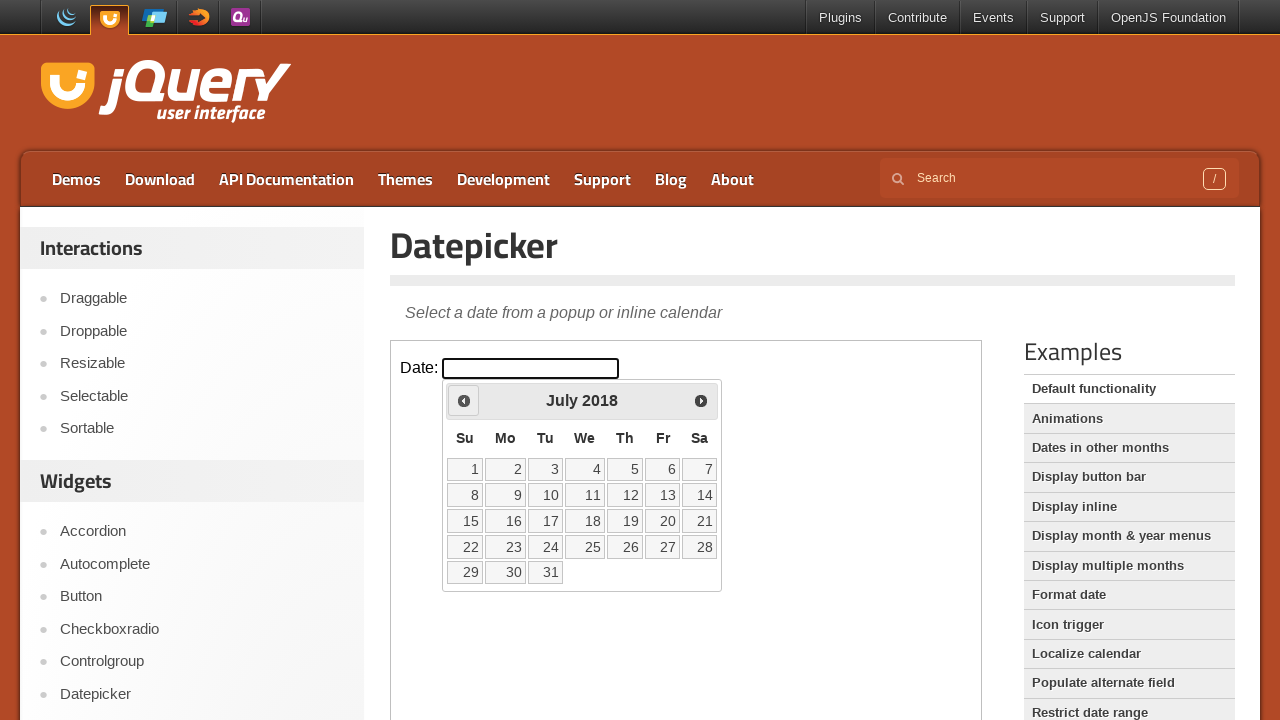

Checked current month: July 2018
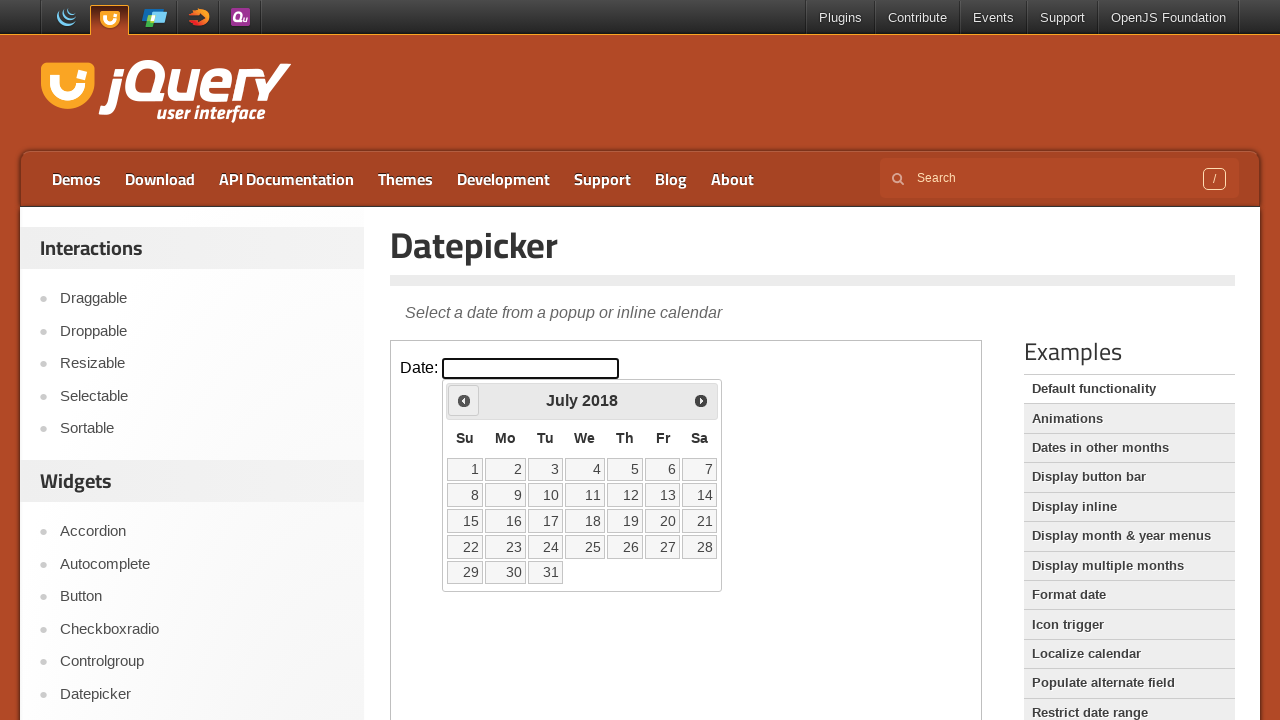

Clicked previous month button to navigate backwards at (464, 400) on iframe >> nth=0 >> internal:control=enter-frame >> span.ui-icon.ui-icon-circle-t
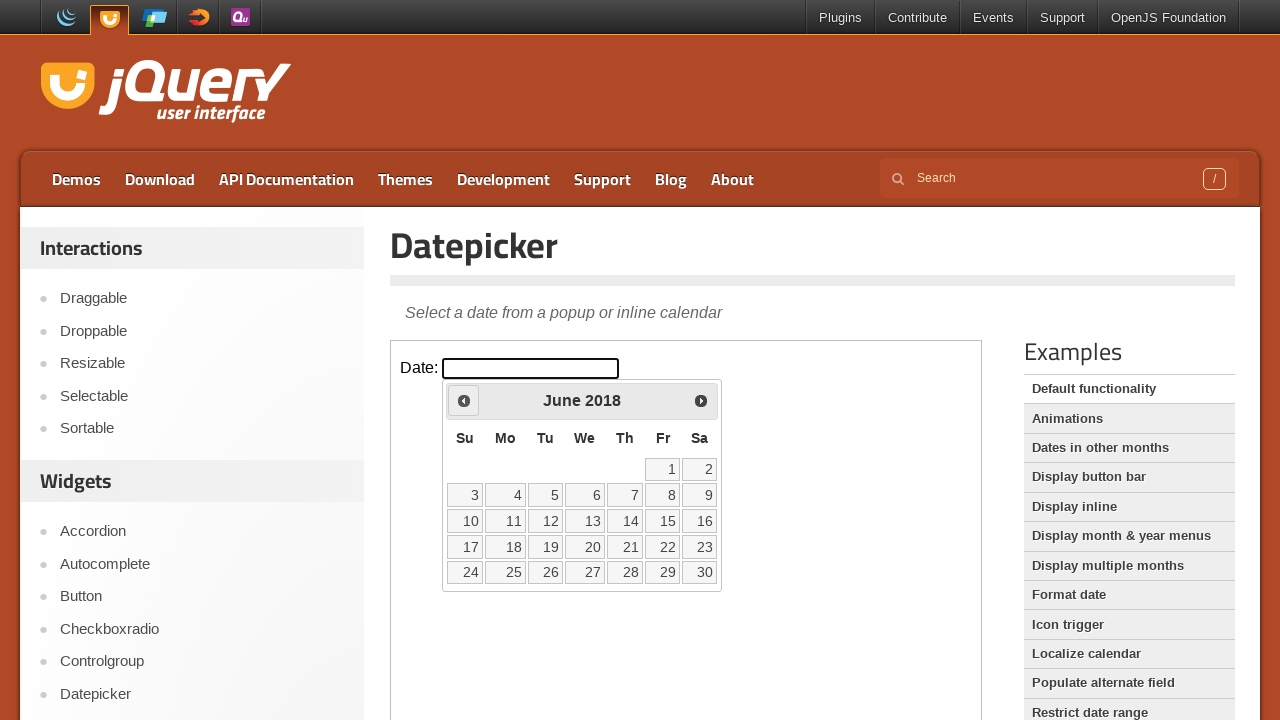

Checked current month: June 2018
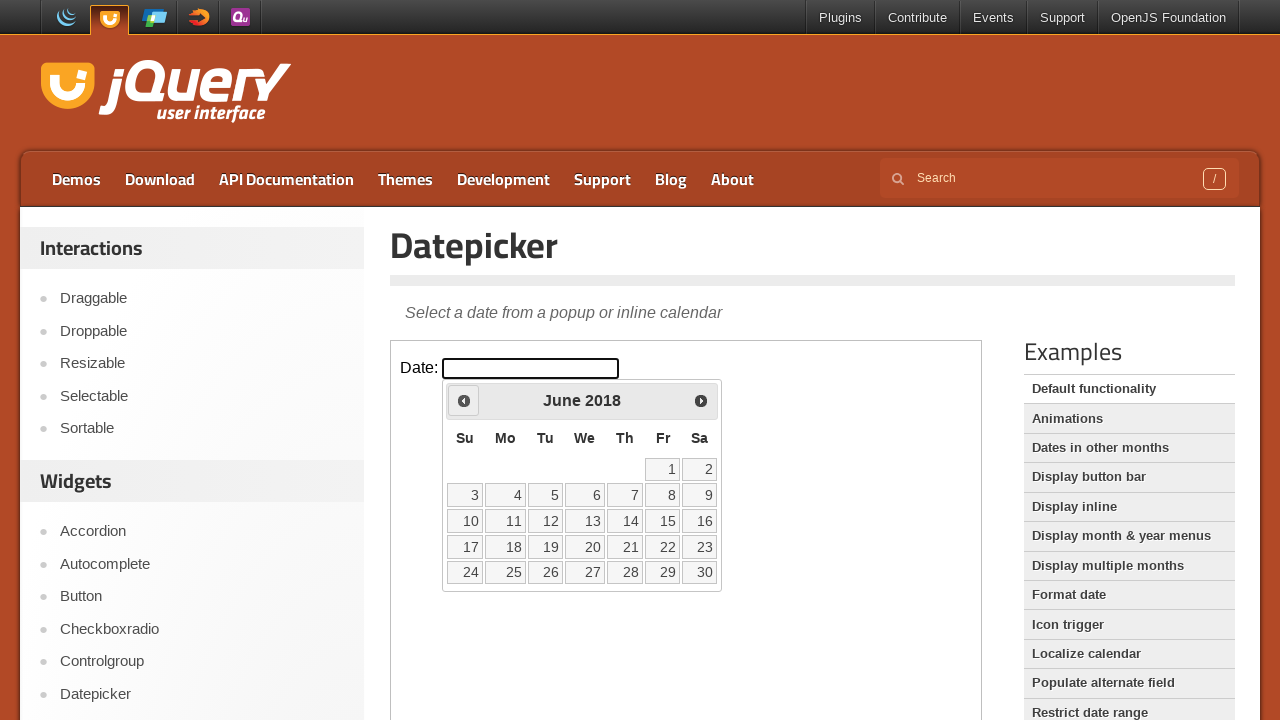

Clicked previous month button to navigate backwards at (464, 400) on iframe >> nth=0 >> internal:control=enter-frame >> span.ui-icon.ui-icon-circle-t
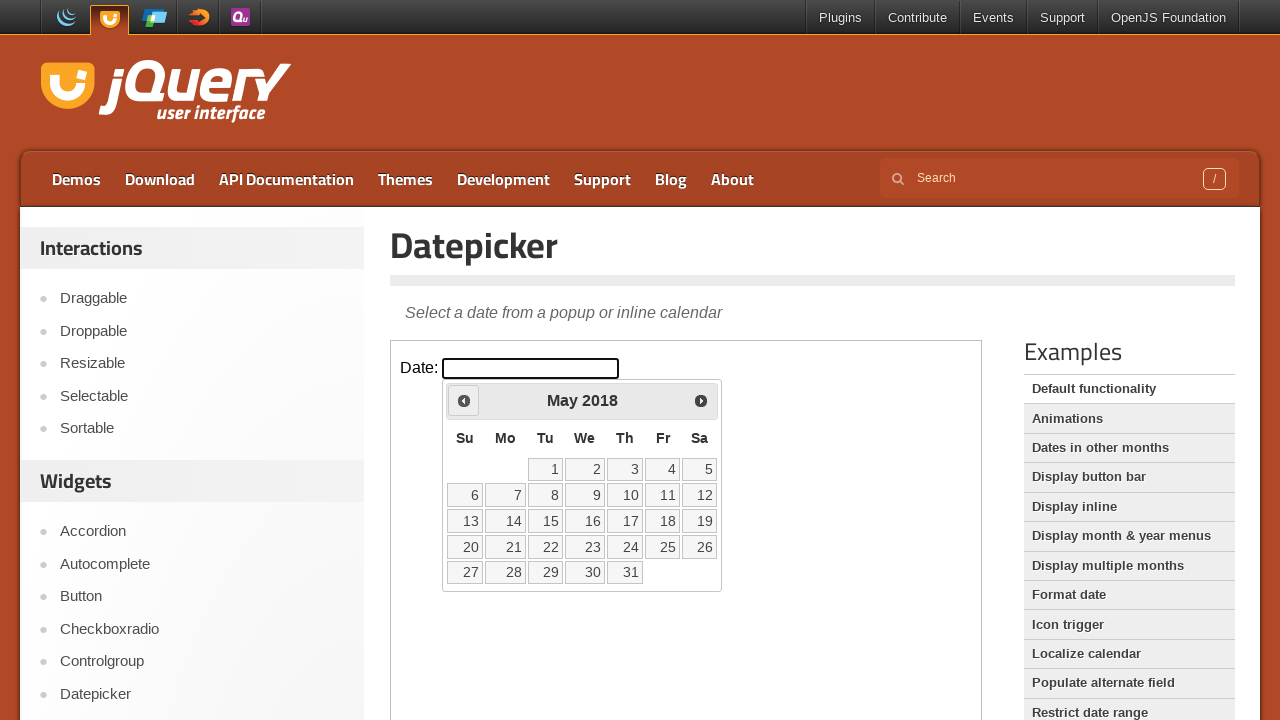

Checked current month: May 2018
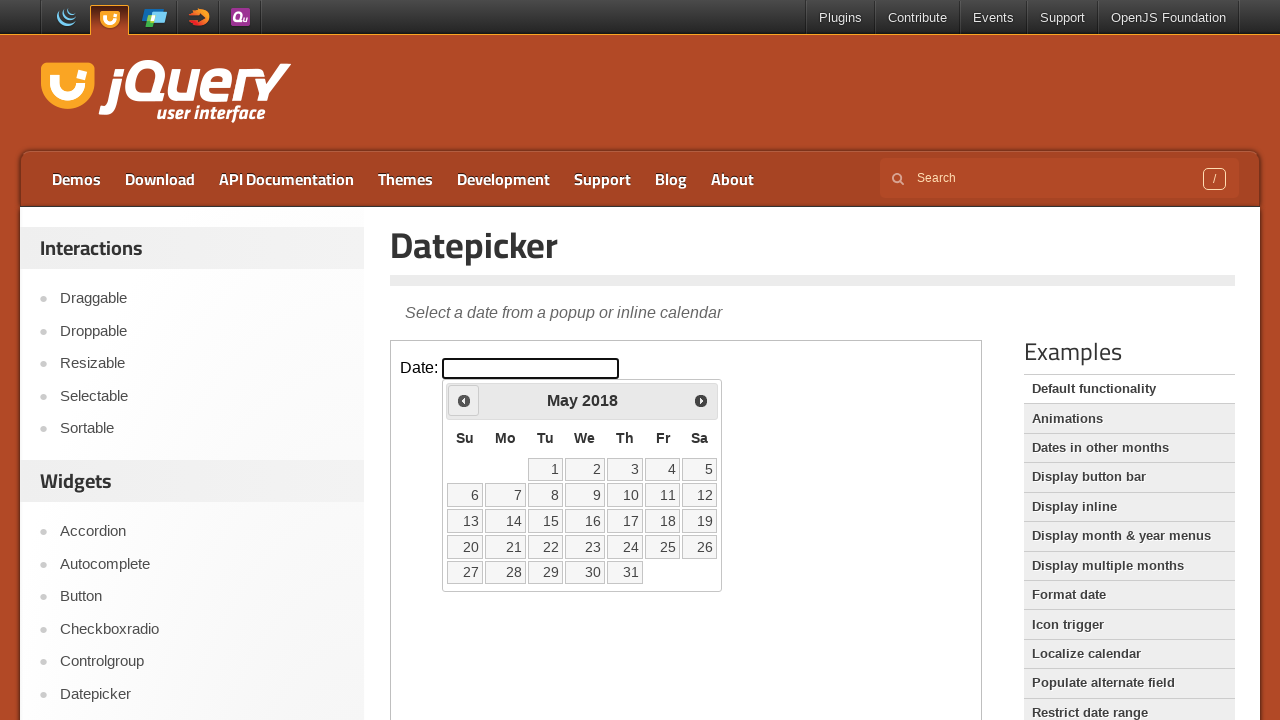

Clicked previous month button to navigate backwards at (464, 400) on iframe >> nth=0 >> internal:control=enter-frame >> span.ui-icon.ui-icon-circle-t
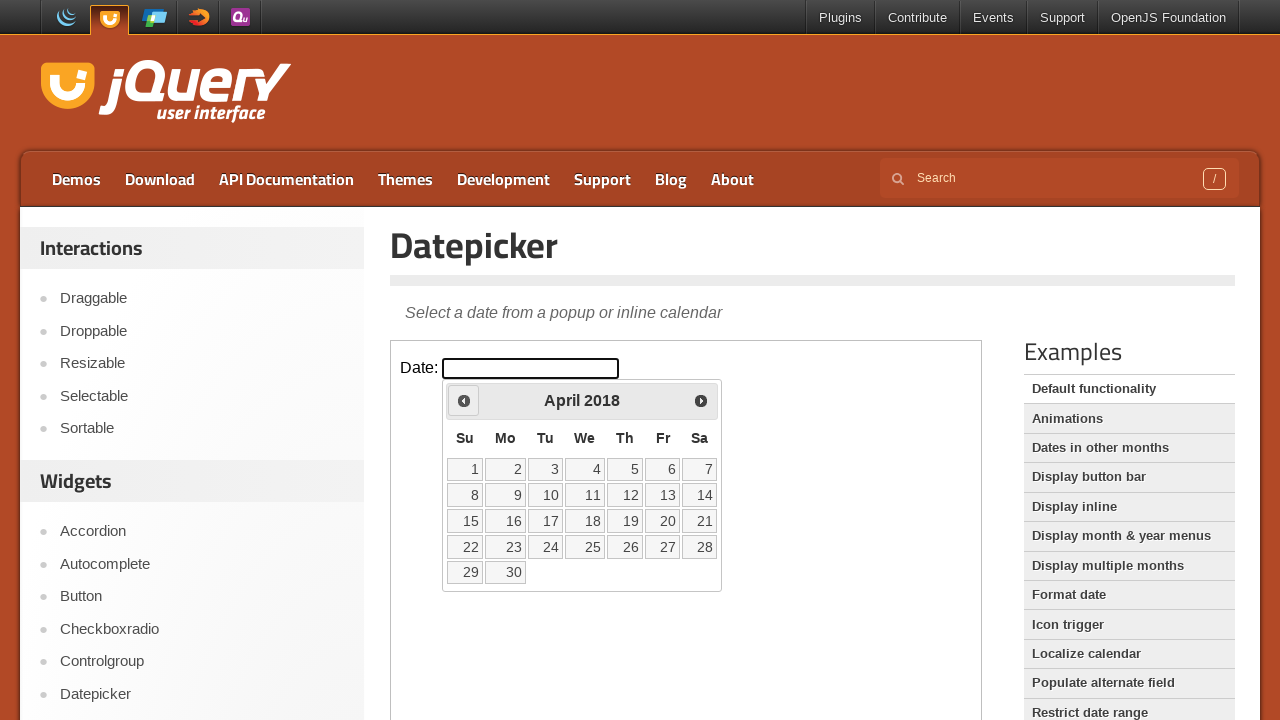

Checked current month: April 2018
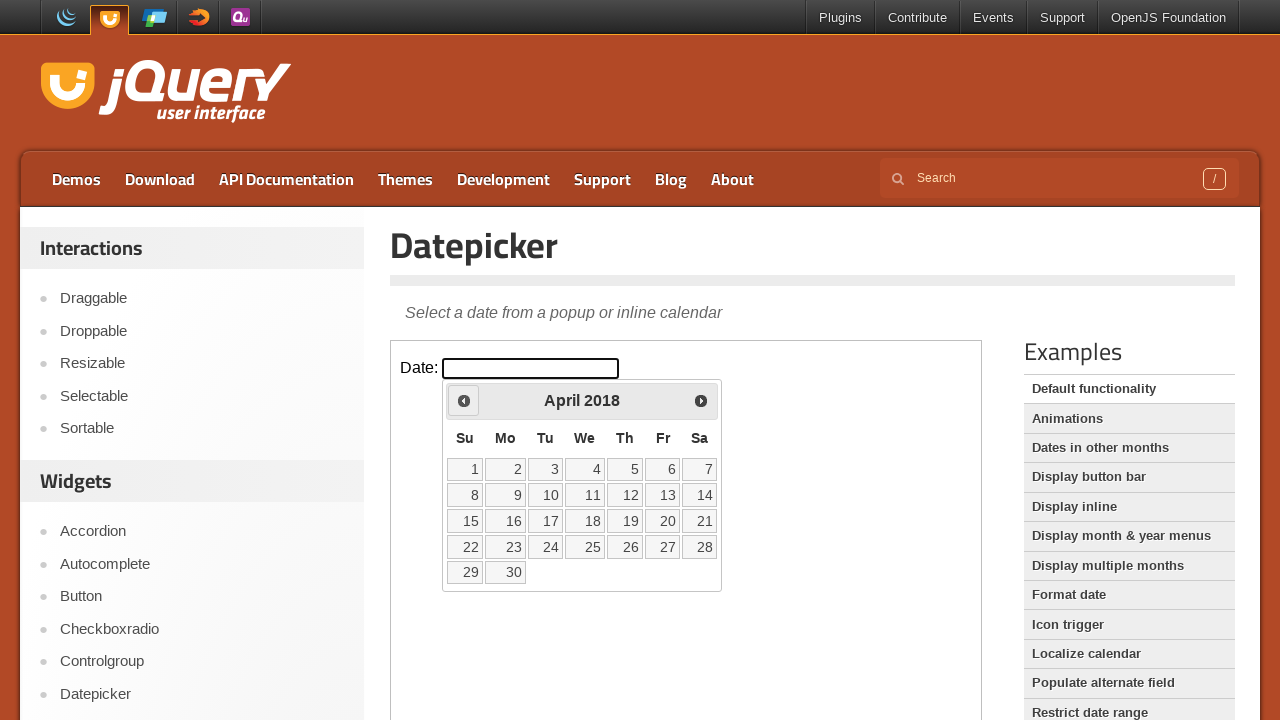

Clicked previous month button to navigate backwards at (464, 400) on iframe >> nth=0 >> internal:control=enter-frame >> span.ui-icon.ui-icon-circle-t
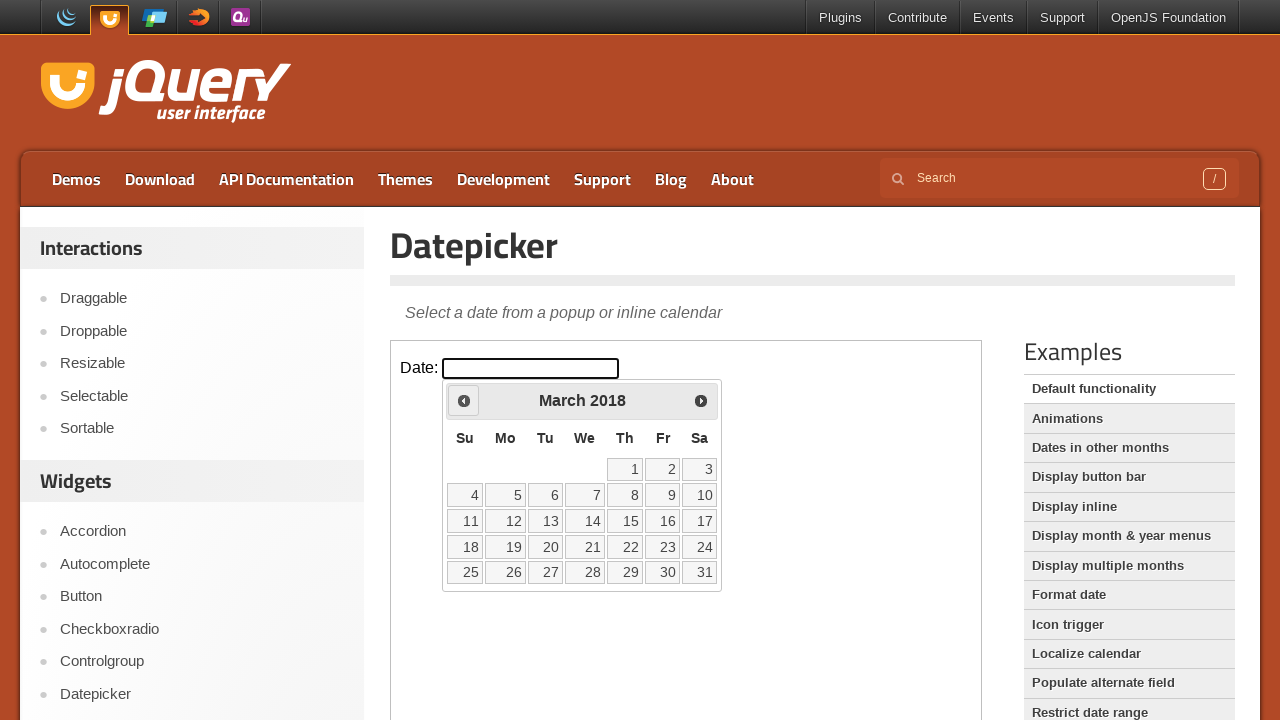

Checked current month: March 2018
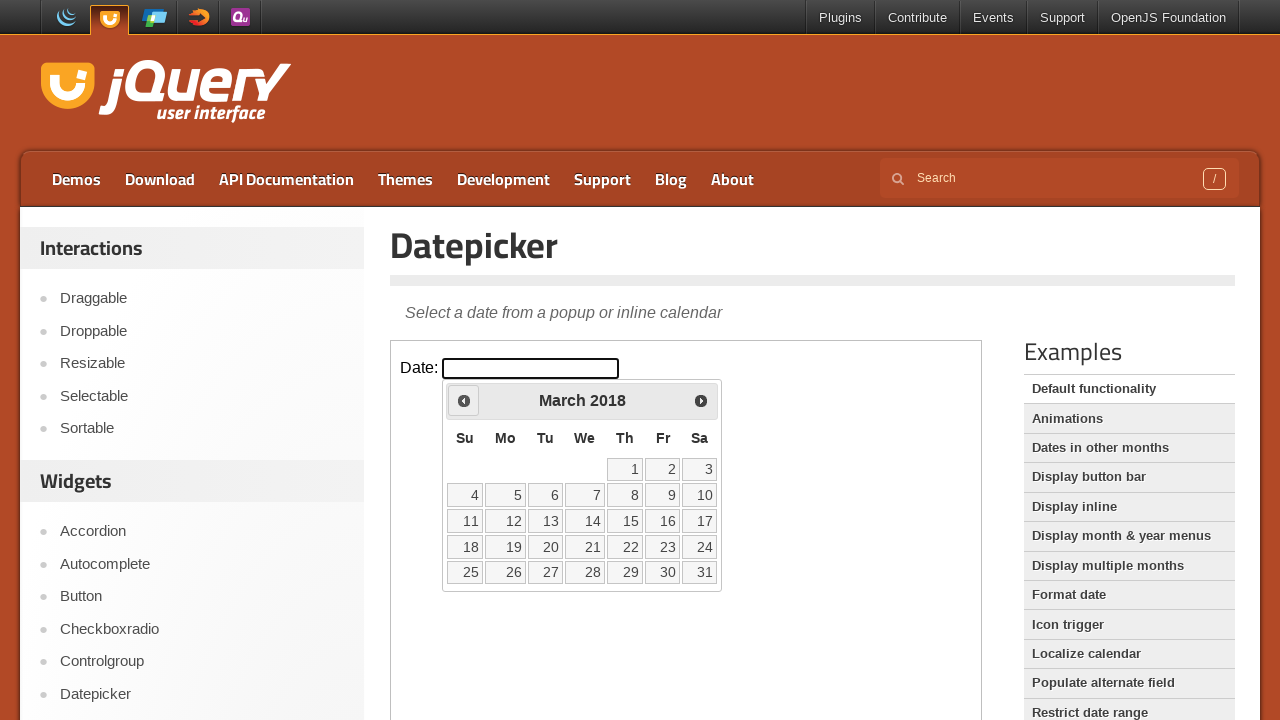

Clicked previous month button to navigate backwards at (464, 400) on iframe >> nth=0 >> internal:control=enter-frame >> span.ui-icon.ui-icon-circle-t
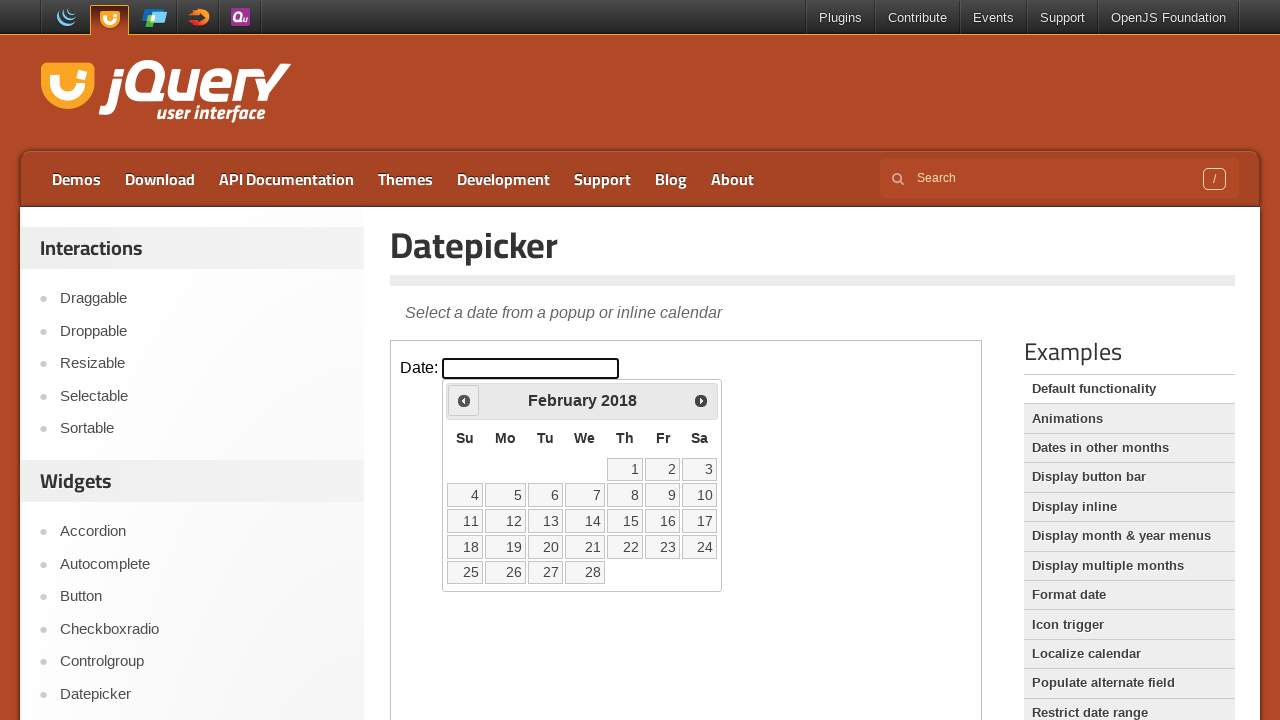

Checked current month: February 2018
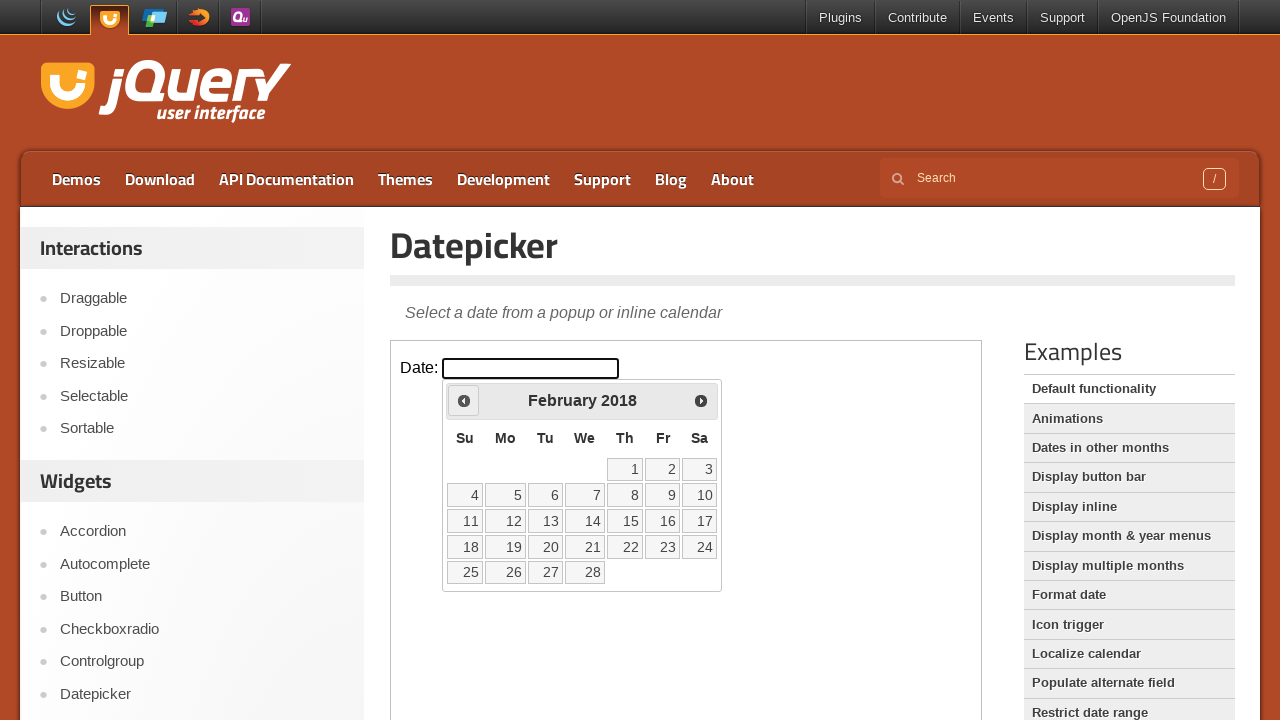

Clicked previous month button to navigate backwards at (464, 400) on iframe >> nth=0 >> internal:control=enter-frame >> span.ui-icon.ui-icon-circle-t
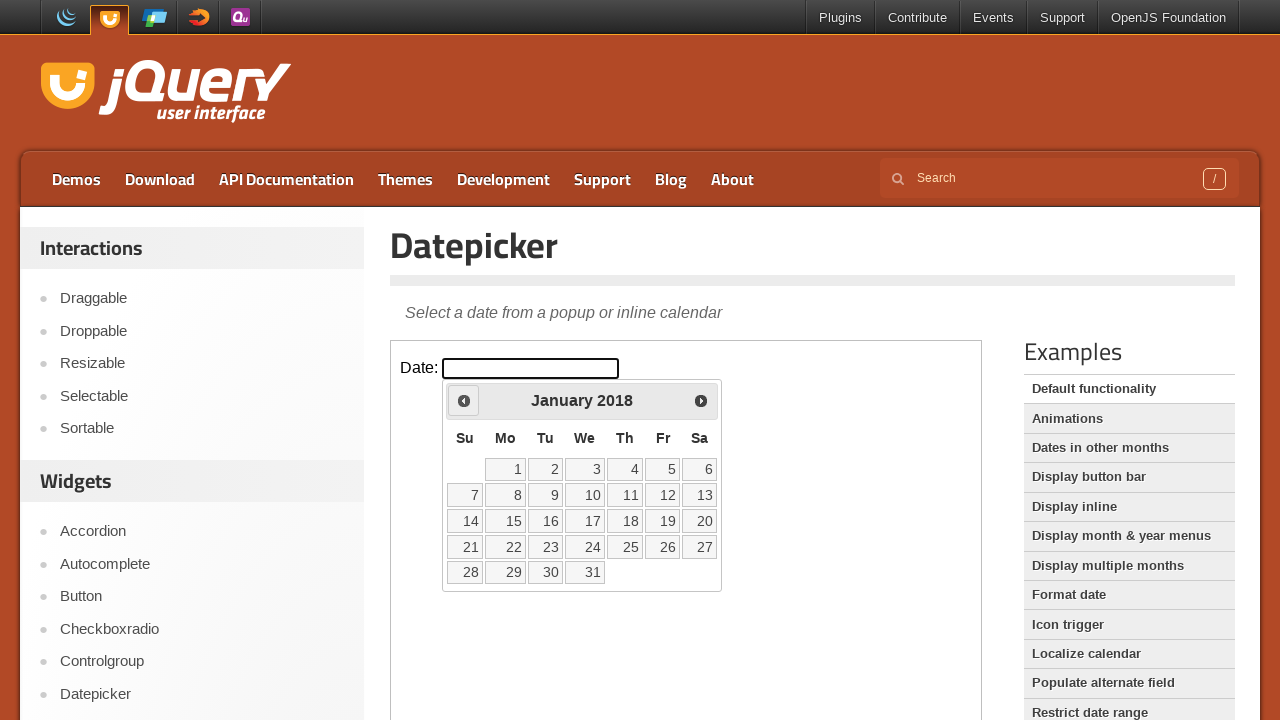

Checked current month: January 2018
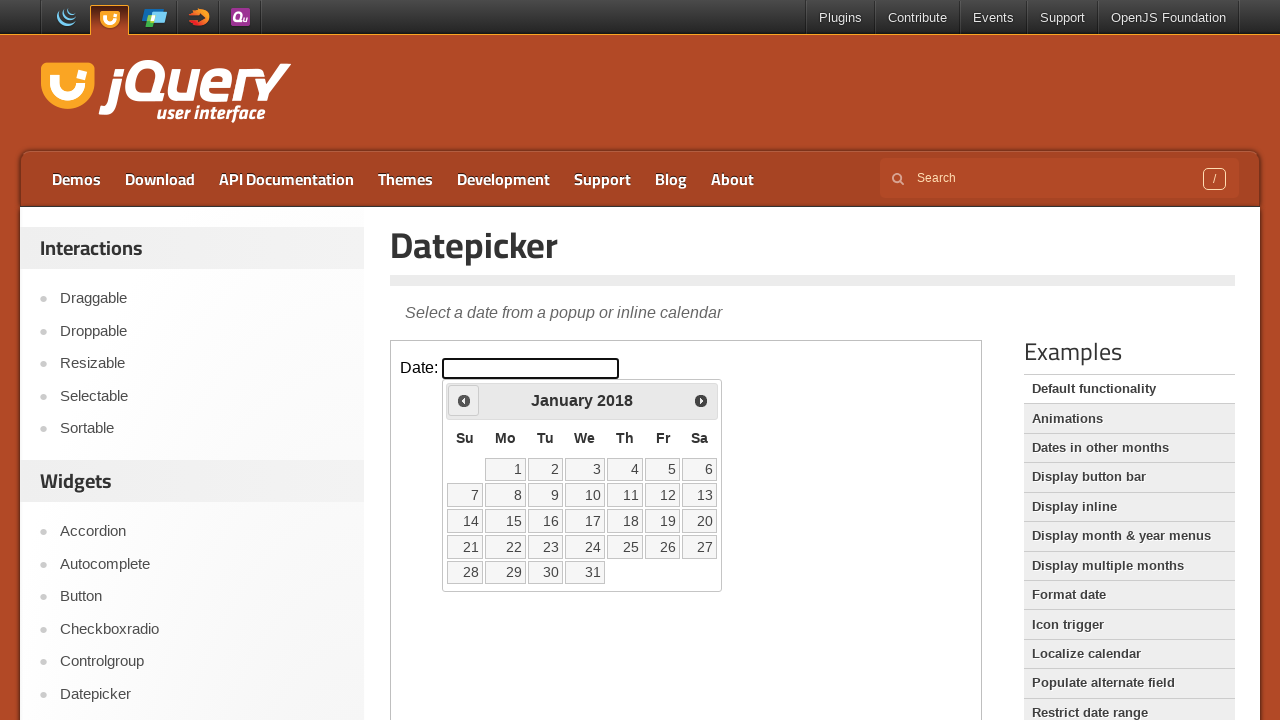

Clicked previous month button to navigate backwards at (464, 400) on iframe >> nth=0 >> internal:control=enter-frame >> span.ui-icon.ui-icon-circle-t
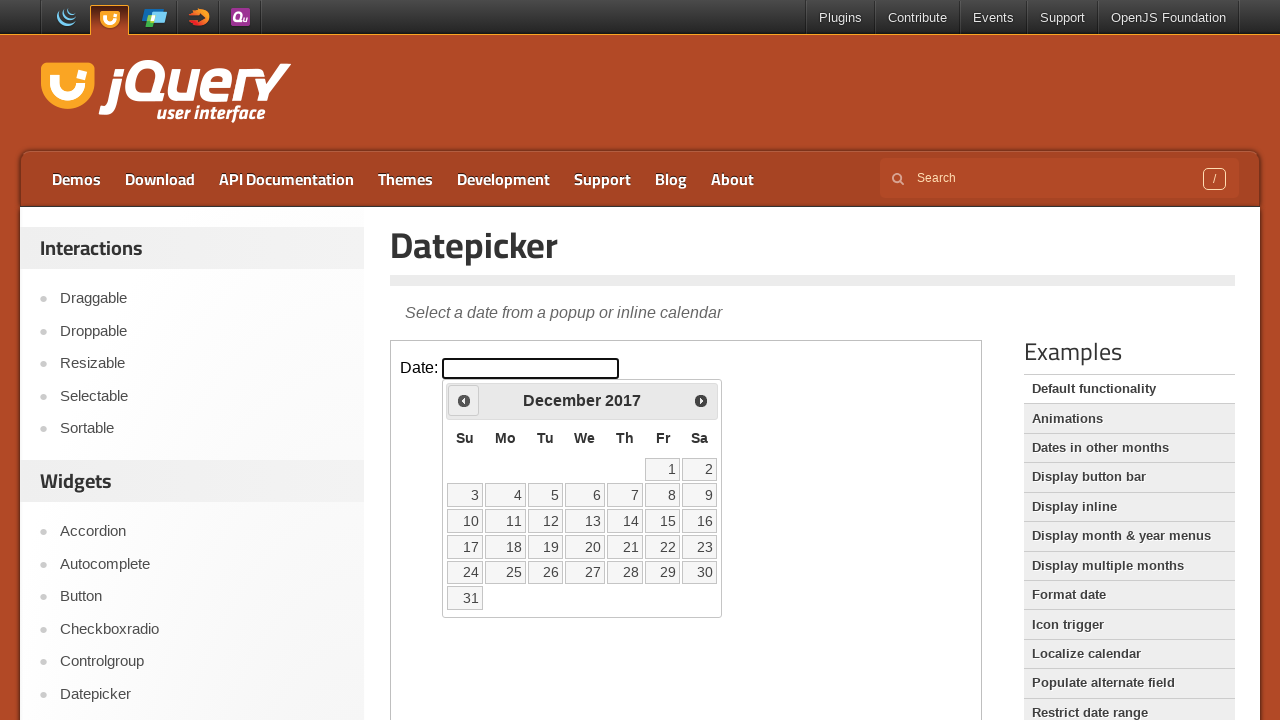

Checked current month: December 2017
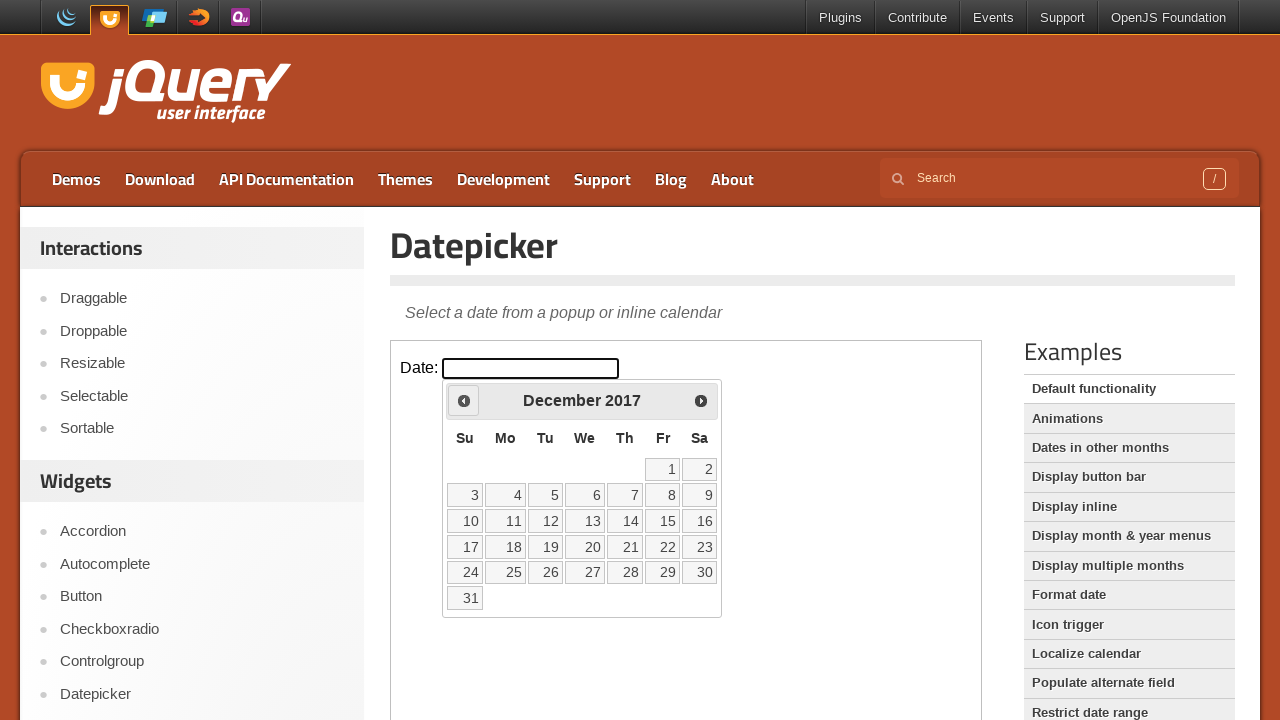

Clicked previous month button to navigate backwards at (464, 400) on iframe >> nth=0 >> internal:control=enter-frame >> span.ui-icon.ui-icon-circle-t
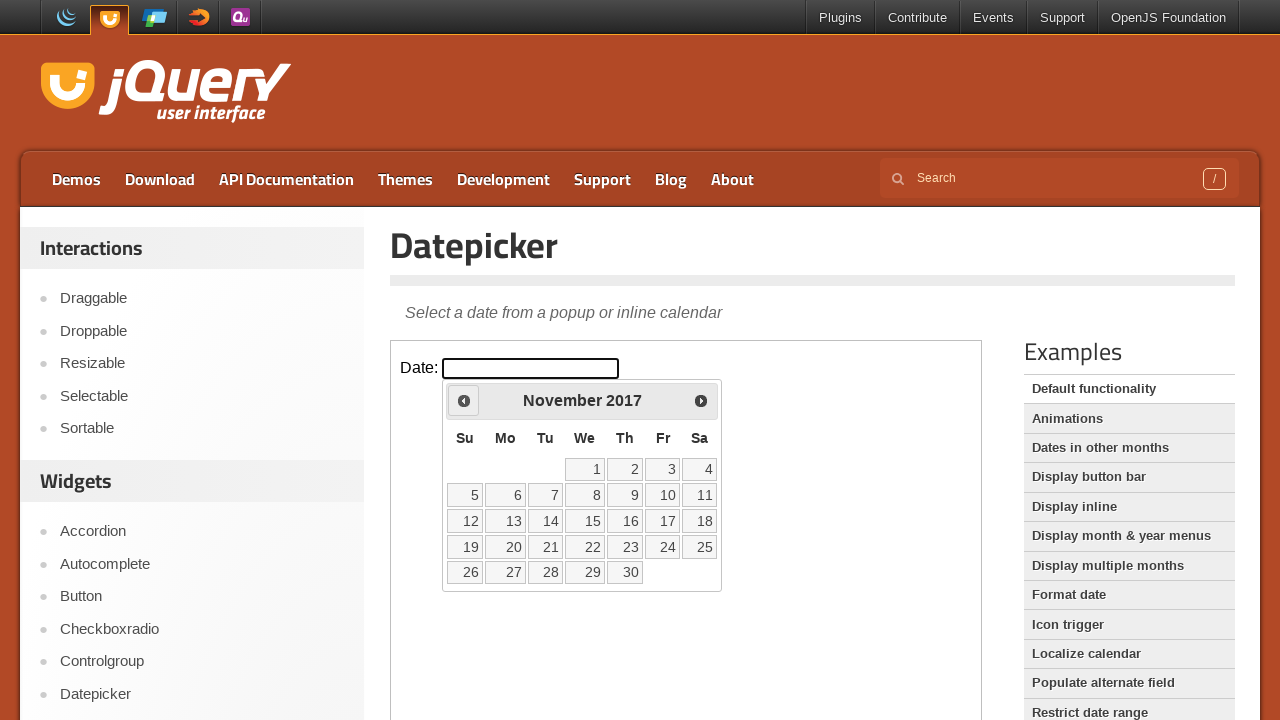

Checked current month: November 2017
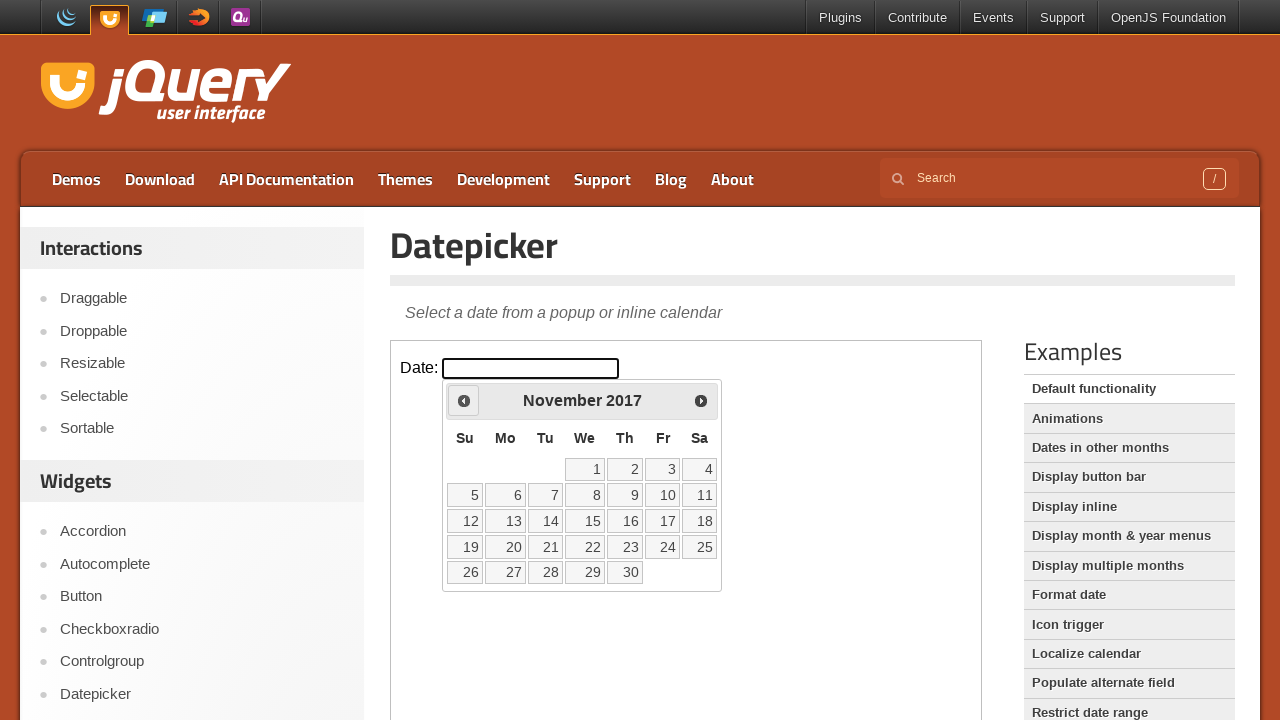

Clicked previous month button to navigate backwards at (464, 400) on iframe >> nth=0 >> internal:control=enter-frame >> span.ui-icon.ui-icon-circle-t
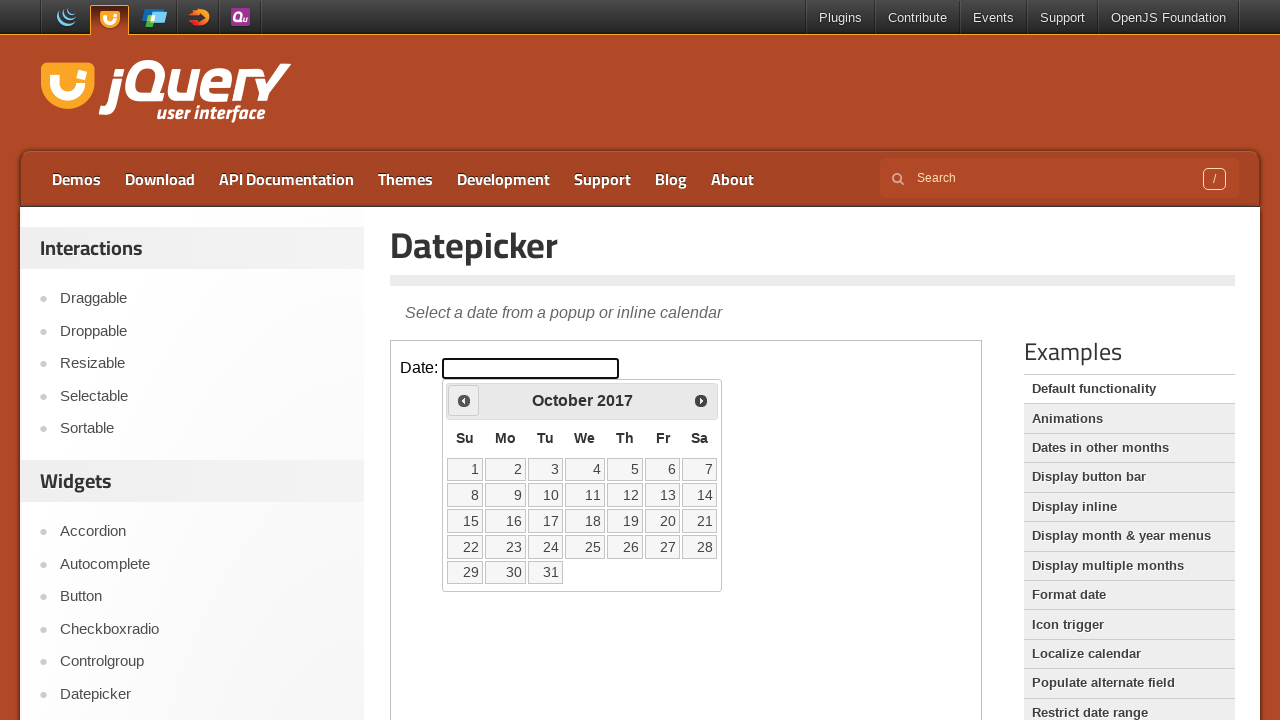

Checked current month: October 2017
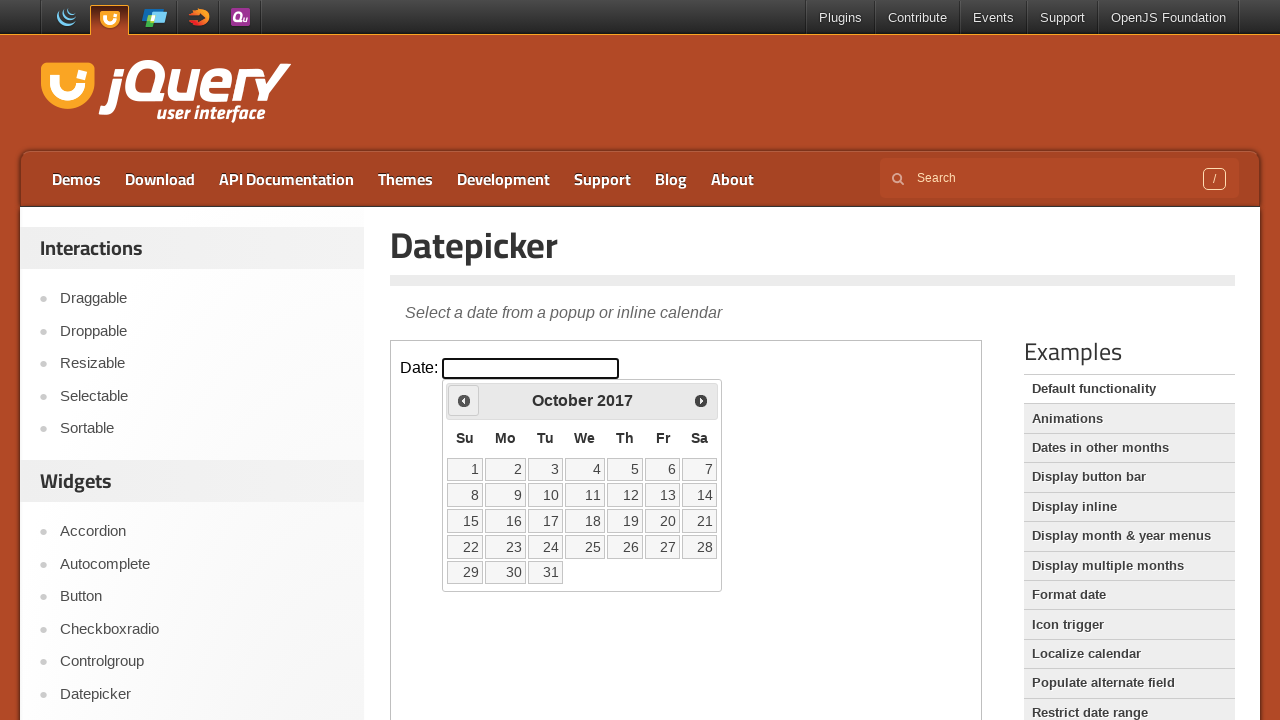

Clicked previous month button to navigate backwards at (464, 400) on iframe >> nth=0 >> internal:control=enter-frame >> span.ui-icon.ui-icon-circle-t
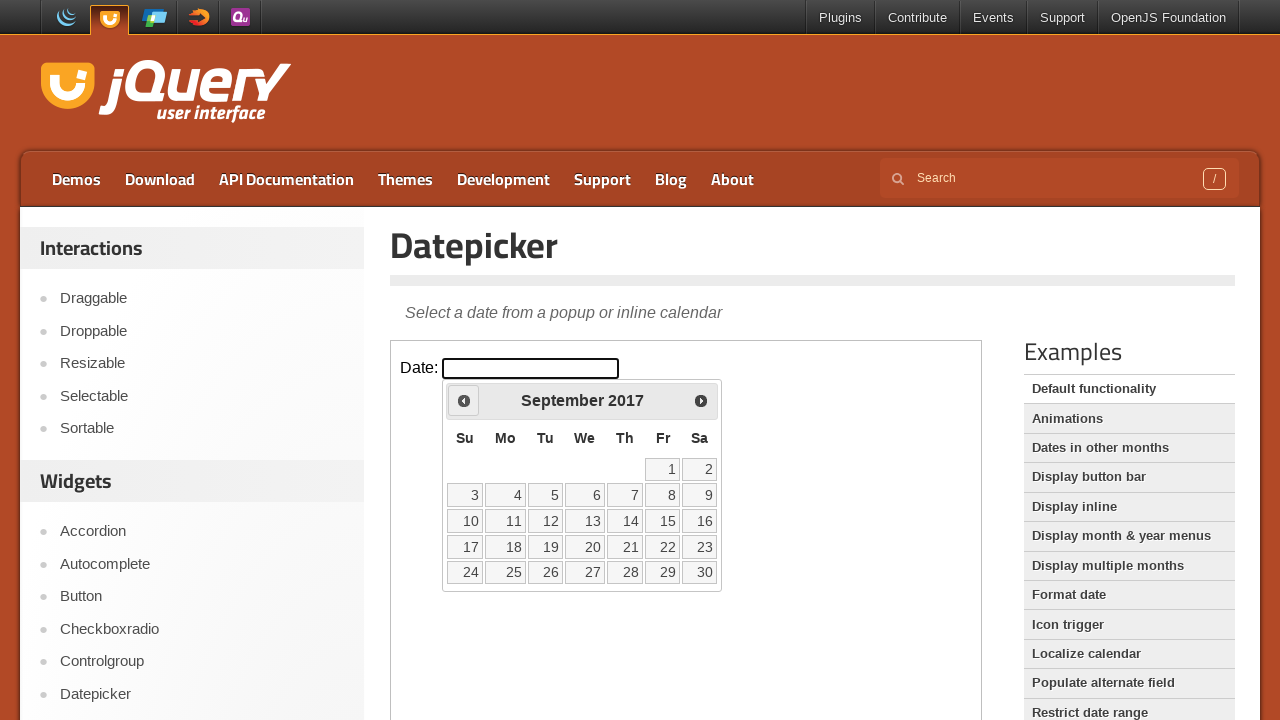

Checked current month: September 2017
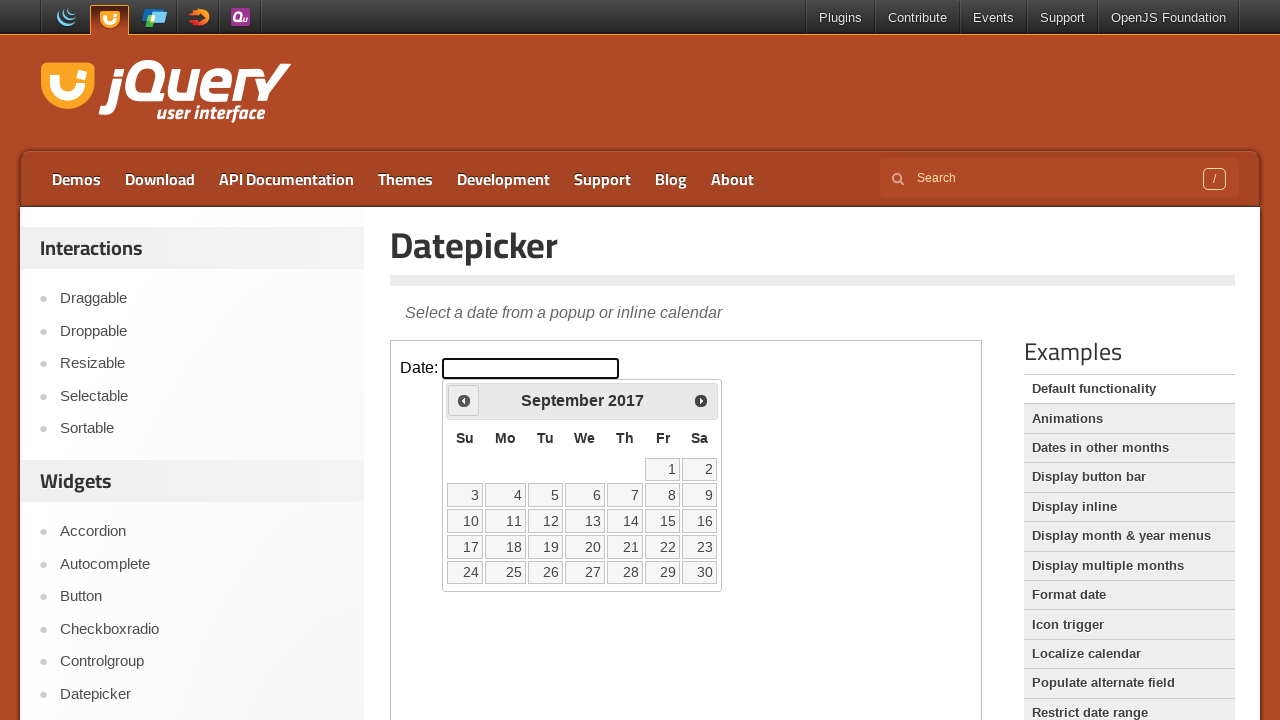

Clicked previous month button to navigate backwards at (464, 400) on iframe >> nth=0 >> internal:control=enter-frame >> span.ui-icon.ui-icon-circle-t
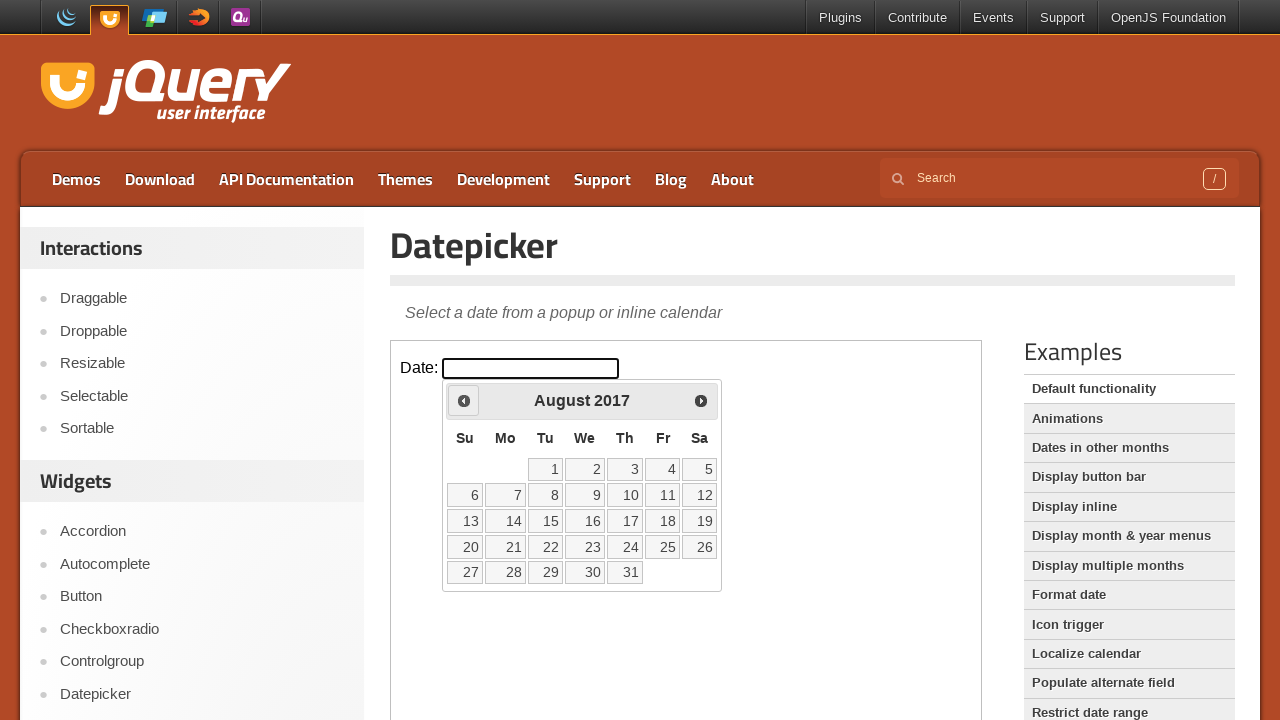

Checked current month: August 2017
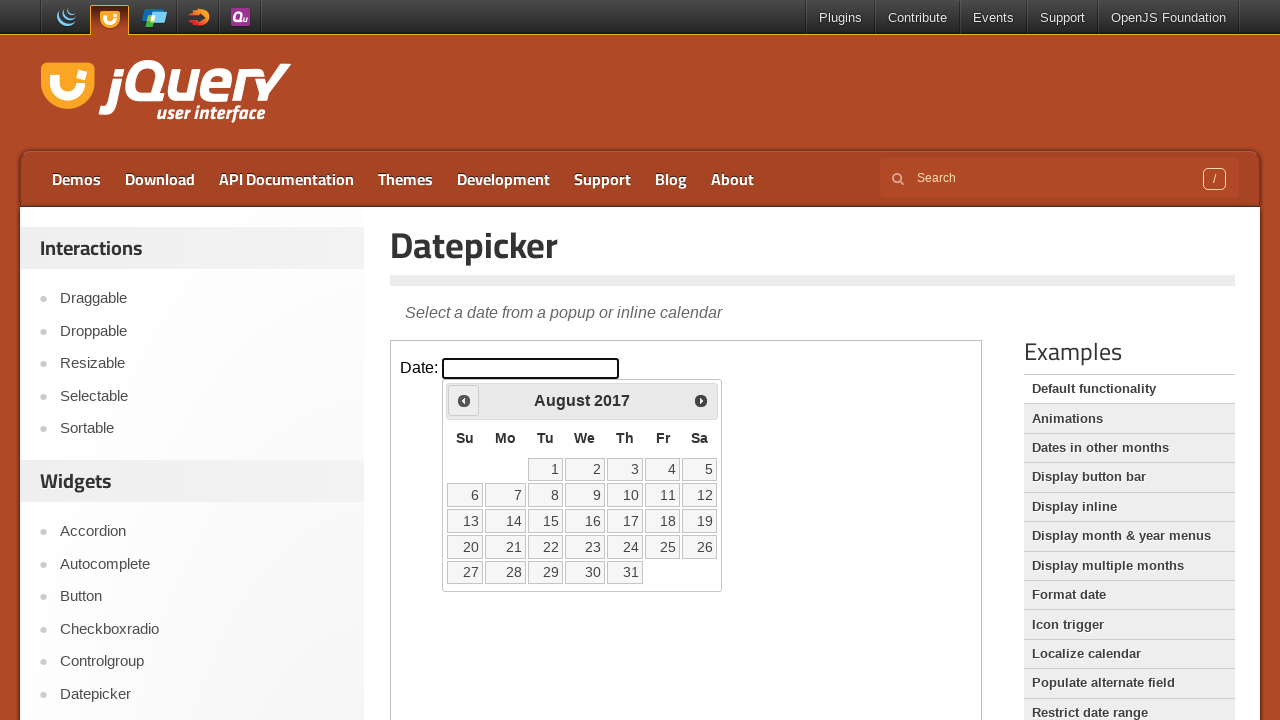

Clicked previous month button to navigate backwards at (464, 400) on iframe >> nth=0 >> internal:control=enter-frame >> span.ui-icon.ui-icon-circle-t
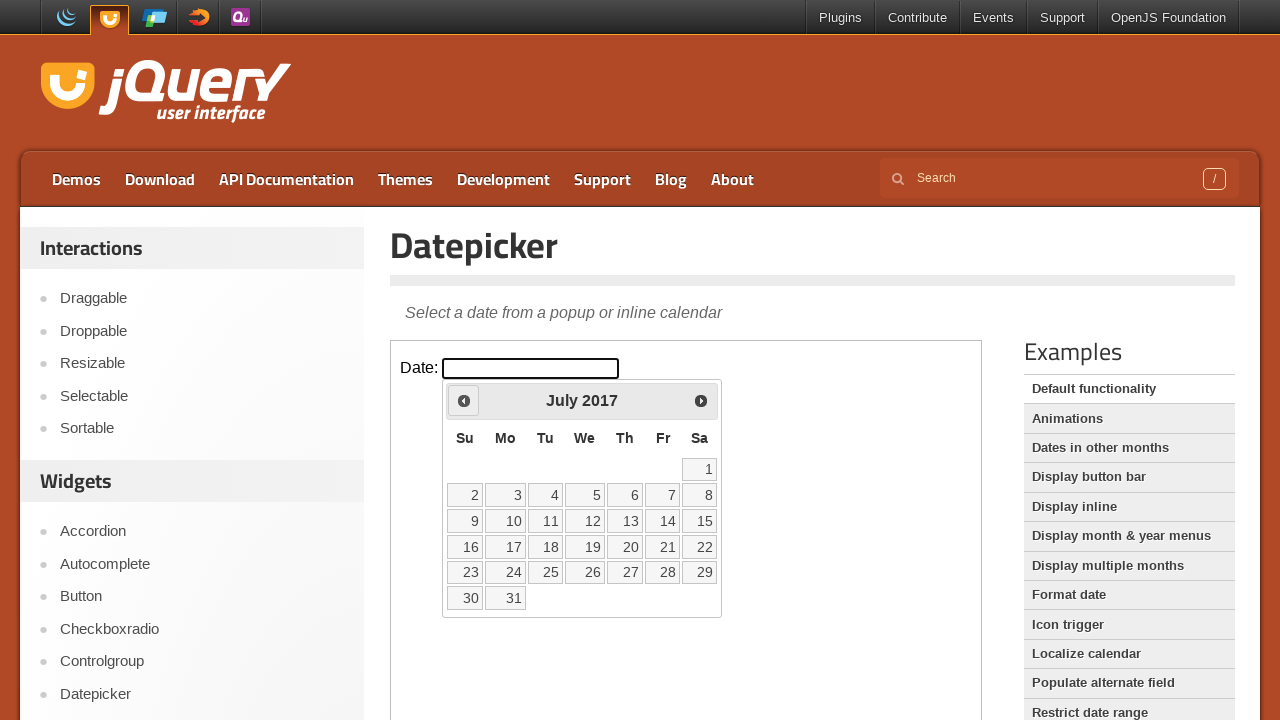

Checked current month: July 2017
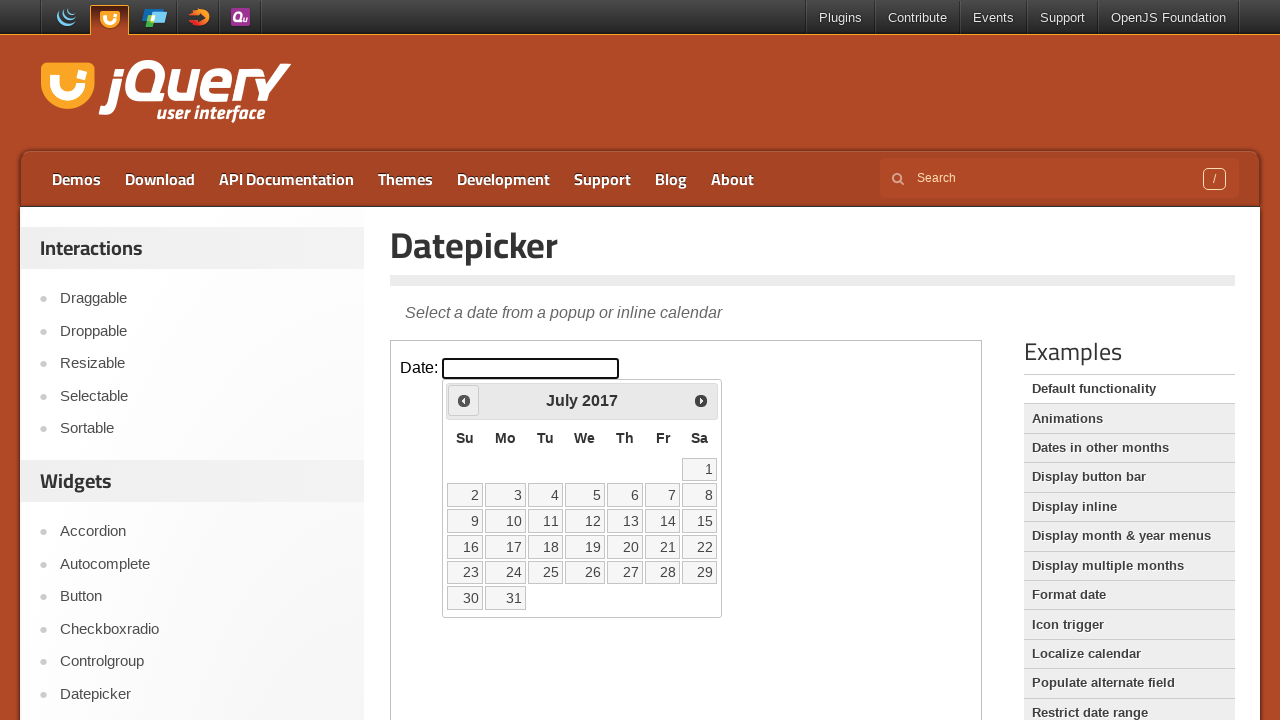

Clicked previous month button to navigate backwards at (464, 400) on iframe >> nth=0 >> internal:control=enter-frame >> span.ui-icon.ui-icon-circle-t
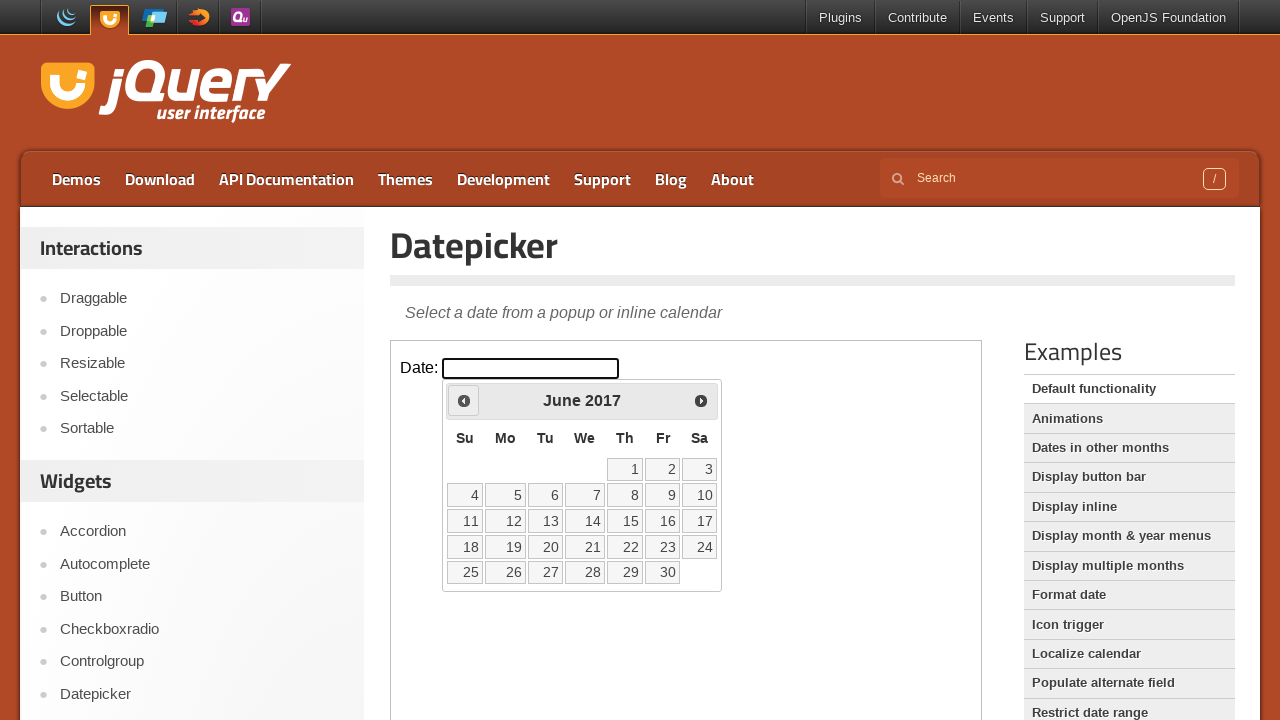

Checked current month: June 2017
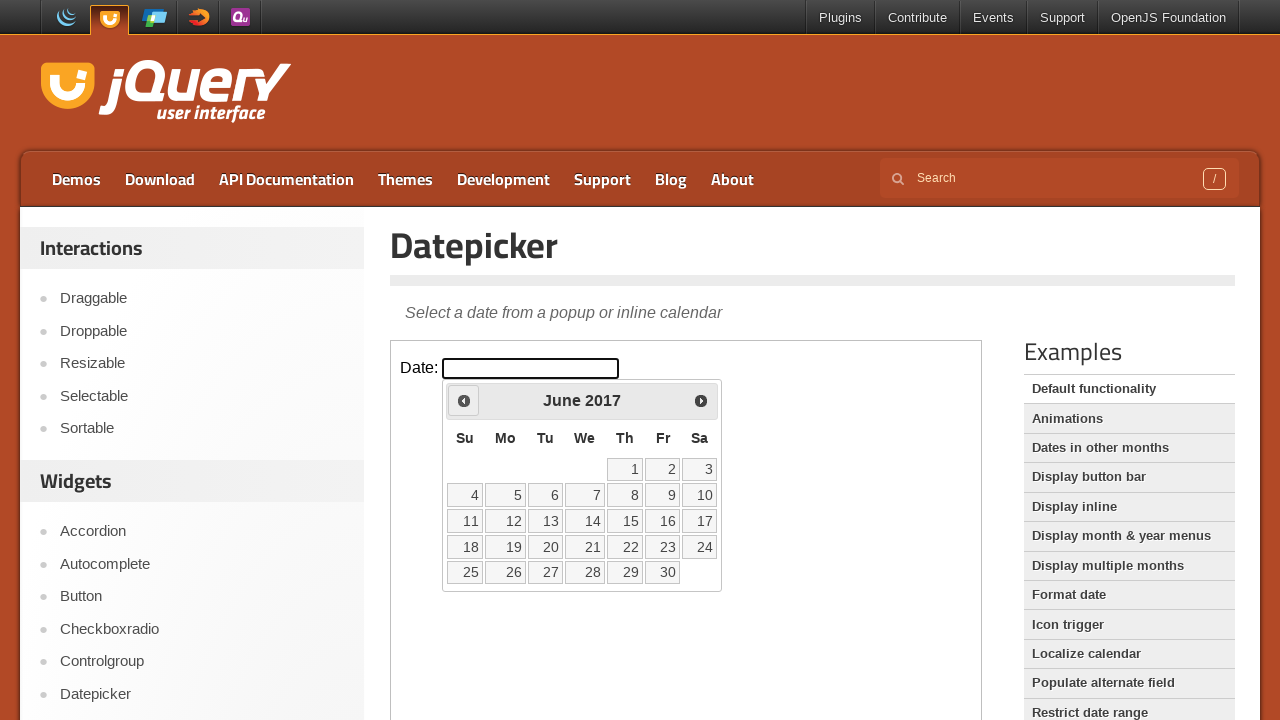

Clicked previous month button to navigate backwards at (464, 400) on iframe >> nth=0 >> internal:control=enter-frame >> span.ui-icon.ui-icon-circle-t
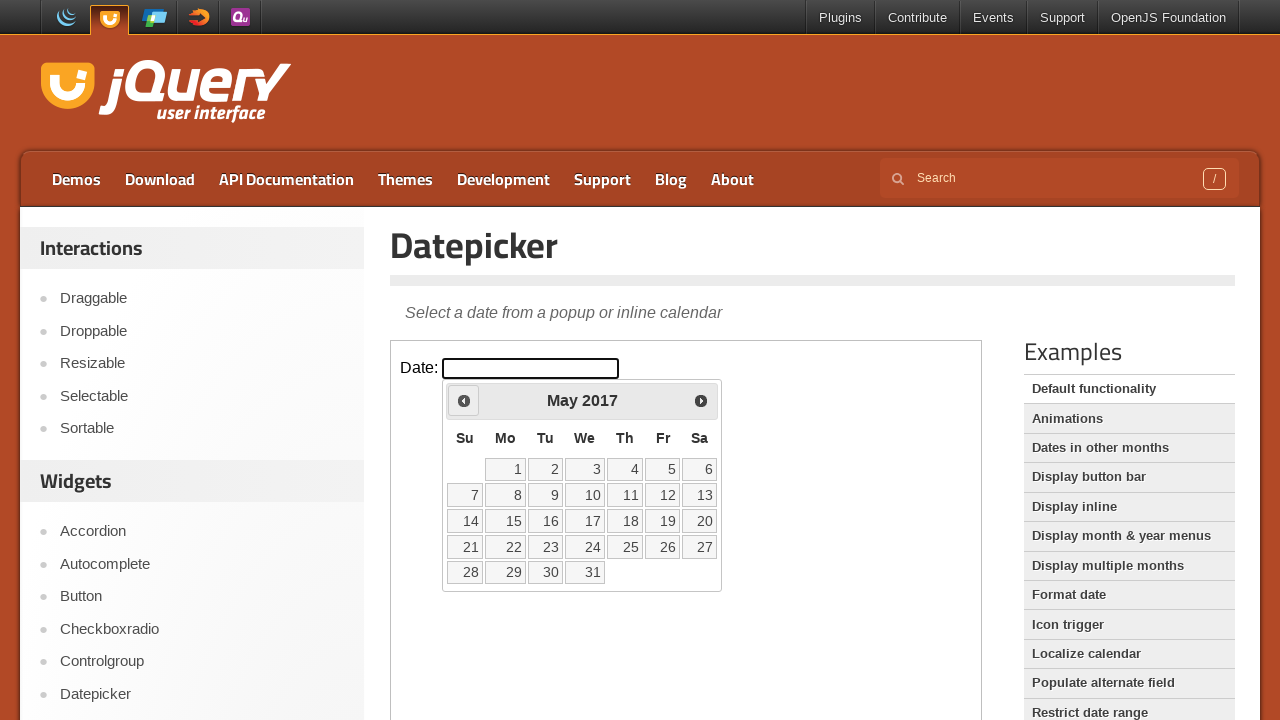

Checked current month: May 2017
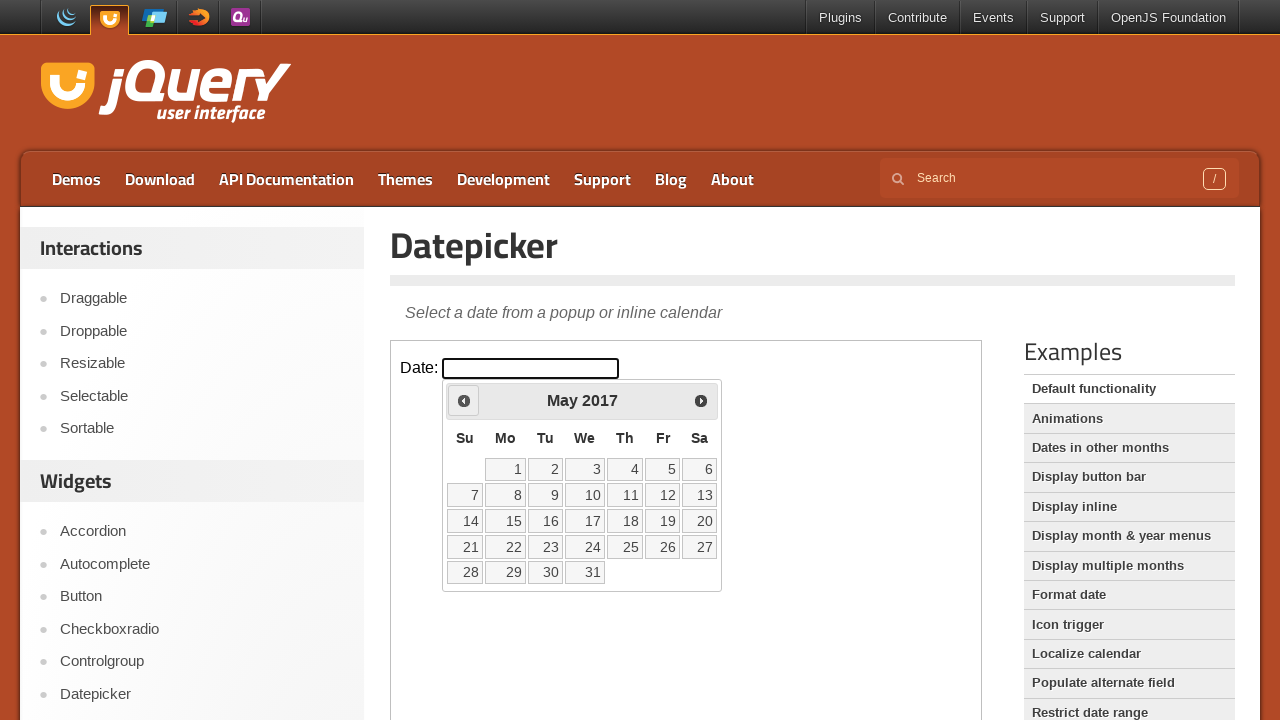

Clicked previous month button to navigate backwards at (464, 400) on iframe >> nth=0 >> internal:control=enter-frame >> span.ui-icon.ui-icon-circle-t
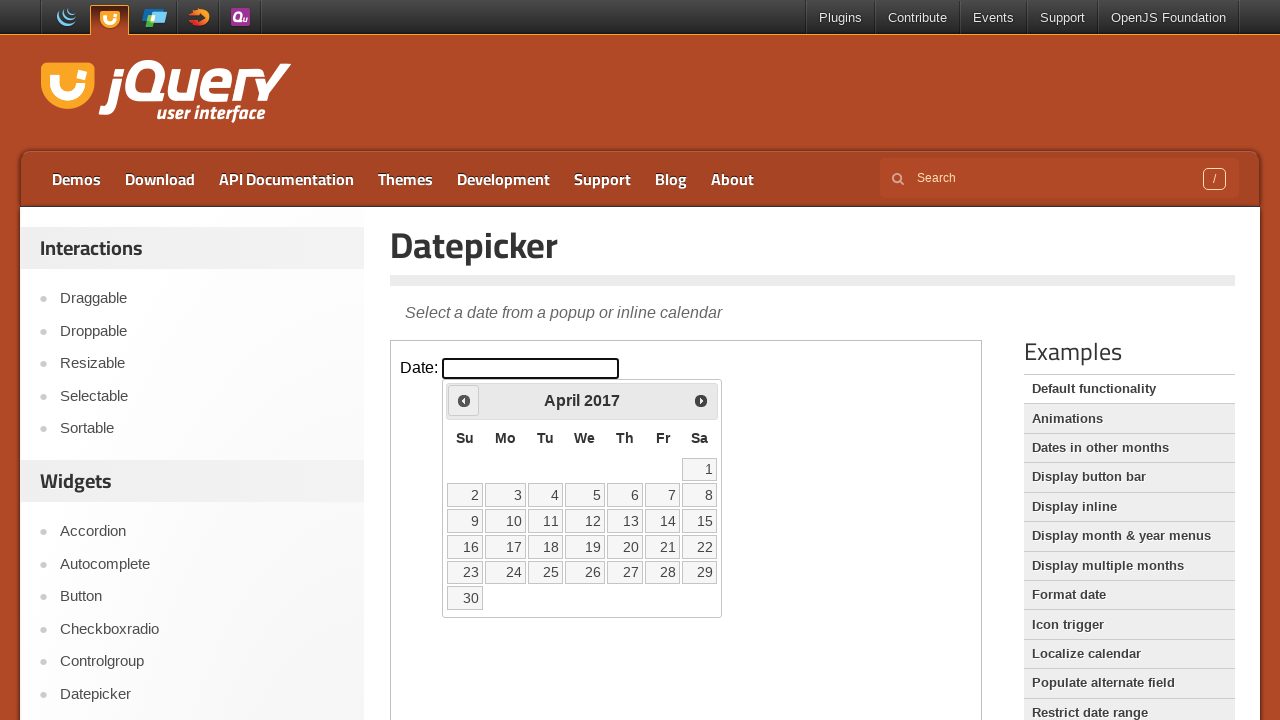

Checked current month: April 2017
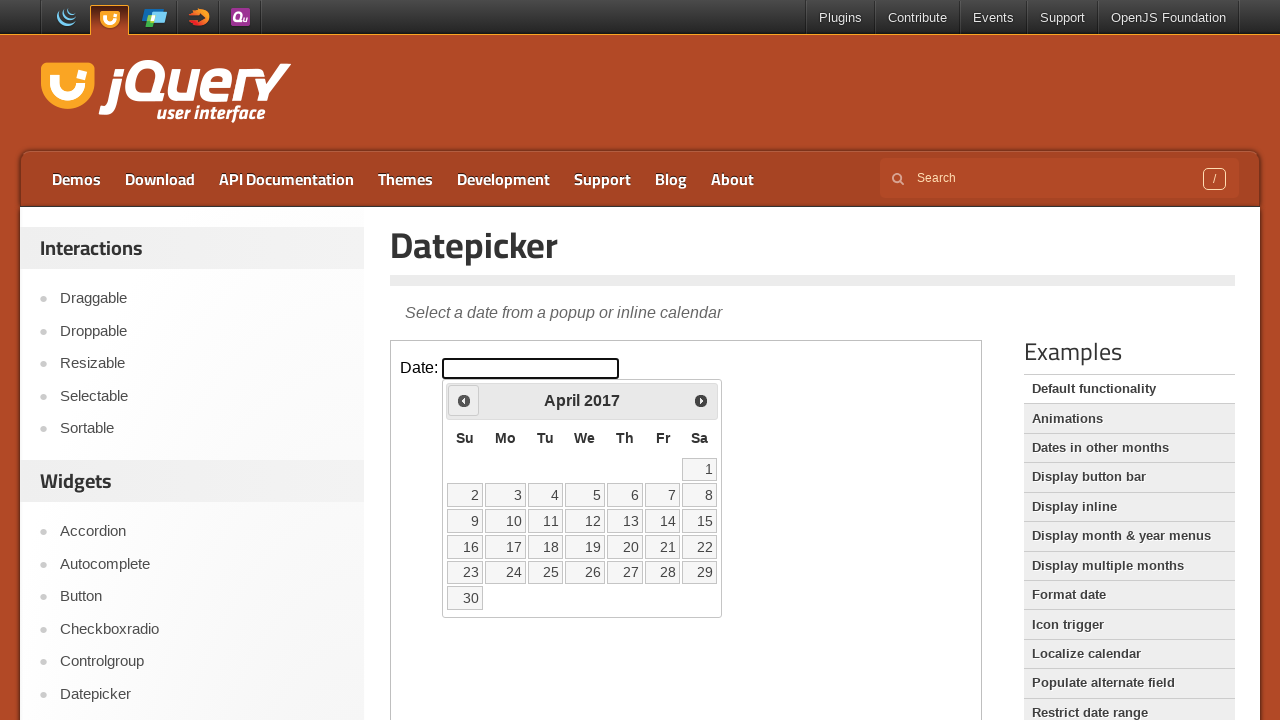

Clicked previous month button to navigate backwards at (464, 400) on iframe >> nth=0 >> internal:control=enter-frame >> span.ui-icon.ui-icon-circle-t
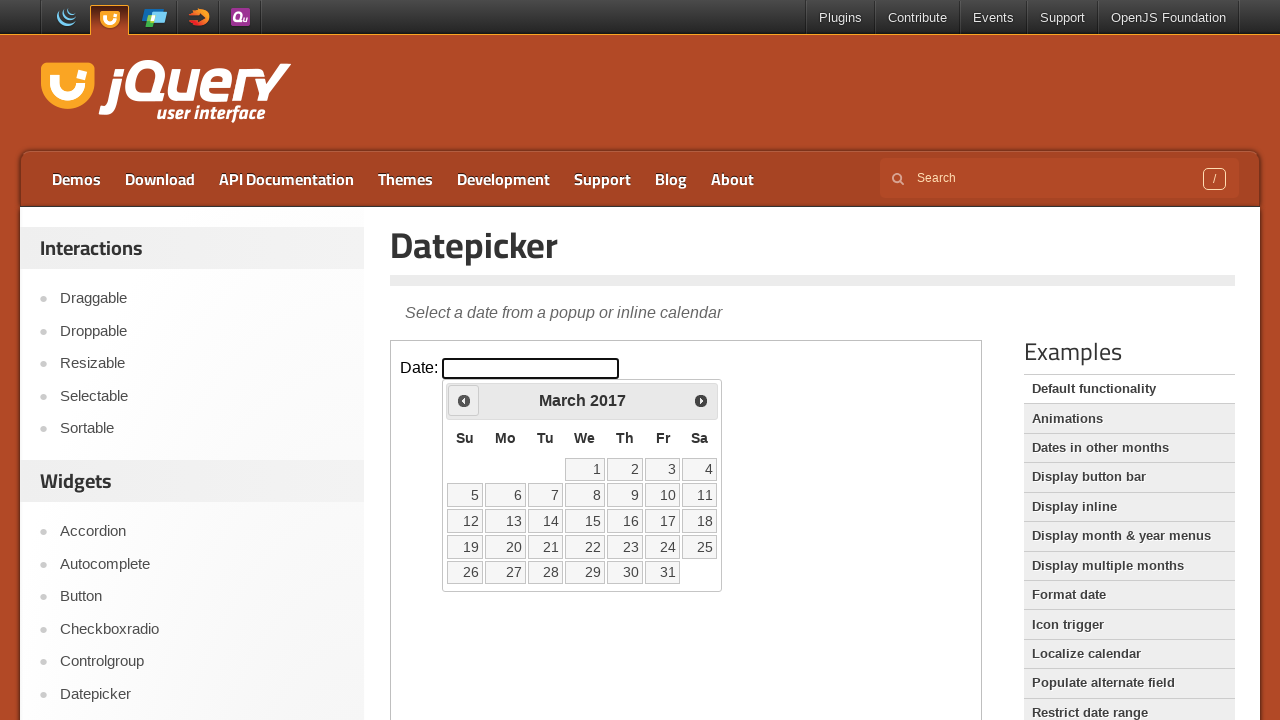

Checked current month: March 2017
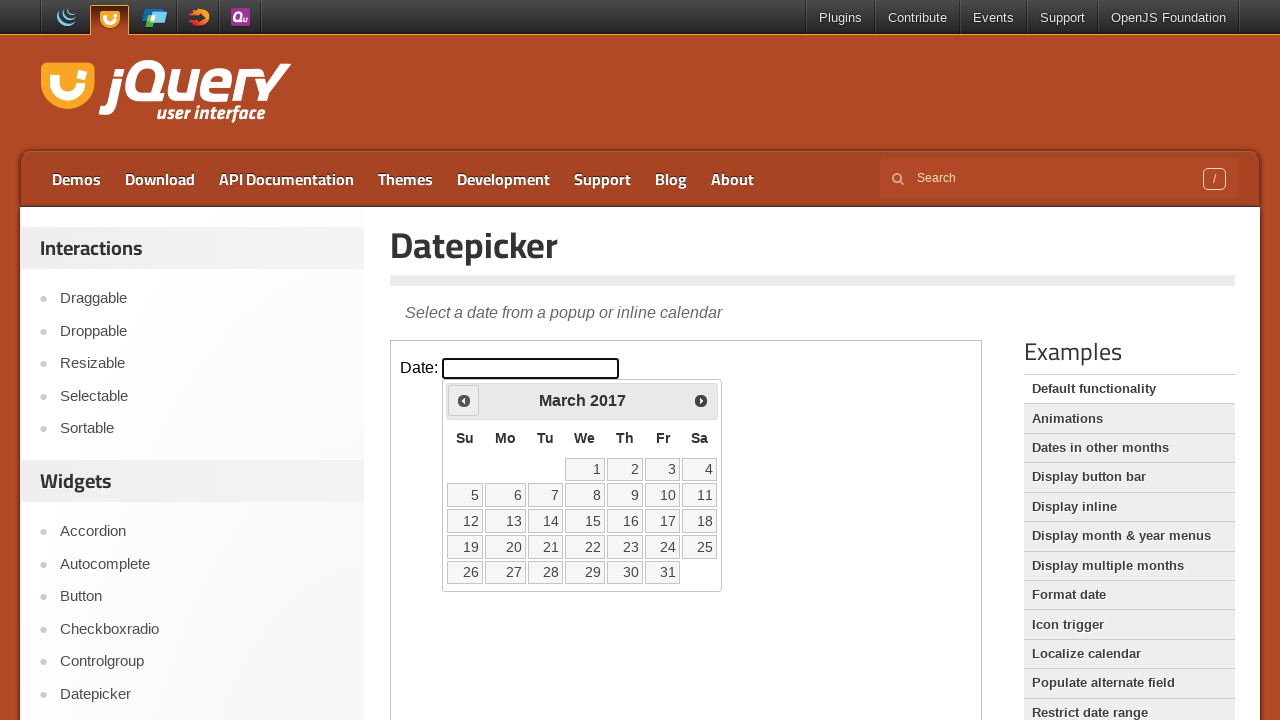

Clicked previous month button to navigate backwards at (464, 400) on iframe >> nth=0 >> internal:control=enter-frame >> span.ui-icon.ui-icon-circle-t
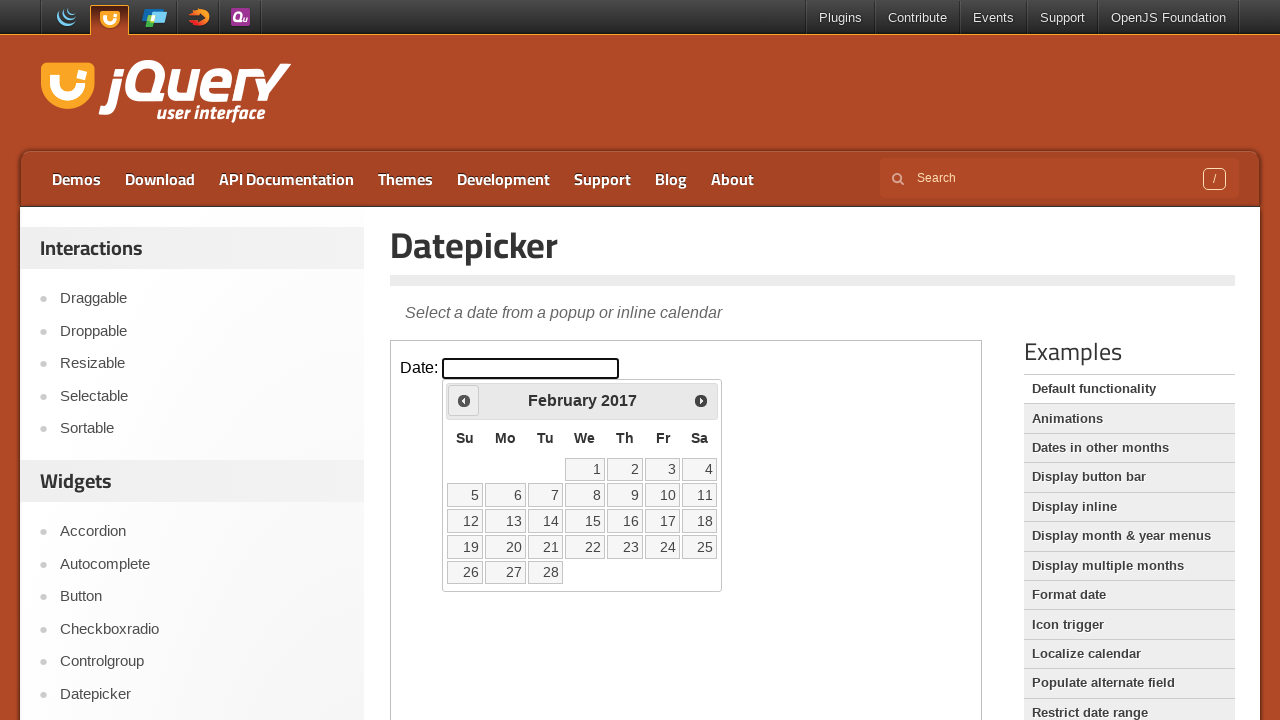

Checked current month: February 2017
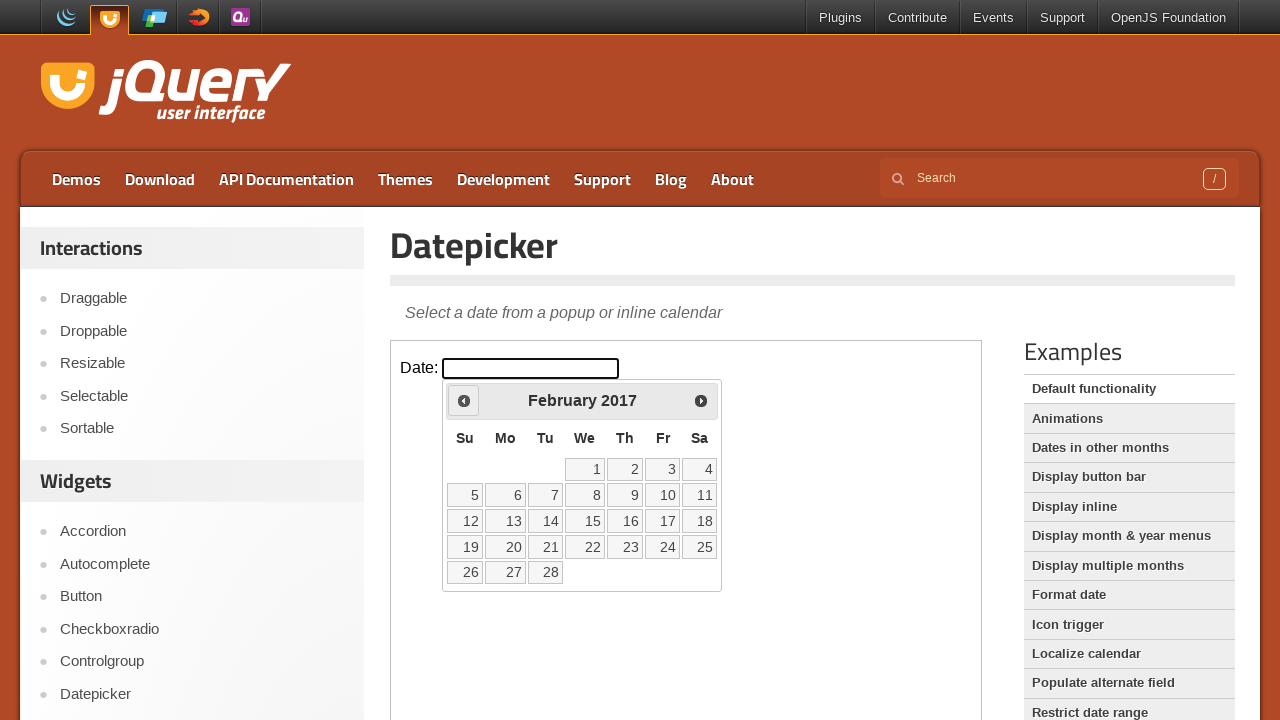

Clicked previous month button to navigate backwards at (464, 400) on iframe >> nth=0 >> internal:control=enter-frame >> span.ui-icon.ui-icon-circle-t
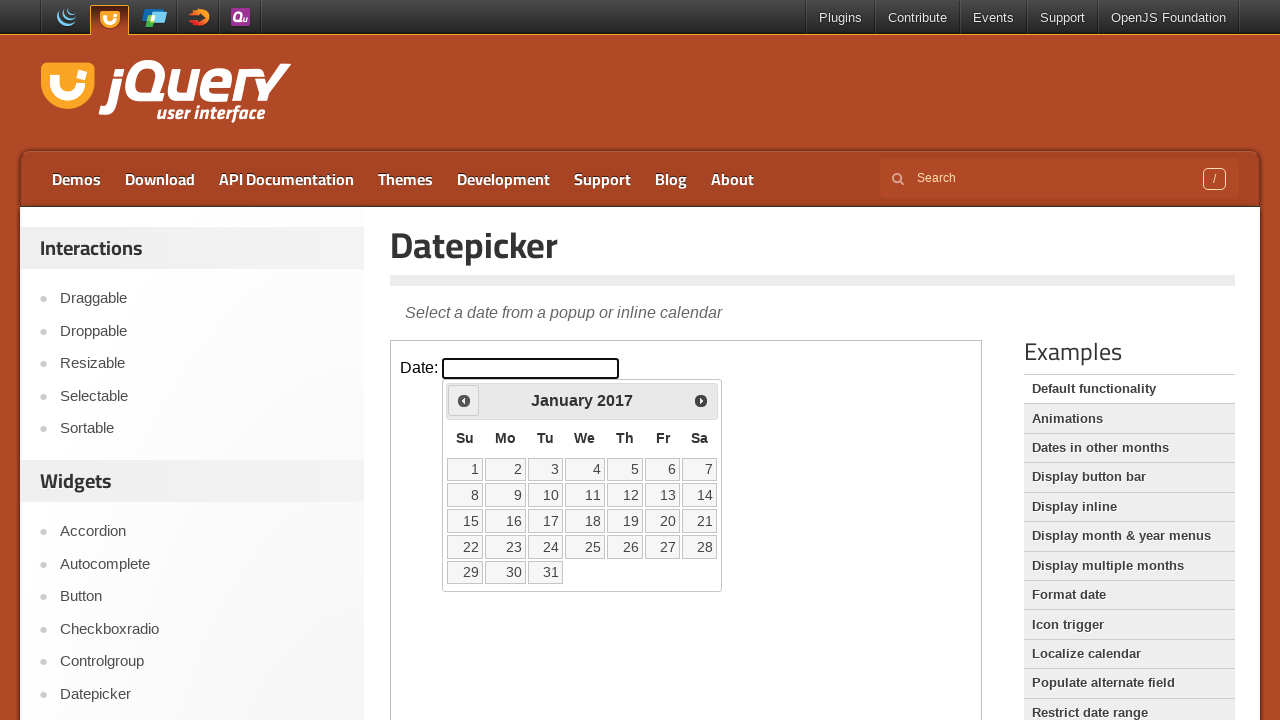

Checked current month: January 2017
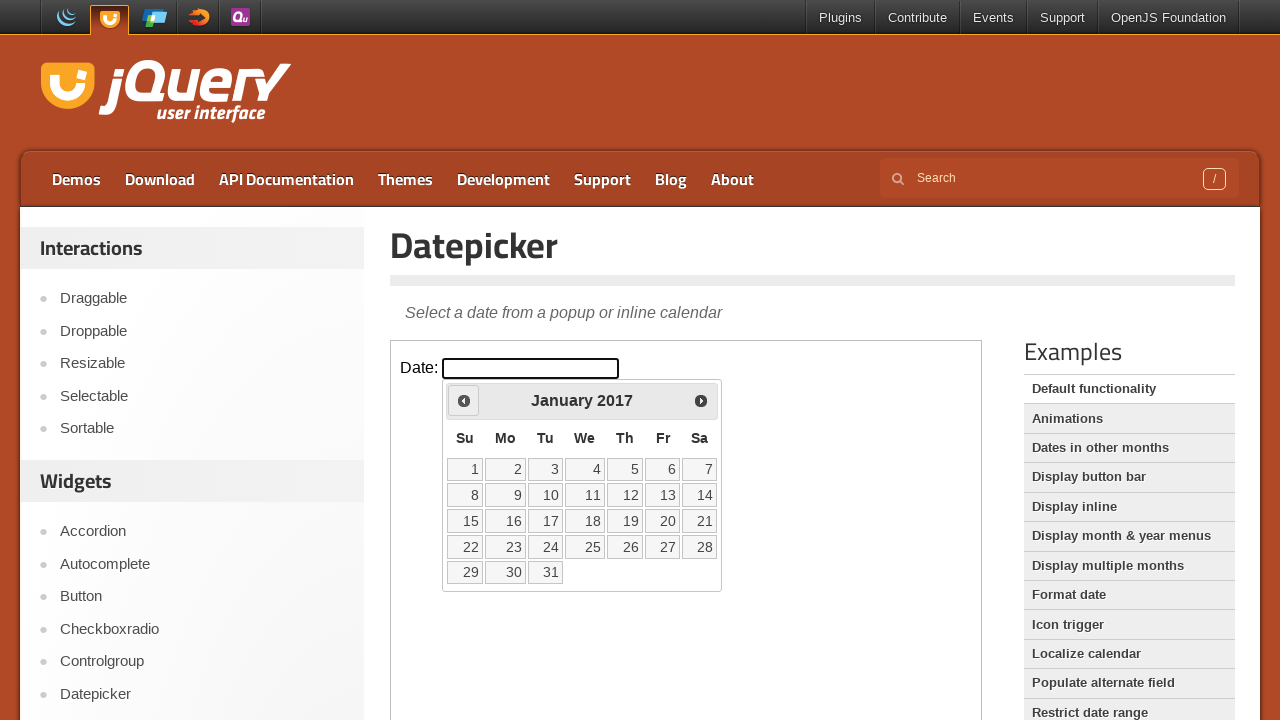

Clicked previous month button to navigate backwards at (464, 400) on iframe >> nth=0 >> internal:control=enter-frame >> span.ui-icon.ui-icon-circle-t
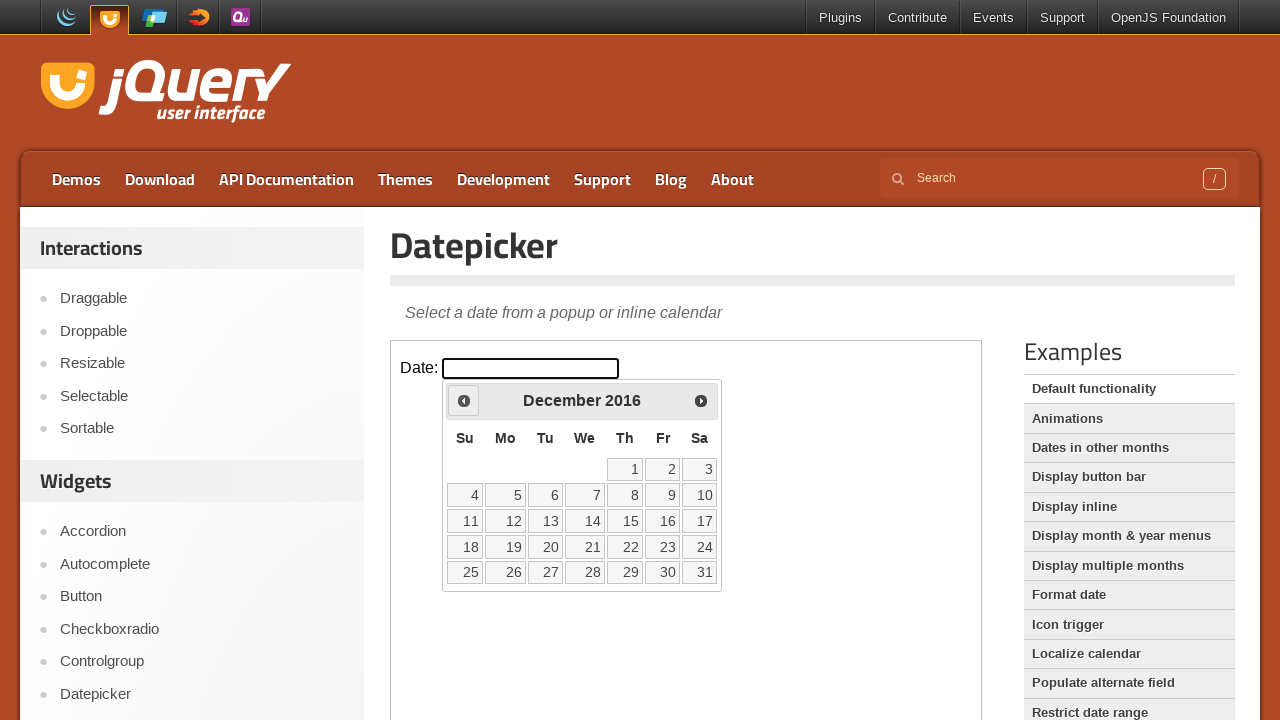

Checked current month: December 2016
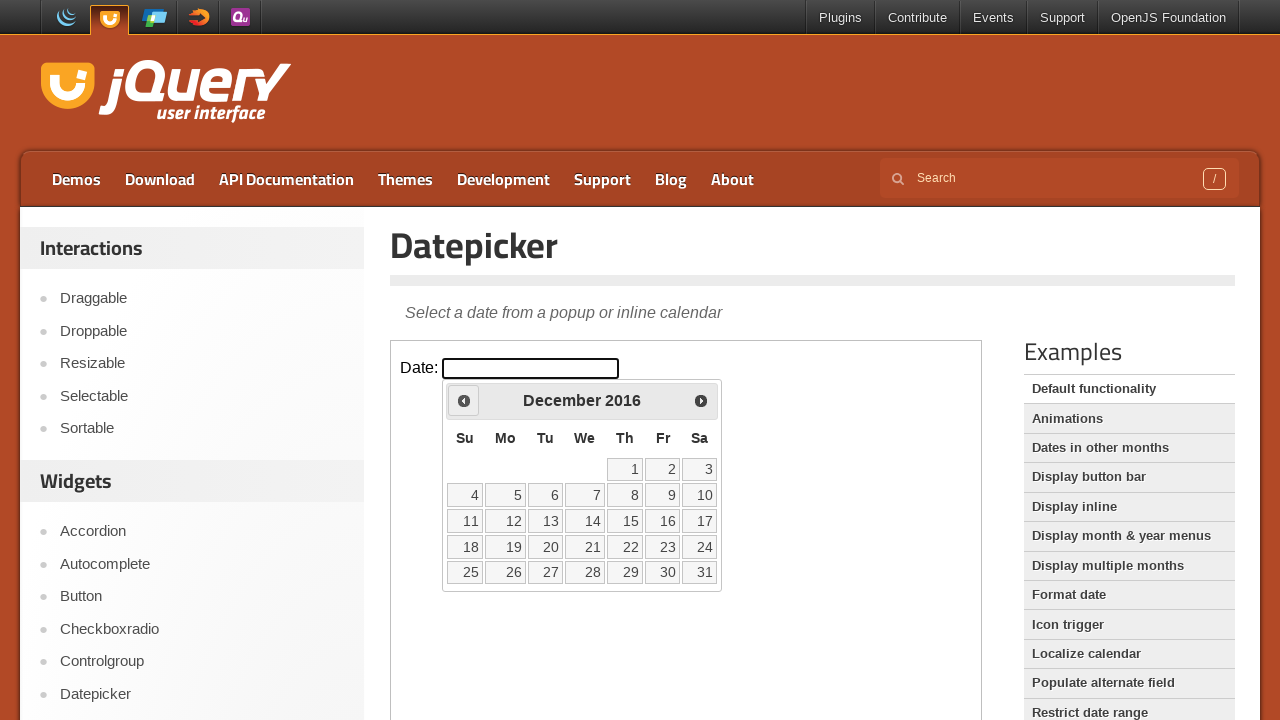

Clicked previous month button to navigate backwards at (464, 400) on iframe >> nth=0 >> internal:control=enter-frame >> span.ui-icon.ui-icon-circle-t
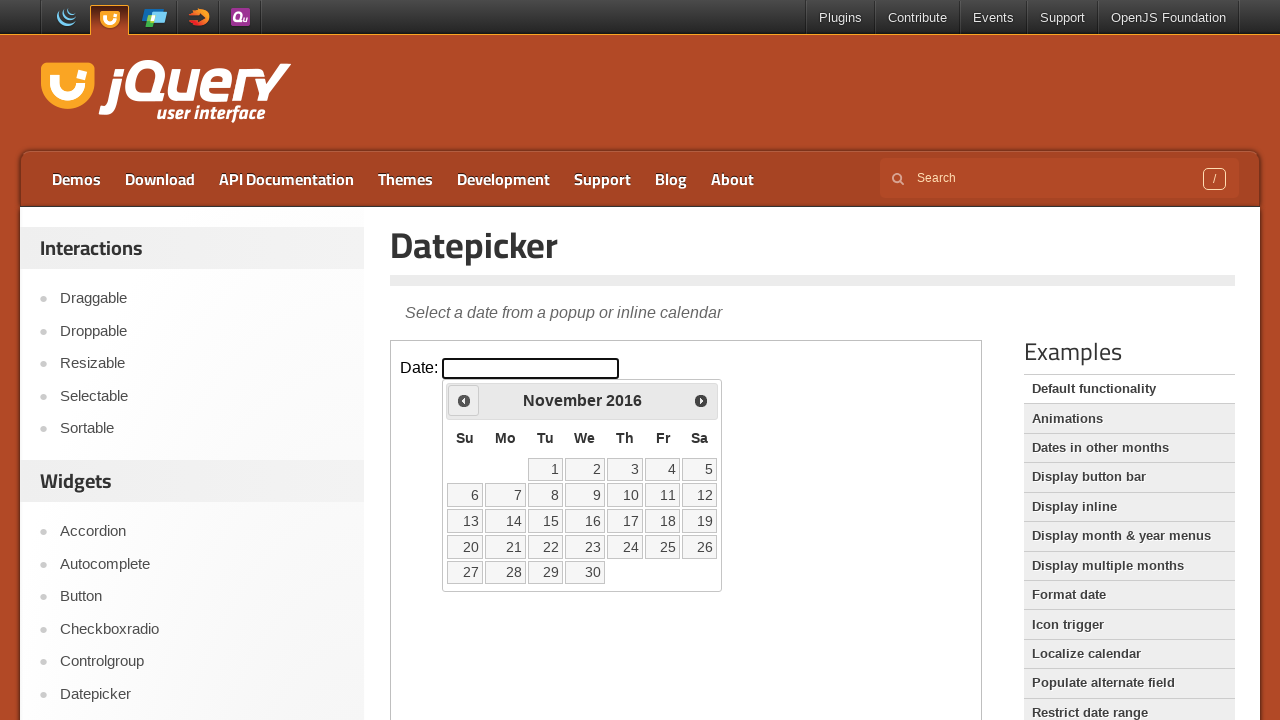

Checked current month: November 2016
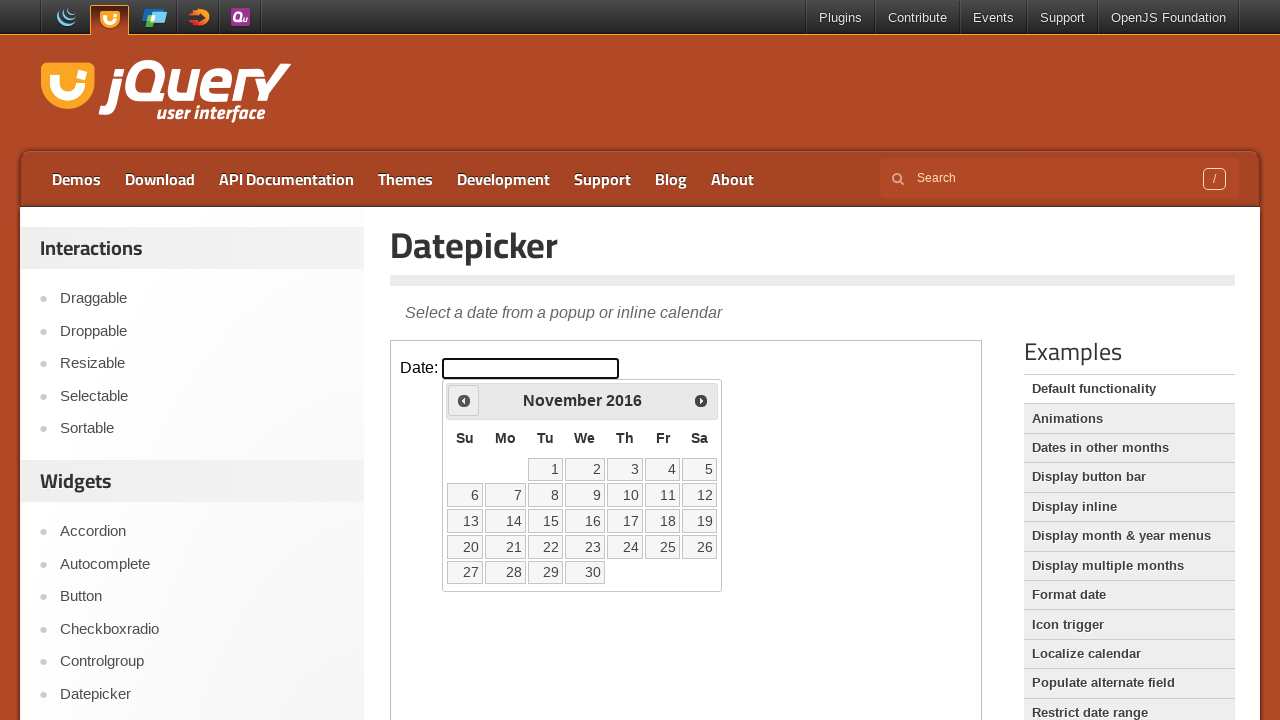

Clicked previous month button to navigate backwards at (464, 400) on iframe >> nth=0 >> internal:control=enter-frame >> span.ui-icon.ui-icon-circle-t
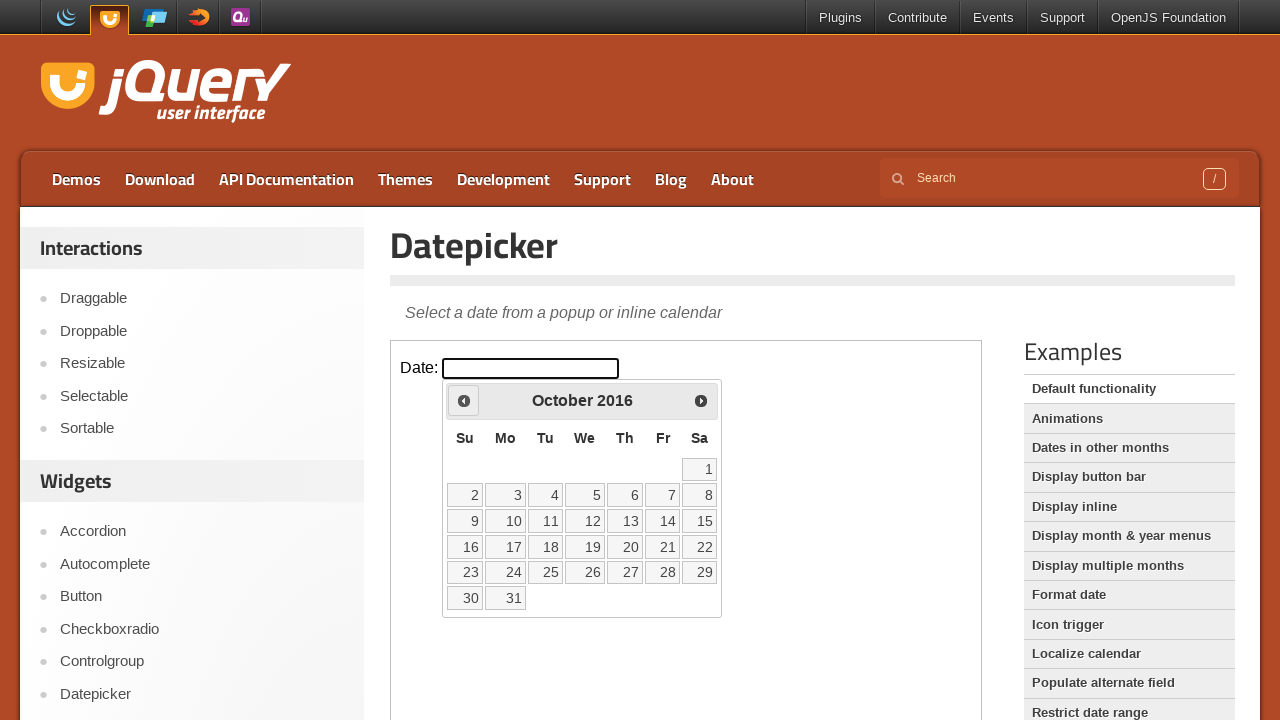

Checked current month: October 2016
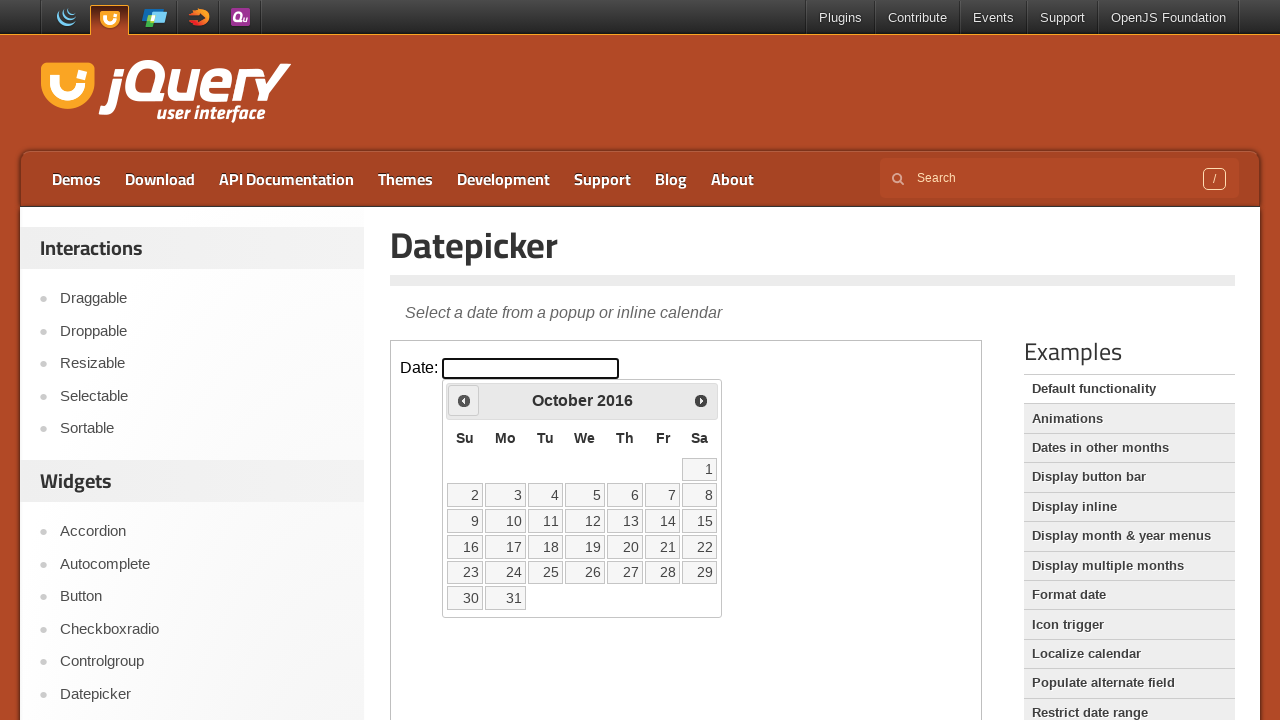

Clicked previous month button to navigate backwards at (464, 400) on iframe >> nth=0 >> internal:control=enter-frame >> span.ui-icon.ui-icon-circle-t
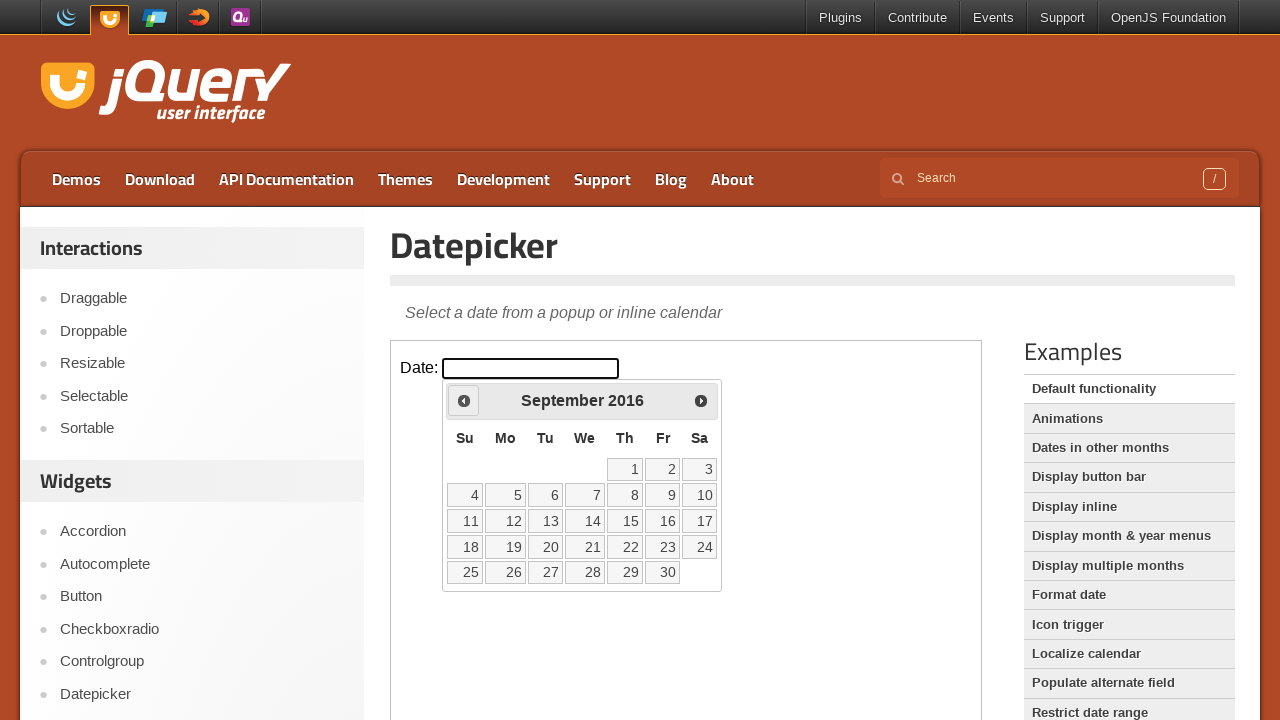

Checked current month: September 2016
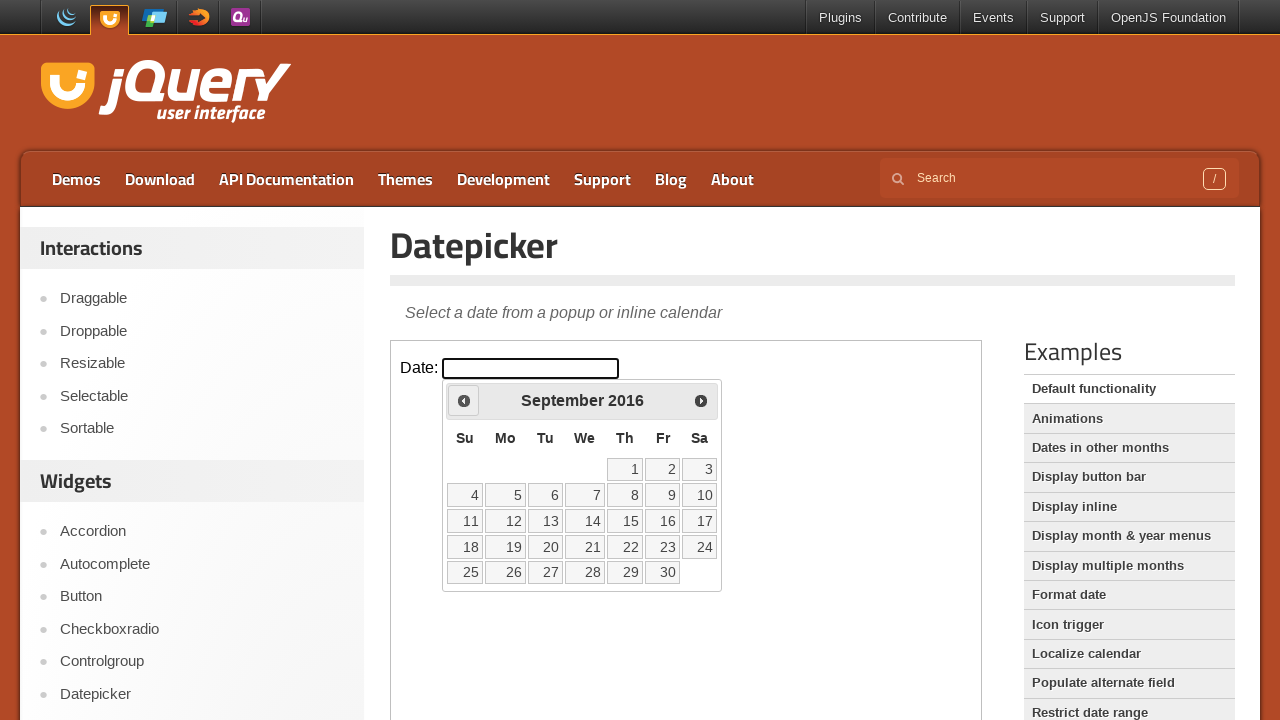

Clicked previous month button to navigate backwards at (464, 400) on iframe >> nth=0 >> internal:control=enter-frame >> span.ui-icon.ui-icon-circle-t
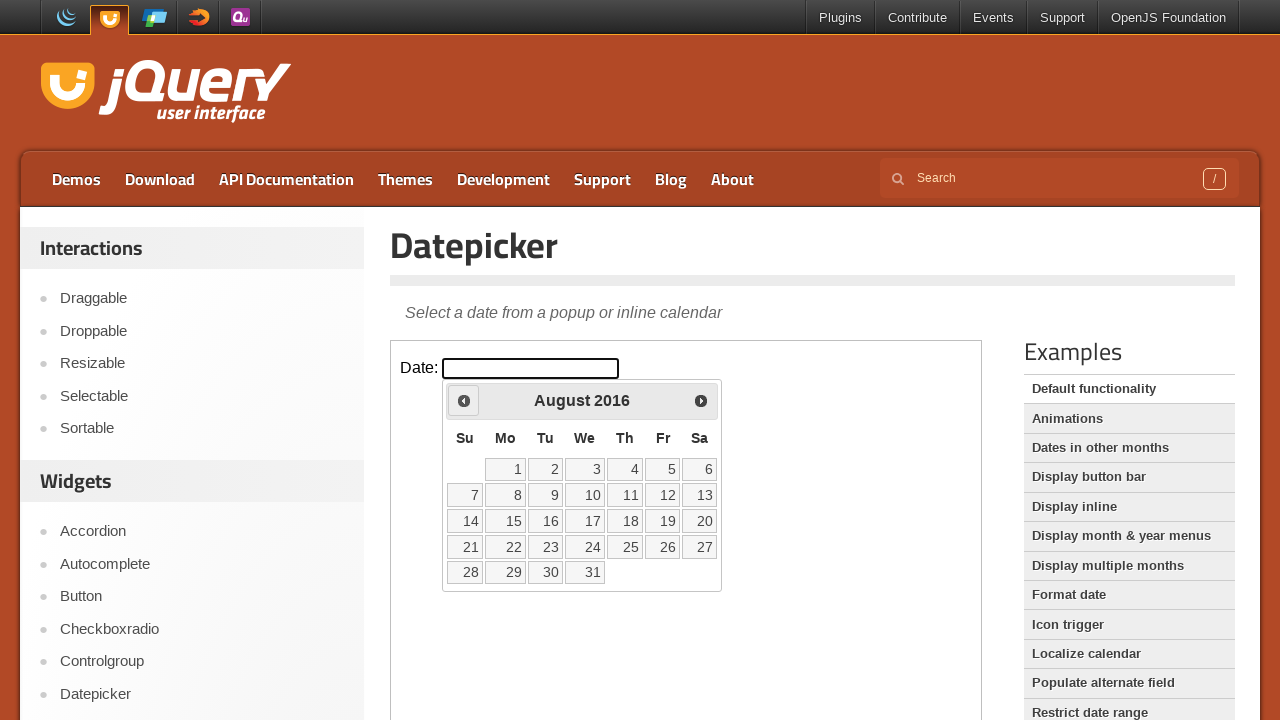

Checked current month: August 2016
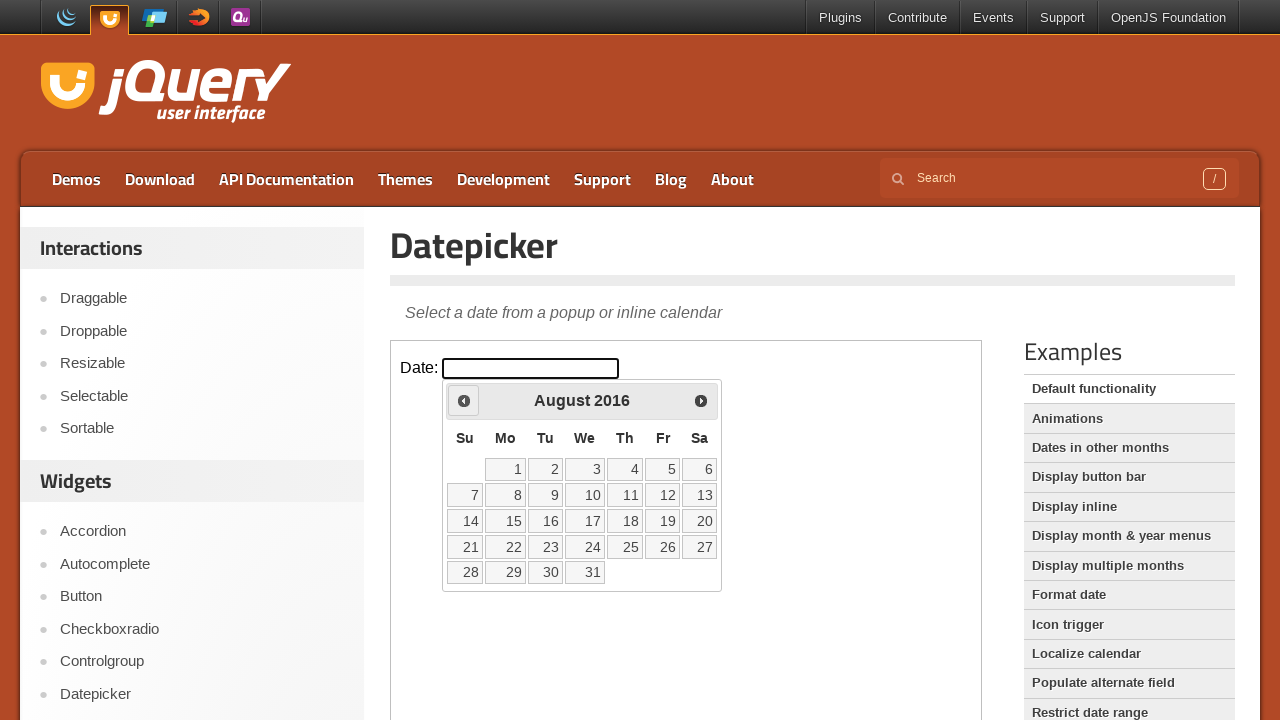

Clicked previous month button to navigate backwards at (464, 400) on iframe >> nth=0 >> internal:control=enter-frame >> span.ui-icon.ui-icon-circle-t
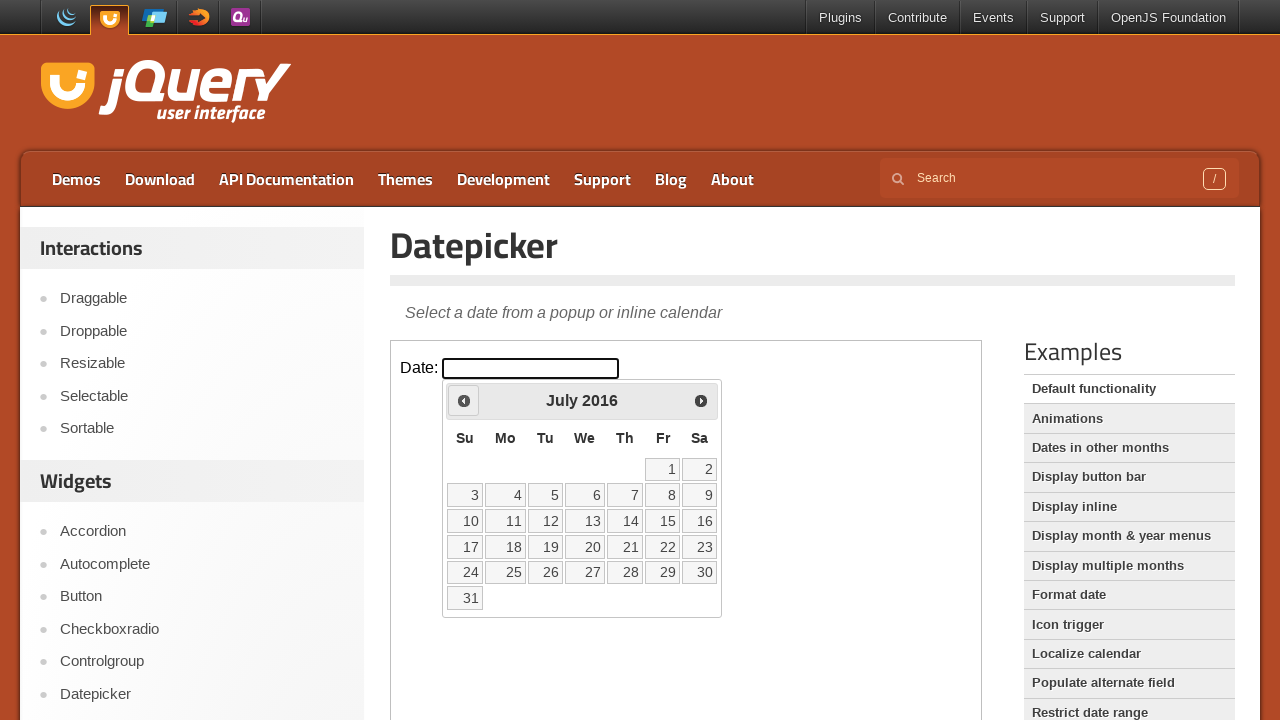

Checked current month: July 2016
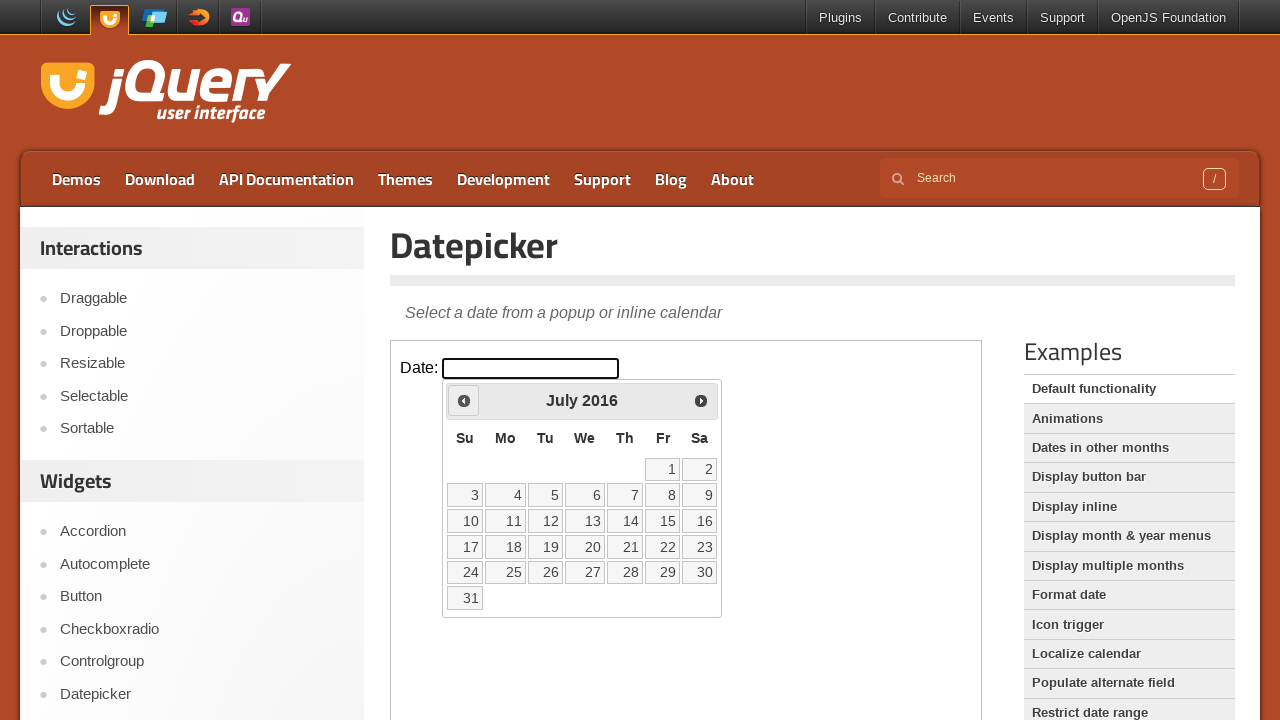

Clicked previous month button to navigate backwards at (464, 400) on iframe >> nth=0 >> internal:control=enter-frame >> span.ui-icon.ui-icon-circle-t
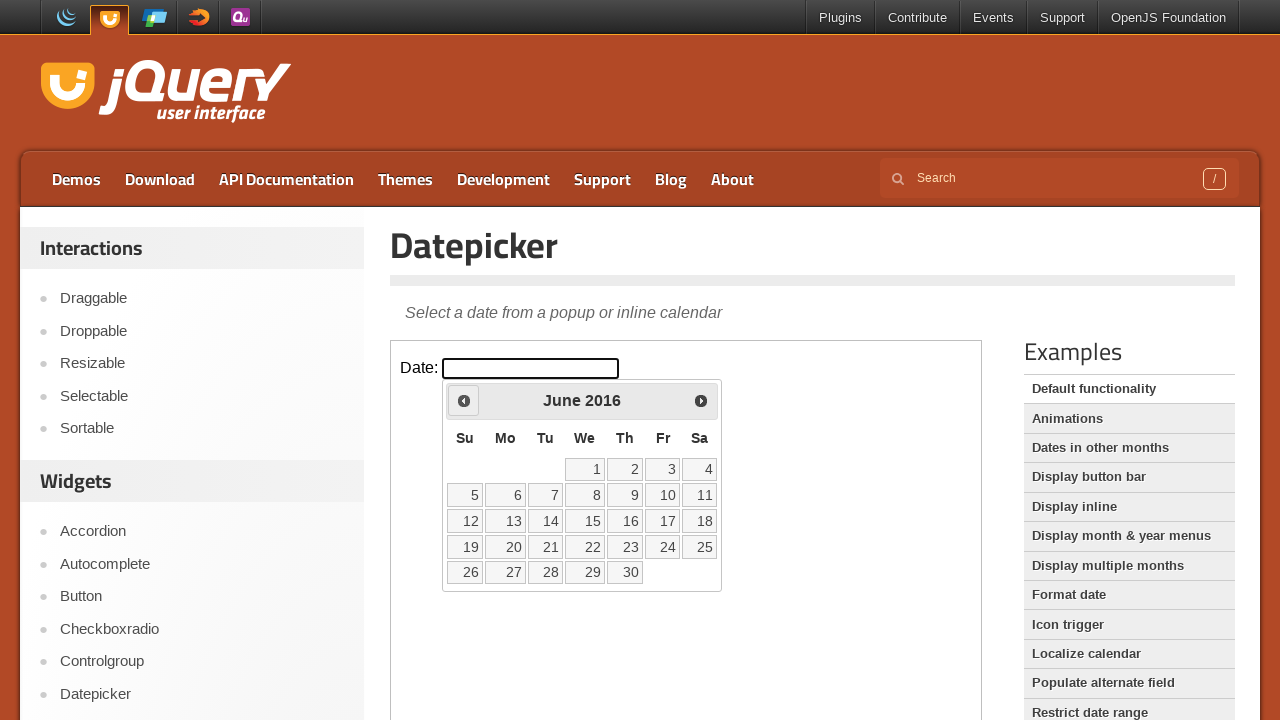

Checked current month: June 2016
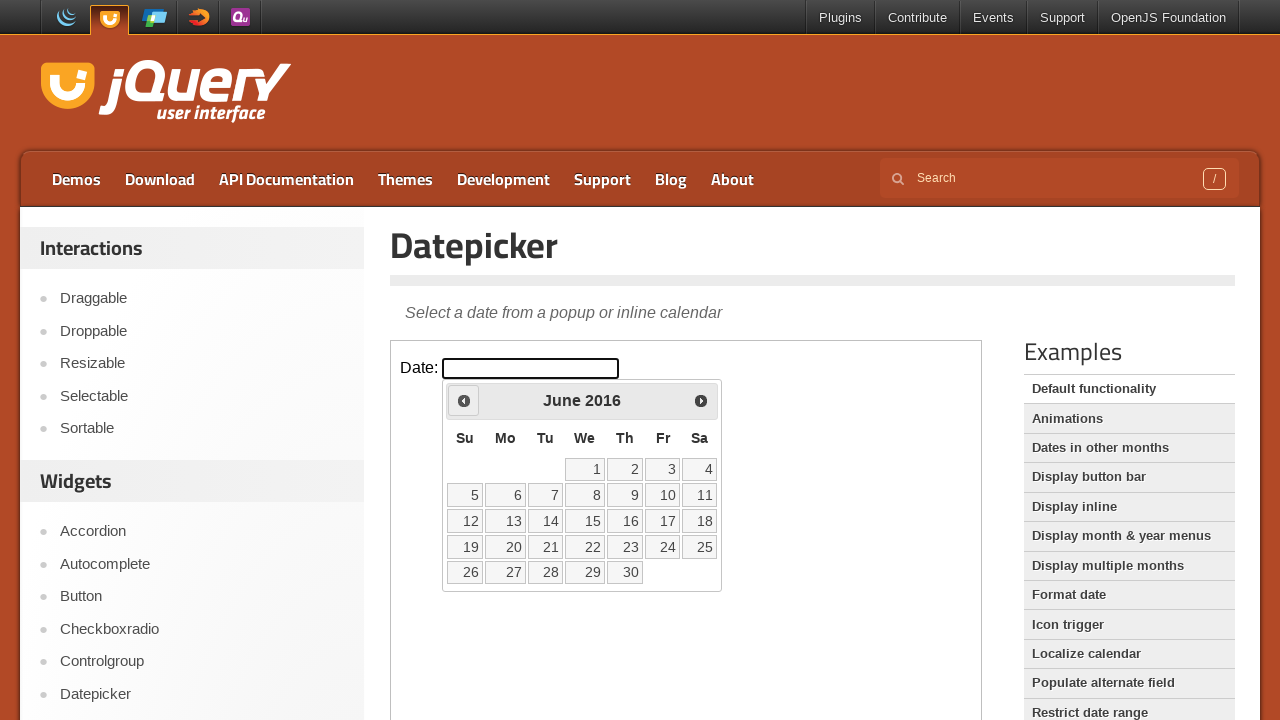

Clicked previous month button to navigate backwards at (464, 400) on iframe >> nth=0 >> internal:control=enter-frame >> span.ui-icon.ui-icon-circle-t
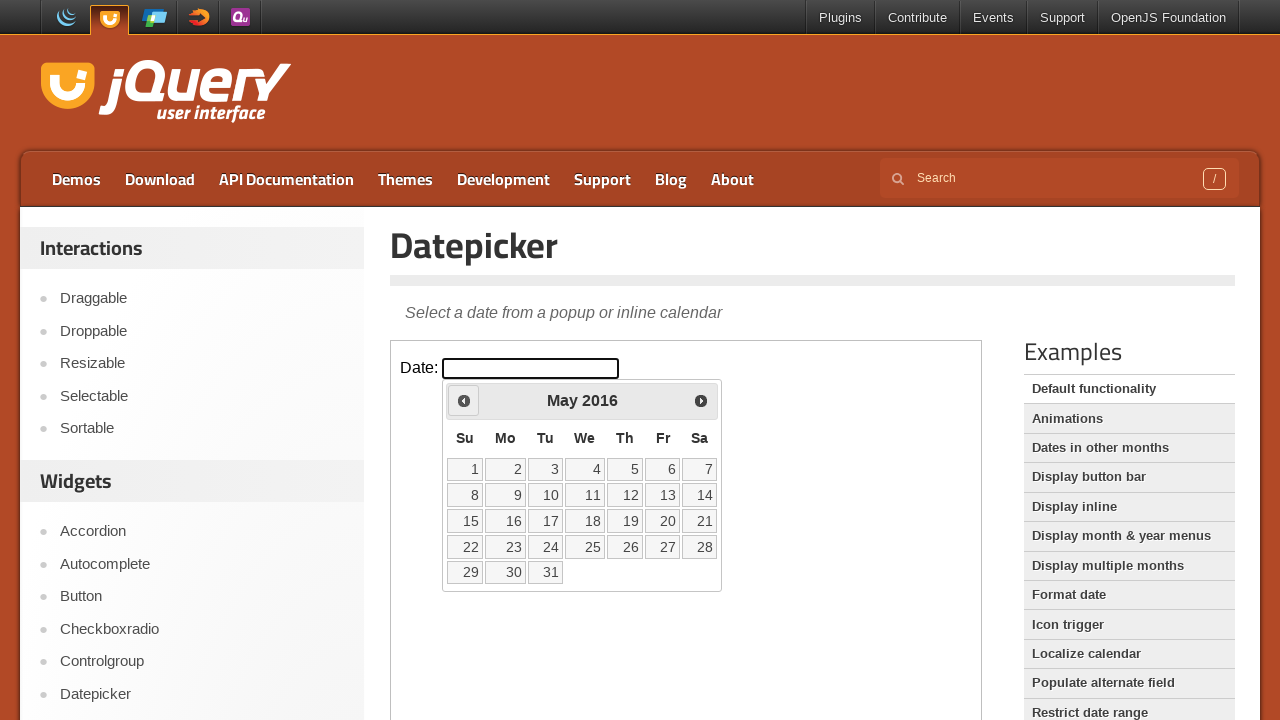

Checked current month: May 2016
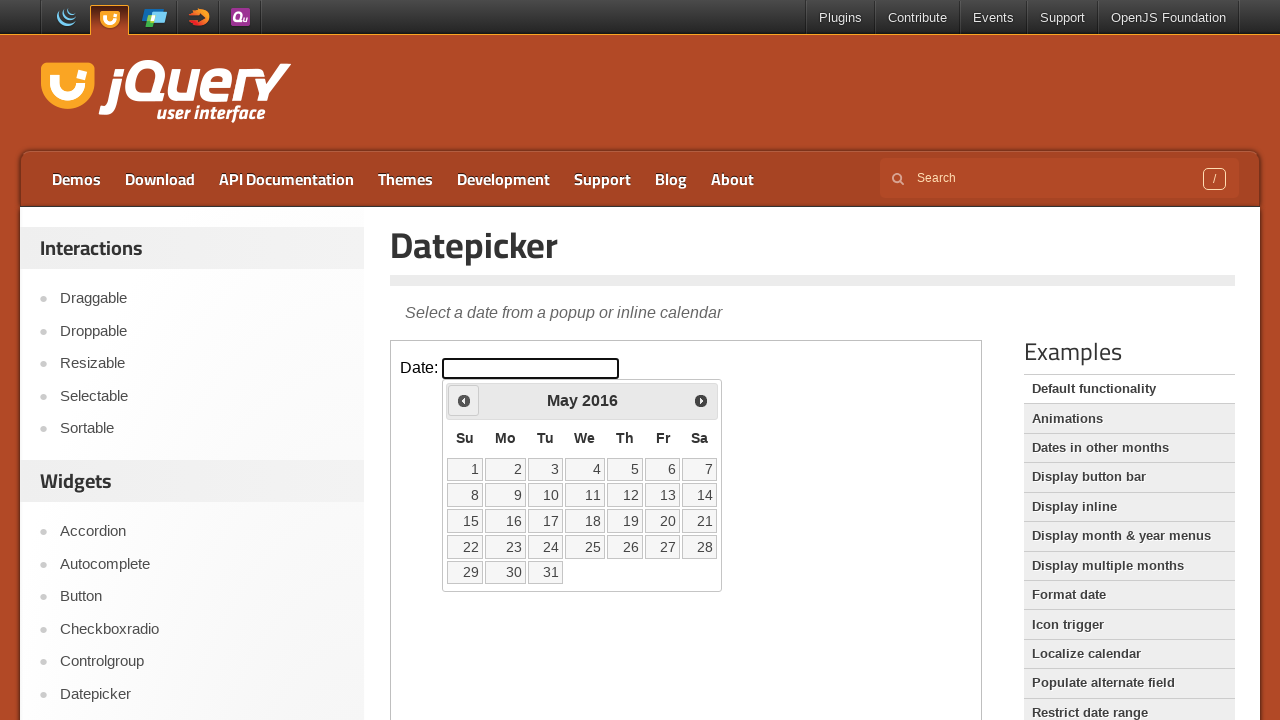

Clicked previous month button to navigate backwards at (464, 400) on iframe >> nth=0 >> internal:control=enter-frame >> span.ui-icon.ui-icon-circle-t
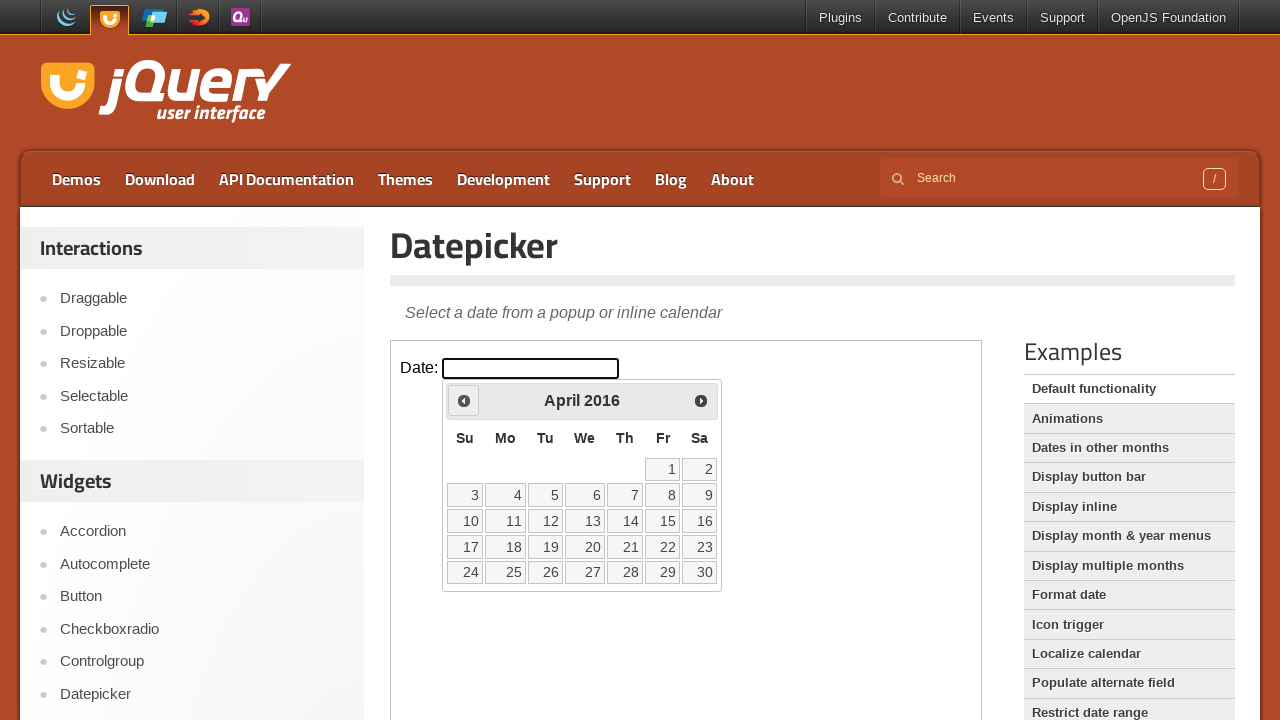

Checked current month: April 2016
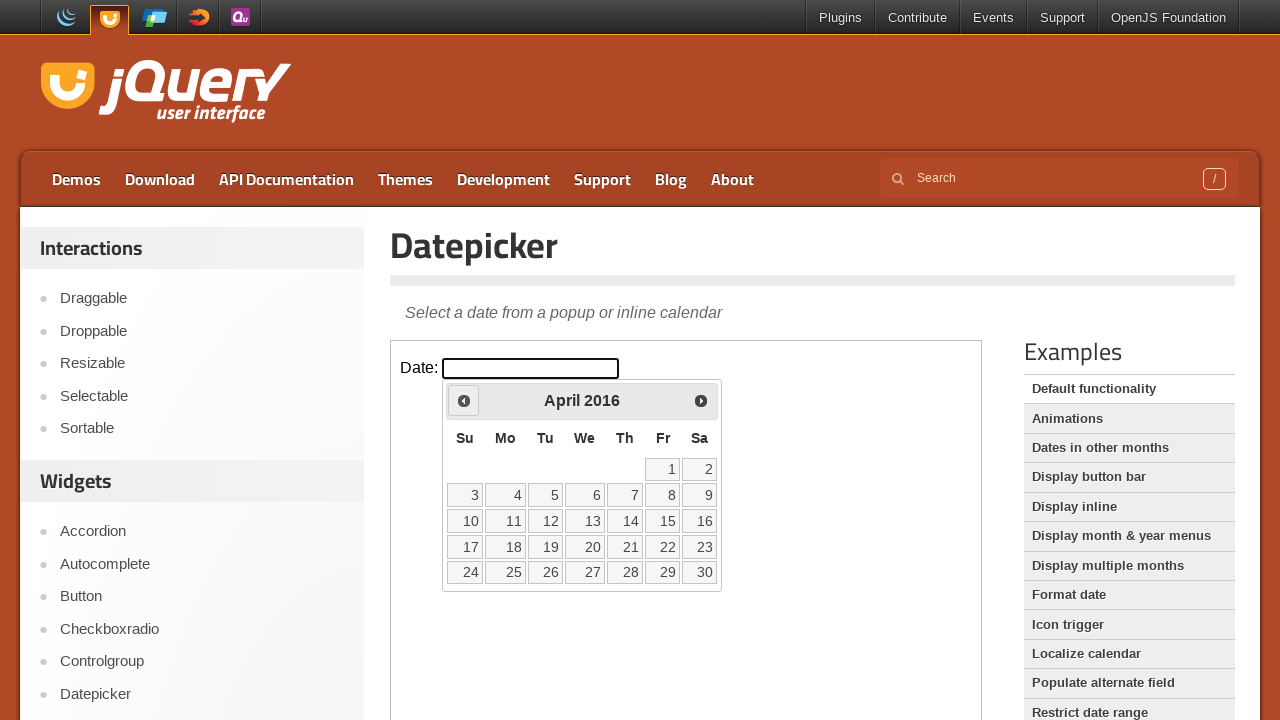

Clicked previous month button to navigate backwards at (464, 400) on iframe >> nth=0 >> internal:control=enter-frame >> span.ui-icon.ui-icon-circle-t
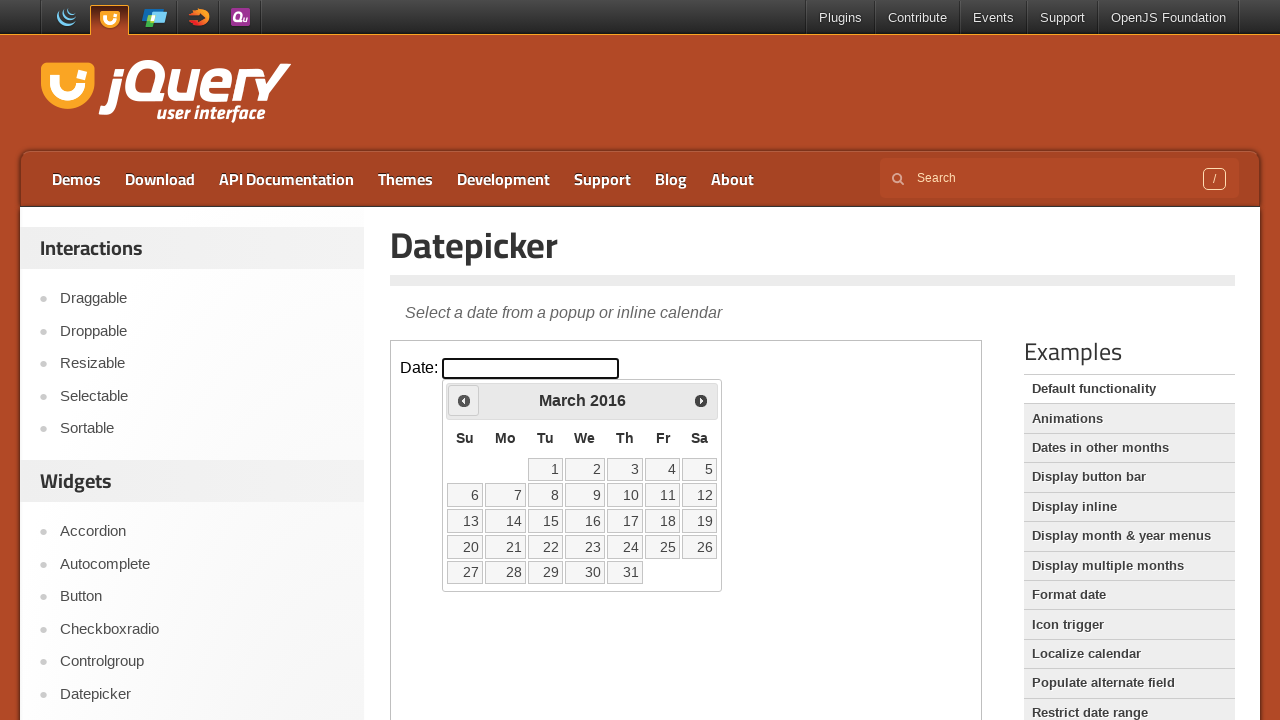

Checked current month: March 2016
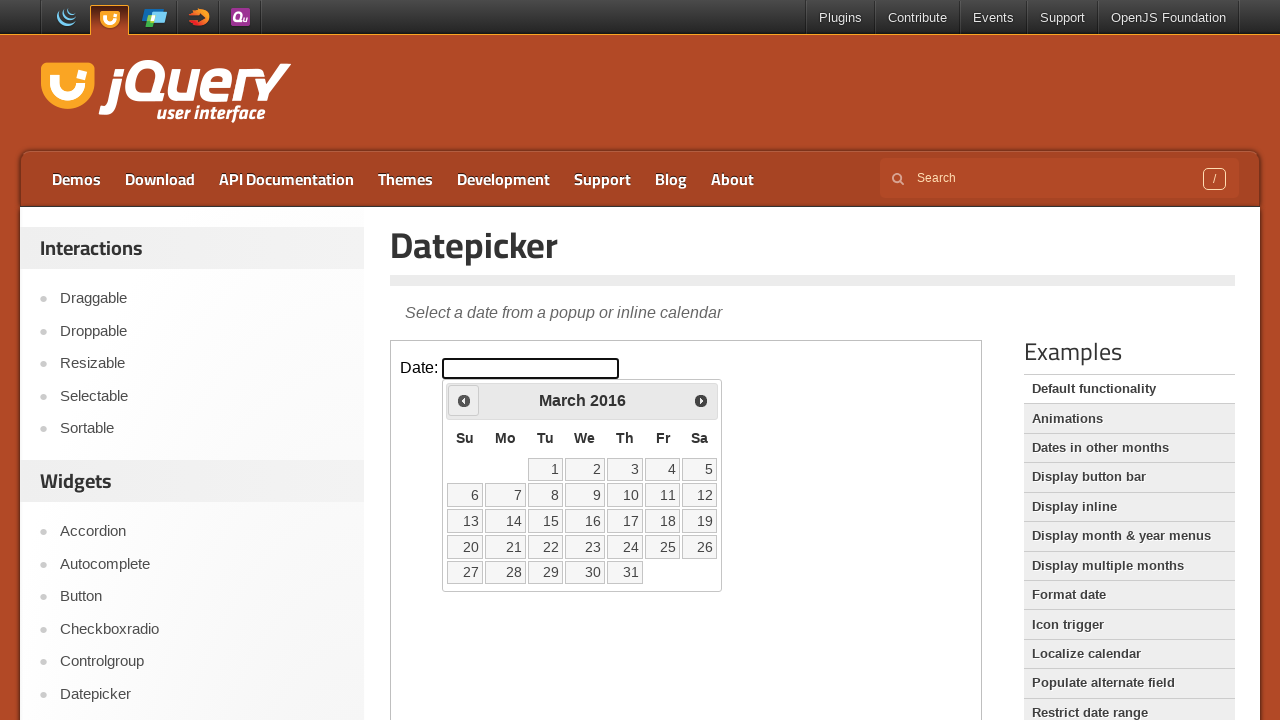

Clicked previous month button to navigate backwards at (464, 400) on iframe >> nth=0 >> internal:control=enter-frame >> span.ui-icon.ui-icon-circle-t
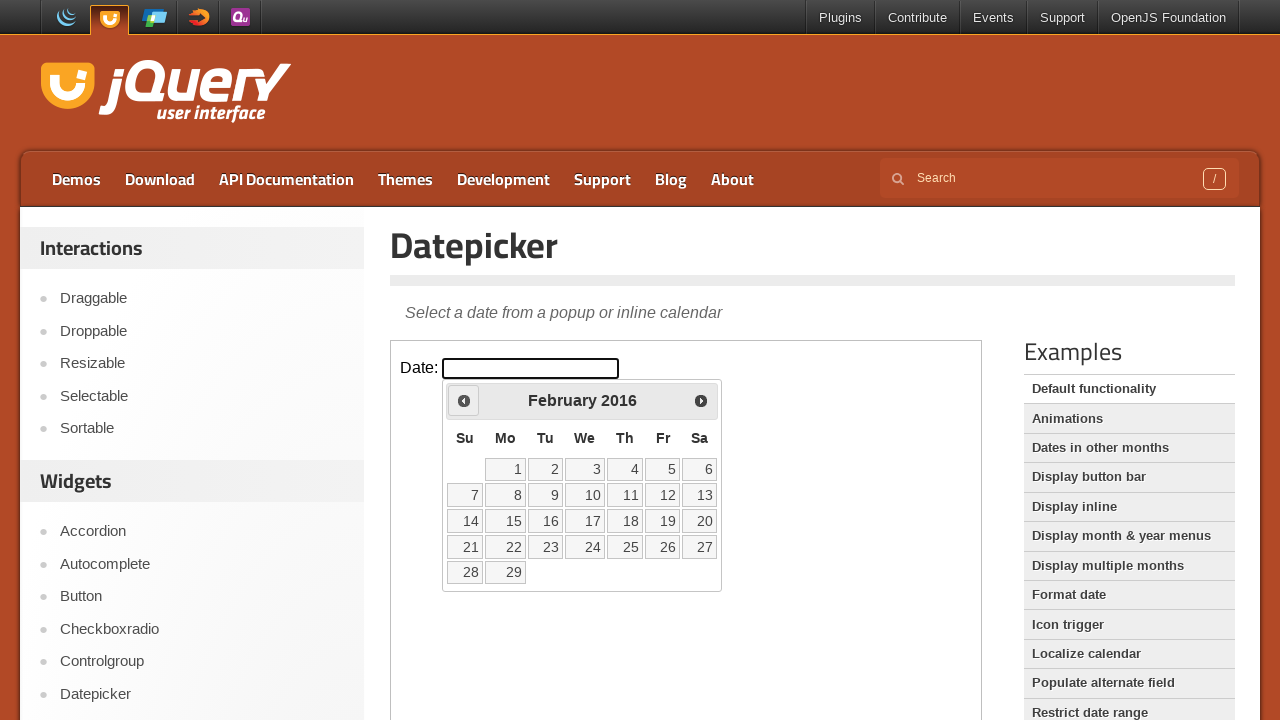

Checked current month: February 2016
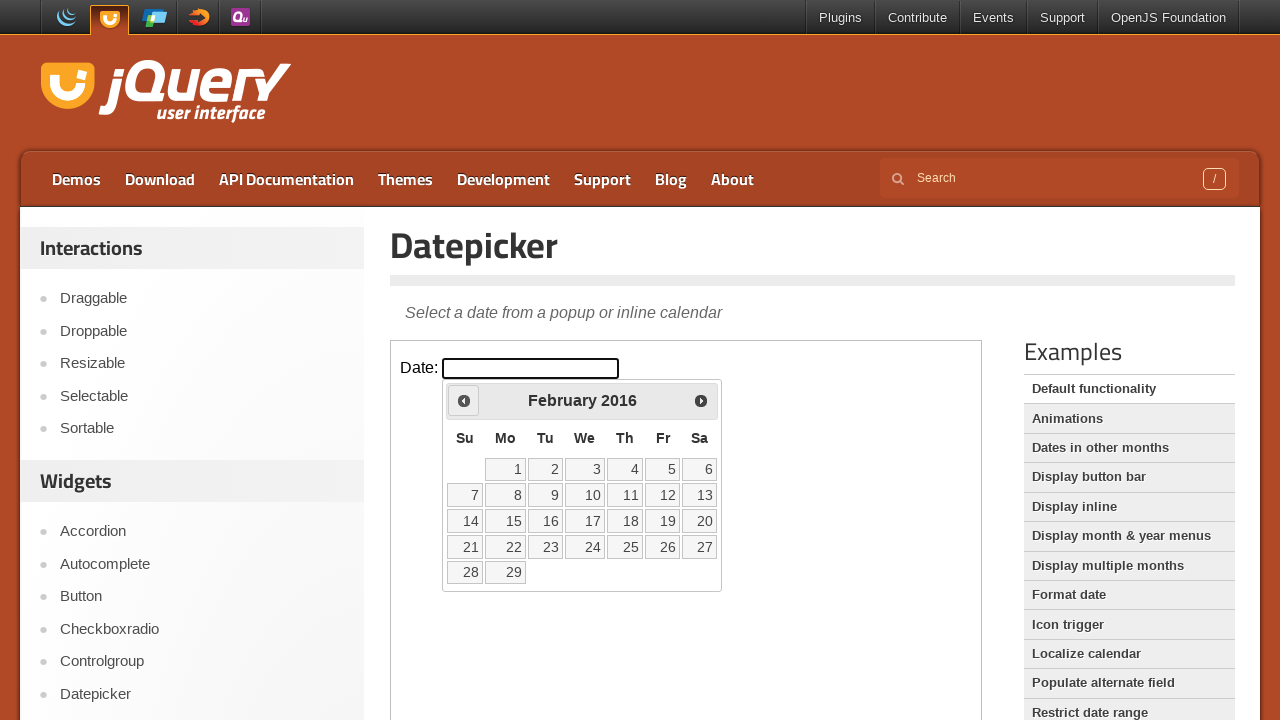

Clicked previous month button to navigate backwards at (464, 400) on iframe >> nth=0 >> internal:control=enter-frame >> span.ui-icon.ui-icon-circle-t
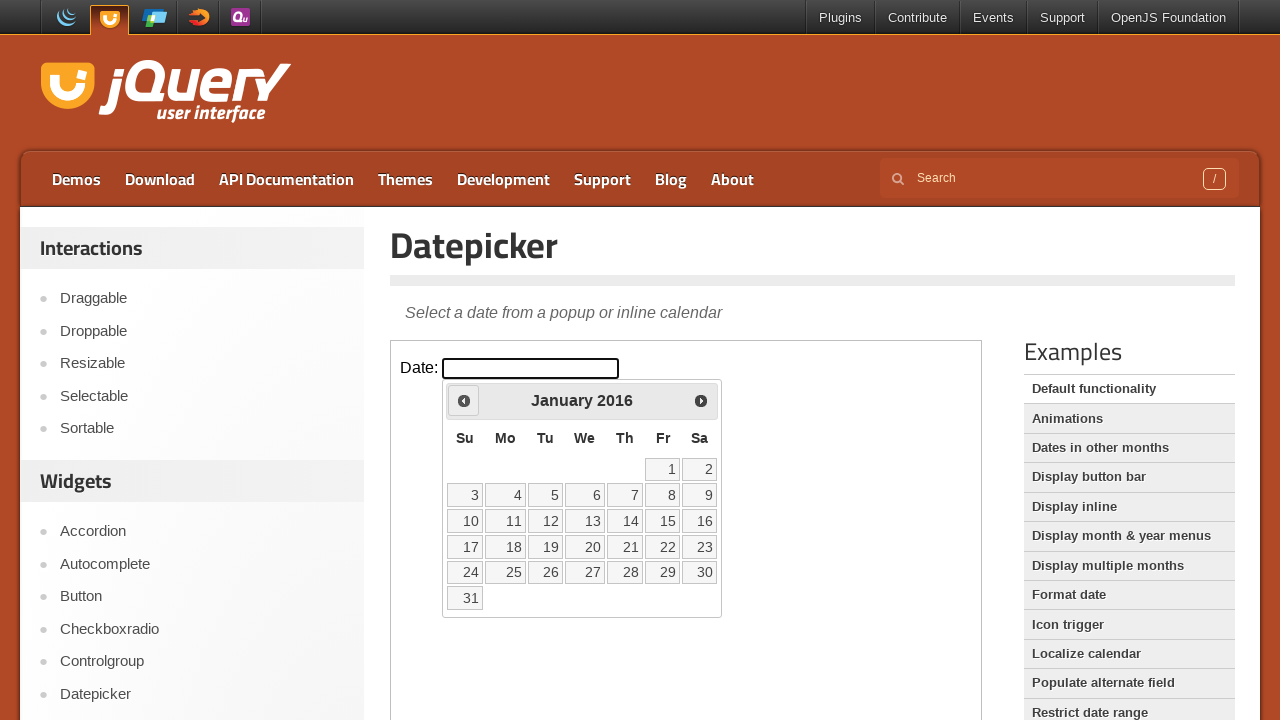

Checked current month: January 2016
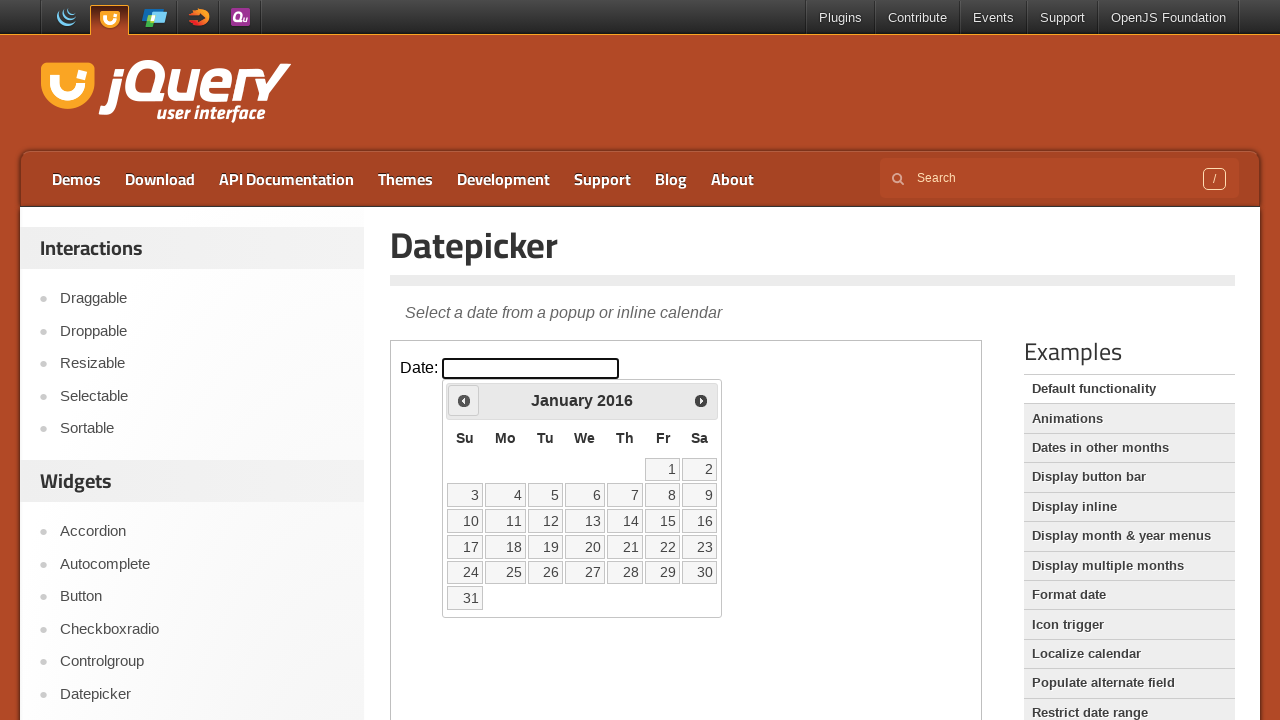

Clicked previous month button to navigate backwards at (464, 400) on iframe >> nth=0 >> internal:control=enter-frame >> span.ui-icon.ui-icon-circle-t
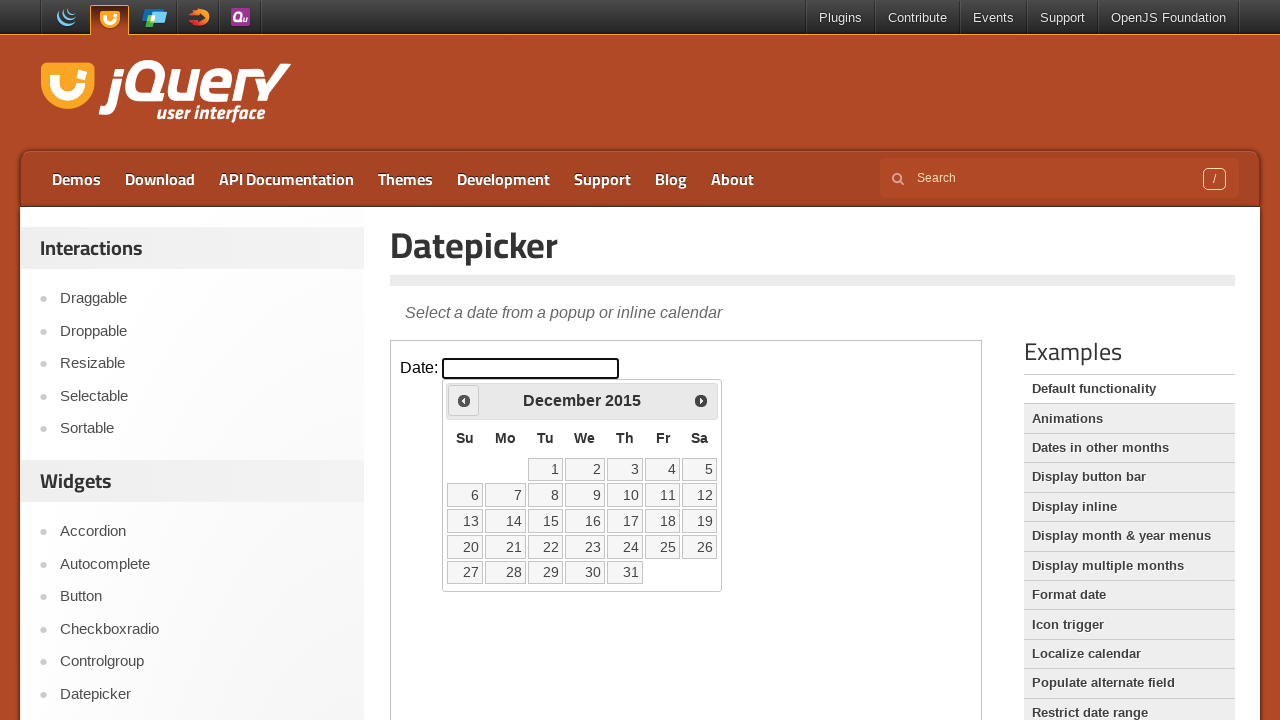

Checked current month: December 2015
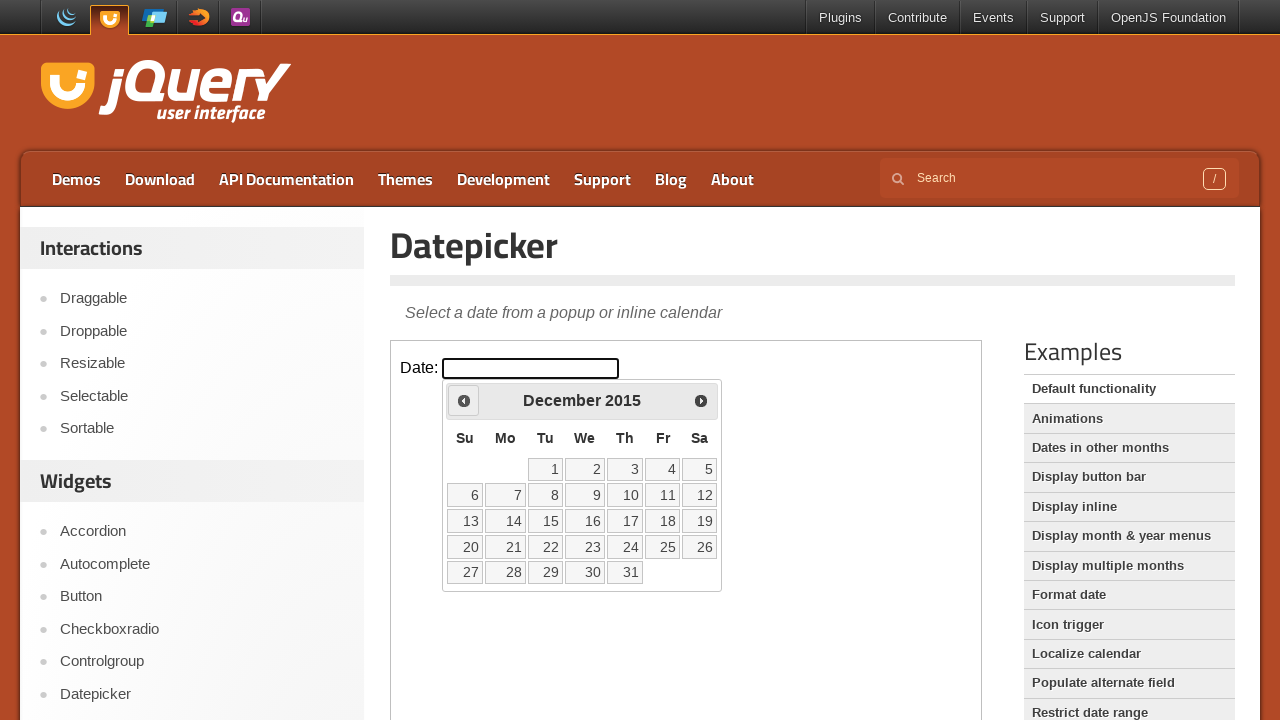

Clicked previous month button to navigate backwards at (464, 400) on iframe >> nth=0 >> internal:control=enter-frame >> span.ui-icon.ui-icon-circle-t
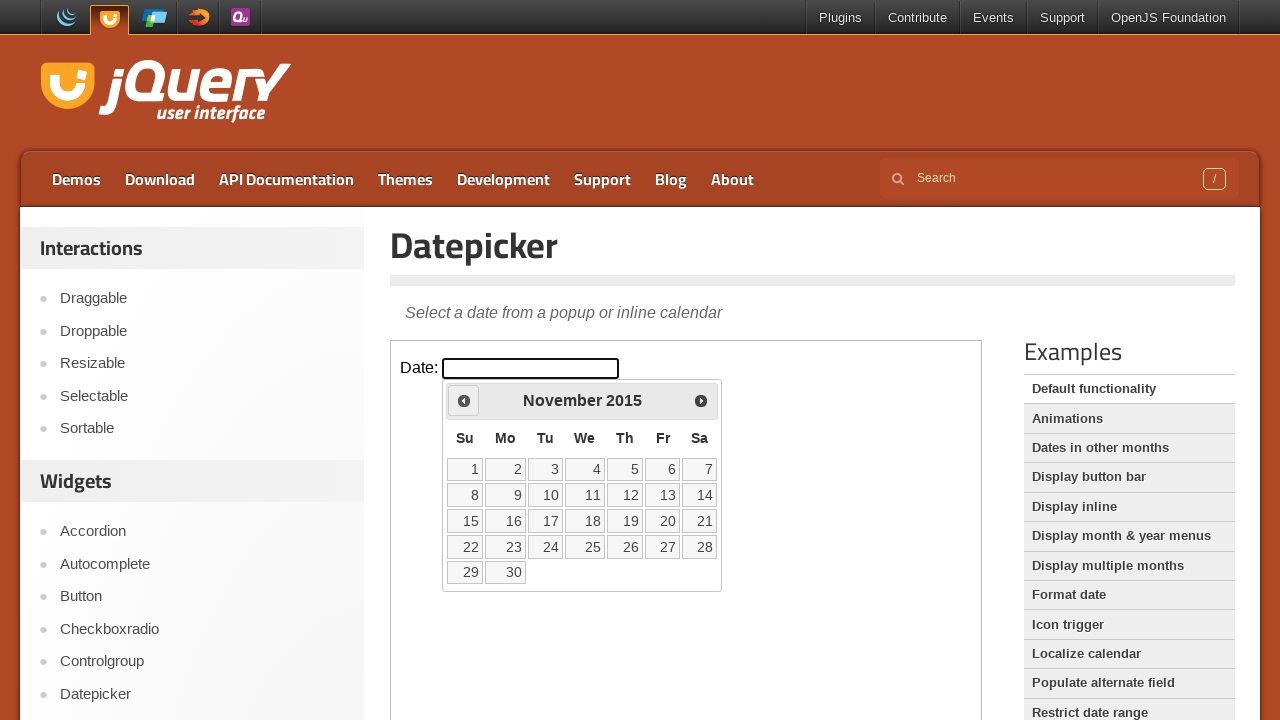

Checked current month: November 2015
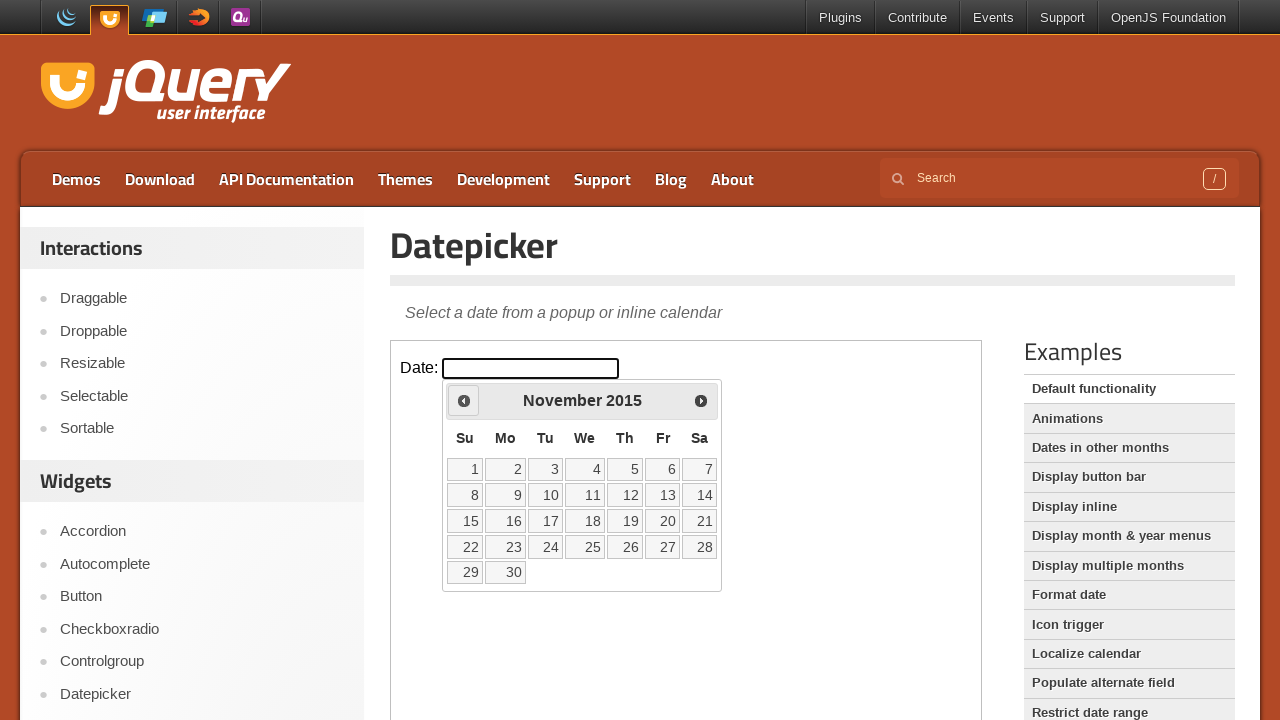

Clicked previous month button to navigate backwards at (464, 400) on iframe >> nth=0 >> internal:control=enter-frame >> span.ui-icon.ui-icon-circle-t
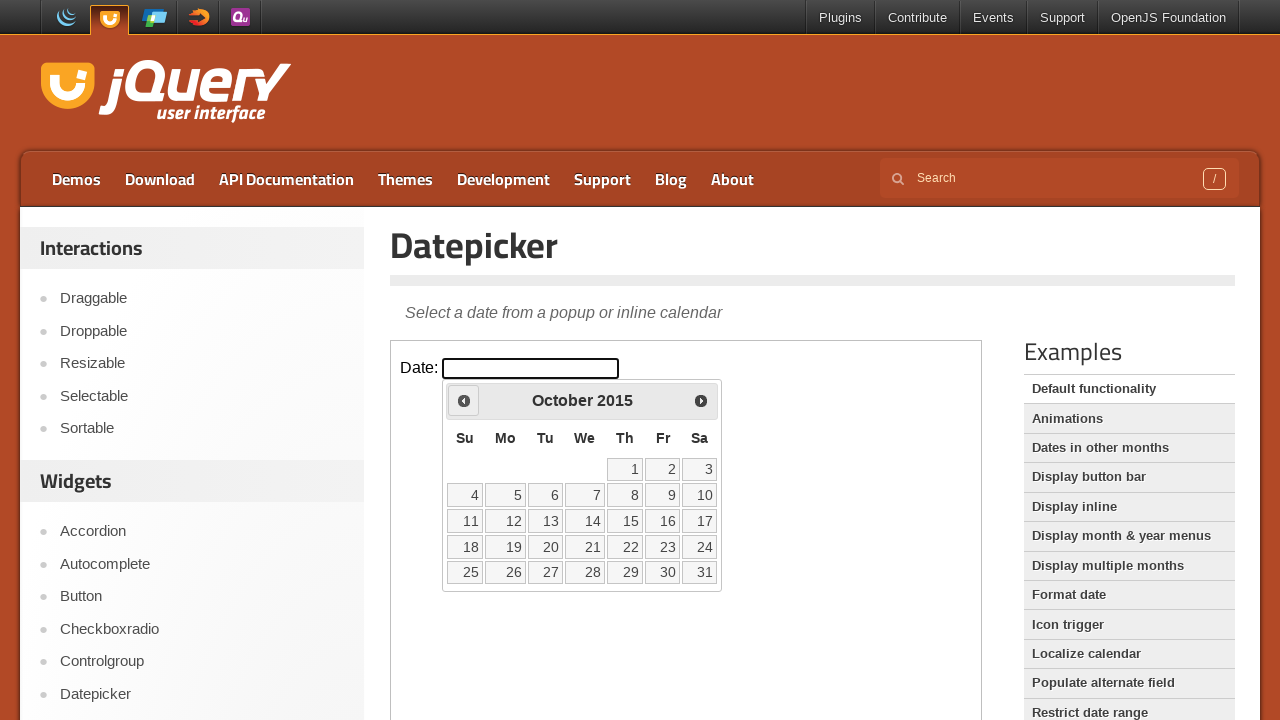

Checked current month: October 2015
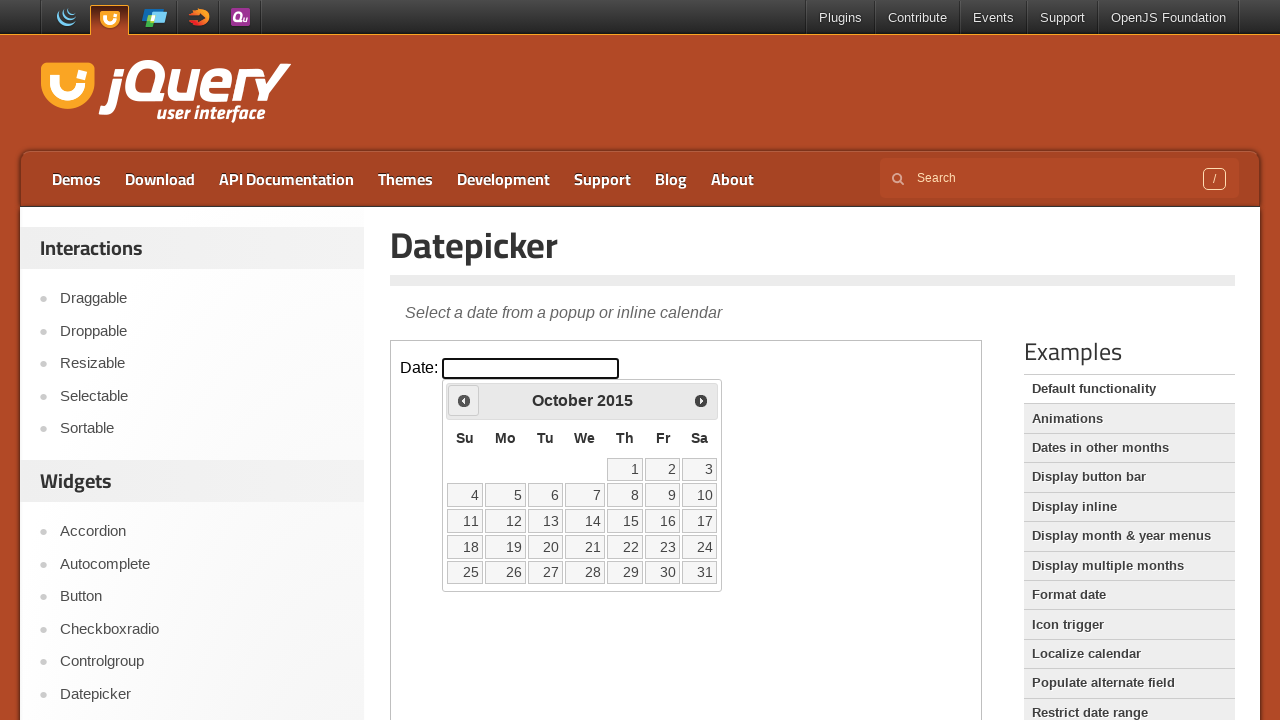

Clicked previous month button to navigate backwards at (464, 400) on iframe >> nth=0 >> internal:control=enter-frame >> span.ui-icon.ui-icon-circle-t
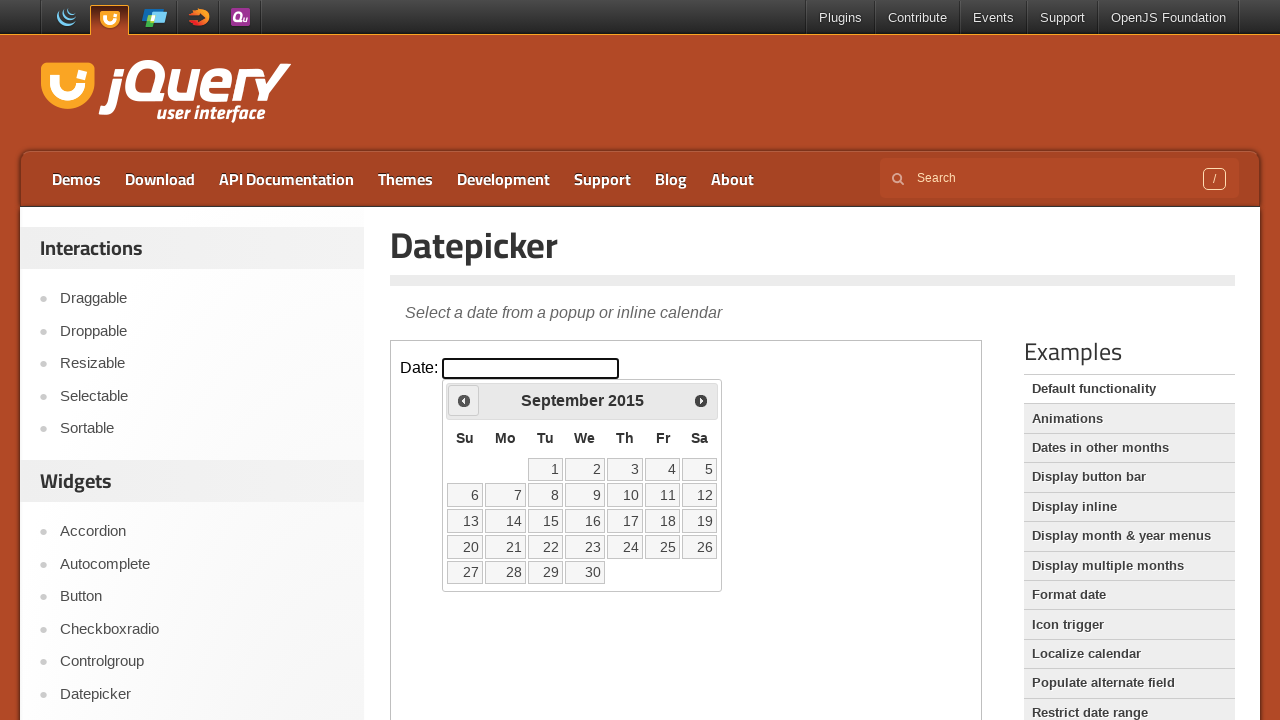

Checked current month: September 2015
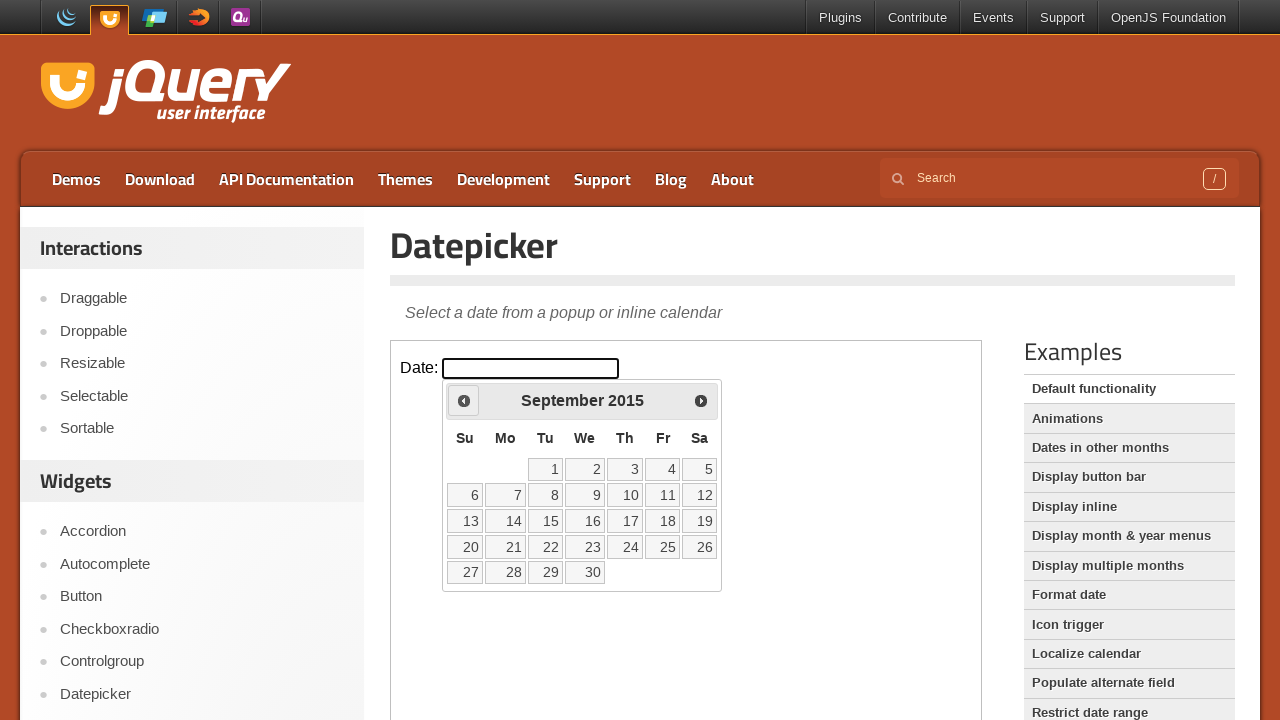

Clicked previous month button to navigate backwards at (464, 400) on iframe >> nth=0 >> internal:control=enter-frame >> span.ui-icon.ui-icon-circle-t
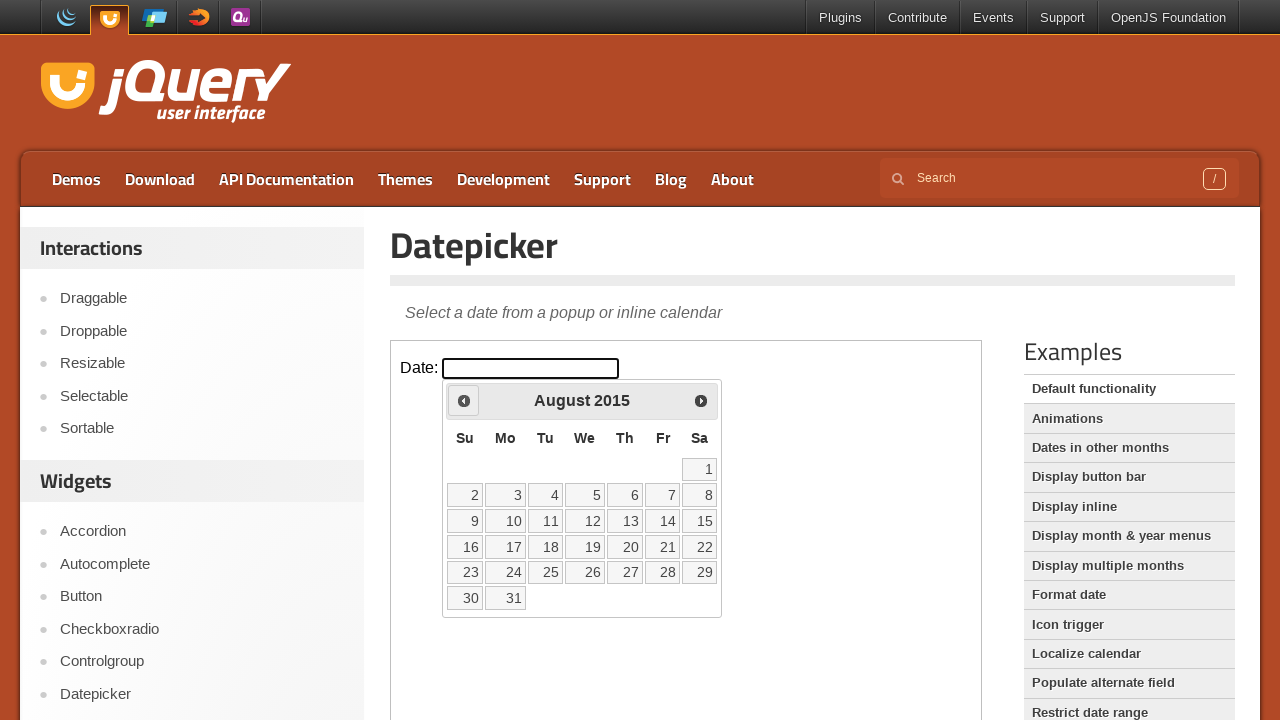

Checked current month: August 2015
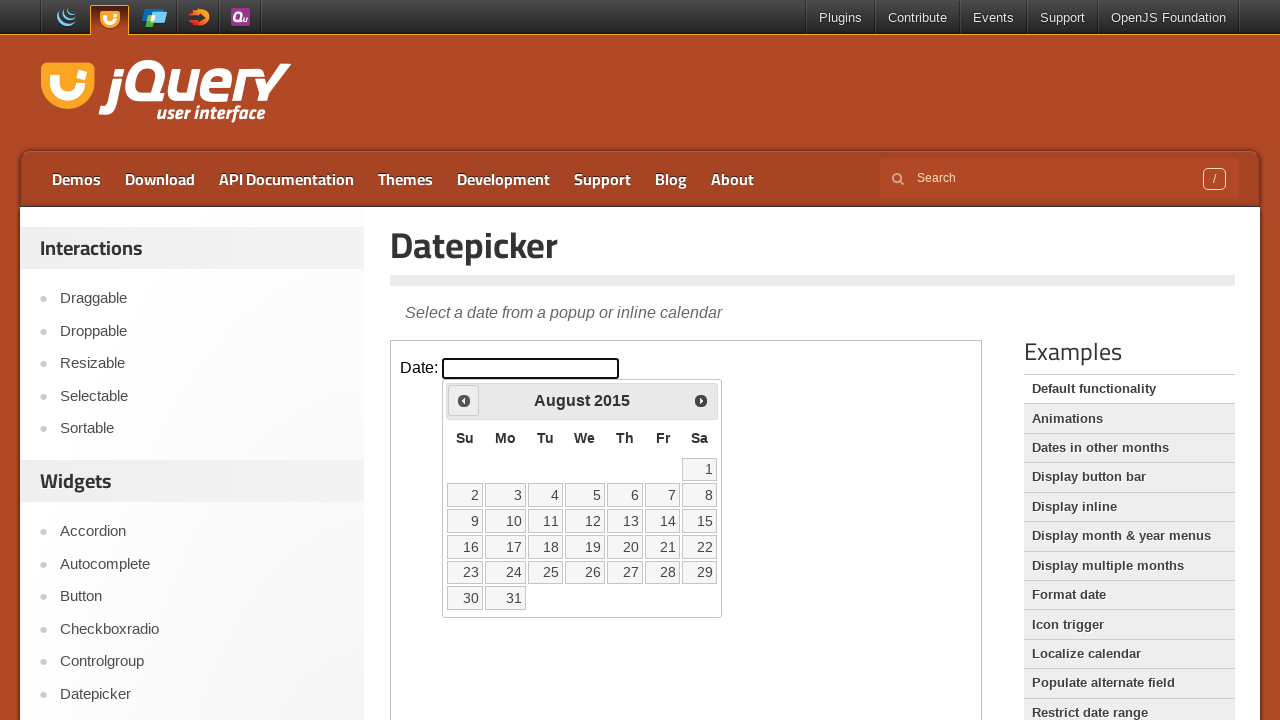

Clicked previous month button to navigate backwards at (464, 400) on iframe >> nth=0 >> internal:control=enter-frame >> span.ui-icon.ui-icon-circle-t
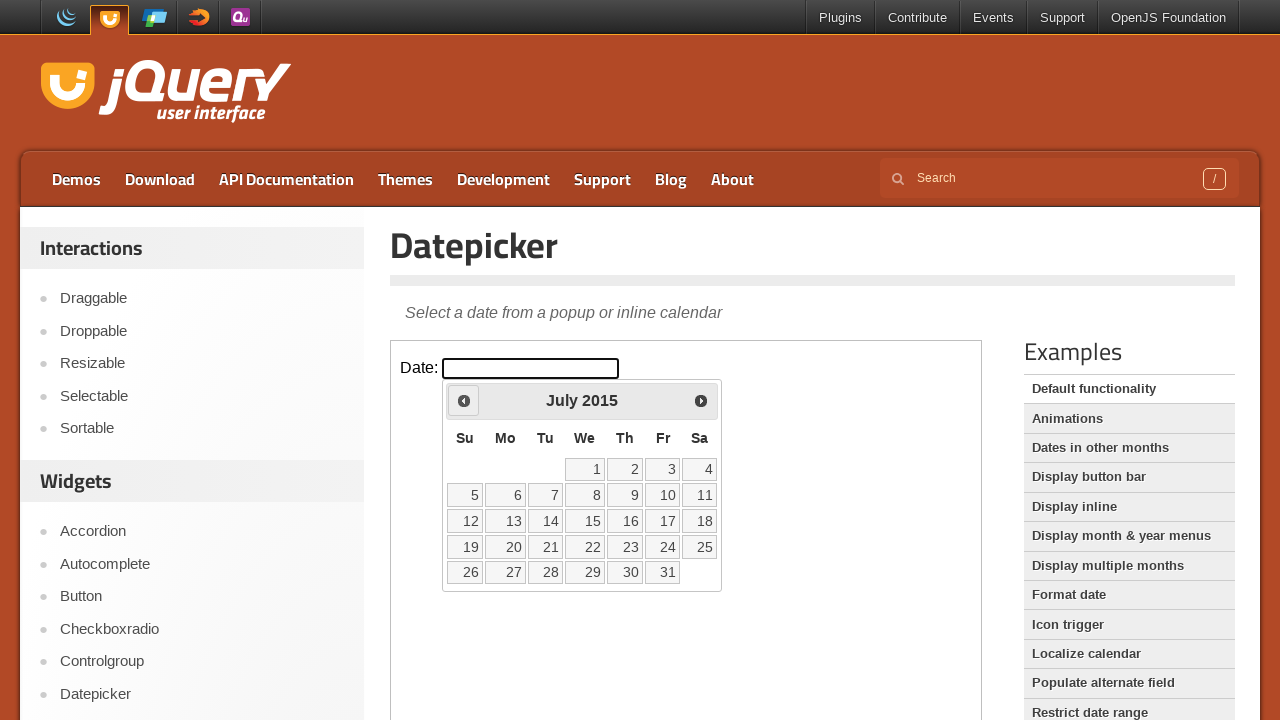

Checked current month: July 2015
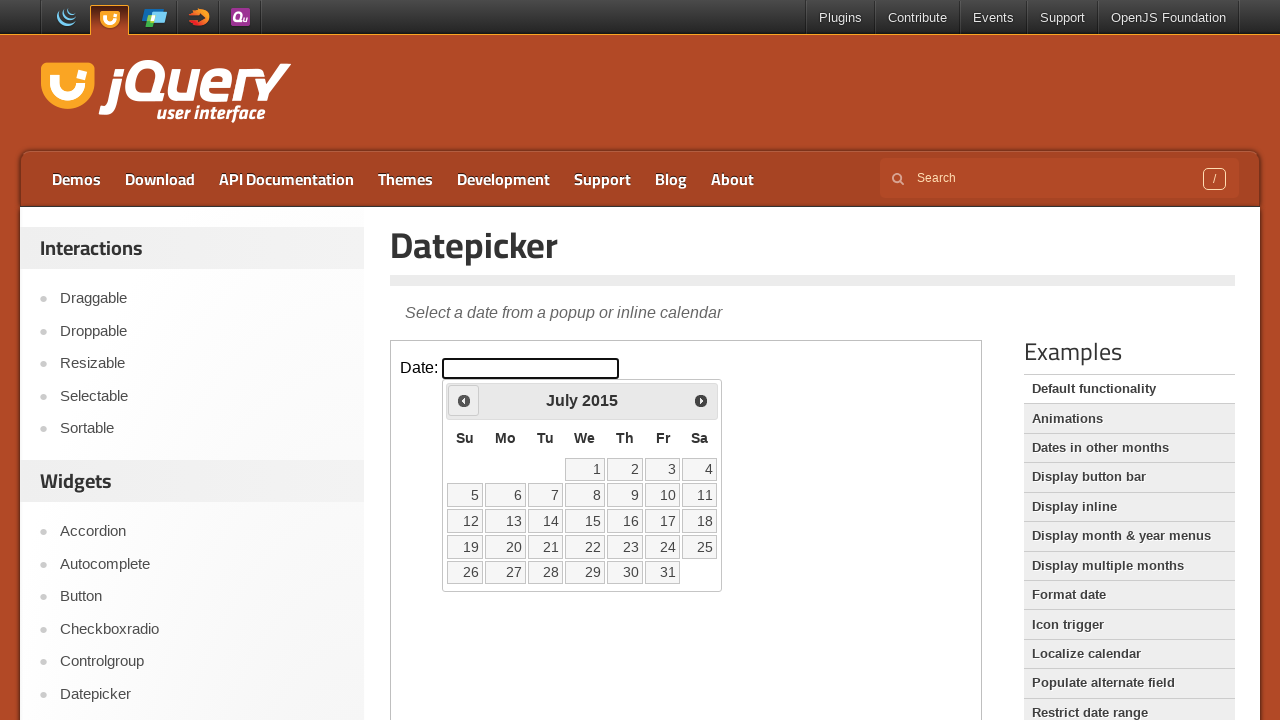

Clicked previous month button to navigate backwards at (464, 400) on iframe >> nth=0 >> internal:control=enter-frame >> span.ui-icon.ui-icon-circle-t
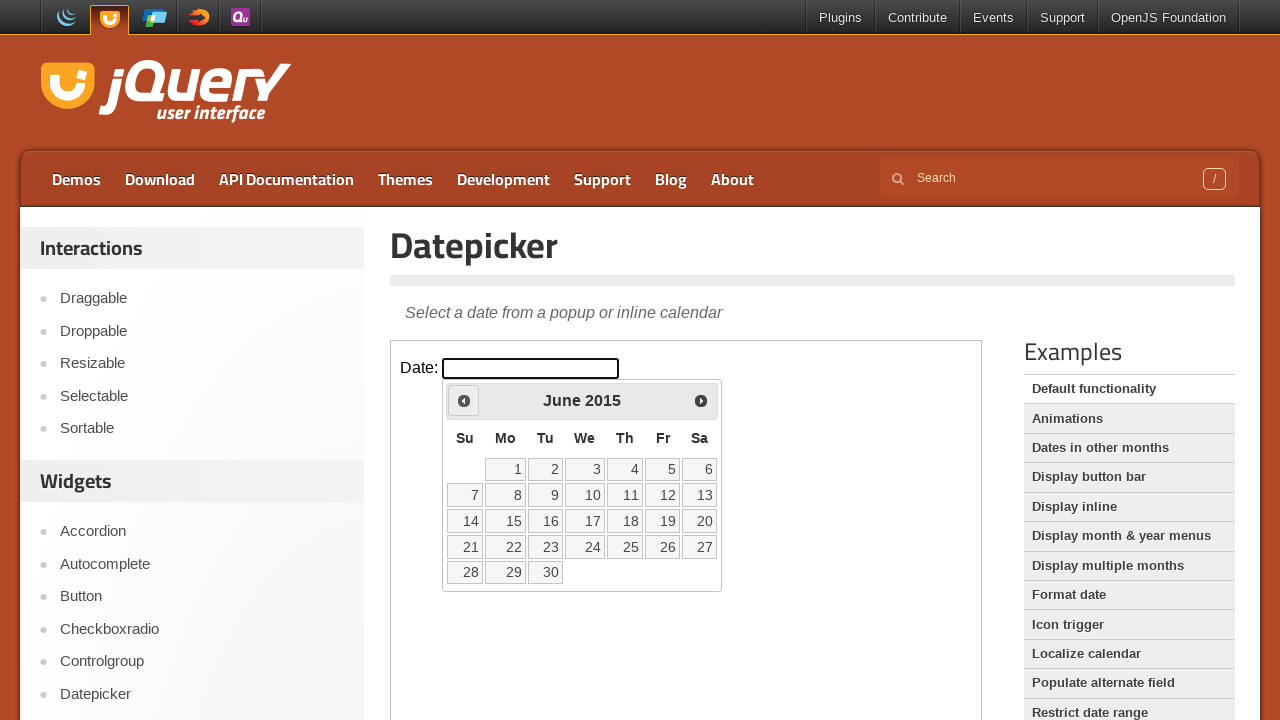

Checked current month: June 2015
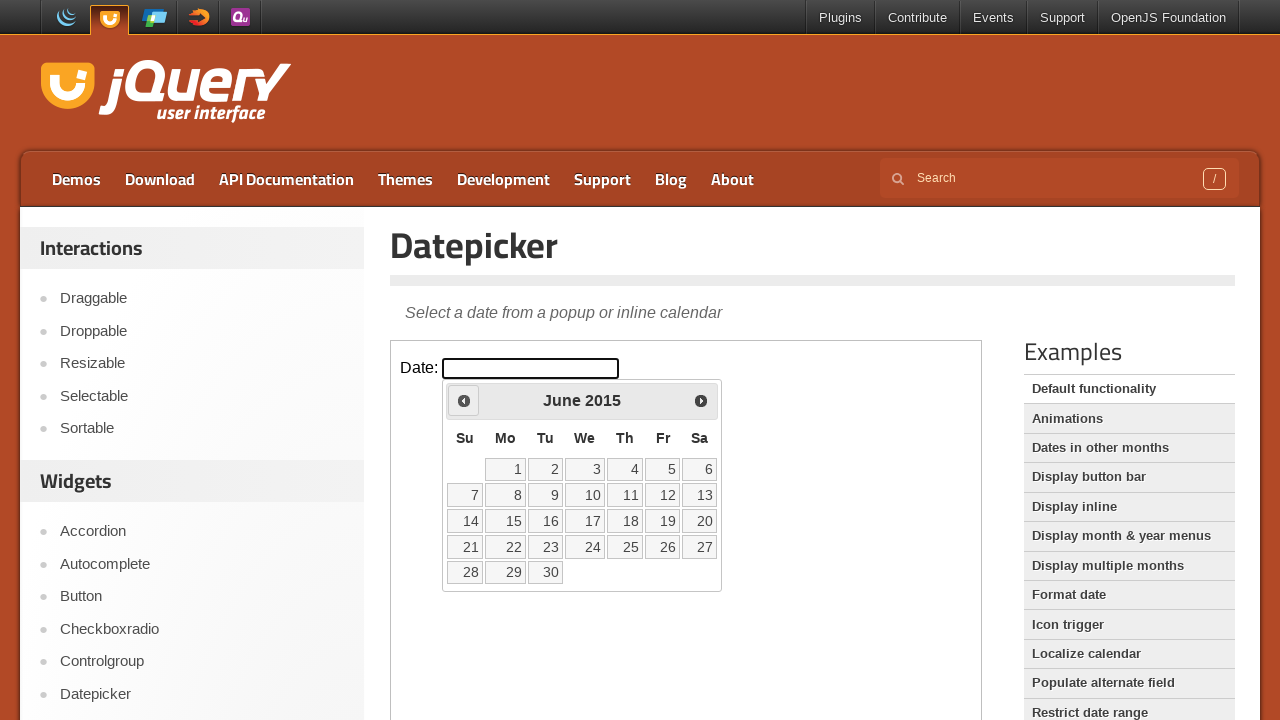

Clicked previous month button to navigate backwards at (464, 400) on iframe >> nth=0 >> internal:control=enter-frame >> span.ui-icon.ui-icon-circle-t
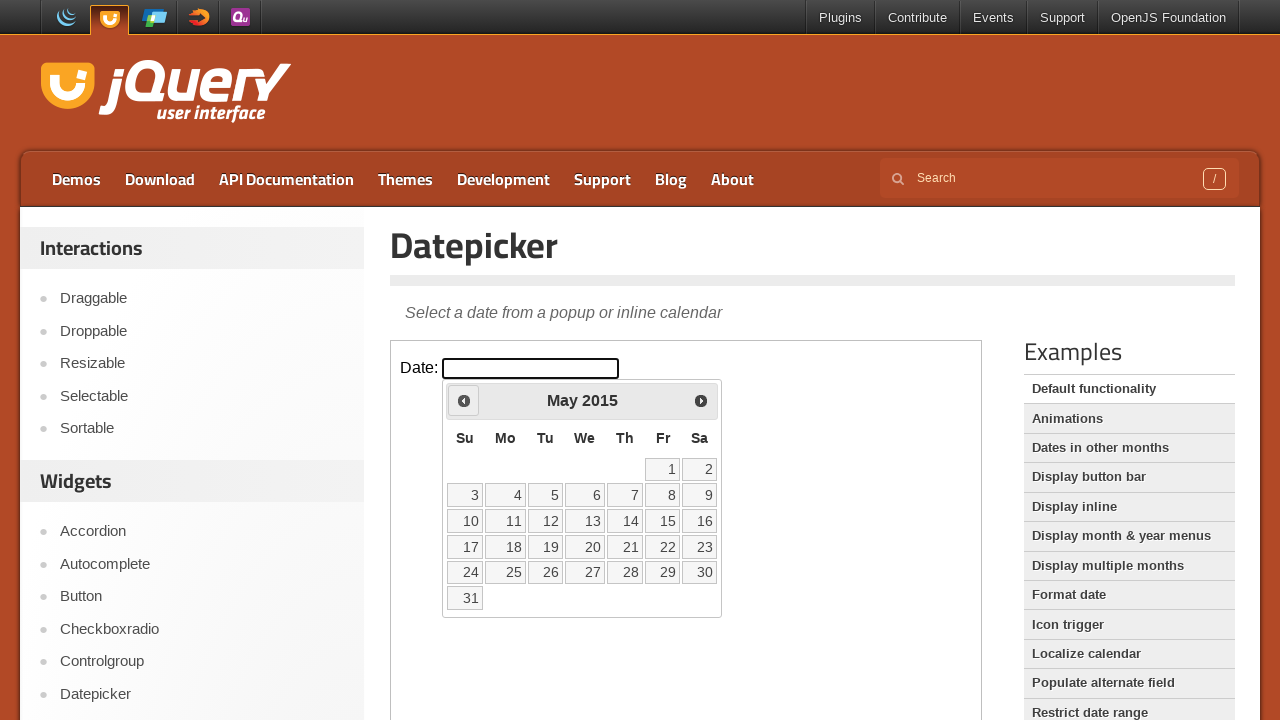

Checked current month: May 2015
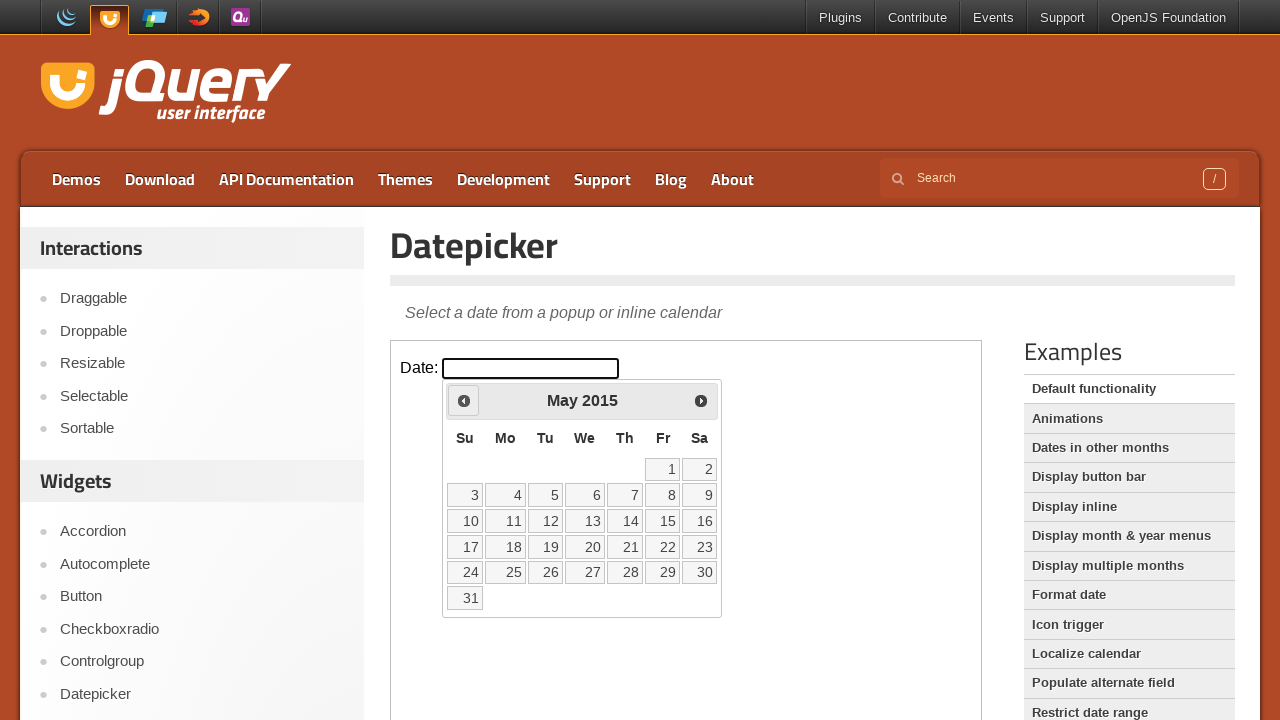

Clicked previous month button to navigate backwards at (464, 400) on iframe >> nth=0 >> internal:control=enter-frame >> span.ui-icon.ui-icon-circle-t
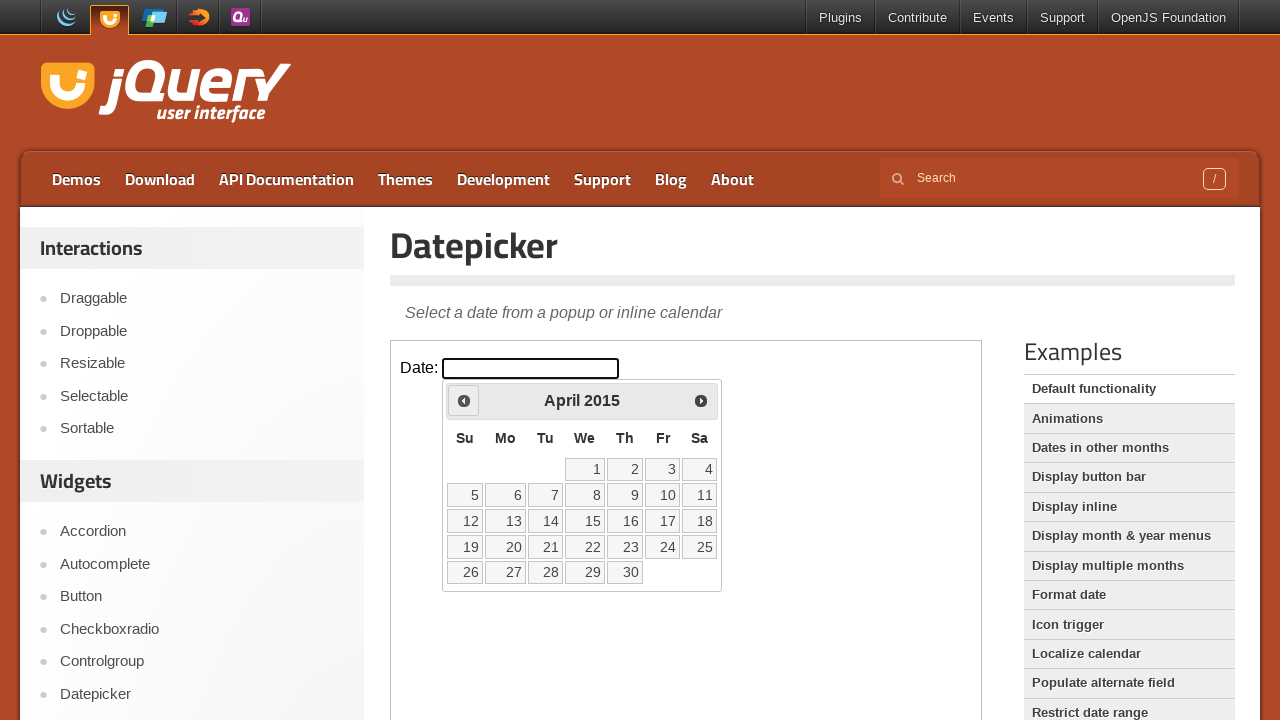

Checked current month: April 2015
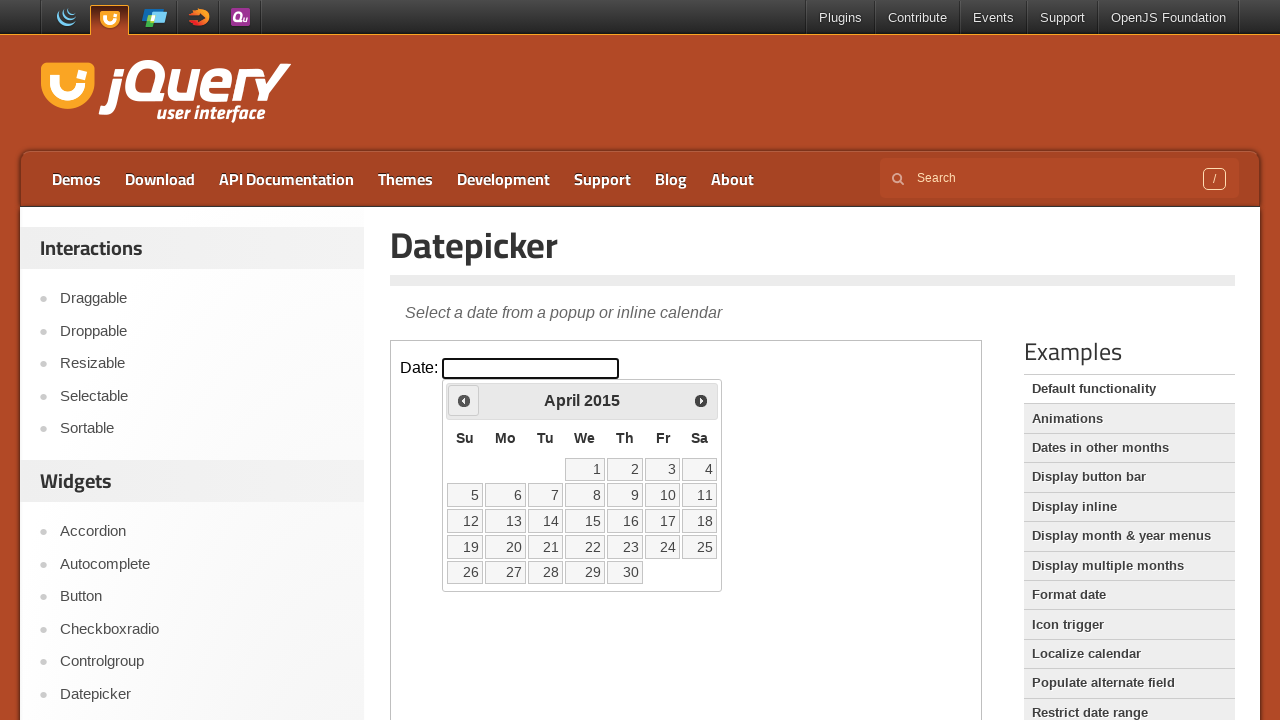

Clicked previous month button to navigate backwards at (464, 400) on iframe >> nth=0 >> internal:control=enter-frame >> span.ui-icon.ui-icon-circle-t
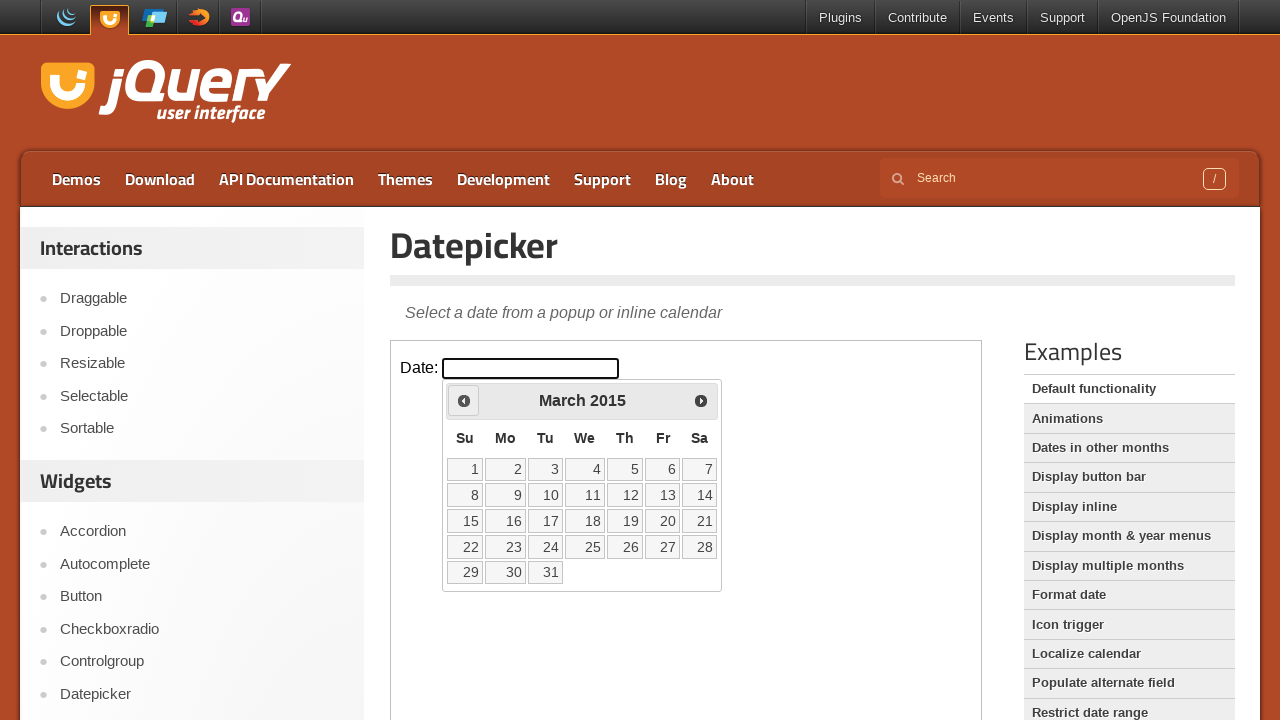

Checked current month: March 2015
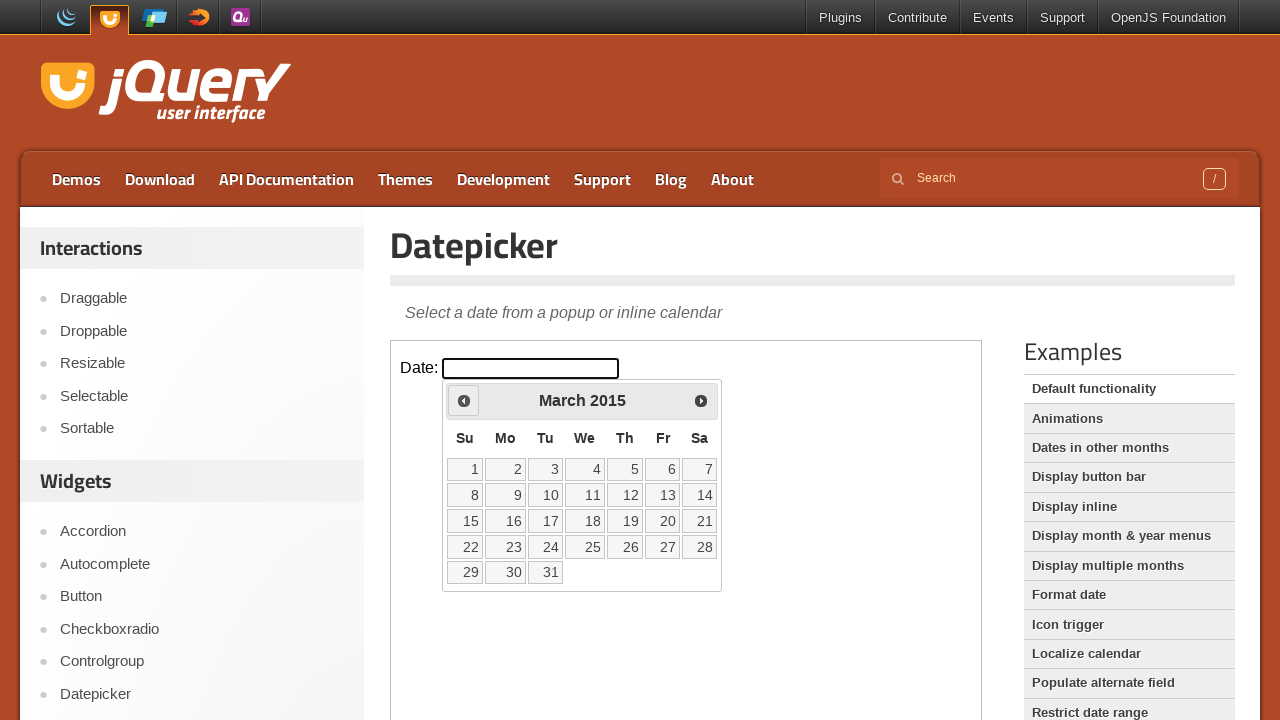

Clicked previous month button to navigate backwards at (464, 400) on iframe >> nth=0 >> internal:control=enter-frame >> span.ui-icon.ui-icon-circle-t
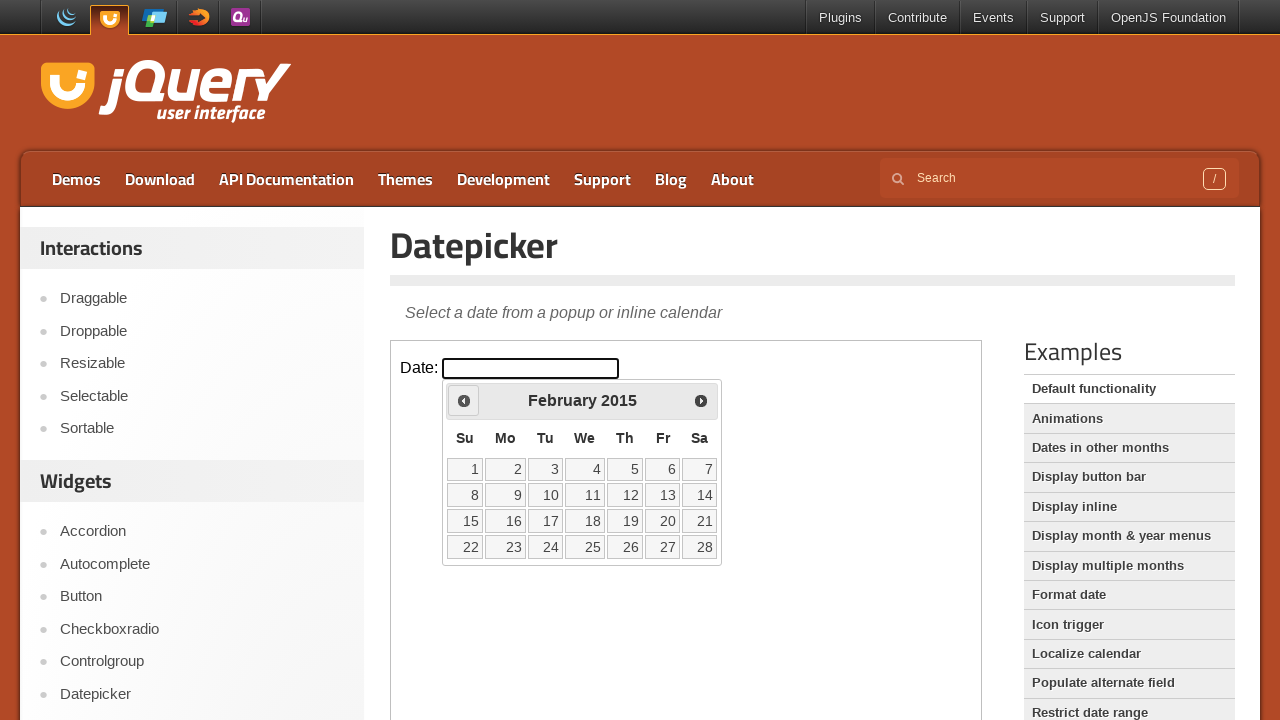

Checked current month: February 2015
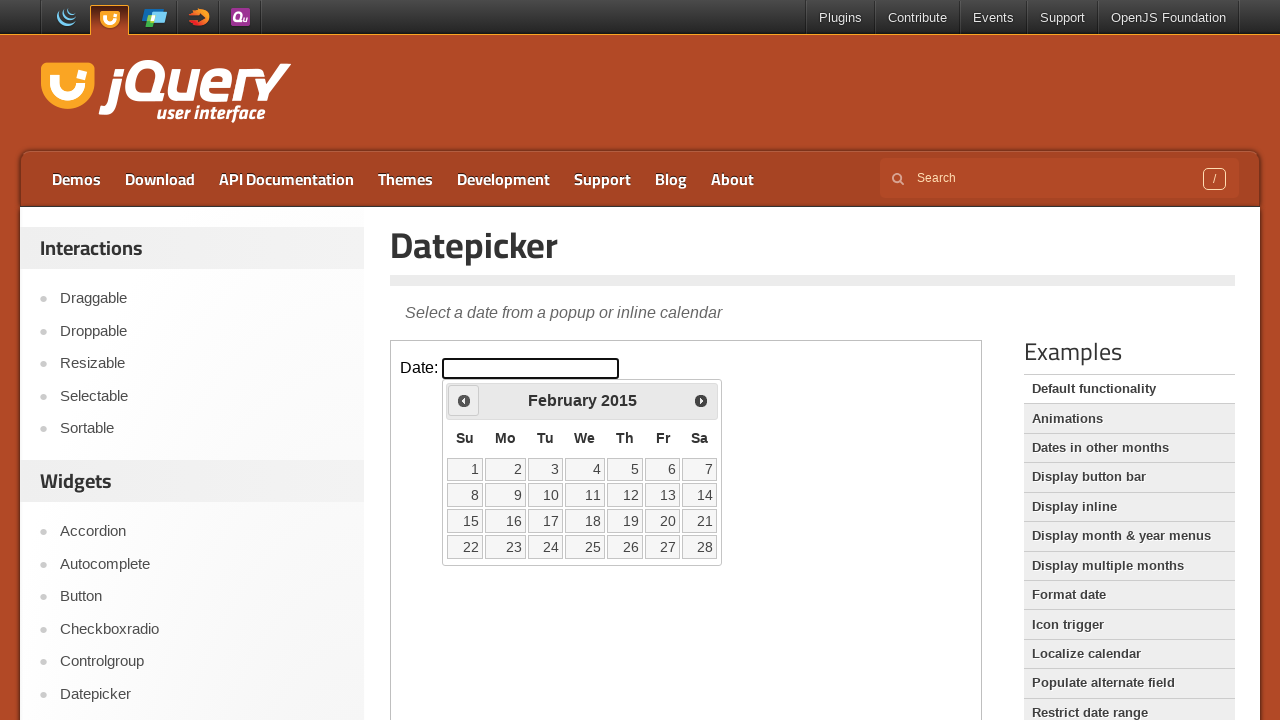

Clicked previous month button to navigate backwards at (464, 400) on iframe >> nth=0 >> internal:control=enter-frame >> span.ui-icon.ui-icon-circle-t
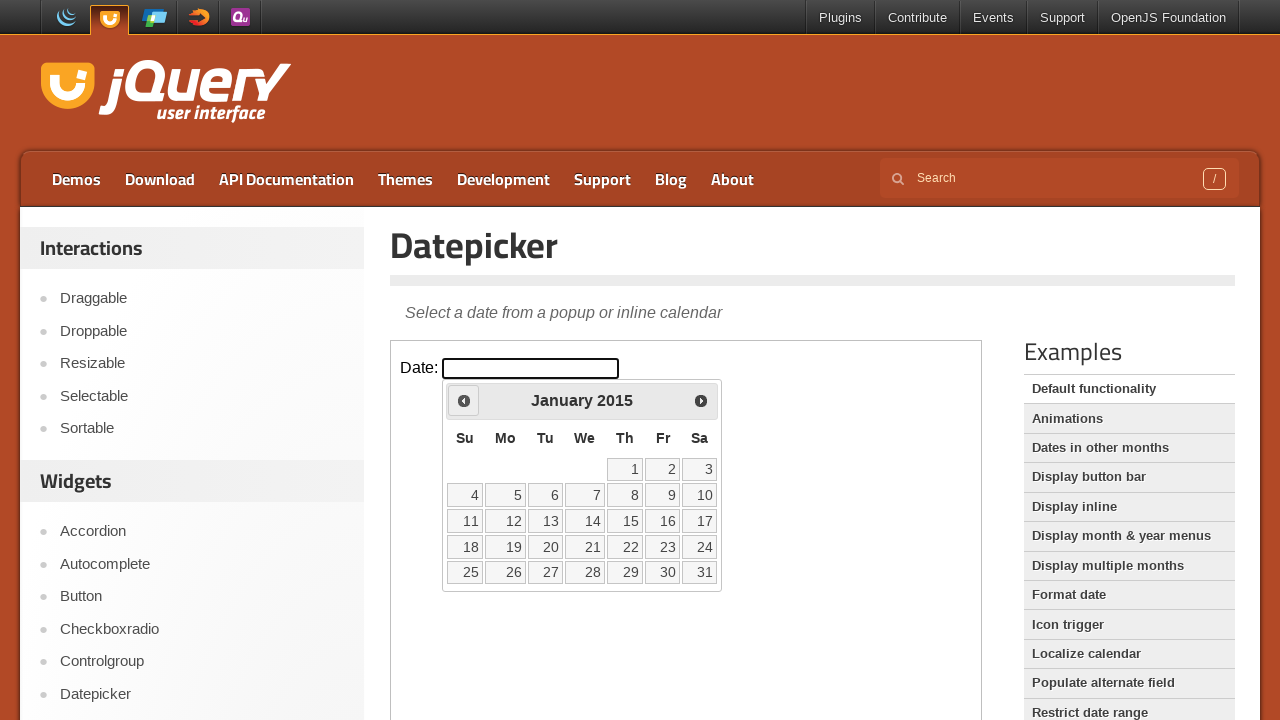

Checked current month: January 2015
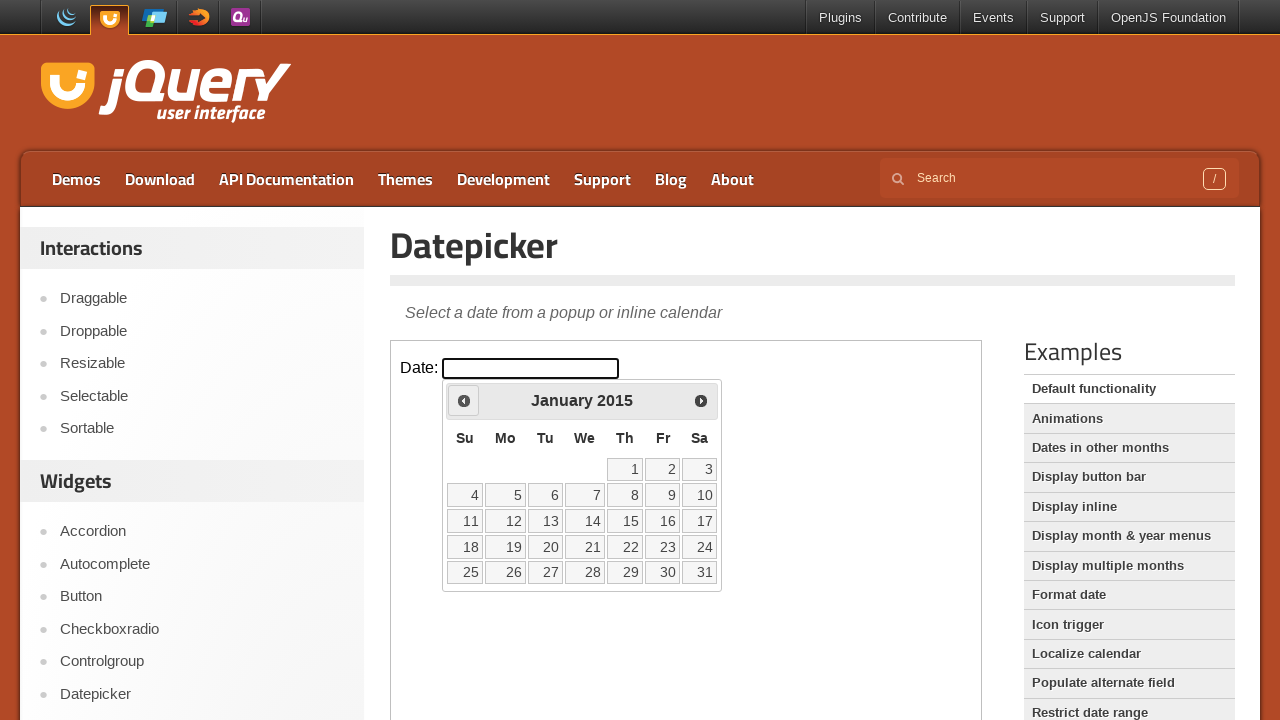

Clicked previous month button to navigate backwards at (464, 400) on iframe >> nth=0 >> internal:control=enter-frame >> span.ui-icon.ui-icon-circle-t
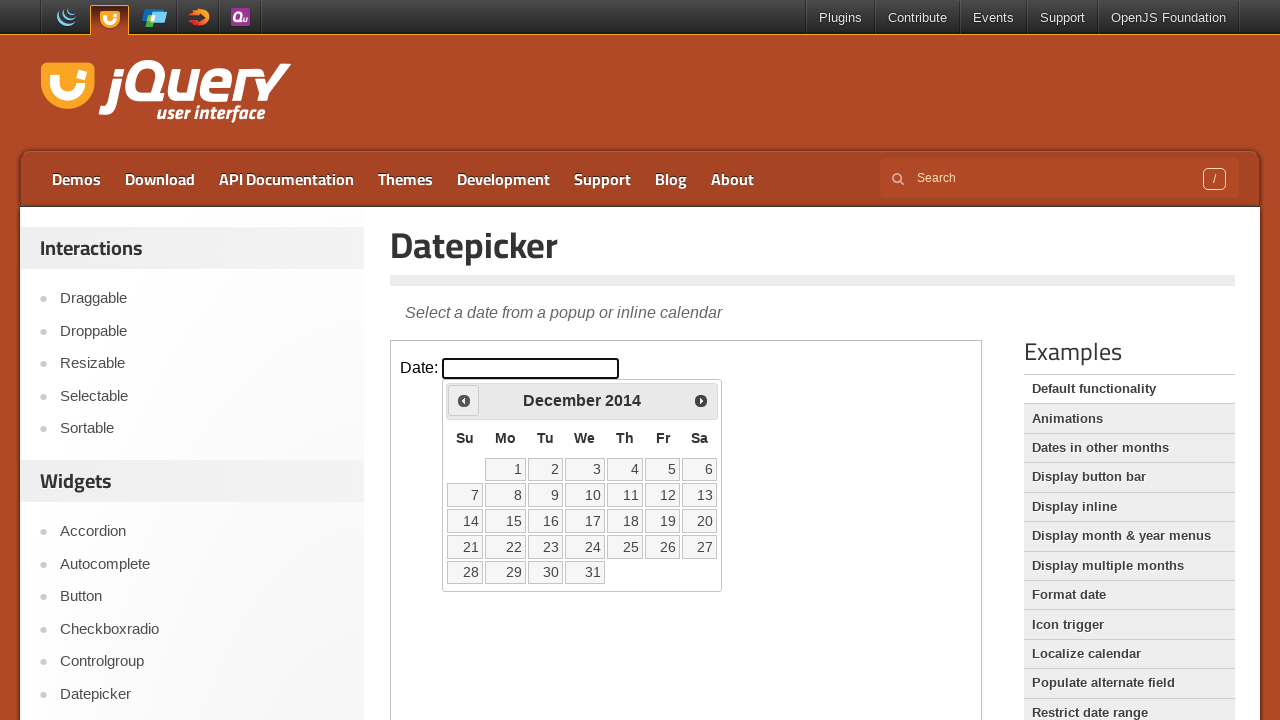

Checked current month: December 2014
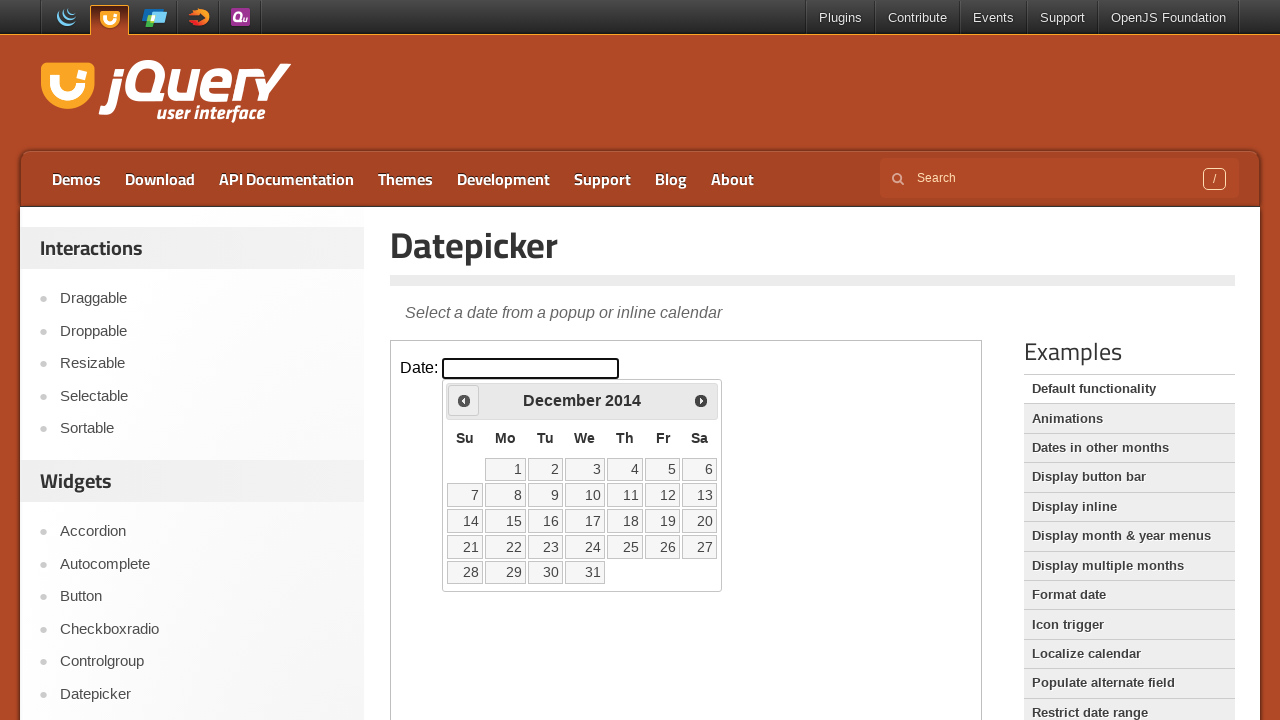

Clicked previous month button to navigate backwards at (464, 400) on iframe >> nth=0 >> internal:control=enter-frame >> span.ui-icon.ui-icon-circle-t
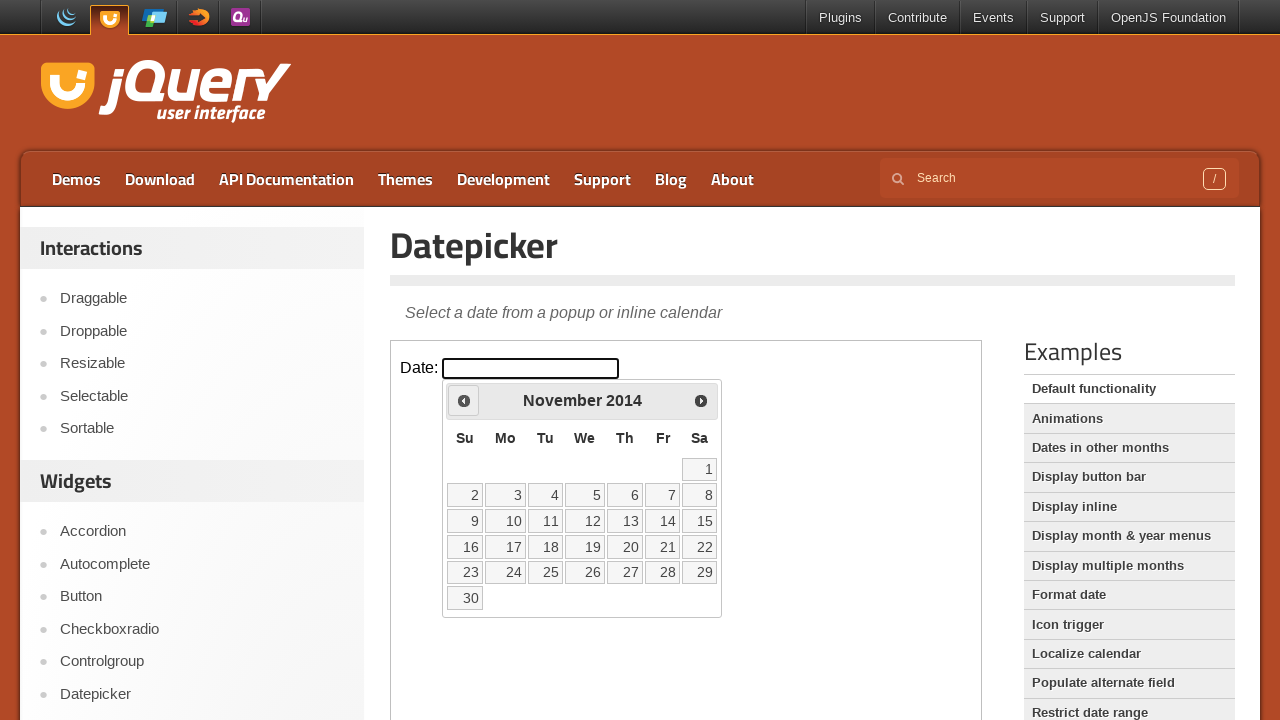

Checked current month: November 2014
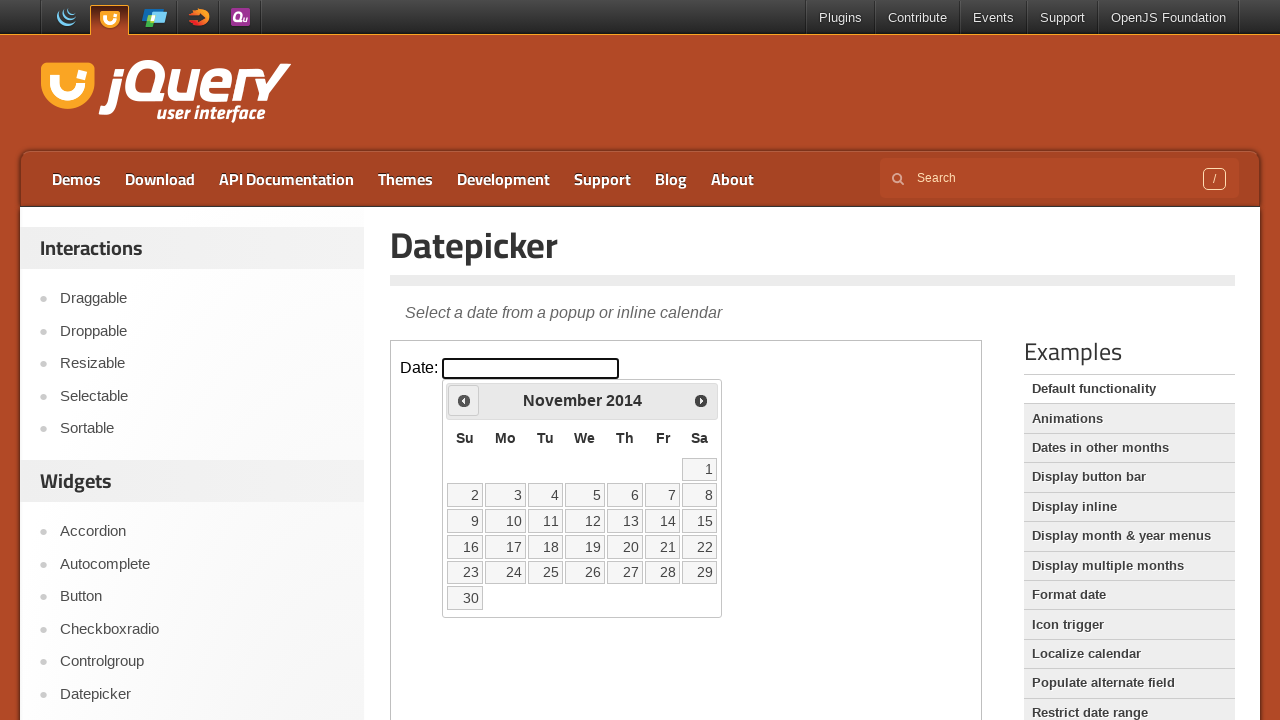

Clicked previous month button to navigate backwards at (464, 400) on iframe >> nth=0 >> internal:control=enter-frame >> span.ui-icon.ui-icon-circle-t
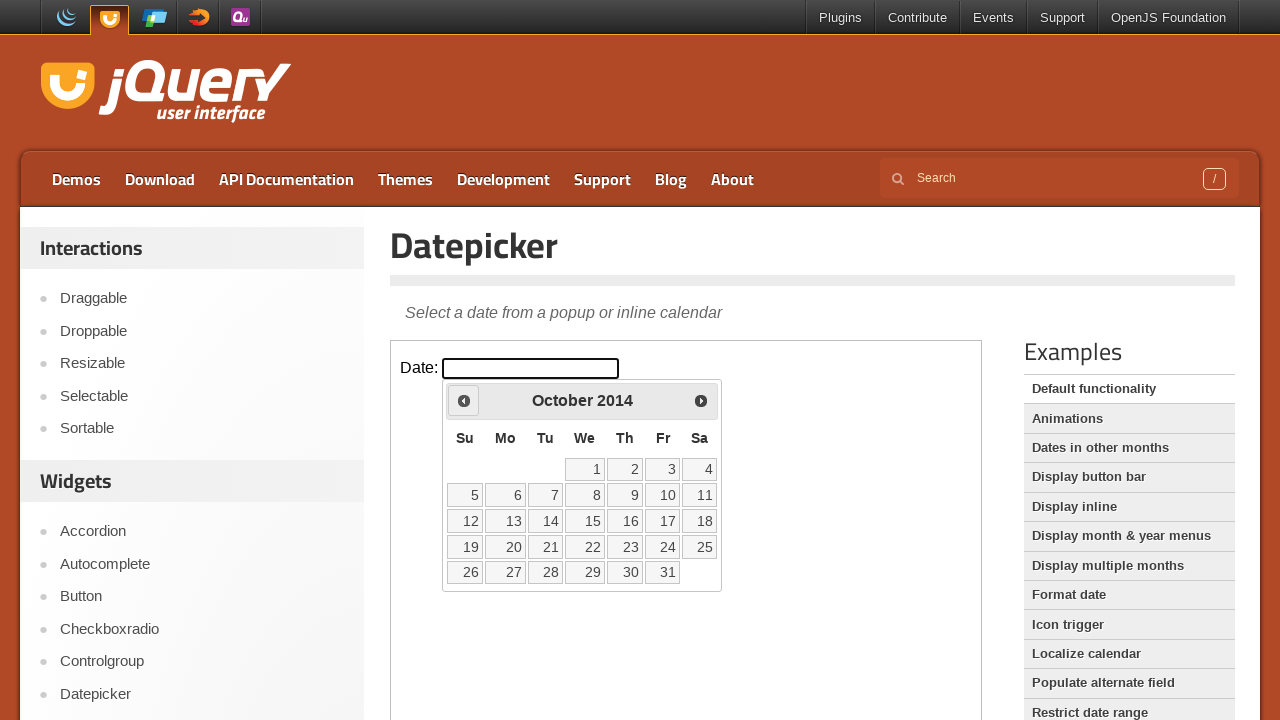

Checked current month: October 2014
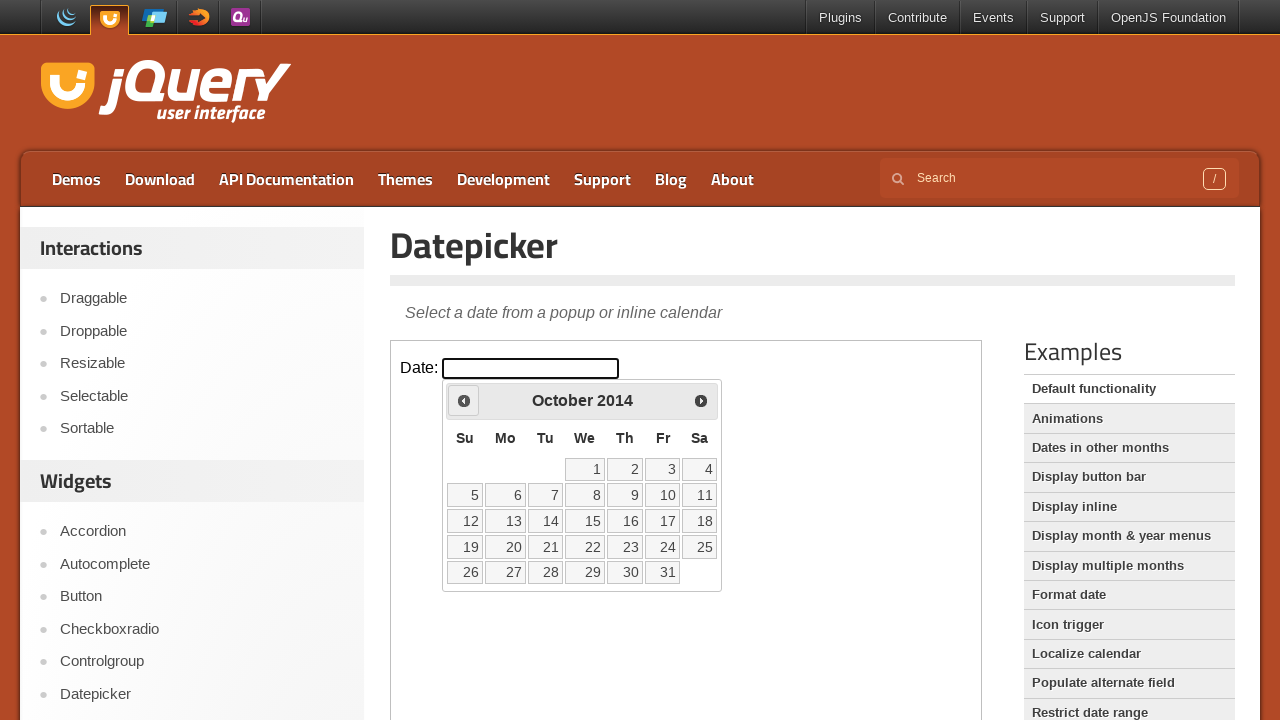

Clicked previous month button to navigate backwards at (464, 400) on iframe >> nth=0 >> internal:control=enter-frame >> span.ui-icon.ui-icon-circle-t
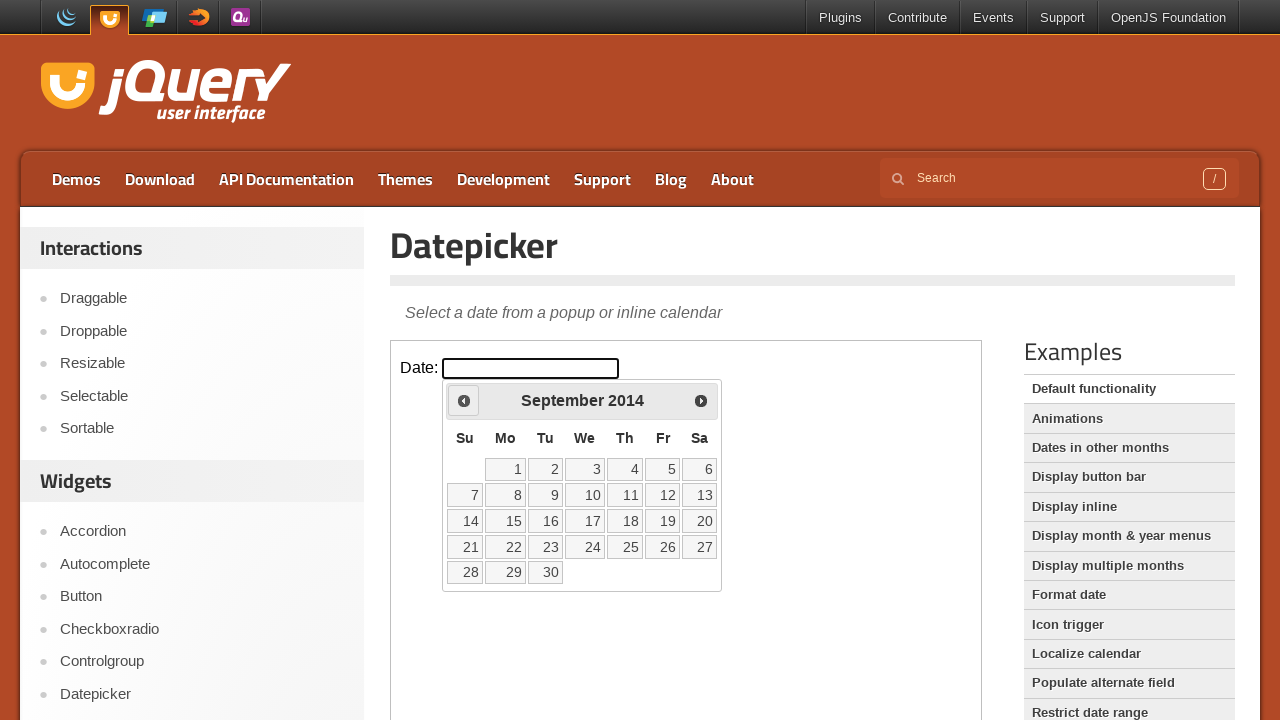

Checked current month: September 2014
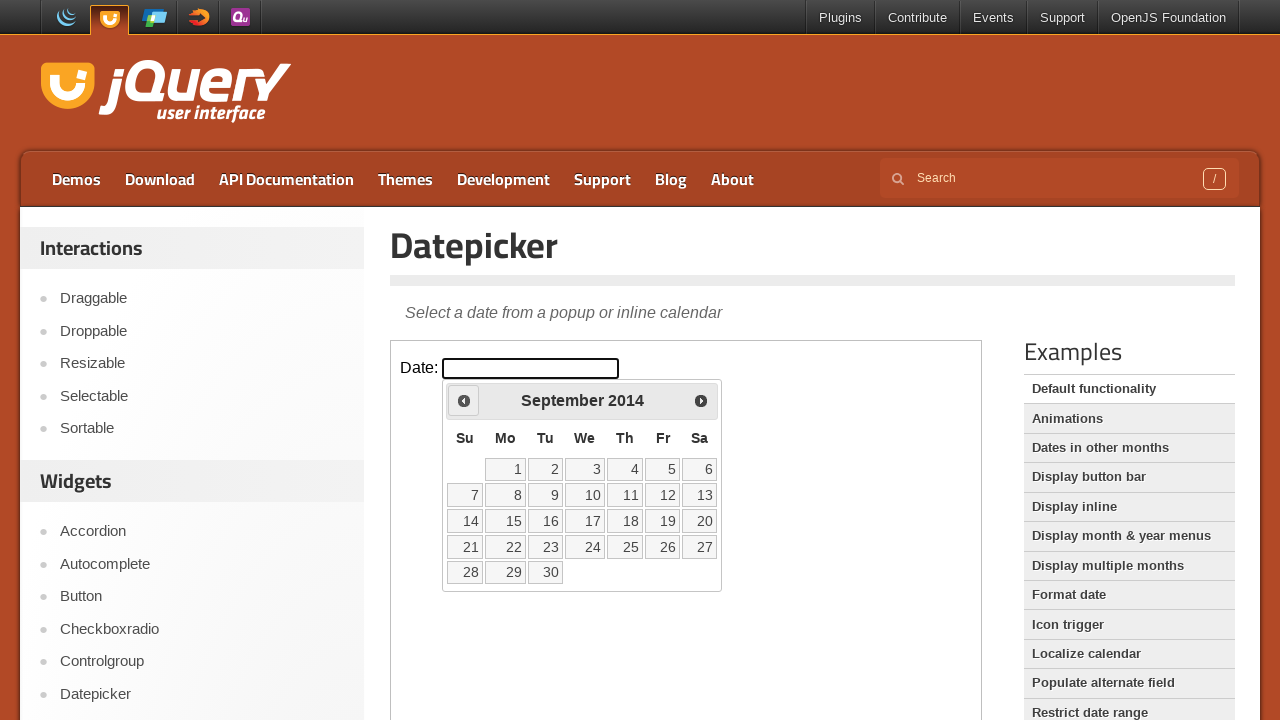

Clicked previous month button to navigate backwards at (464, 400) on iframe >> nth=0 >> internal:control=enter-frame >> span.ui-icon.ui-icon-circle-t
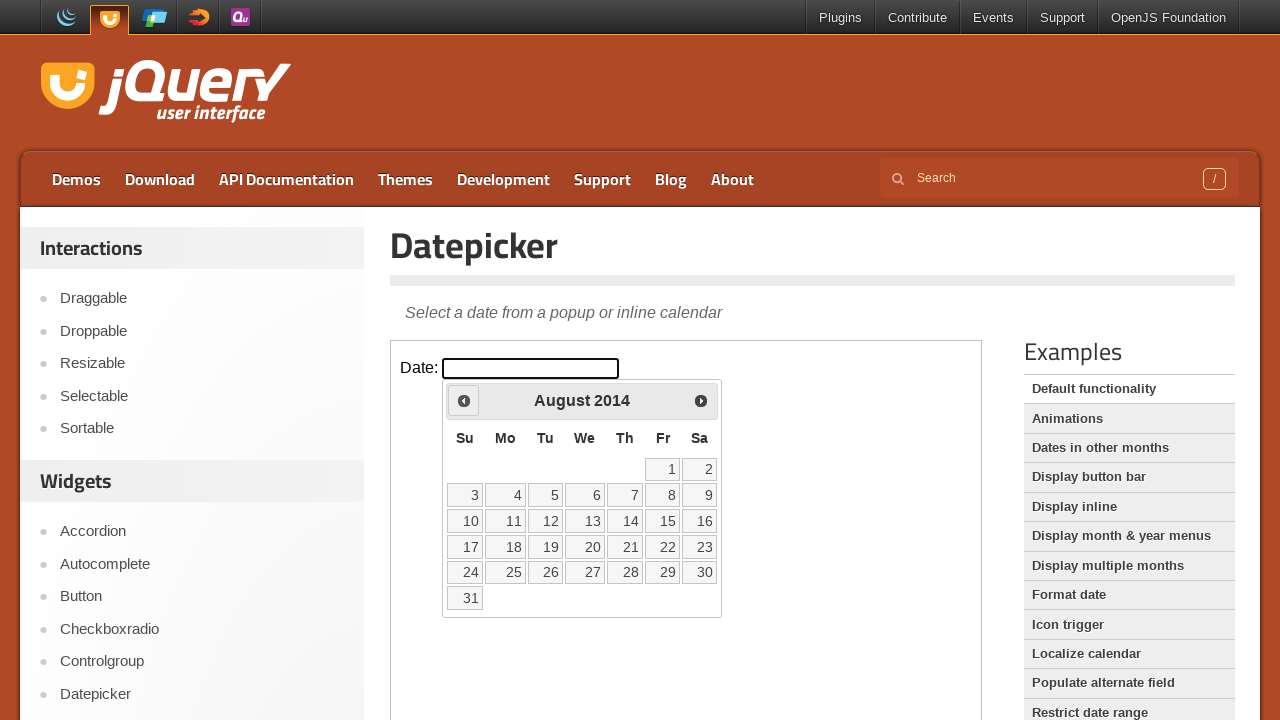

Checked current month: August 2014
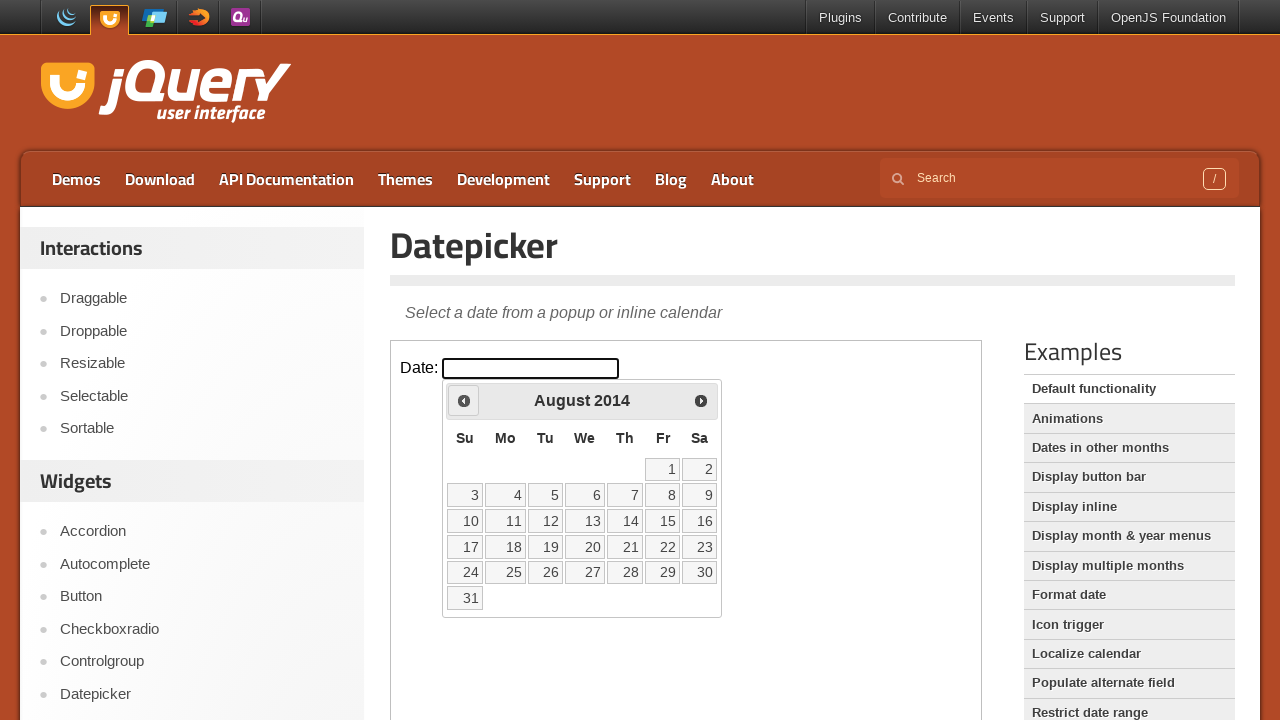

Clicked previous month button to navigate backwards at (464, 400) on iframe >> nth=0 >> internal:control=enter-frame >> span.ui-icon.ui-icon-circle-t
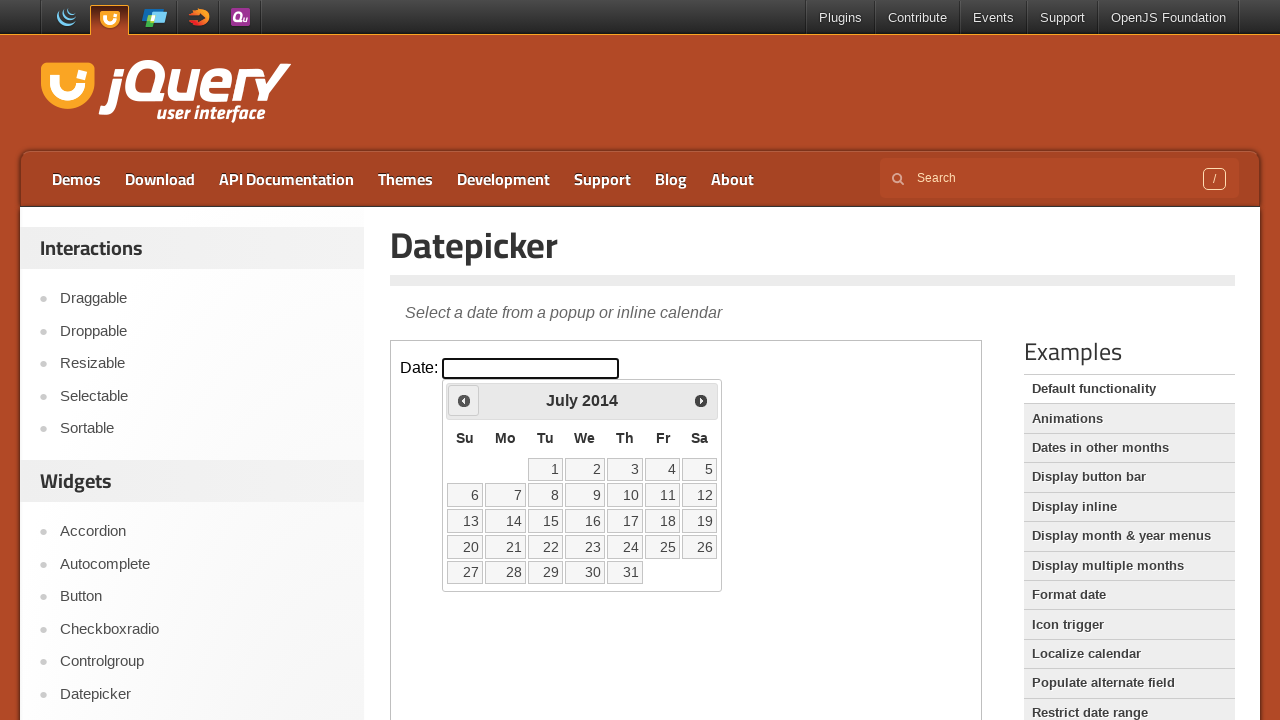

Checked current month: July 2014
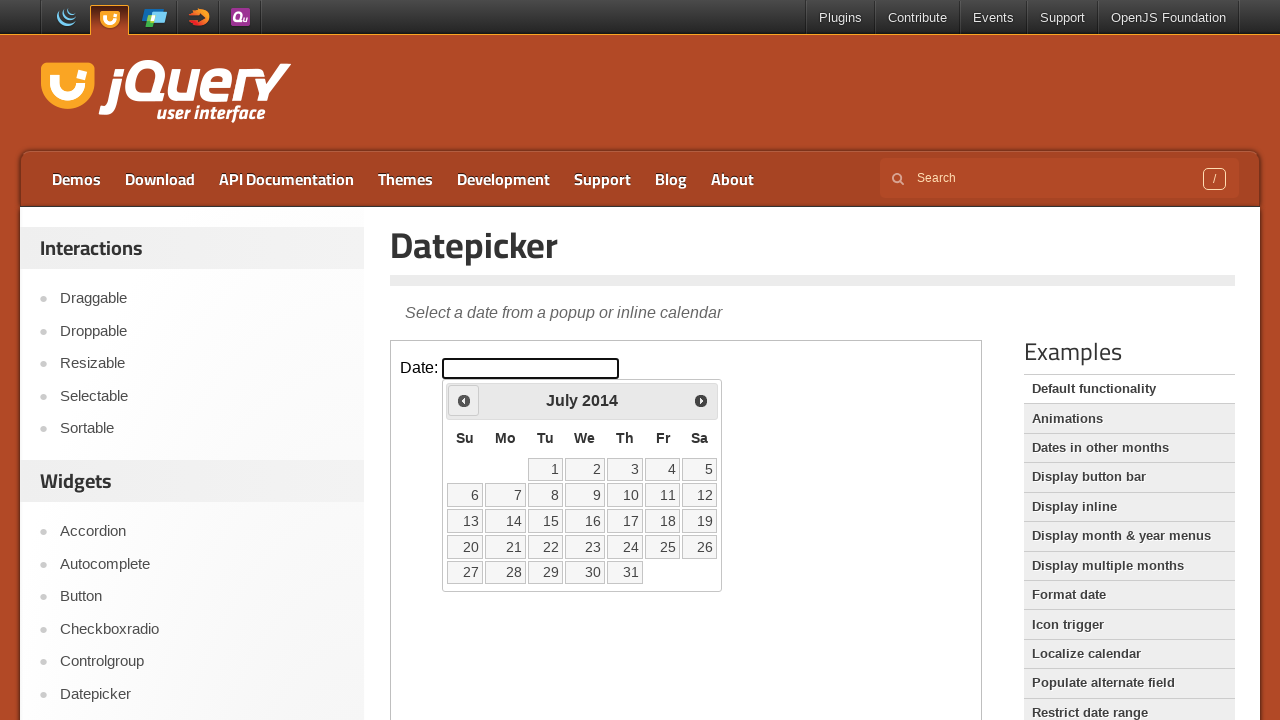

Clicked previous month button to navigate backwards at (464, 400) on iframe >> nth=0 >> internal:control=enter-frame >> span.ui-icon.ui-icon-circle-t
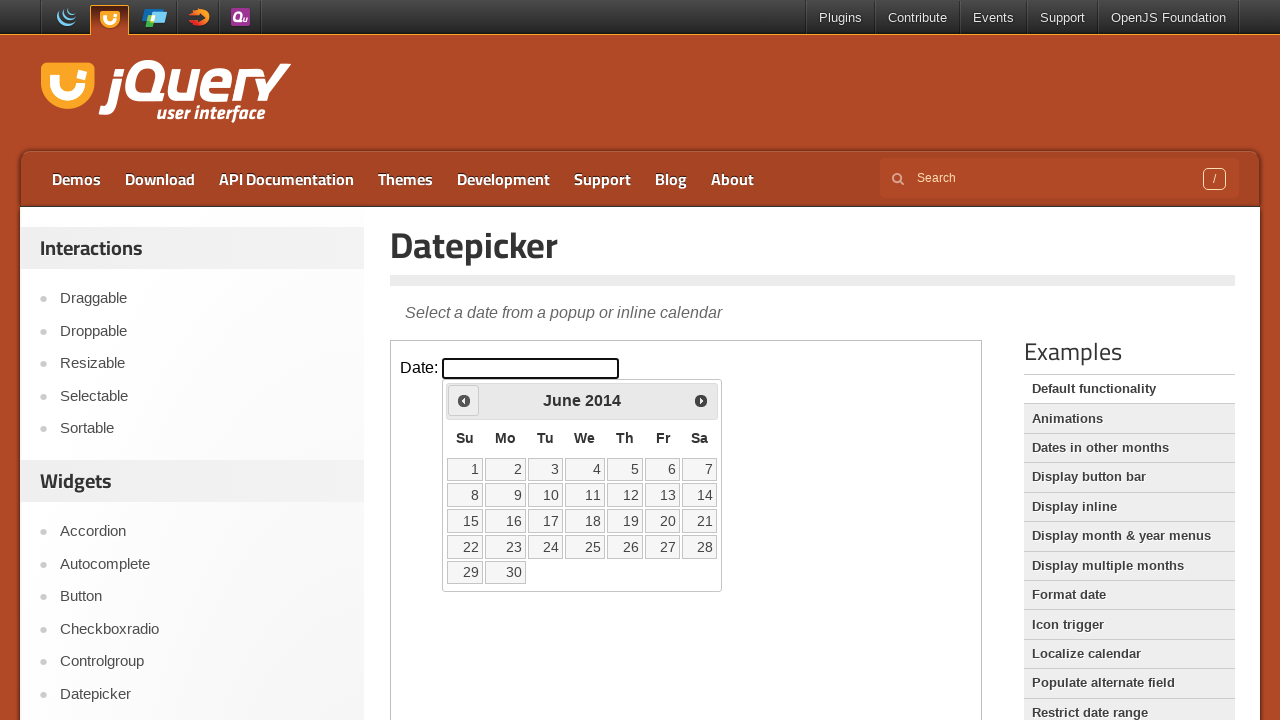

Checked current month: June 2014
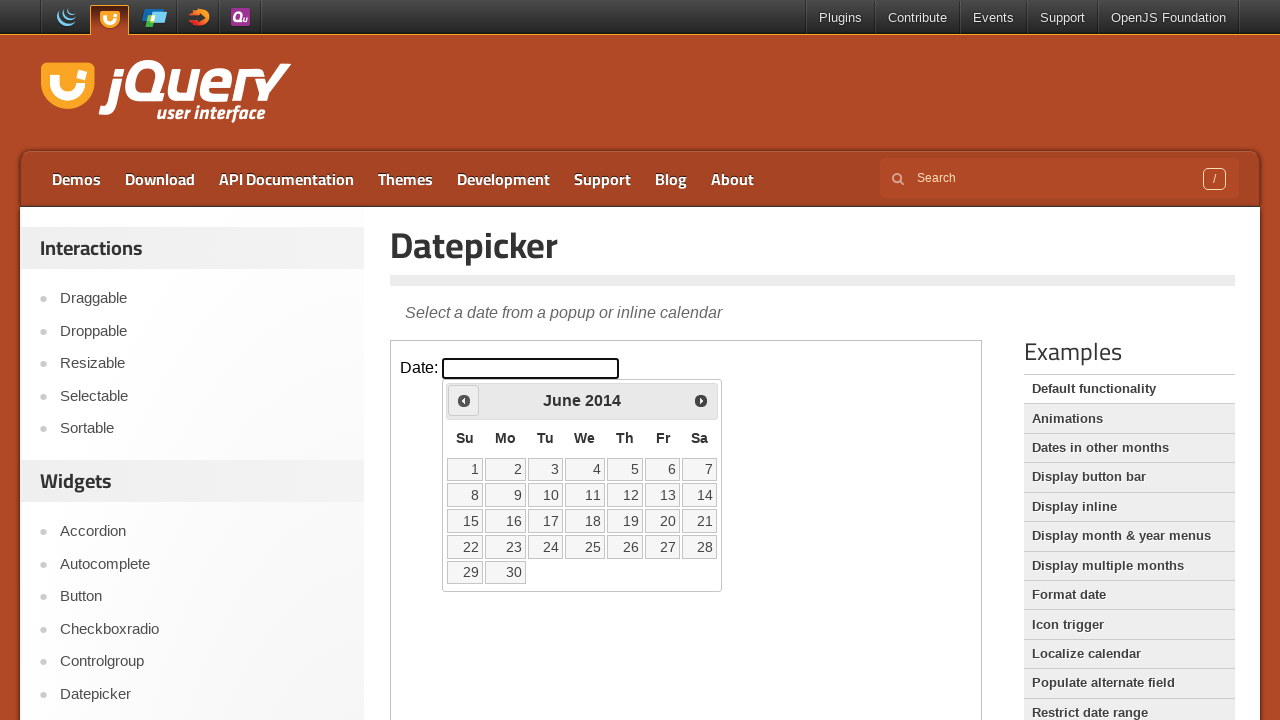

Clicked previous month button to navigate backwards at (464, 400) on iframe >> nth=0 >> internal:control=enter-frame >> span.ui-icon.ui-icon-circle-t
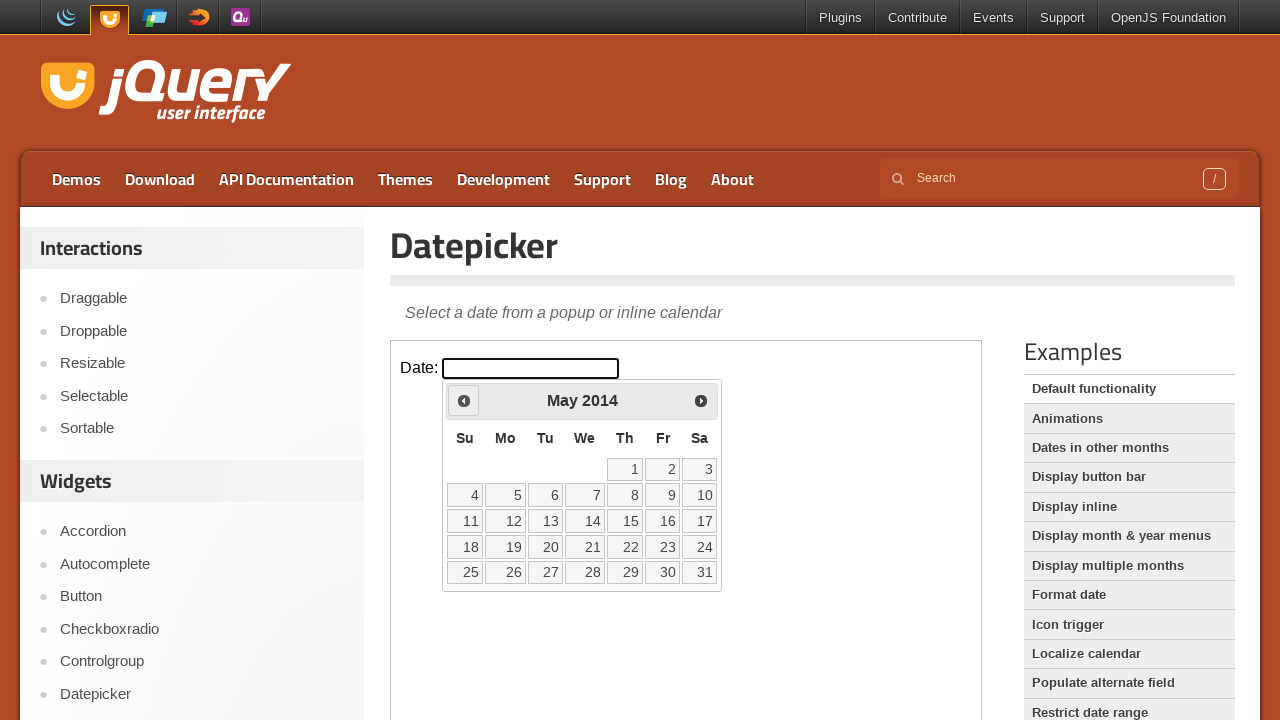

Checked current month: May 2014
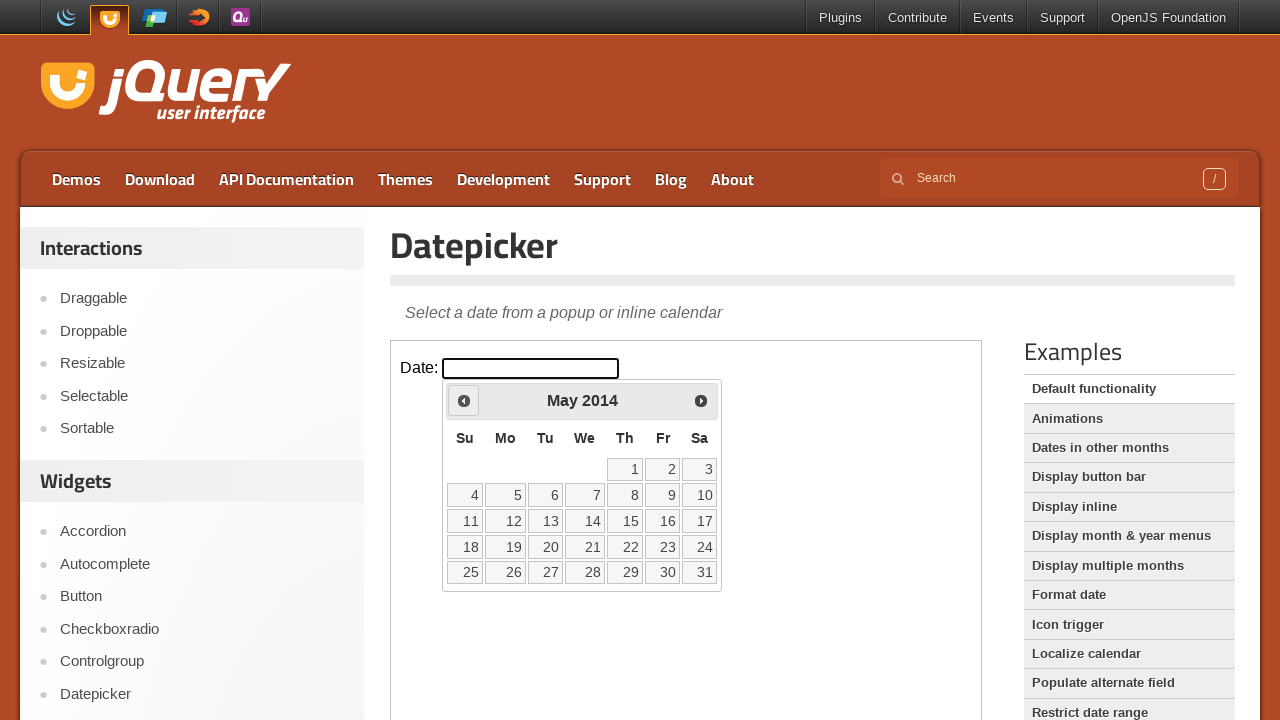

Clicked previous month button to navigate backwards at (464, 400) on iframe >> nth=0 >> internal:control=enter-frame >> span.ui-icon.ui-icon-circle-t
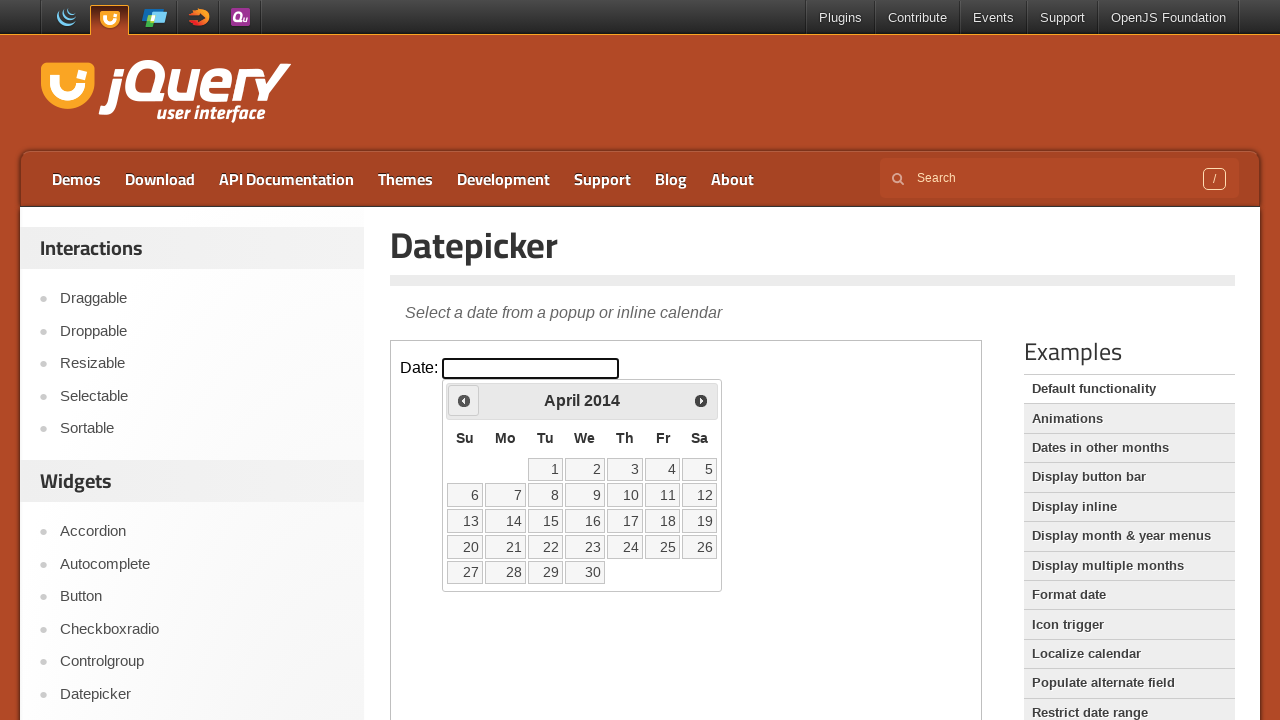

Checked current month: April 2014
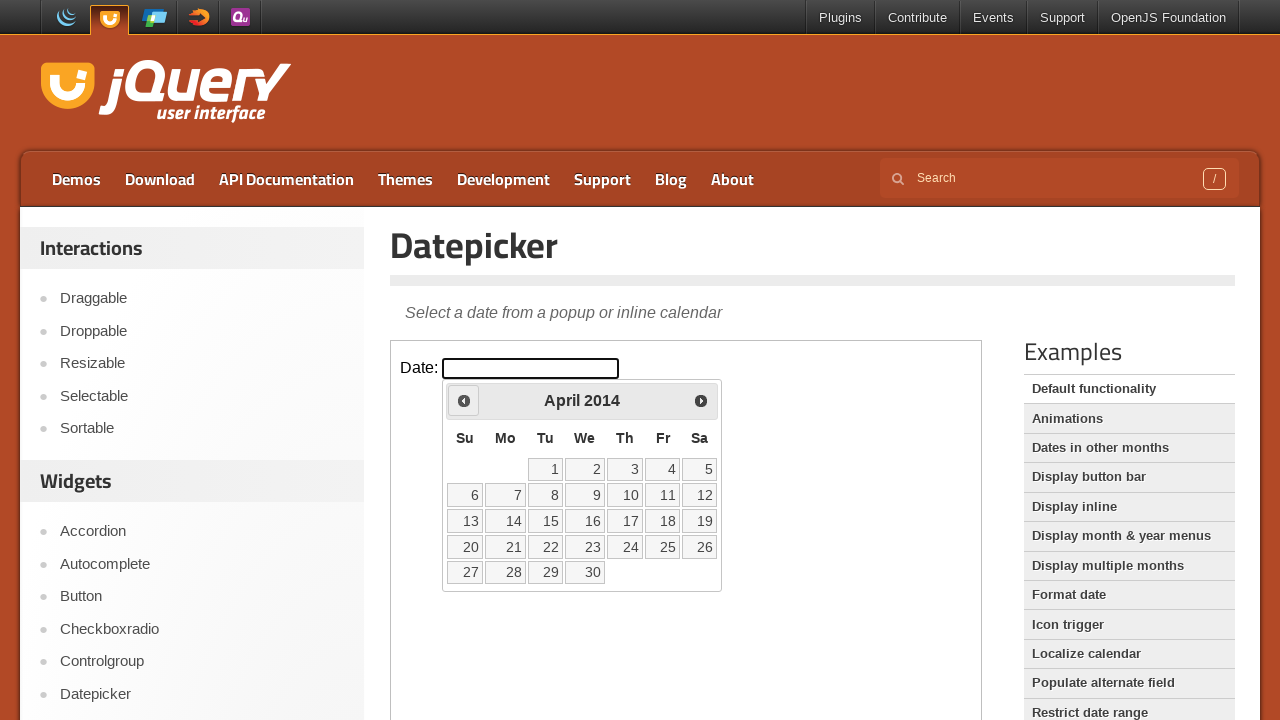

Clicked previous month button to navigate backwards at (464, 400) on iframe >> nth=0 >> internal:control=enter-frame >> span.ui-icon.ui-icon-circle-t
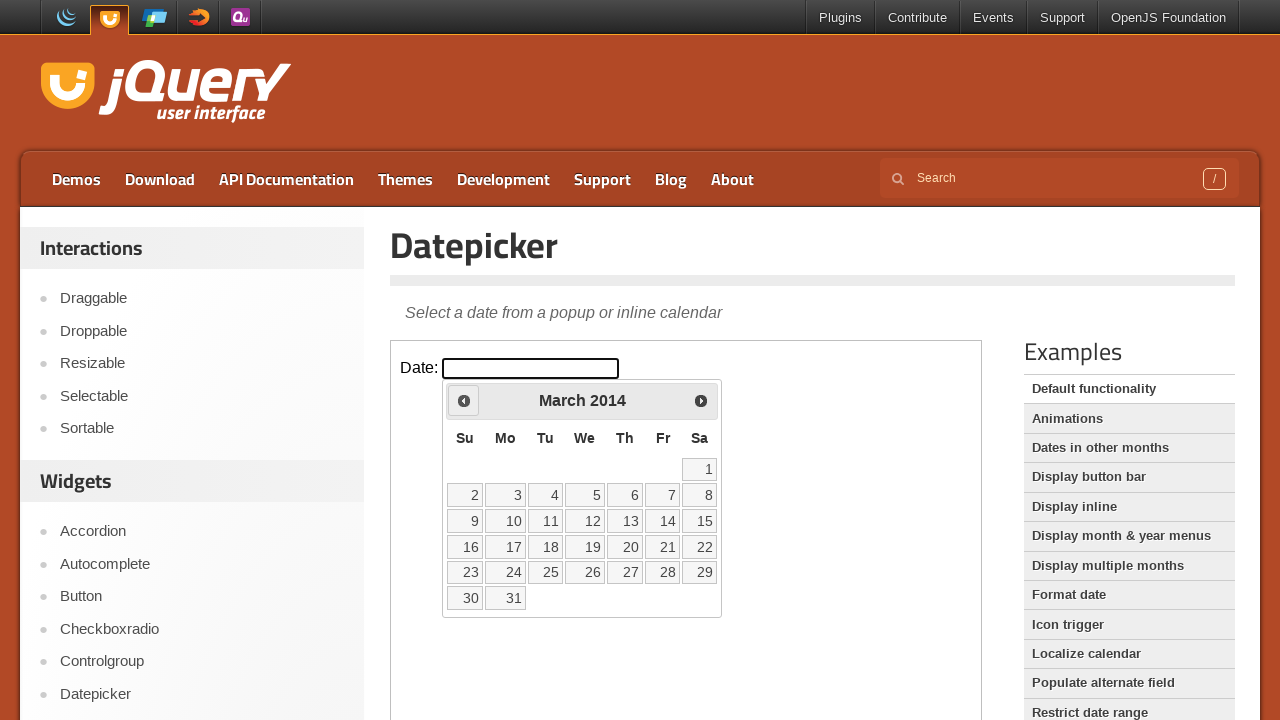

Checked current month: March 2014
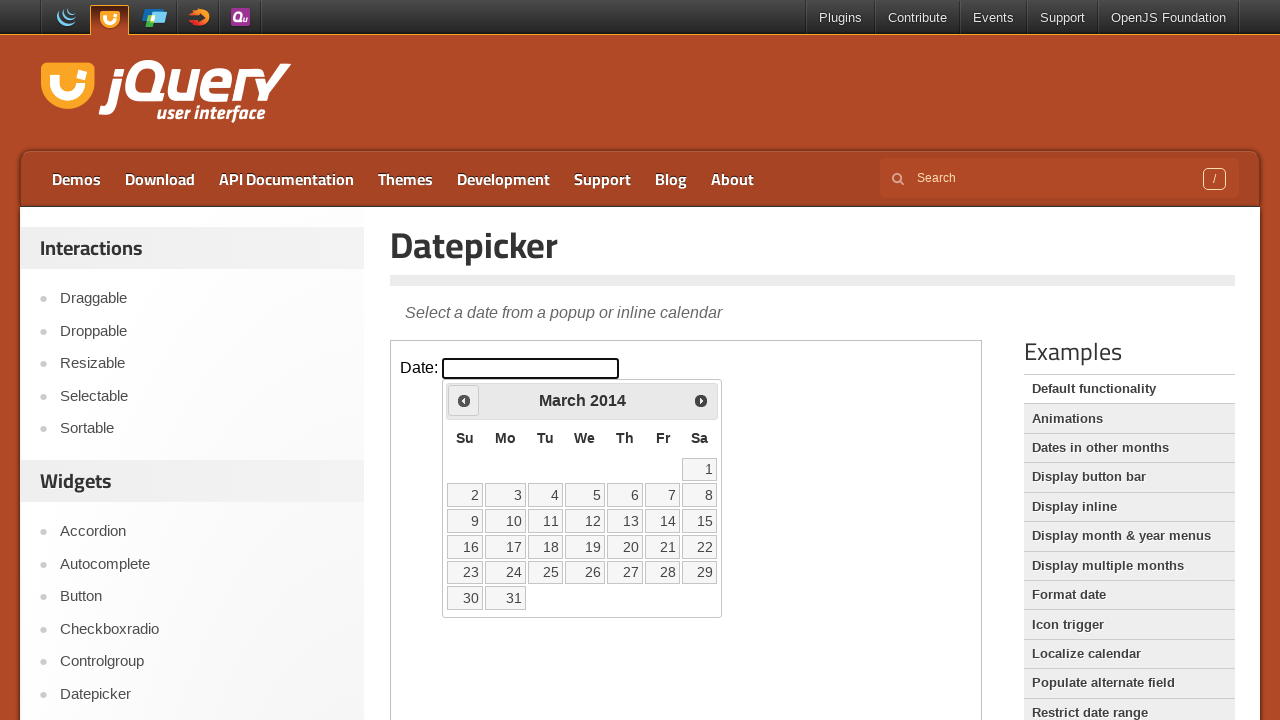

Clicked previous month button to navigate backwards at (464, 400) on iframe >> nth=0 >> internal:control=enter-frame >> span.ui-icon.ui-icon-circle-t
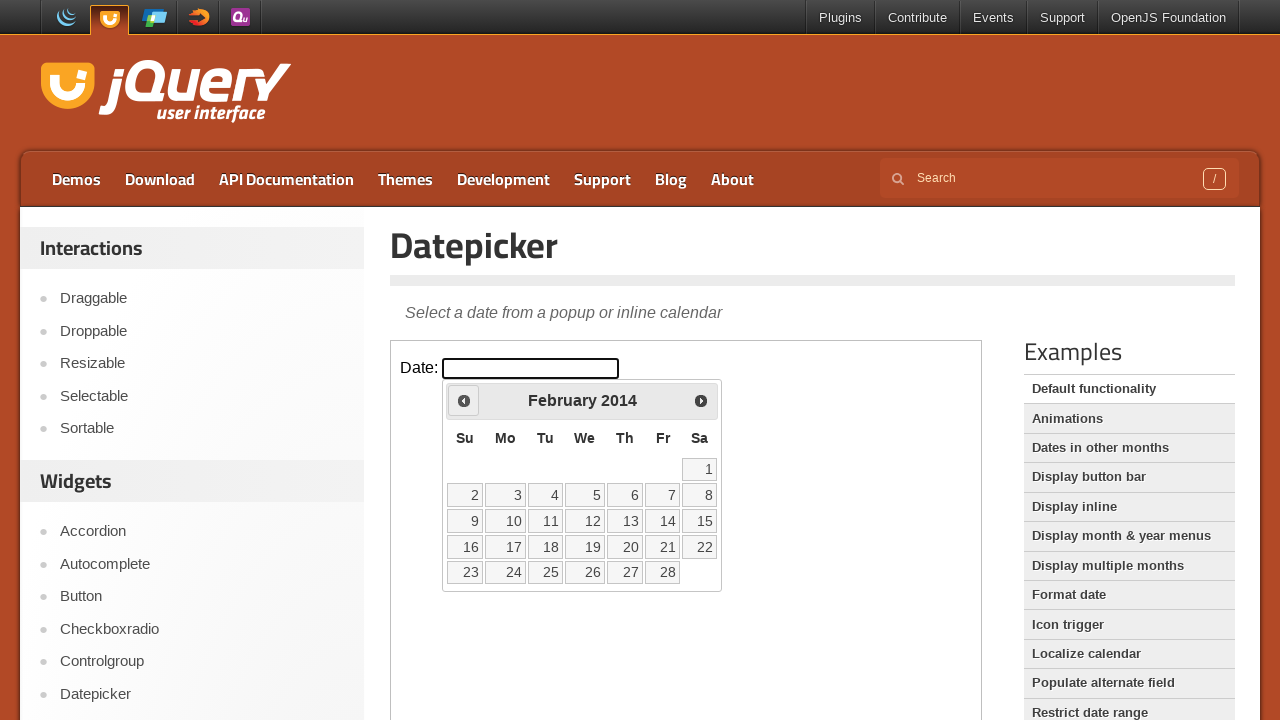

Checked current month: February 2014
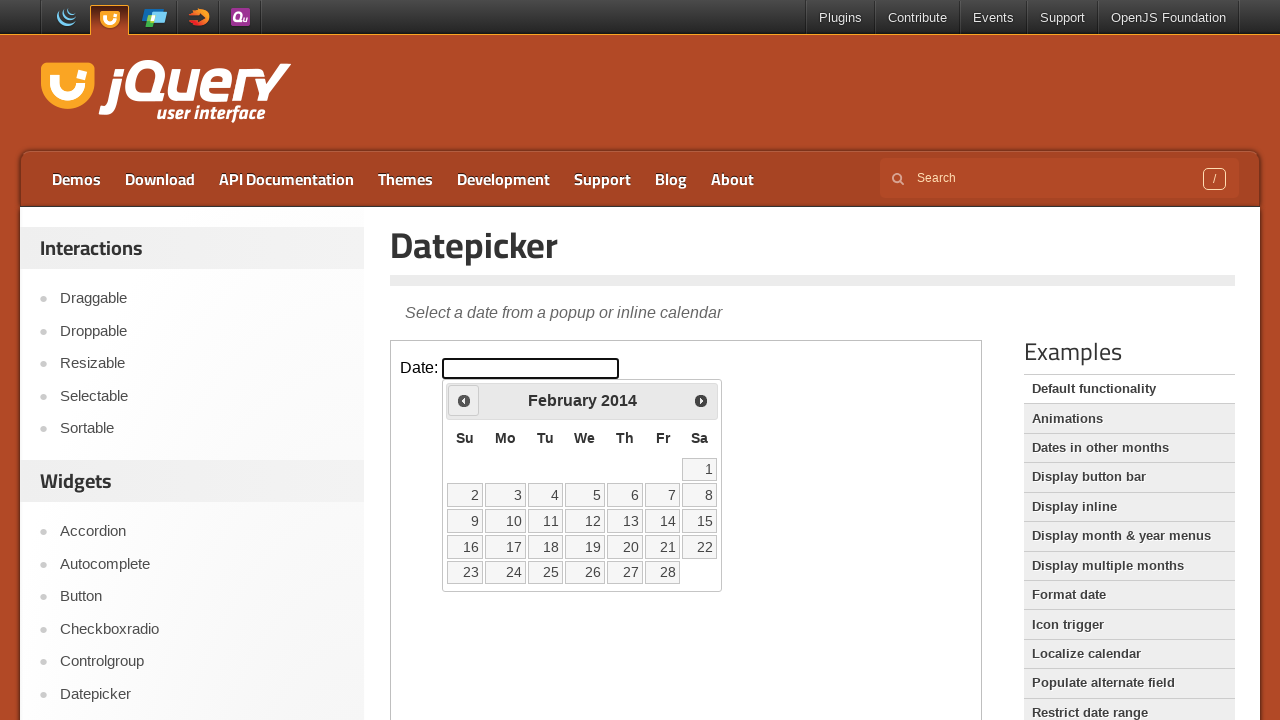

Clicked previous month button to navigate backwards at (464, 400) on iframe >> nth=0 >> internal:control=enter-frame >> span.ui-icon.ui-icon-circle-t
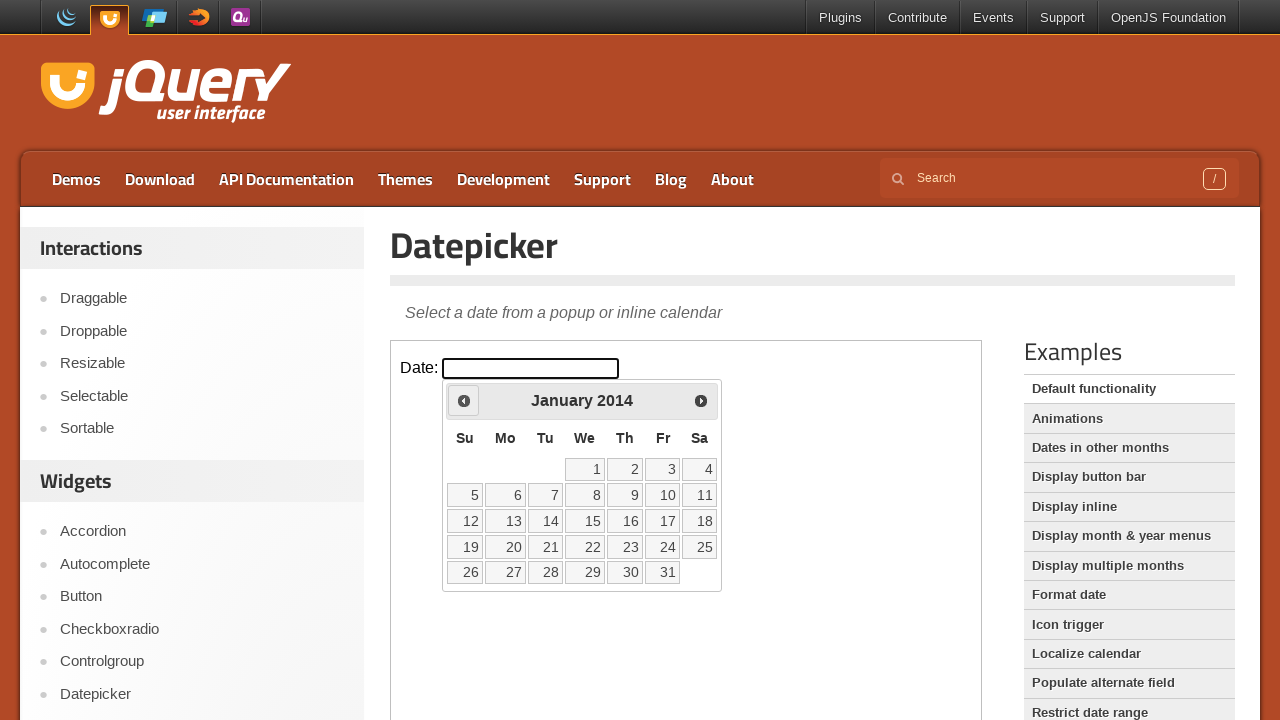

Checked current month: January 2014
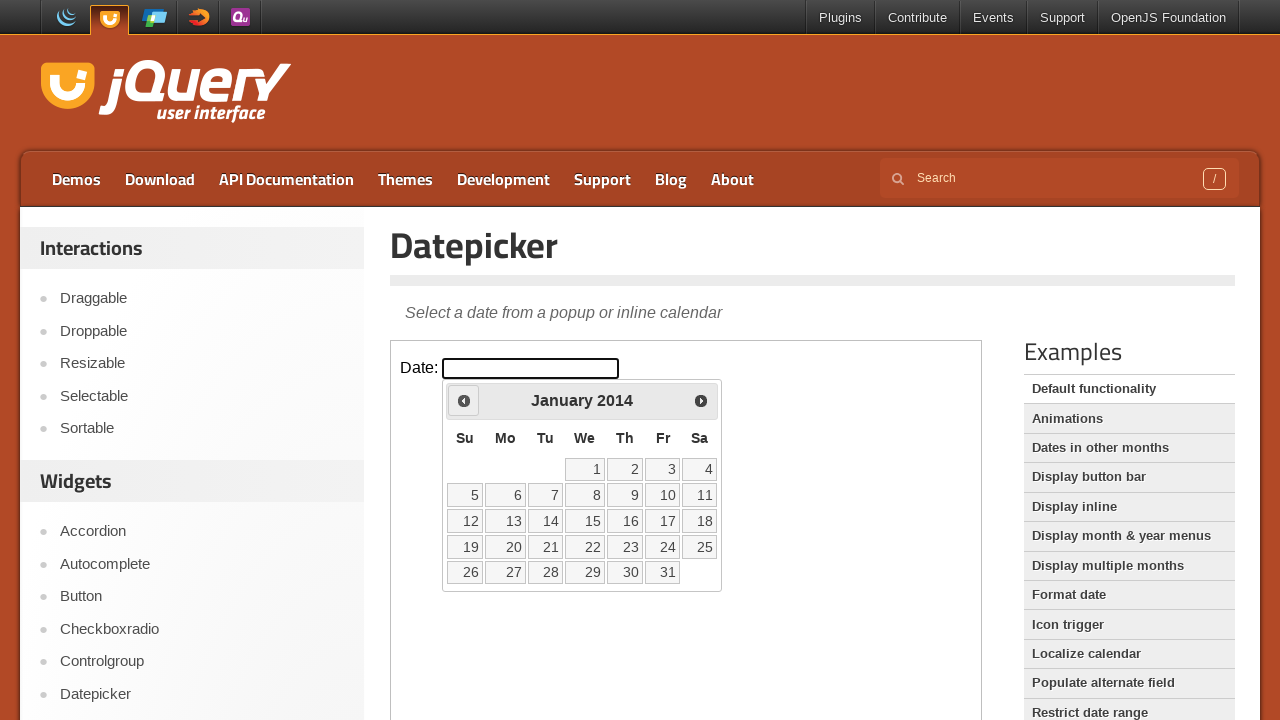

Clicked previous month button to navigate backwards at (464, 400) on iframe >> nth=0 >> internal:control=enter-frame >> span.ui-icon.ui-icon-circle-t
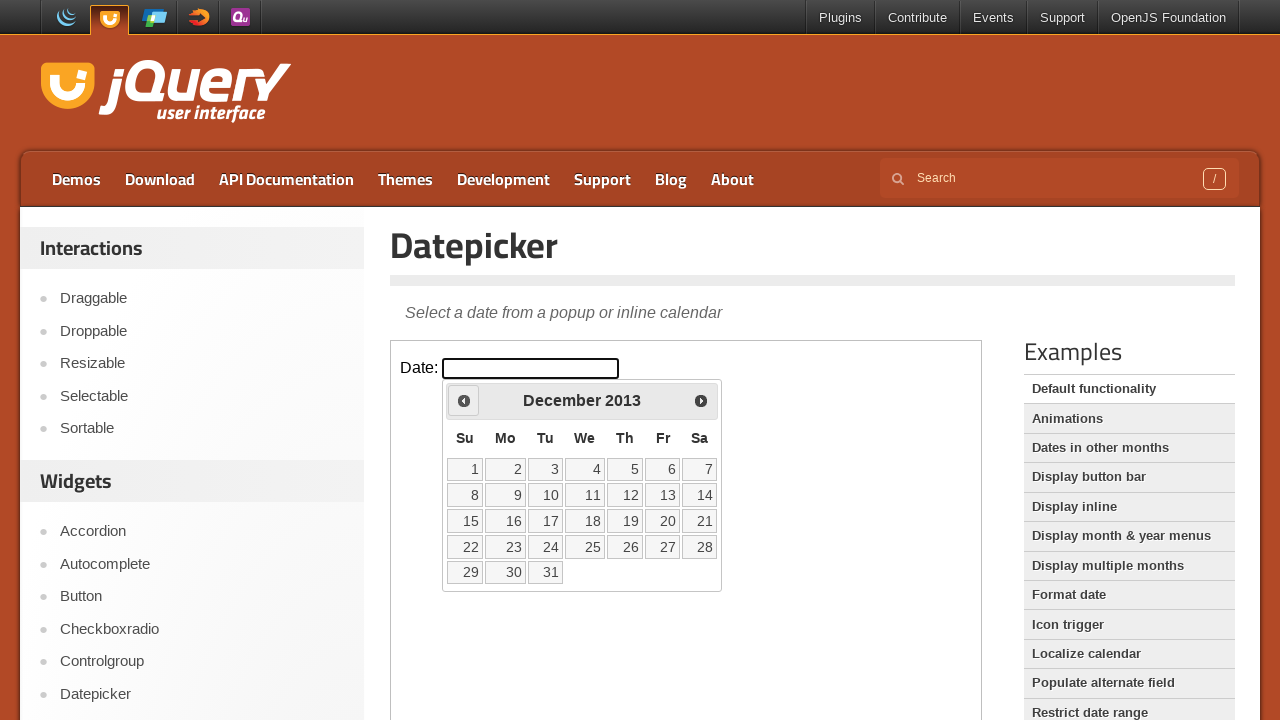

Checked current month: December 2013
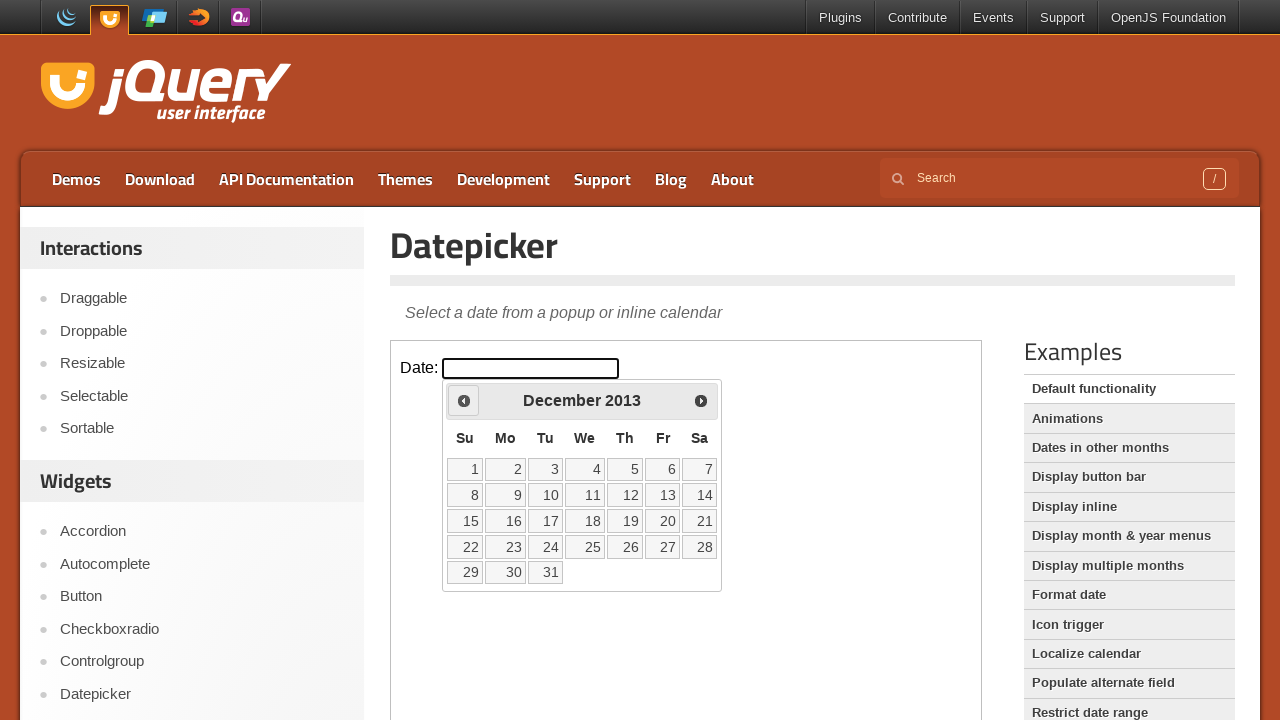

Clicked previous month button to navigate backwards at (464, 400) on iframe >> nth=0 >> internal:control=enter-frame >> span.ui-icon.ui-icon-circle-t
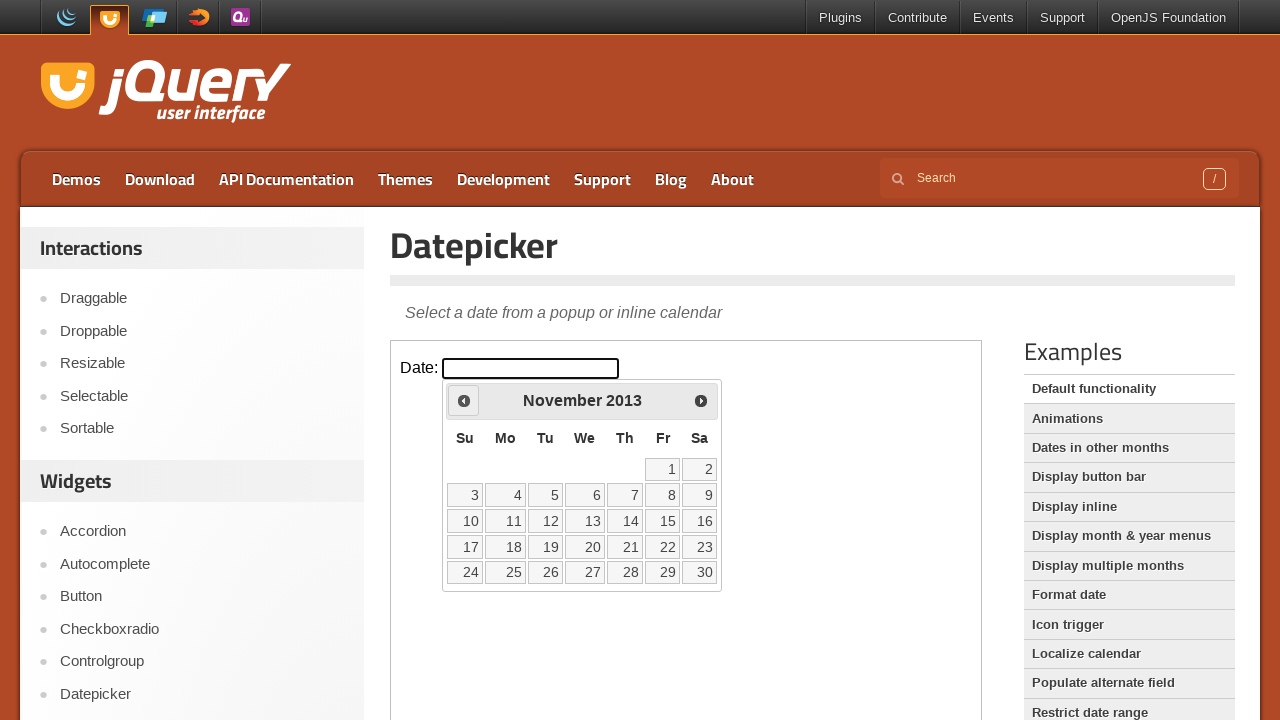

Checked current month: November 2013
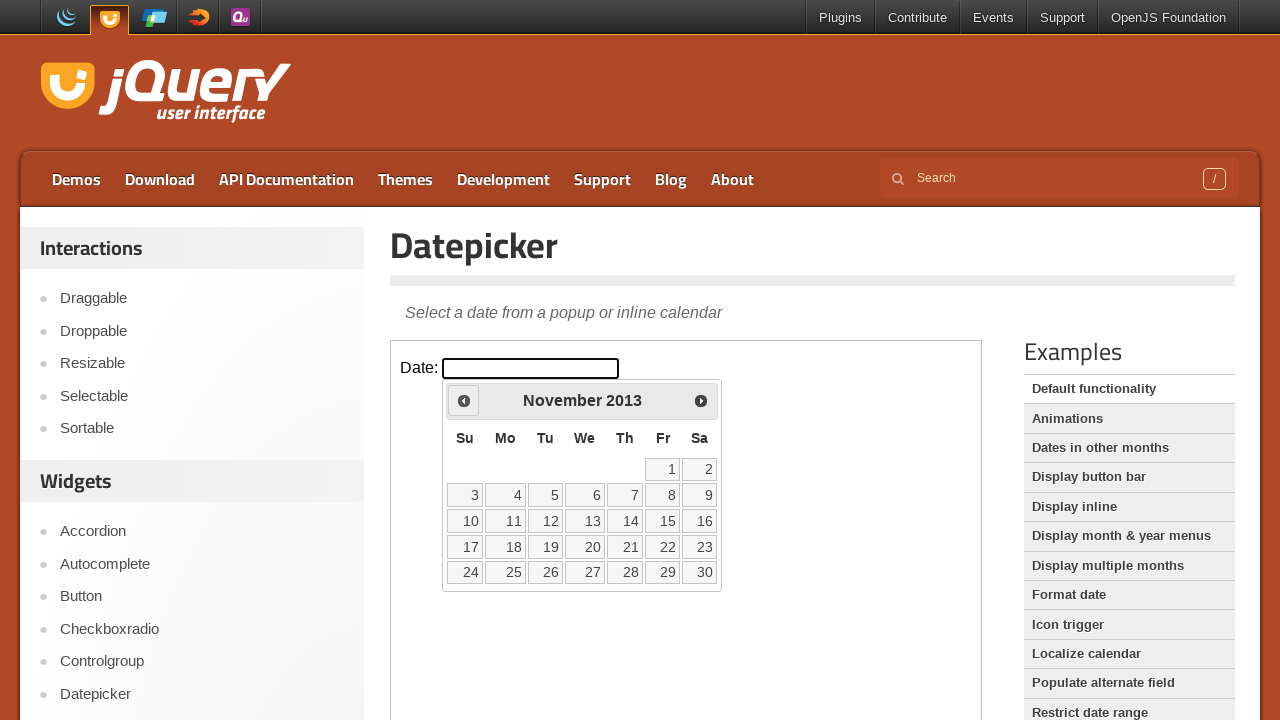

Clicked previous month button to navigate backwards at (464, 400) on iframe >> nth=0 >> internal:control=enter-frame >> span.ui-icon.ui-icon-circle-t
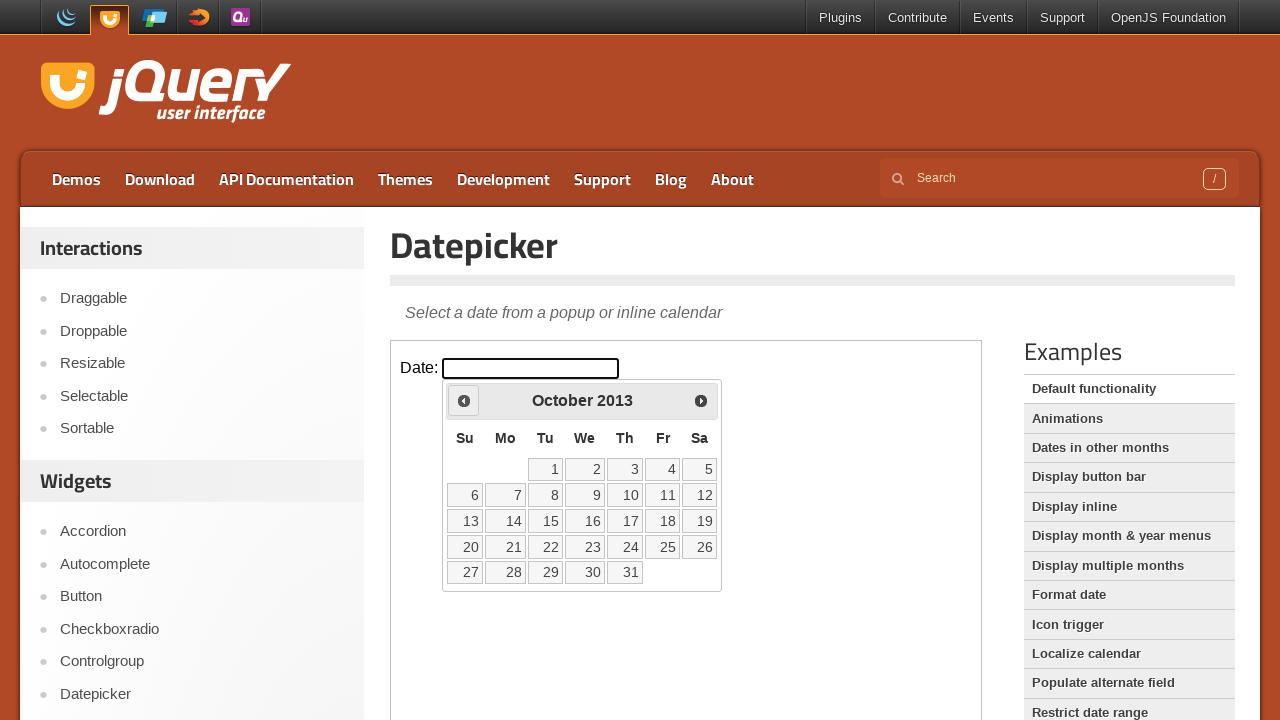

Checked current month: October 2013
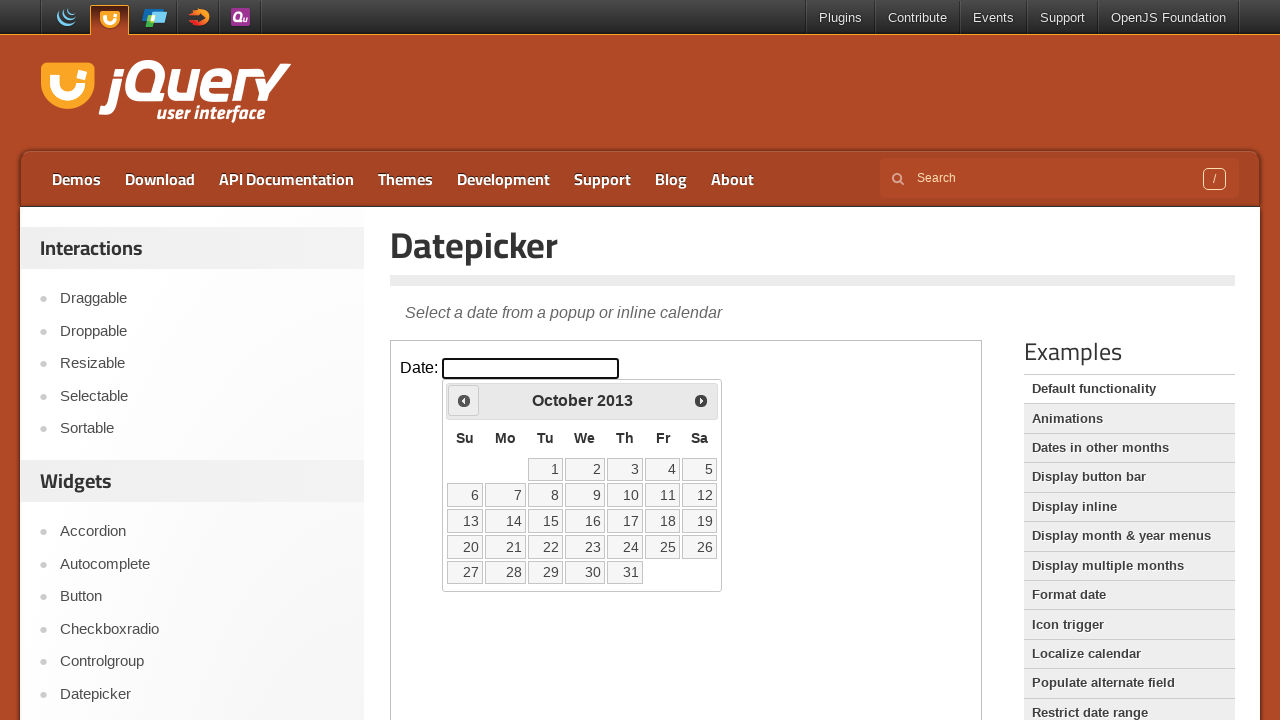

Clicked previous month button to navigate backwards at (464, 400) on iframe >> nth=0 >> internal:control=enter-frame >> span.ui-icon.ui-icon-circle-t
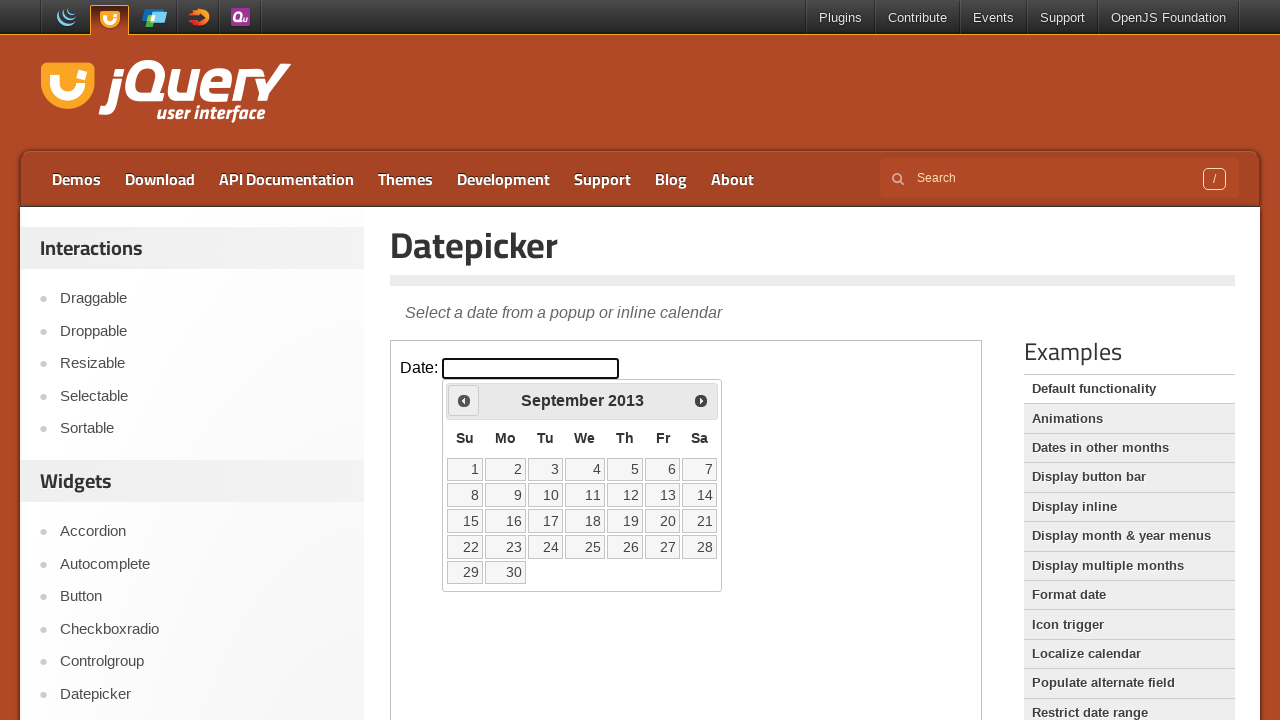

Checked current month: September 2013
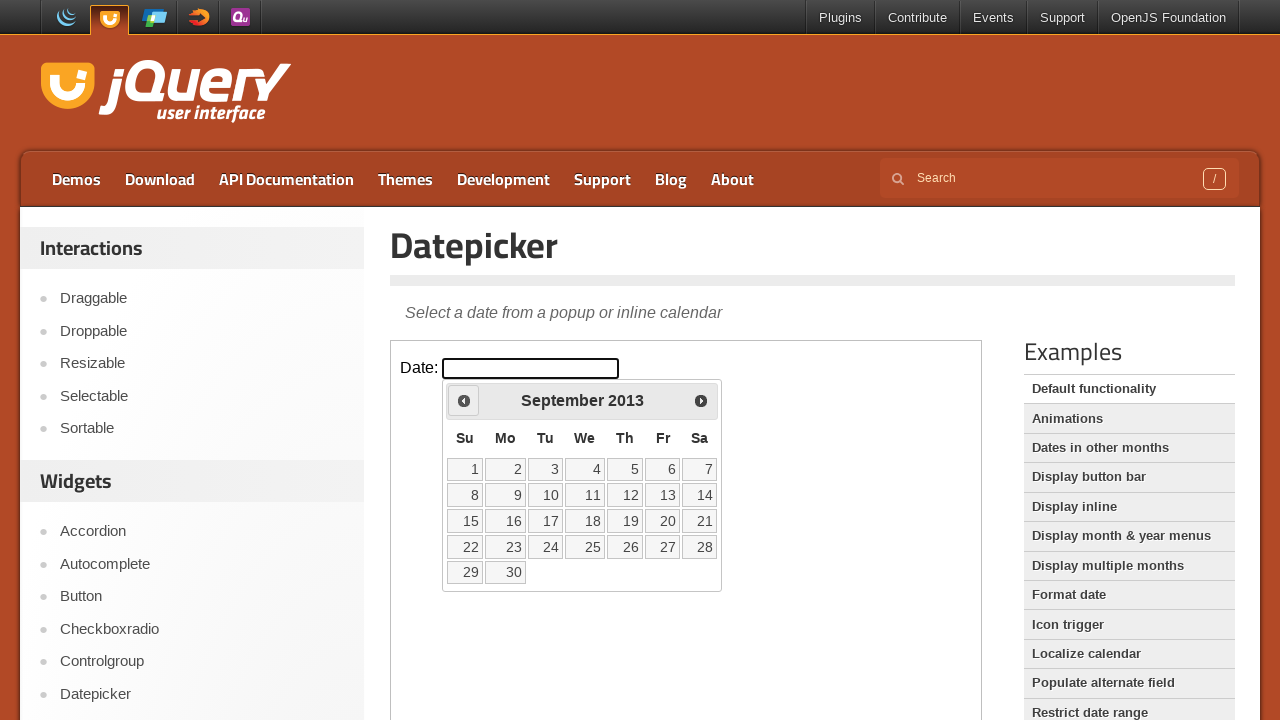

Clicked previous month button to navigate backwards at (464, 400) on iframe >> nth=0 >> internal:control=enter-frame >> span.ui-icon.ui-icon-circle-t
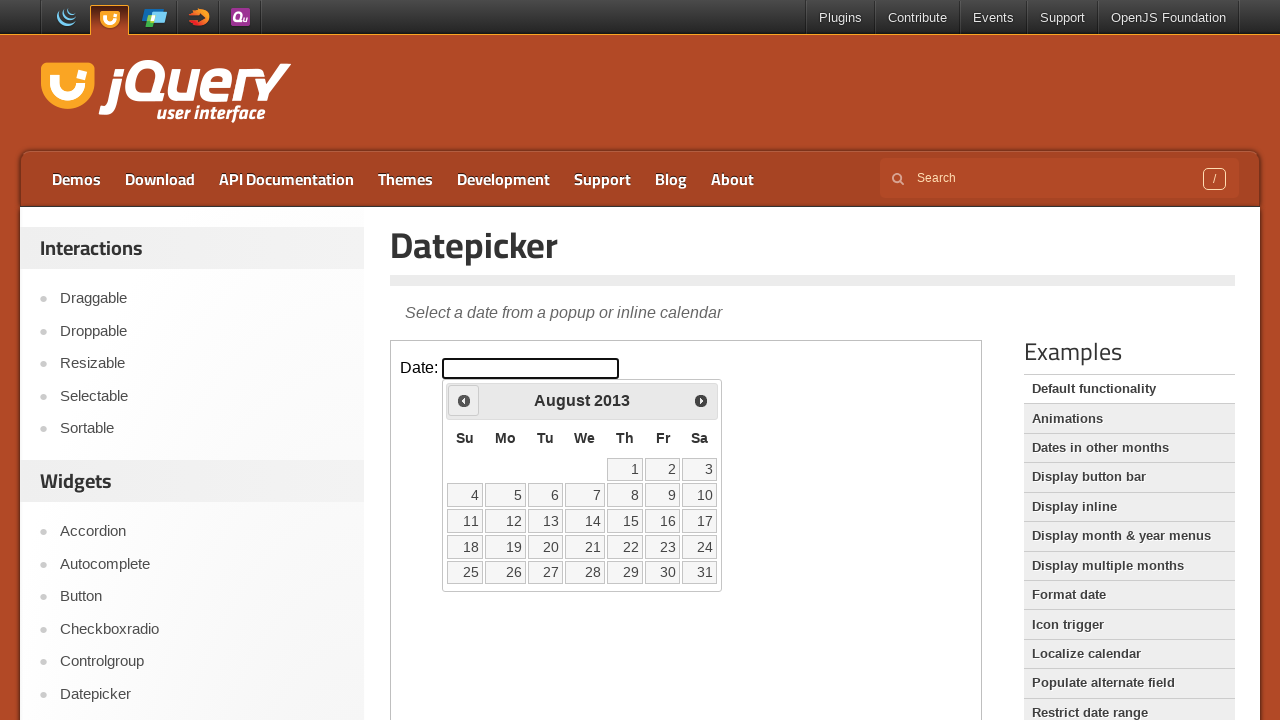

Checked current month: August 2013
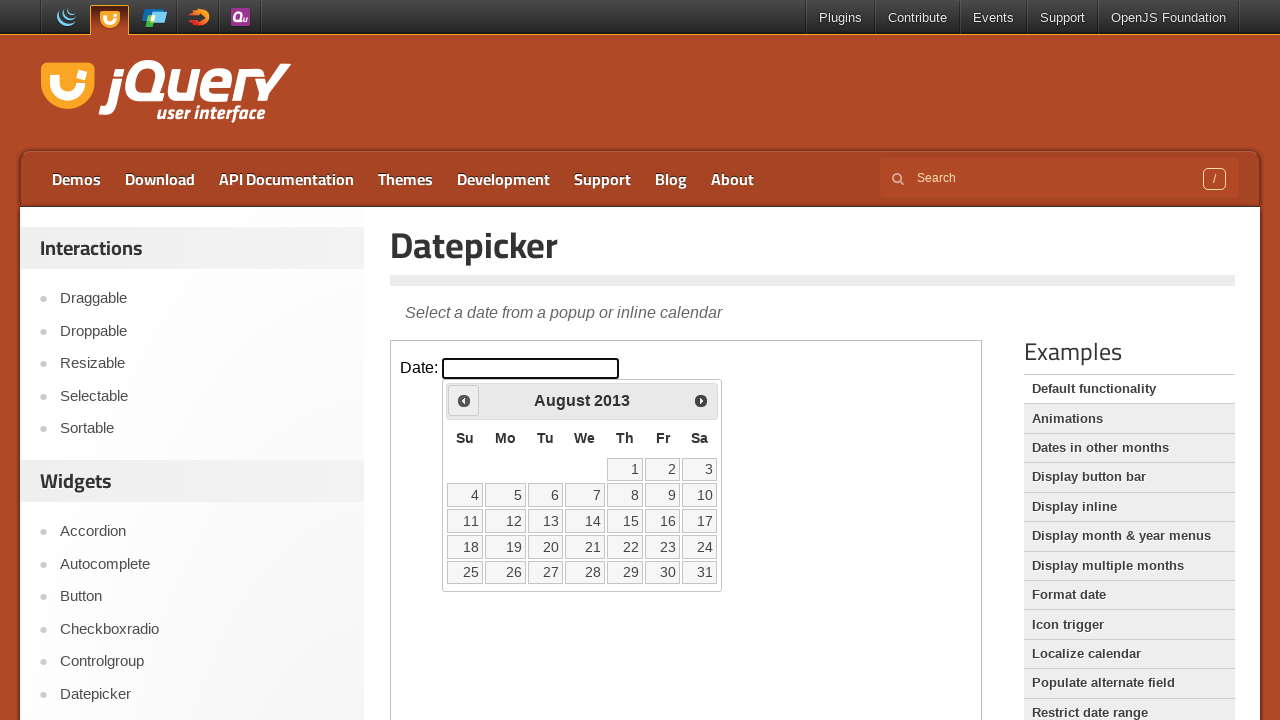

Clicked previous month button to navigate backwards at (464, 400) on iframe >> nth=0 >> internal:control=enter-frame >> span.ui-icon.ui-icon-circle-t
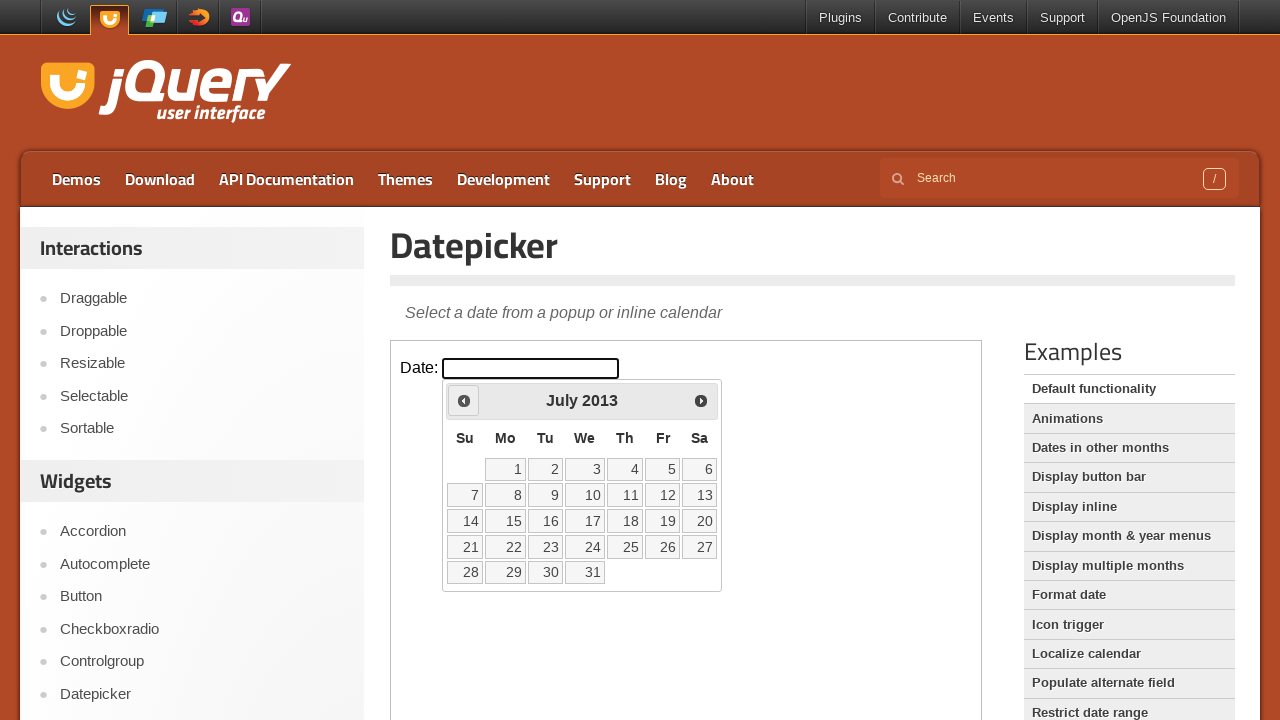

Checked current month: July 2013
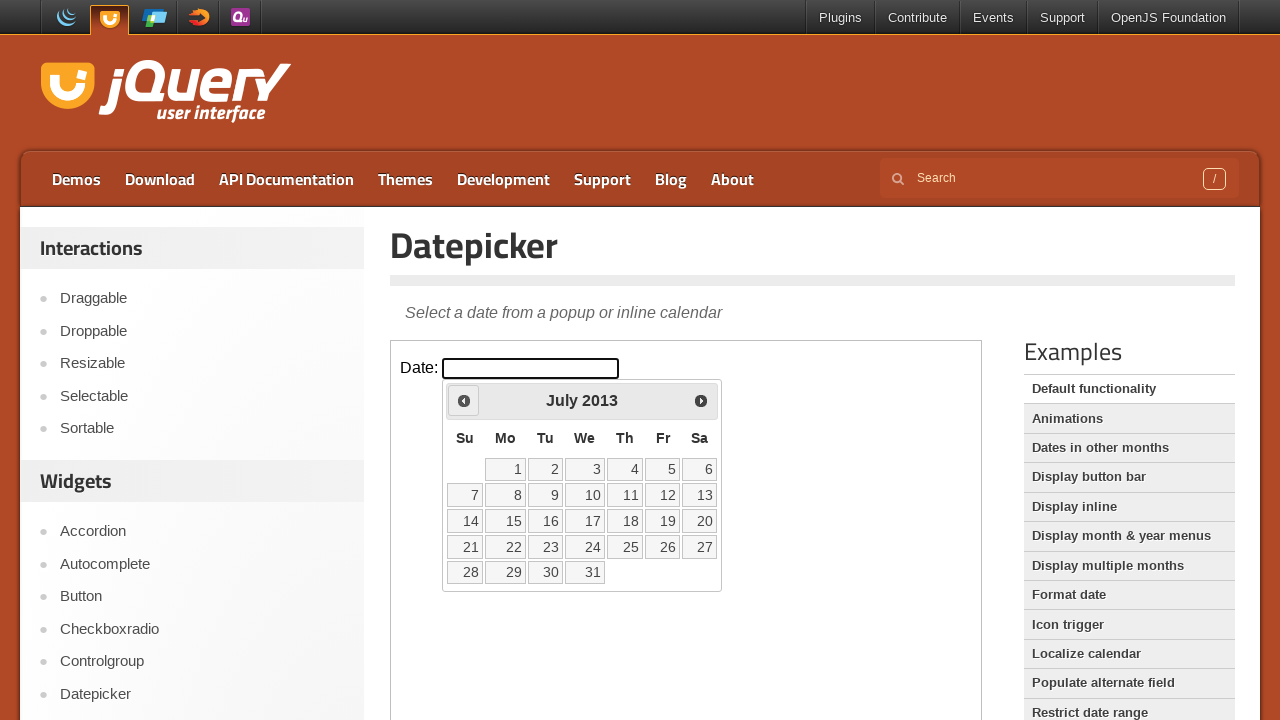

Clicked previous month button to navigate backwards at (464, 400) on iframe >> nth=0 >> internal:control=enter-frame >> span.ui-icon.ui-icon-circle-t
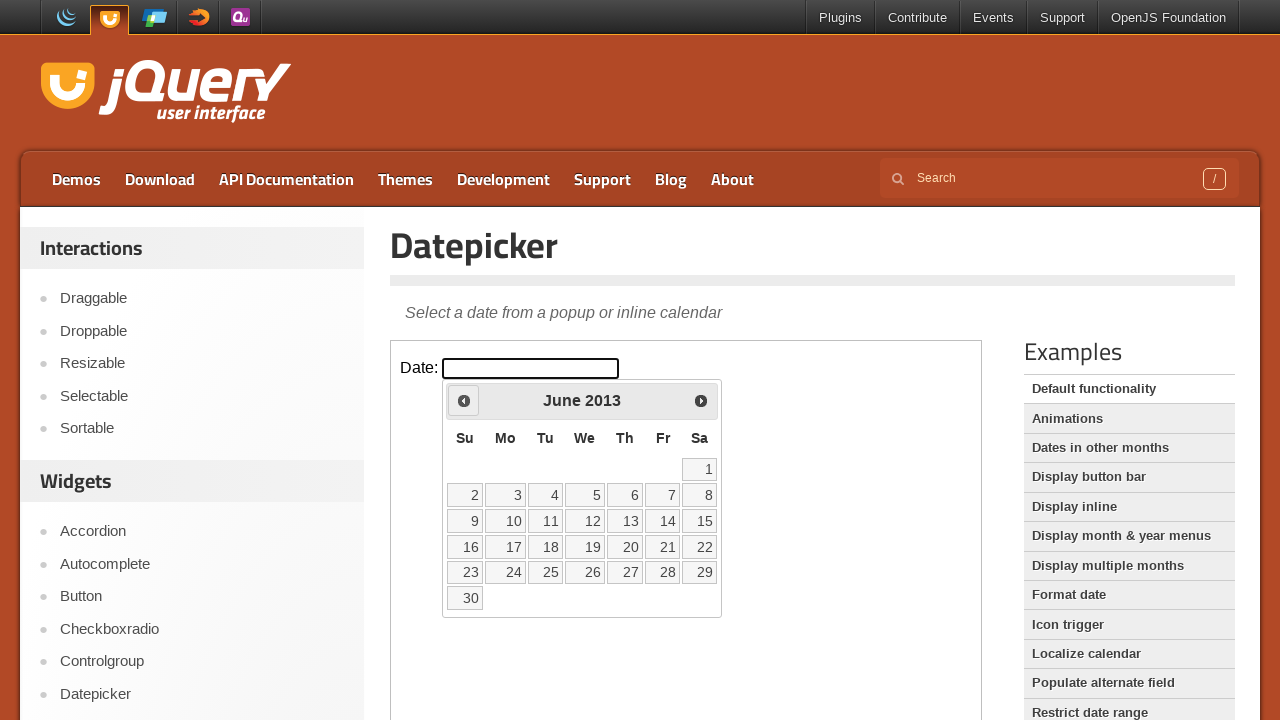

Checked current month: June 2013
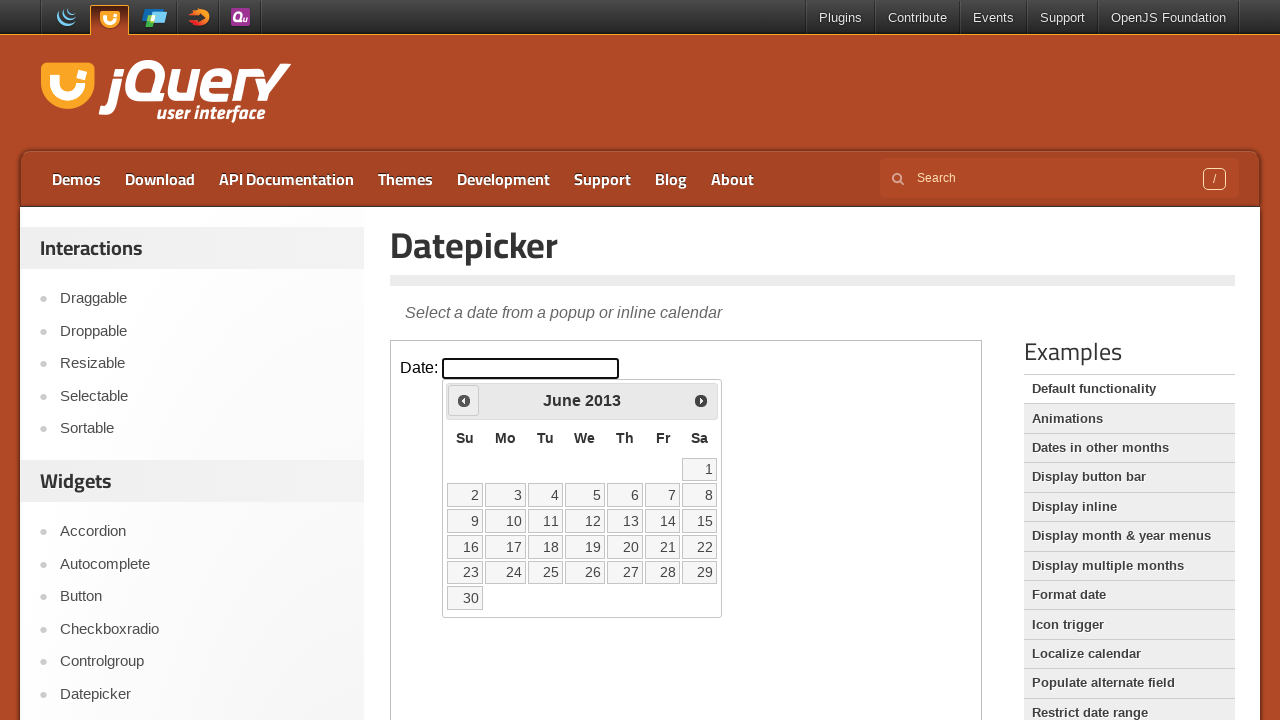

Clicked previous month button to navigate backwards at (464, 400) on iframe >> nth=0 >> internal:control=enter-frame >> span.ui-icon.ui-icon-circle-t
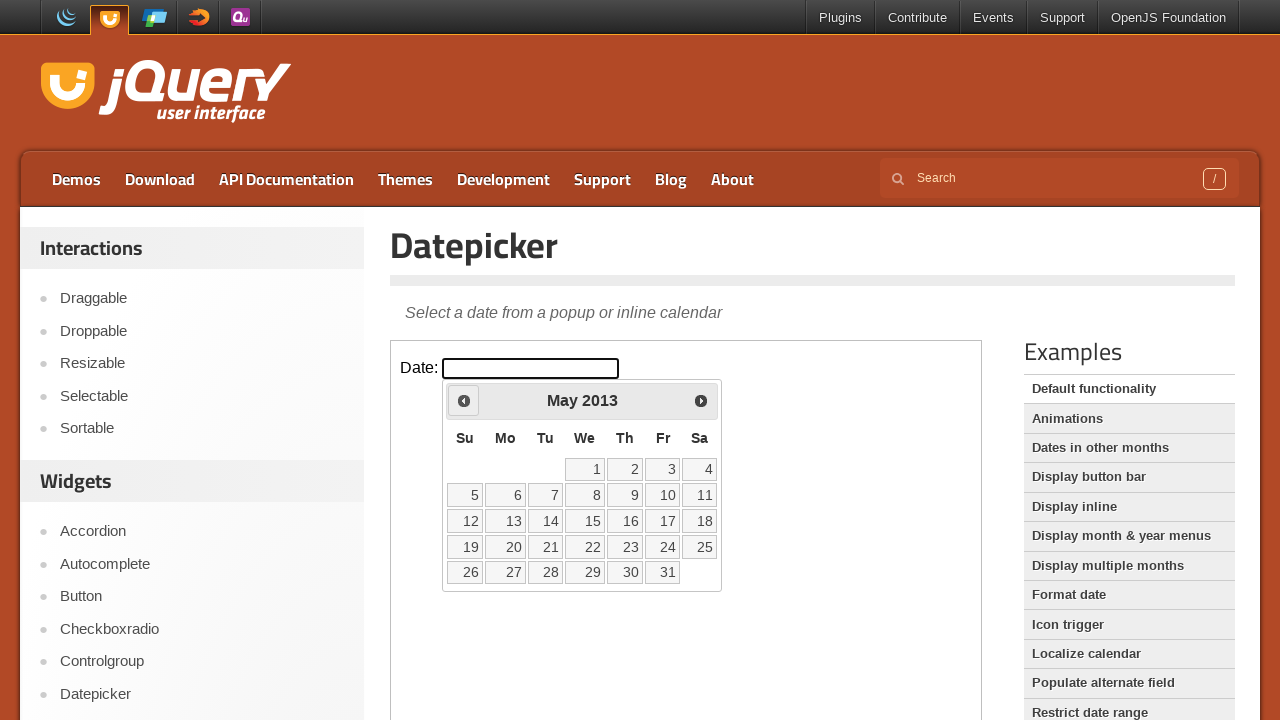

Checked current month: May 2013
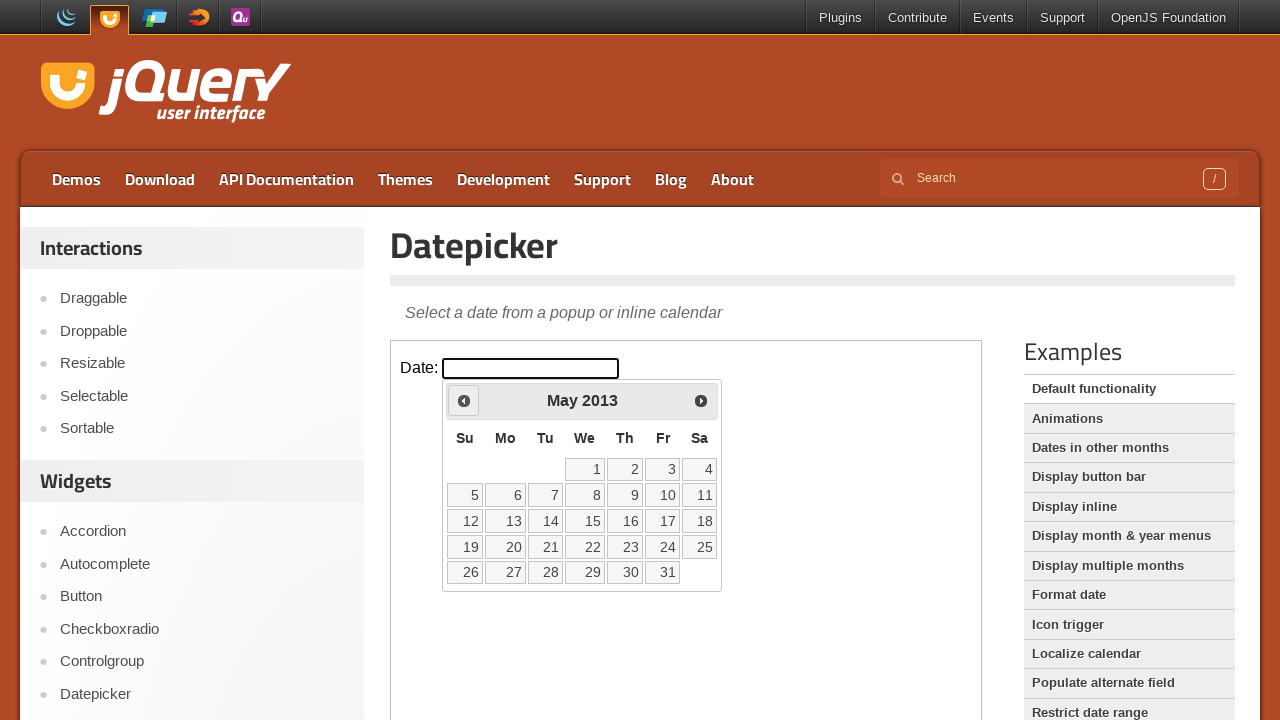

Clicked previous month button to navigate backwards at (464, 400) on iframe >> nth=0 >> internal:control=enter-frame >> span.ui-icon.ui-icon-circle-t
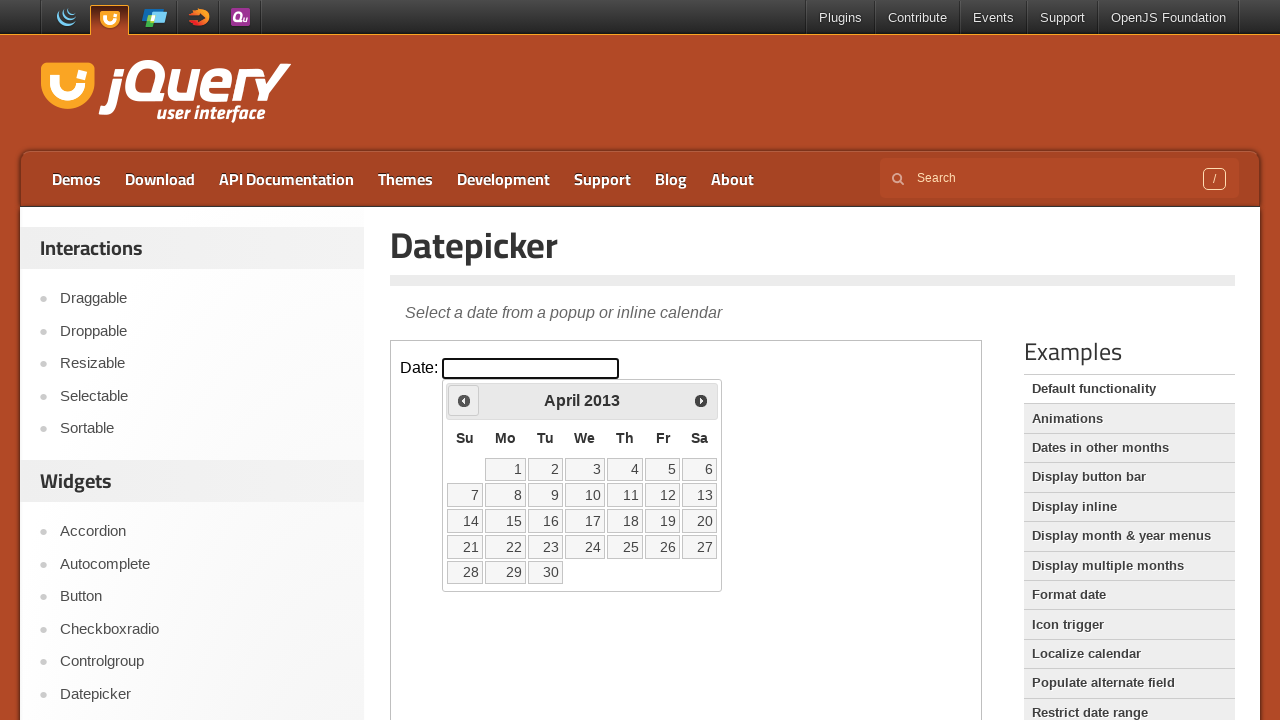

Checked current month: April 2013
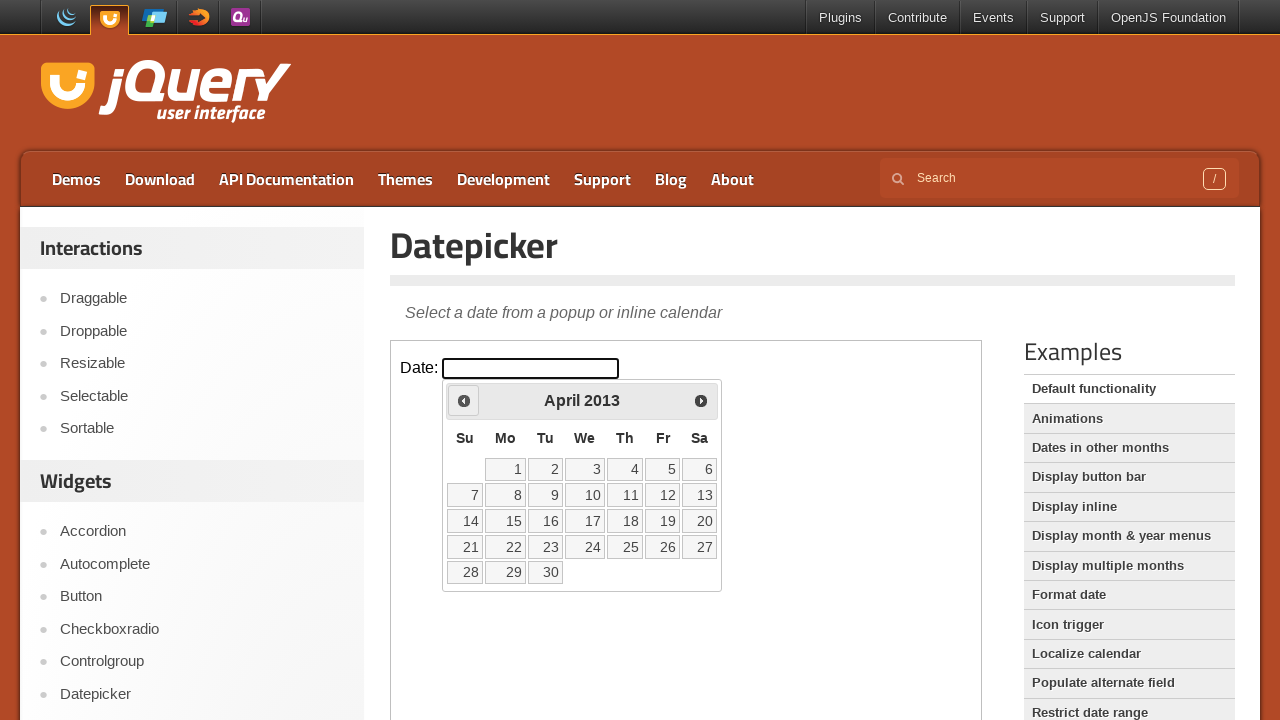

Clicked previous month button to navigate backwards at (464, 400) on iframe >> nth=0 >> internal:control=enter-frame >> span.ui-icon.ui-icon-circle-t
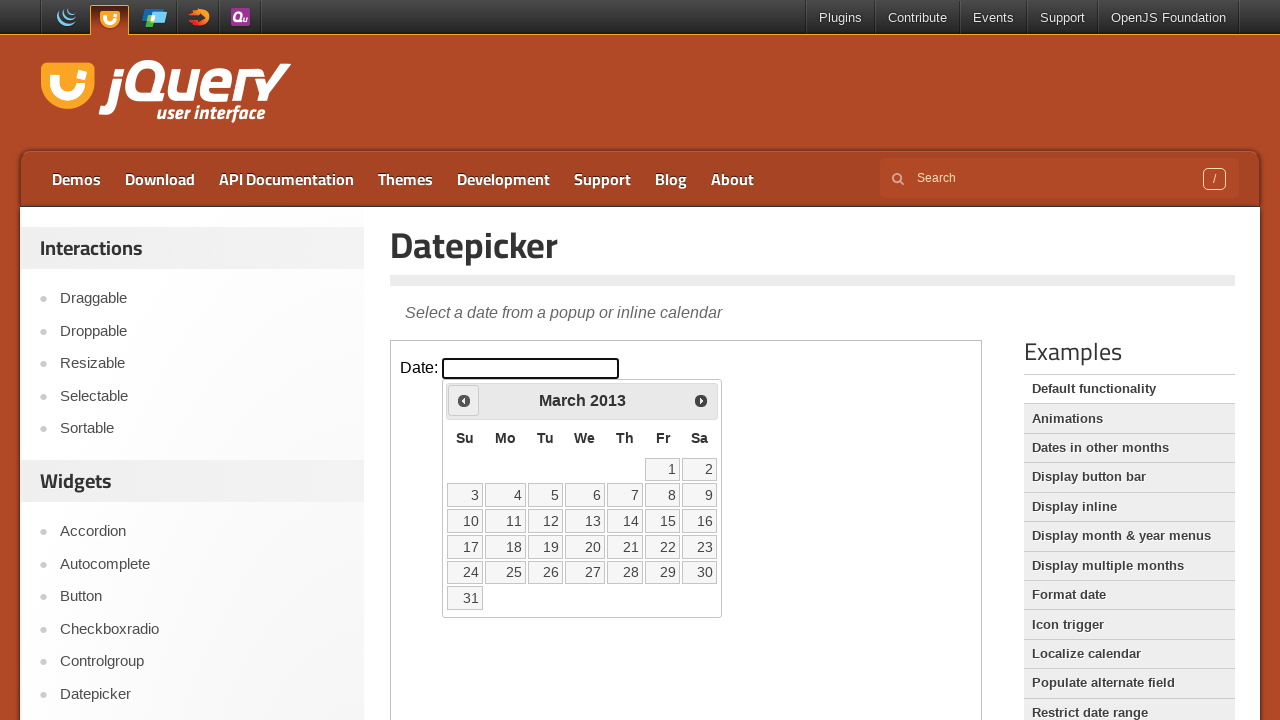

Checked current month: March 2013
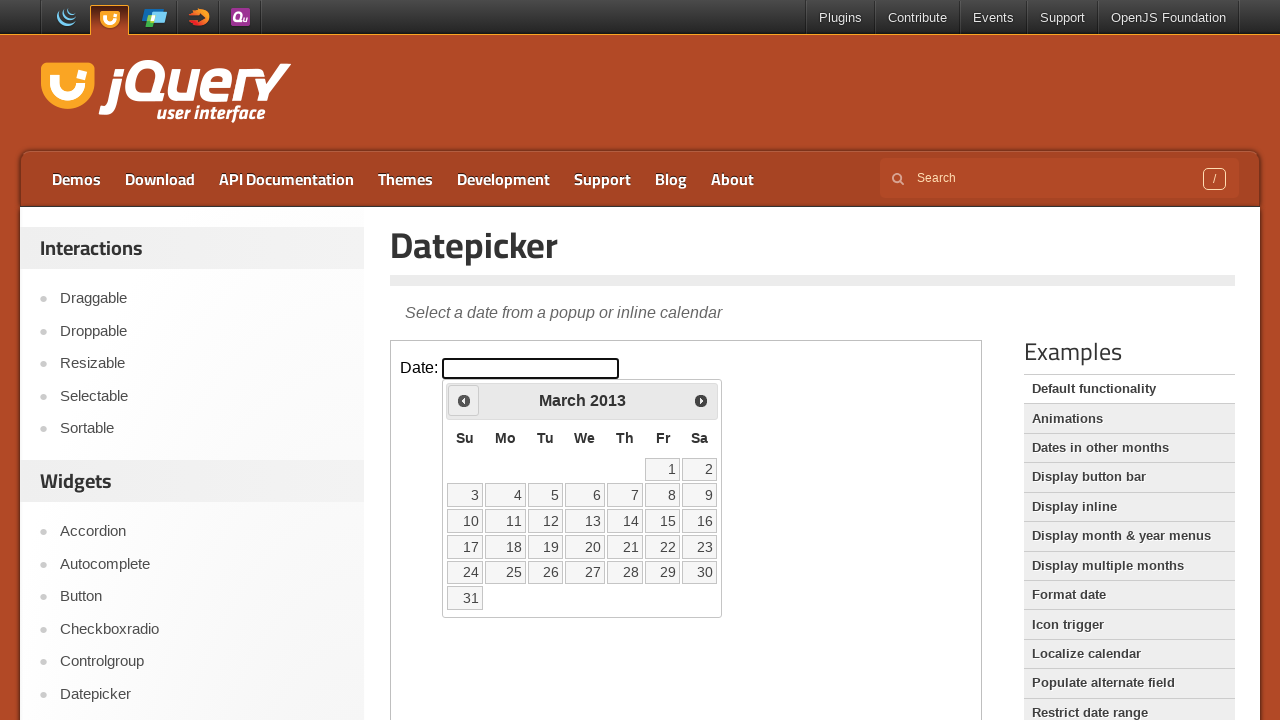

Clicked previous month button to navigate backwards at (464, 400) on iframe >> nth=0 >> internal:control=enter-frame >> span.ui-icon.ui-icon-circle-t
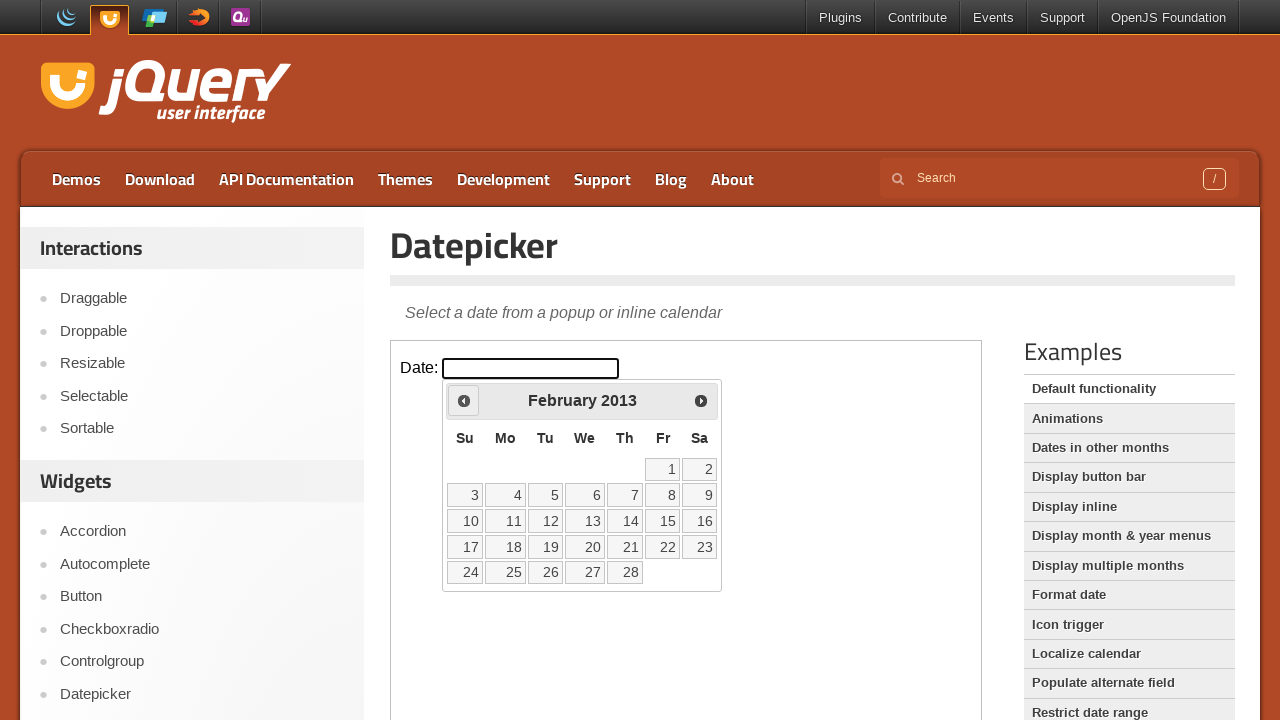

Checked current month: February 2013
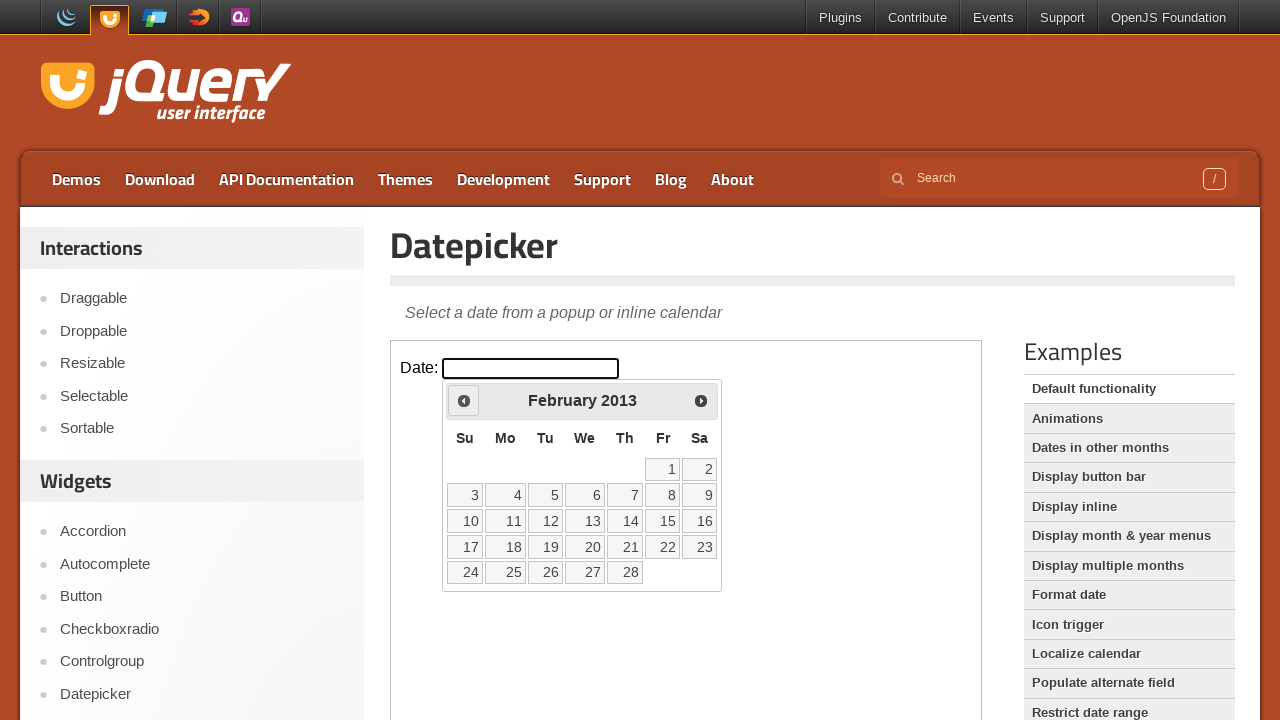

Clicked previous month button to navigate backwards at (464, 400) on iframe >> nth=0 >> internal:control=enter-frame >> span.ui-icon.ui-icon-circle-t
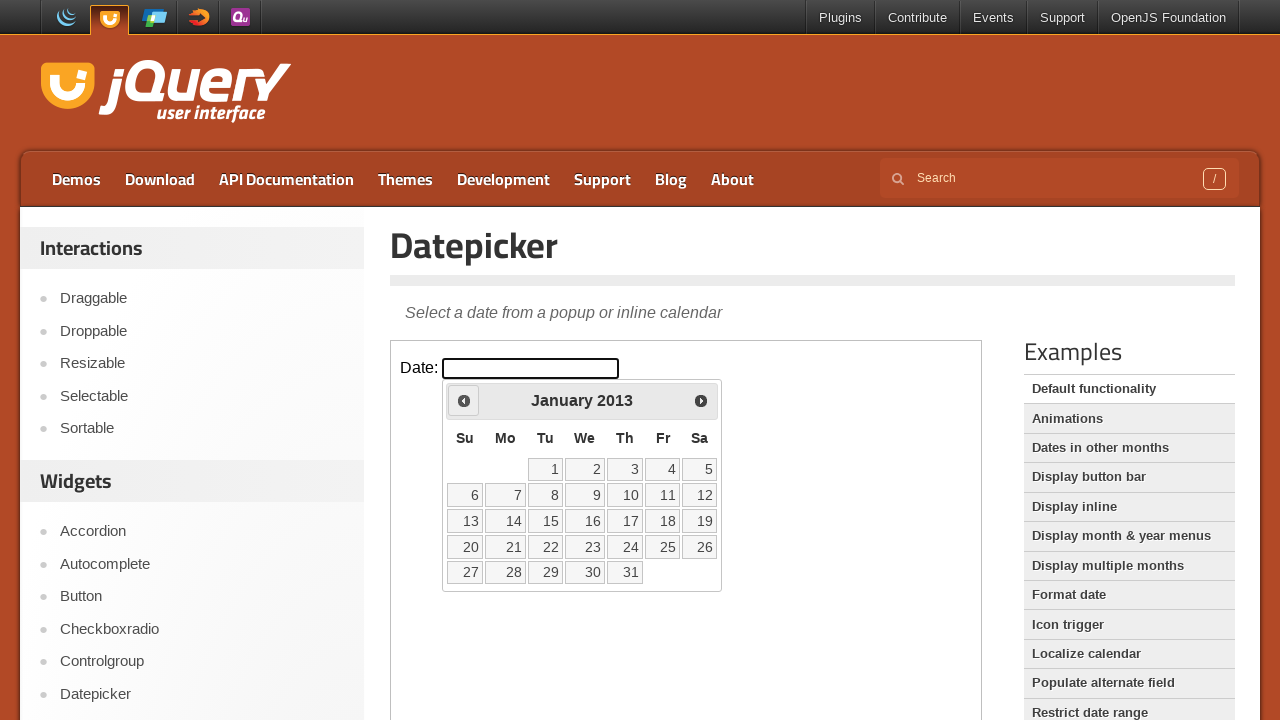

Checked current month: January 2013
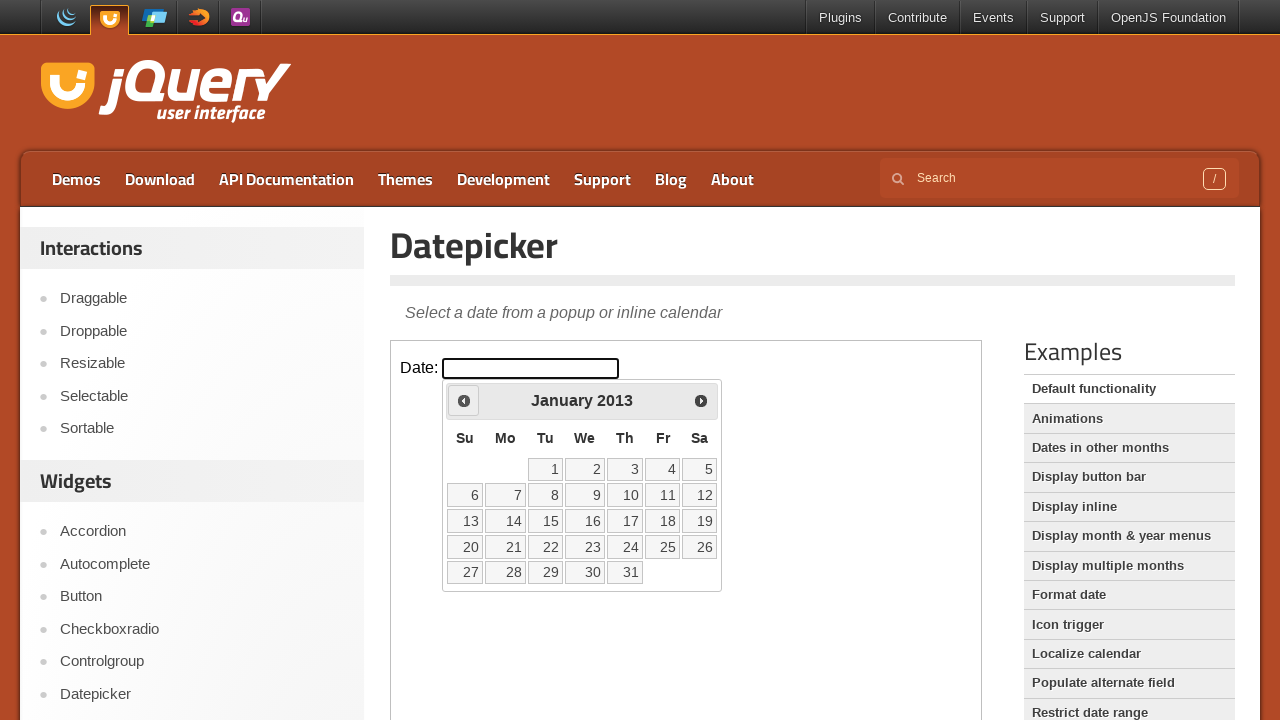

Clicked previous month button to navigate backwards at (464, 400) on iframe >> nth=0 >> internal:control=enter-frame >> span.ui-icon.ui-icon-circle-t
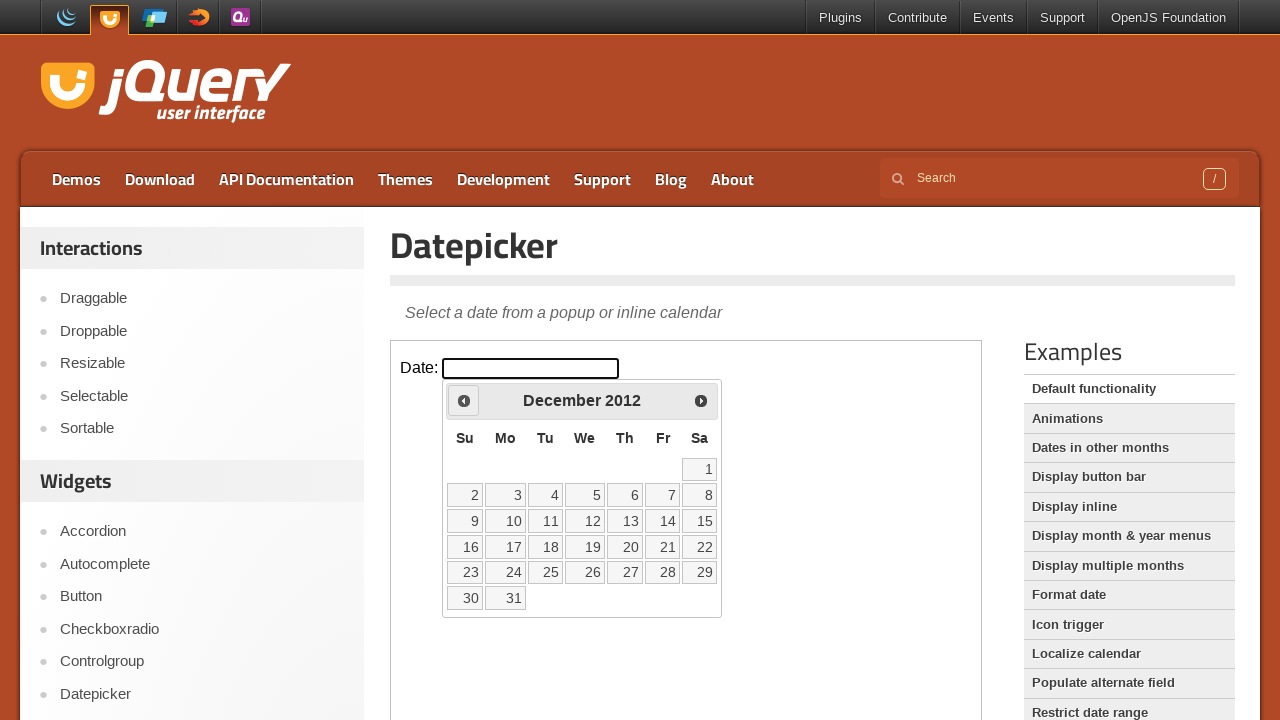

Checked current month: December 2012
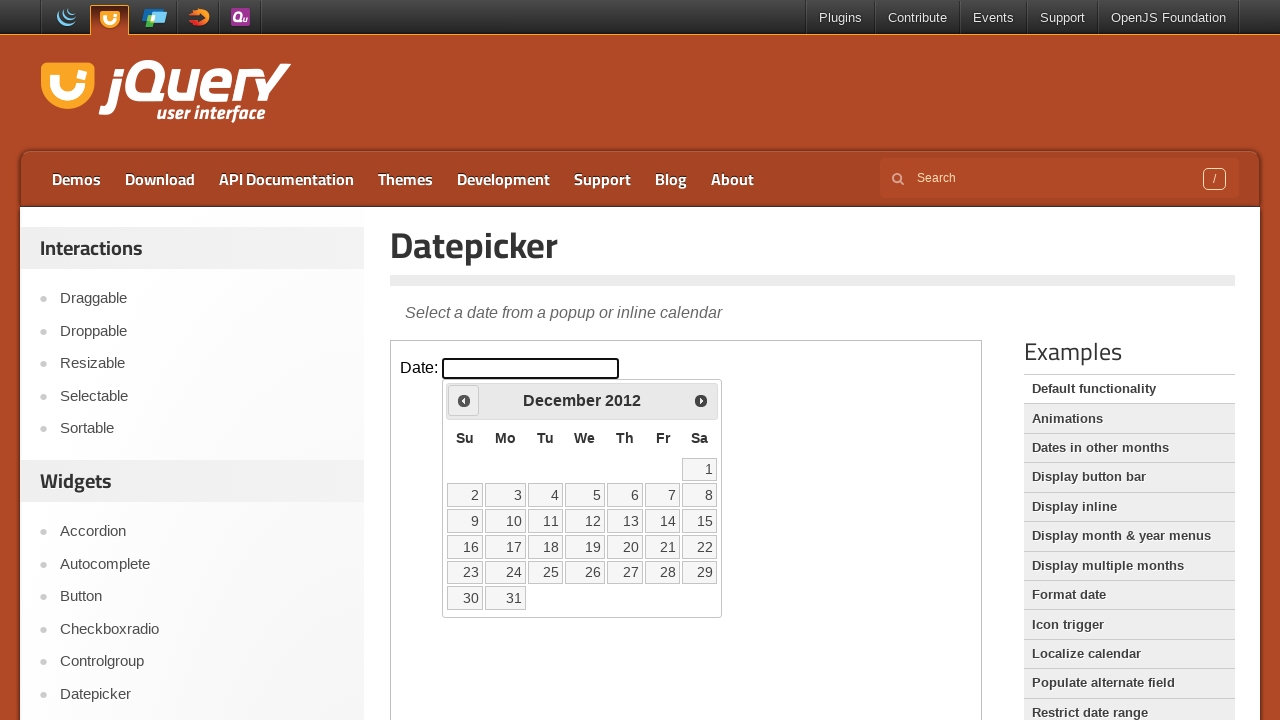

Clicked previous month button to navigate backwards at (464, 400) on iframe >> nth=0 >> internal:control=enter-frame >> span.ui-icon.ui-icon-circle-t
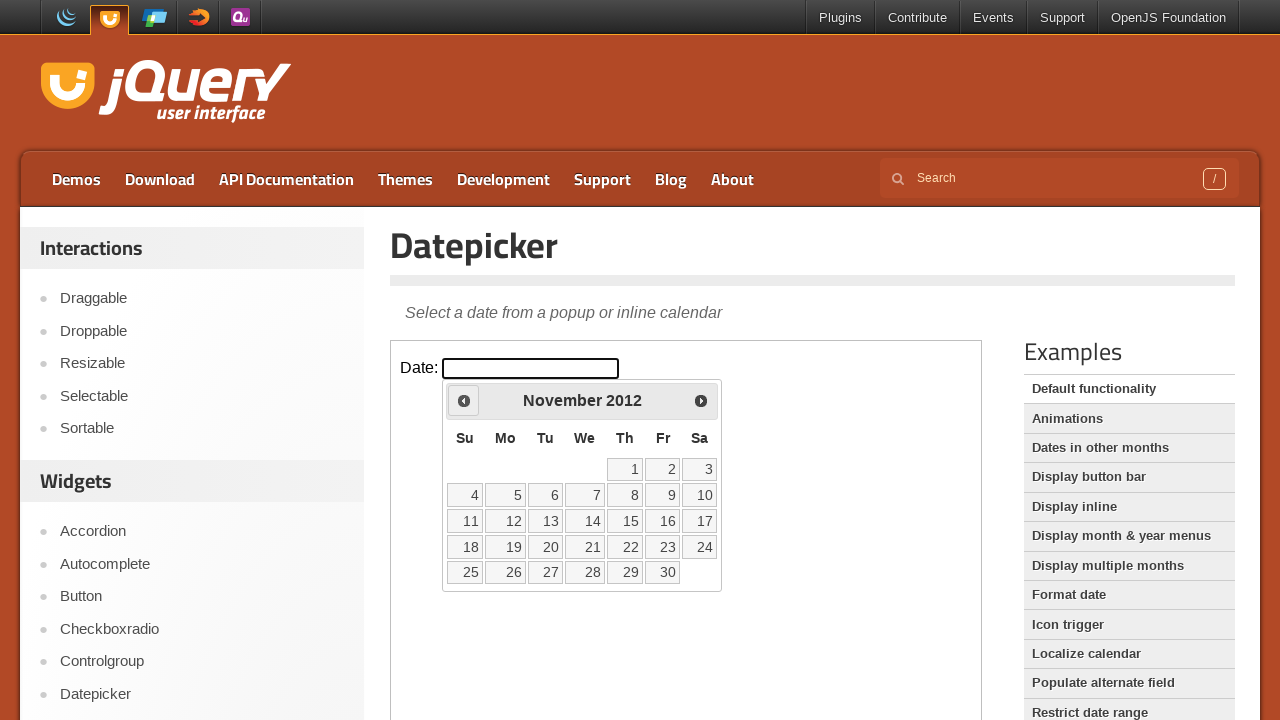

Checked current month: November 2012
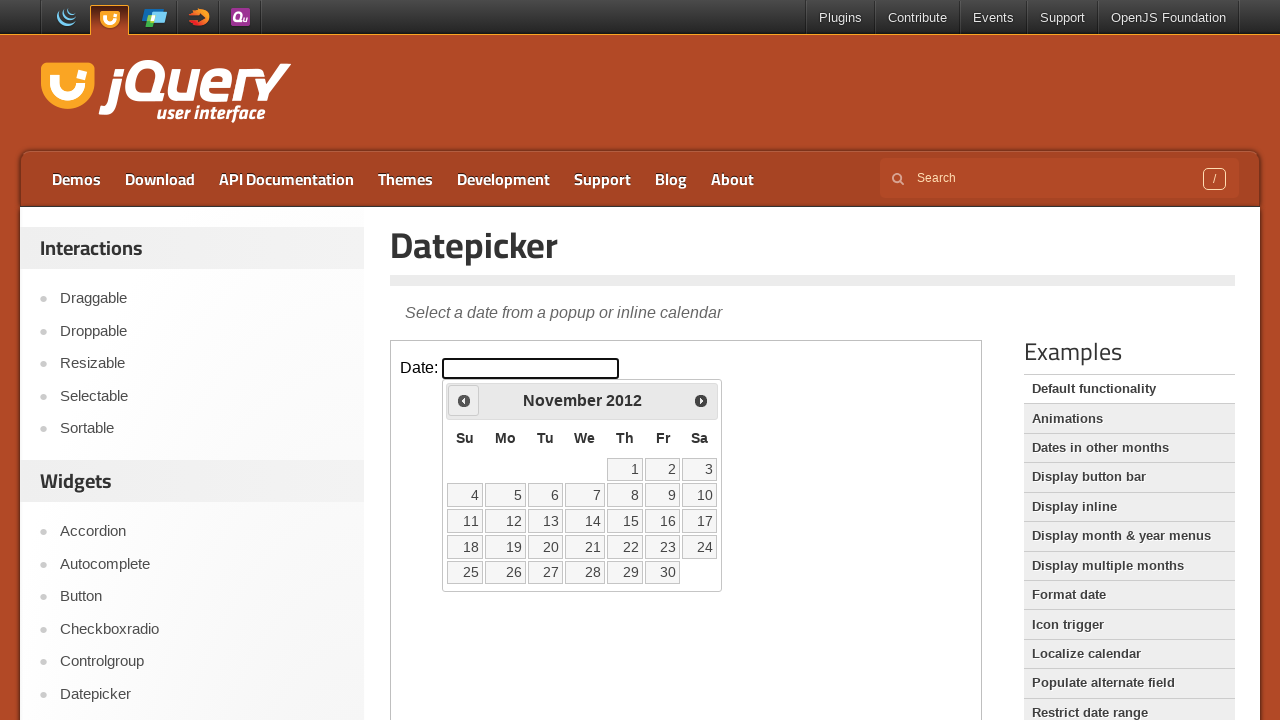

Clicked previous month button to navigate backwards at (464, 400) on iframe >> nth=0 >> internal:control=enter-frame >> span.ui-icon.ui-icon-circle-t
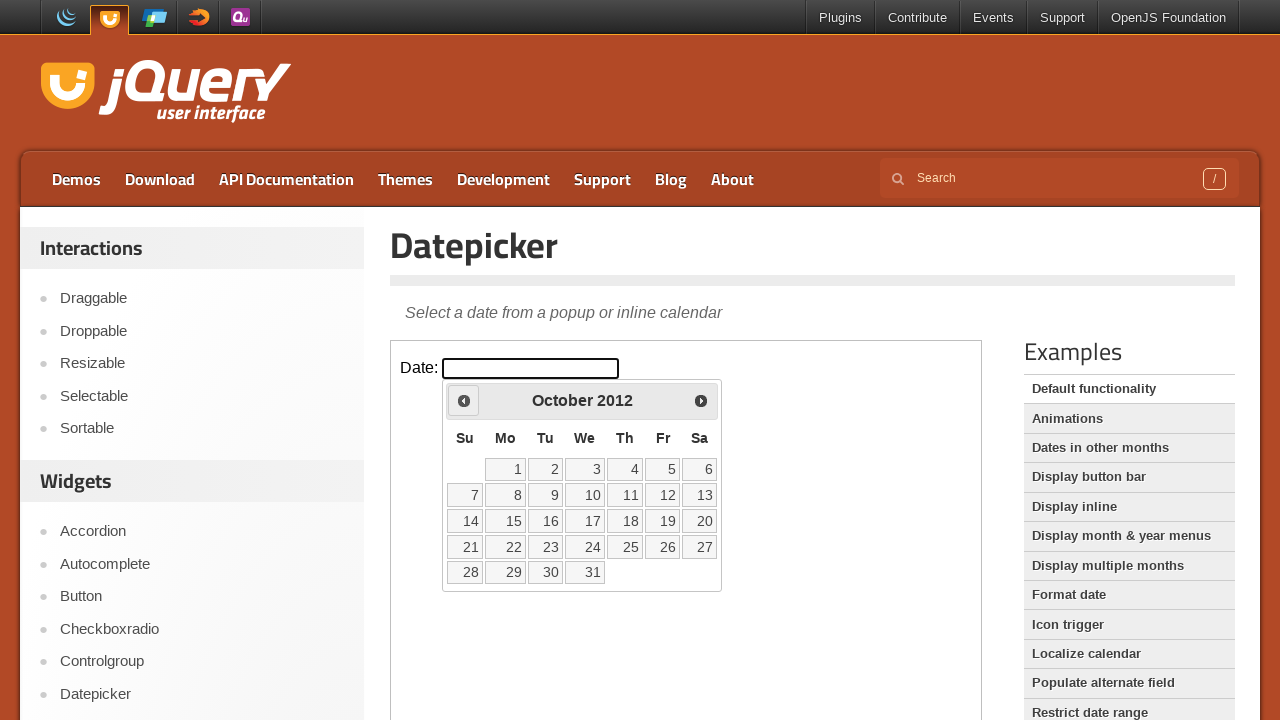

Checked current month: October 2012
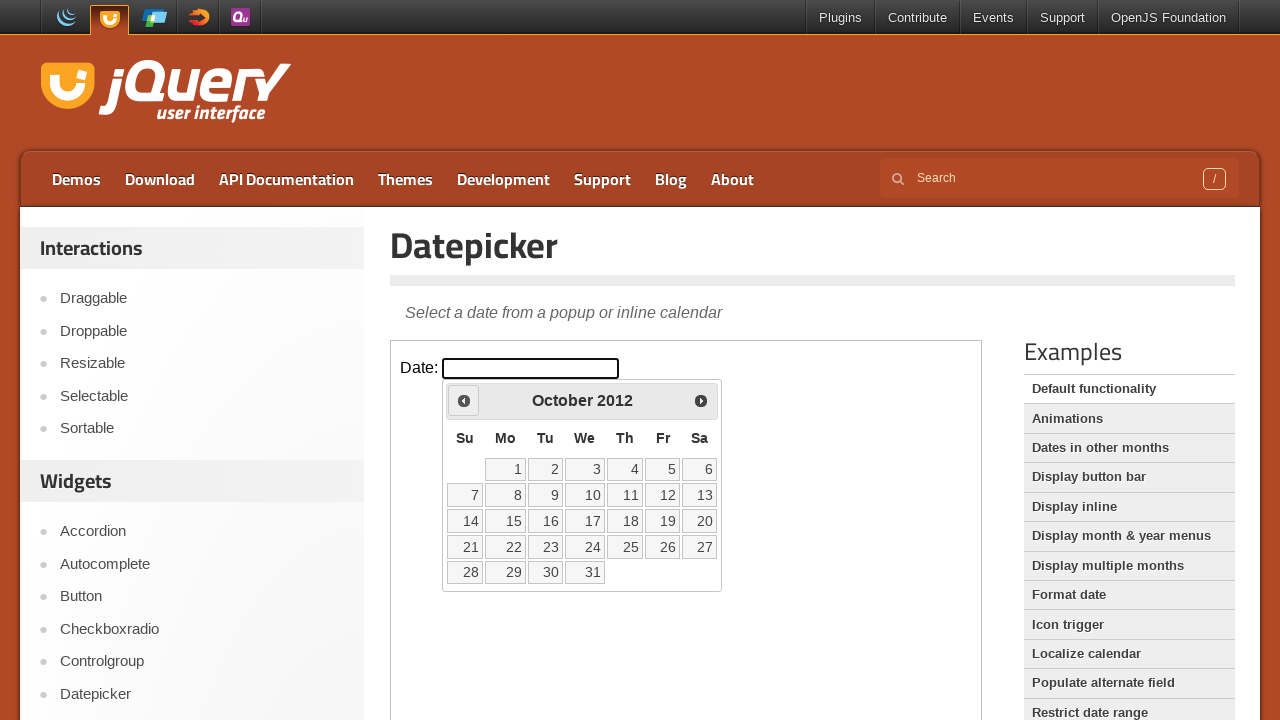

Clicked previous month button to navigate backwards at (464, 400) on iframe >> nth=0 >> internal:control=enter-frame >> span.ui-icon.ui-icon-circle-t
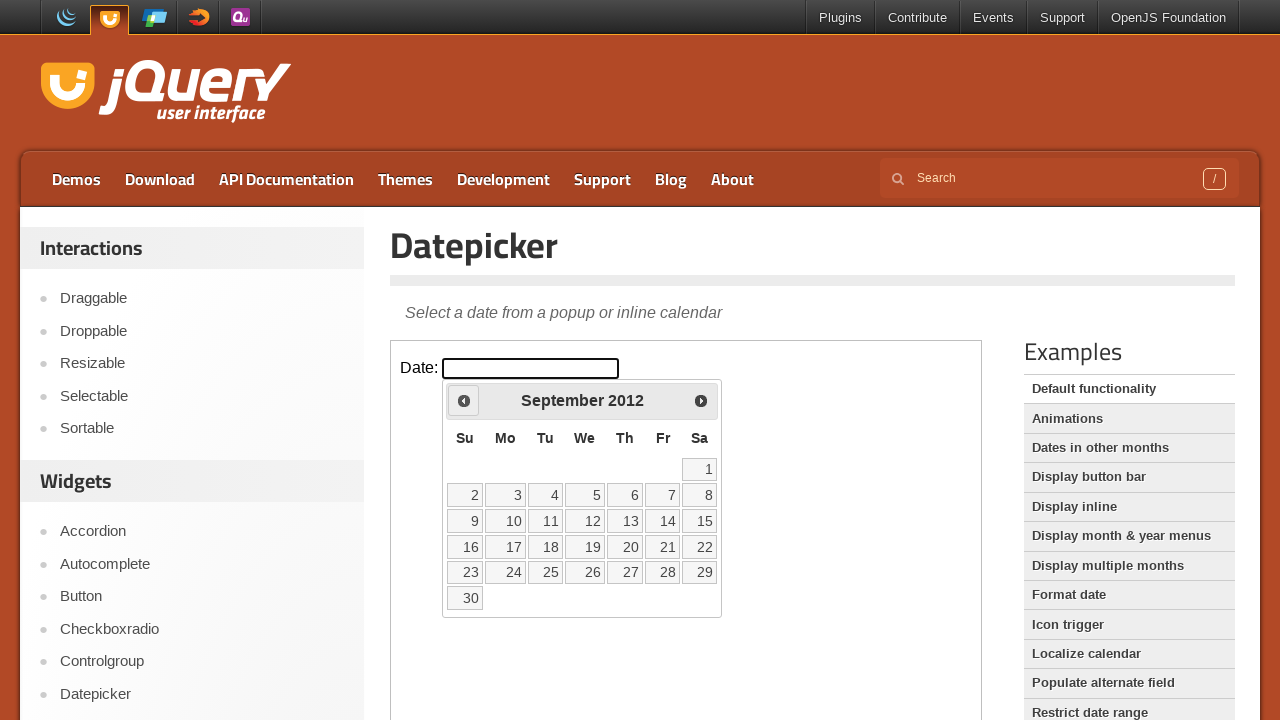

Checked current month: September 2012
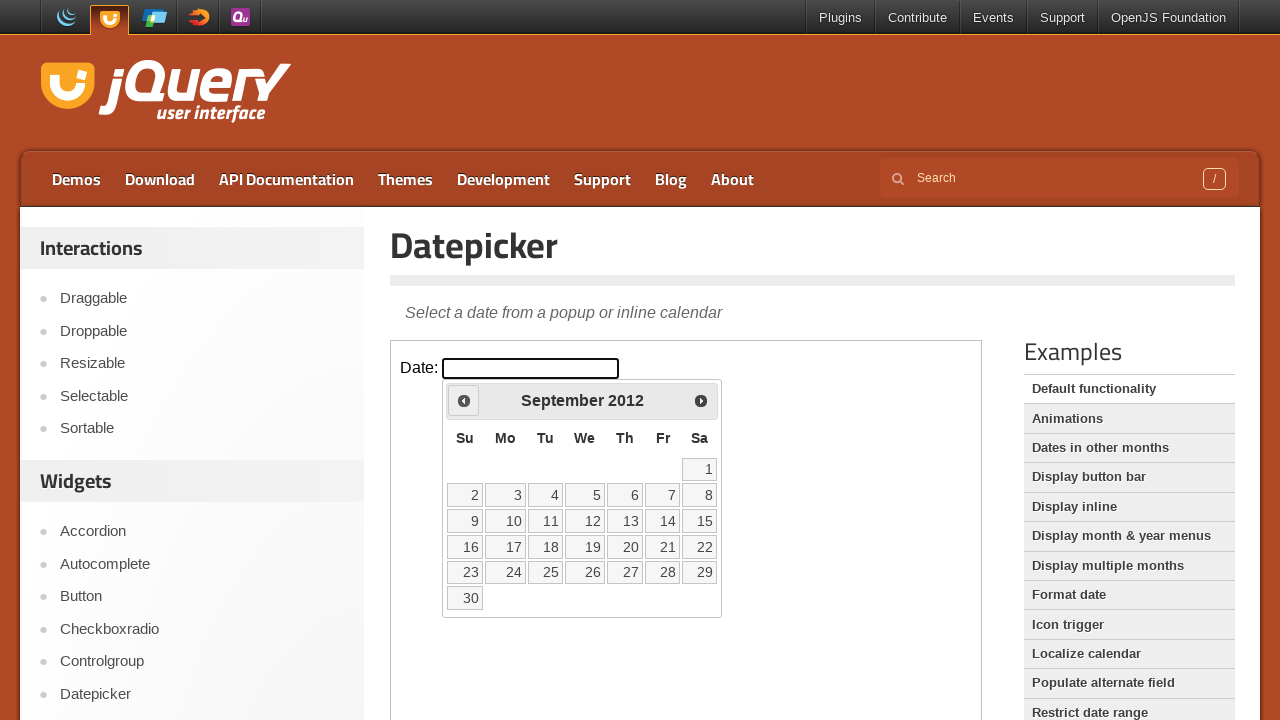

Clicked previous month button to navigate backwards at (464, 400) on iframe >> nth=0 >> internal:control=enter-frame >> span.ui-icon.ui-icon-circle-t
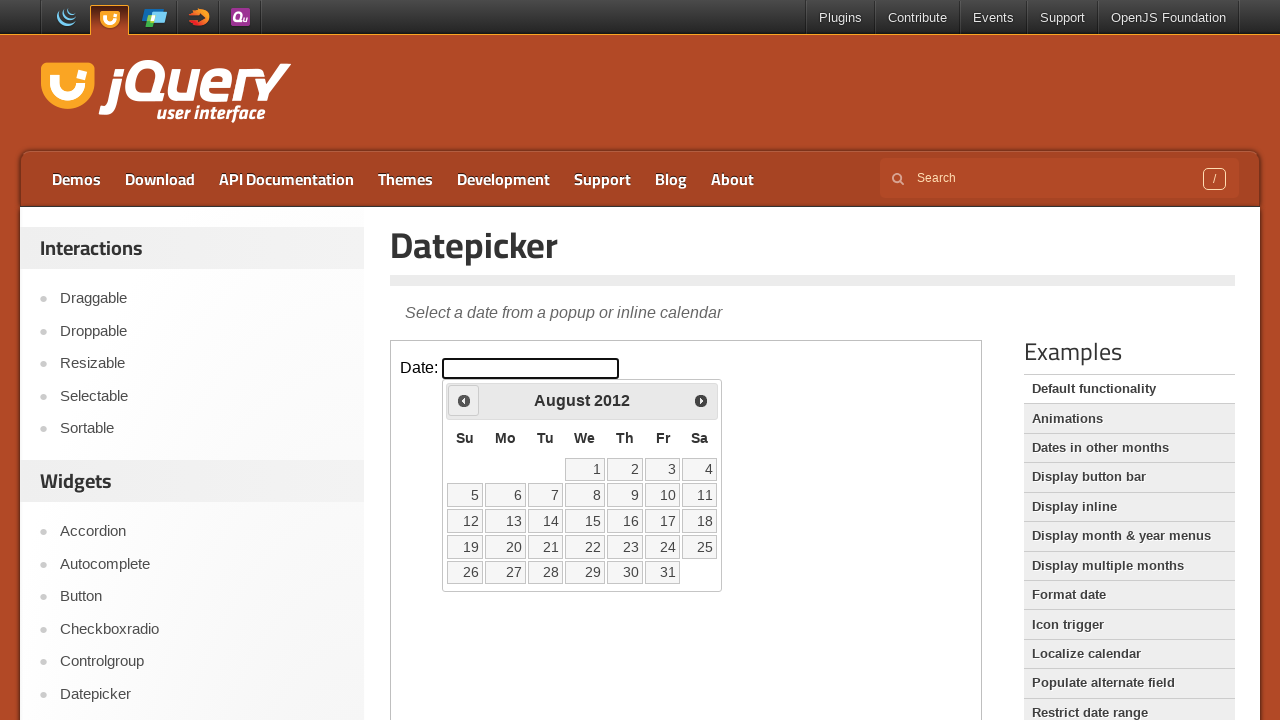

Checked current month: August 2012
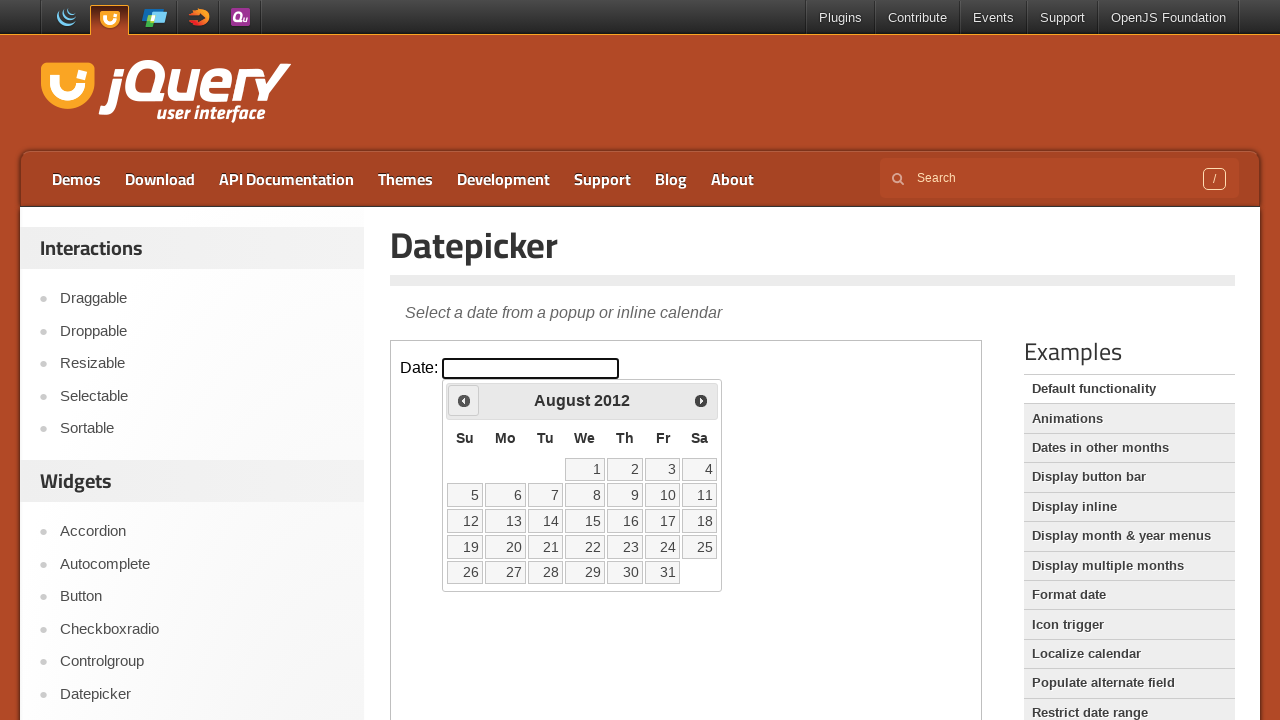

Clicked previous month button to navigate backwards at (464, 400) on iframe >> nth=0 >> internal:control=enter-frame >> span.ui-icon.ui-icon-circle-t
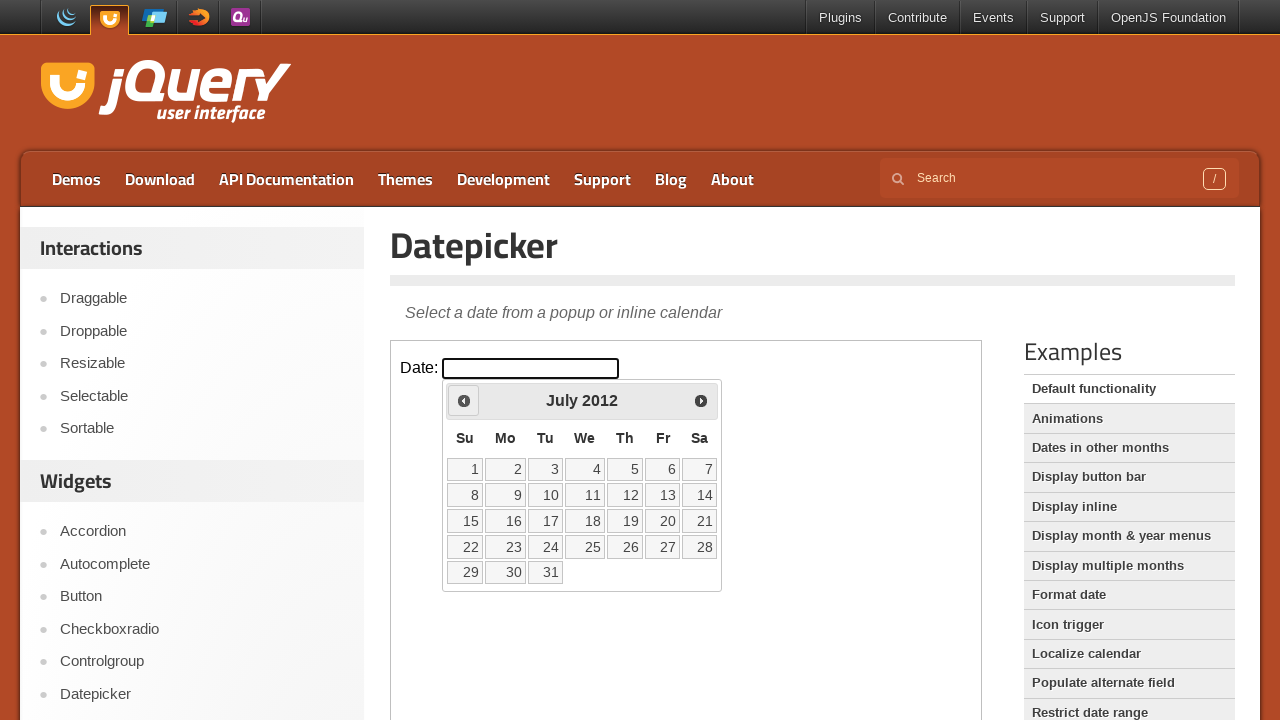

Checked current month: July 2012
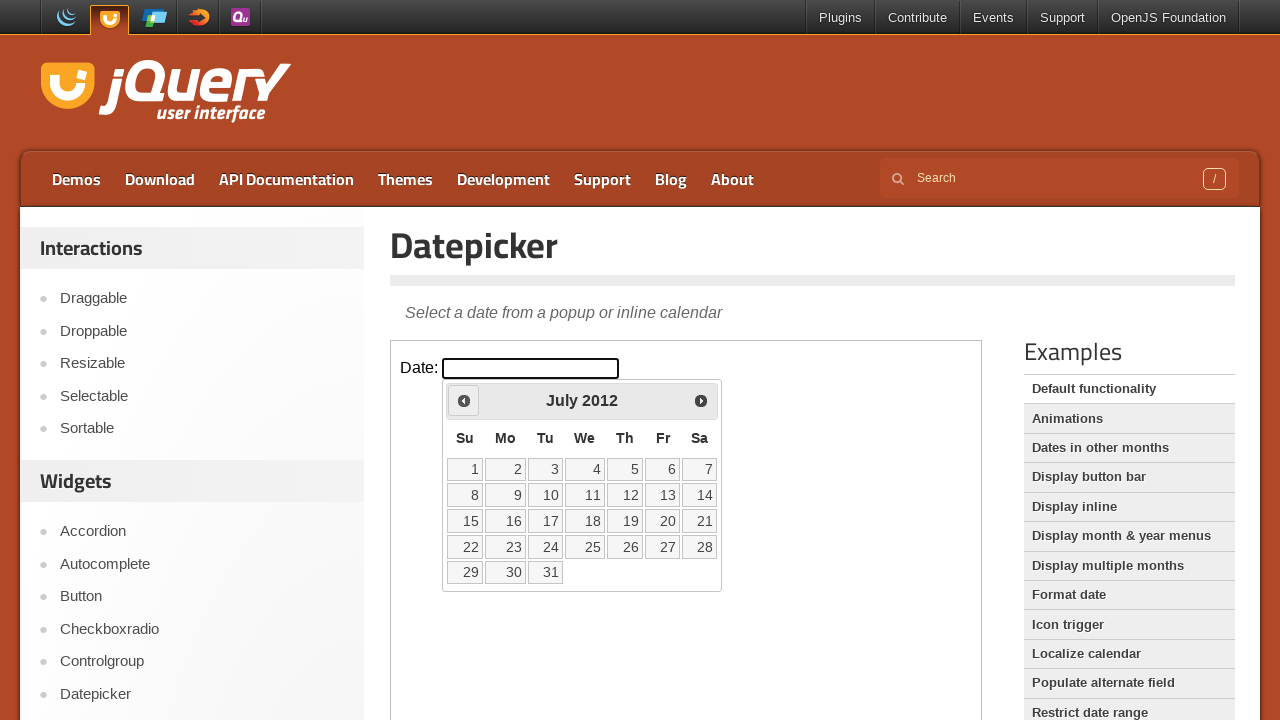

Clicked previous month button to navigate backwards at (464, 400) on iframe >> nth=0 >> internal:control=enter-frame >> span.ui-icon.ui-icon-circle-t
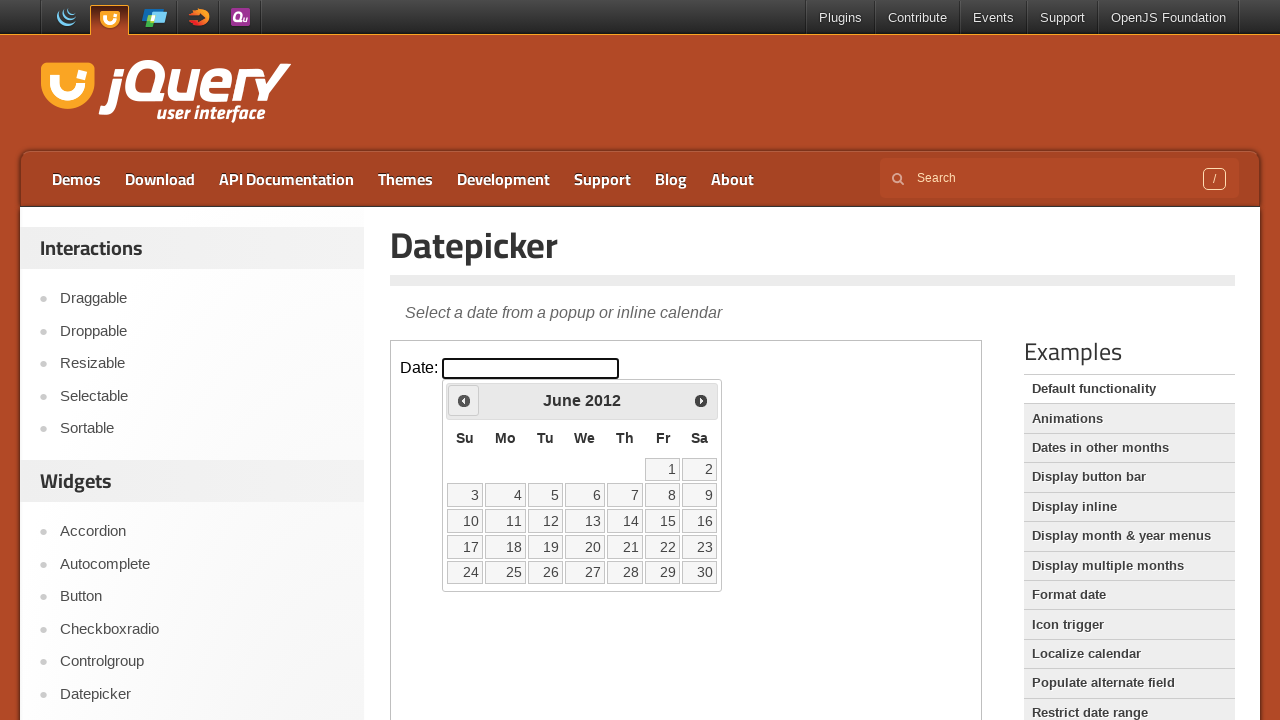

Checked current month: June 2012
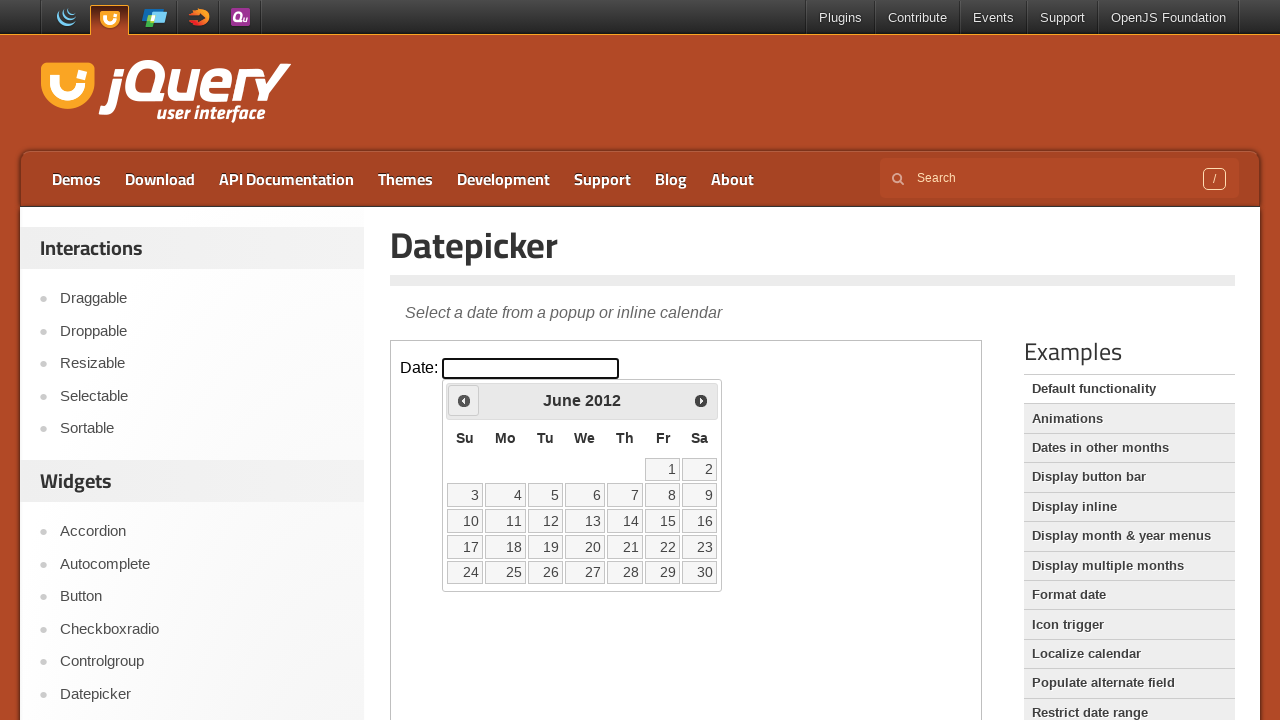

Clicked previous month button to navigate backwards at (464, 400) on iframe >> nth=0 >> internal:control=enter-frame >> span.ui-icon.ui-icon-circle-t
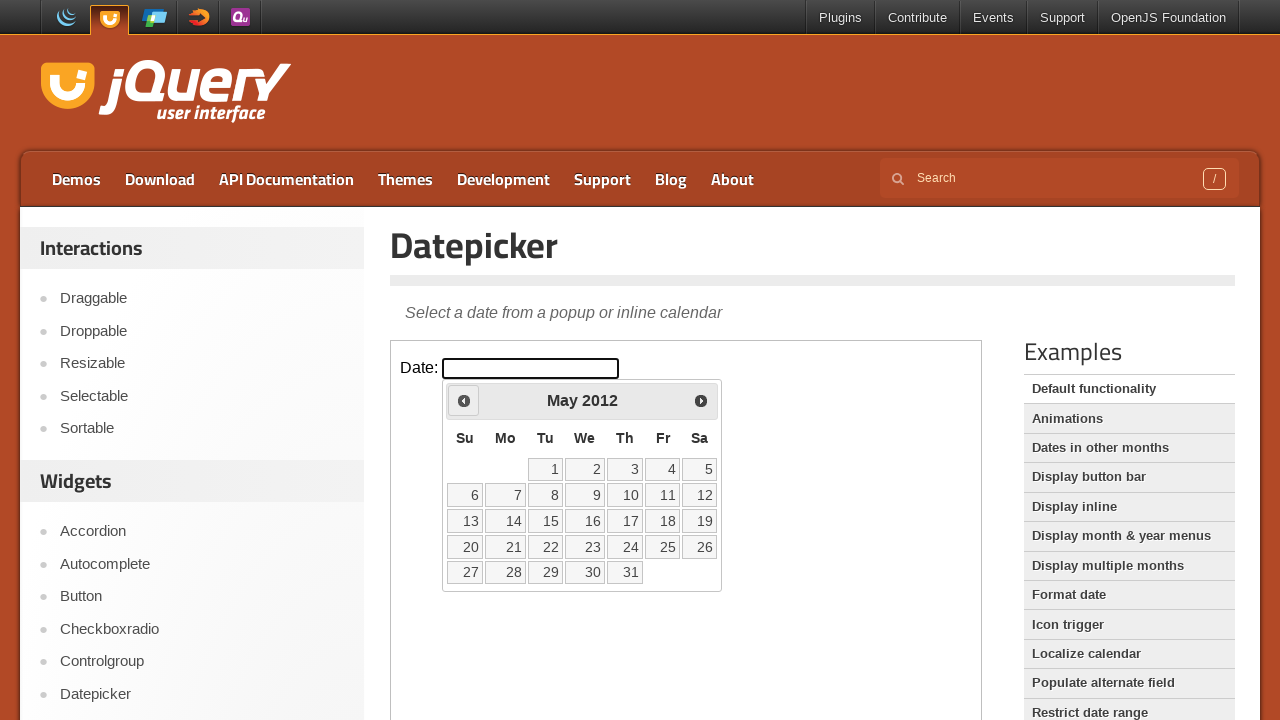

Checked current month: May 2012
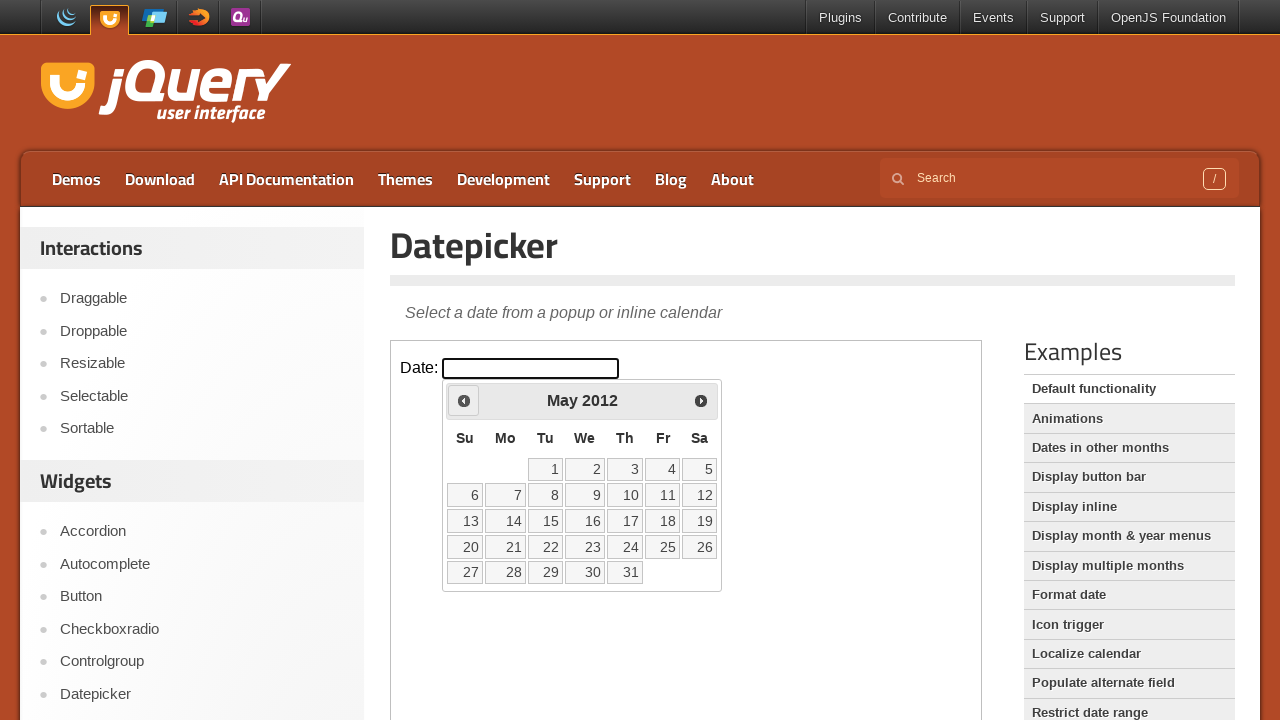

Clicked previous month button to navigate backwards at (464, 400) on iframe >> nth=0 >> internal:control=enter-frame >> span.ui-icon.ui-icon-circle-t
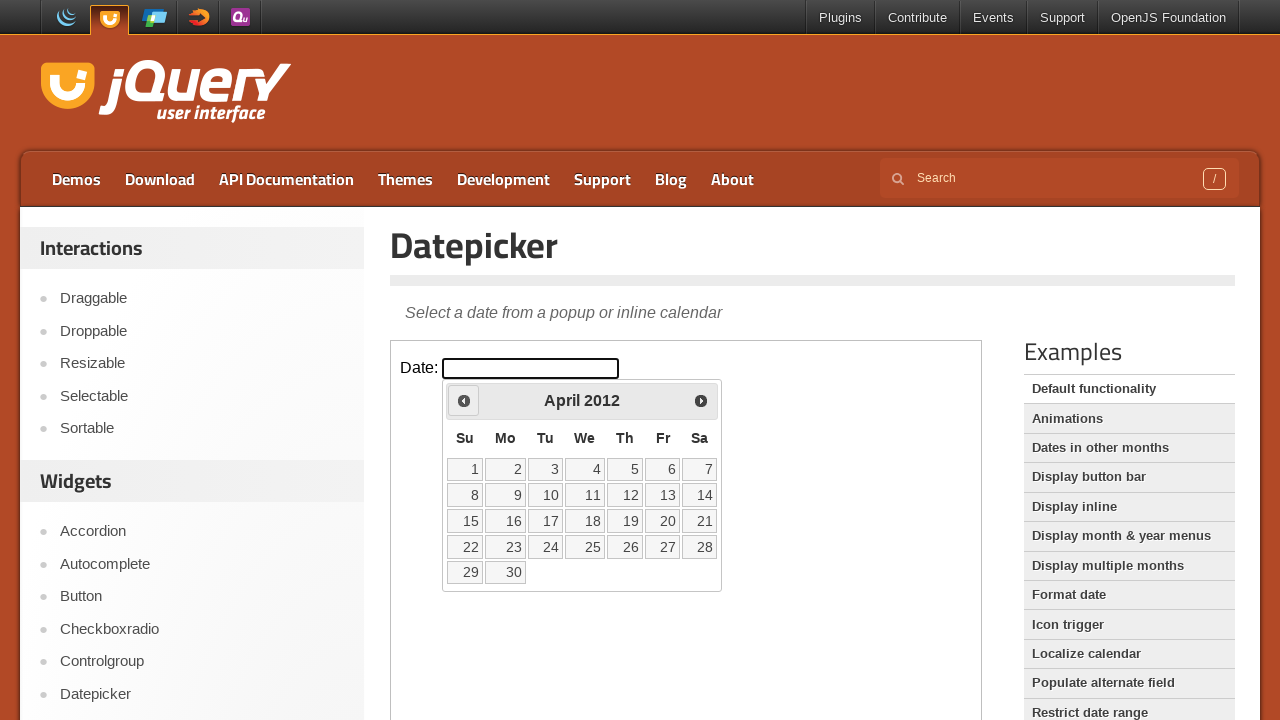

Checked current month: April 2012
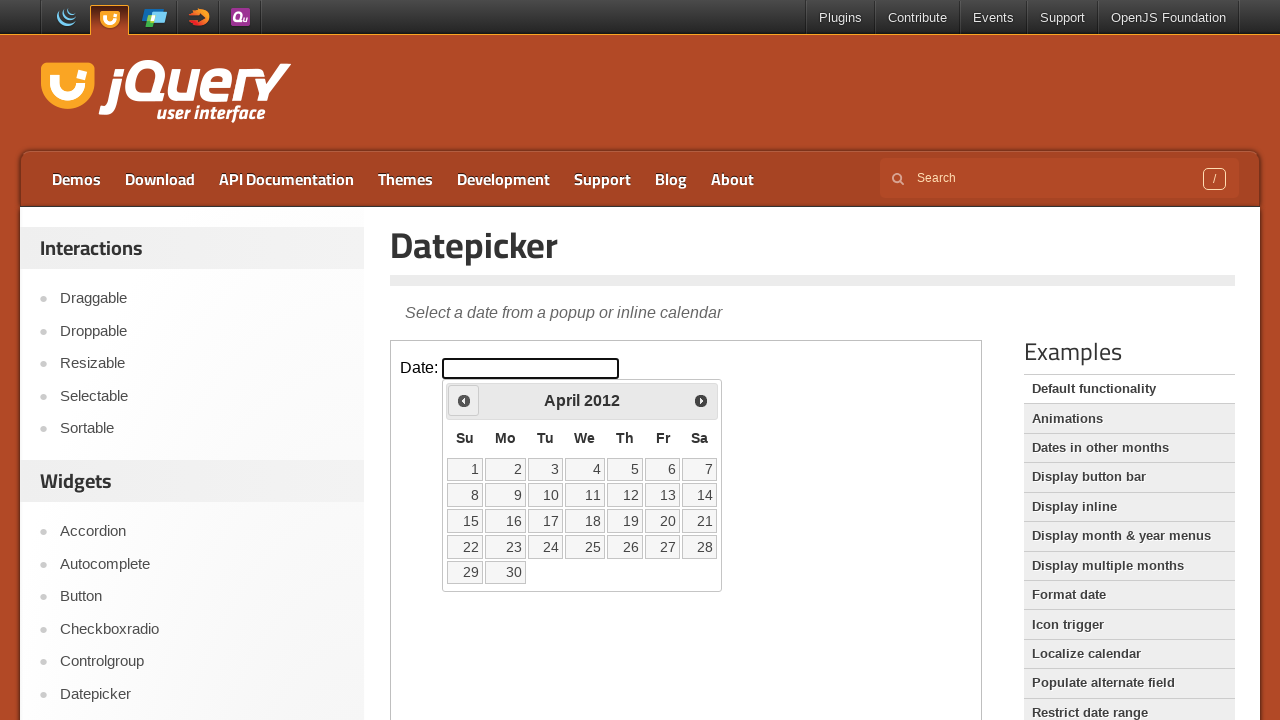

Clicked previous month button to navigate backwards at (464, 400) on iframe >> nth=0 >> internal:control=enter-frame >> span.ui-icon.ui-icon-circle-t
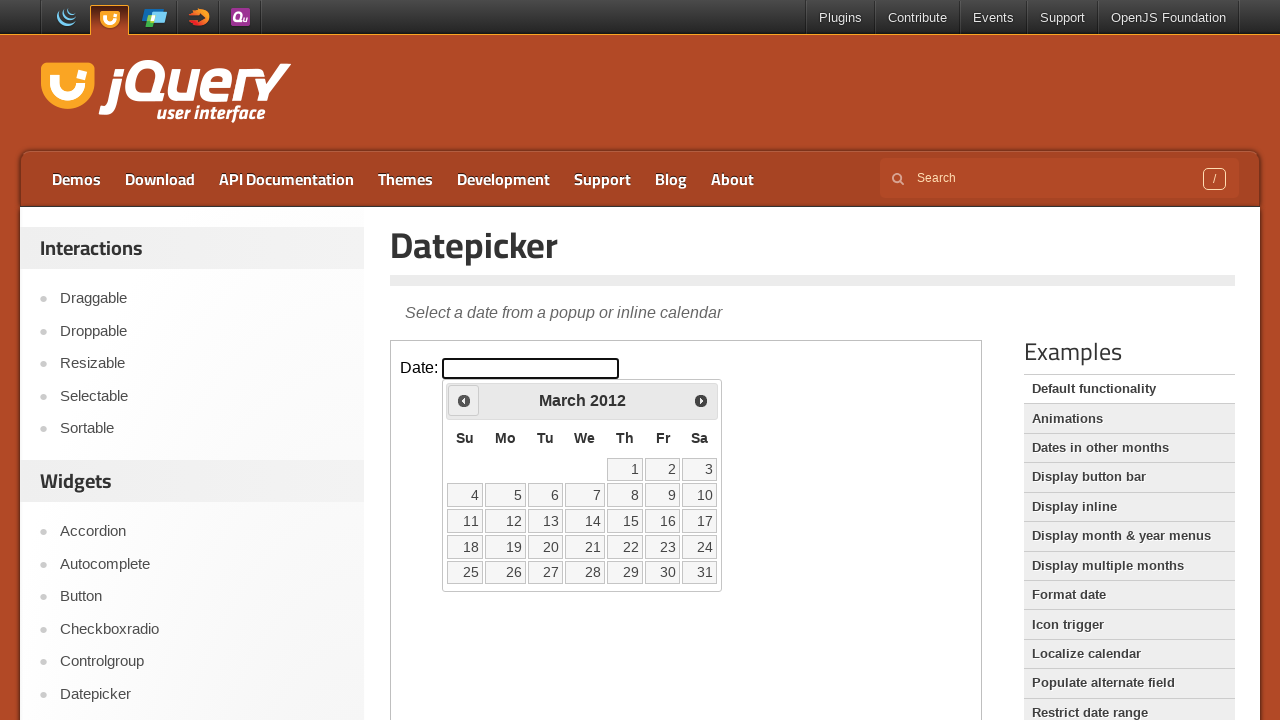

Checked current month: March 2012
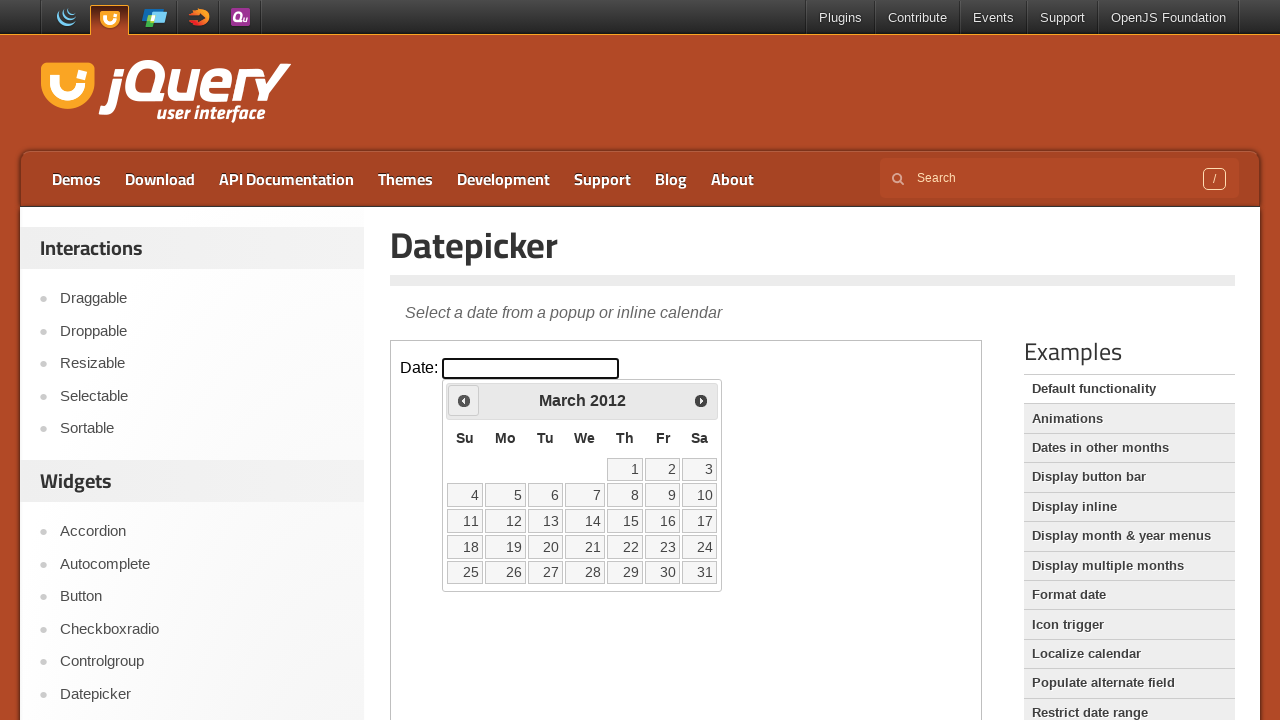

Clicked previous month button to navigate backwards at (464, 400) on iframe >> nth=0 >> internal:control=enter-frame >> span.ui-icon.ui-icon-circle-t
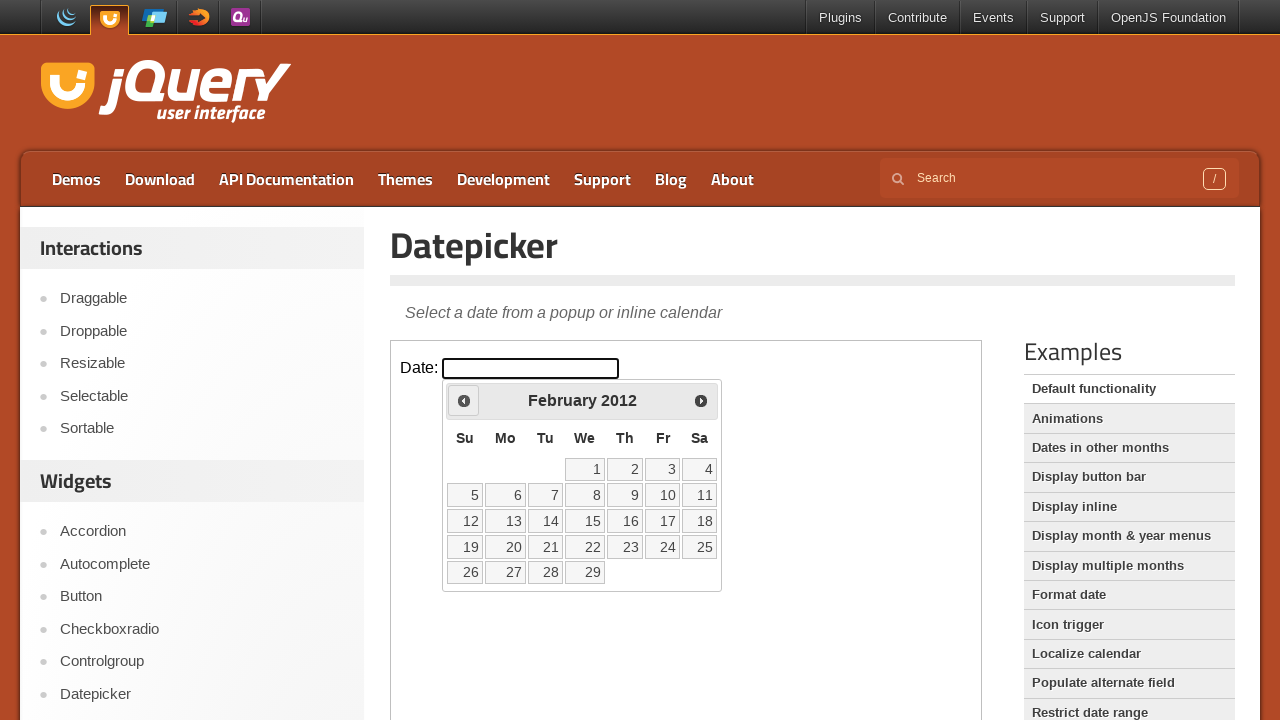

Checked current month: February 2012
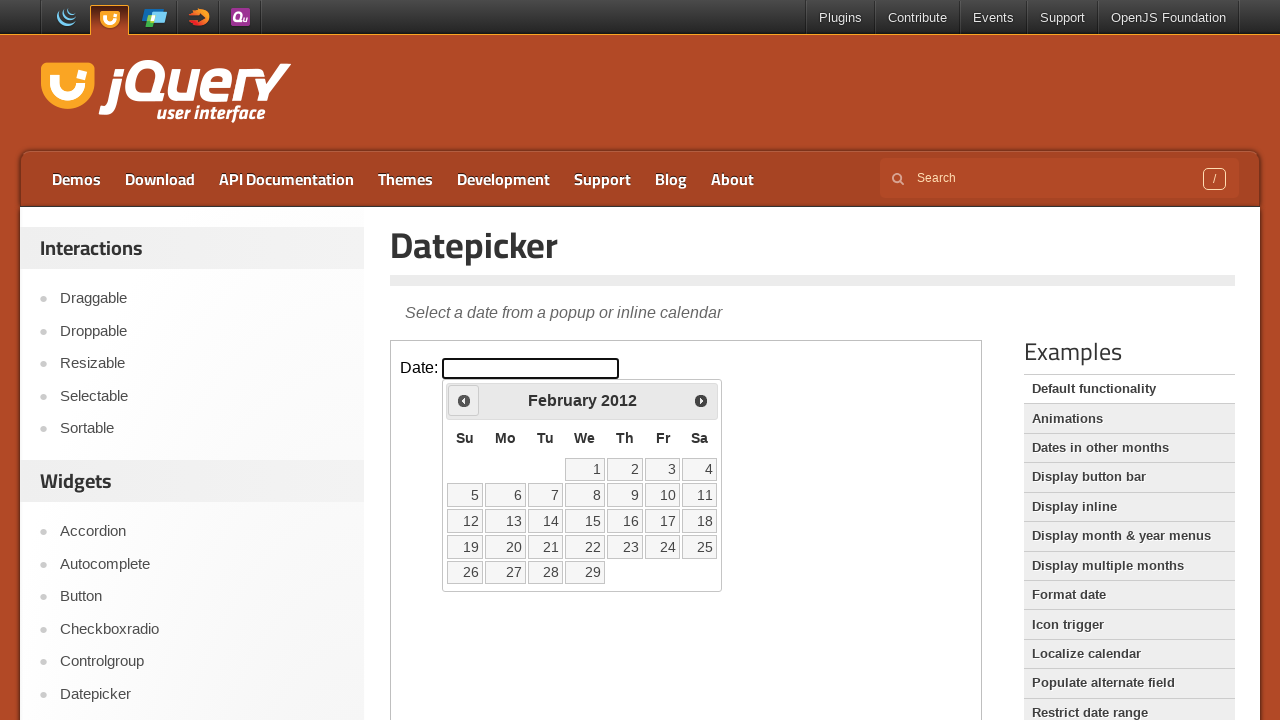

Clicked previous month button to navigate backwards at (464, 400) on iframe >> nth=0 >> internal:control=enter-frame >> span.ui-icon.ui-icon-circle-t
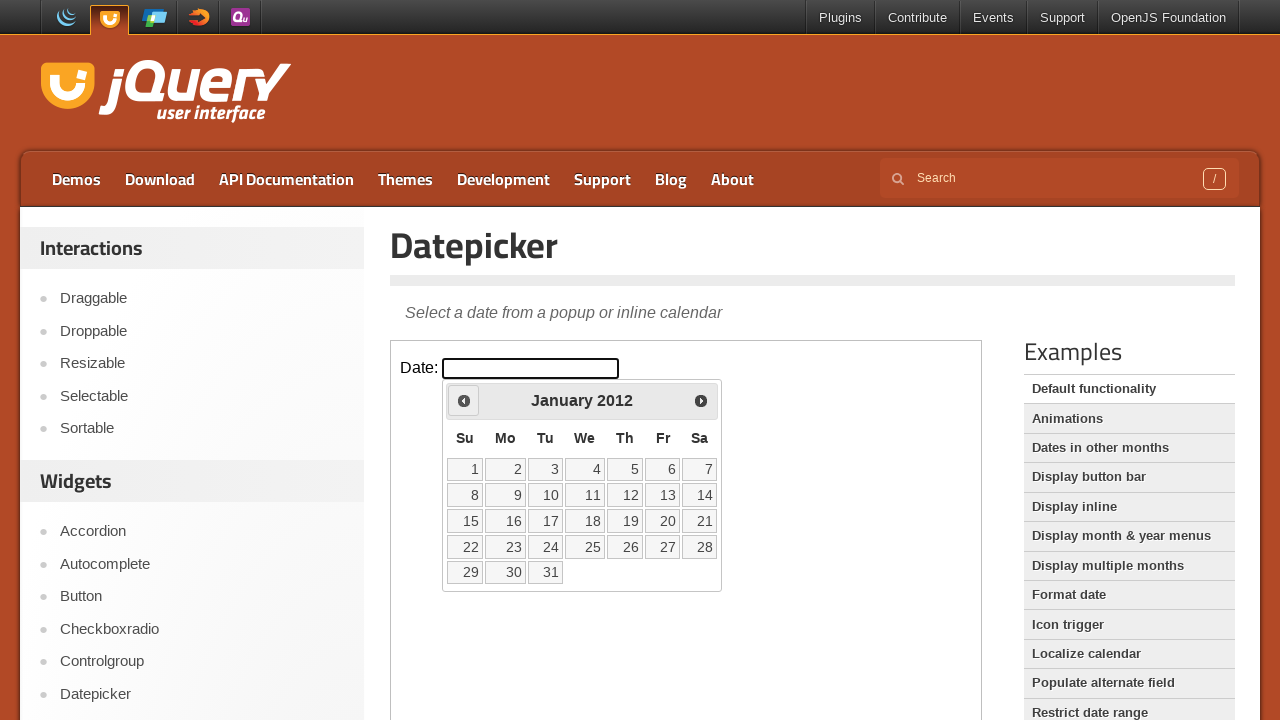

Checked current month: January 2012
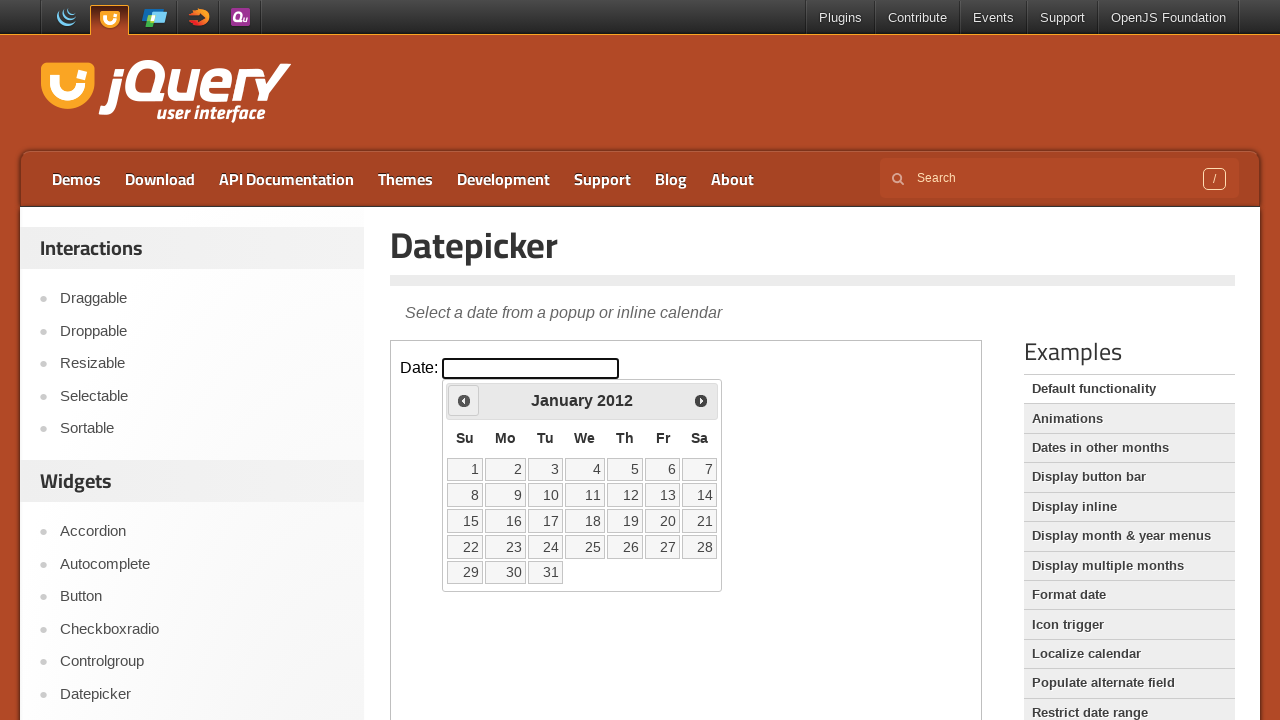

Clicked previous month button to navigate backwards at (464, 400) on iframe >> nth=0 >> internal:control=enter-frame >> span.ui-icon.ui-icon-circle-t
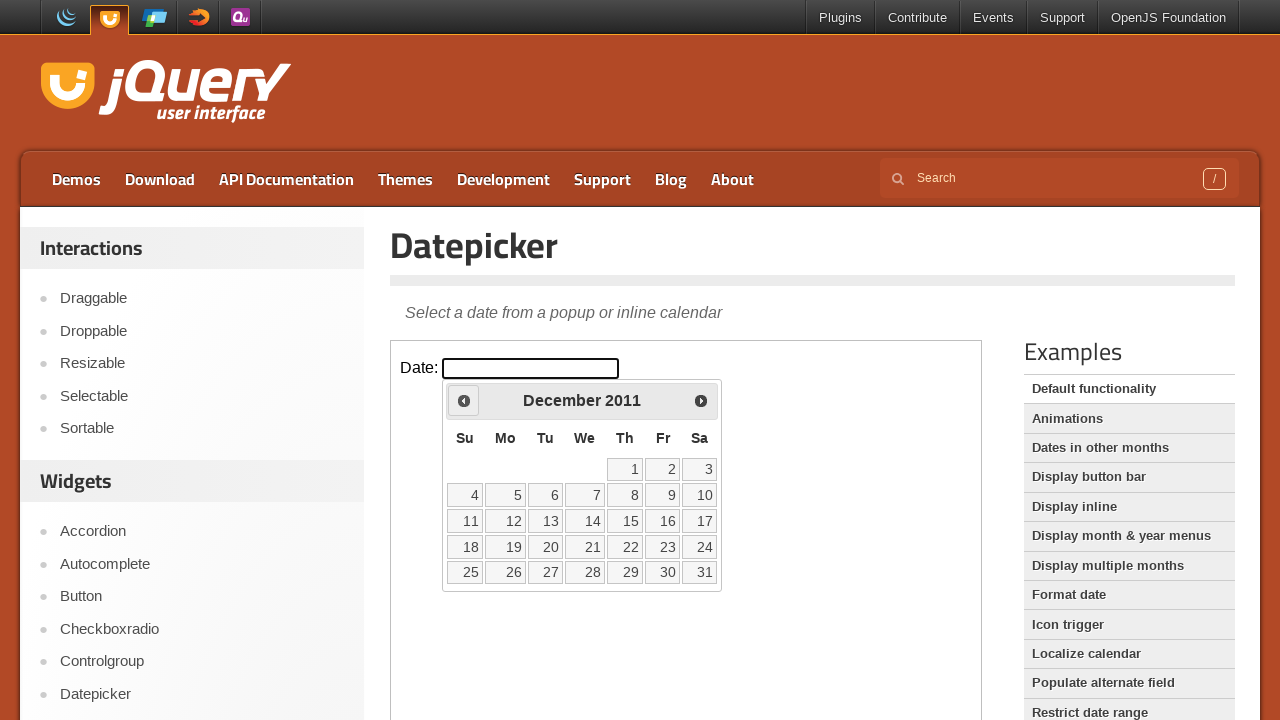

Checked current month: December 2011
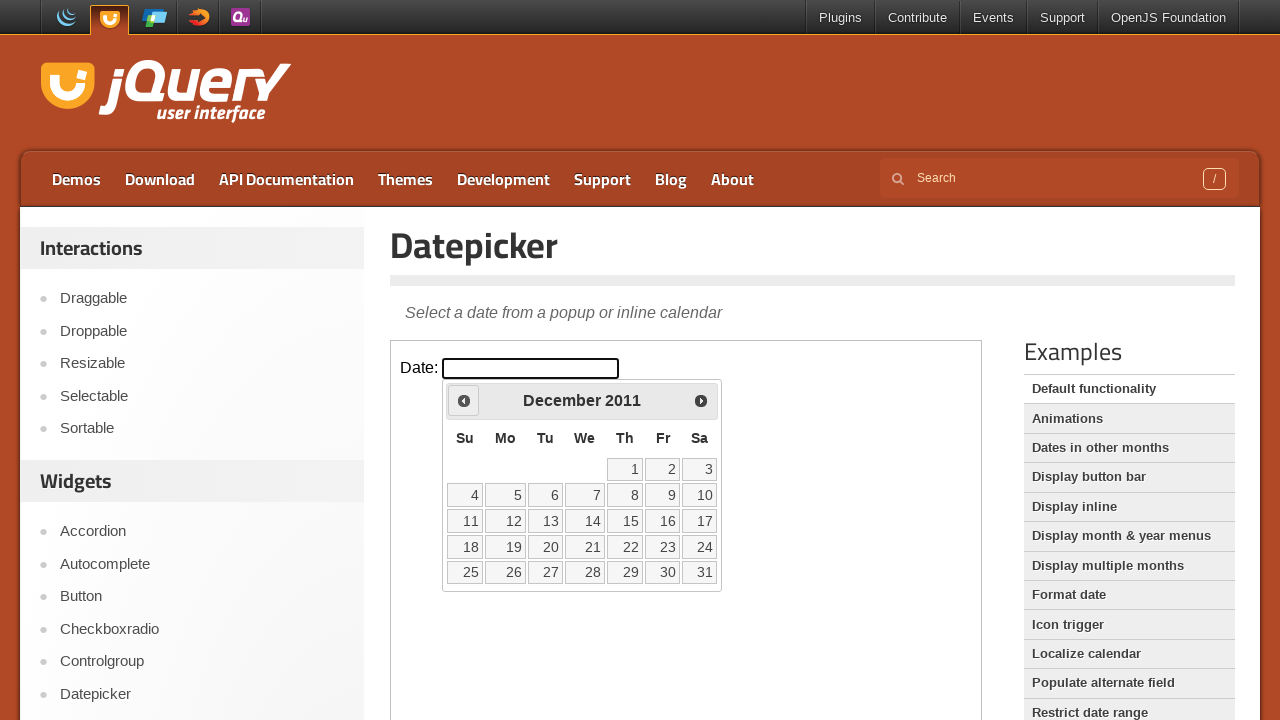

Clicked previous month button to navigate backwards at (464, 400) on iframe >> nth=0 >> internal:control=enter-frame >> span.ui-icon.ui-icon-circle-t
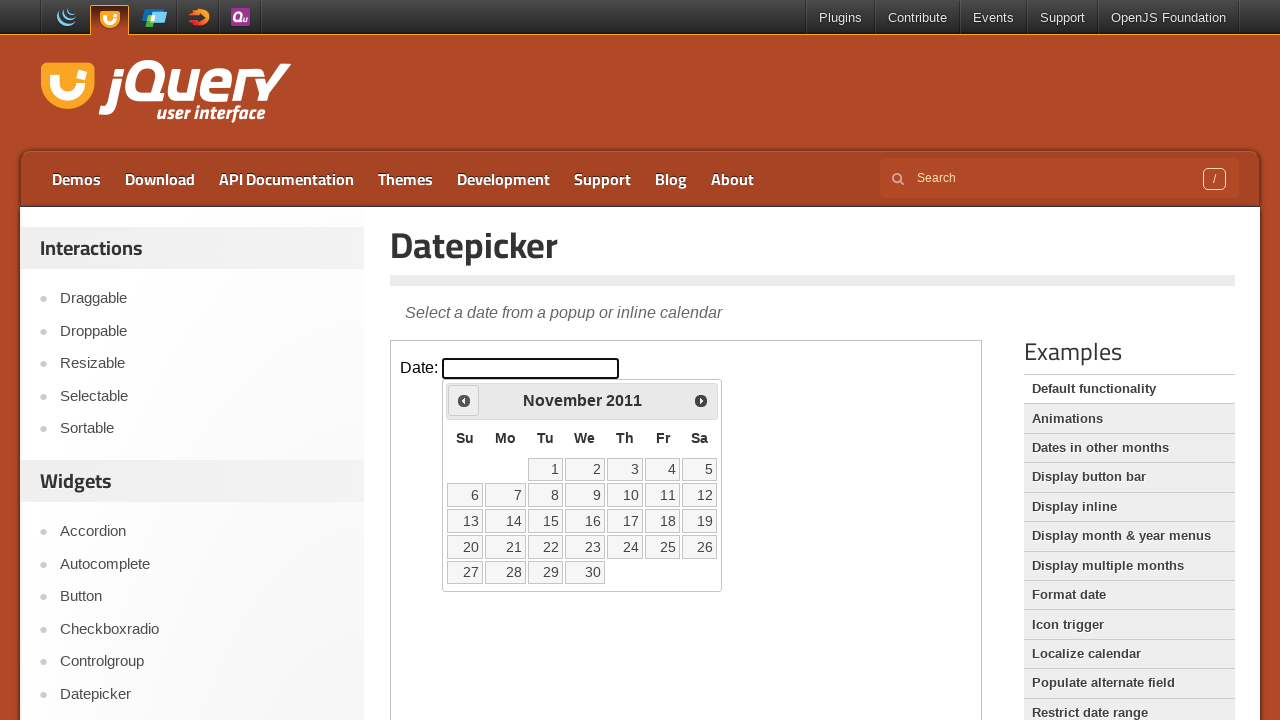

Checked current month: November 2011
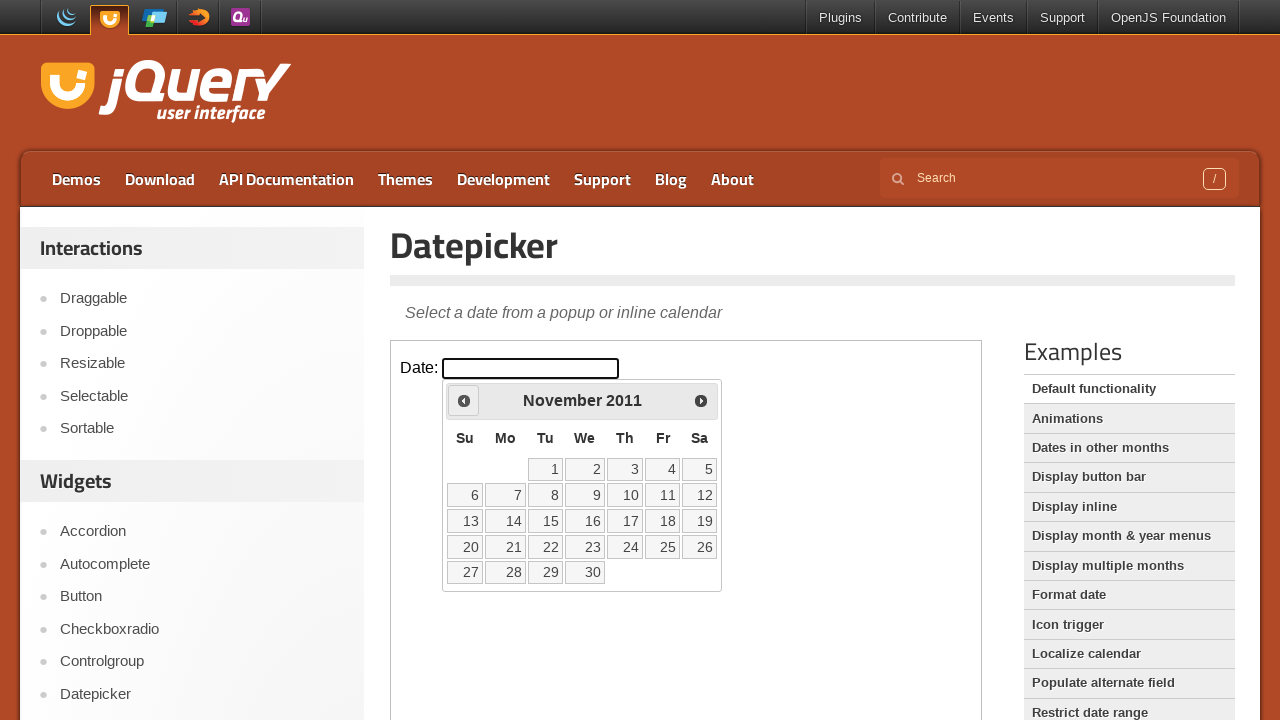

Clicked previous month button to navigate backwards at (464, 400) on iframe >> nth=0 >> internal:control=enter-frame >> span.ui-icon.ui-icon-circle-t
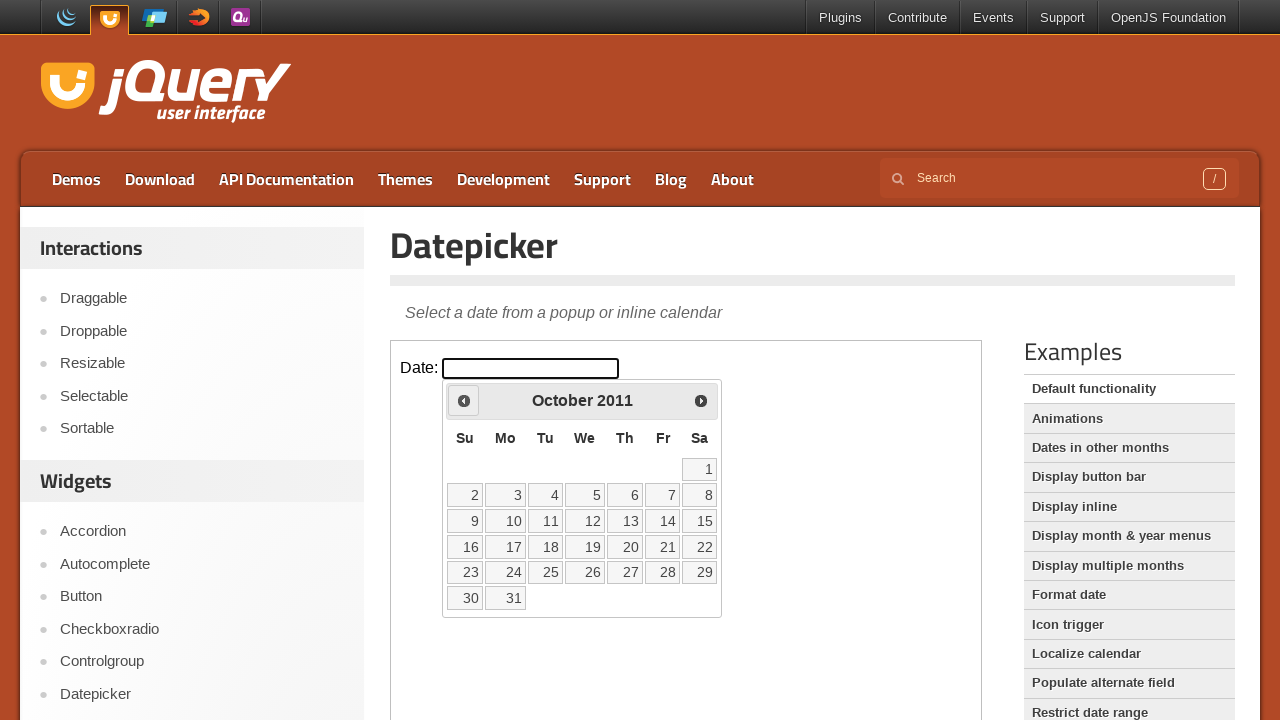

Checked current month: October 2011
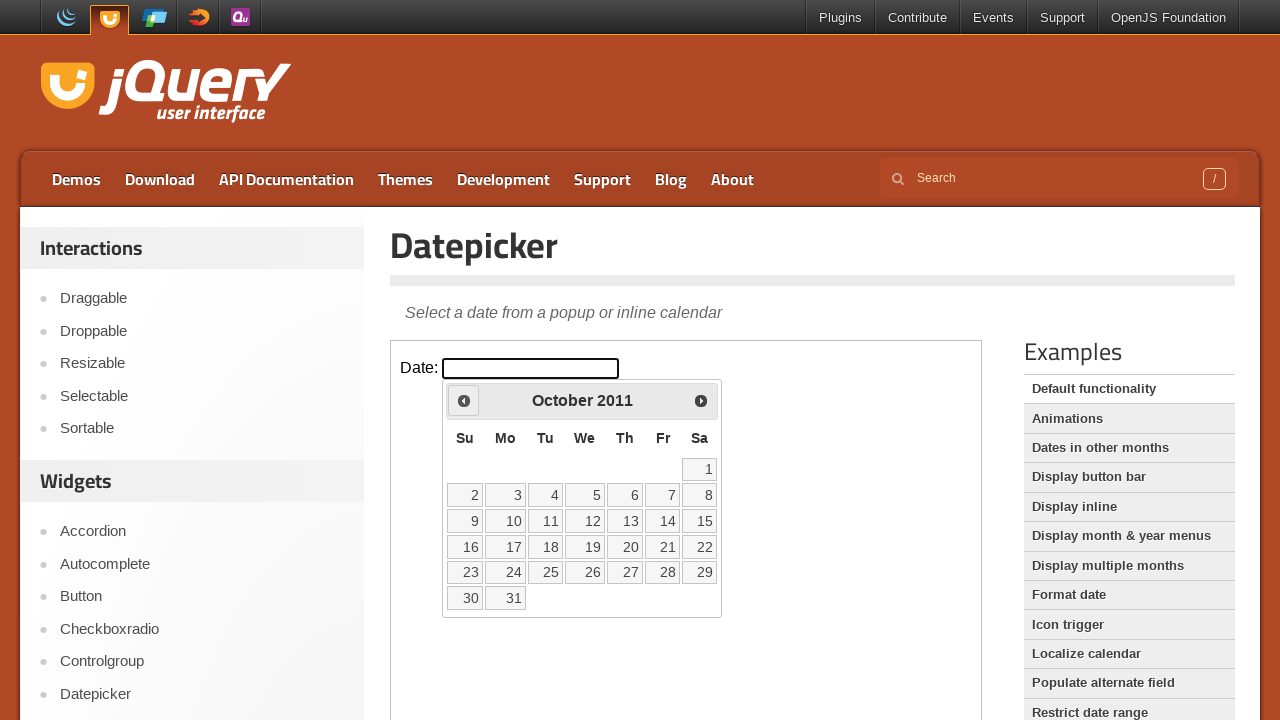

Clicked previous month button to navigate backwards at (464, 400) on iframe >> nth=0 >> internal:control=enter-frame >> span.ui-icon.ui-icon-circle-t
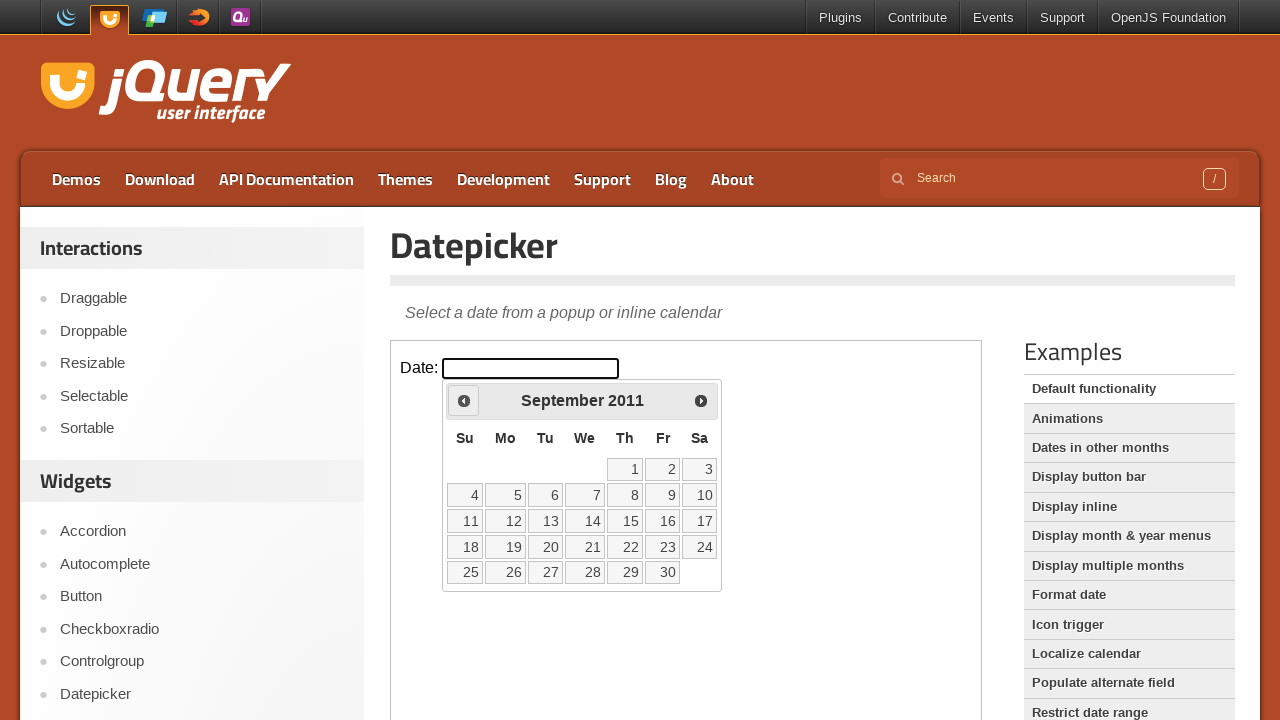

Checked current month: September 2011
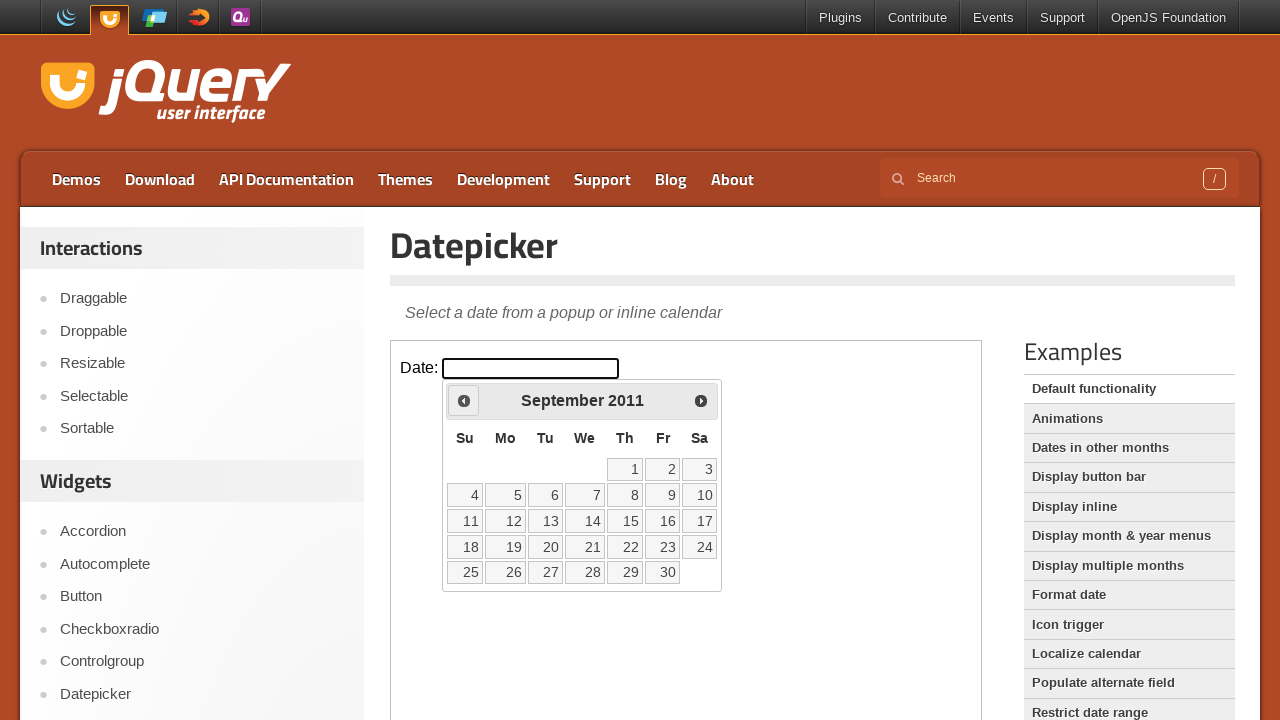

Clicked previous month button to navigate backwards at (464, 400) on iframe >> nth=0 >> internal:control=enter-frame >> span.ui-icon.ui-icon-circle-t
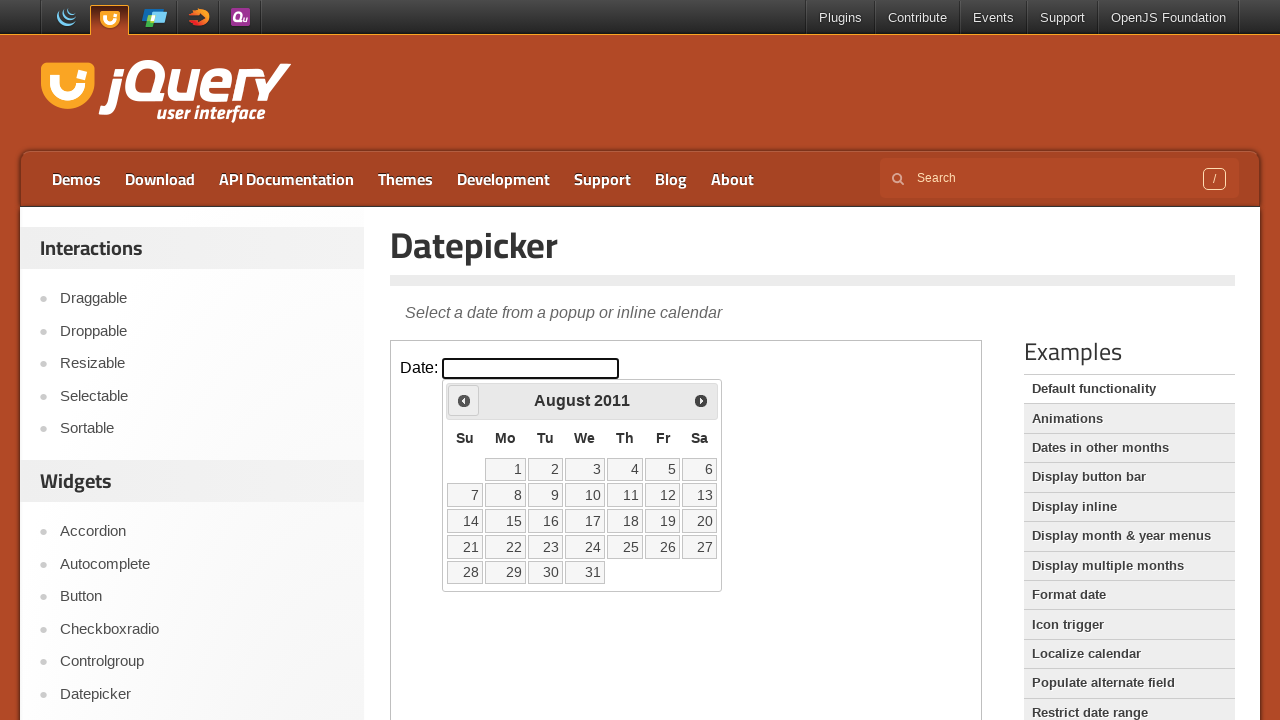

Checked current month: August 2011
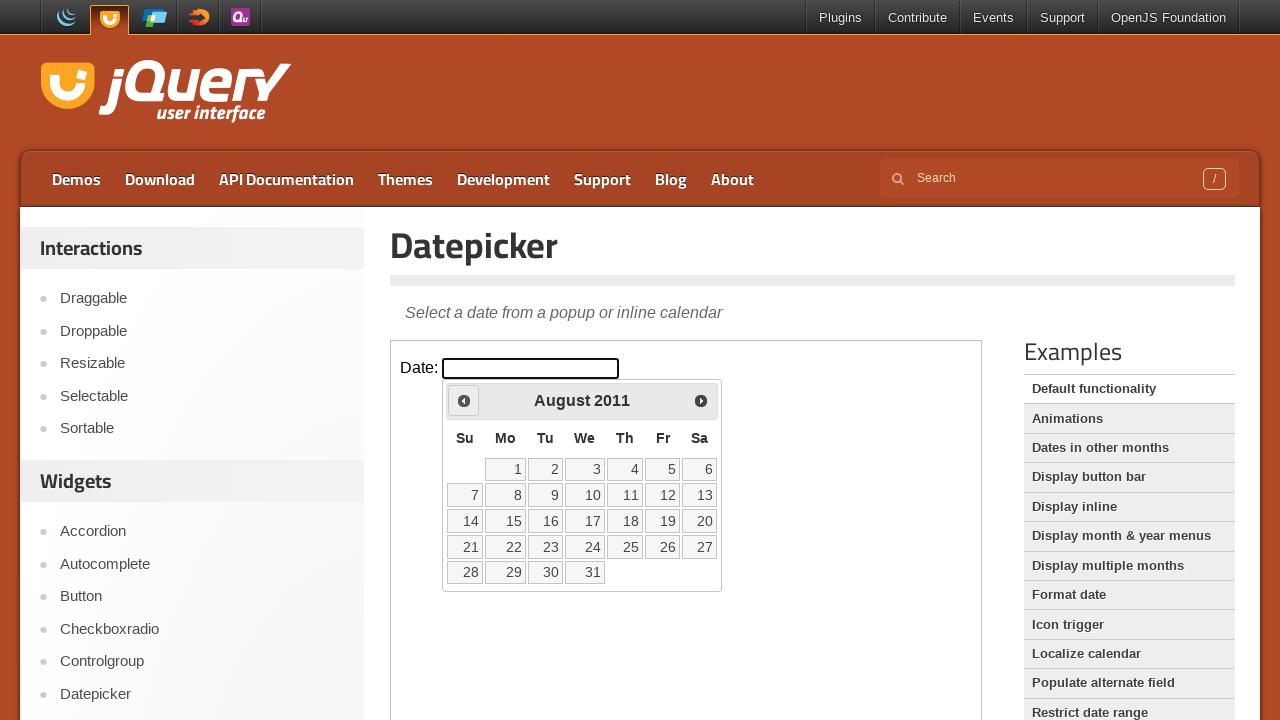

Clicked previous month button to navigate backwards at (464, 400) on iframe >> nth=0 >> internal:control=enter-frame >> span.ui-icon.ui-icon-circle-t
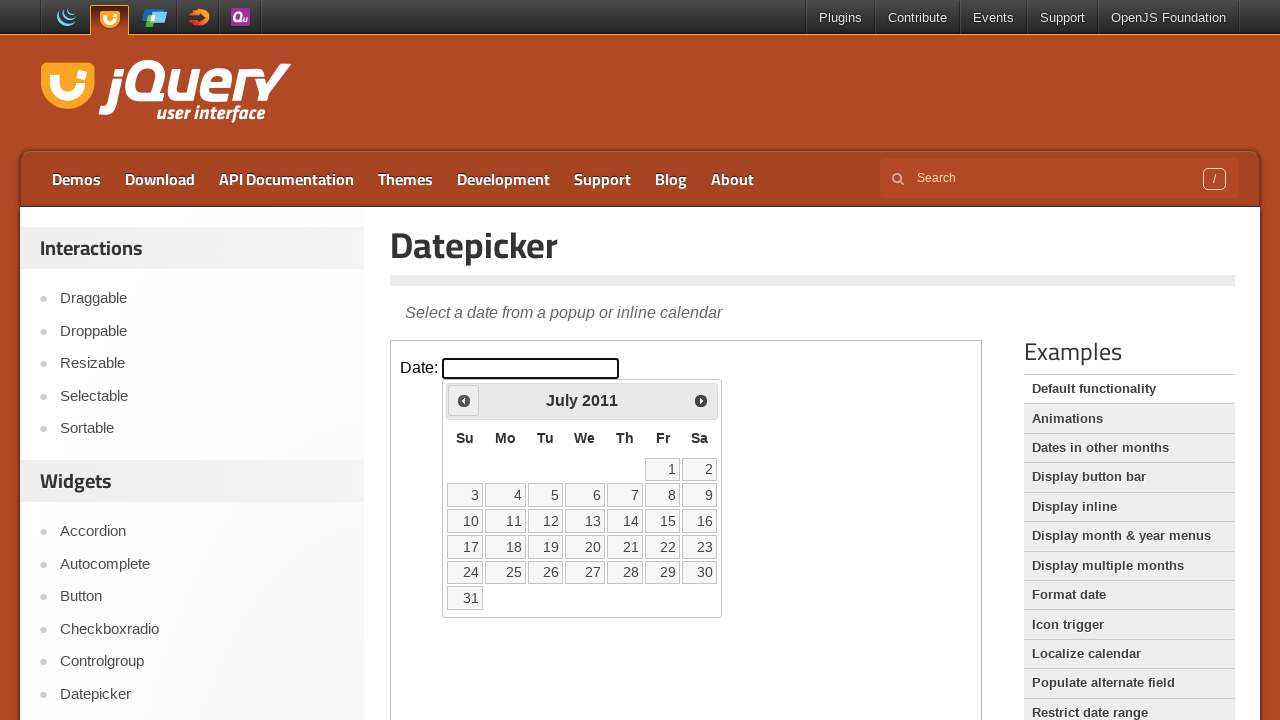

Checked current month: July 2011
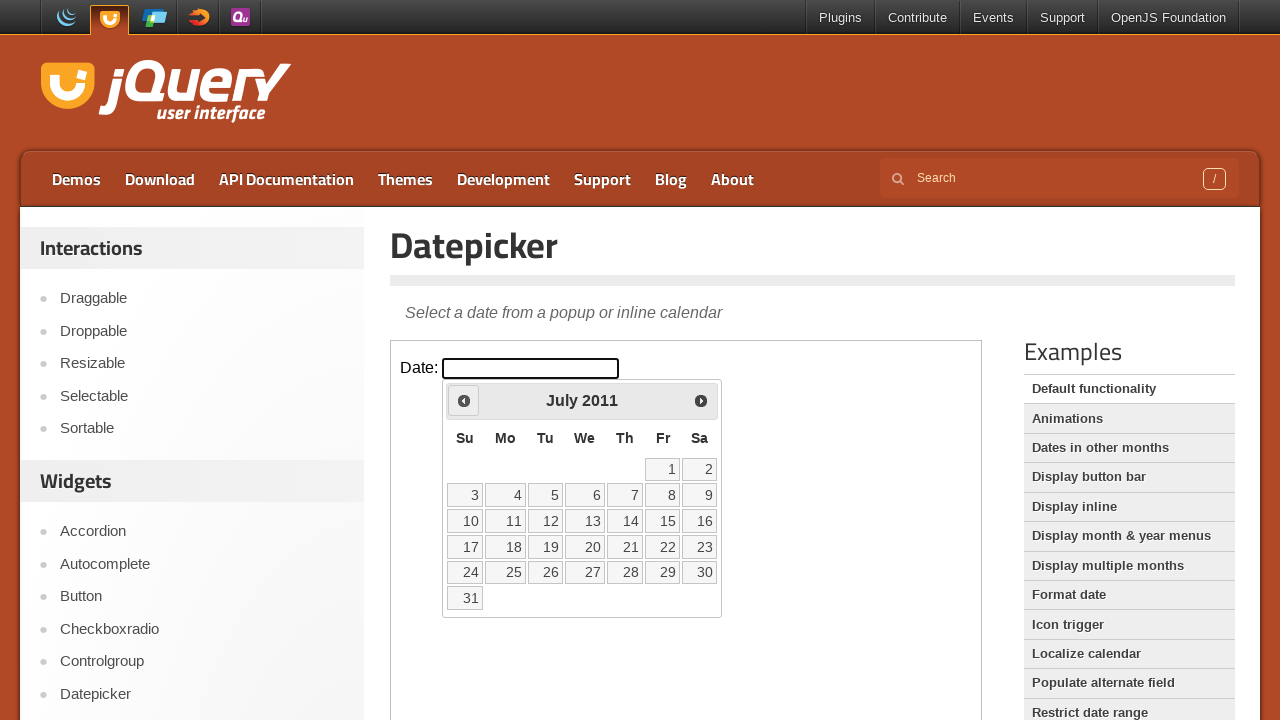

Clicked previous month button to navigate backwards at (464, 400) on iframe >> nth=0 >> internal:control=enter-frame >> span.ui-icon.ui-icon-circle-t
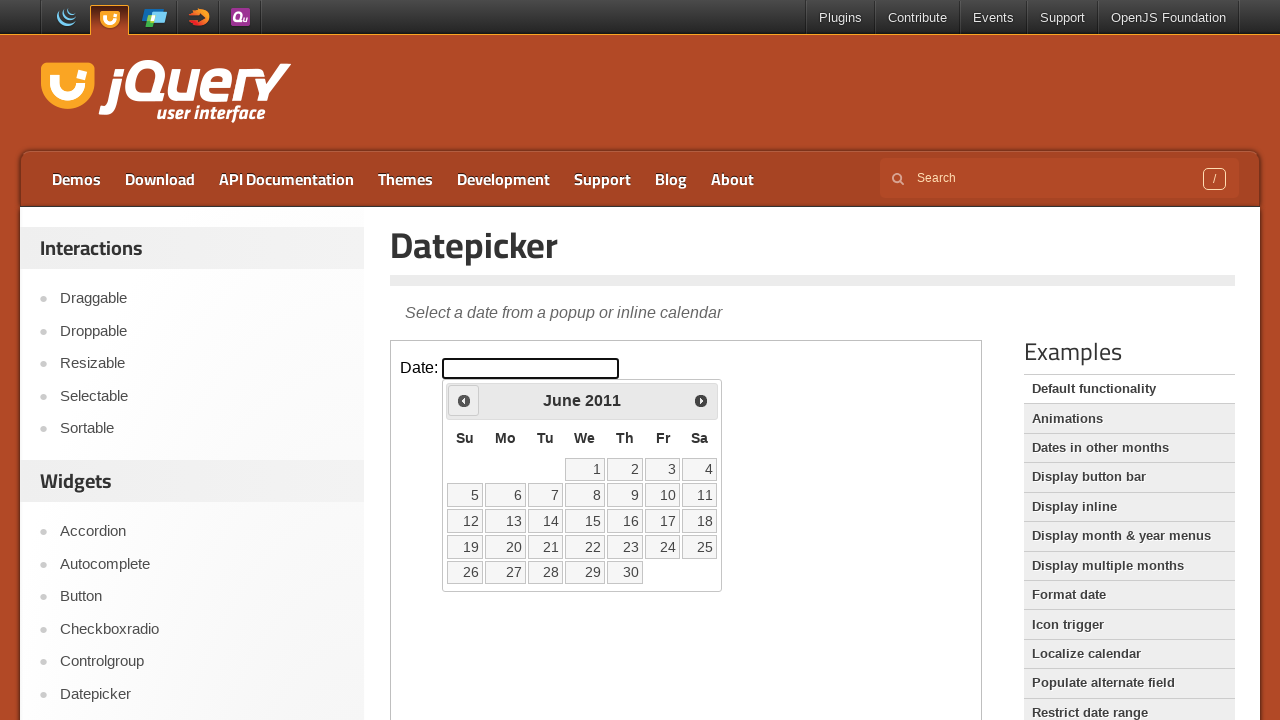

Checked current month: June 2011
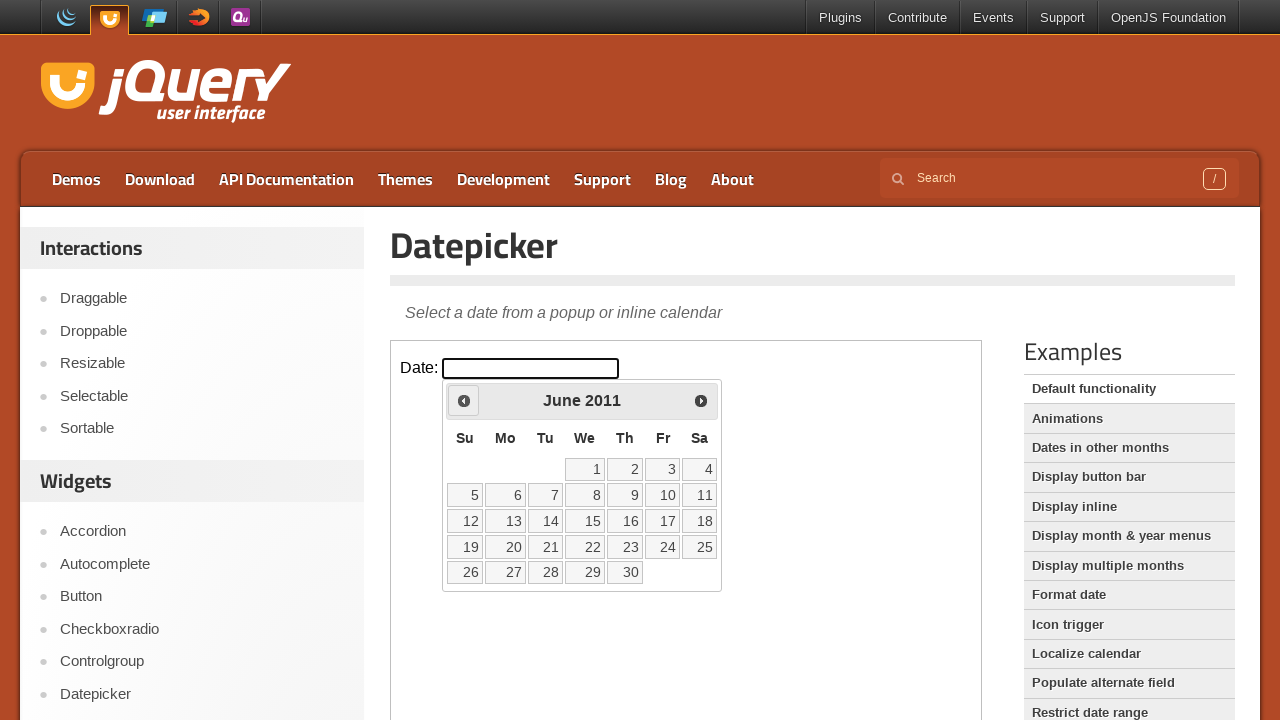

Clicked previous month button to navigate backwards at (464, 400) on iframe >> nth=0 >> internal:control=enter-frame >> span.ui-icon.ui-icon-circle-t
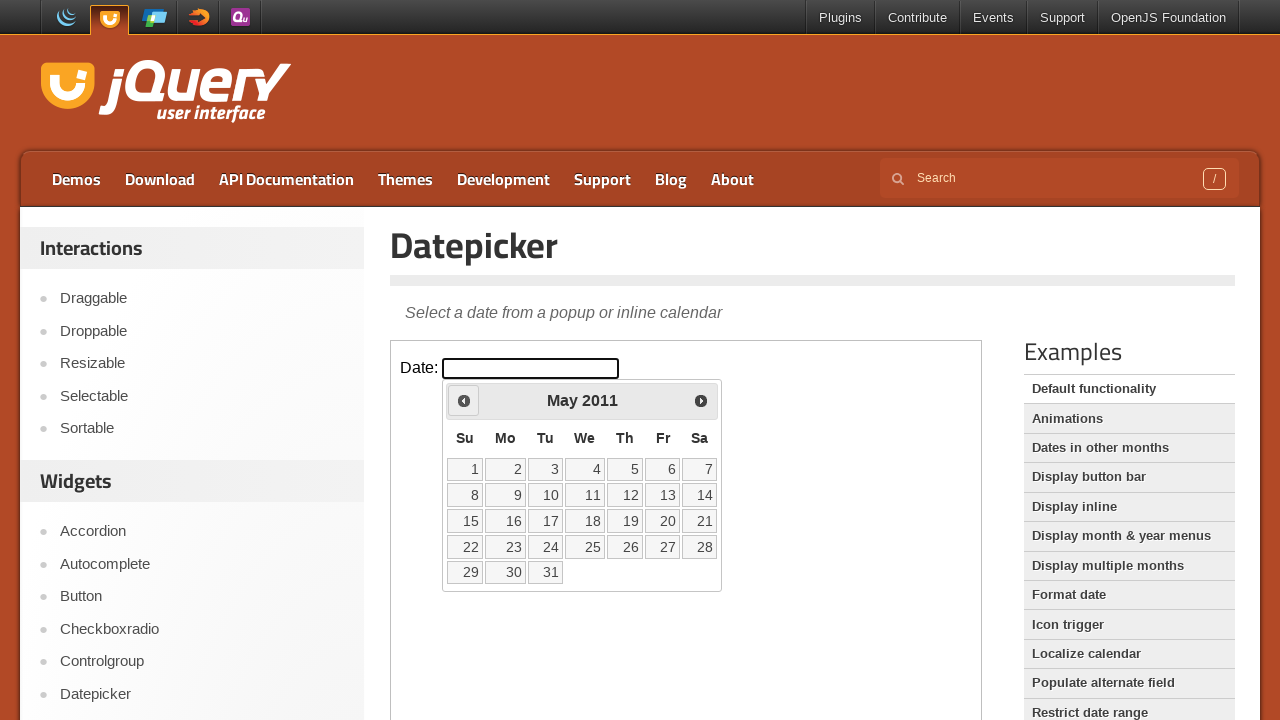

Checked current month: May 2011
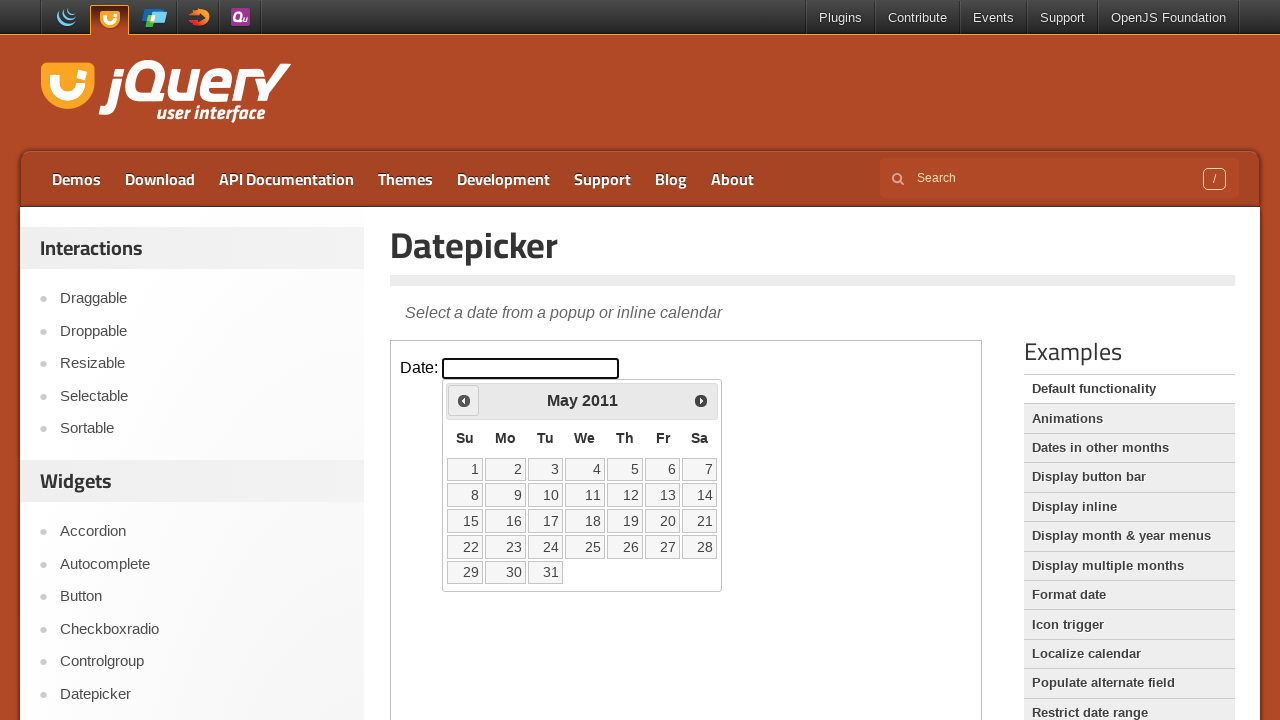

Clicked previous month button to navigate backwards at (464, 400) on iframe >> nth=0 >> internal:control=enter-frame >> span.ui-icon.ui-icon-circle-t
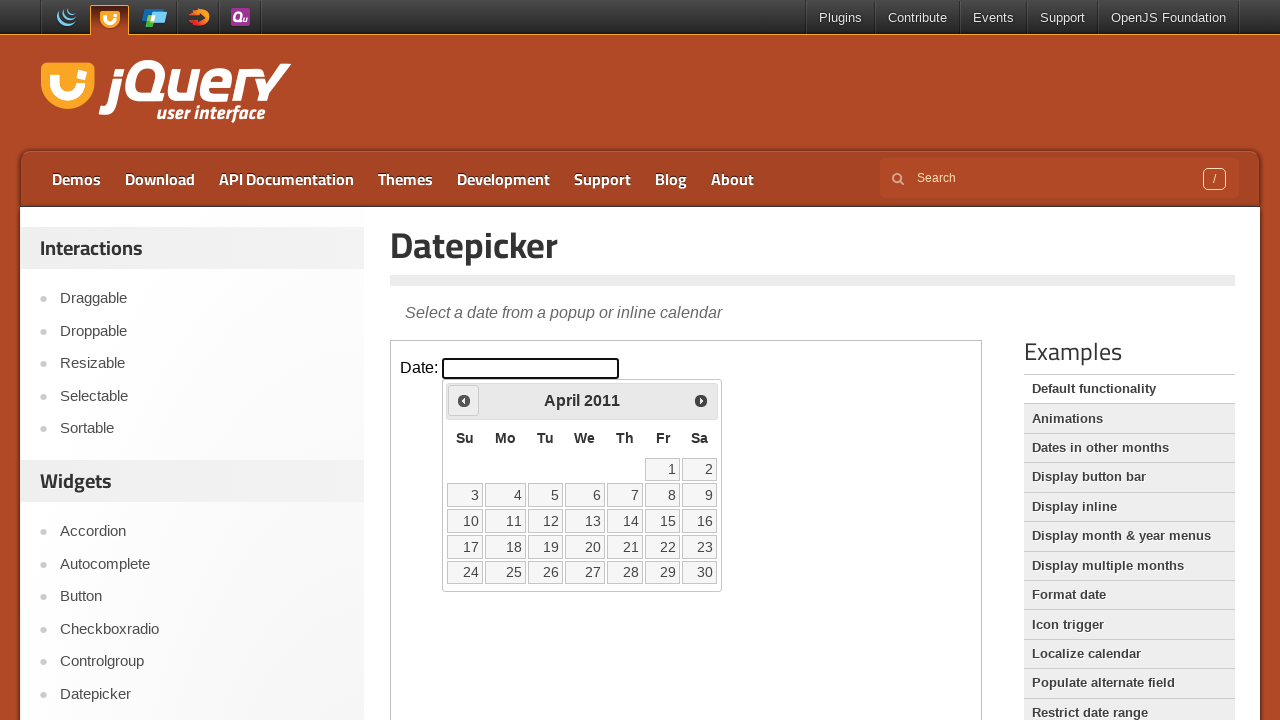

Checked current month: April 2011
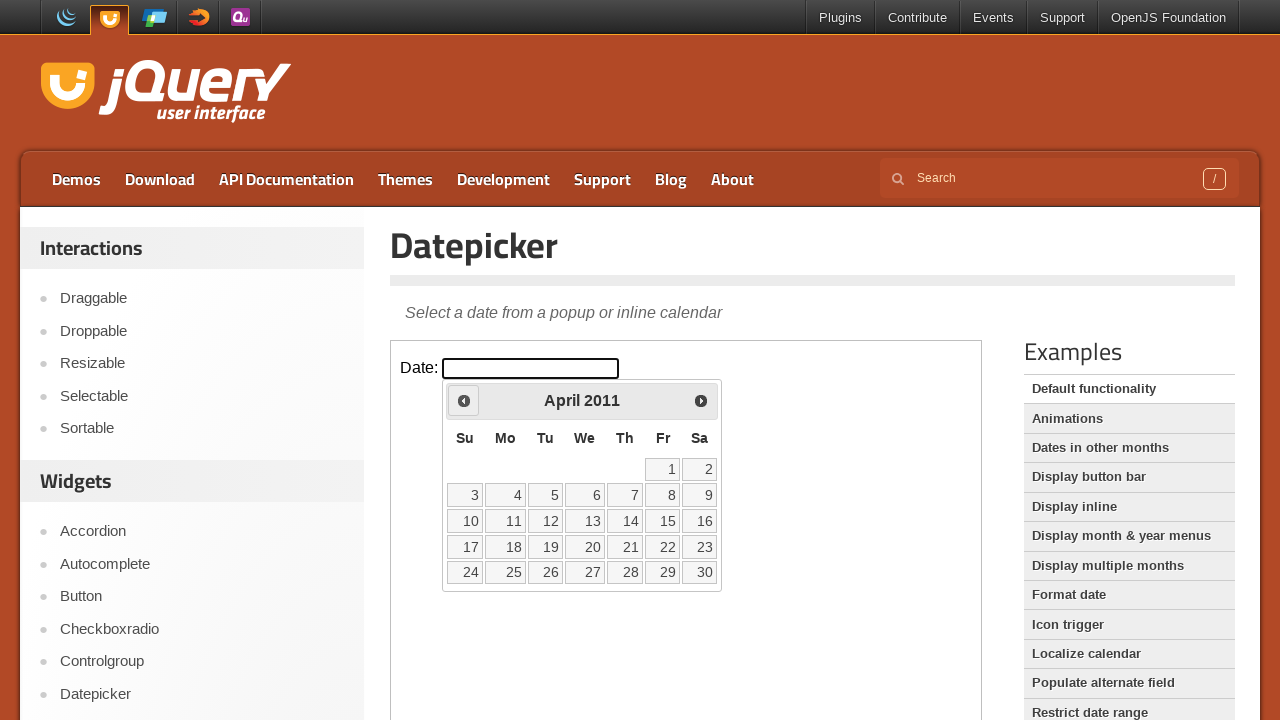

Clicked previous month button to navigate backwards at (464, 400) on iframe >> nth=0 >> internal:control=enter-frame >> span.ui-icon.ui-icon-circle-t
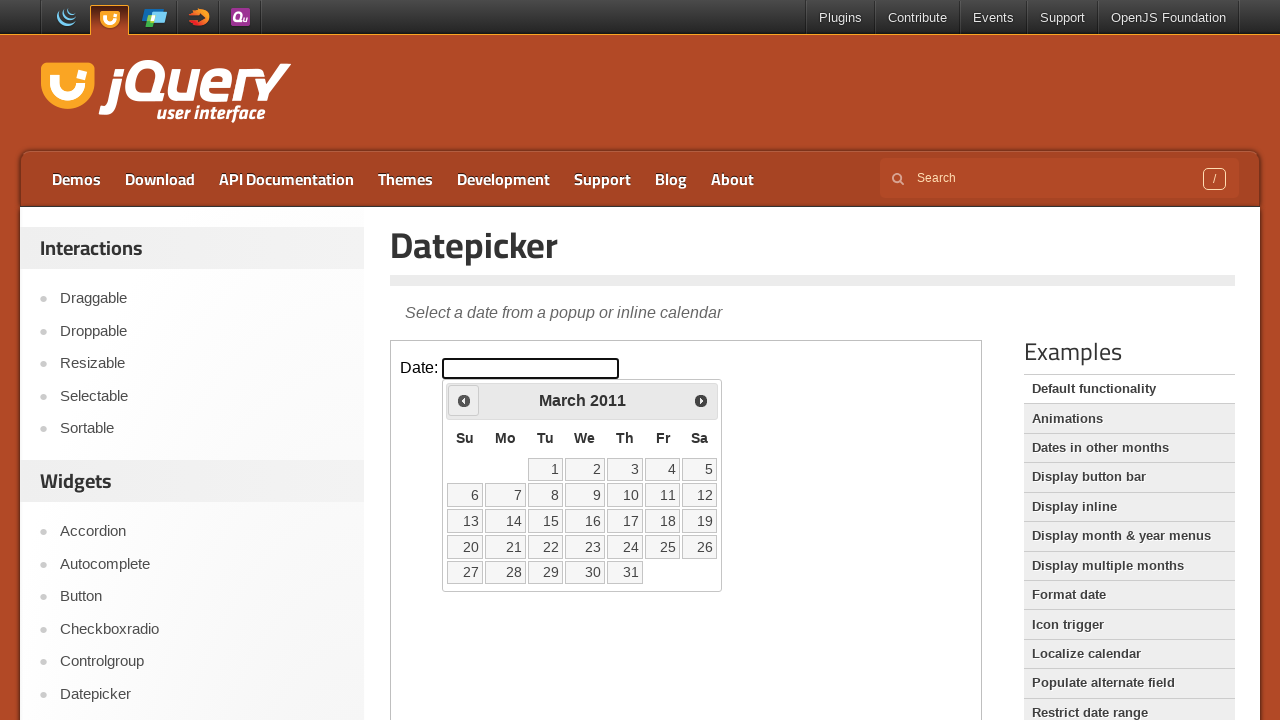

Checked current month: March 2011
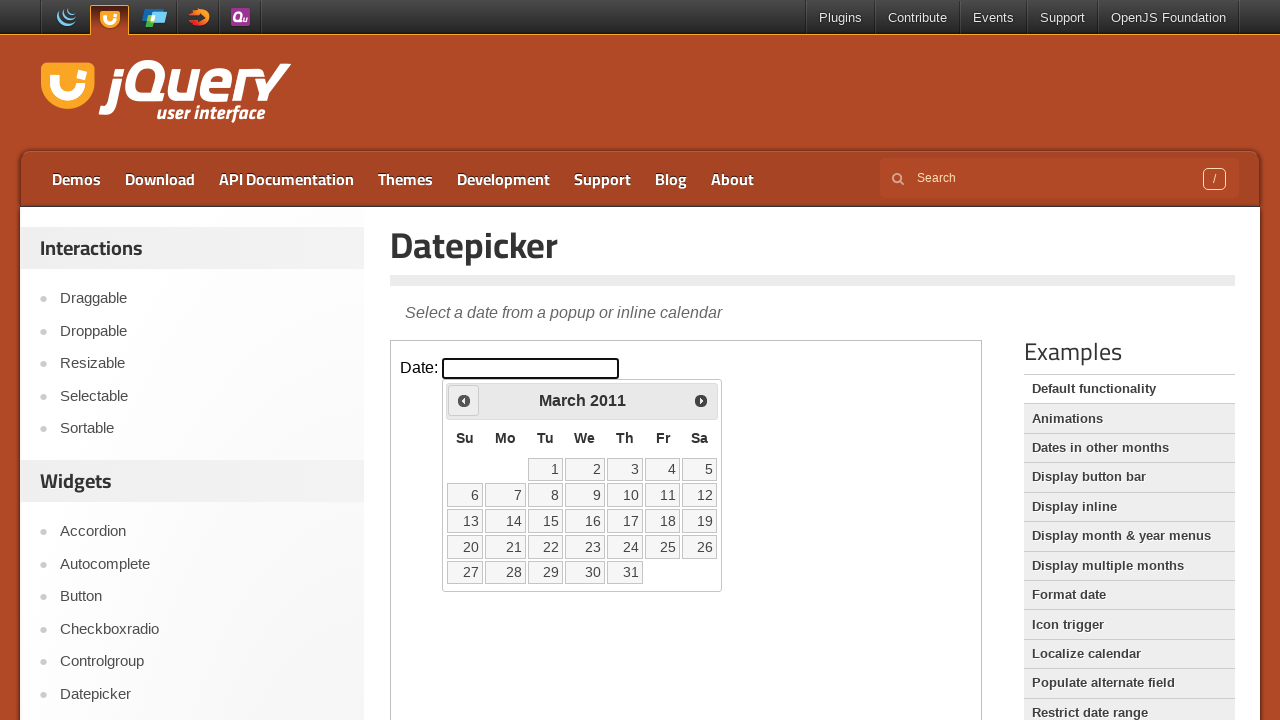

Clicked previous month button to navigate backwards at (464, 400) on iframe >> nth=0 >> internal:control=enter-frame >> span.ui-icon.ui-icon-circle-t
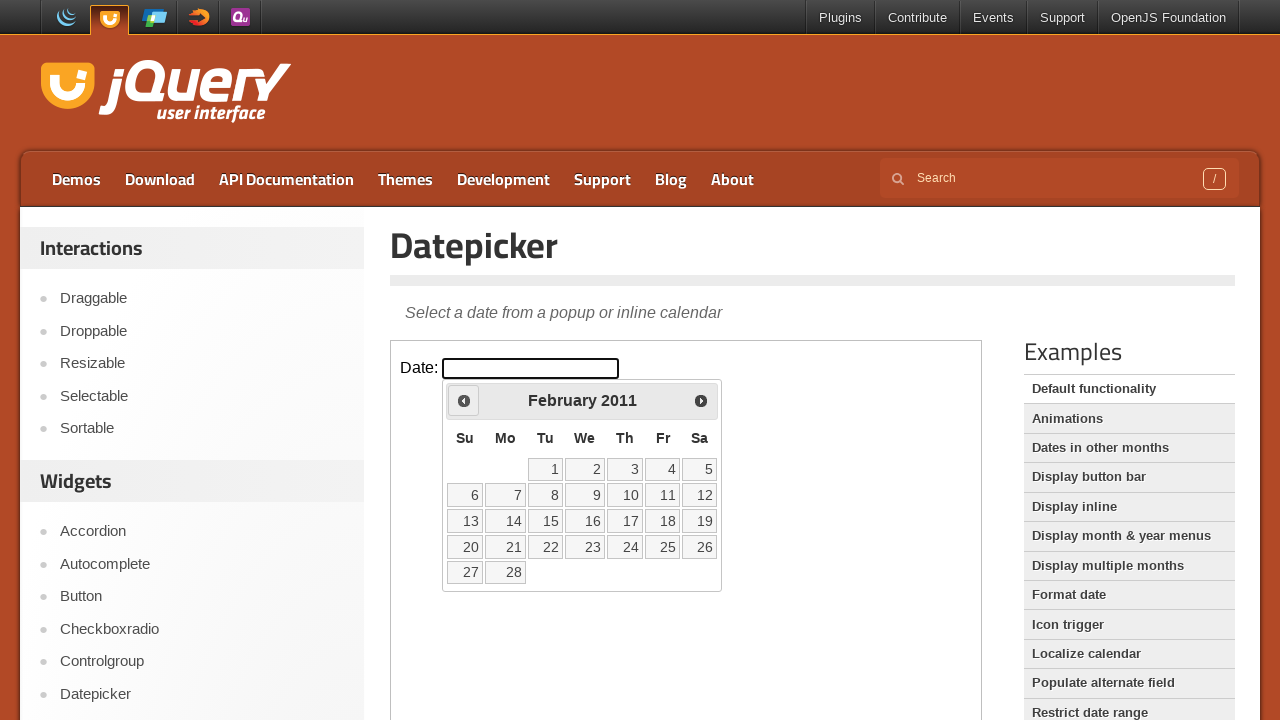

Checked current month: February 2011
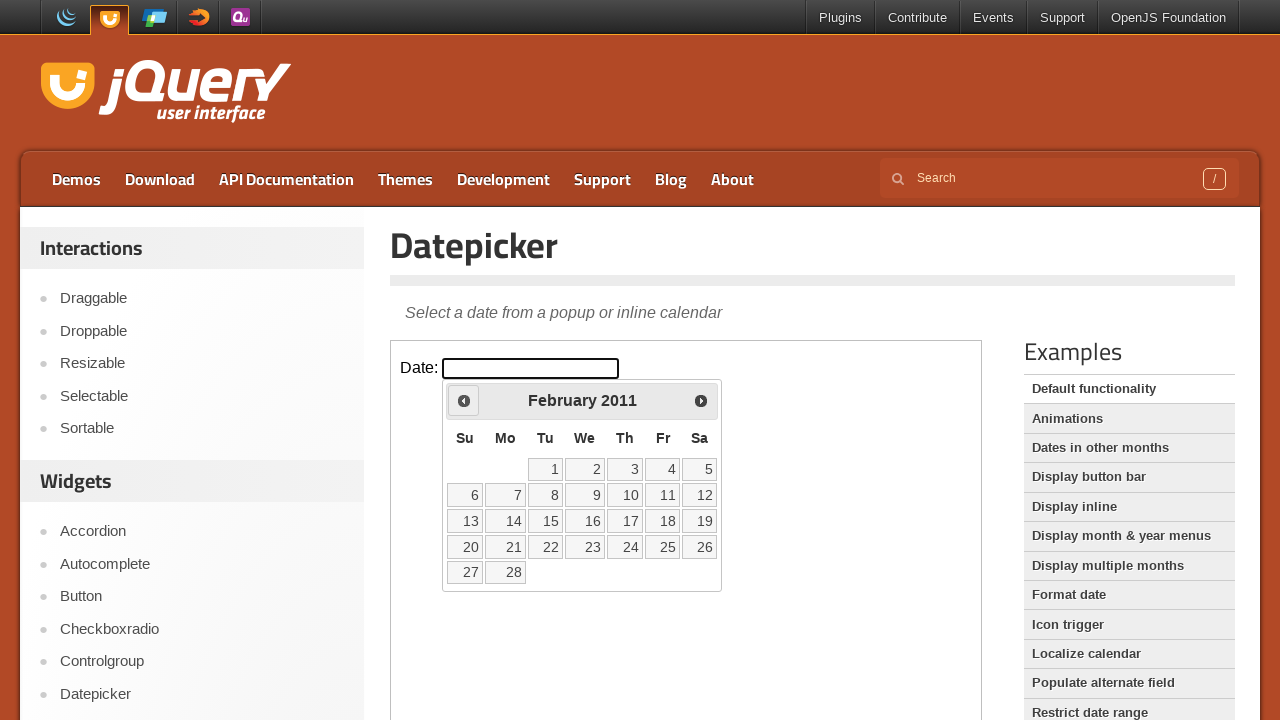

Clicked previous month button to navigate backwards at (464, 400) on iframe >> nth=0 >> internal:control=enter-frame >> span.ui-icon.ui-icon-circle-t
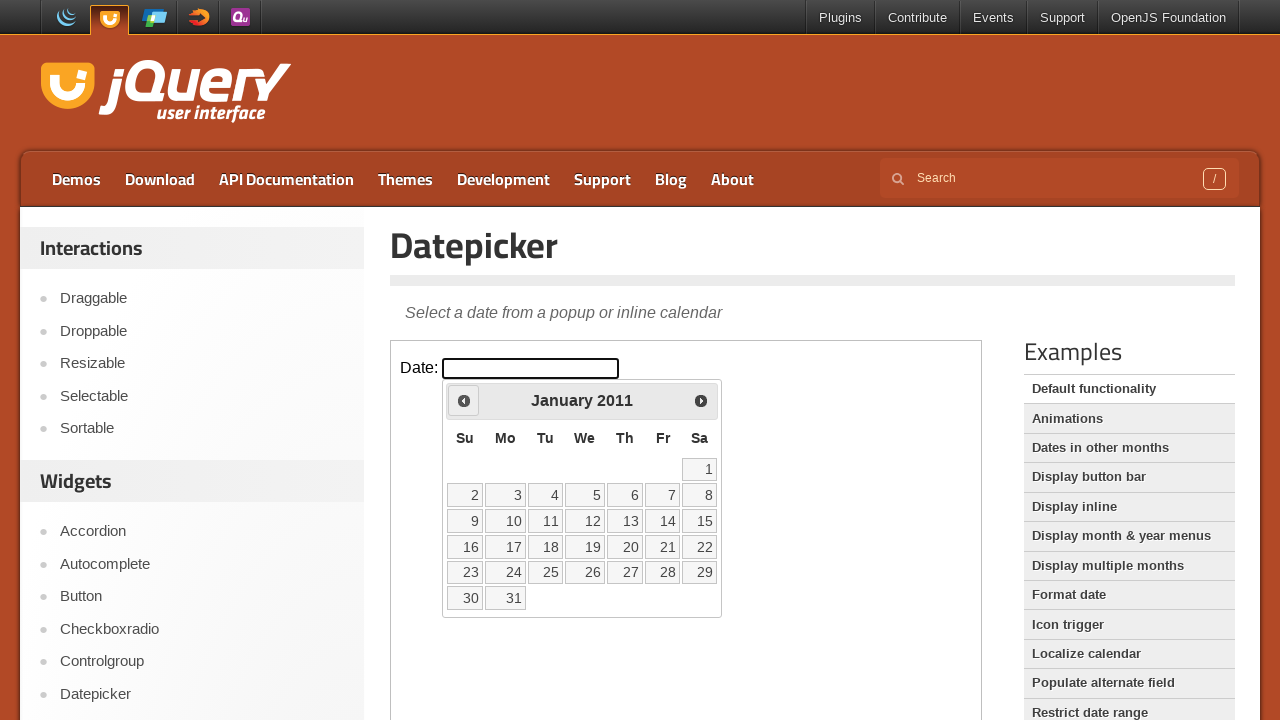

Checked current month: January 2011
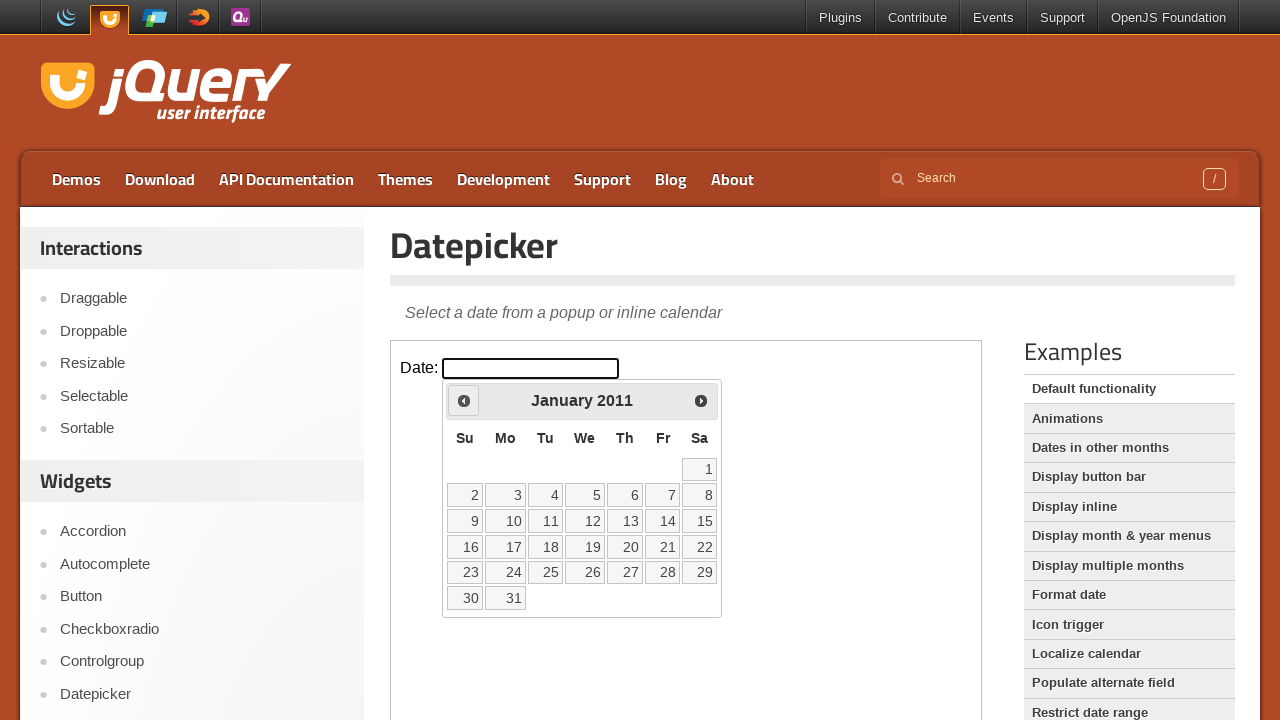

Clicked previous month button to navigate backwards at (464, 400) on iframe >> nth=0 >> internal:control=enter-frame >> span.ui-icon.ui-icon-circle-t
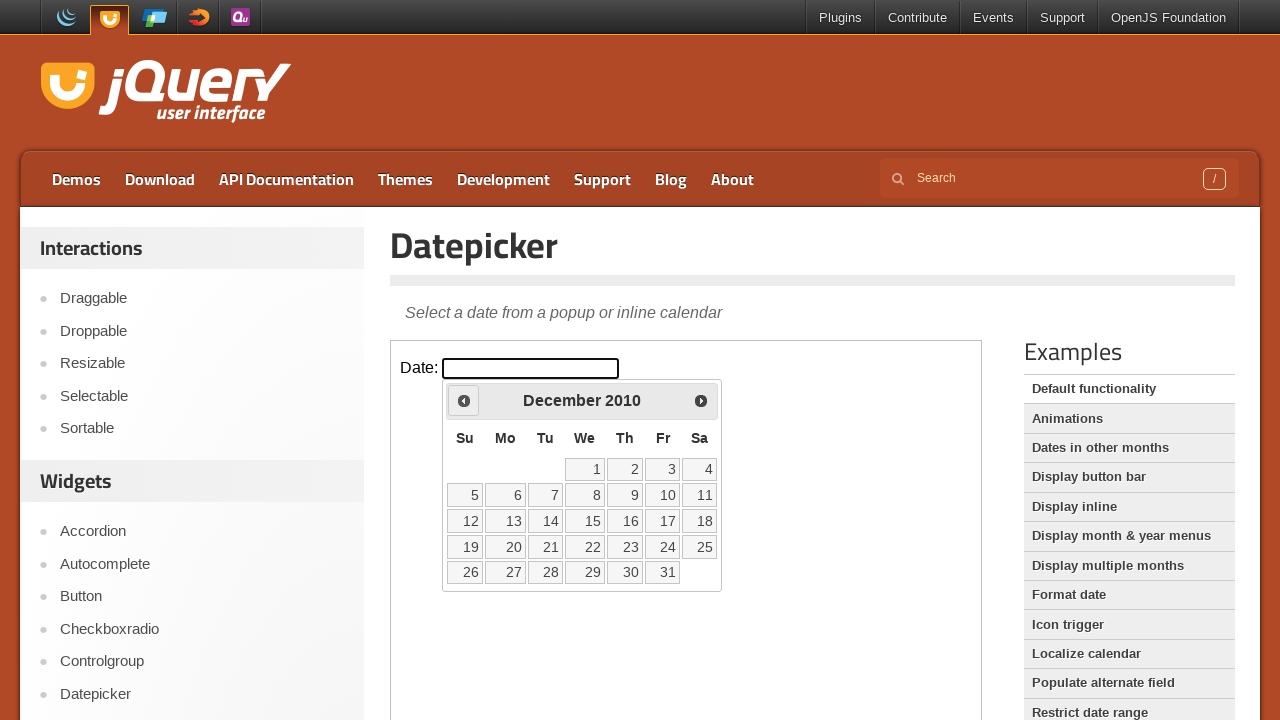

Checked current month: December 2010
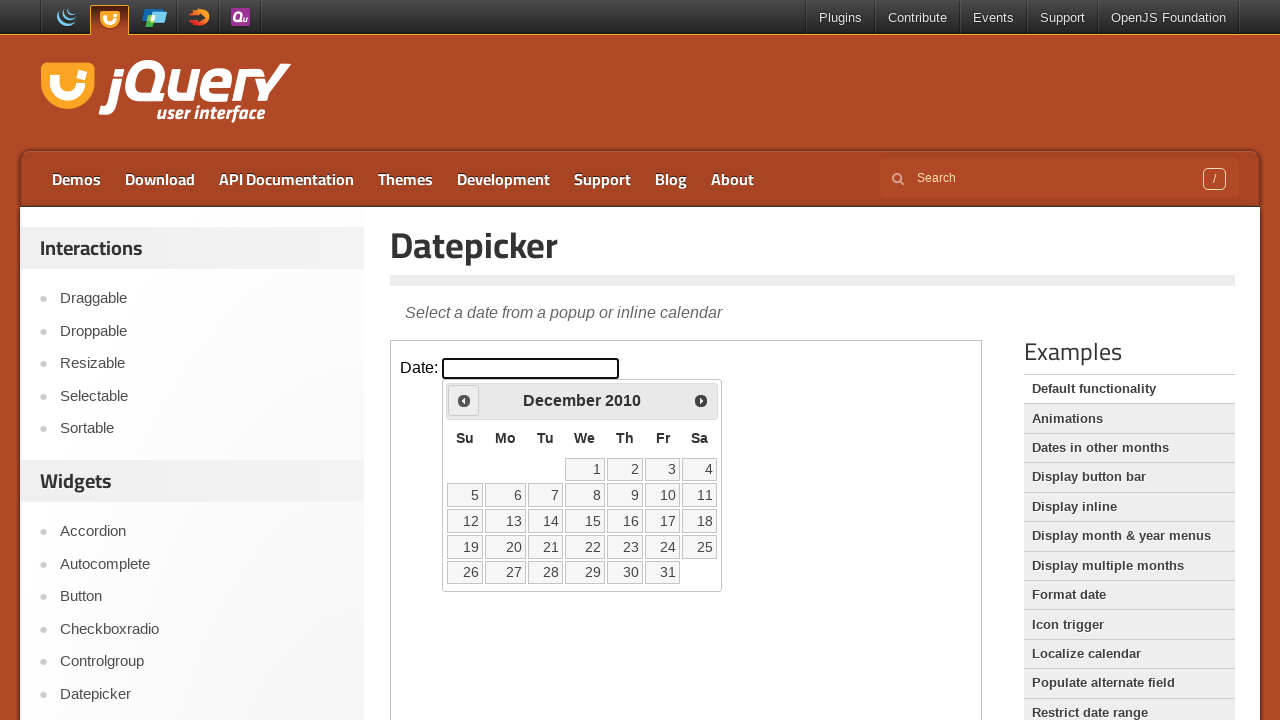

Clicked previous month button to navigate backwards at (464, 400) on iframe >> nth=0 >> internal:control=enter-frame >> span.ui-icon.ui-icon-circle-t
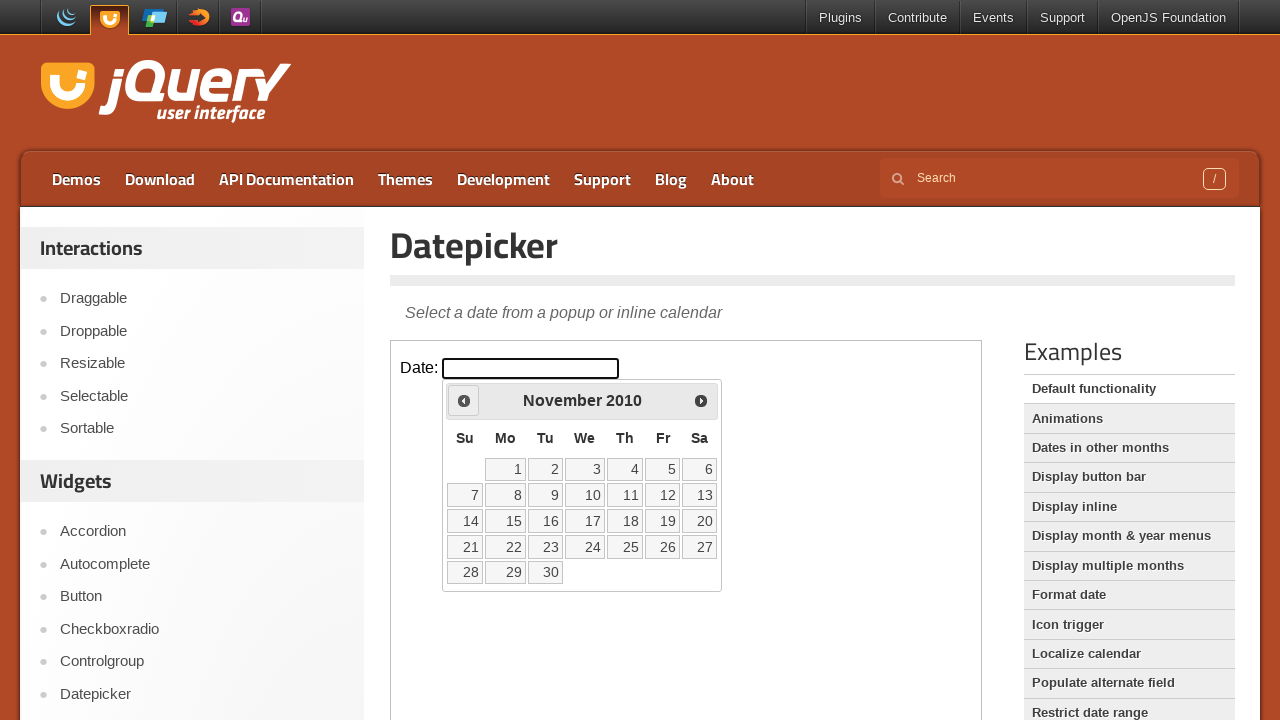

Checked current month: November 2010
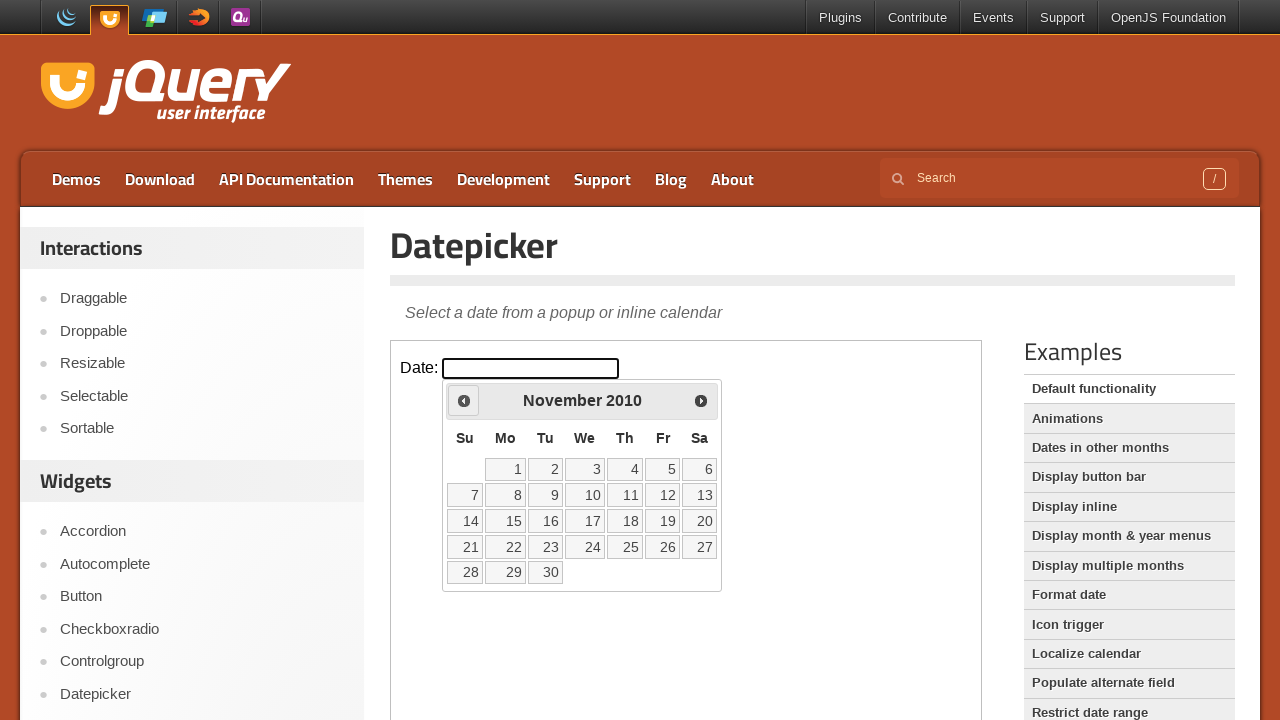

Clicked previous month button to navigate backwards at (464, 400) on iframe >> nth=0 >> internal:control=enter-frame >> span.ui-icon.ui-icon-circle-t
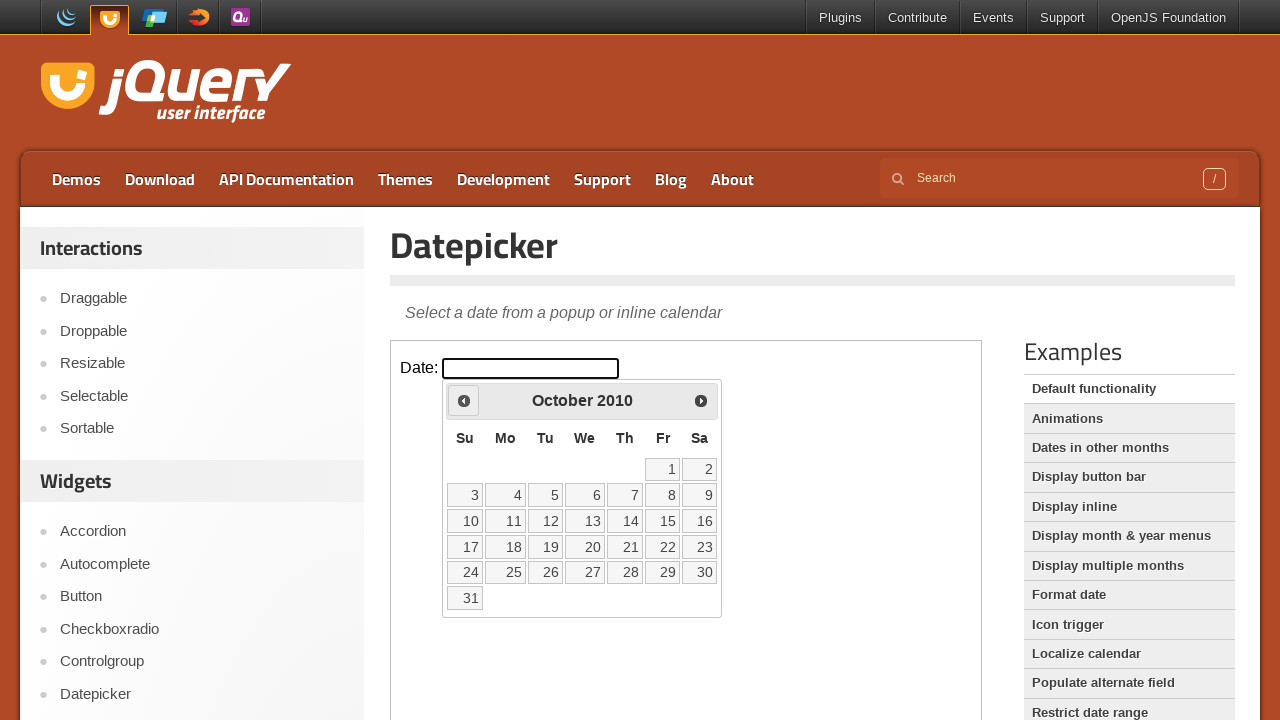

Checked current month: October 2010
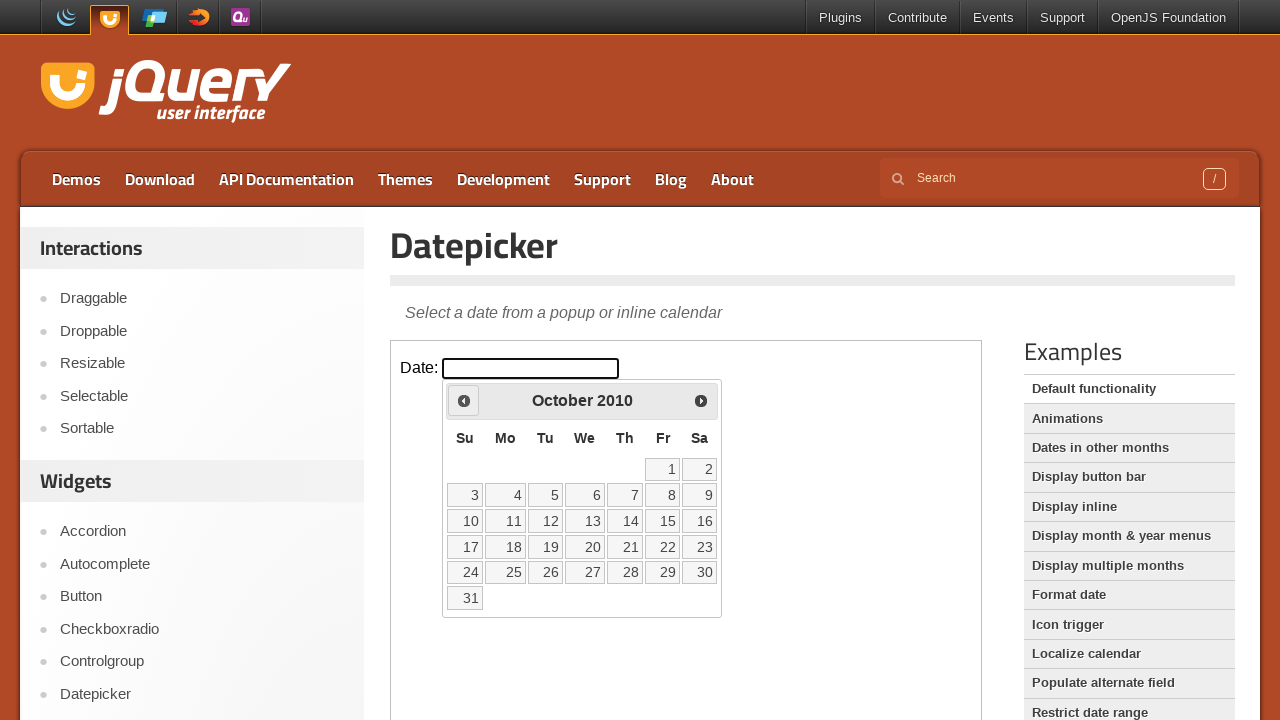

Located all date cells in the calendar
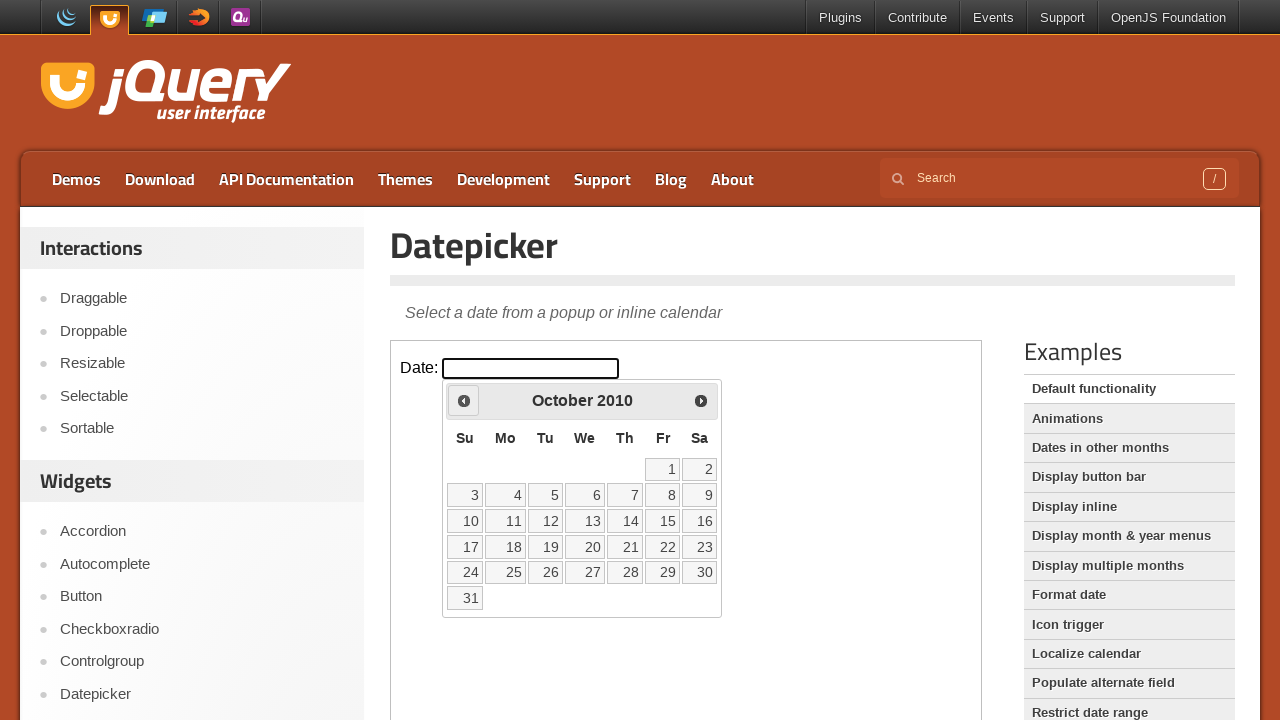

Counted 42 date cells in the calendar
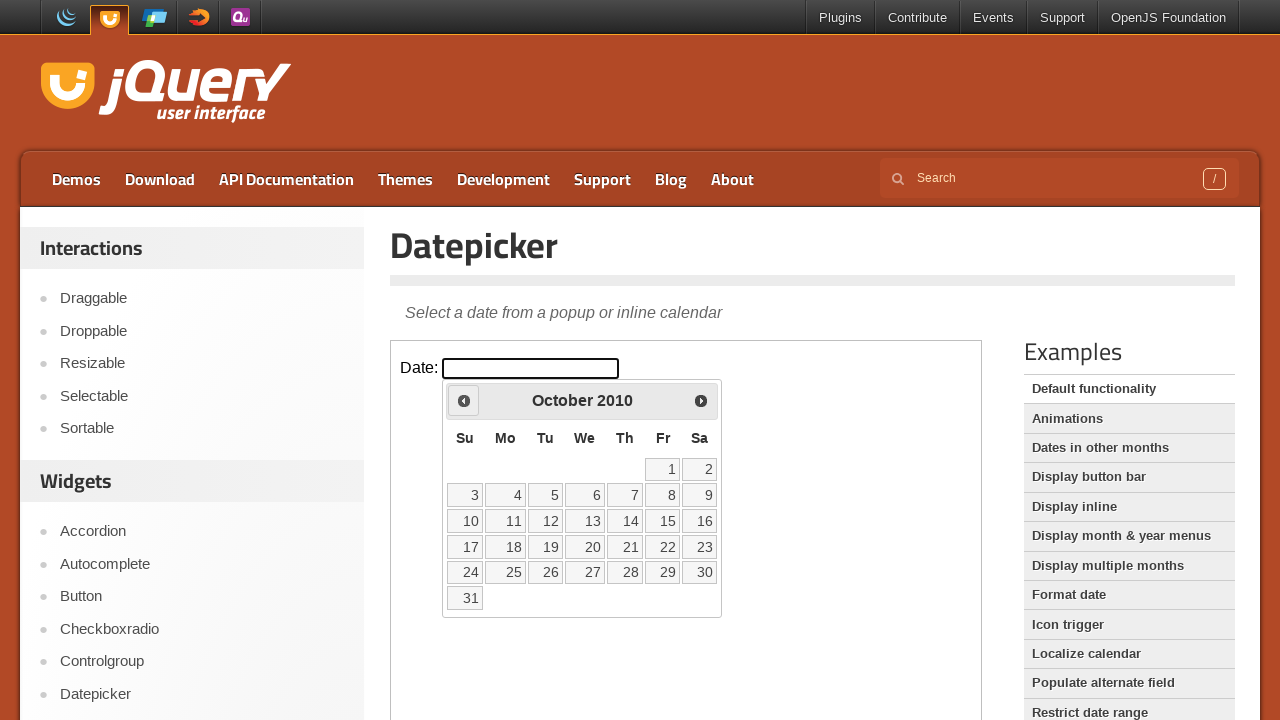

Clicked on the 10th day in the calendar at (465, 521) on iframe >> nth=0 >> internal:control=enter-frame >> table.ui-datepicker-calendar 
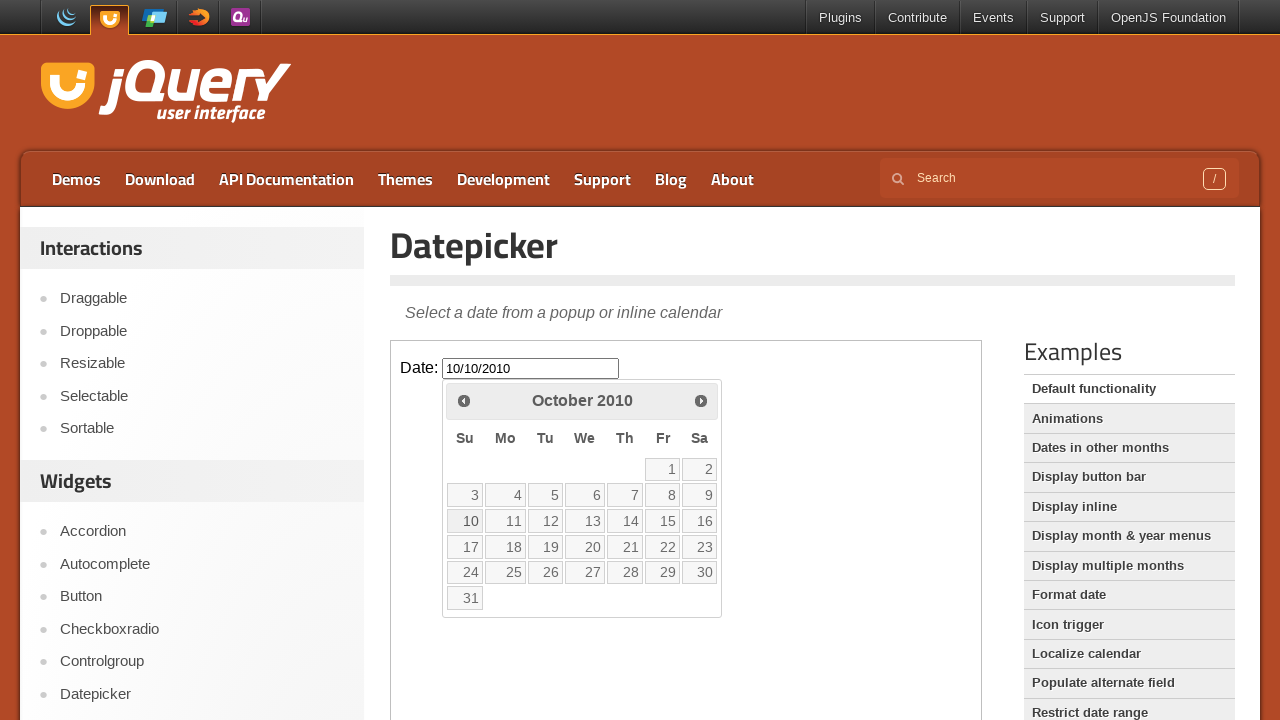

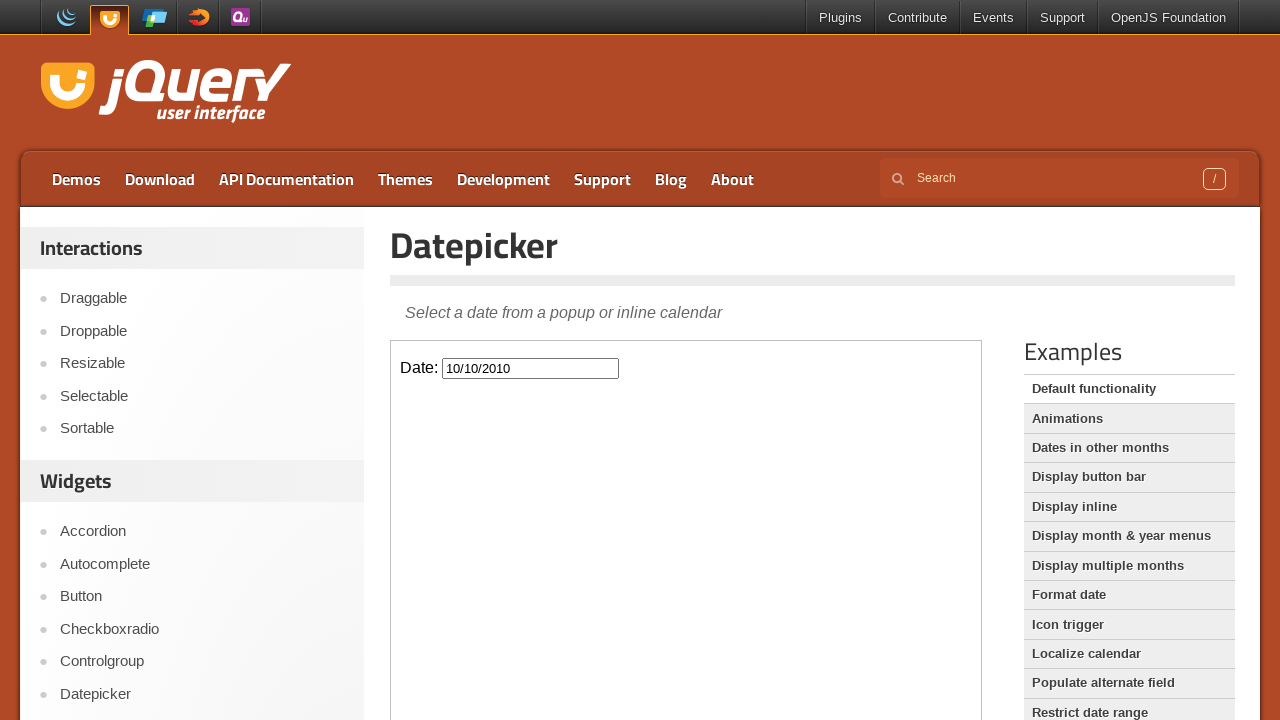